Tests jQuery UI datepicker functionality by entering a date directly and then navigating through the calendar to select a specific date in the future

Starting URL: https://jqueryui.com/datepicker/

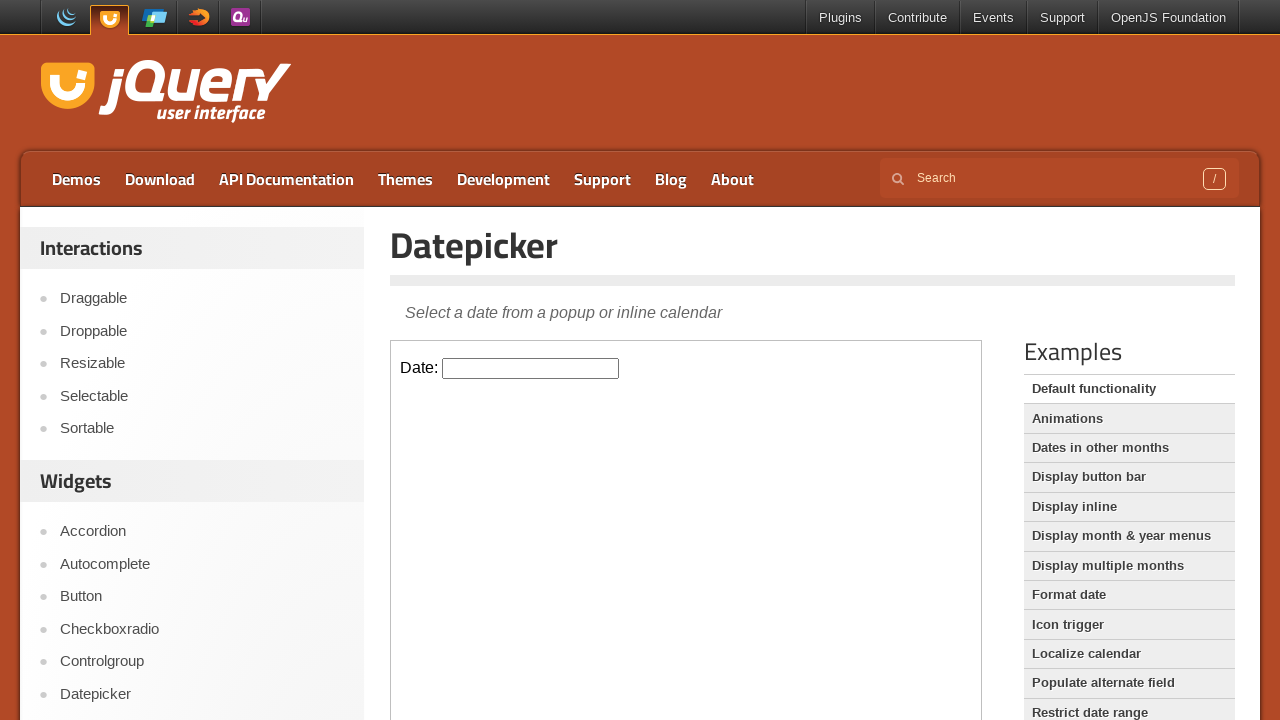

Located iframe containing the datepicker
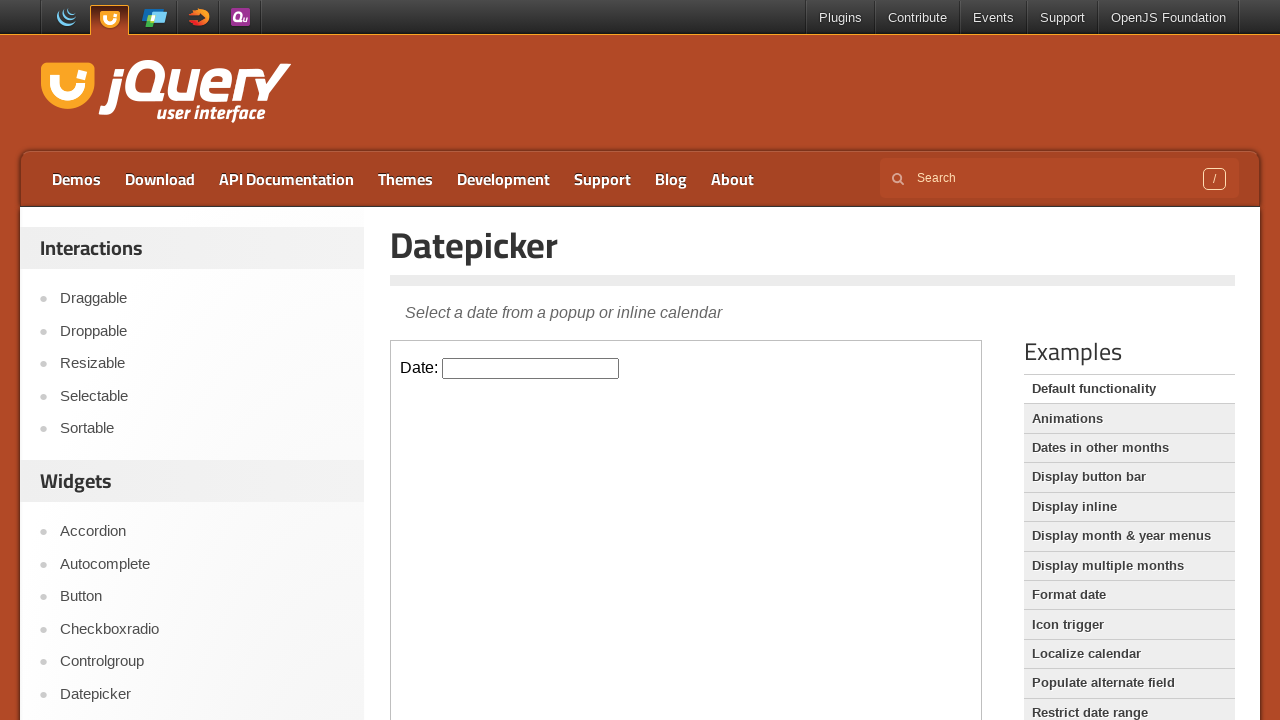

Located datepicker input field
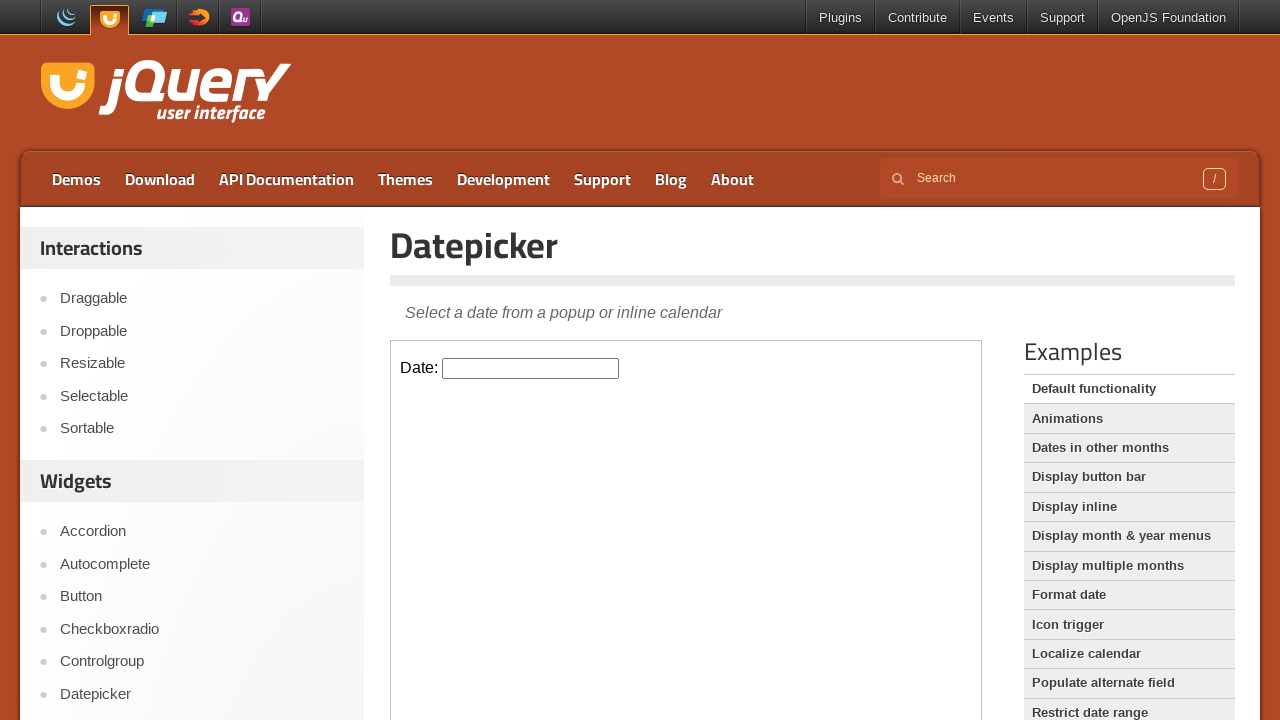

Filled datepicker input field with '12/05/2024' on iframe >> nth=0 >> internal:control=enter-frame >> input#datepicker
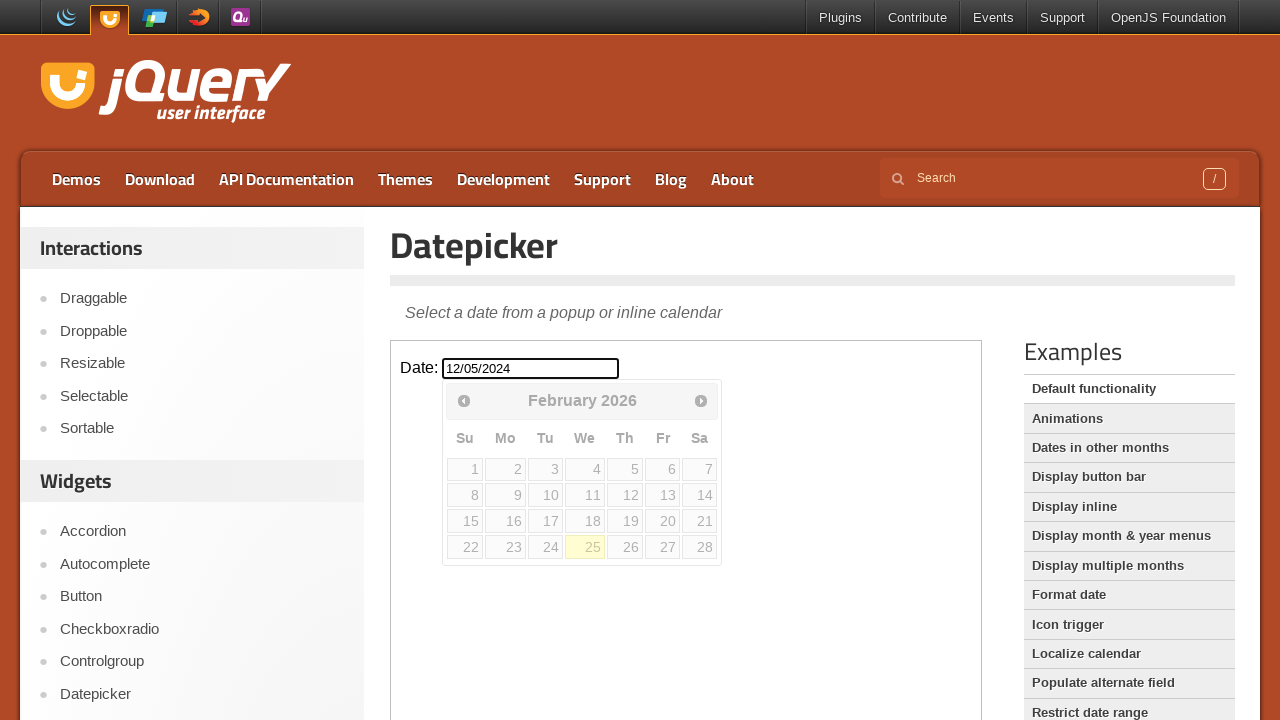

Clicked datepicker input field to open calendar at (531, 368) on iframe >> nth=0 >> internal:control=enter-frame >> input#datepicker
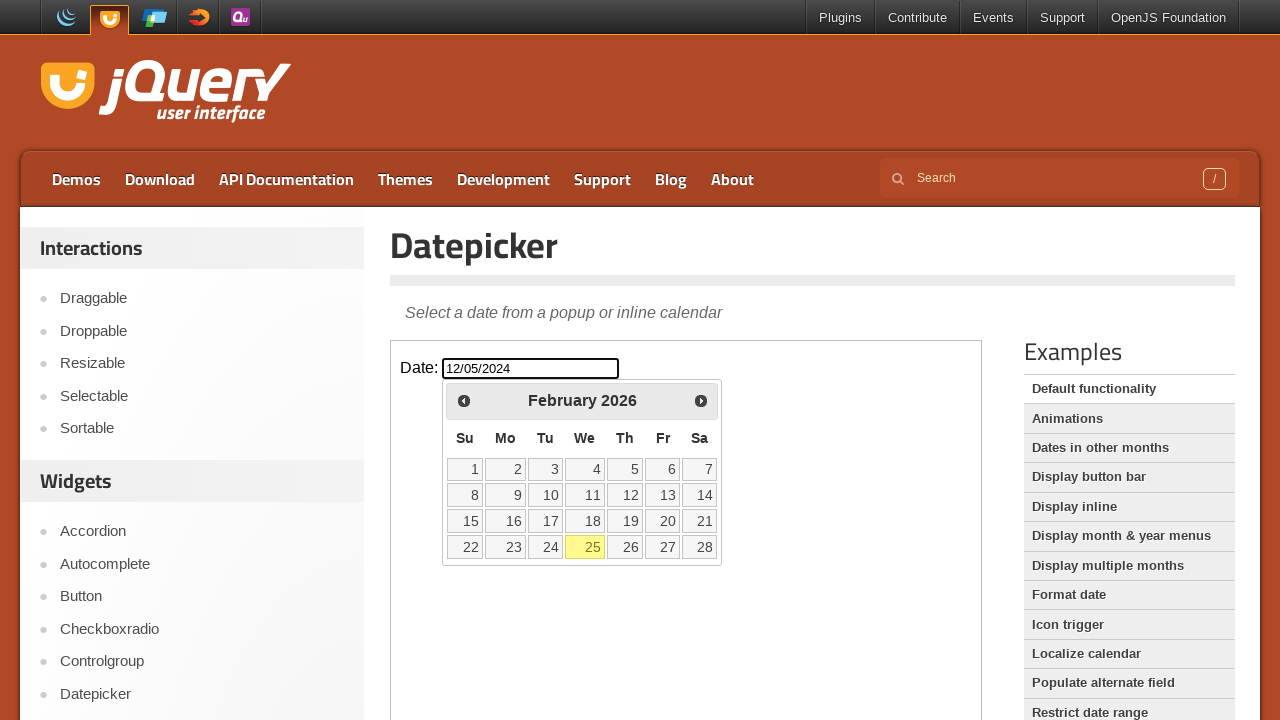

Retrieved current year: 2026
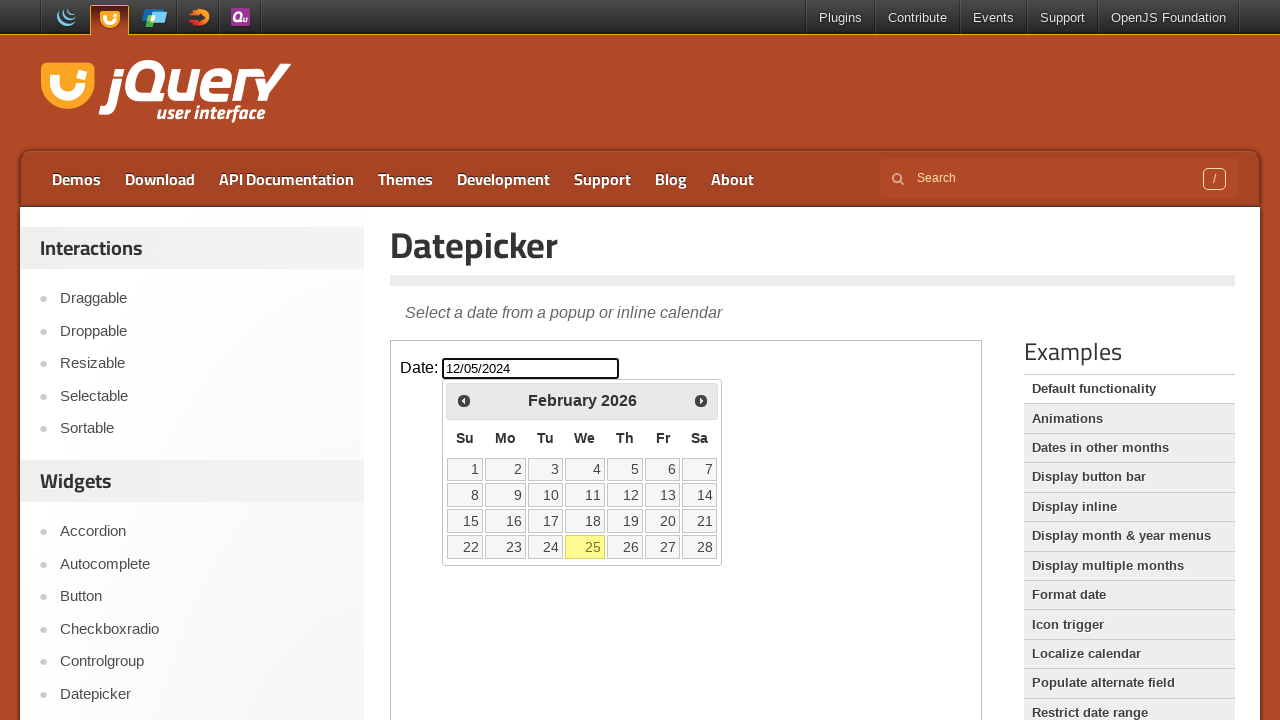

Retrieved current month: February
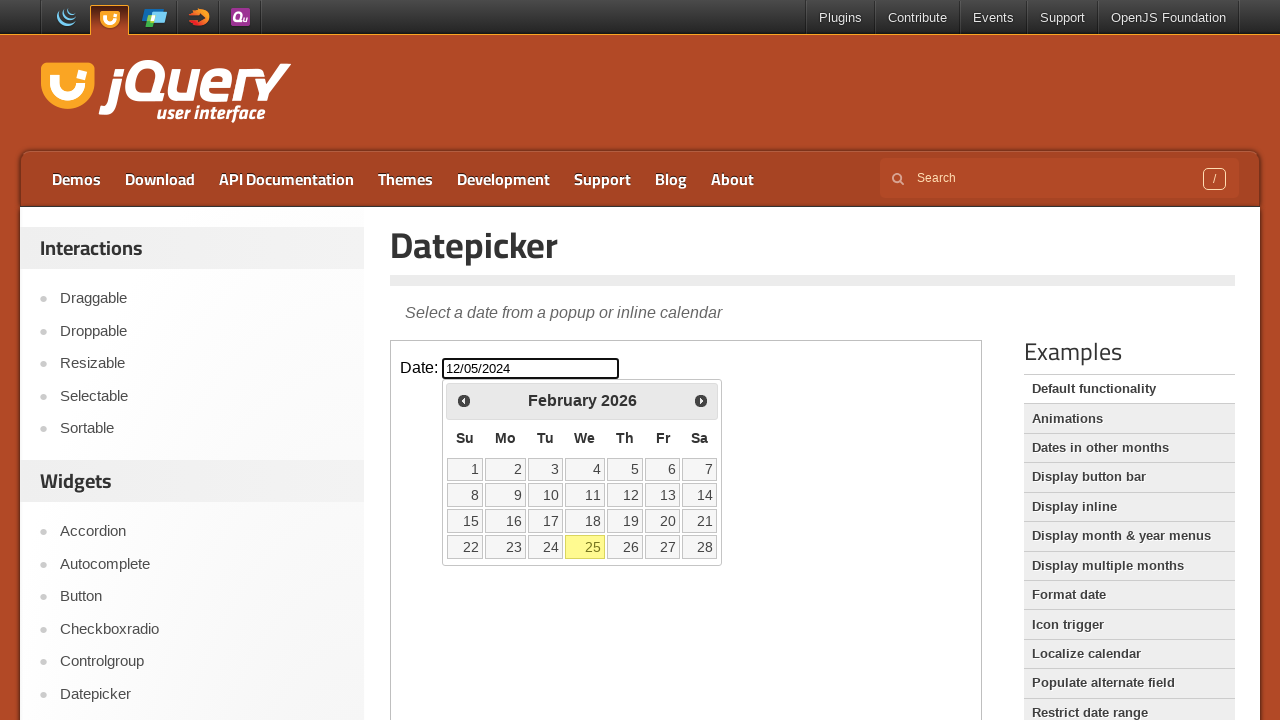

Clicked next month button to navigate forward (currently at February 2026) at (701, 400) on iframe >> nth=0 >> internal:control=enter-frame >> [title='Next']
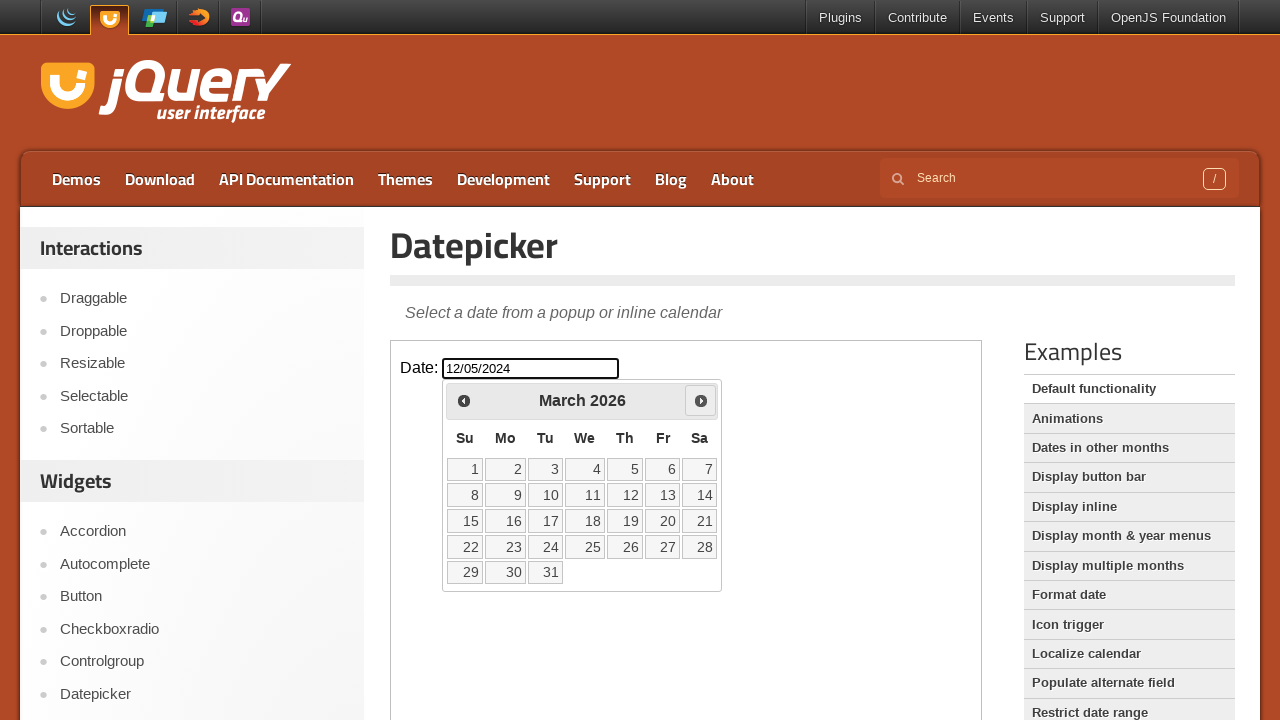

Retrieved current year: 2026
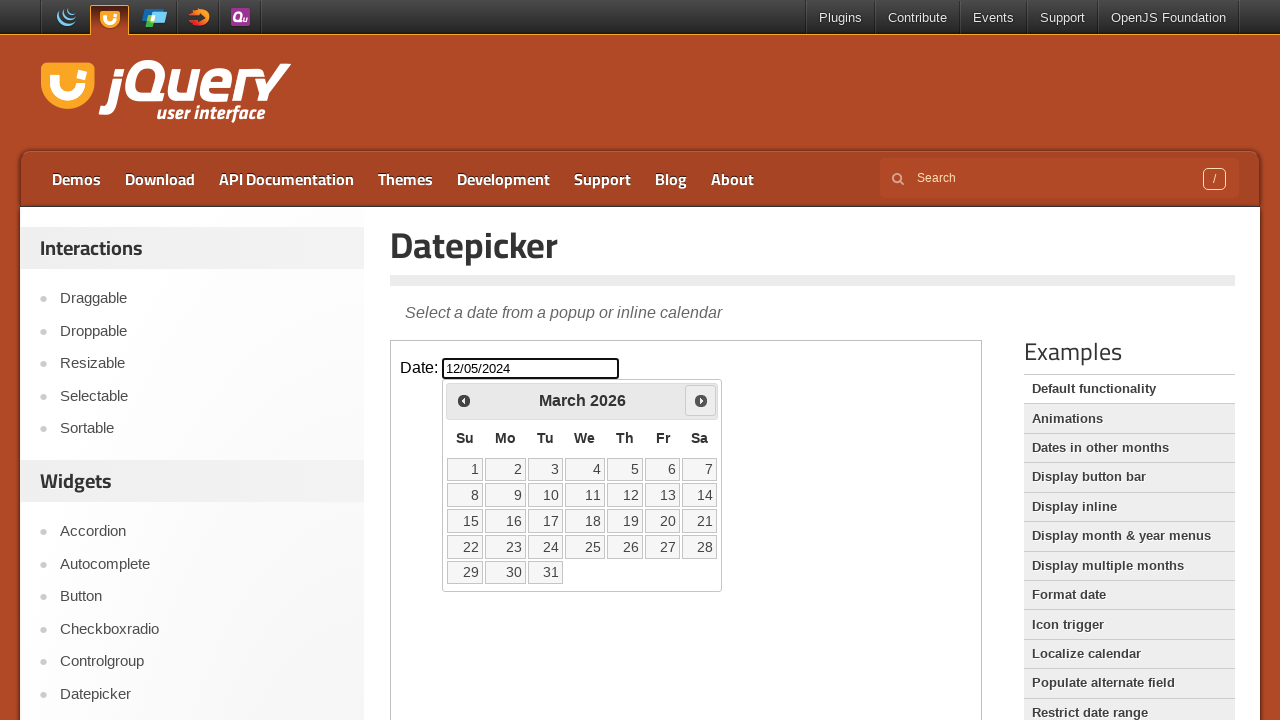

Retrieved current month: March
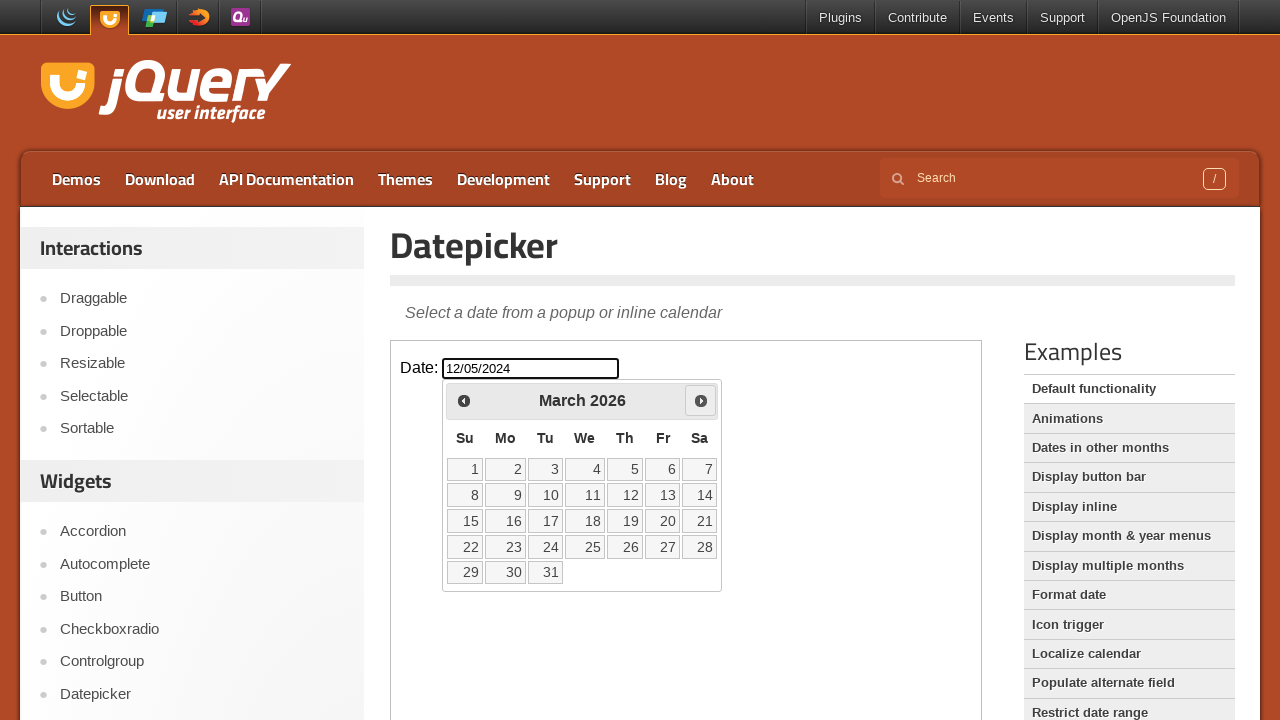

Clicked next month button to navigate forward (currently at March 2026) at (701, 400) on iframe >> nth=0 >> internal:control=enter-frame >> [title='Next']
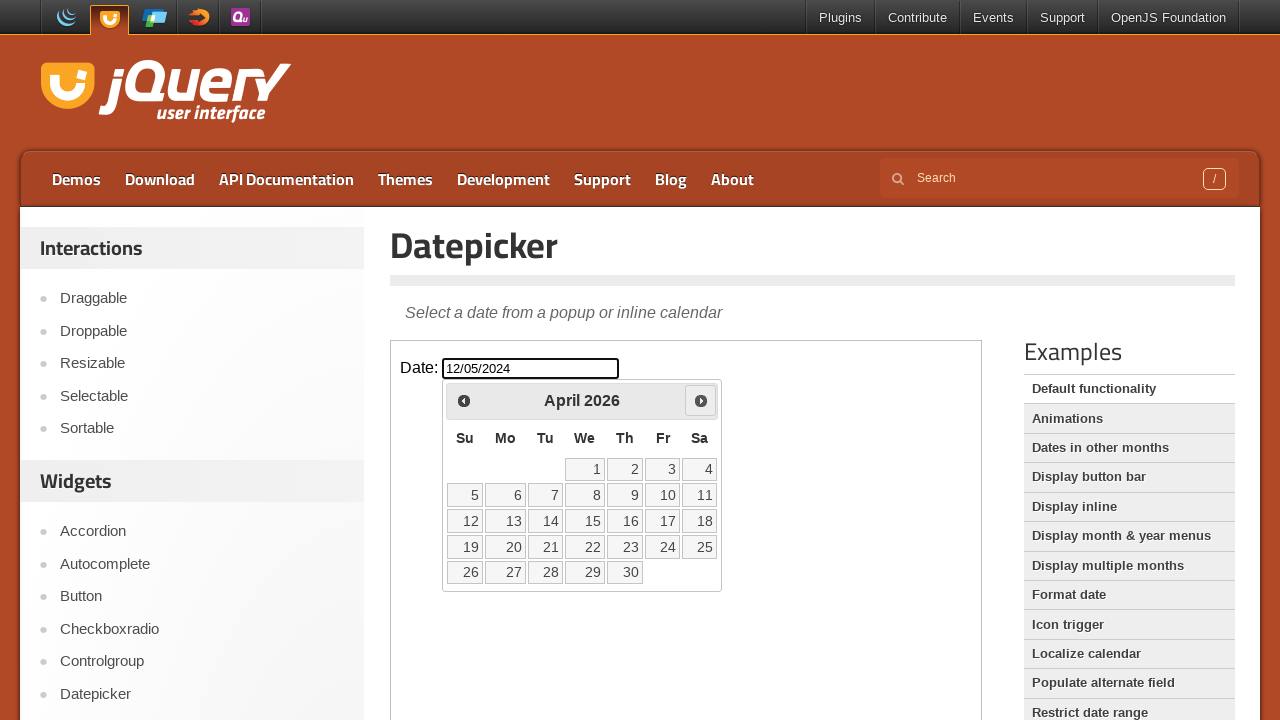

Retrieved current year: 2026
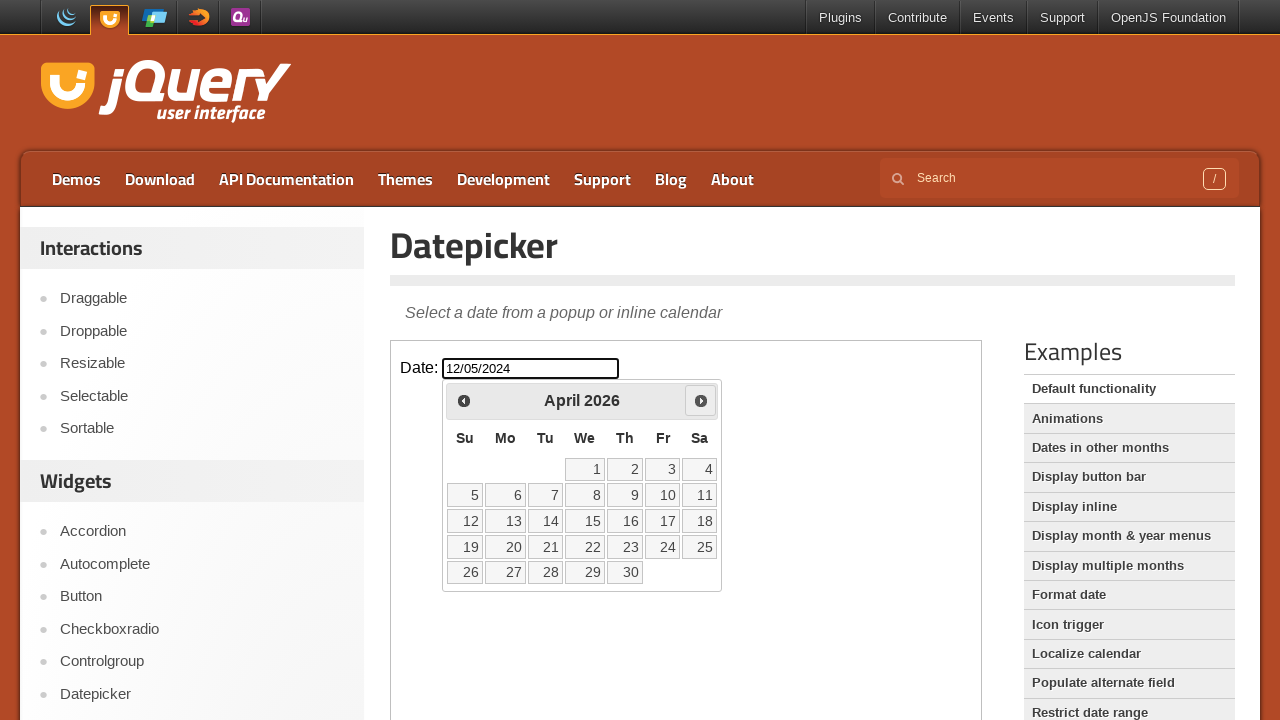

Retrieved current month: April
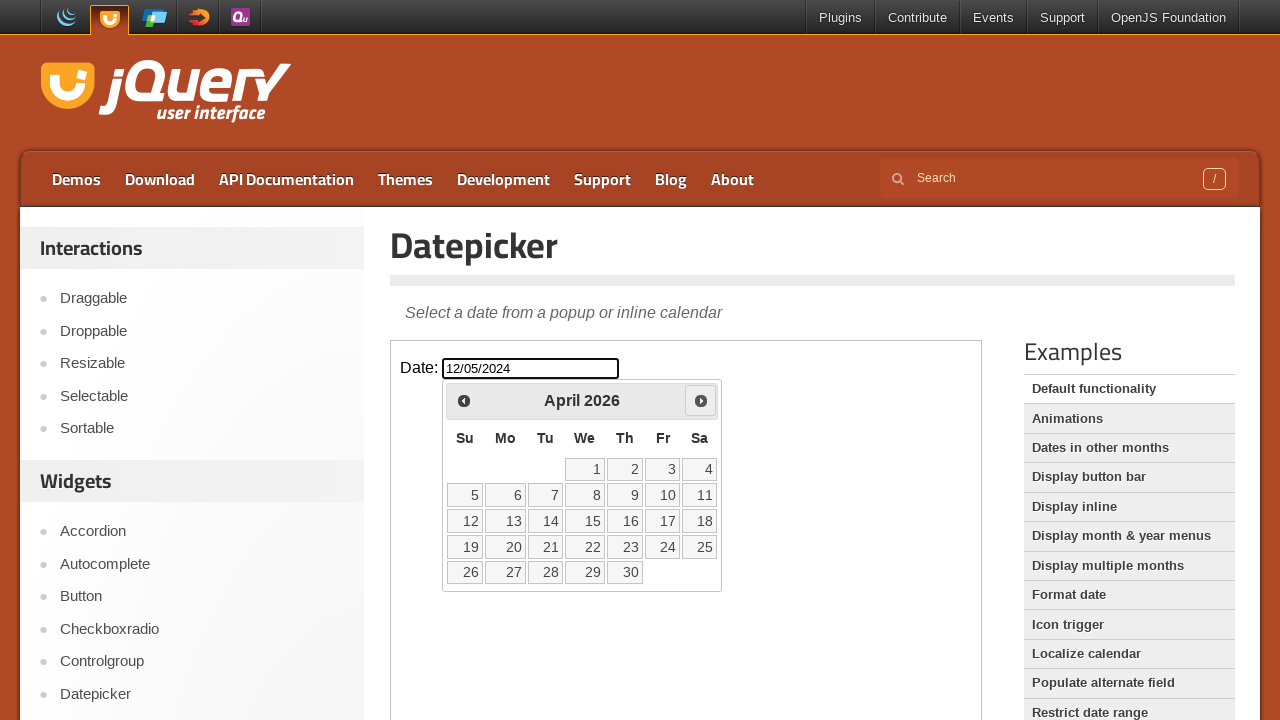

Clicked next month button to navigate forward (currently at April 2026) at (701, 400) on iframe >> nth=0 >> internal:control=enter-frame >> [title='Next']
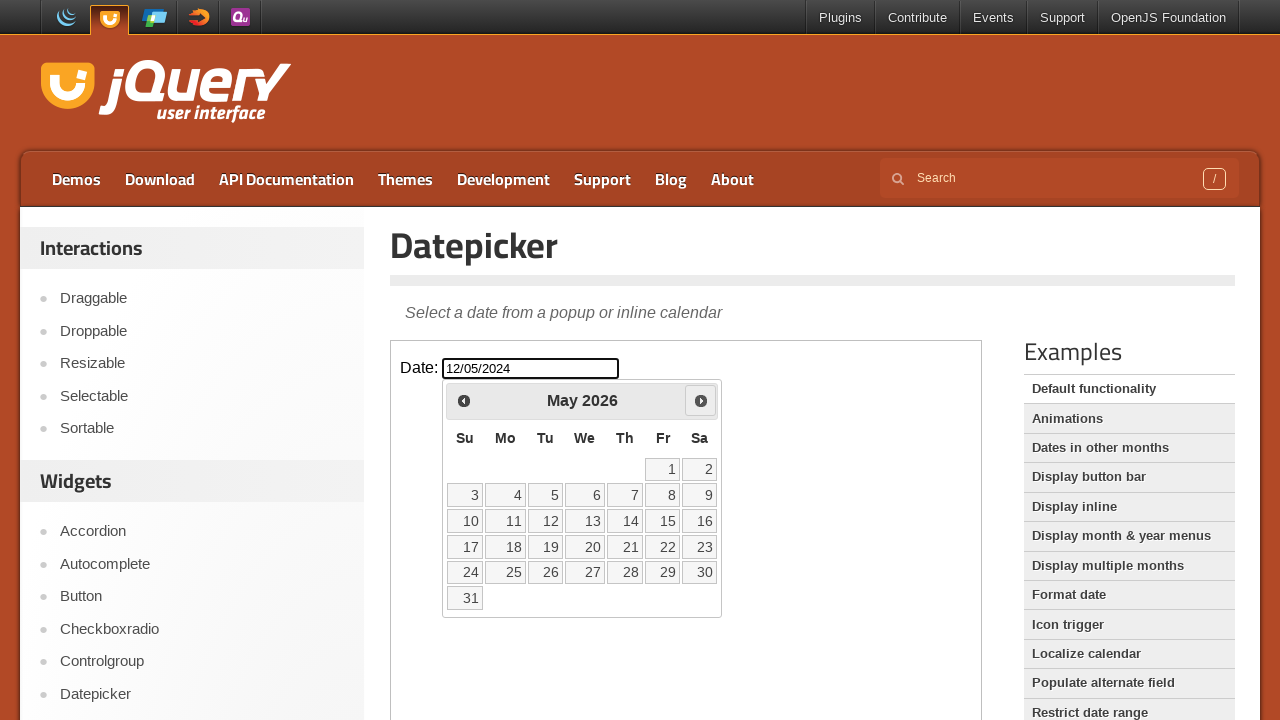

Retrieved current year: 2026
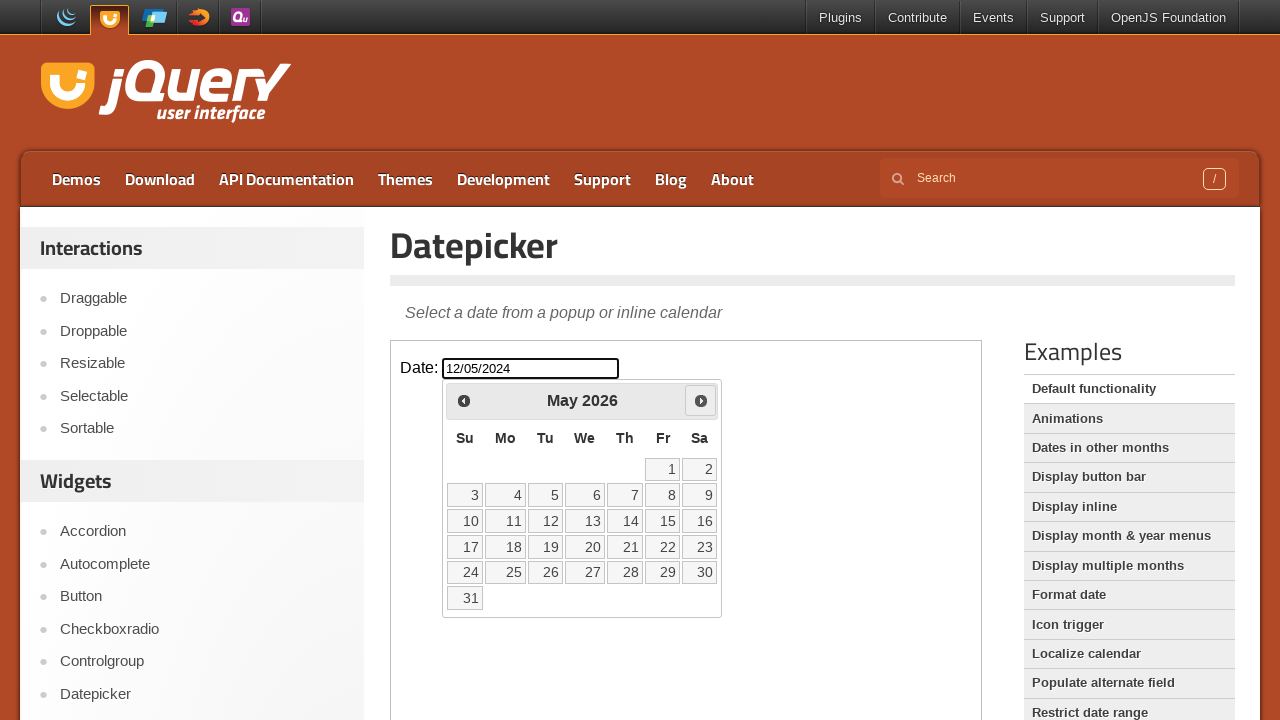

Retrieved current month: May
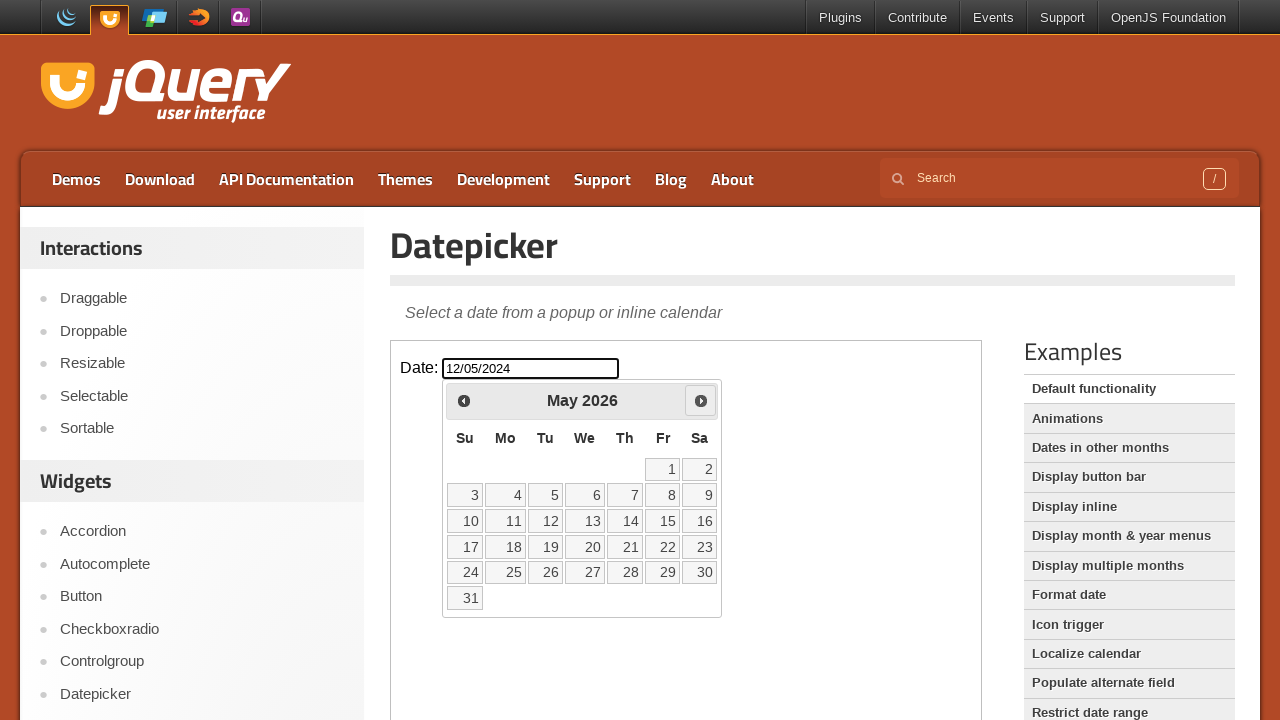

Clicked next month button to navigate forward (currently at May 2026) at (701, 400) on iframe >> nth=0 >> internal:control=enter-frame >> [title='Next']
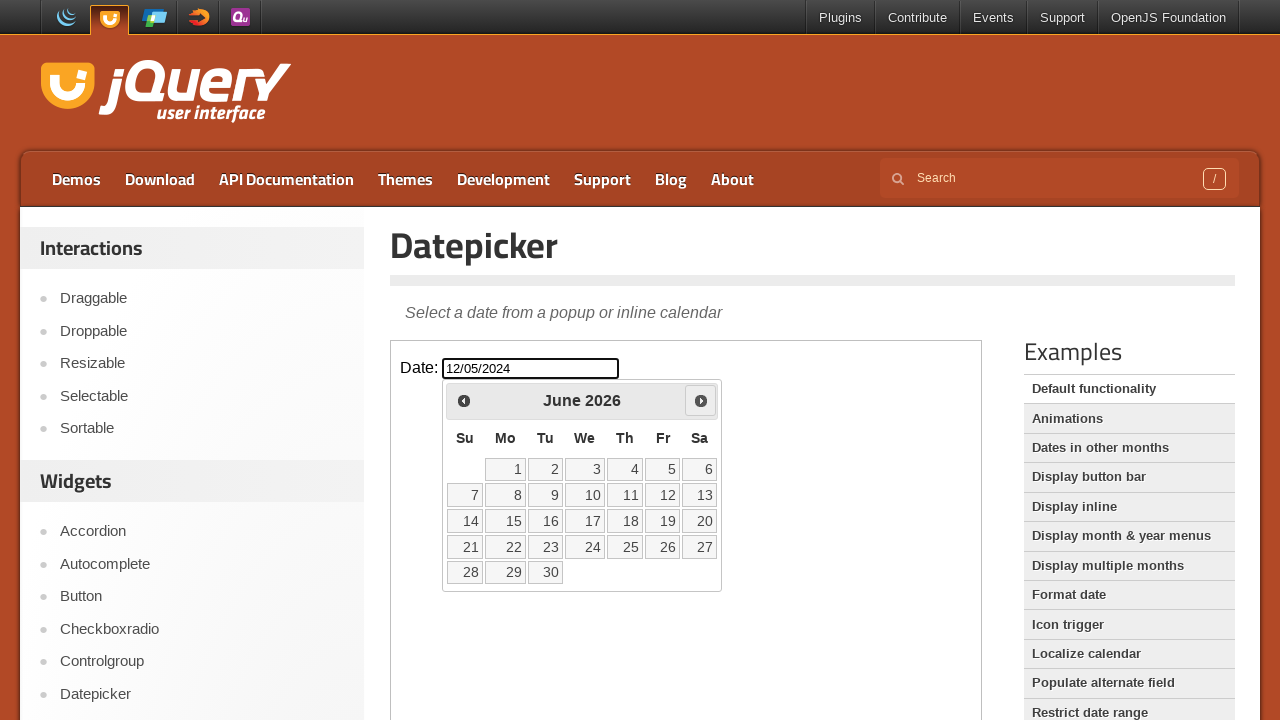

Retrieved current year: 2026
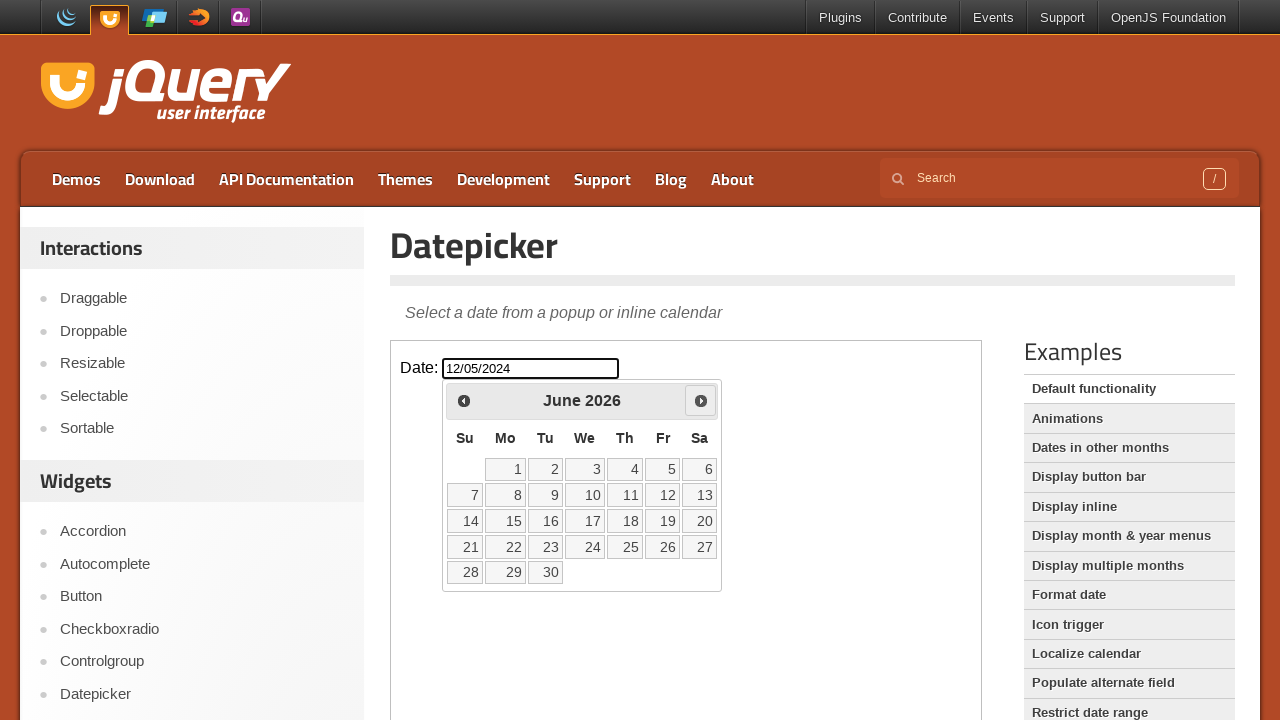

Retrieved current month: June
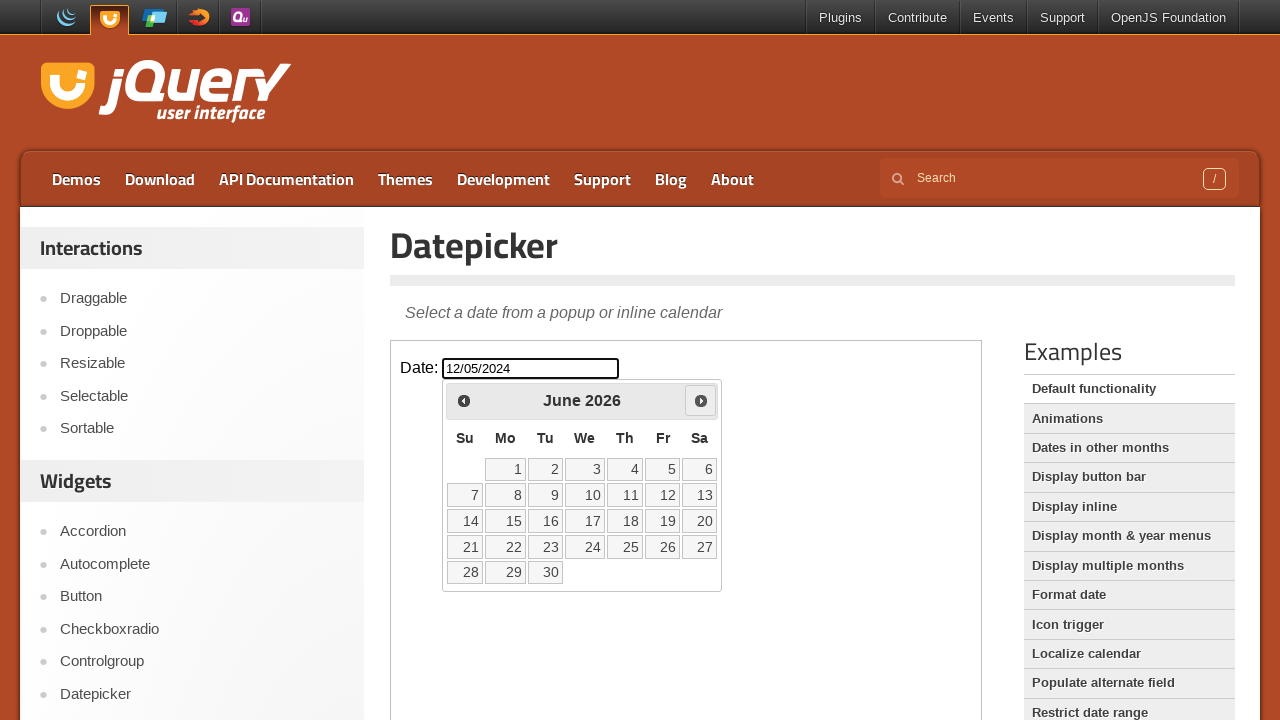

Clicked next month button to navigate forward (currently at June 2026) at (701, 400) on iframe >> nth=0 >> internal:control=enter-frame >> [title='Next']
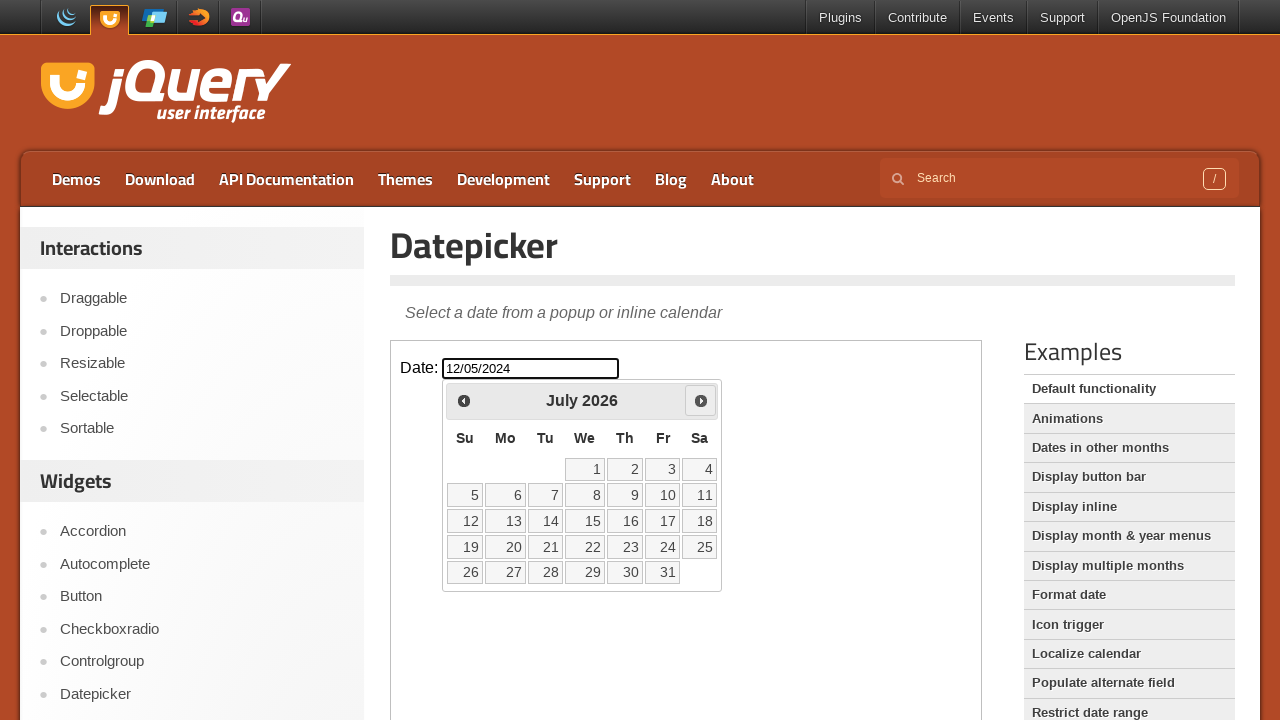

Retrieved current year: 2026
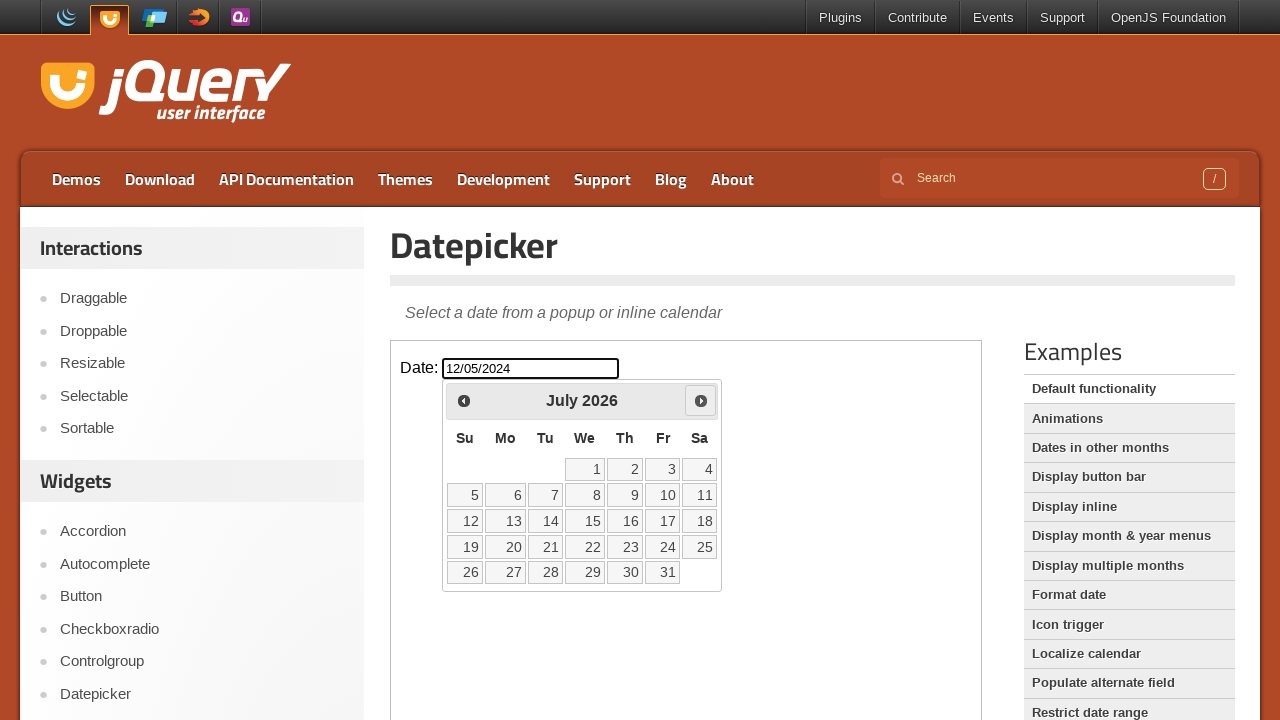

Retrieved current month: July
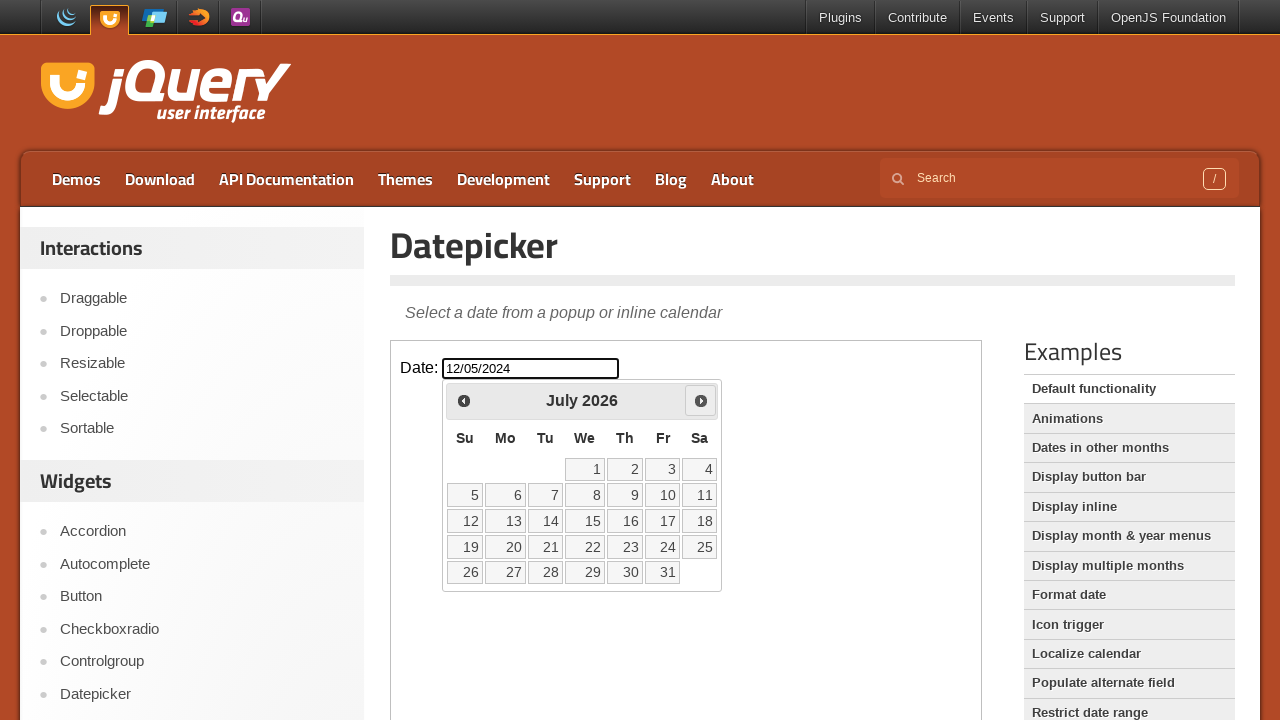

Clicked next month button to navigate forward (currently at July 2026) at (701, 400) on iframe >> nth=0 >> internal:control=enter-frame >> [title='Next']
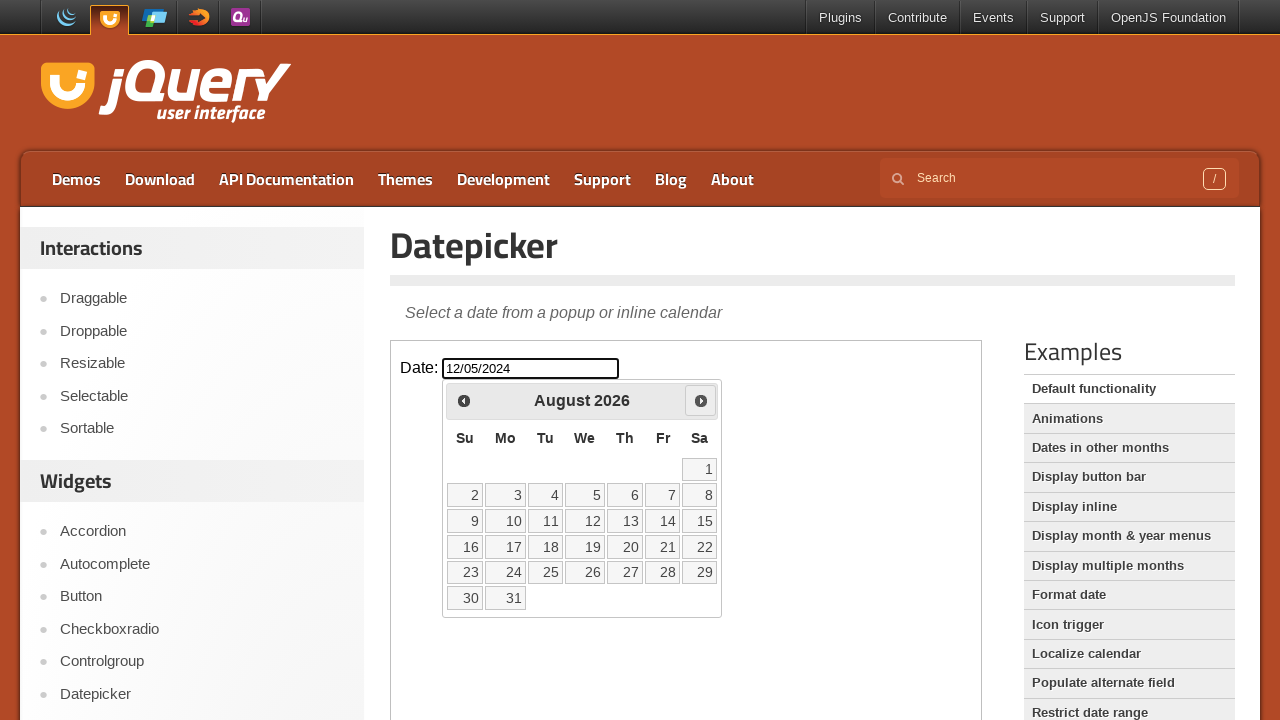

Retrieved current year: 2026
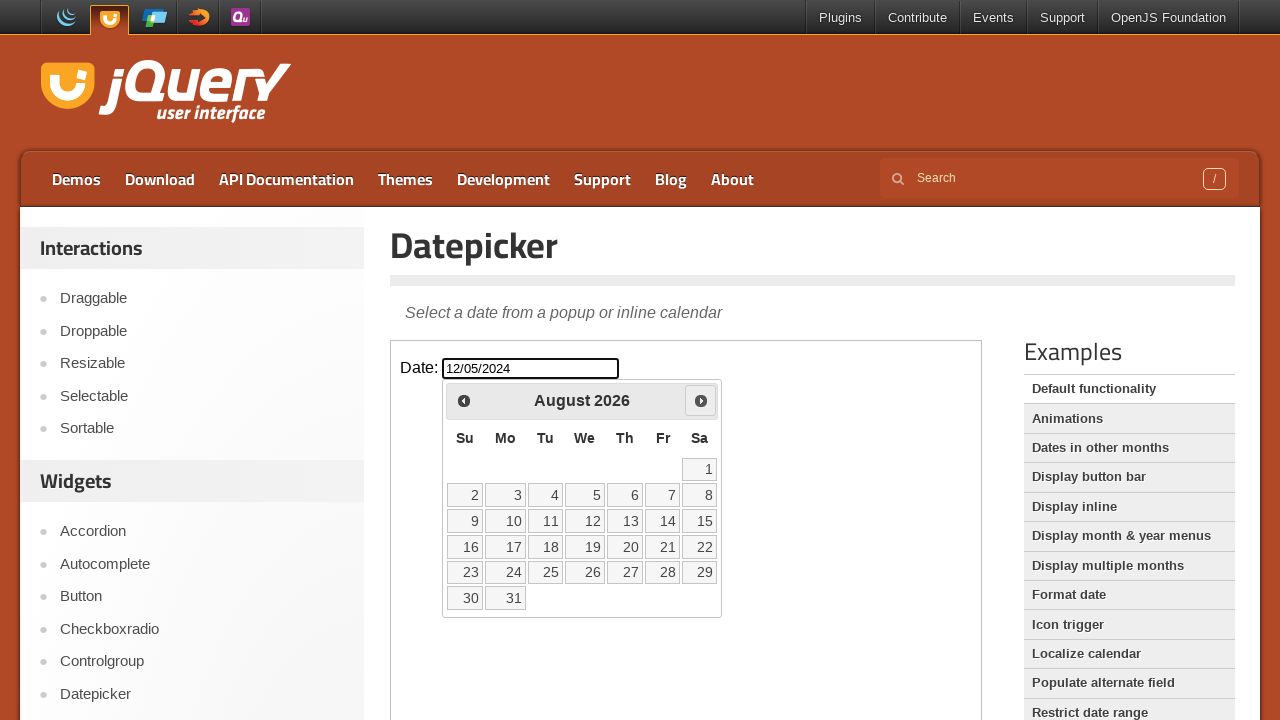

Retrieved current month: August
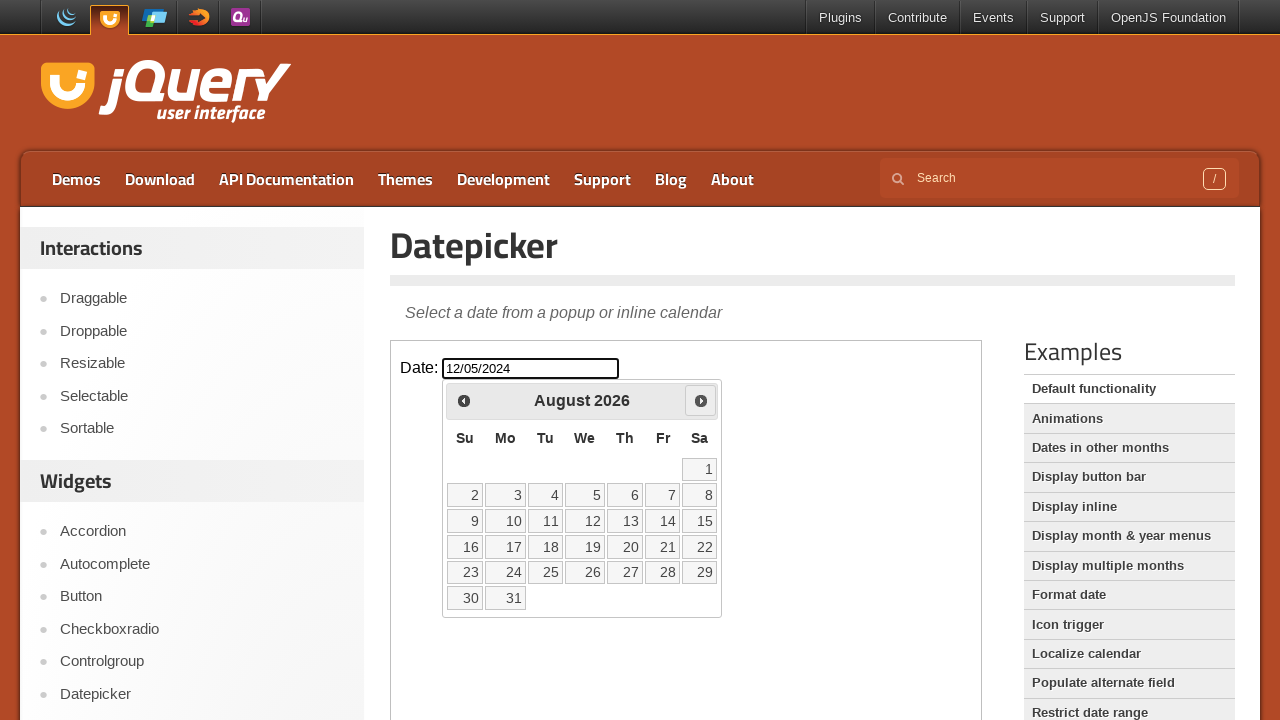

Clicked next month button to navigate forward (currently at August 2026) at (701, 400) on iframe >> nth=0 >> internal:control=enter-frame >> [title='Next']
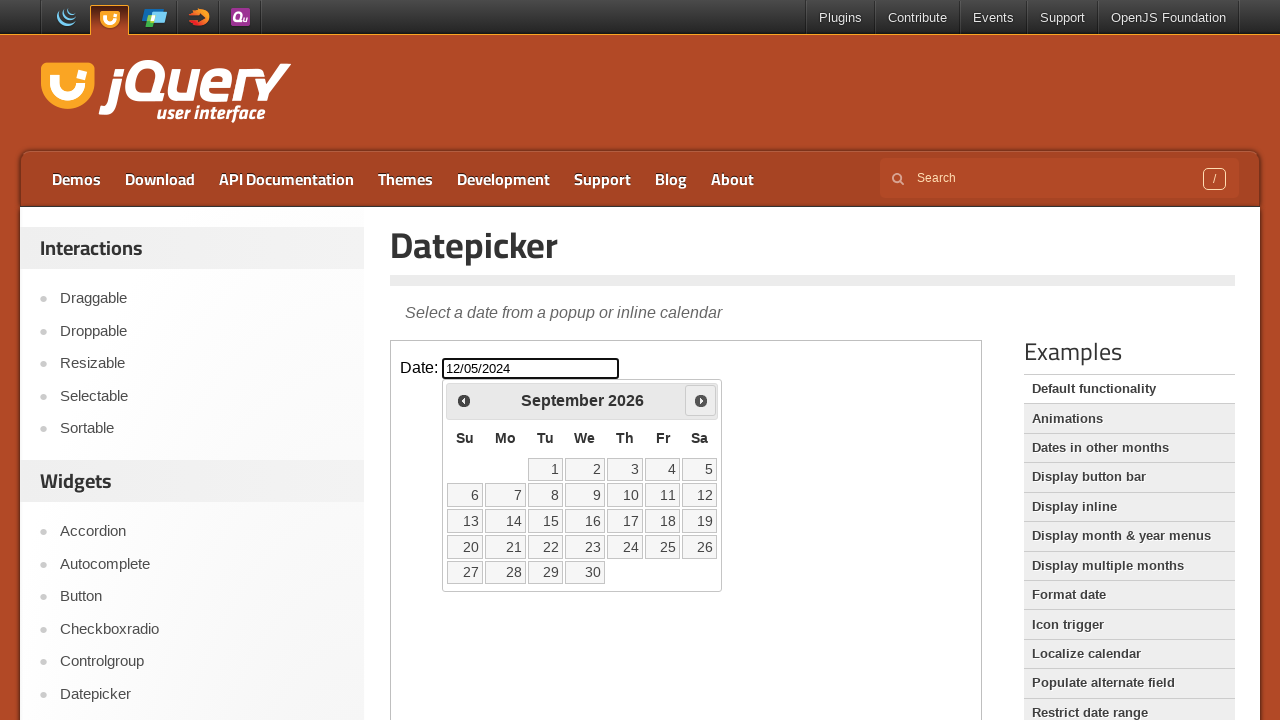

Retrieved current year: 2026
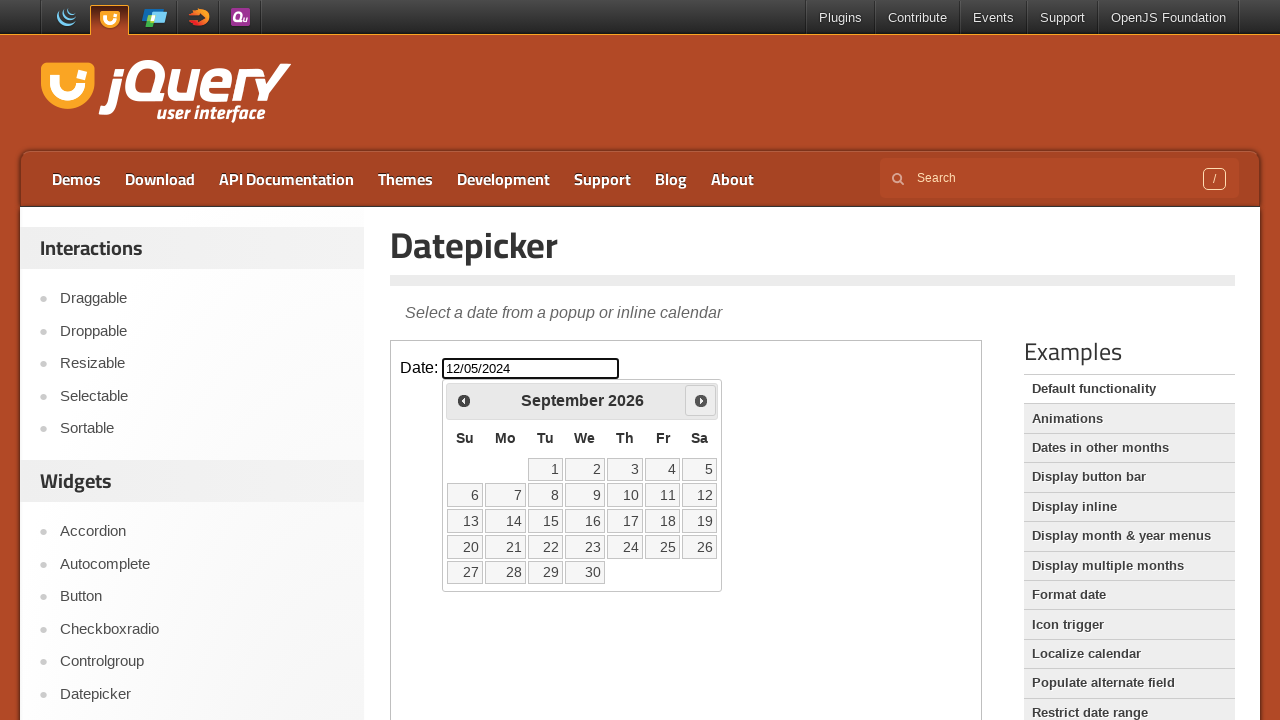

Retrieved current month: September
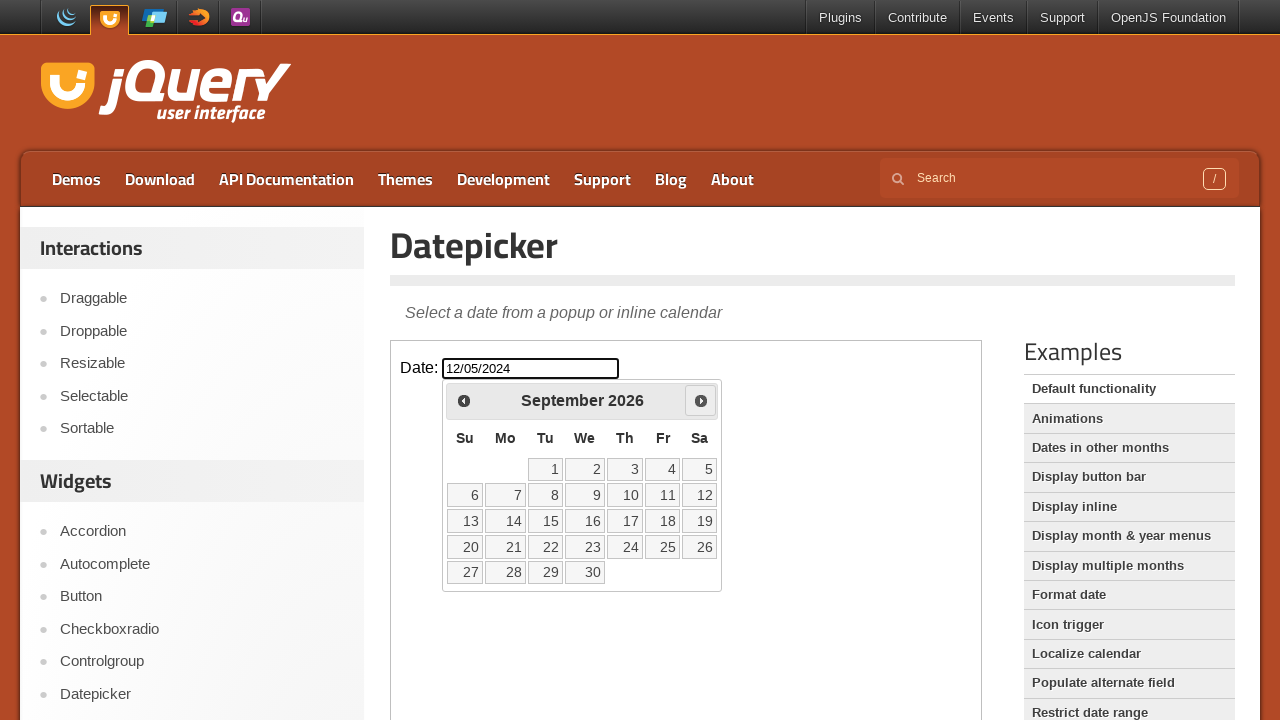

Clicked next month button to navigate forward (currently at September 2026) at (701, 400) on iframe >> nth=0 >> internal:control=enter-frame >> [title='Next']
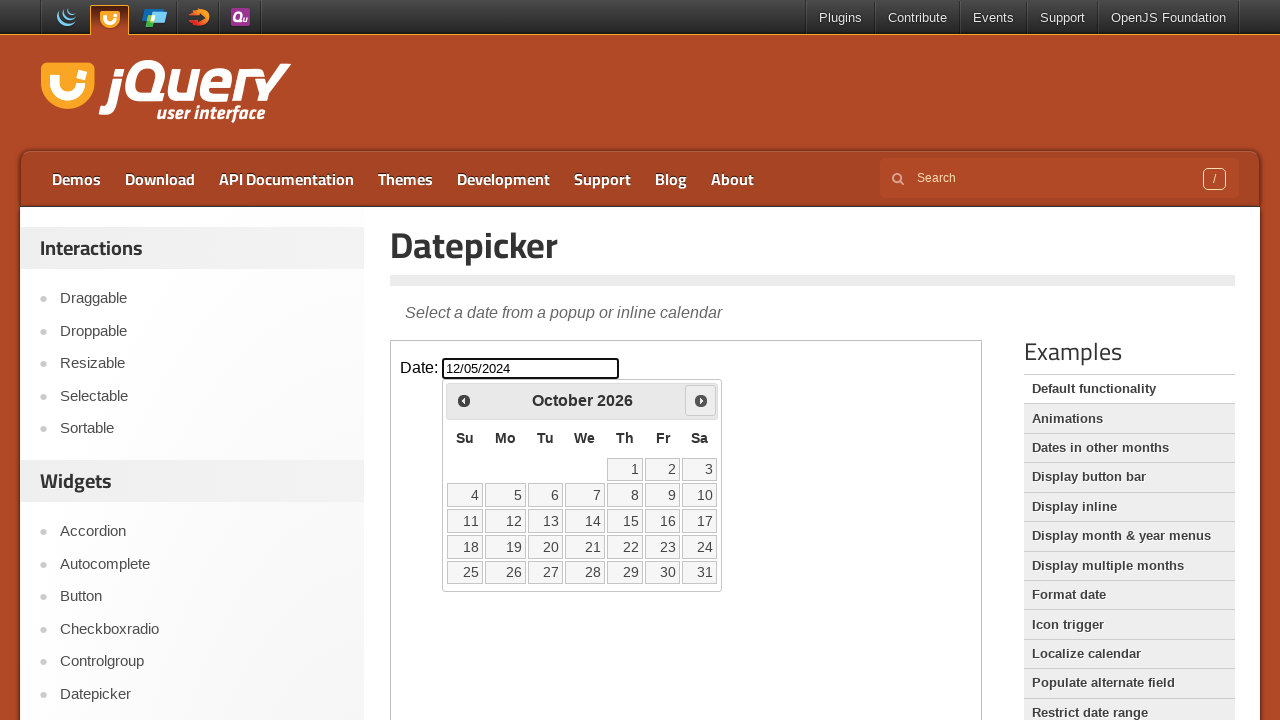

Retrieved current year: 2026
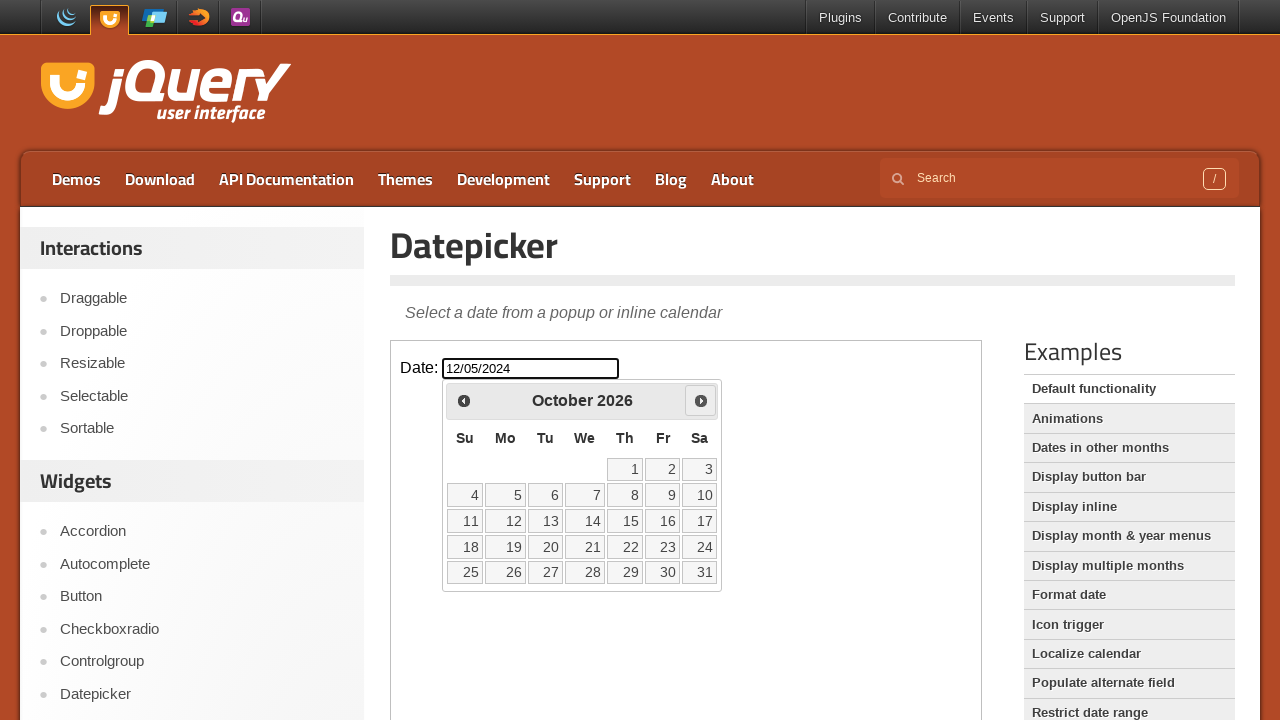

Retrieved current month: October
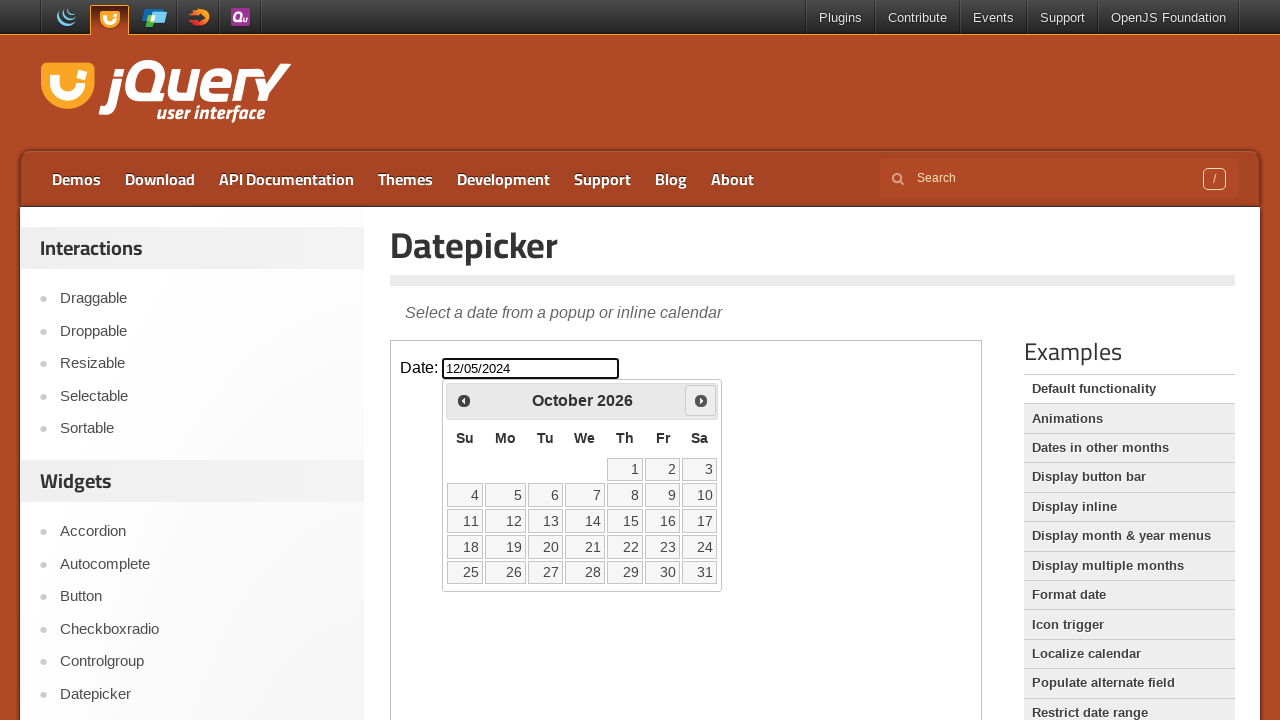

Clicked next month button to navigate forward (currently at October 2026) at (701, 400) on iframe >> nth=0 >> internal:control=enter-frame >> [title='Next']
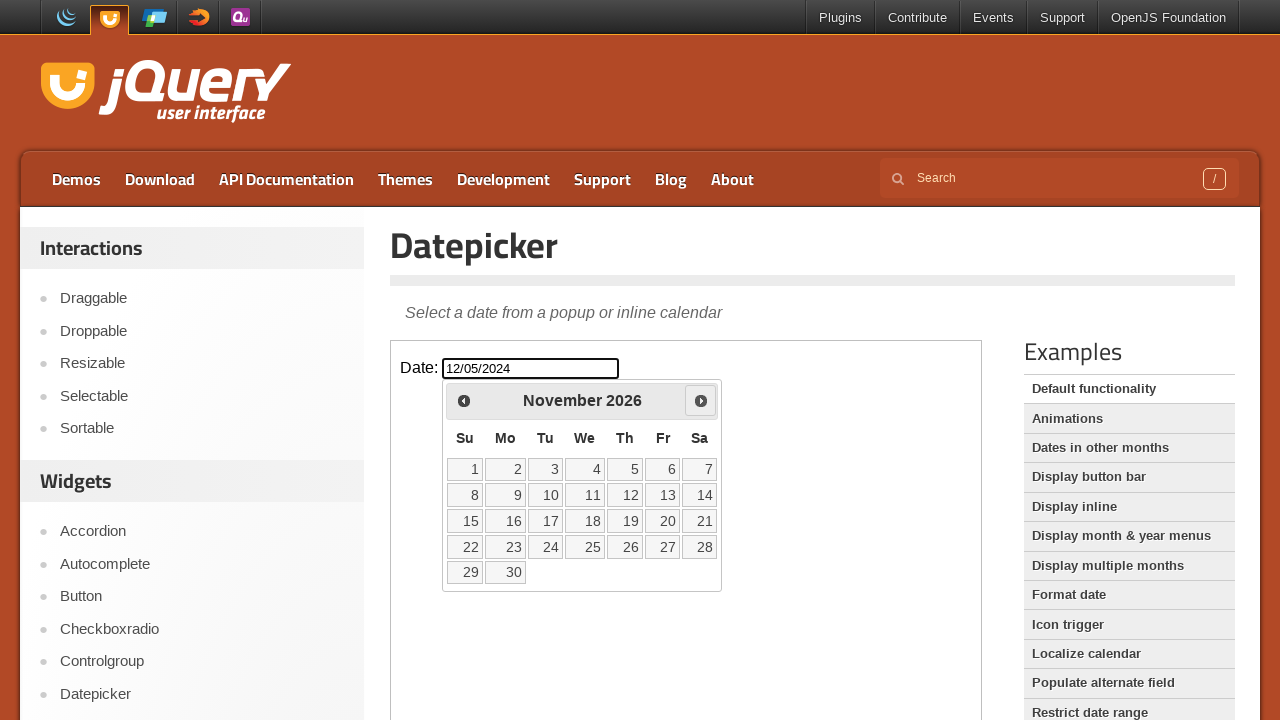

Retrieved current year: 2026
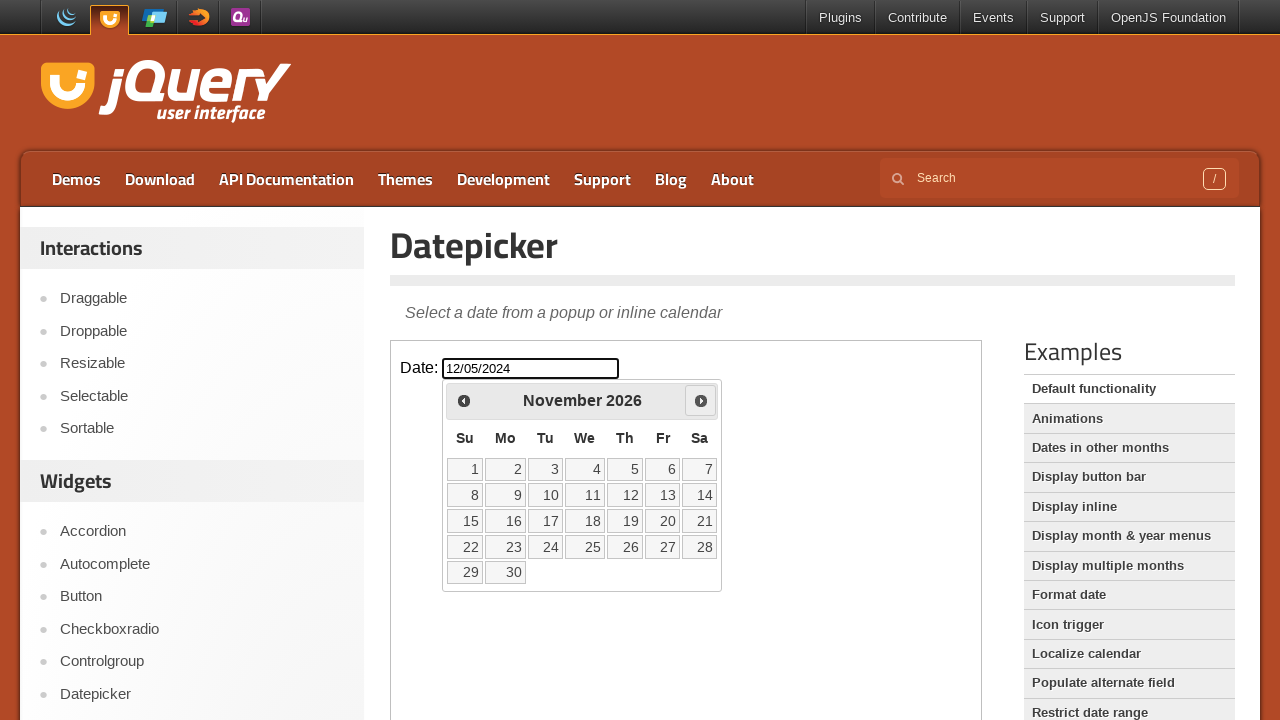

Retrieved current month: November
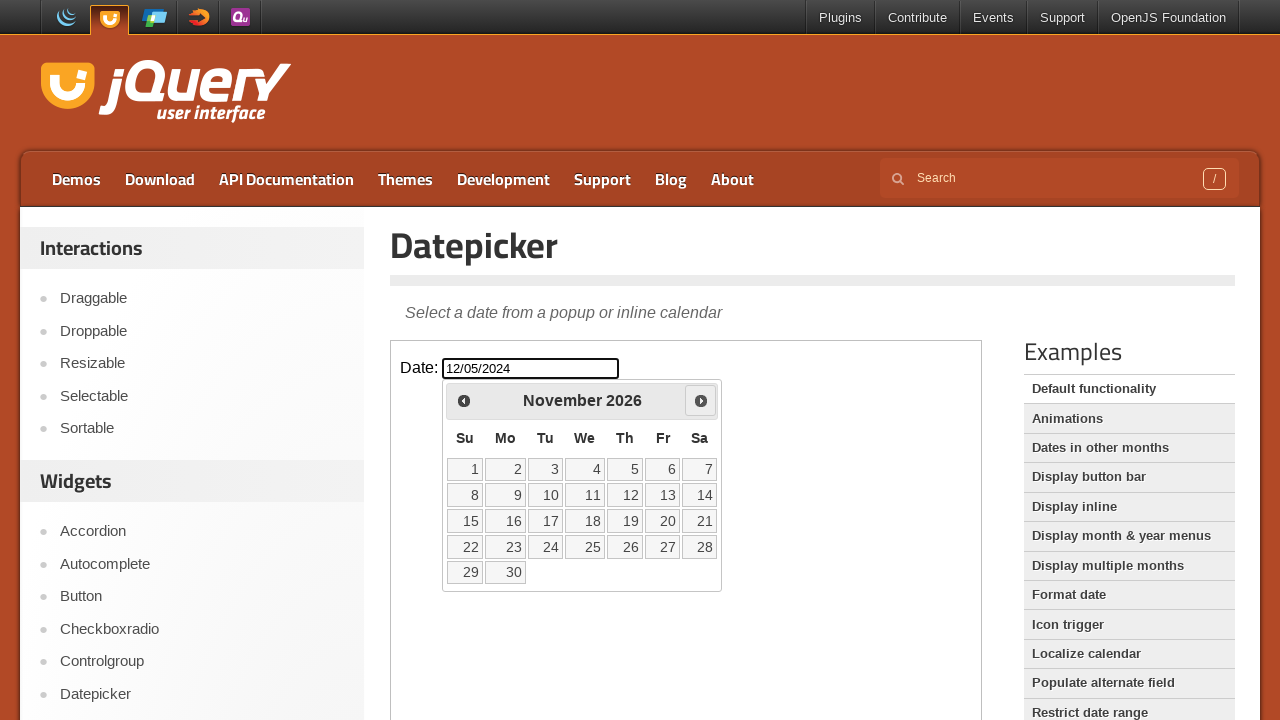

Clicked next month button to navigate forward (currently at November 2026) at (701, 400) on iframe >> nth=0 >> internal:control=enter-frame >> [title='Next']
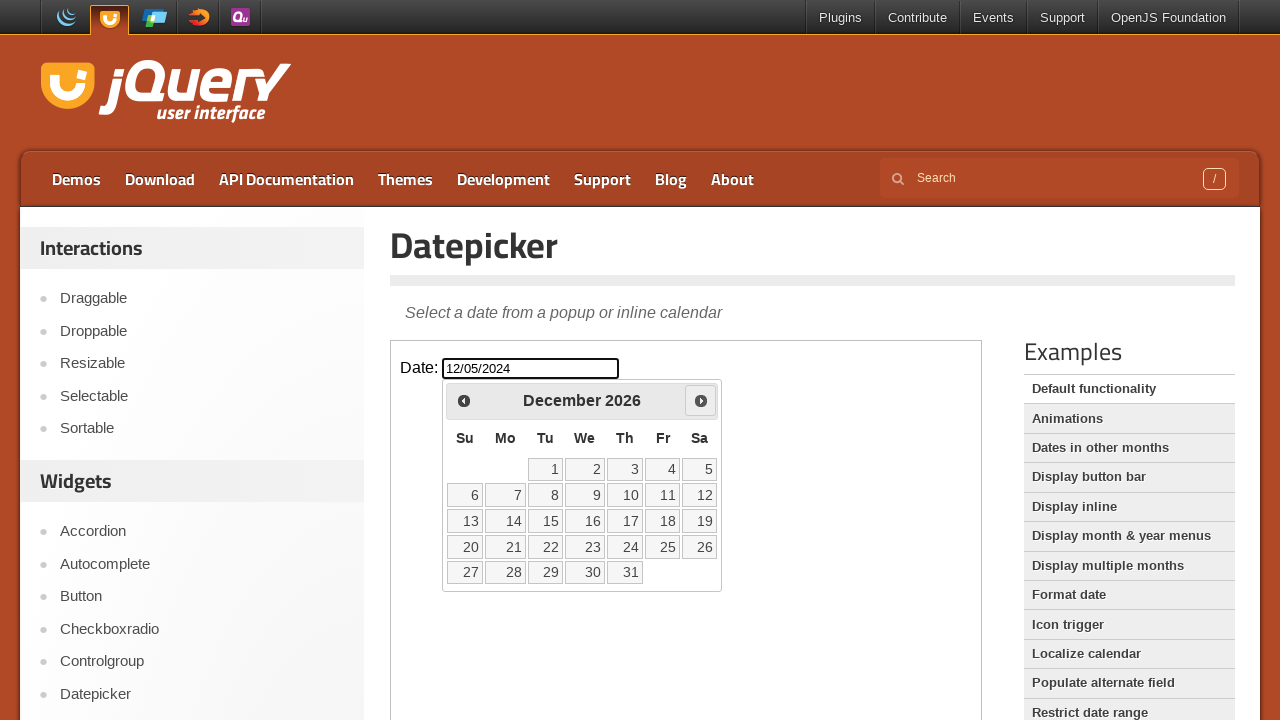

Retrieved current year: 2026
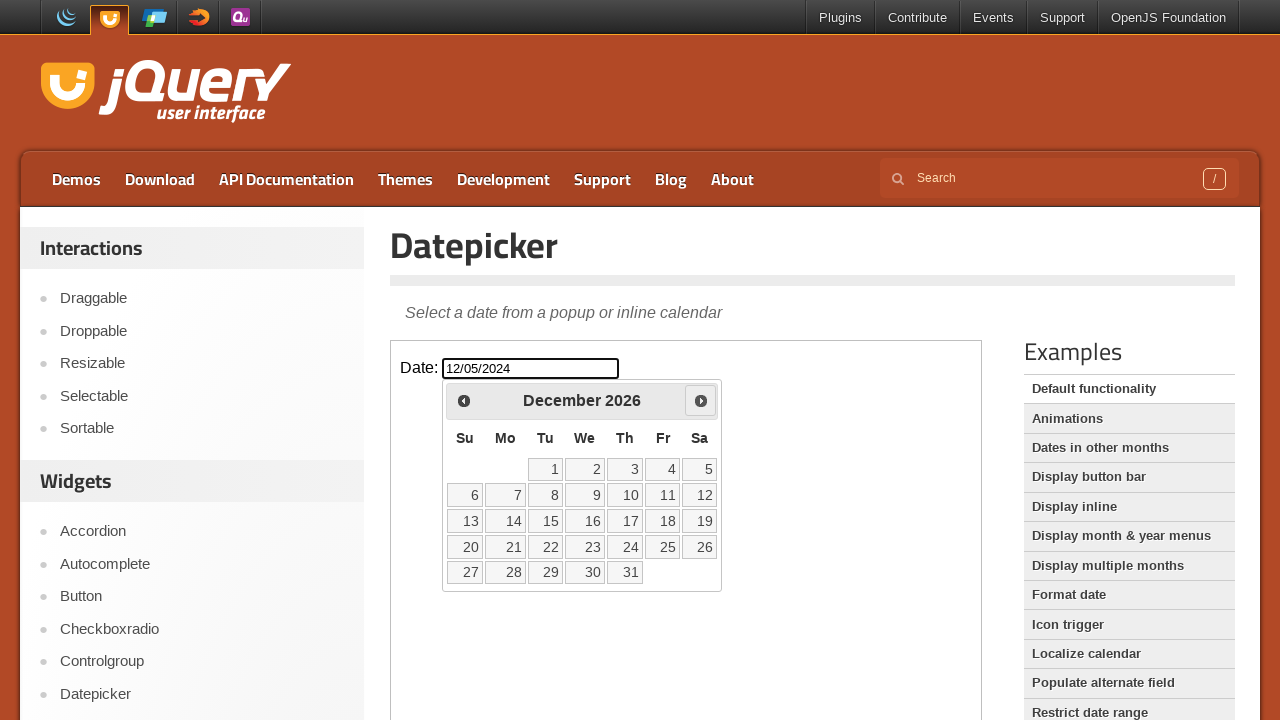

Retrieved current month: December
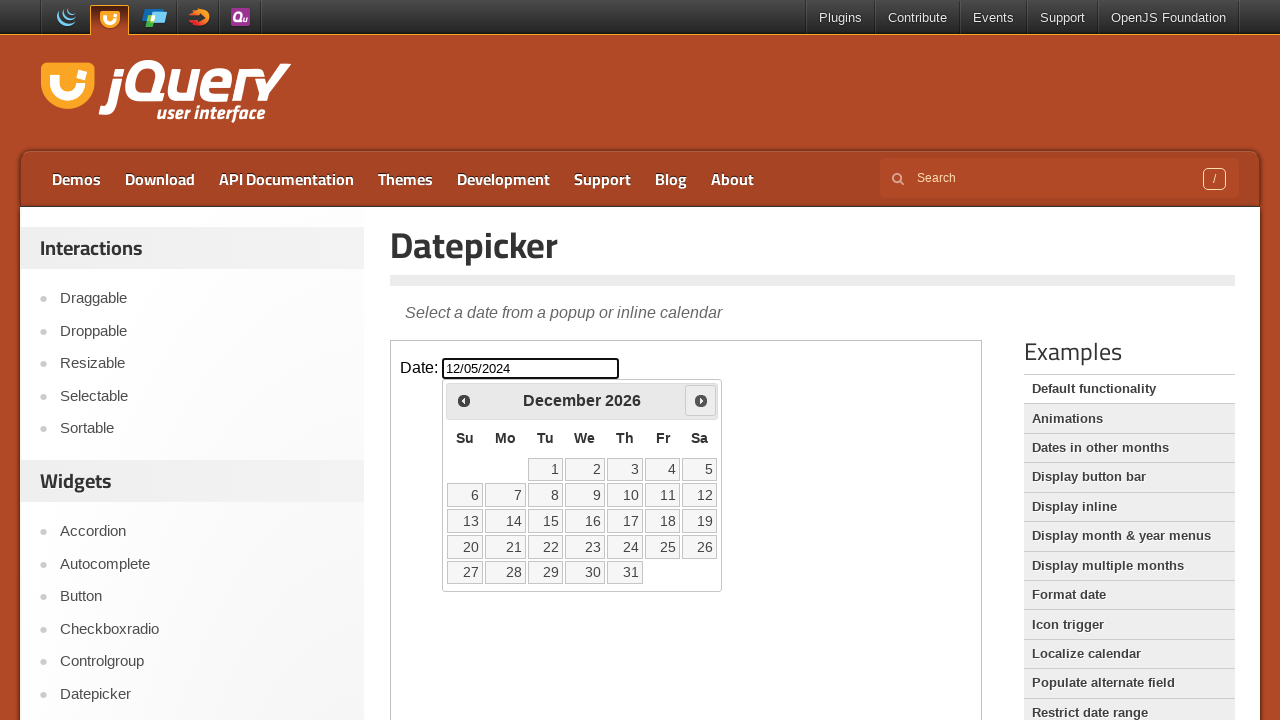

Clicked next month button to navigate forward (currently at December 2026) at (701, 400) on iframe >> nth=0 >> internal:control=enter-frame >> [title='Next']
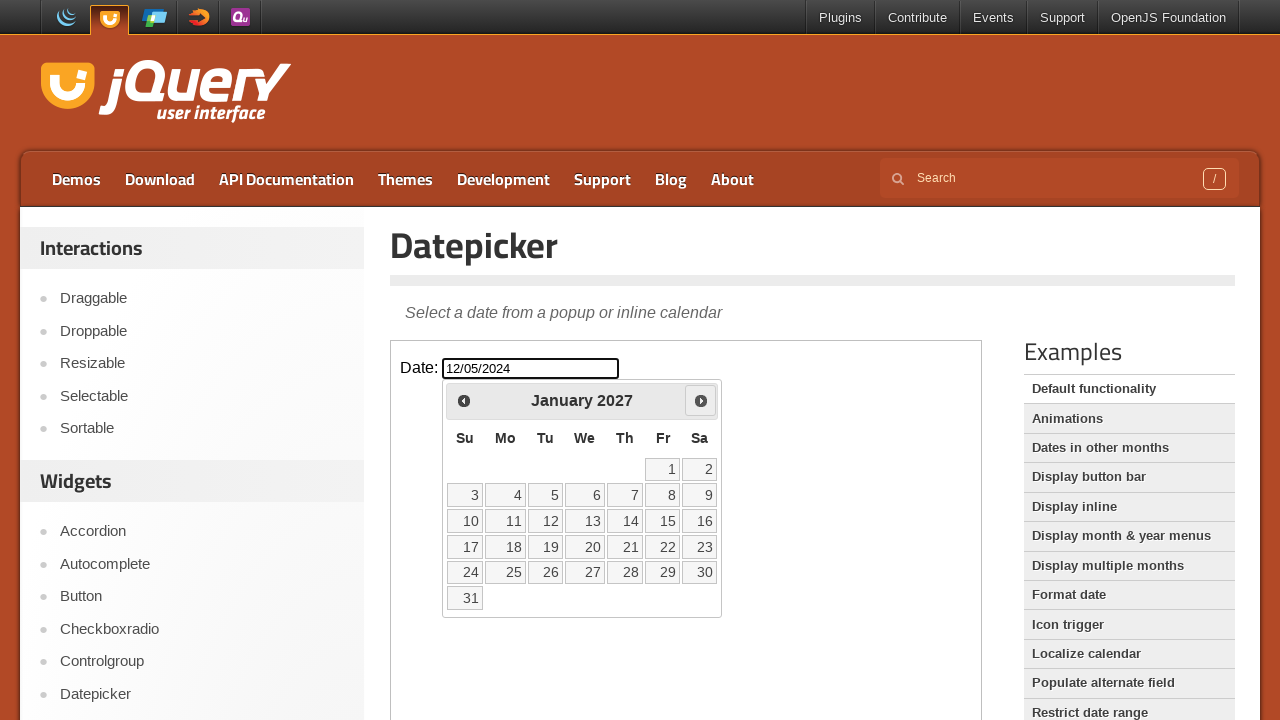

Retrieved current year: 2027
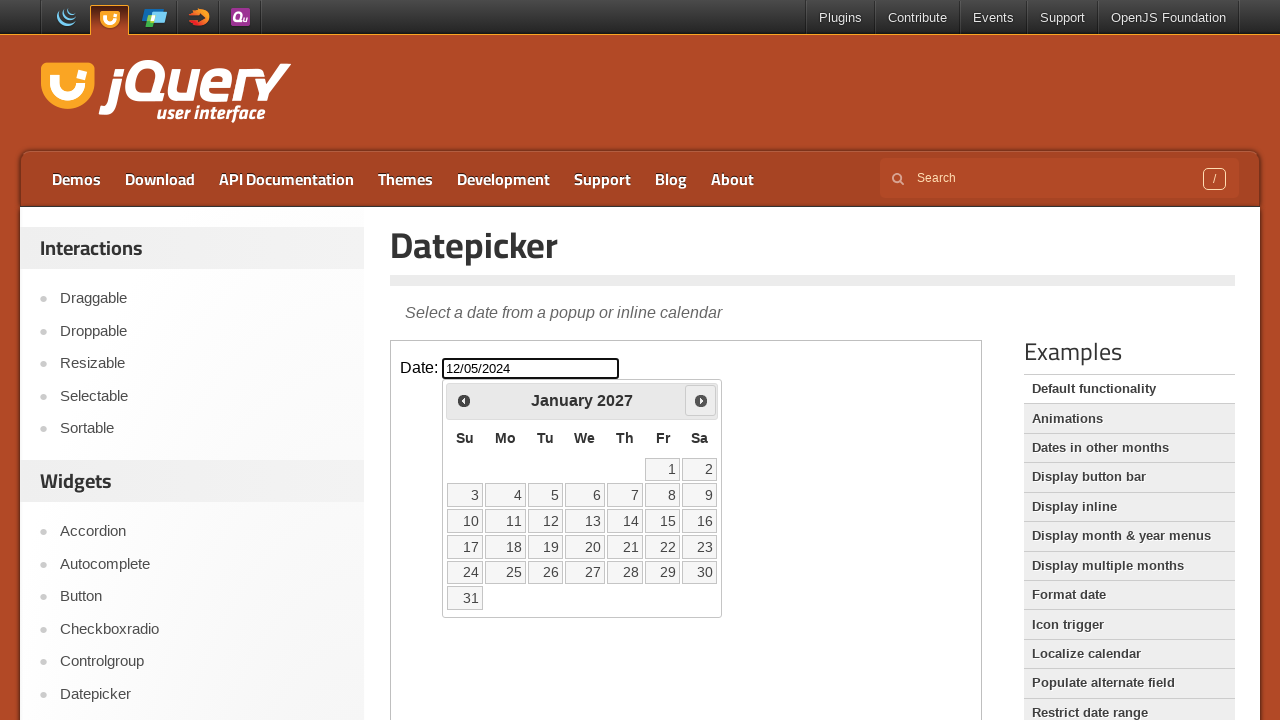

Retrieved current month: January
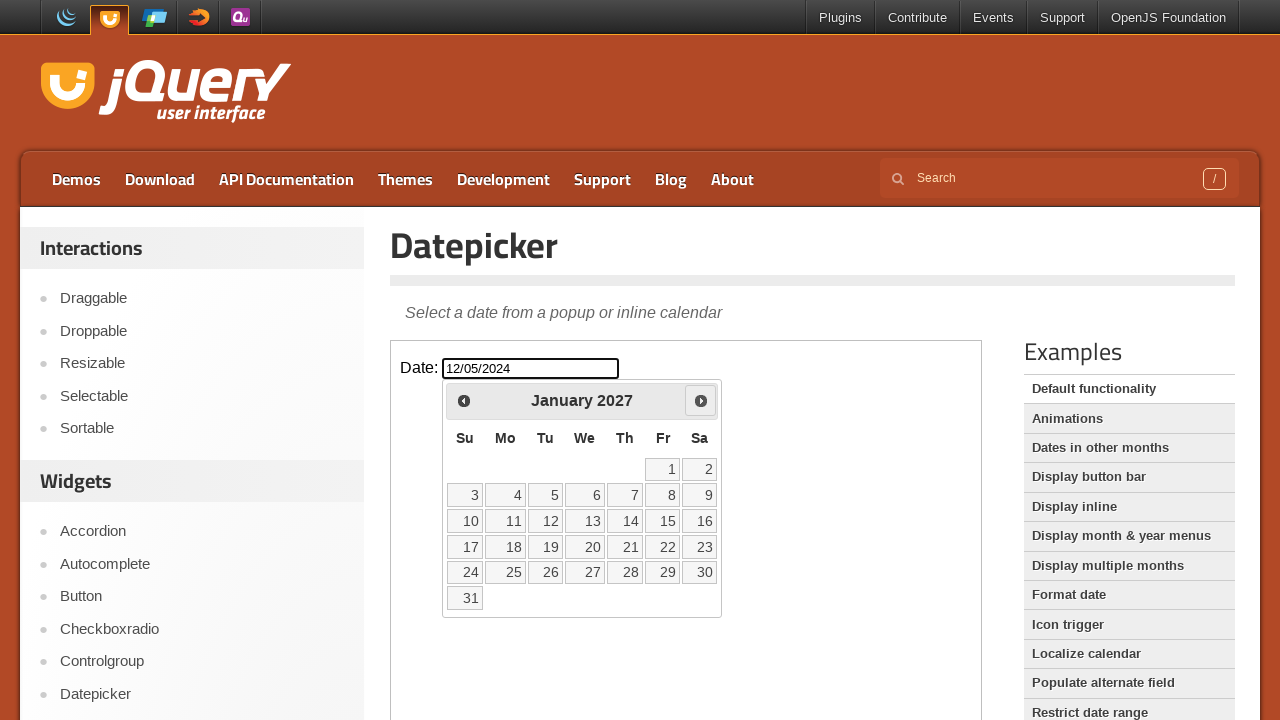

Clicked next month button to navigate forward (currently at January 2027) at (701, 400) on iframe >> nth=0 >> internal:control=enter-frame >> [title='Next']
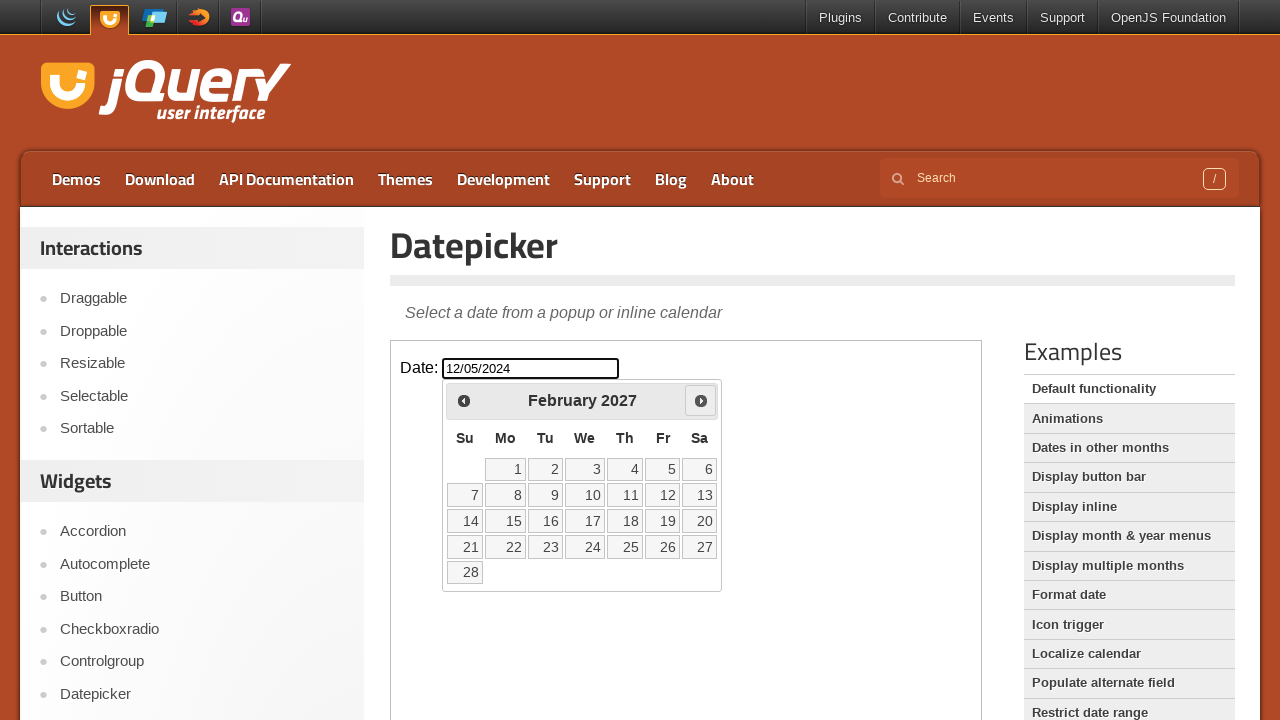

Retrieved current year: 2027
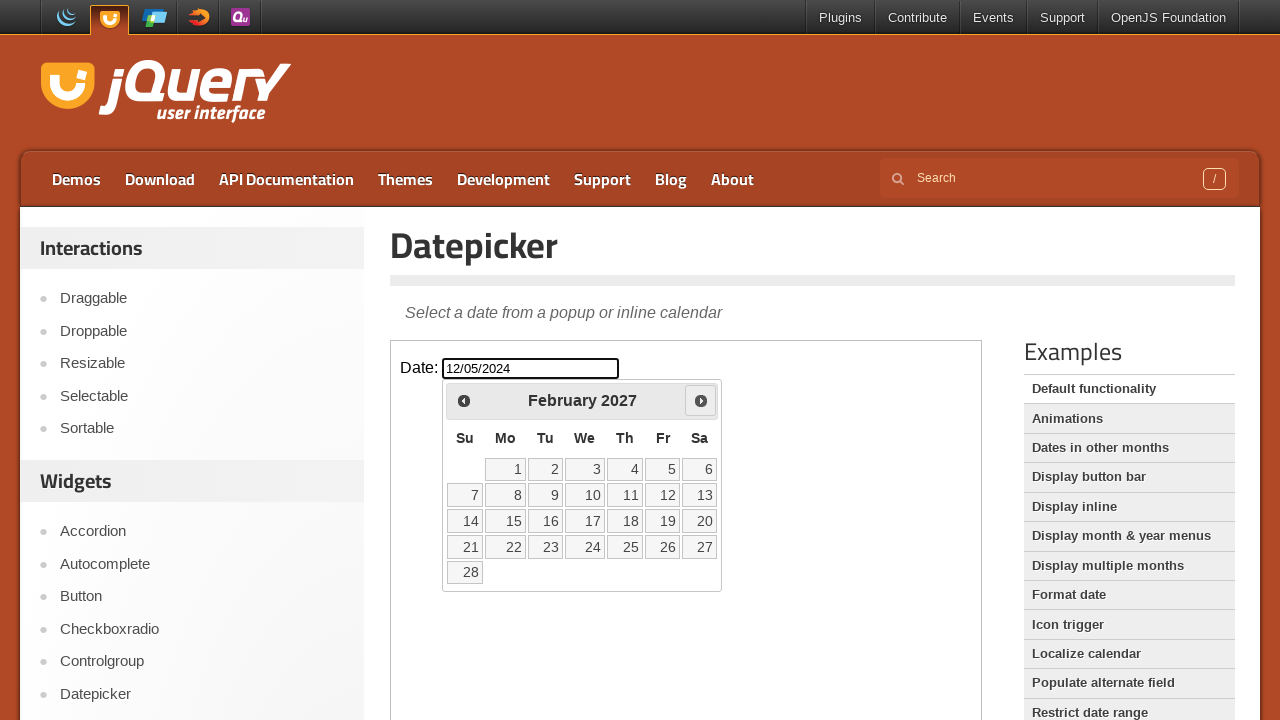

Retrieved current month: February
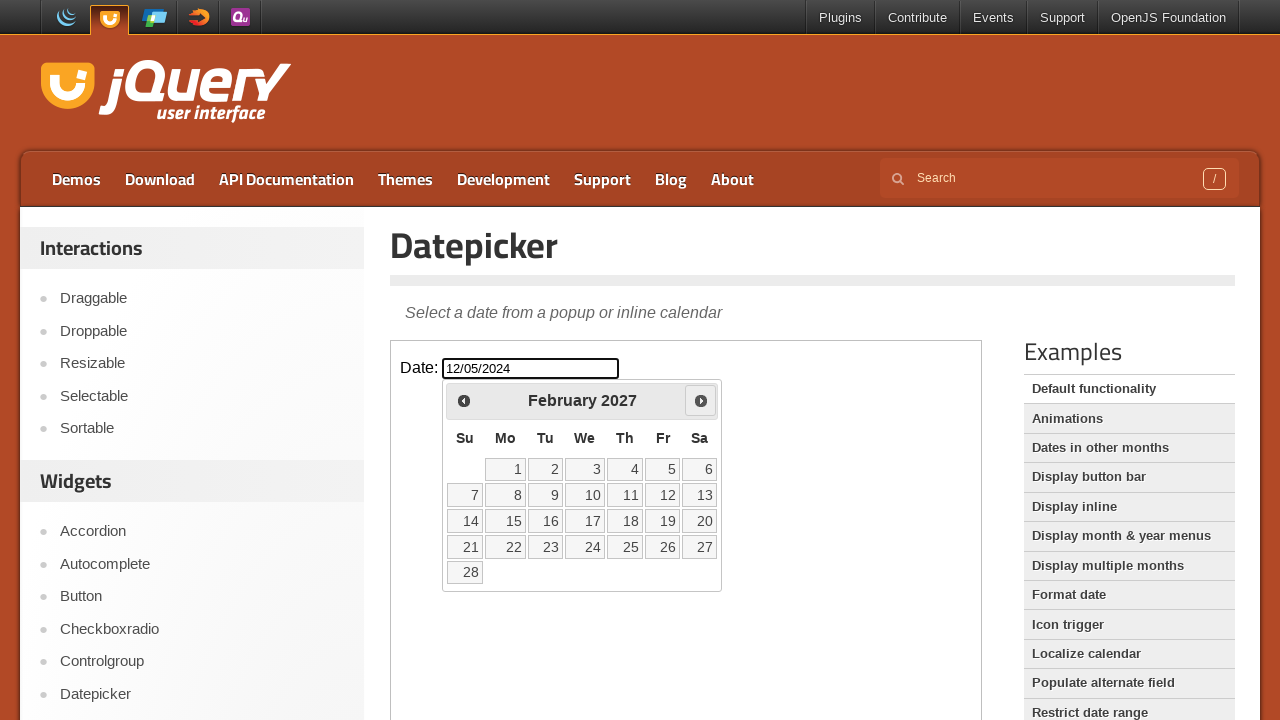

Clicked next month button to navigate forward (currently at February 2027) at (701, 400) on iframe >> nth=0 >> internal:control=enter-frame >> [title='Next']
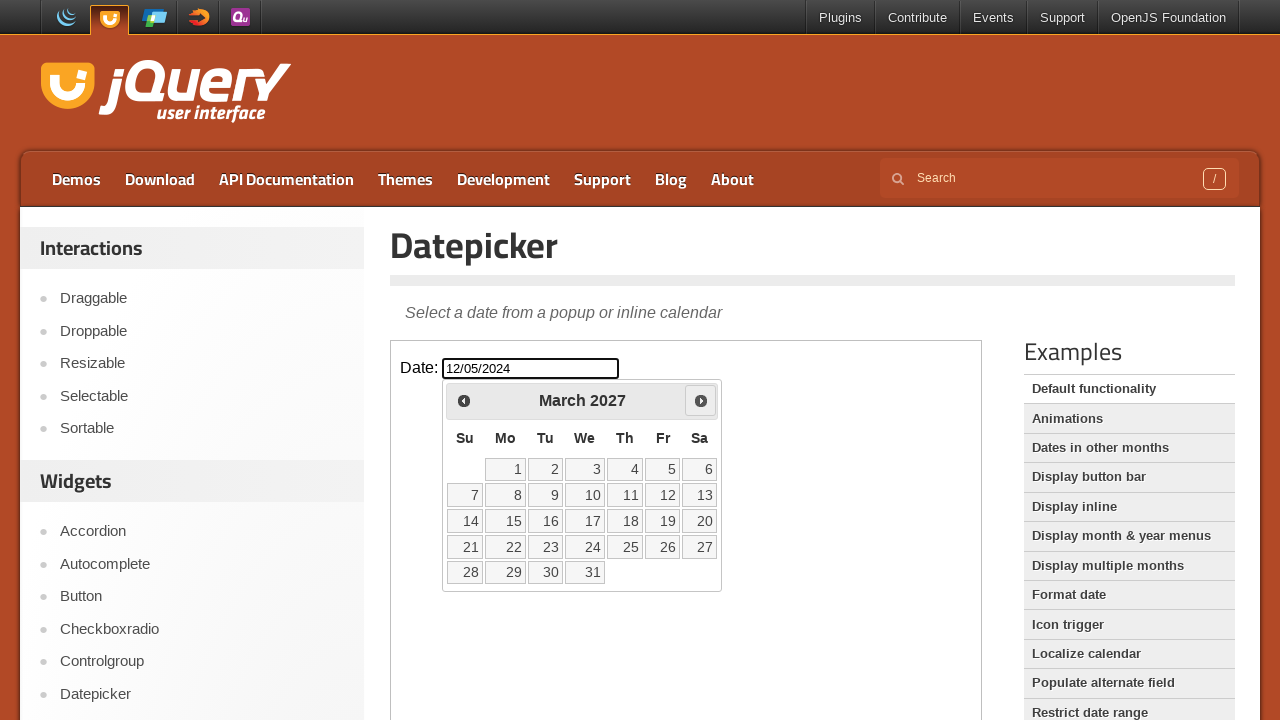

Retrieved current year: 2027
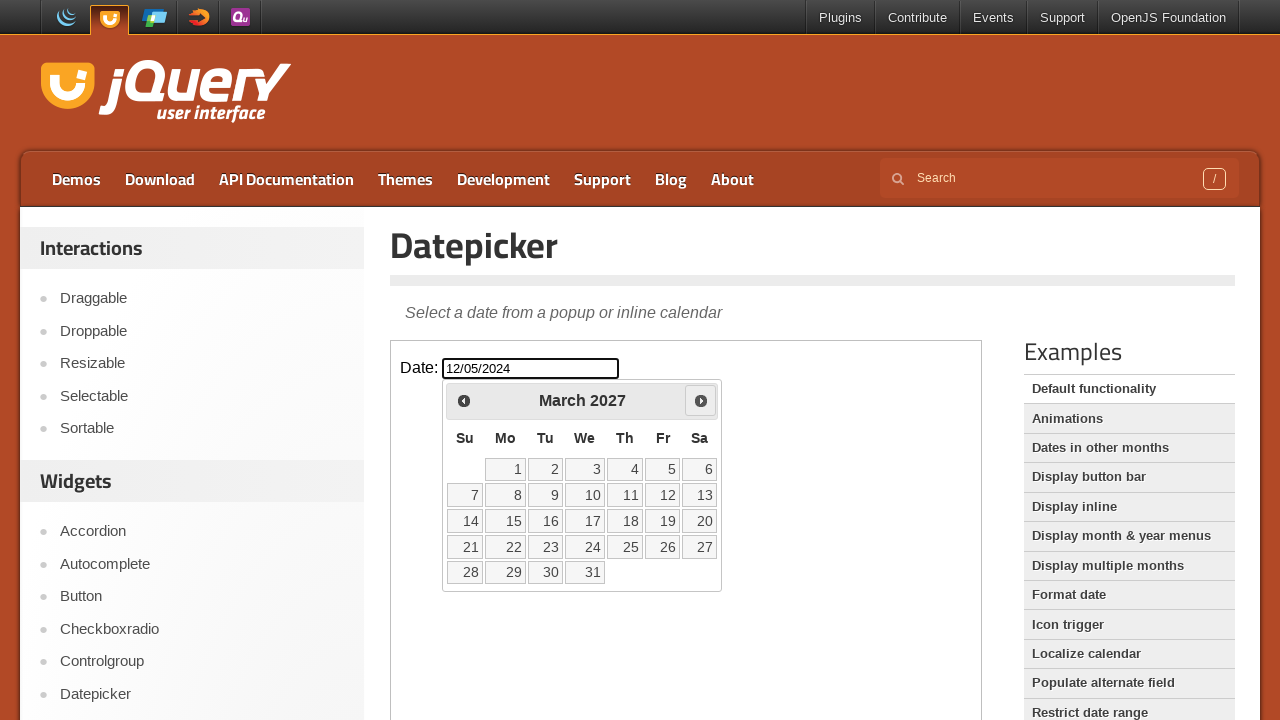

Retrieved current month: March
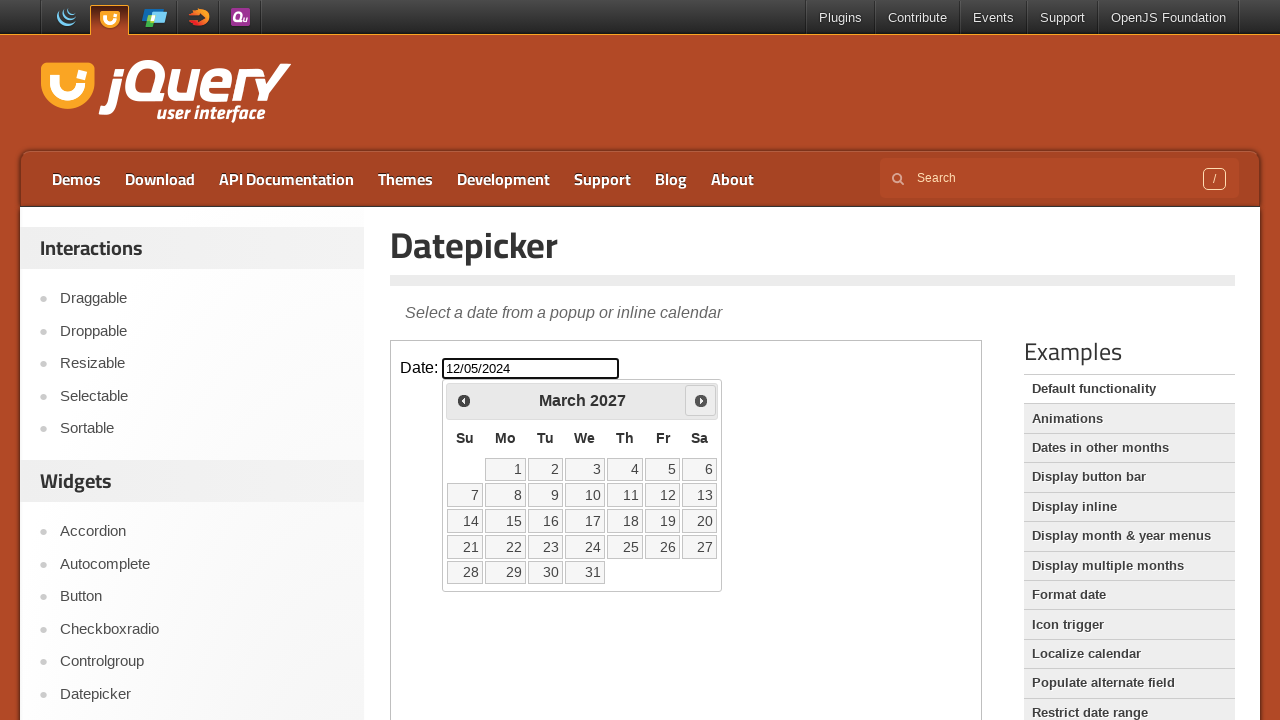

Clicked next month button to navigate forward (currently at March 2027) at (701, 400) on iframe >> nth=0 >> internal:control=enter-frame >> [title='Next']
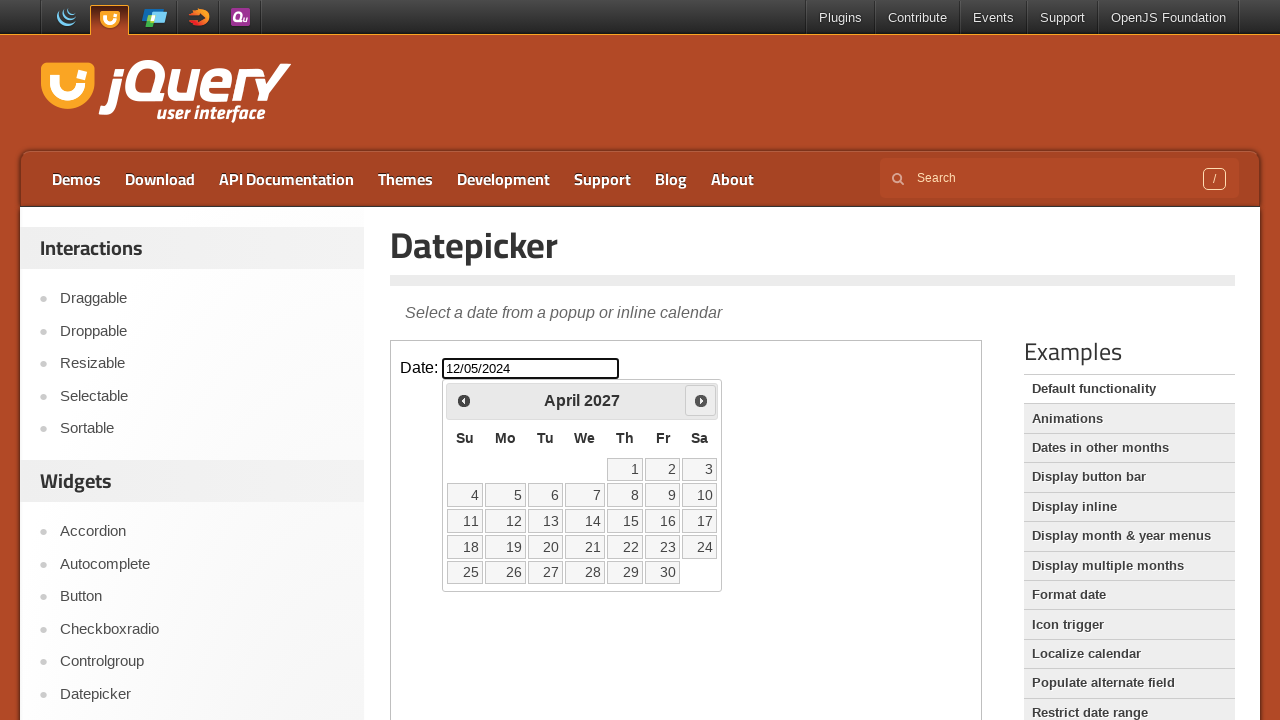

Retrieved current year: 2027
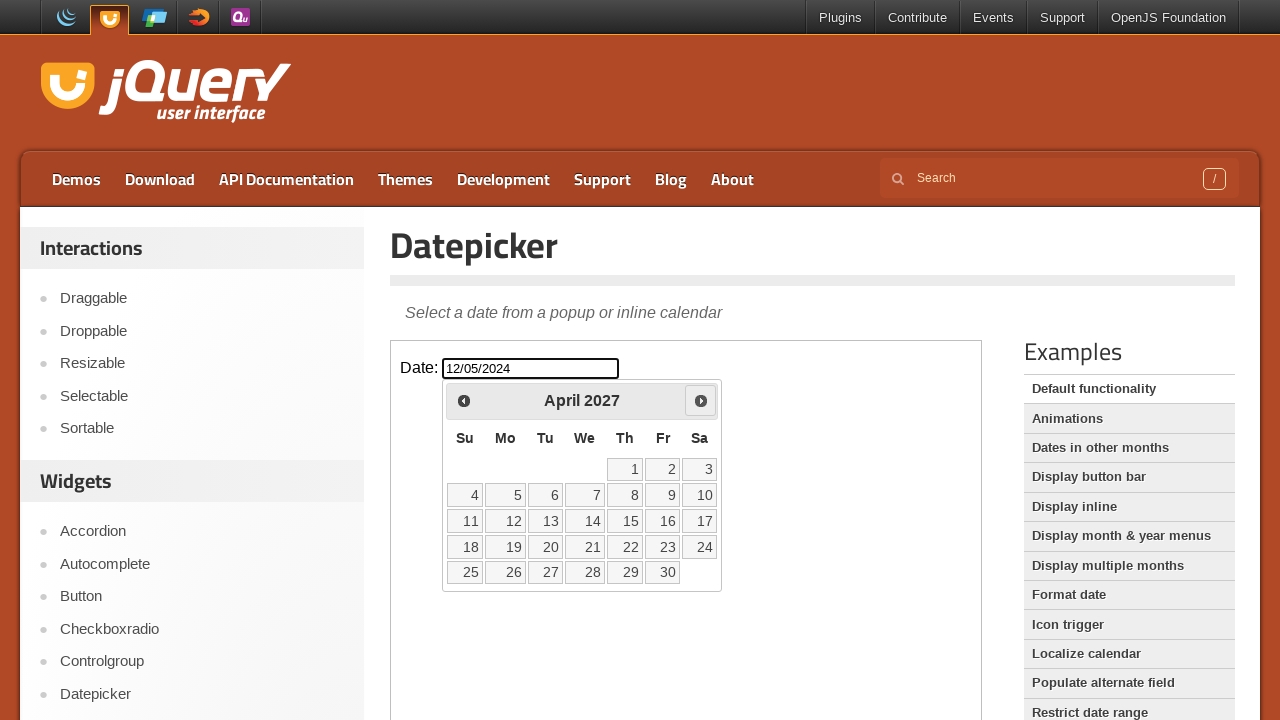

Retrieved current month: April
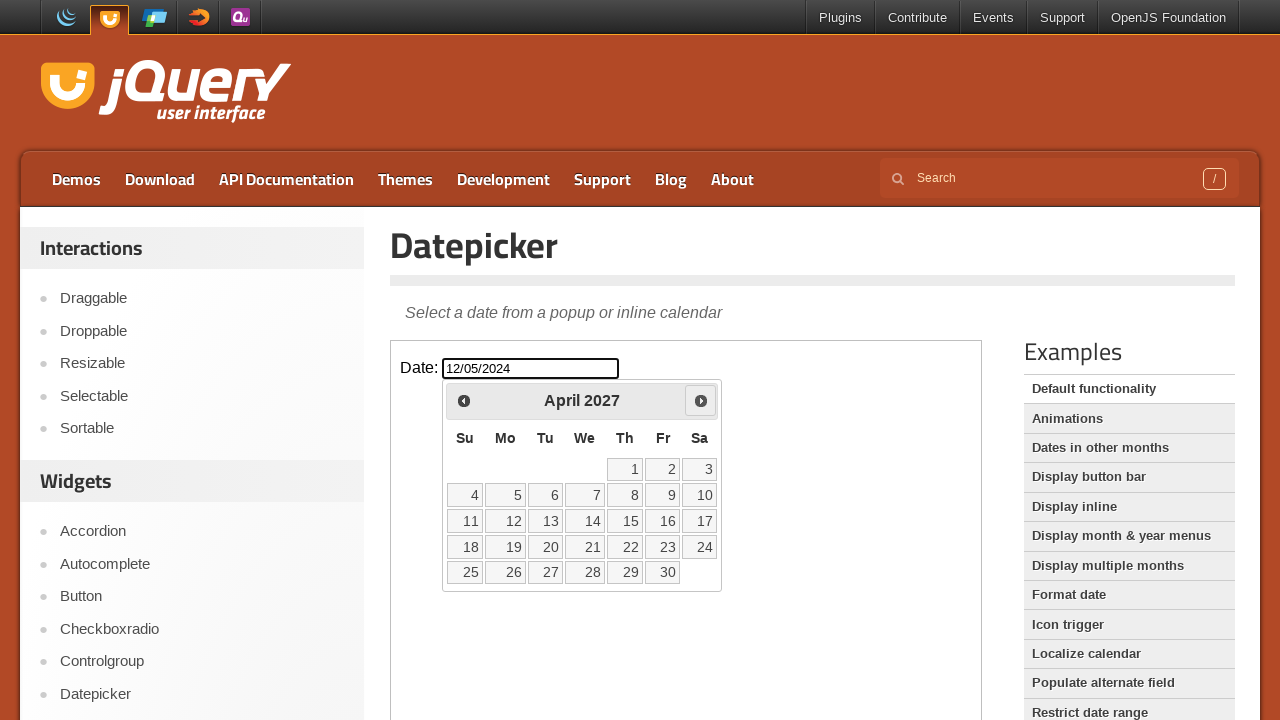

Clicked next month button to navigate forward (currently at April 2027) at (701, 400) on iframe >> nth=0 >> internal:control=enter-frame >> [title='Next']
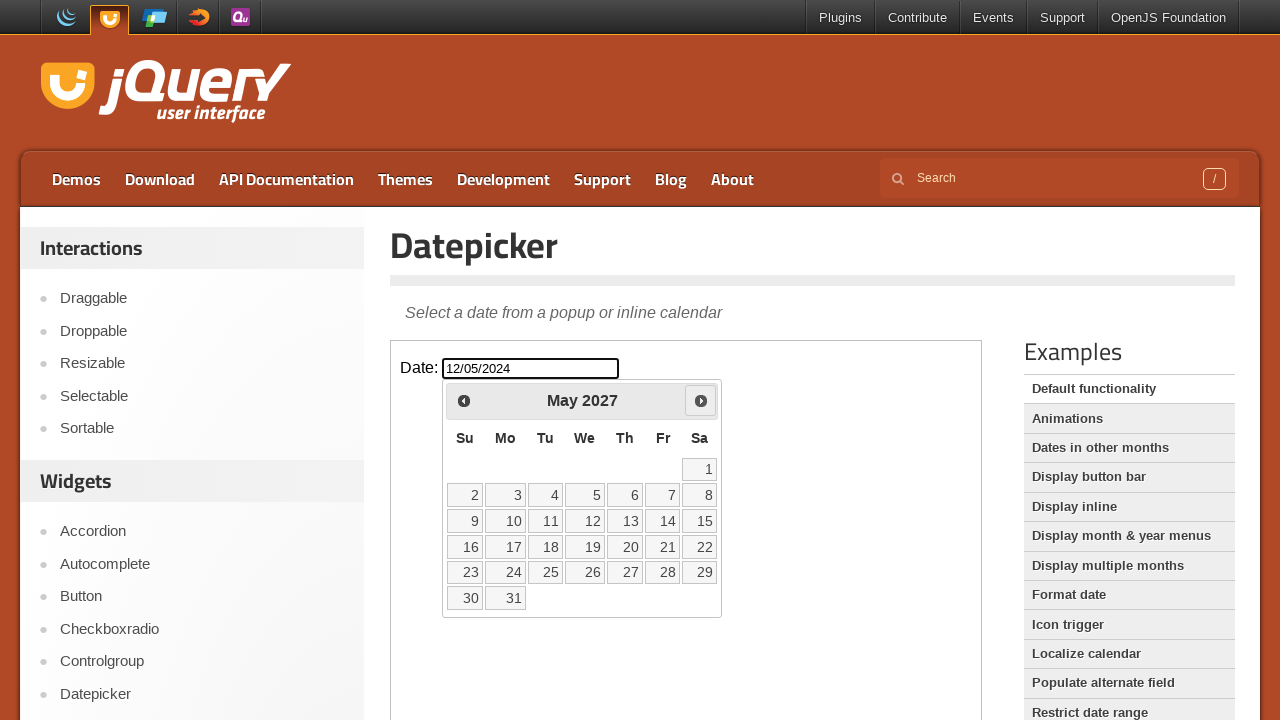

Retrieved current year: 2027
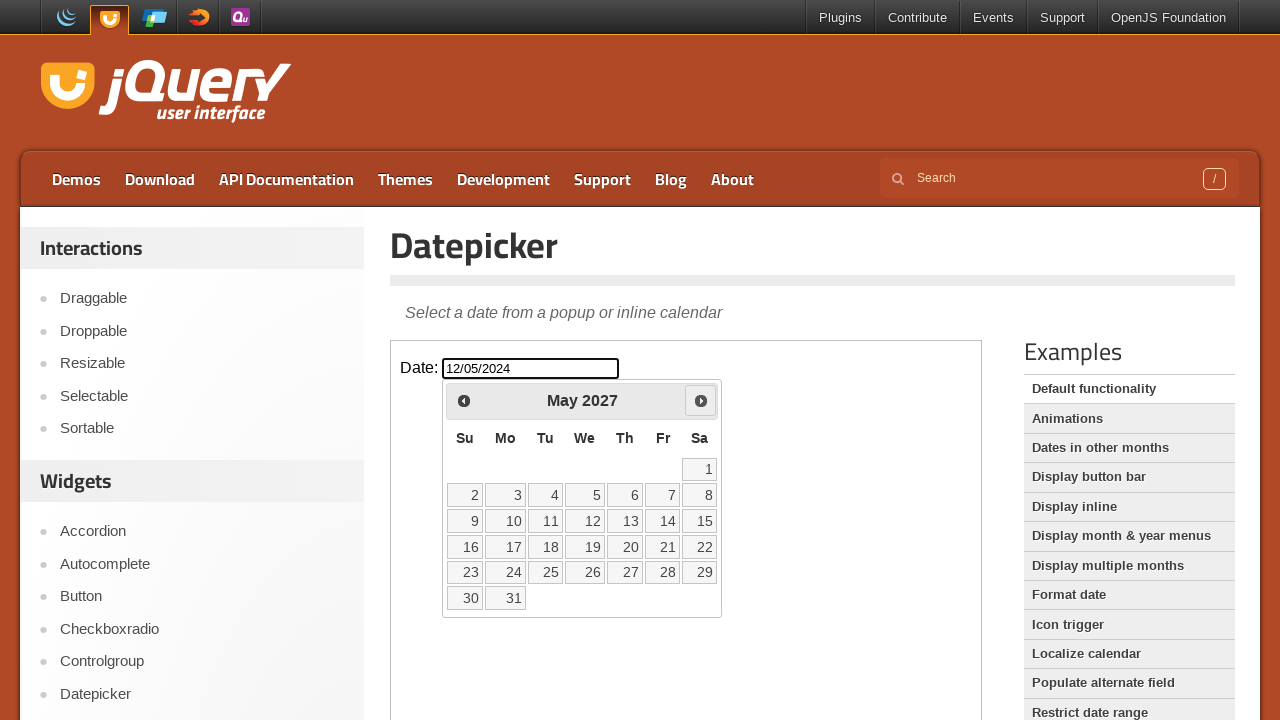

Retrieved current month: May
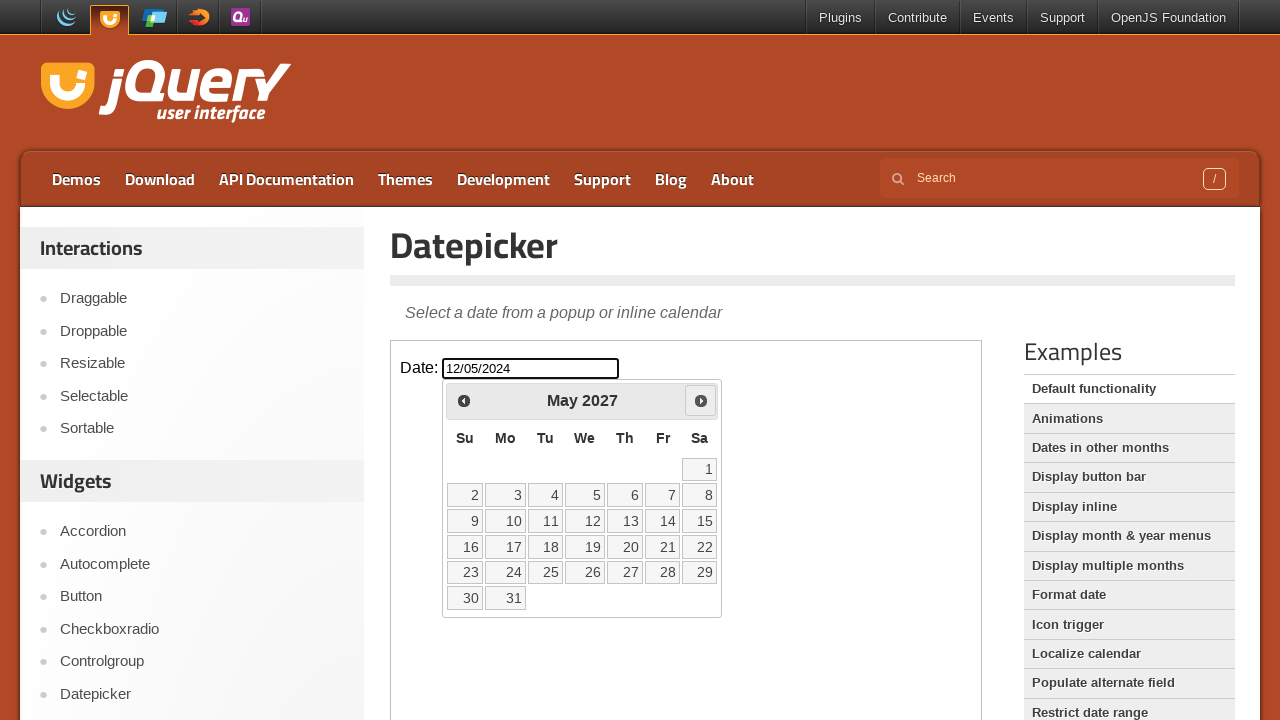

Clicked next month button to navigate forward (currently at May 2027) at (701, 400) on iframe >> nth=0 >> internal:control=enter-frame >> [title='Next']
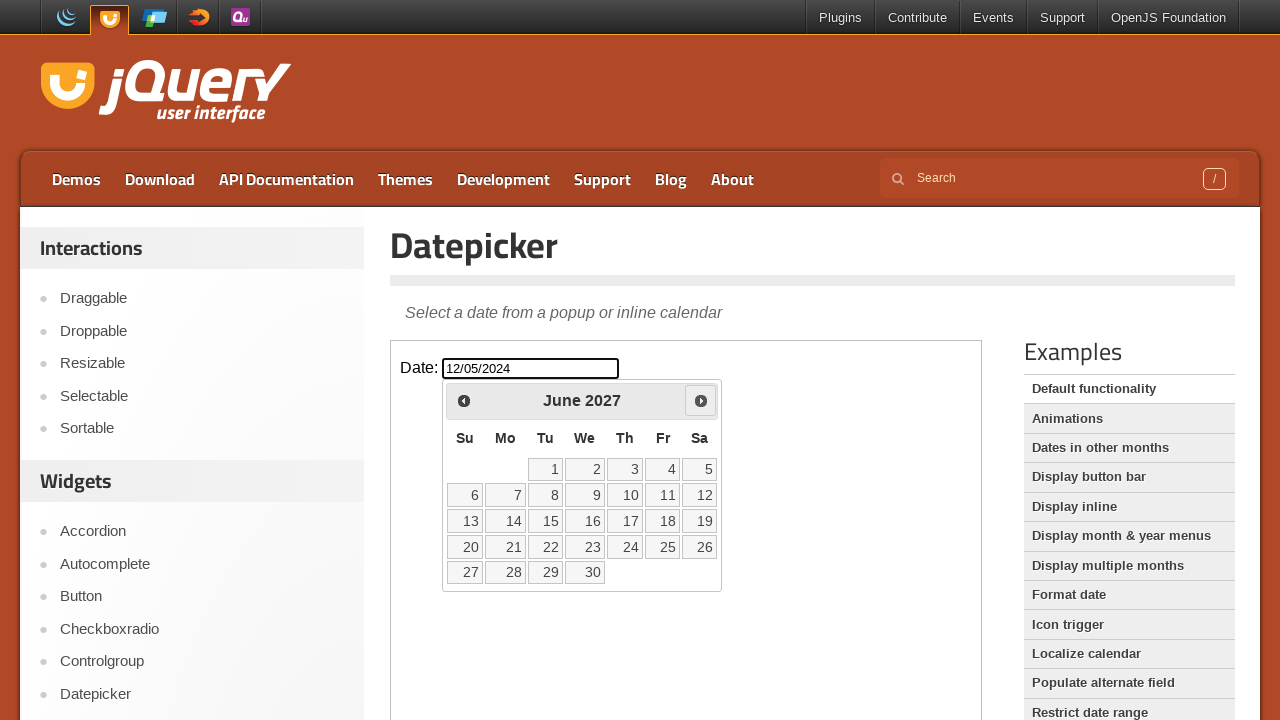

Retrieved current year: 2027
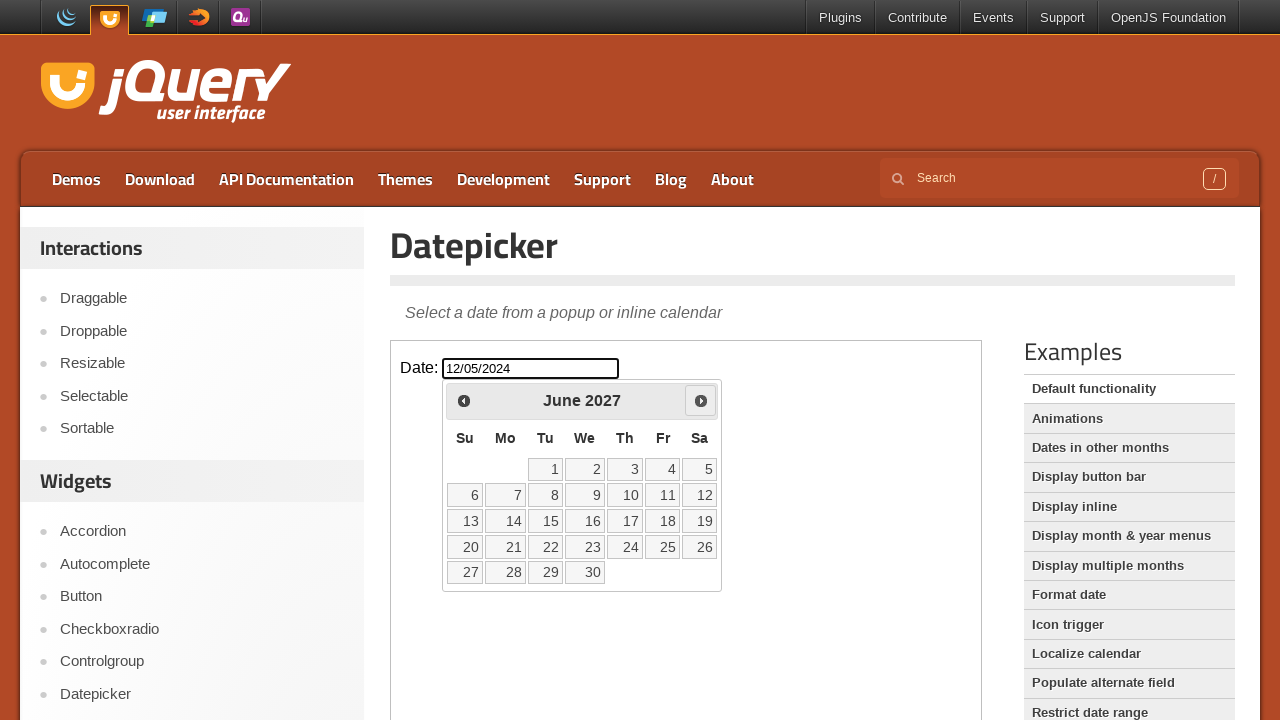

Retrieved current month: June
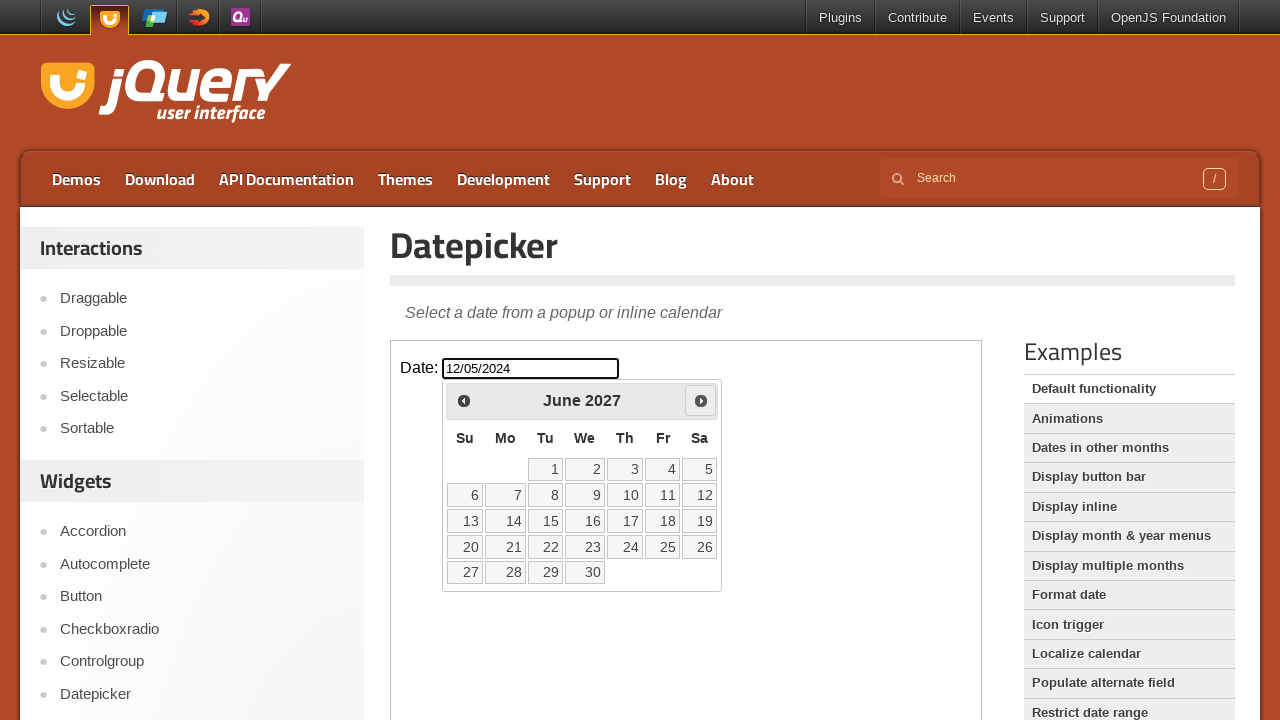

Clicked next month button to navigate forward (currently at June 2027) at (701, 400) on iframe >> nth=0 >> internal:control=enter-frame >> [title='Next']
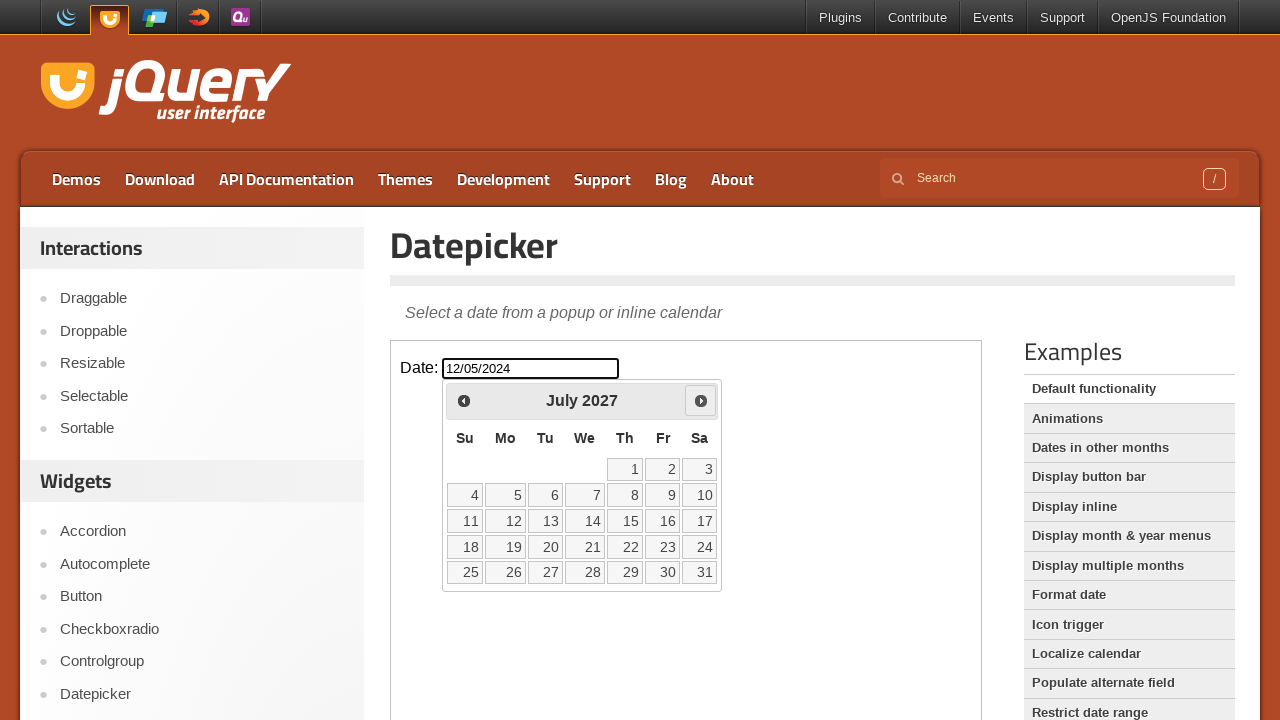

Retrieved current year: 2027
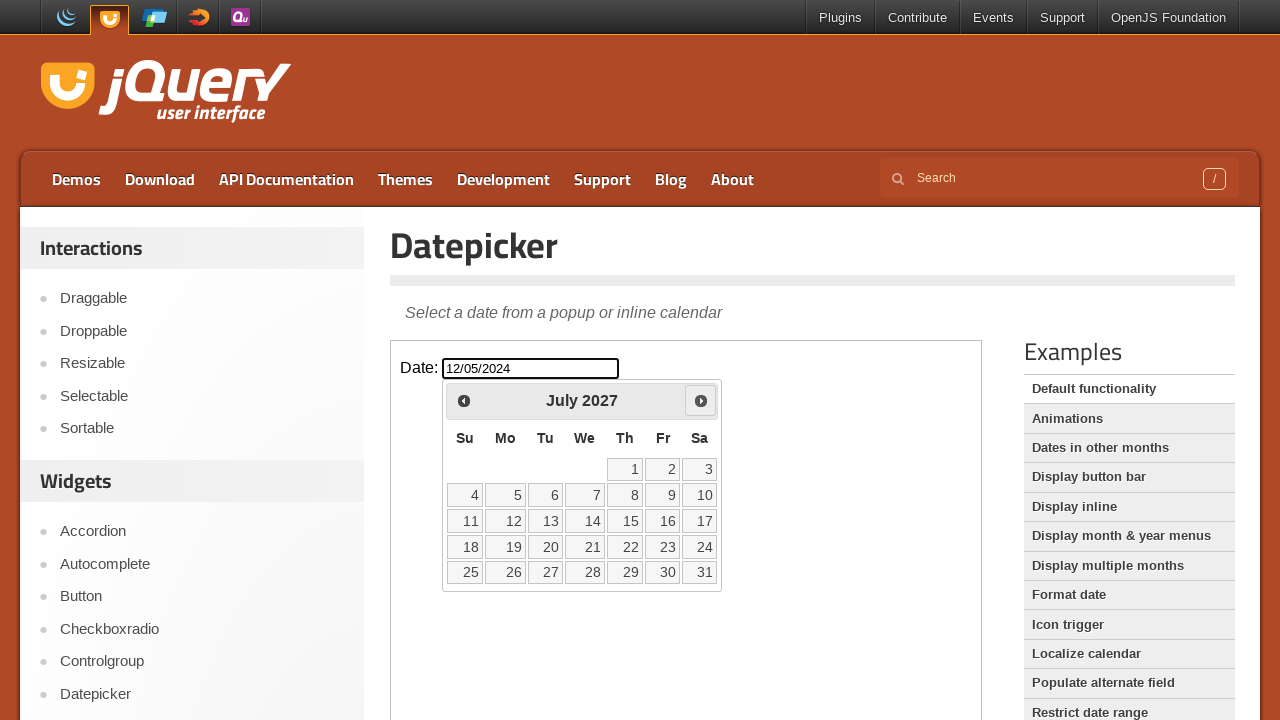

Retrieved current month: July
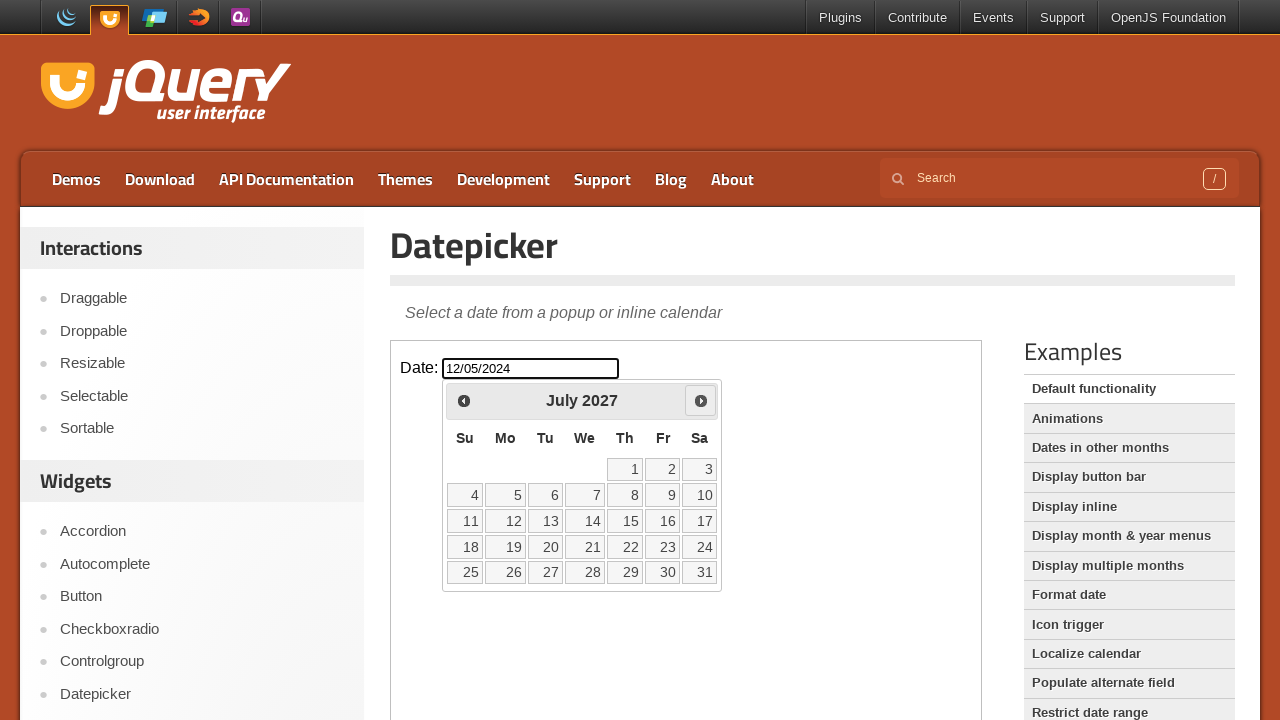

Clicked next month button to navigate forward (currently at July 2027) at (701, 400) on iframe >> nth=0 >> internal:control=enter-frame >> [title='Next']
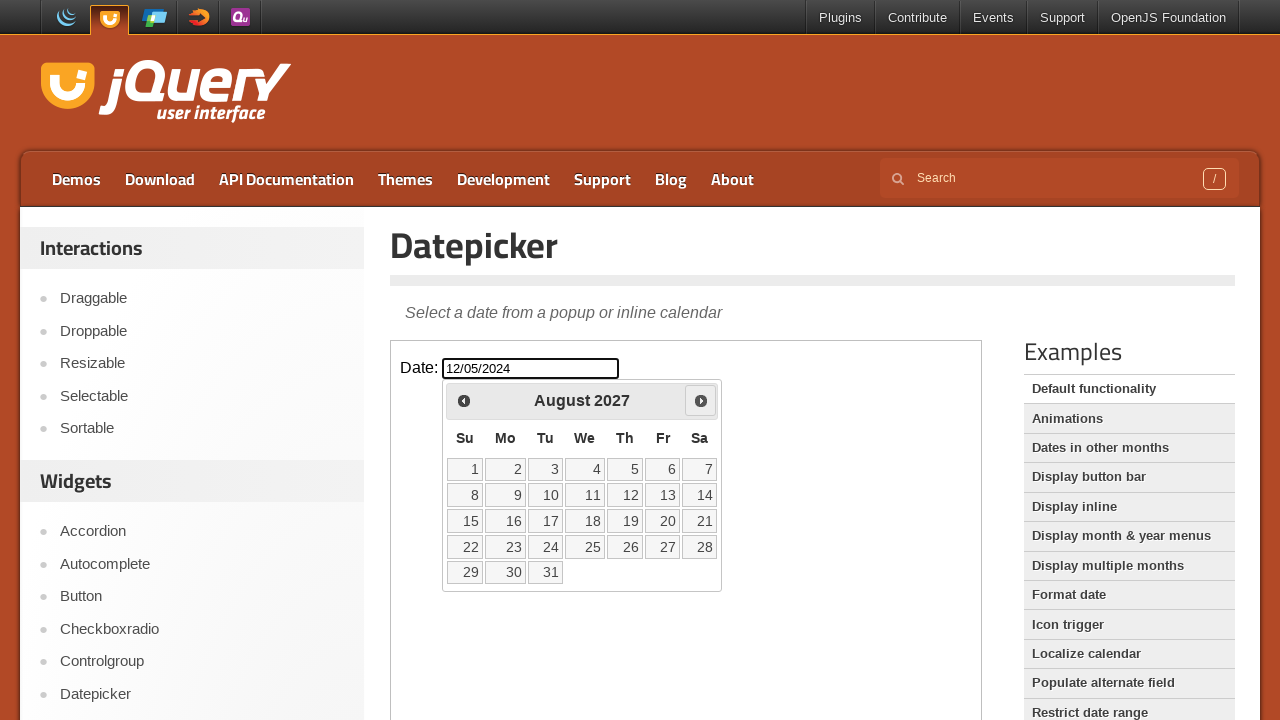

Retrieved current year: 2027
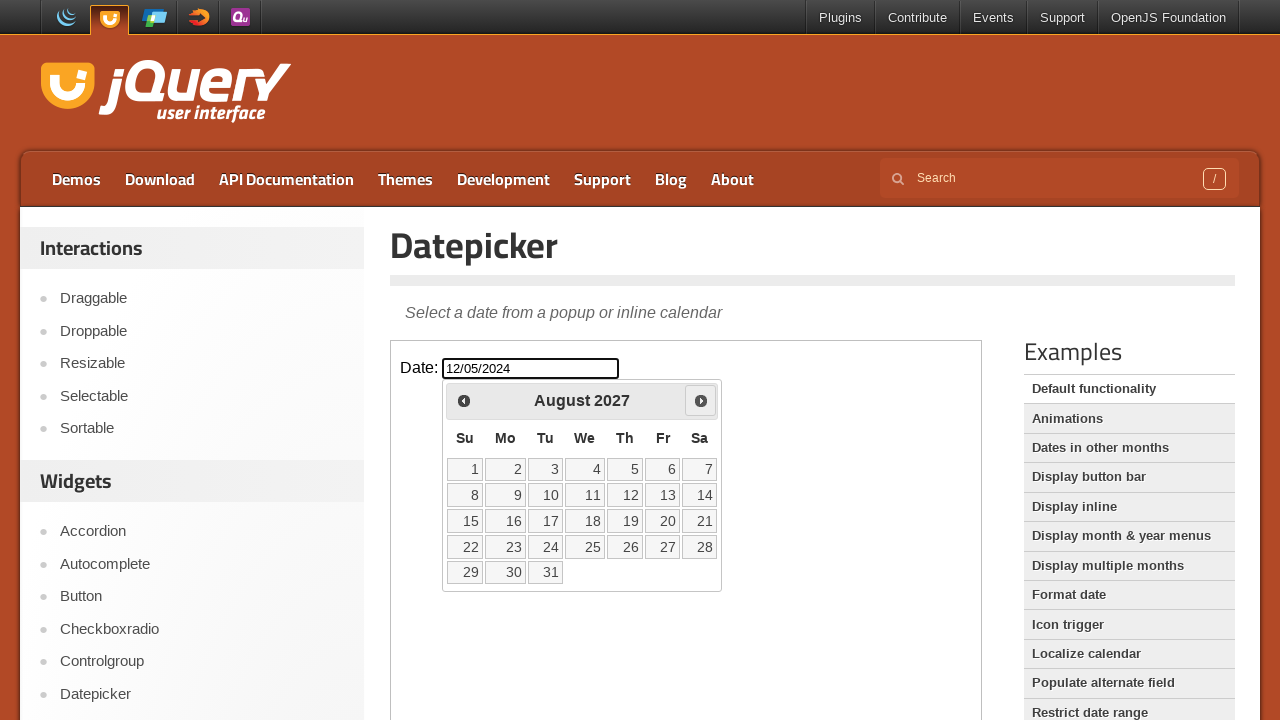

Retrieved current month: August
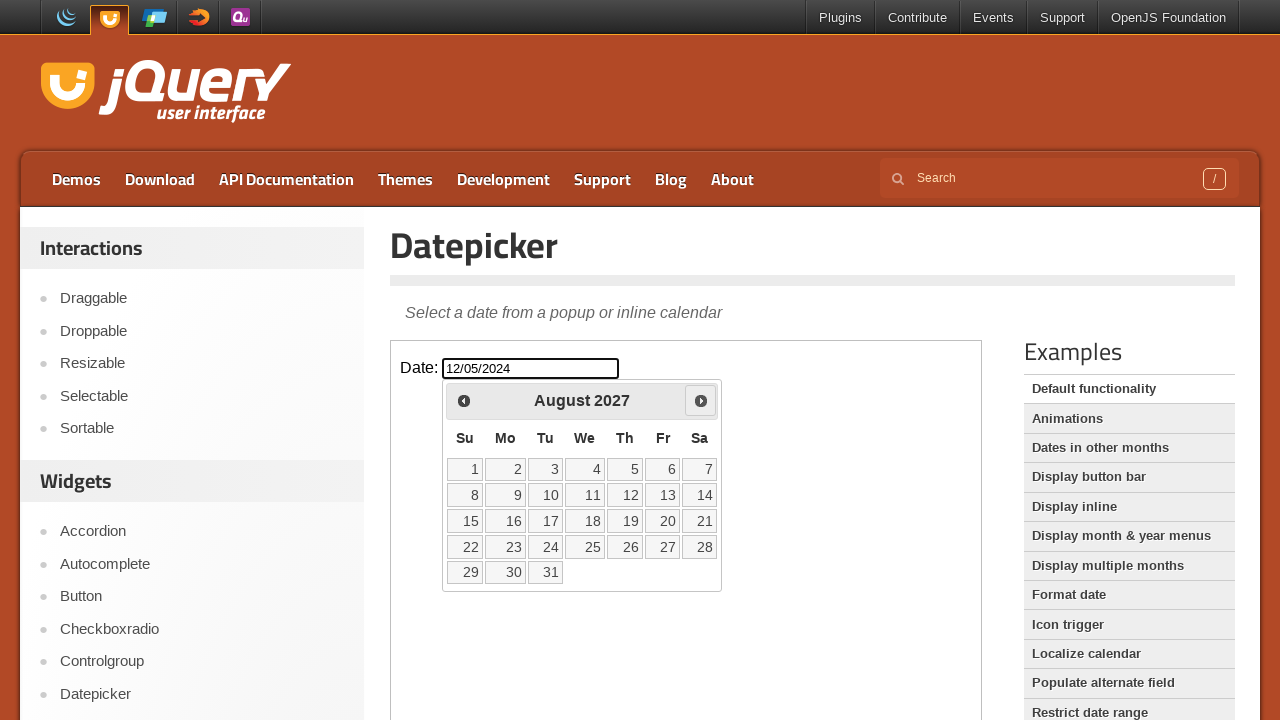

Clicked next month button to navigate forward (currently at August 2027) at (701, 400) on iframe >> nth=0 >> internal:control=enter-frame >> [title='Next']
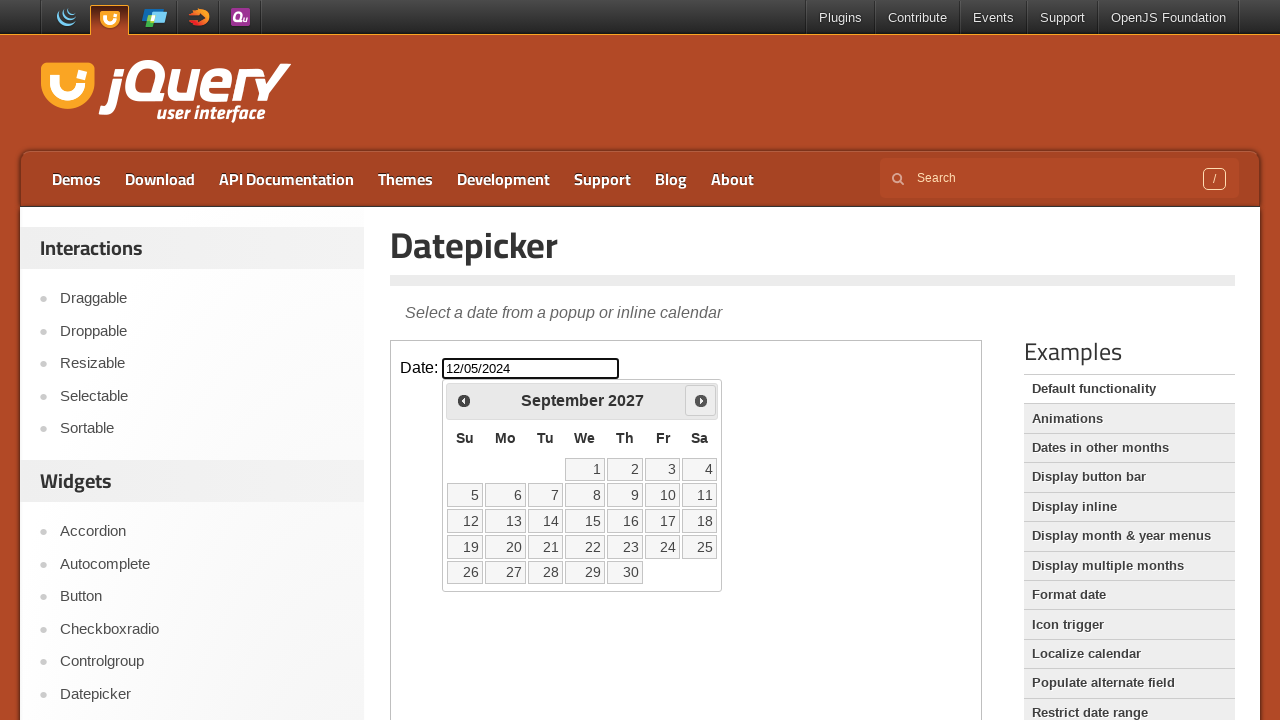

Retrieved current year: 2027
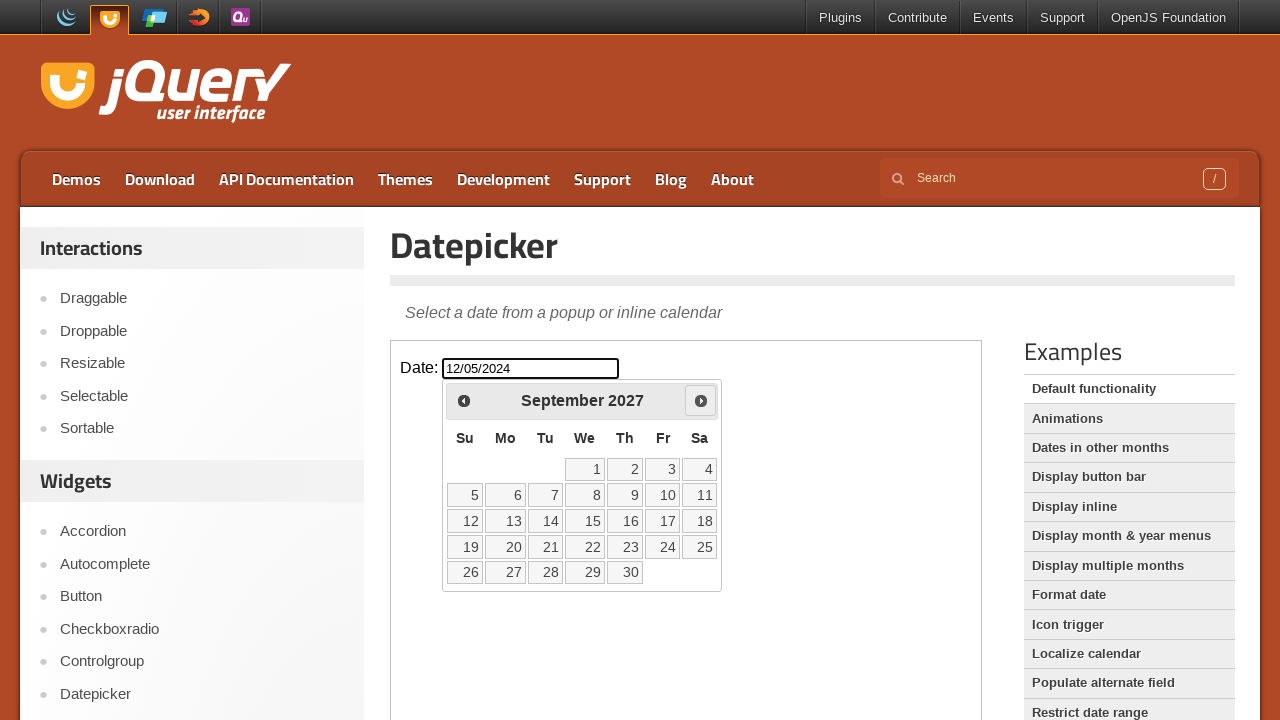

Retrieved current month: September
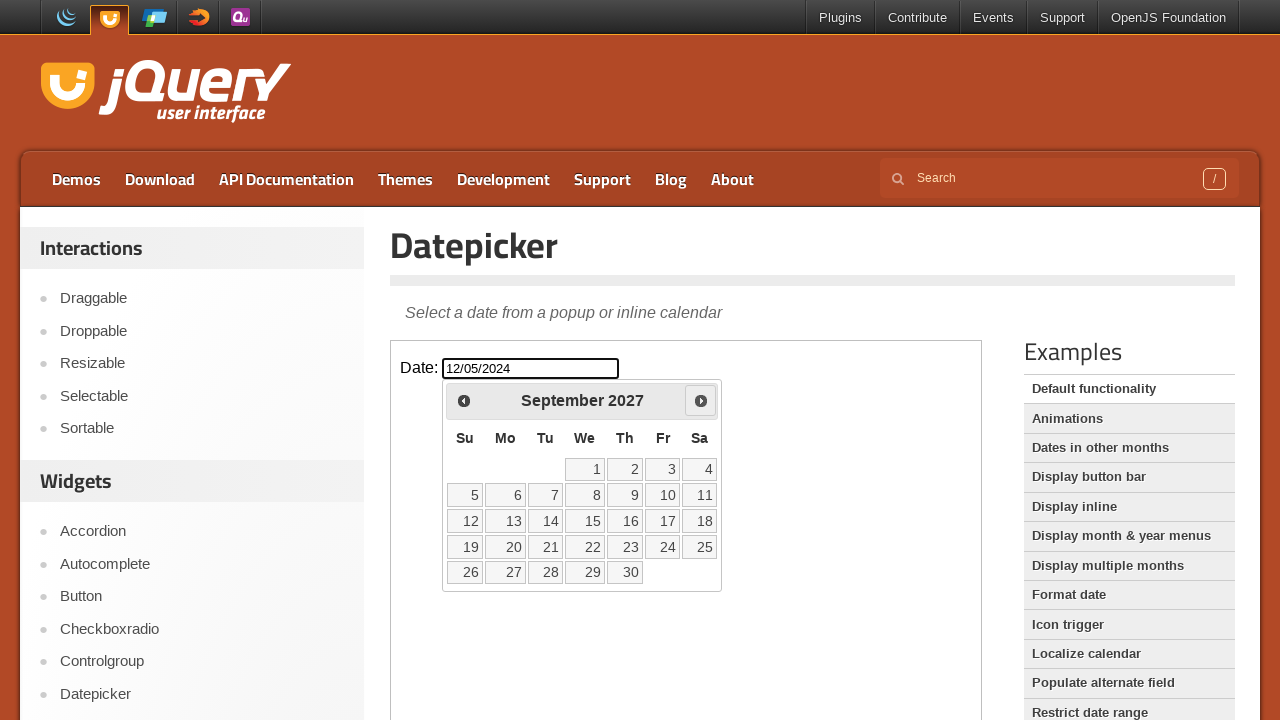

Clicked next month button to navigate forward (currently at September 2027) at (701, 400) on iframe >> nth=0 >> internal:control=enter-frame >> [title='Next']
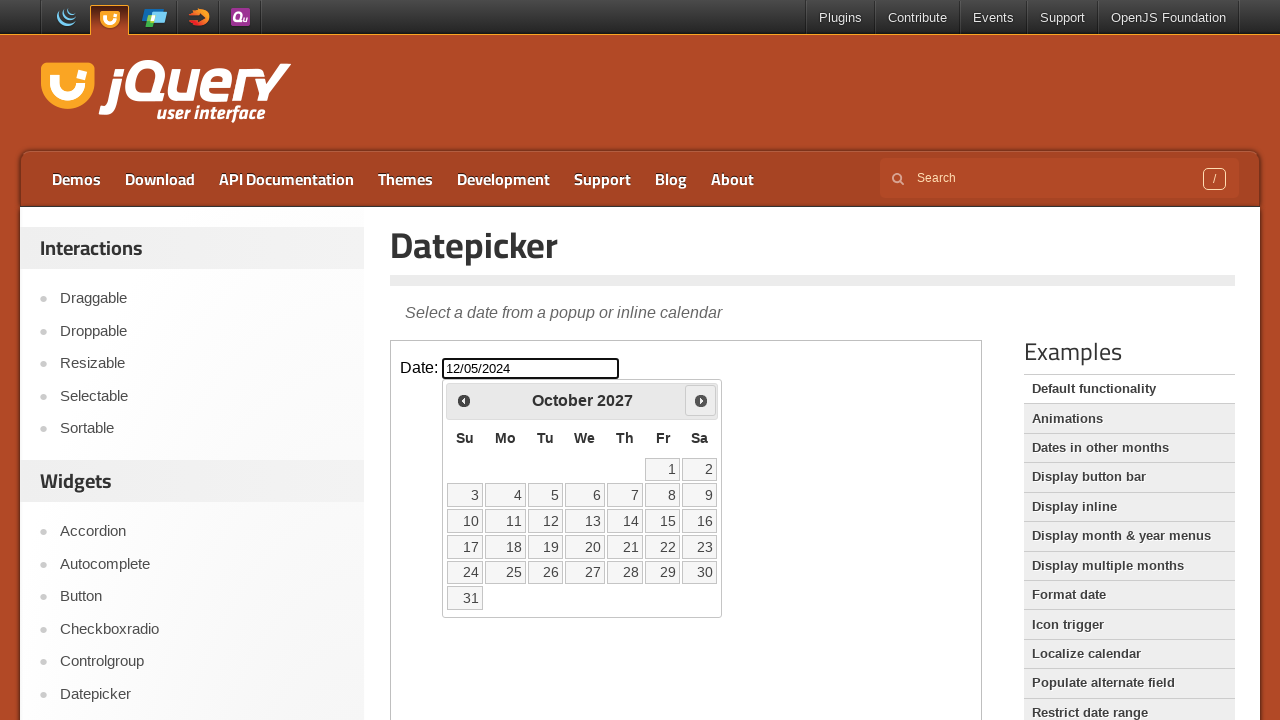

Retrieved current year: 2027
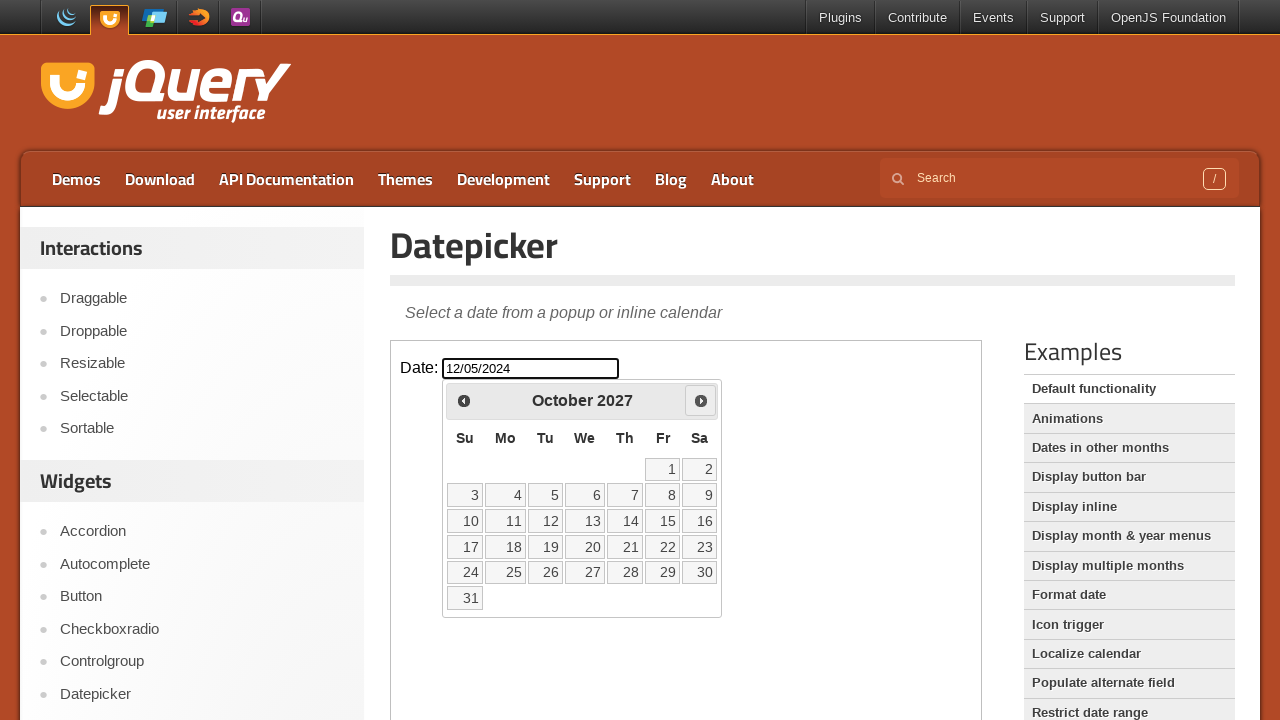

Retrieved current month: October
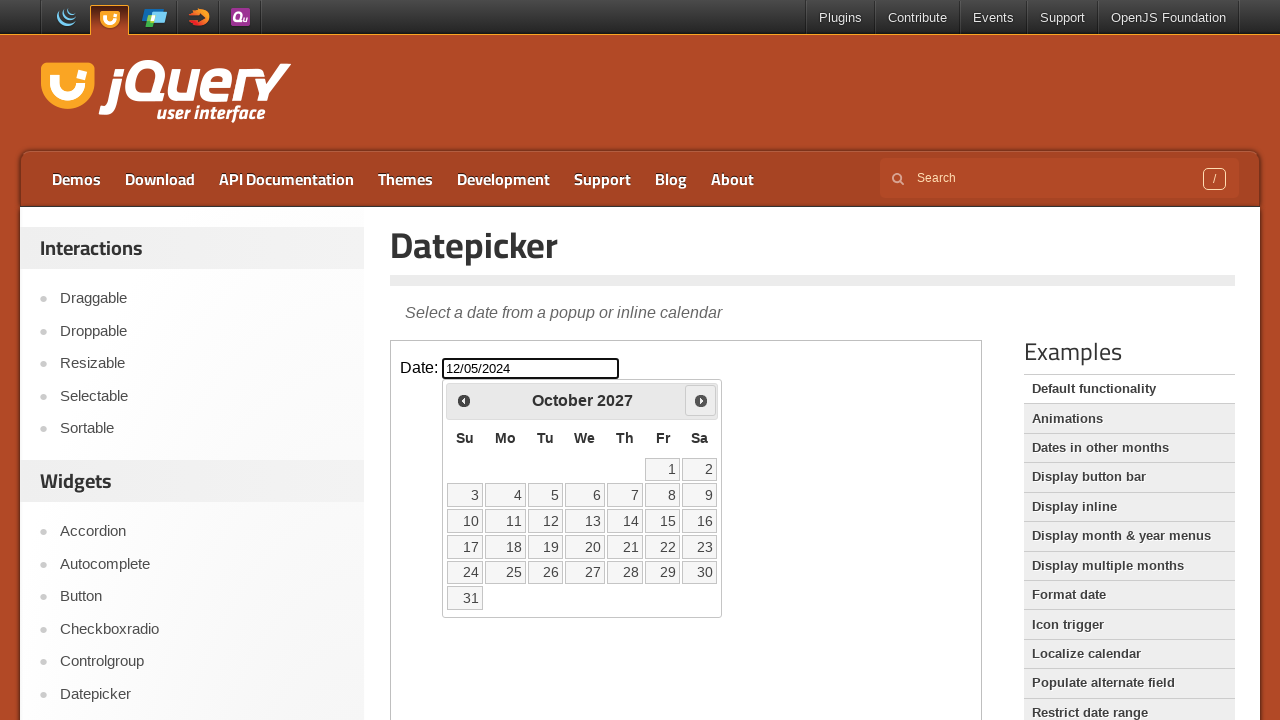

Clicked next month button to navigate forward (currently at October 2027) at (701, 400) on iframe >> nth=0 >> internal:control=enter-frame >> [title='Next']
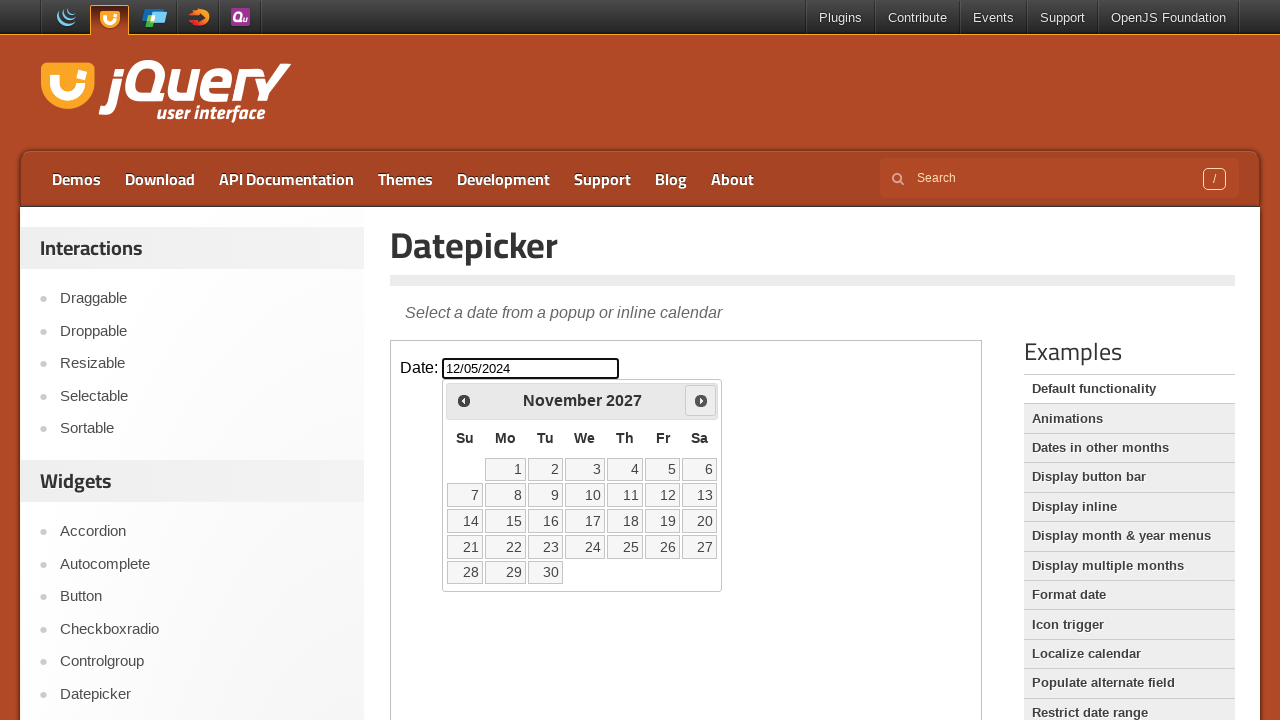

Retrieved current year: 2027
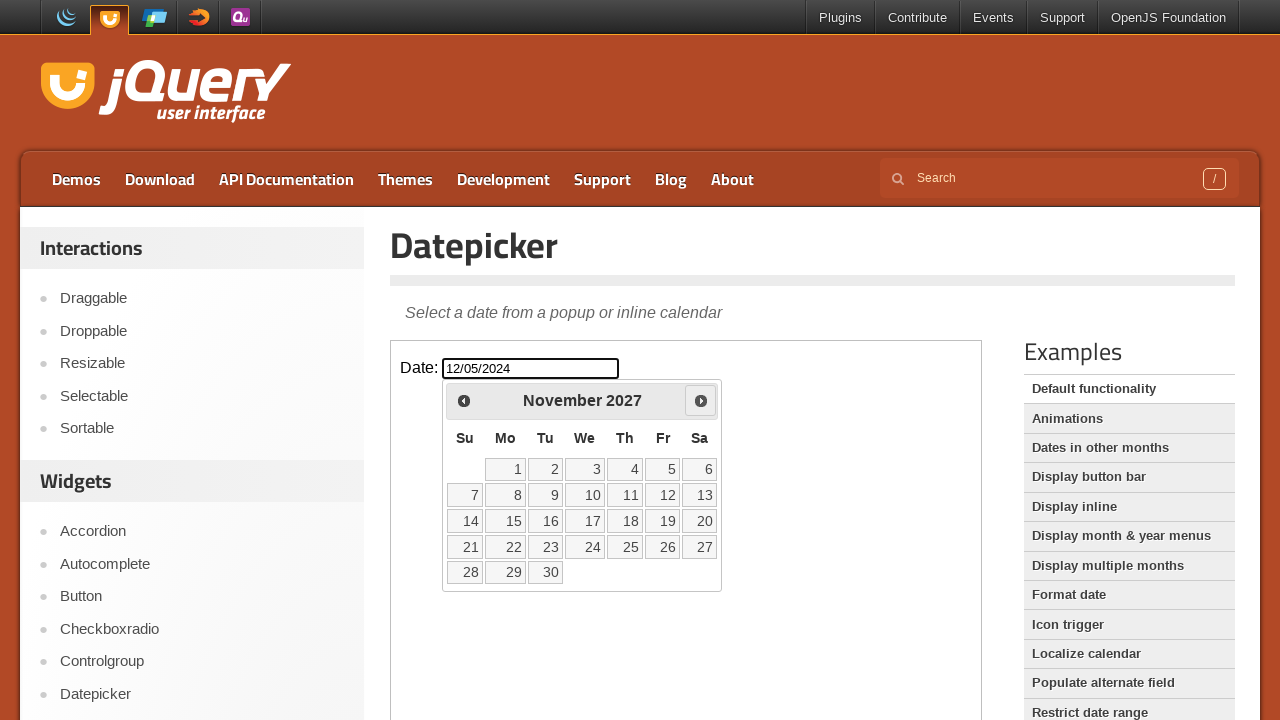

Retrieved current month: November
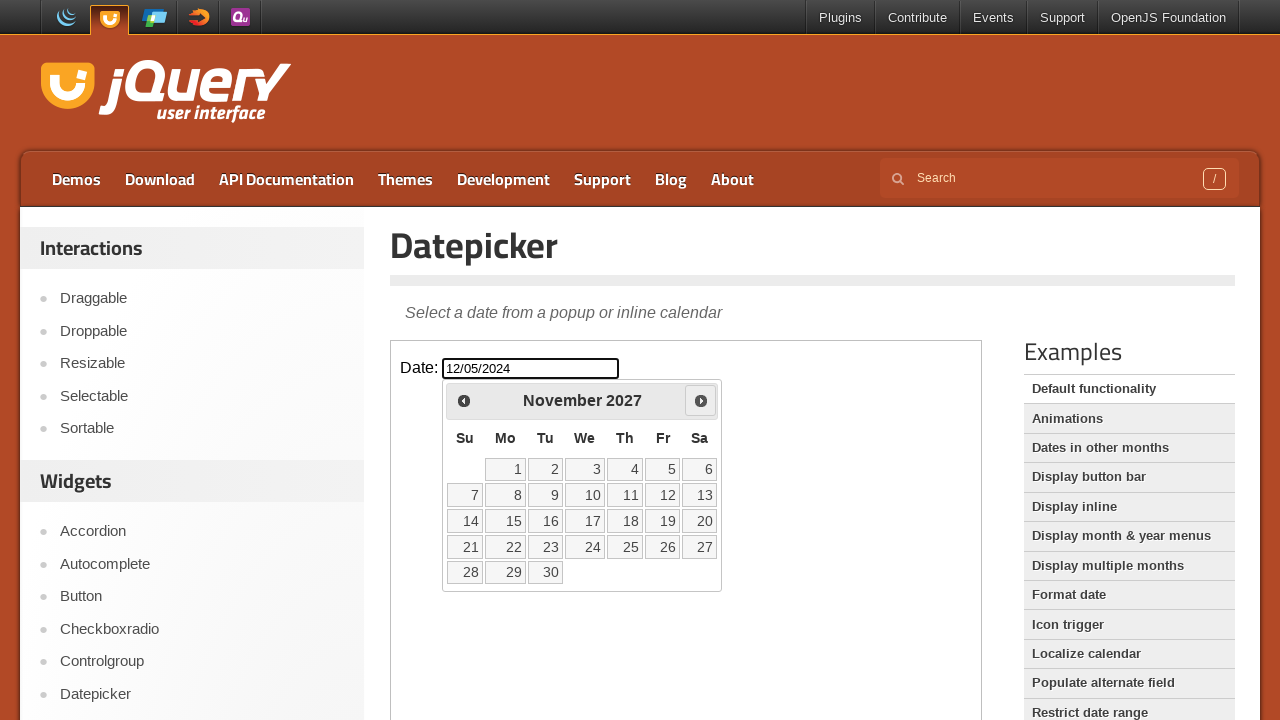

Clicked next month button to navigate forward (currently at November 2027) at (701, 400) on iframe >> nth=0 >> internal:control=enter-frame >> [title='Next']
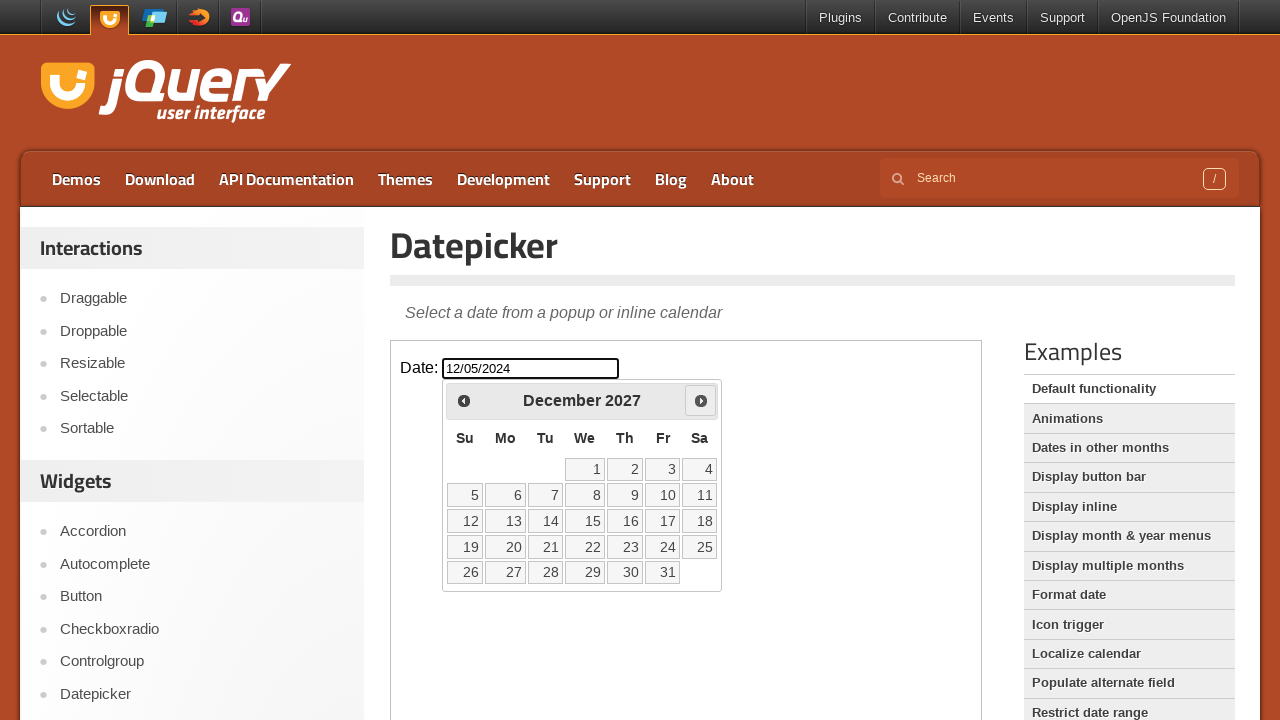

Retrieved current year: 2027
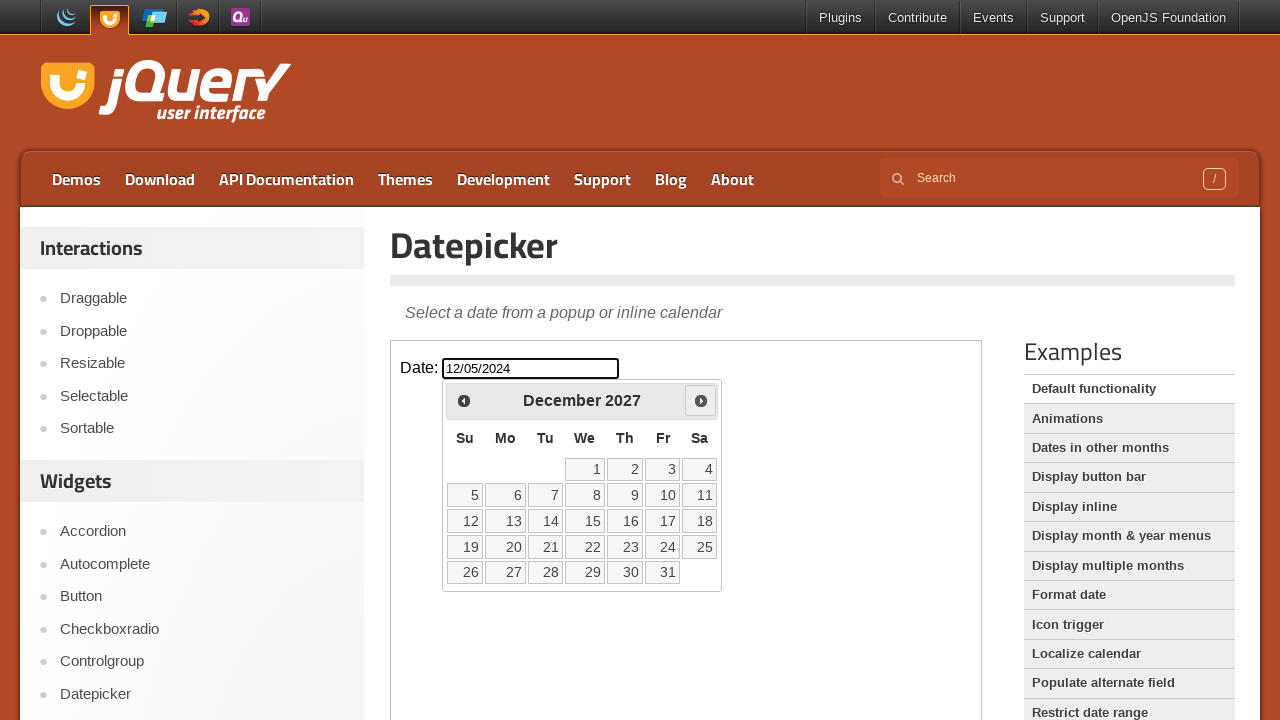

Retrieved current month: December
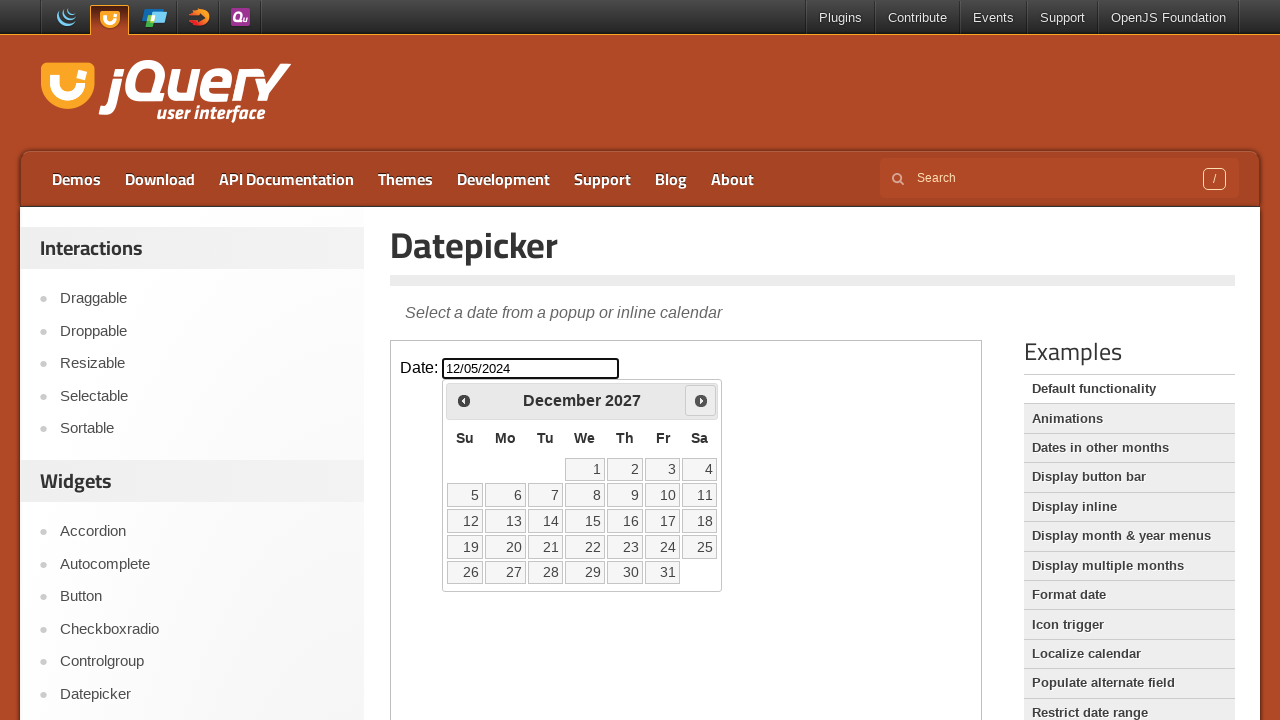

Clicked next month button to navigate forward (currently at December 2027) at (701, 400) on iframe >> nth=0 >> internal:control=enter-frame >> [title='Next']
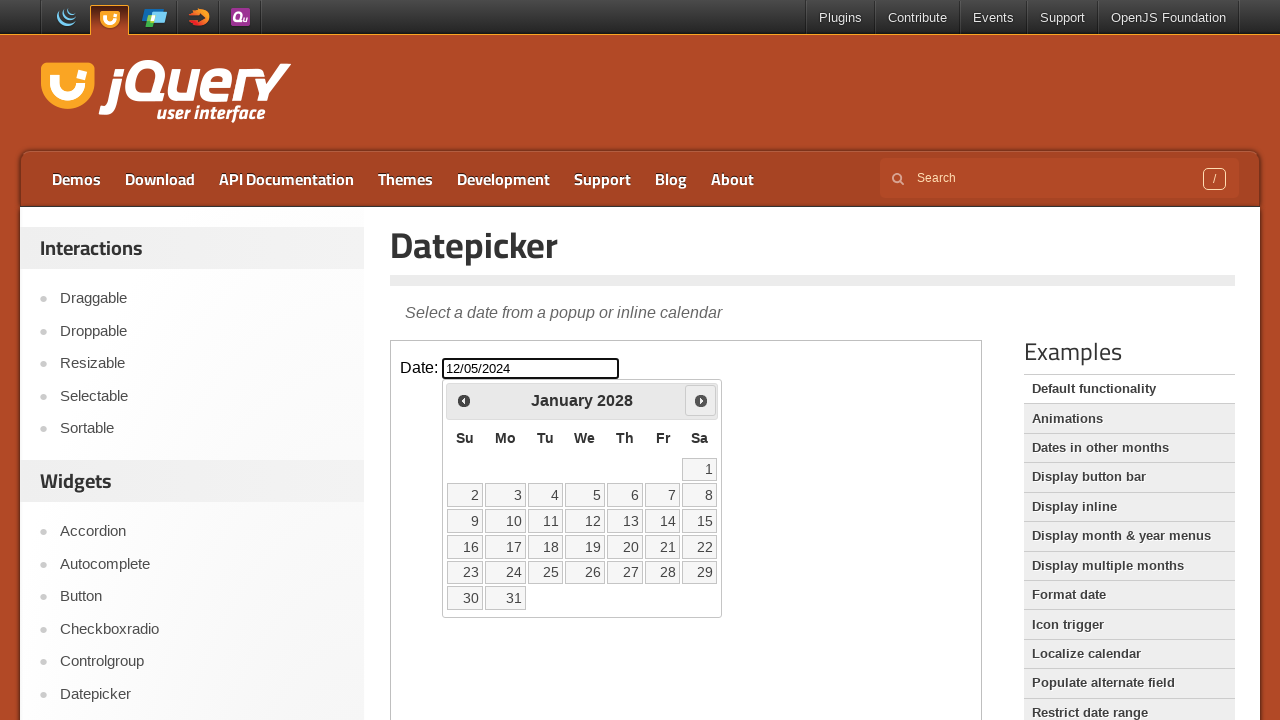

Retrieved current year: 2028
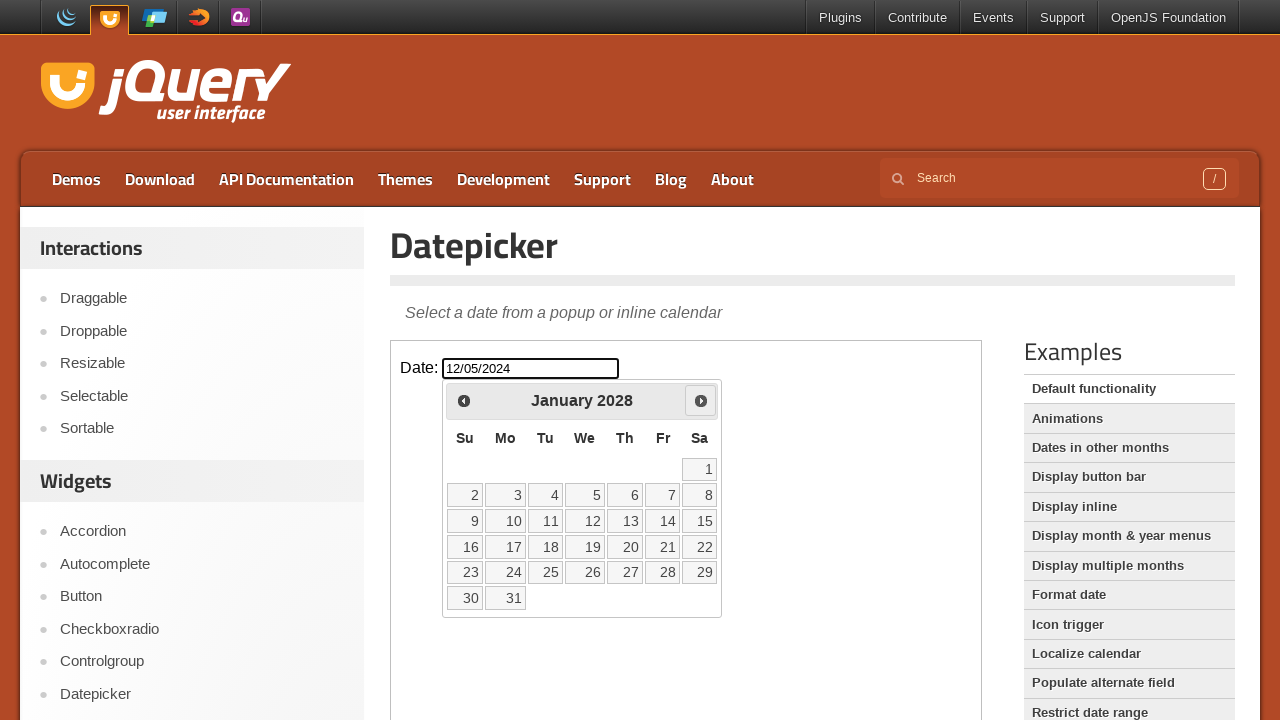

Retrieved current month: January
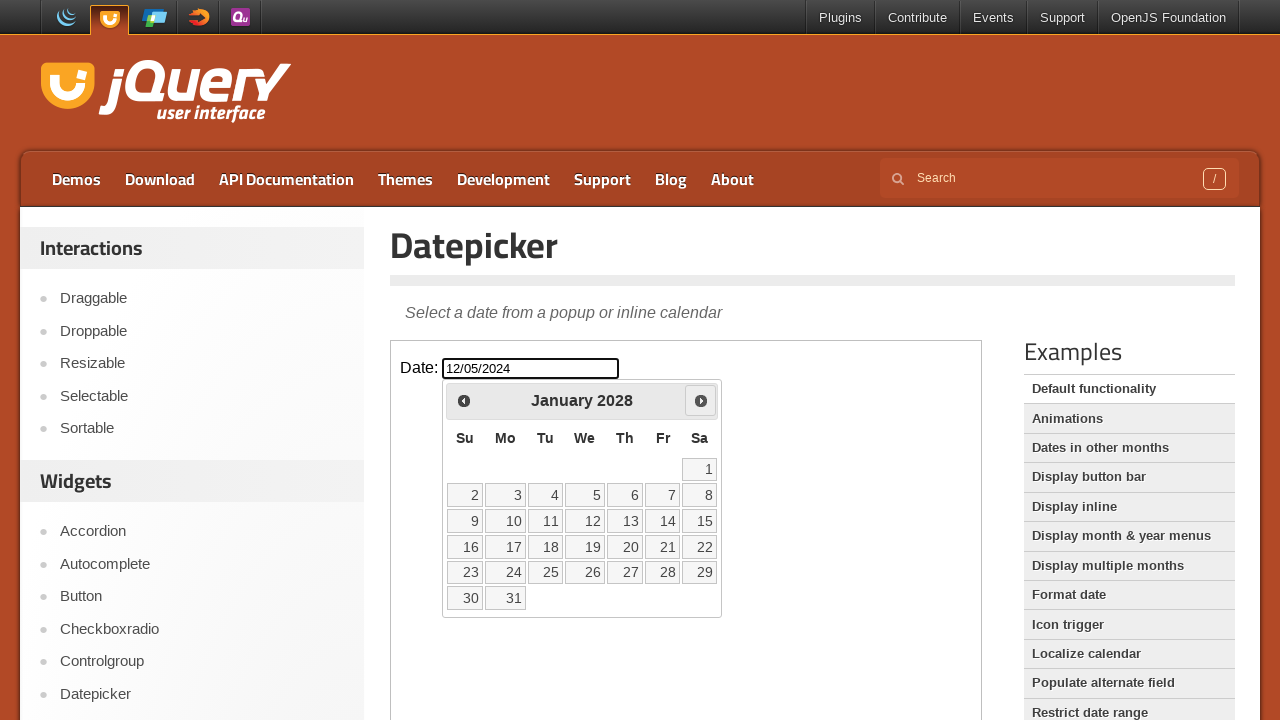

Clicked next month button to navigate forward (currently at January 2028) at (701, 400) on iframe >> nth=0 >> internal:control=enter-frame >> [title='Next']
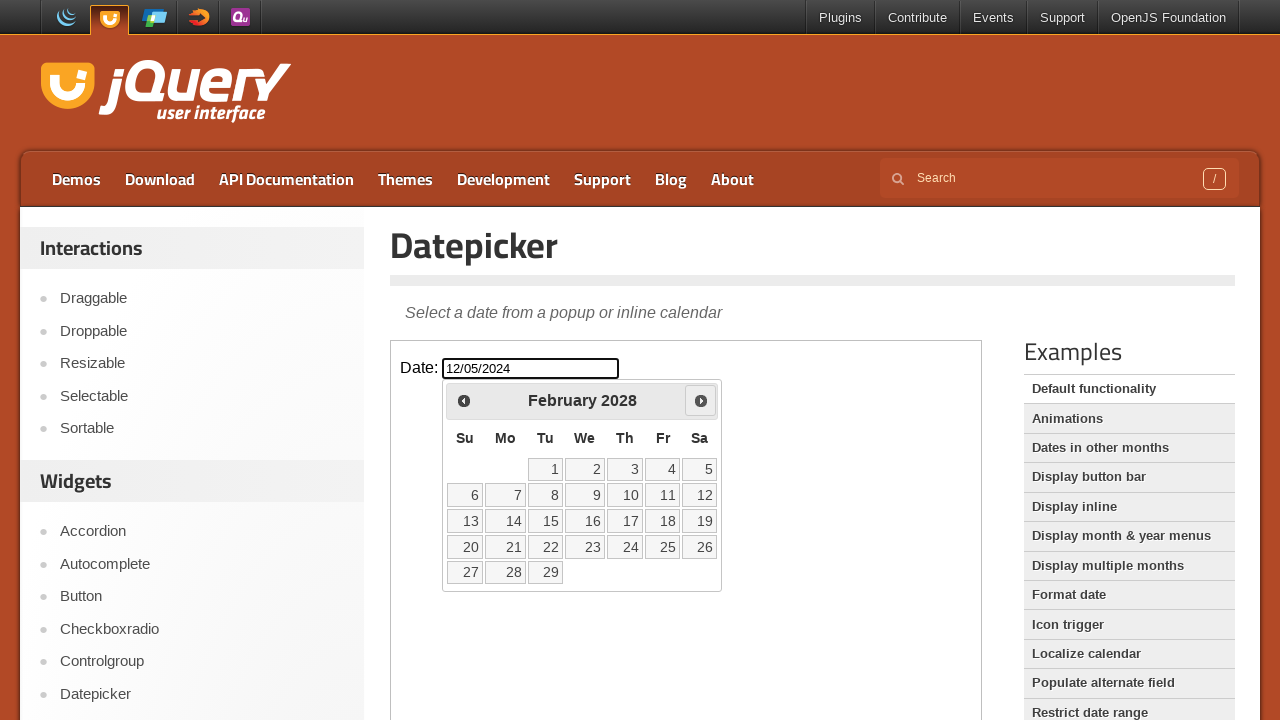

Retrieved current year: 2028
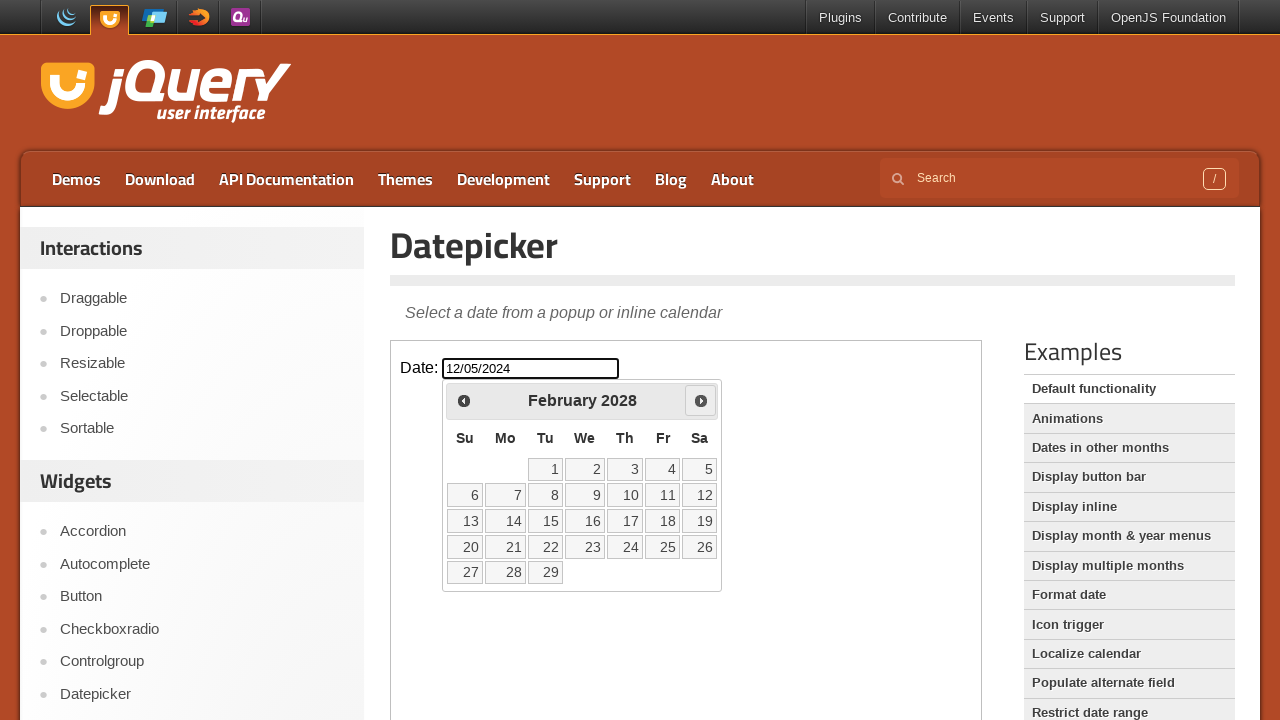

Retrieved current month: February
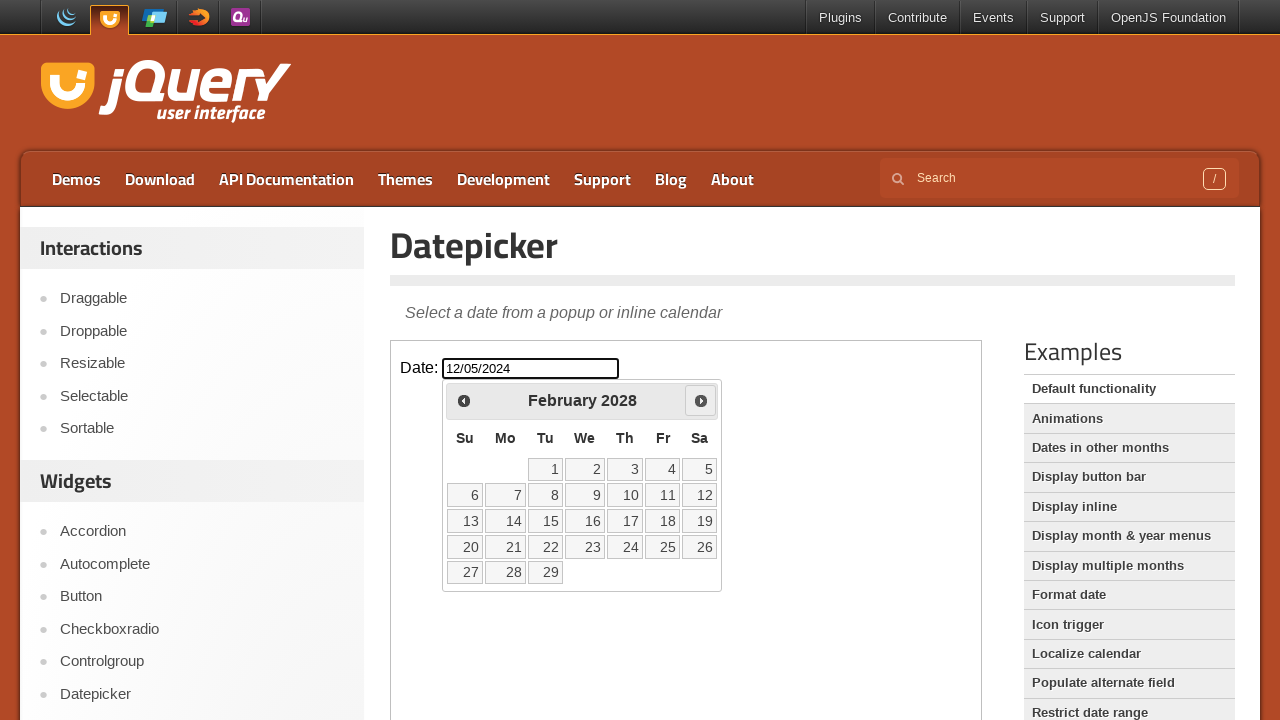

Clicked next month button to navigate forward (currently at February 2028) at (701, 400) on iframe >> nth=0 >> internal:control=enter-frame >> [title='Next']
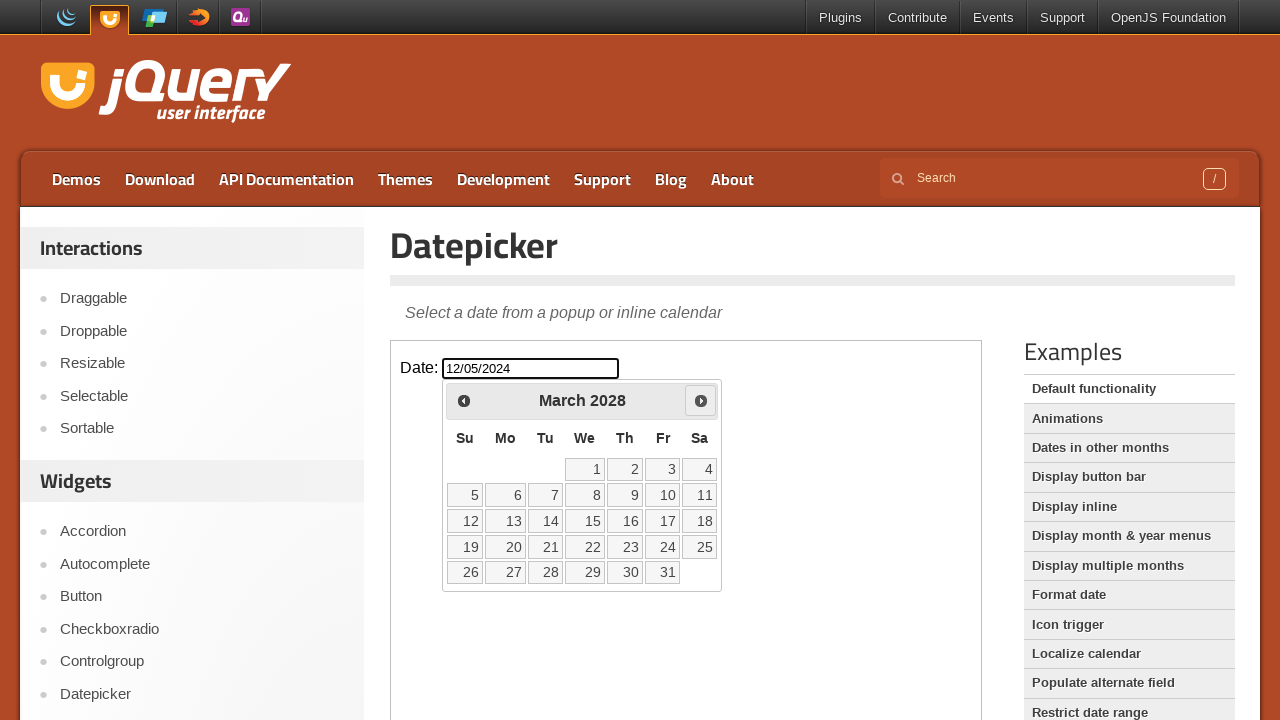

Retrieved current year: 2028
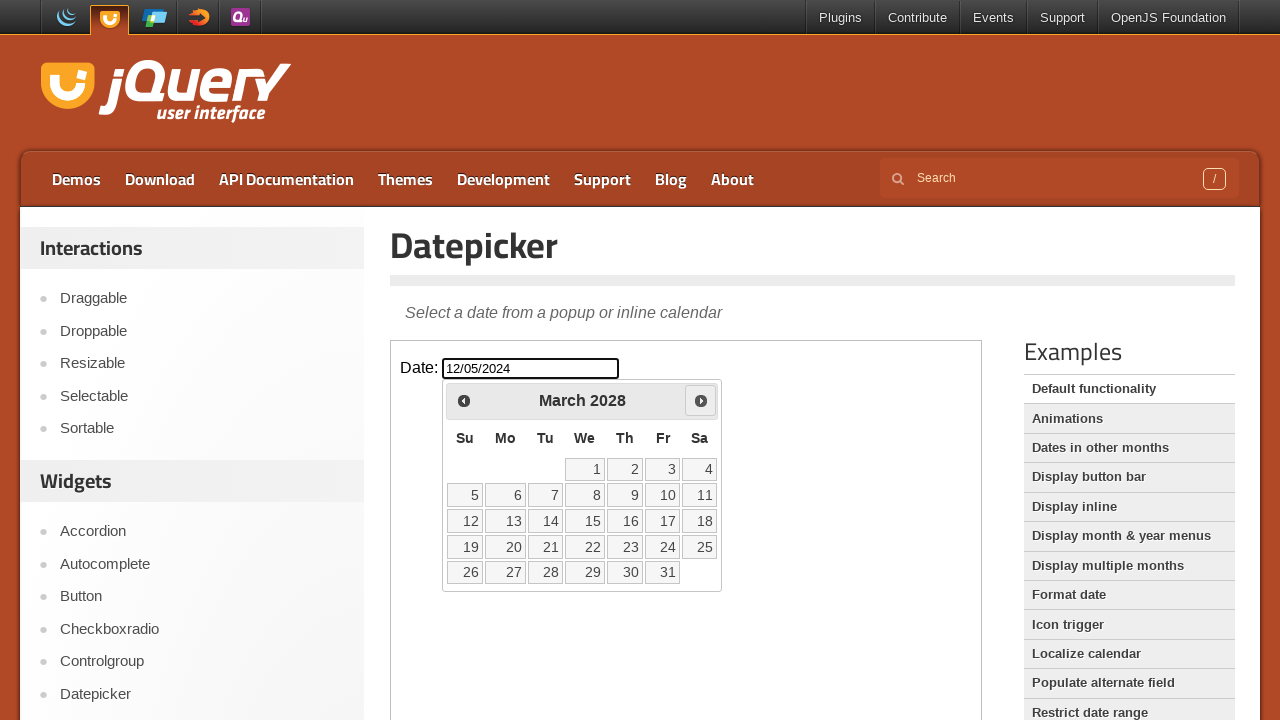

Retrieved current month: March
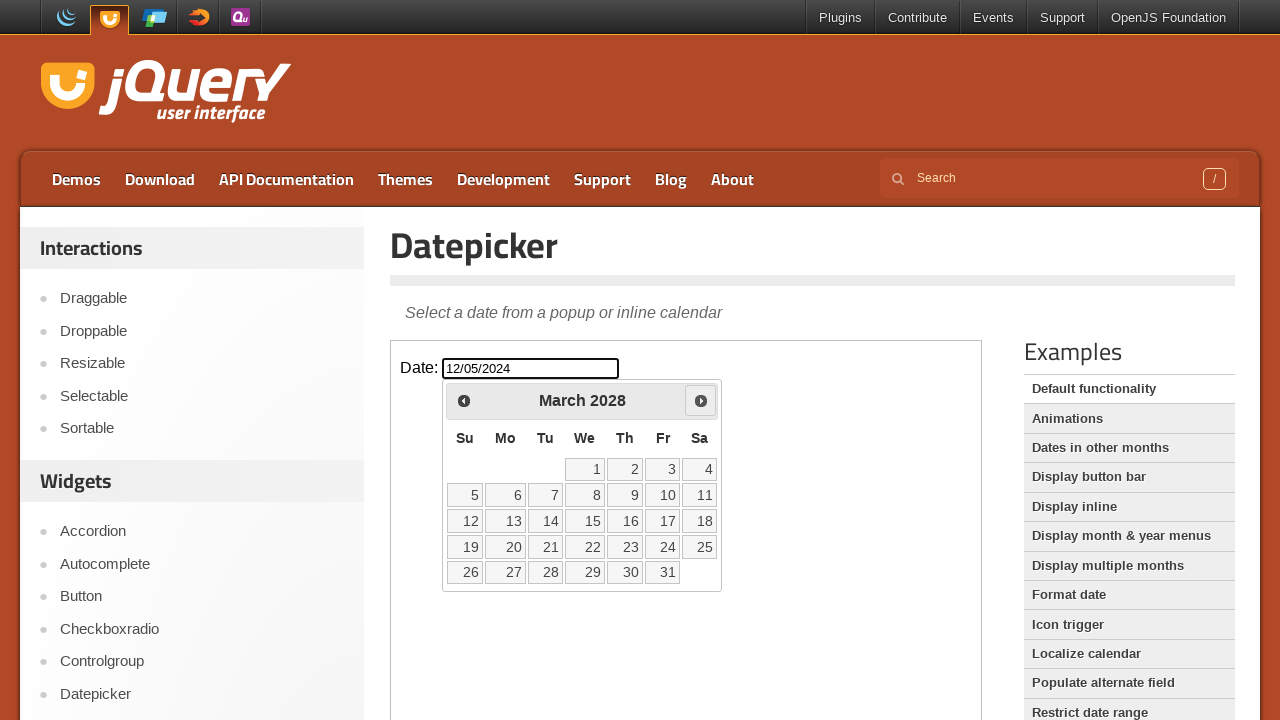

Clicked next month button to navigate forward (currently at March 2028) at (701, 400) on iframe >> nth=0 >> internal:control=enter-frame >> [title='Next']
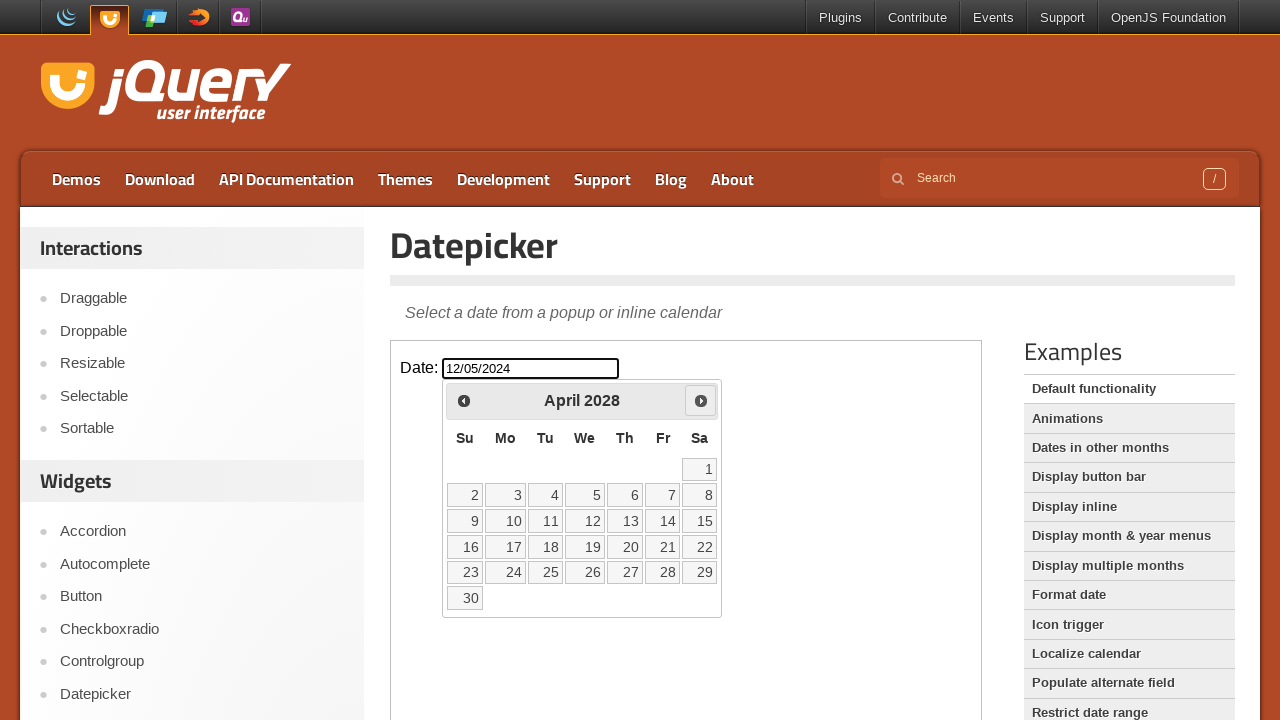

Retrieved current year: 2028
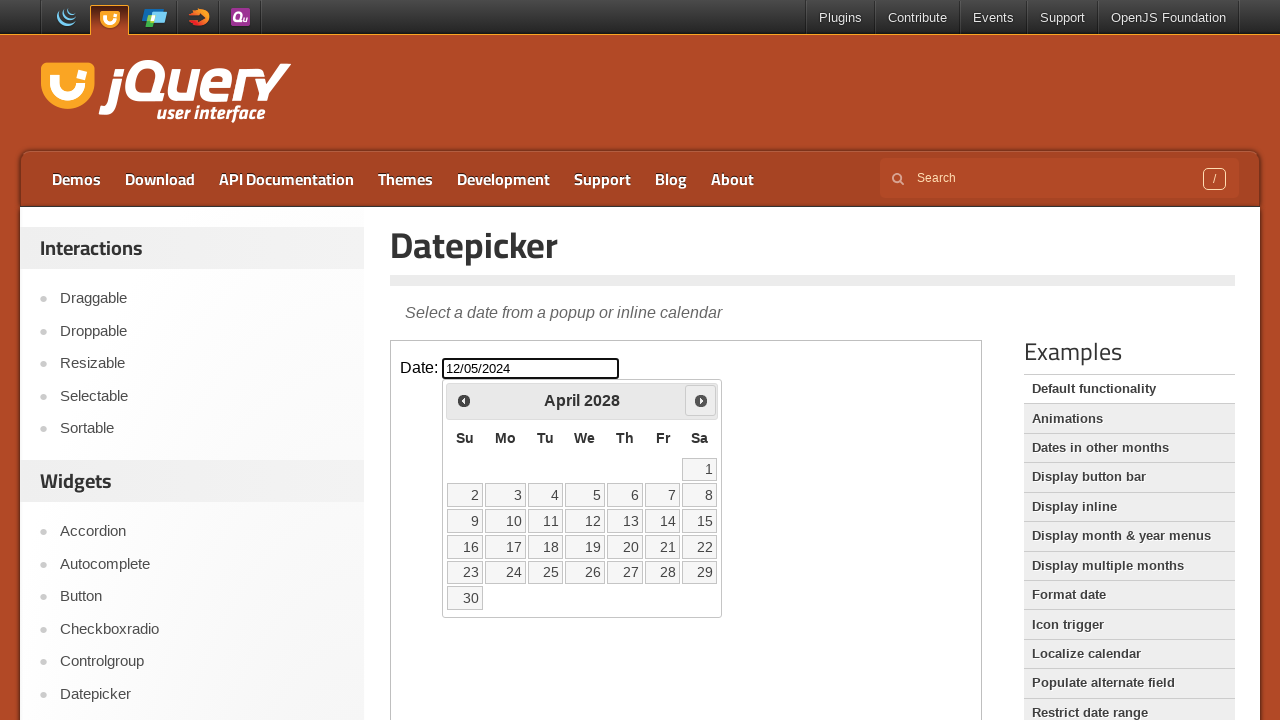

Retrieved current month: April
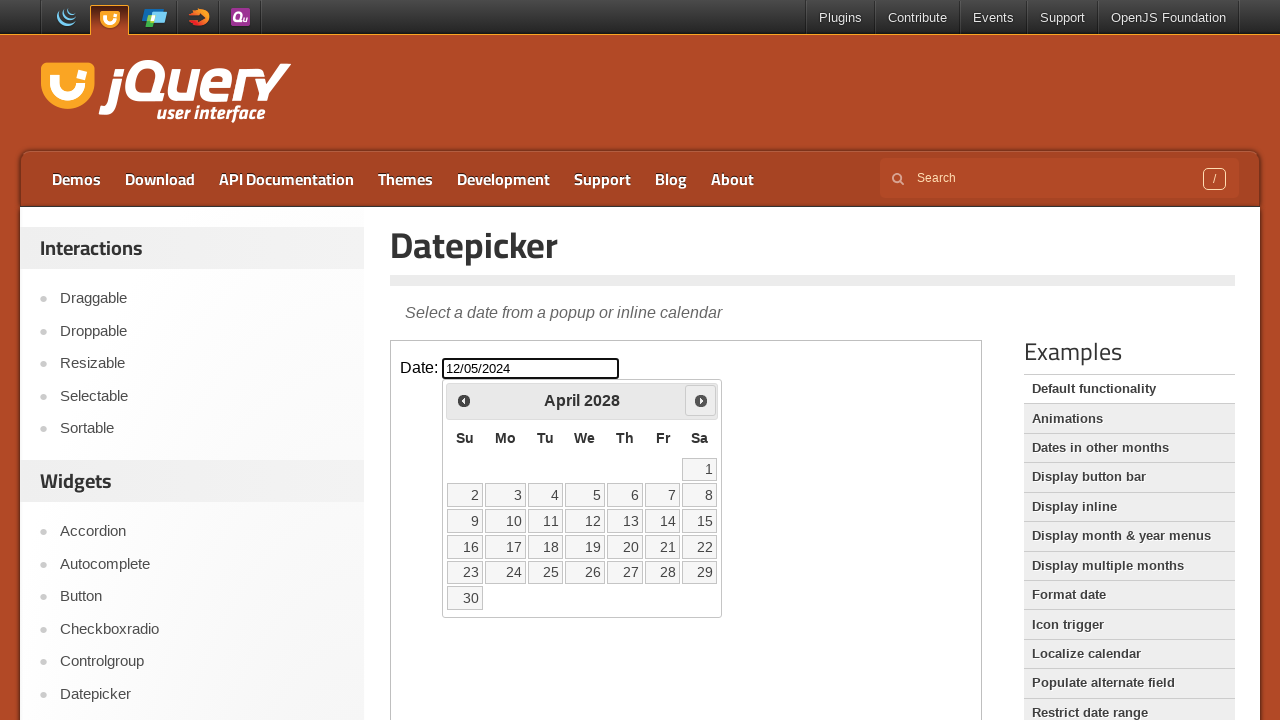

Clicked next month button to navigate forward (currently at April 2028) at (701, 400) on iframe >> nth=0 >> internal:control=enter-frame >> [title='Next']
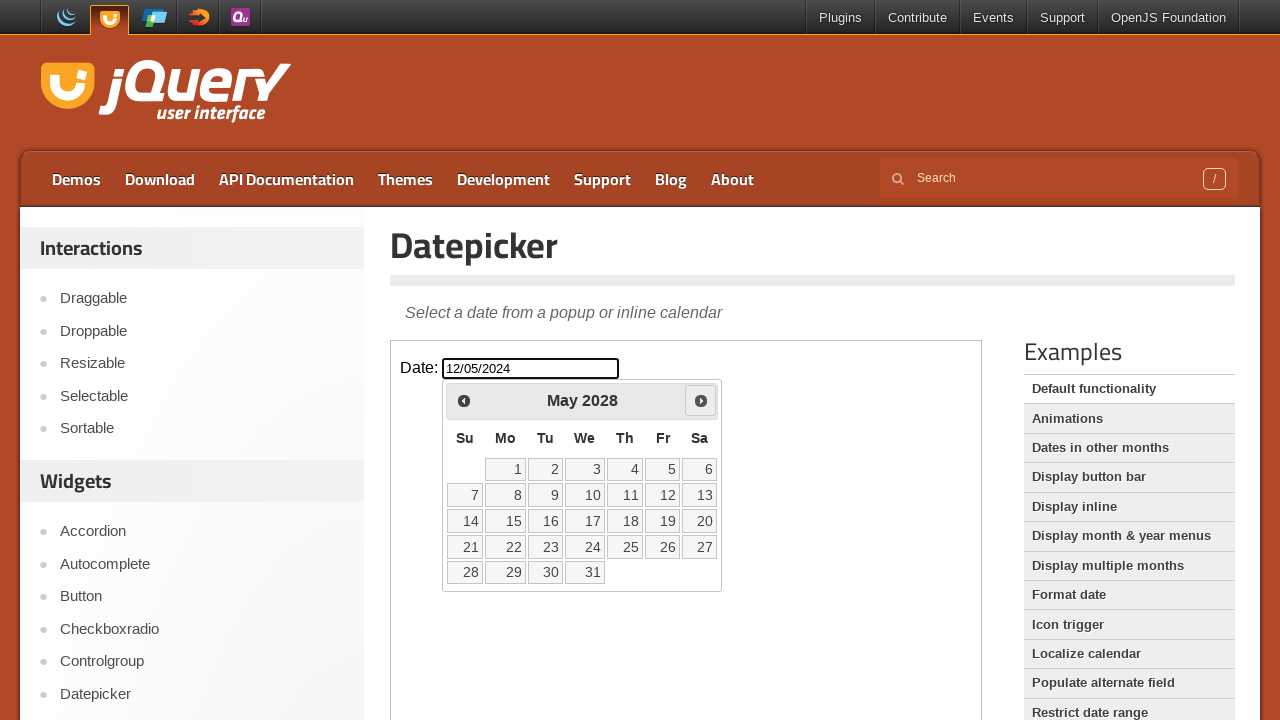

Retrieved current year: 2028
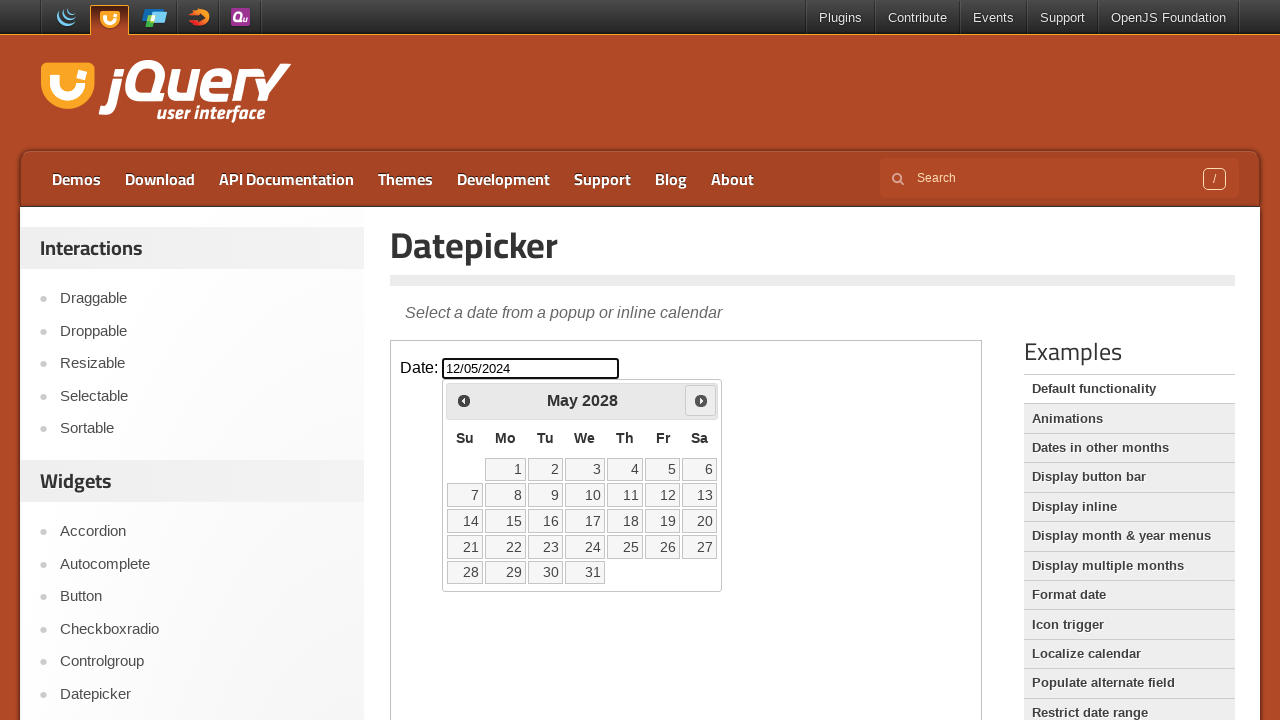

Retrieved current month: May
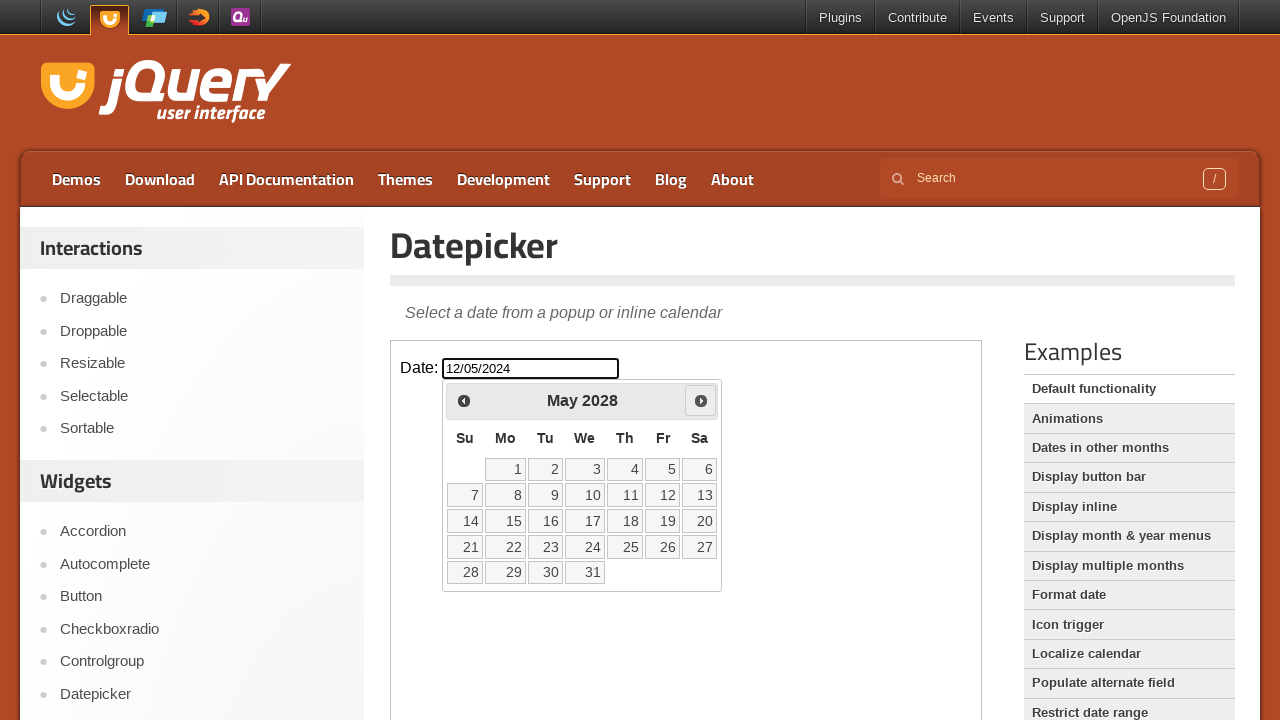

Clicked next month button to navigate forward (currently at May 2028) at (701, 400) on iframe >> nth=0 >> internal:control=enter-frame >> [title='Next']
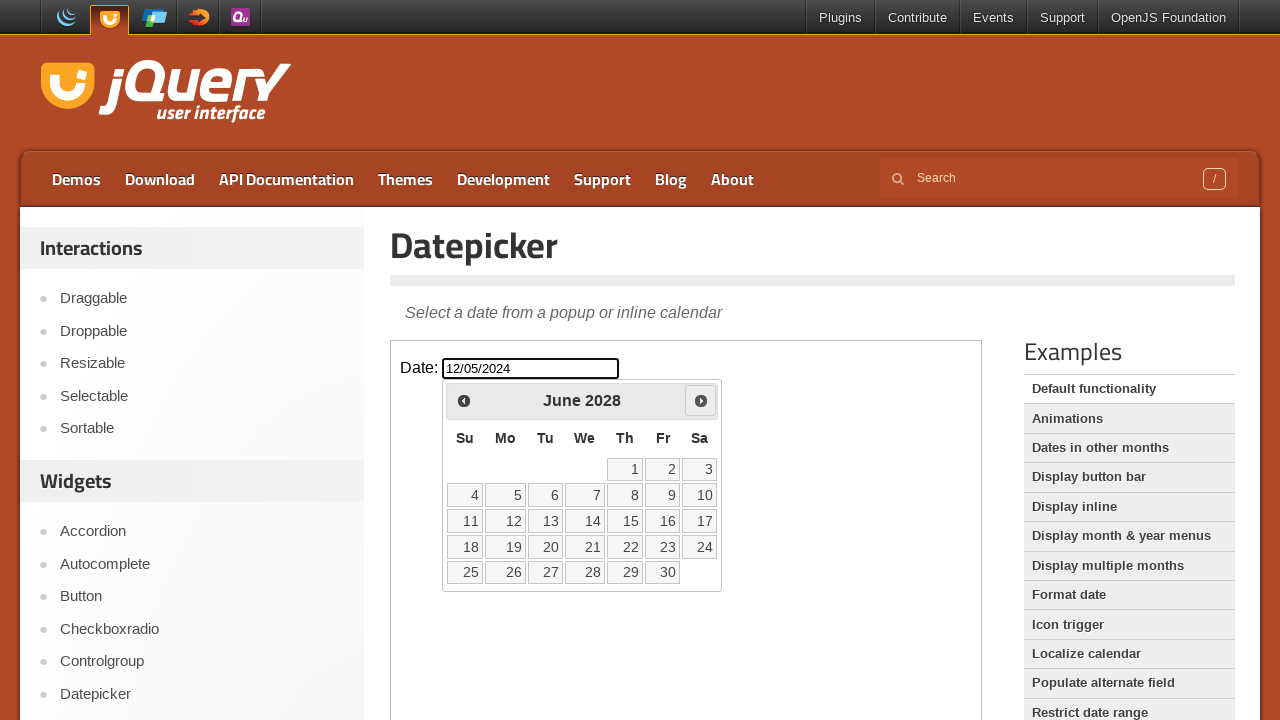

Retrieved current year: 2028
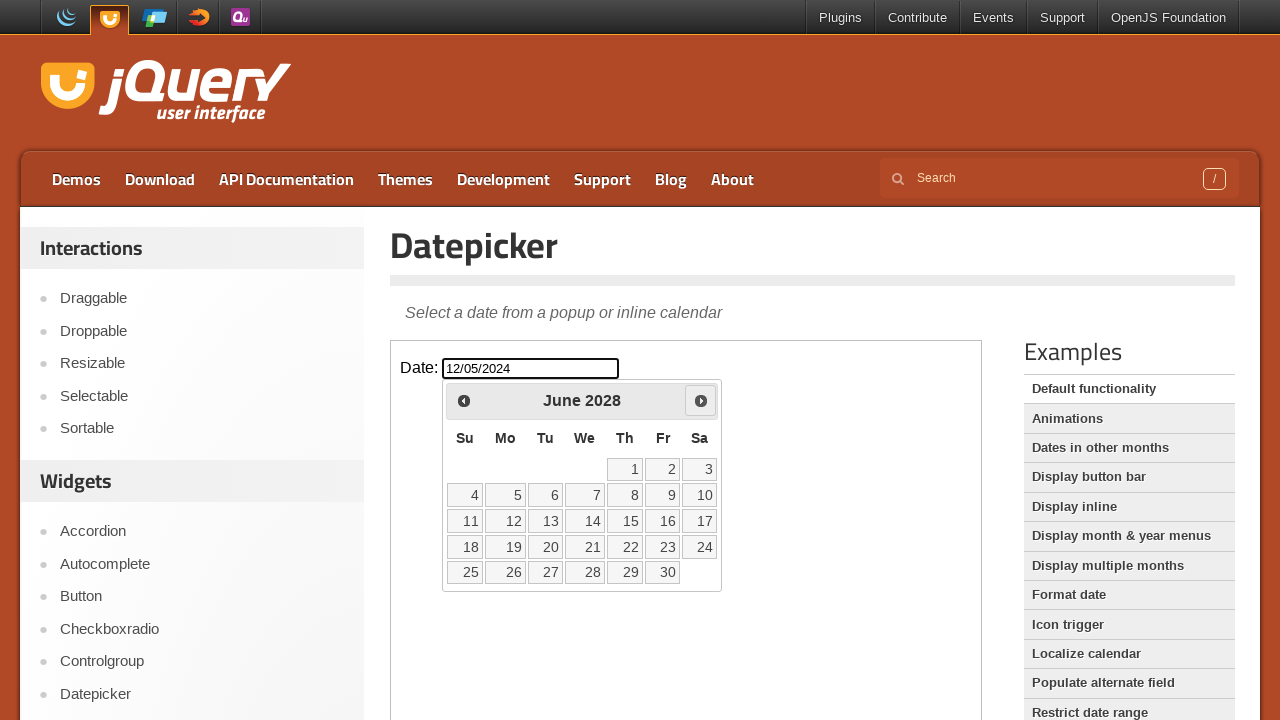

Retrieved current month: June
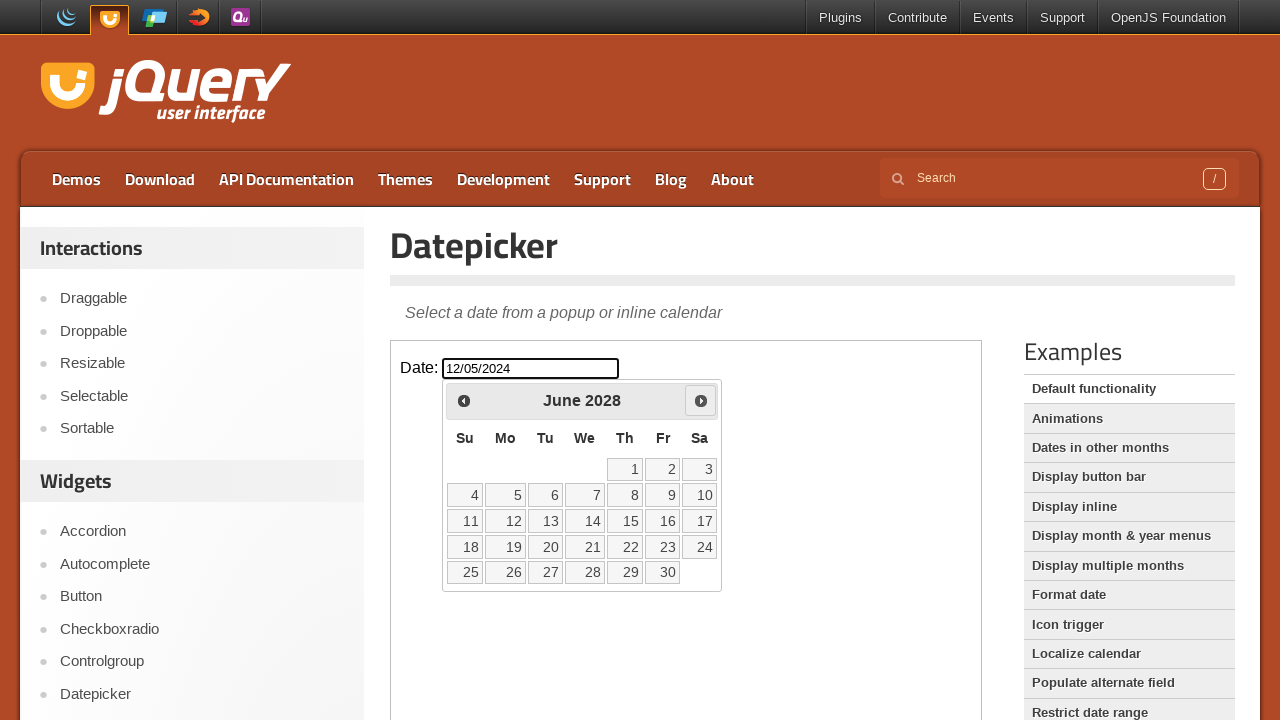

Clicked next month button to navigate forward (currently at June 2028) at (701, 400) on iframe >> nth=0 >> internal:control=enter-frame >> [title='Next']
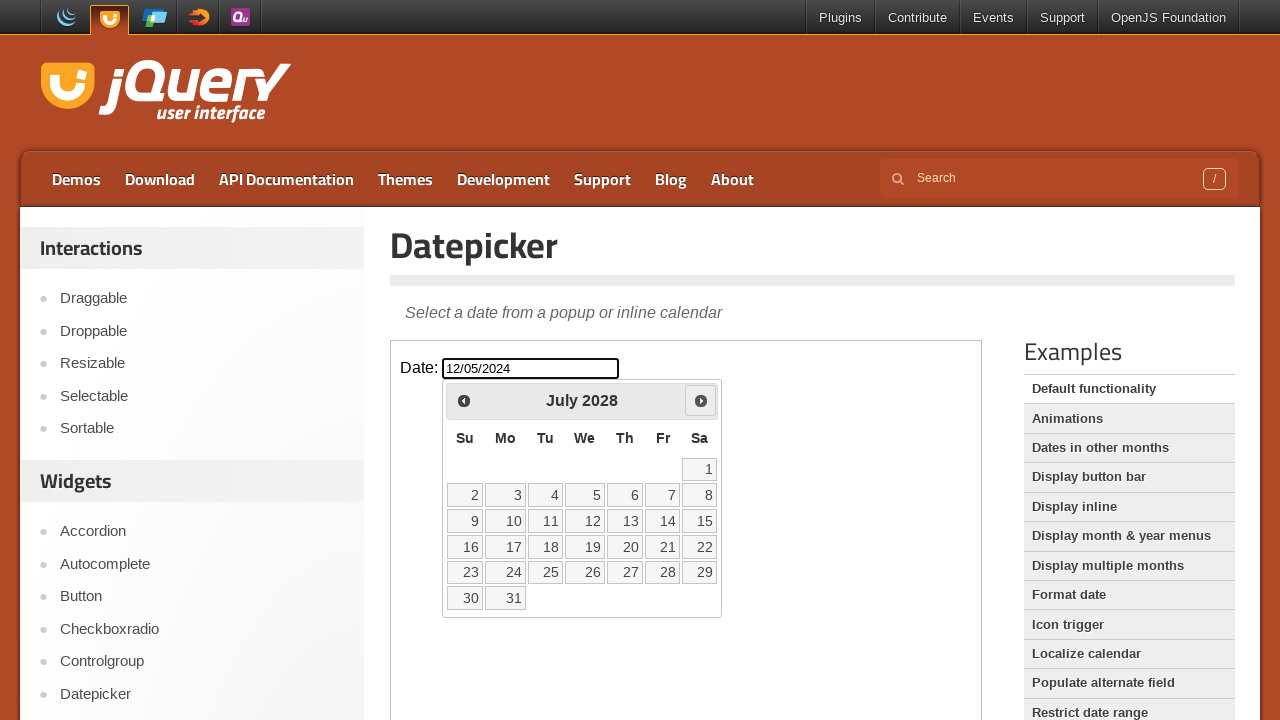

Retrieved current year: 2028
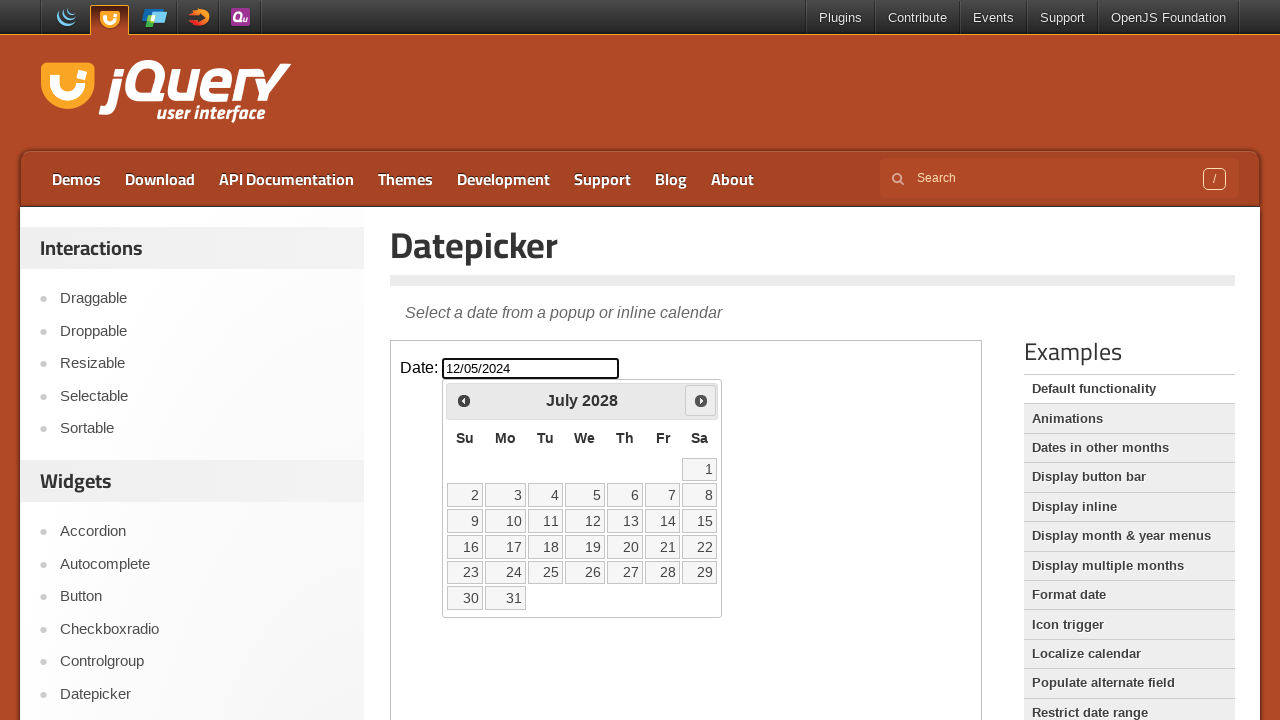

Retrieved current month: July
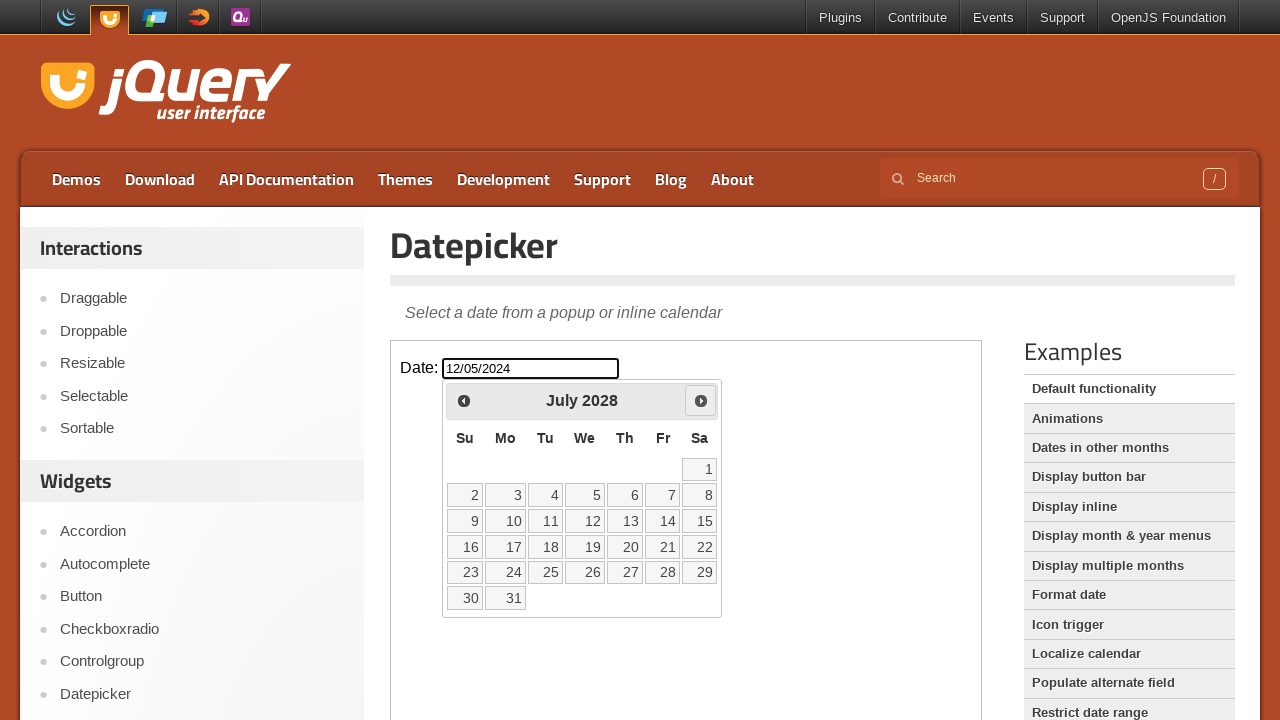

Clicked next month button to navigate forward (currently at July 2028) at (701, 400) on iframe >> nth=0 >> internal:control=enter-frame >> [title='Next']
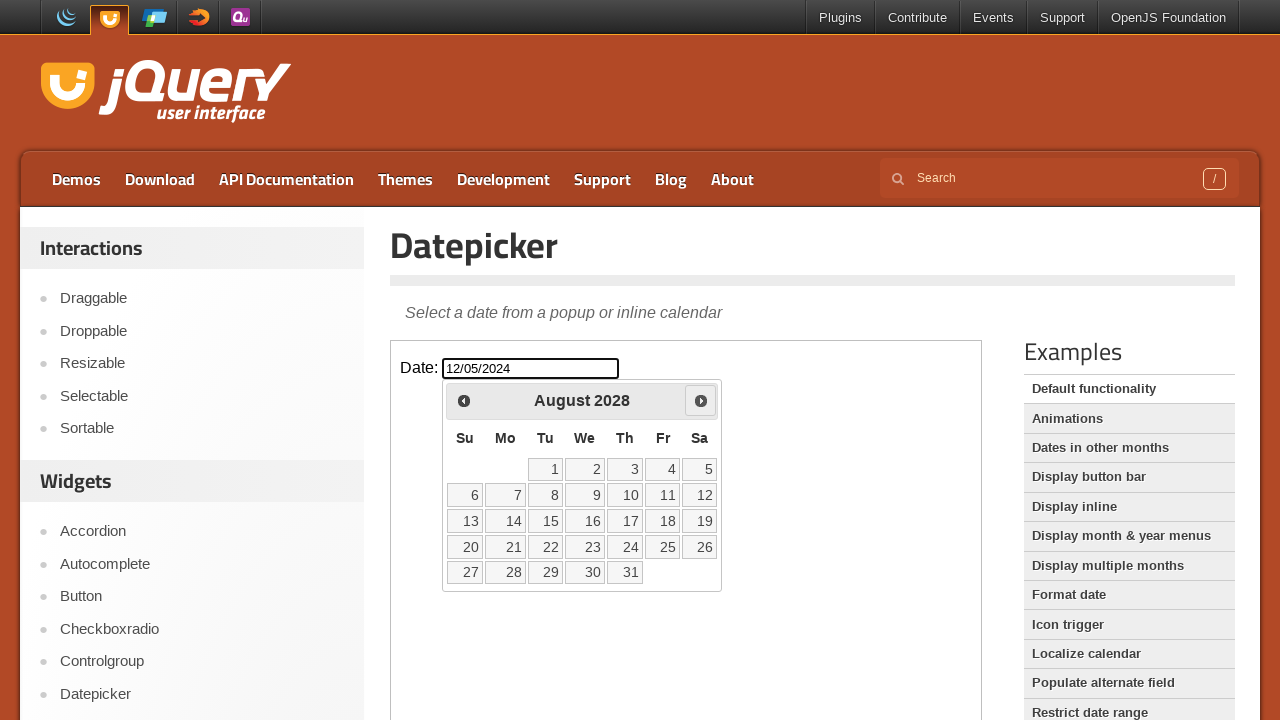

Retrieved current year: 2028
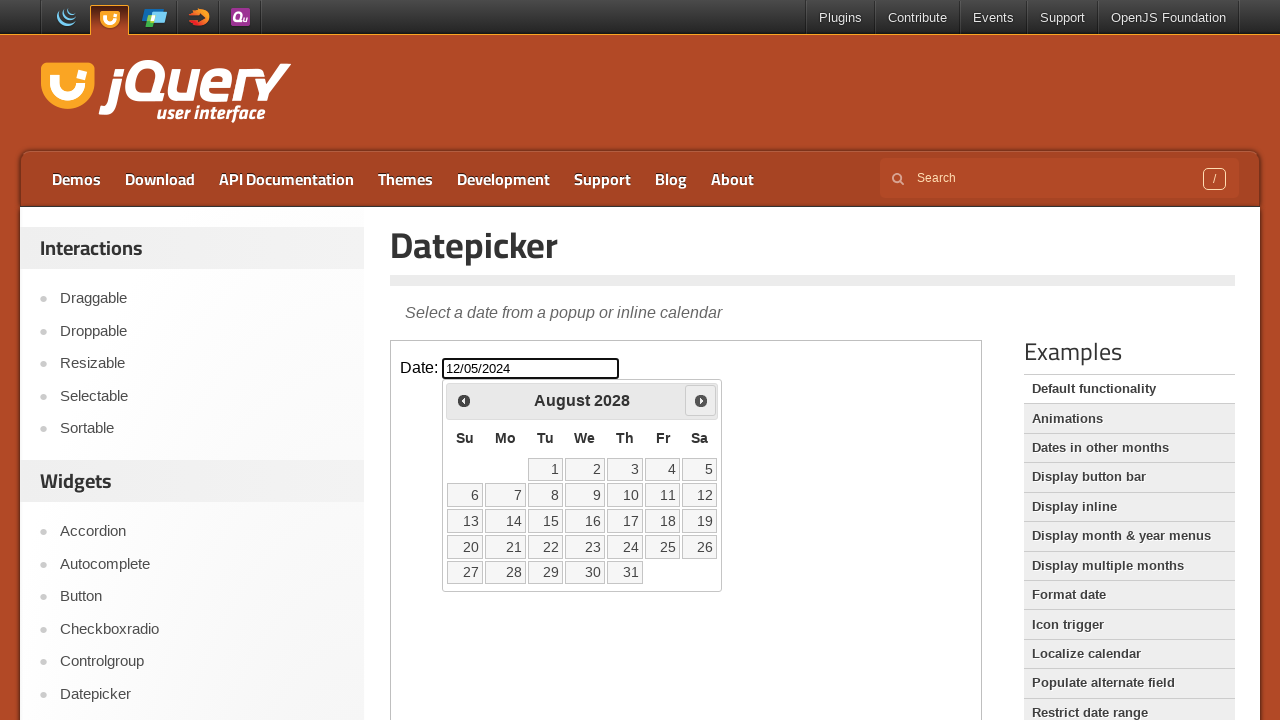

Retrieved current month: August
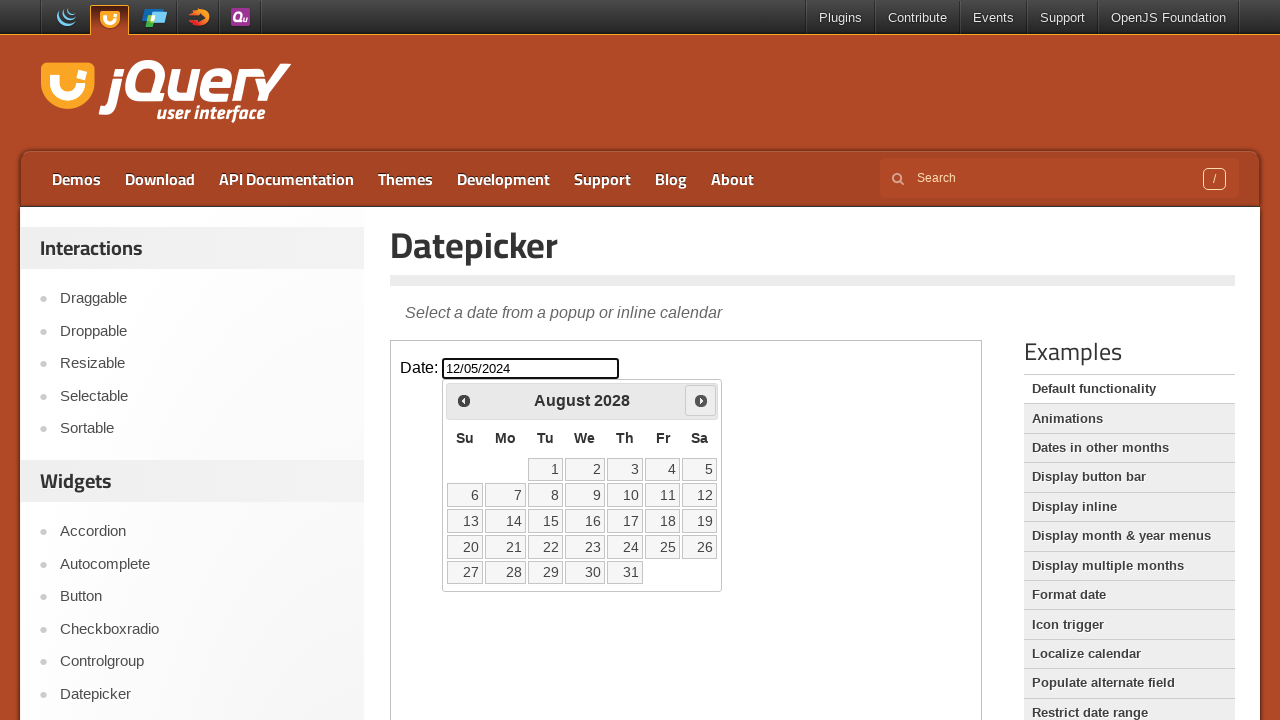

Clicked next month button to navigate forward (currently at August 2028) at (701, 400) on iframe >> nth=0 >> internal:control=enter-frame >> [title='Next']
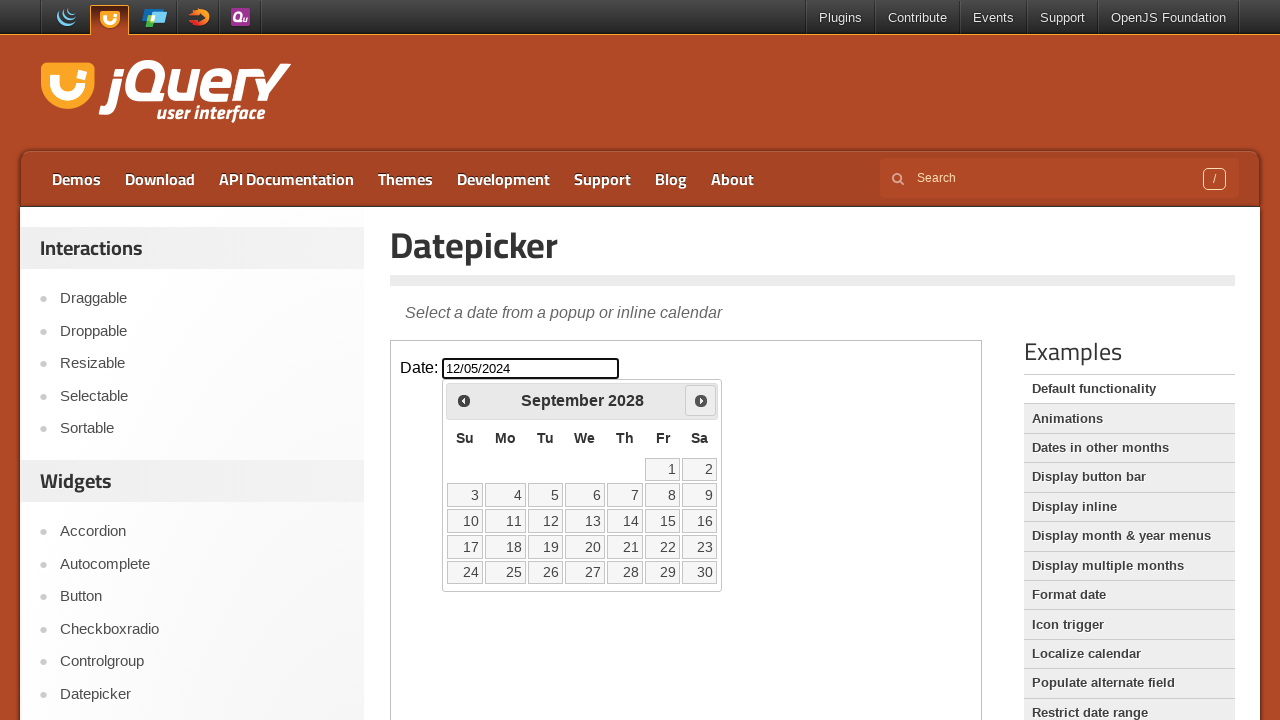

Retrieved current year: 2028
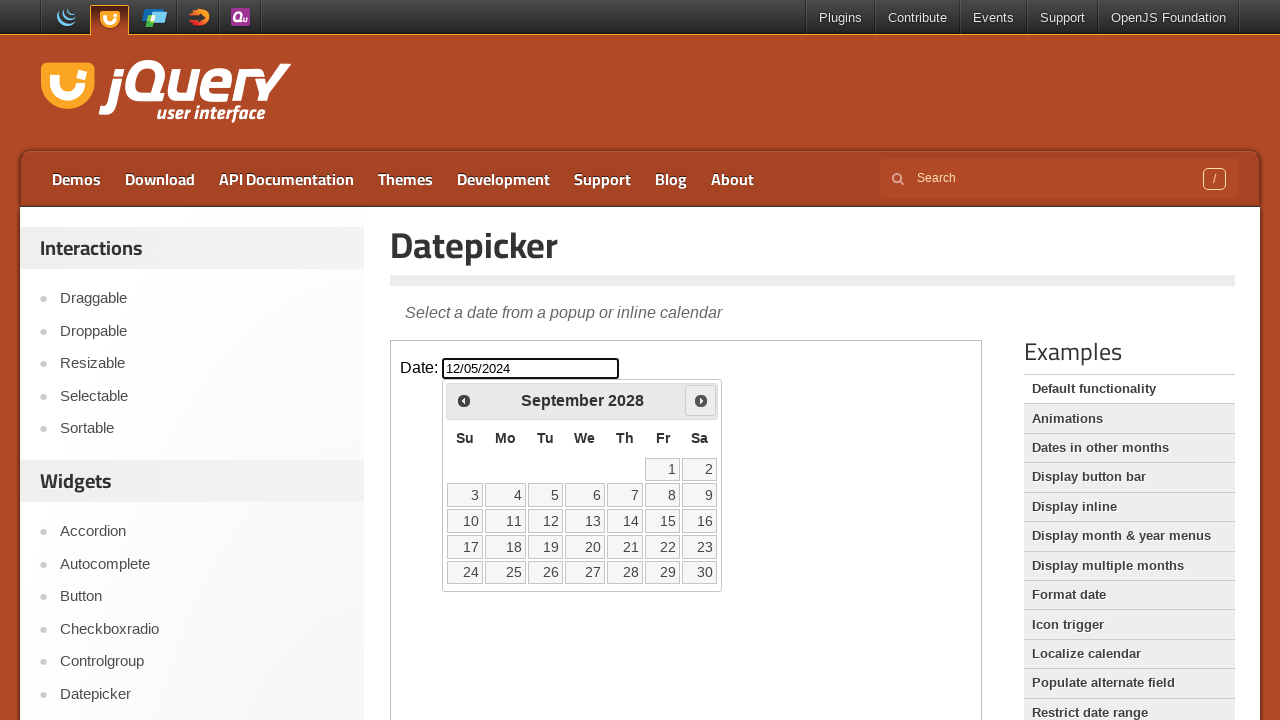

Retrieved current month: September
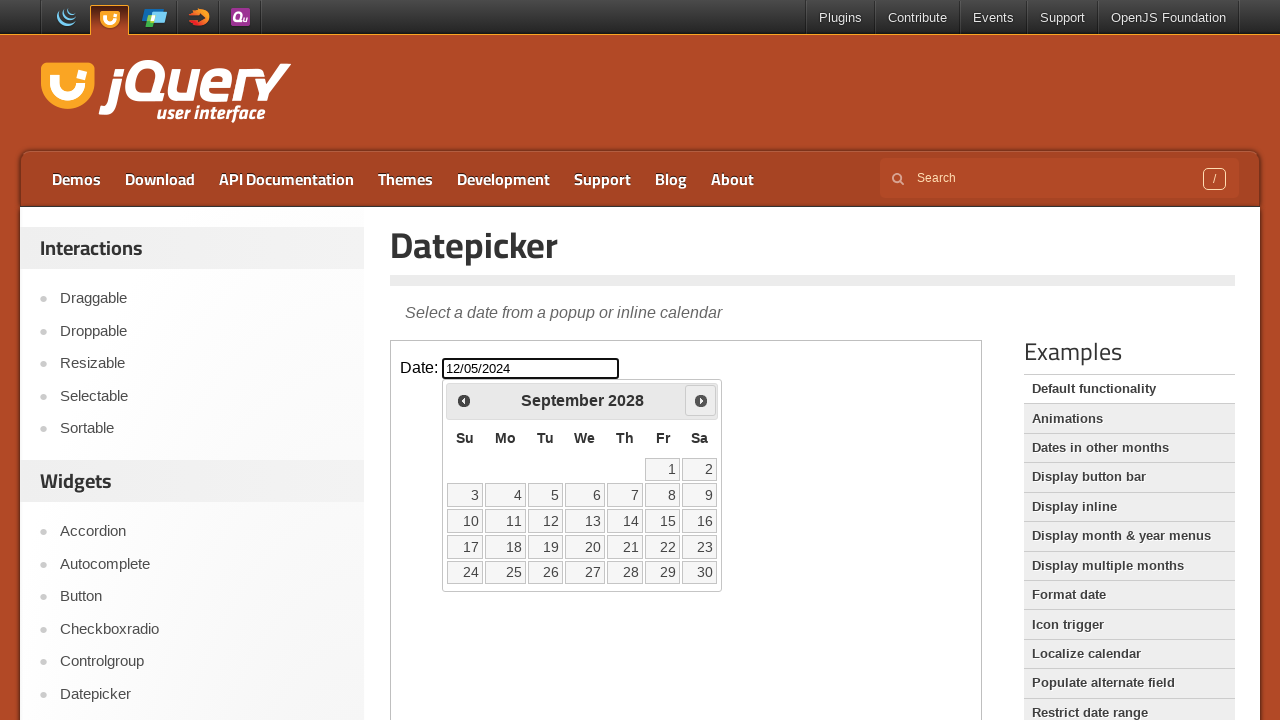

Clicked next month button to navigate forward (currently at September 2028) at (701, 400) on iframe >> nth=0 >> internal:control=enter-frame >> [title='Next']
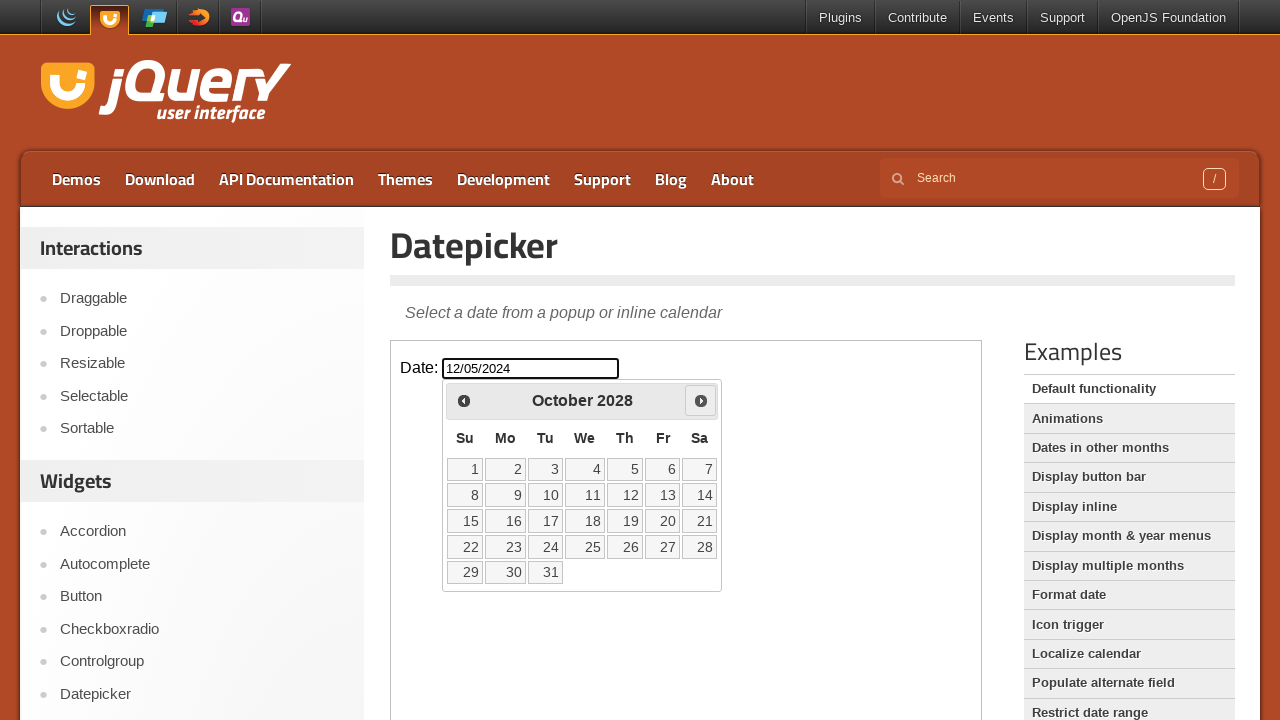

Retrieved current year: 2028
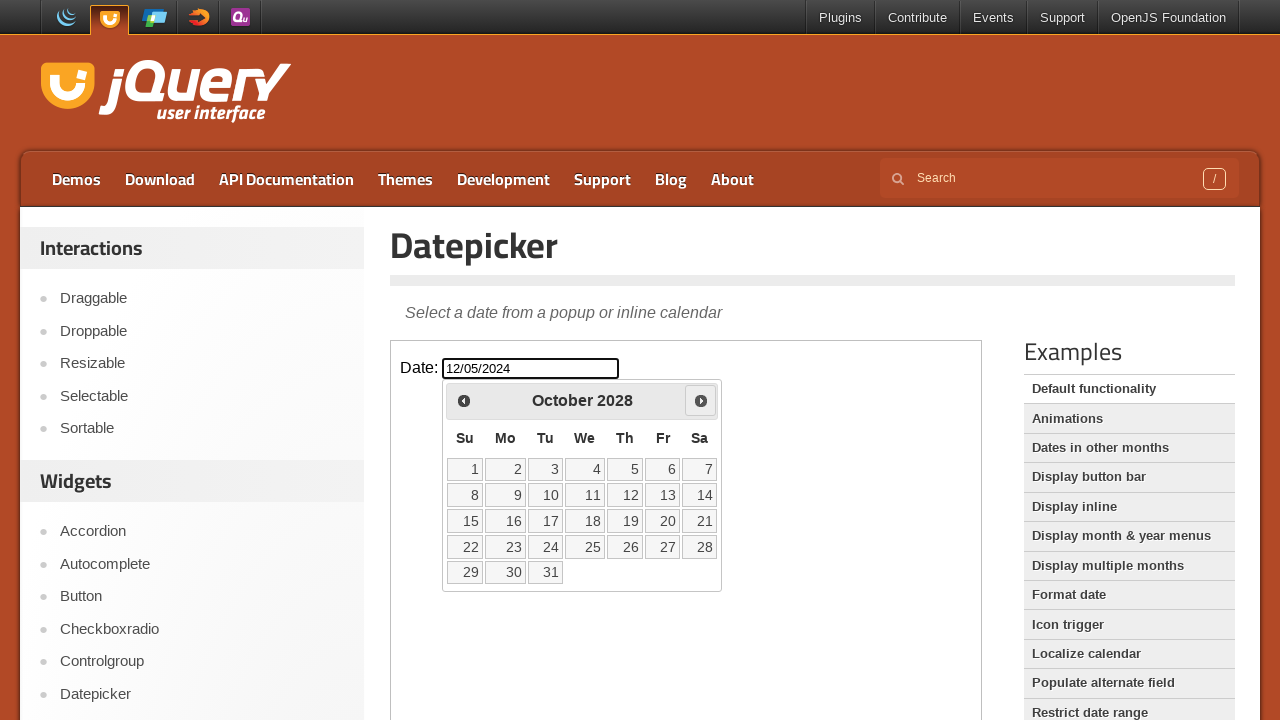

Retrieved current month: October
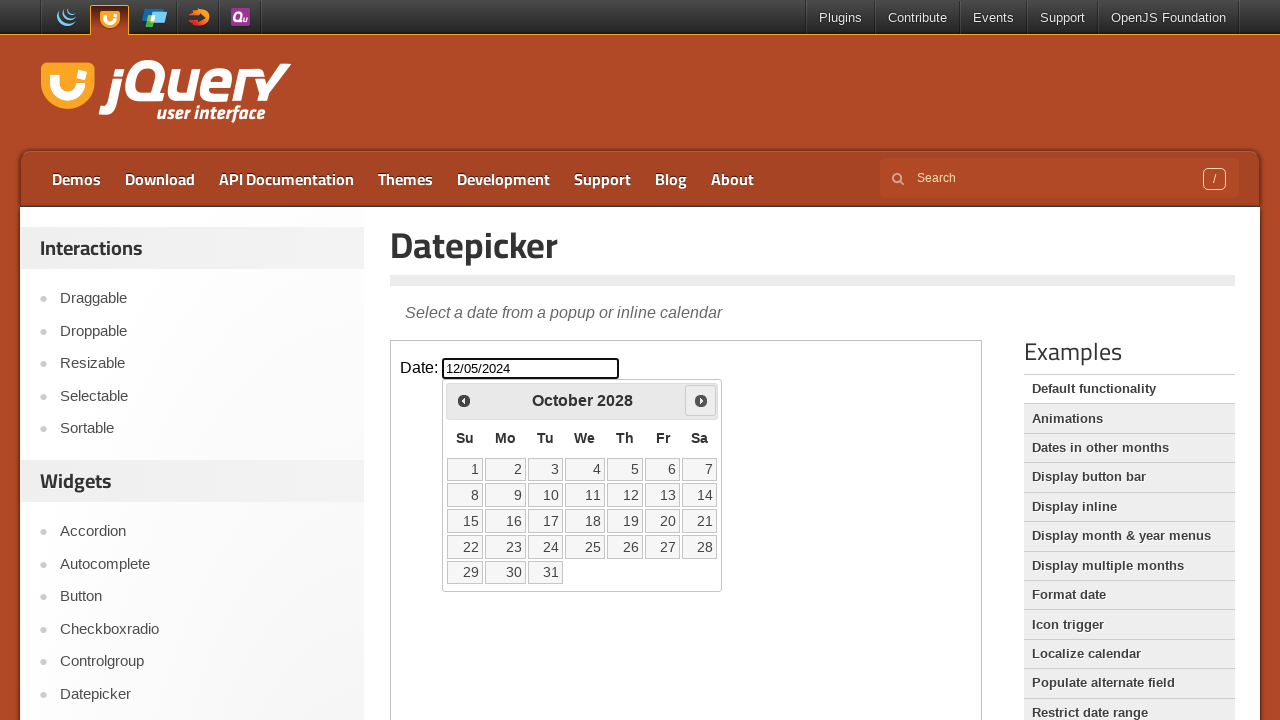

Clicked next month button to navigate forward (currently at October 2028) at (701, 400) on iframe >> nth=0 >> internal:control=enter-frame >> [title='Next']
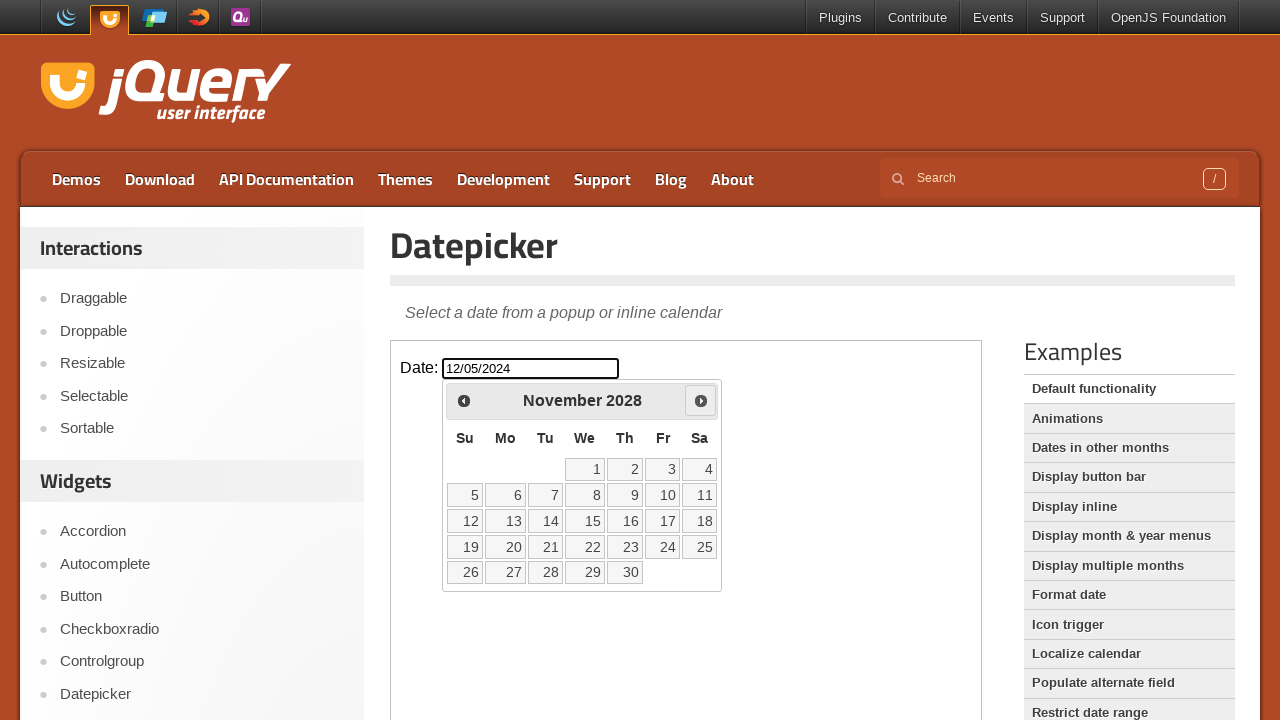

Retrieved current year: 2028
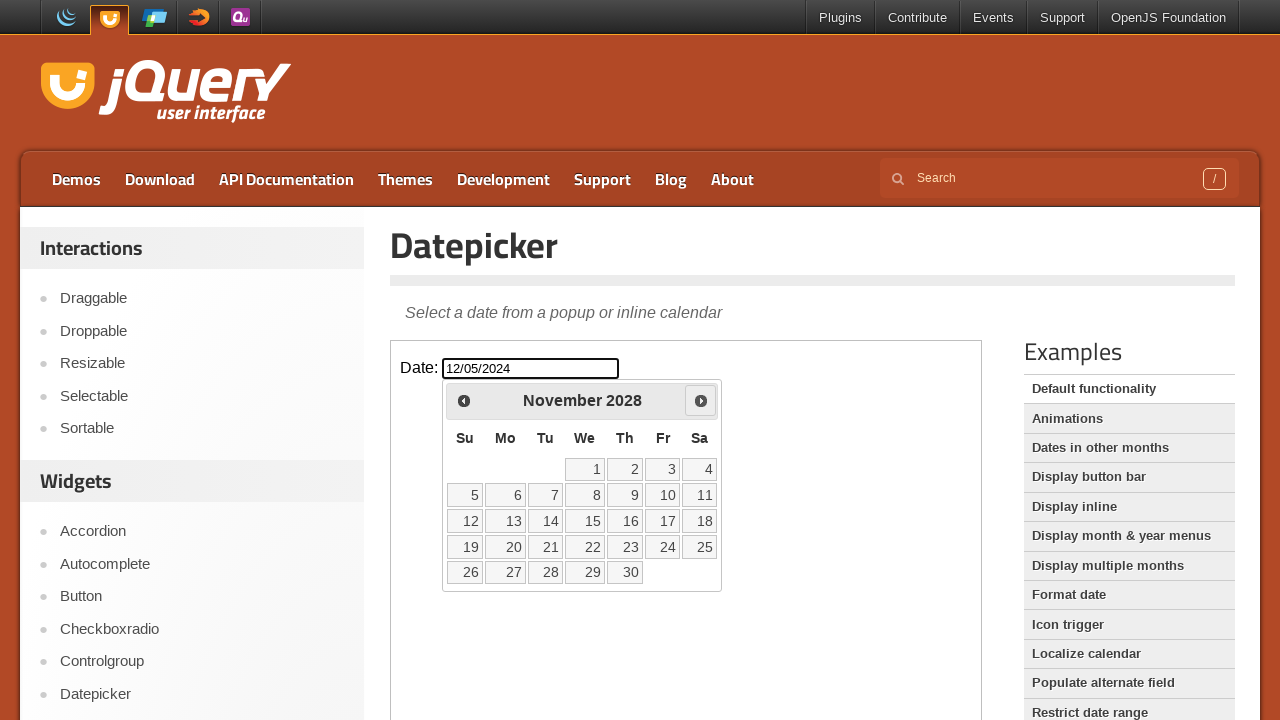

Retrieved current month: November
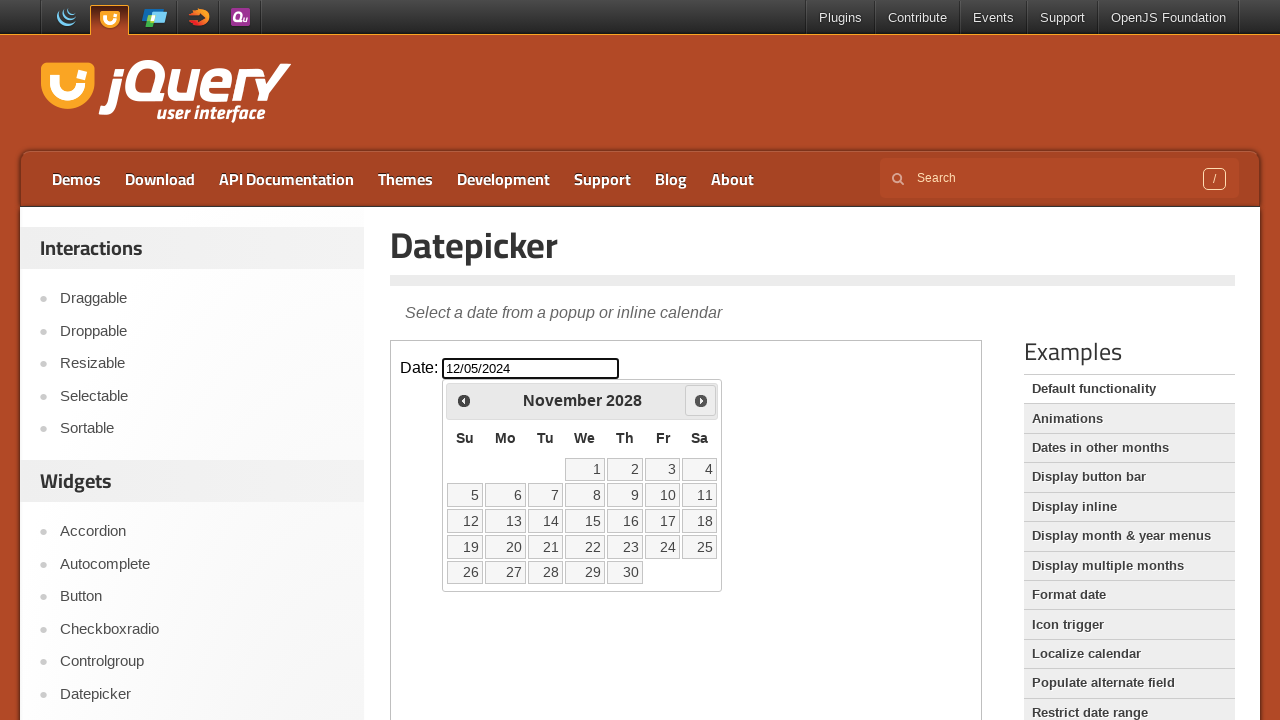

Clicked next month button to navigate forward (currently at November 2028) at (701, 400) on iframe >> nth=0 >> internal:control=enter-frame >> [title='Next']
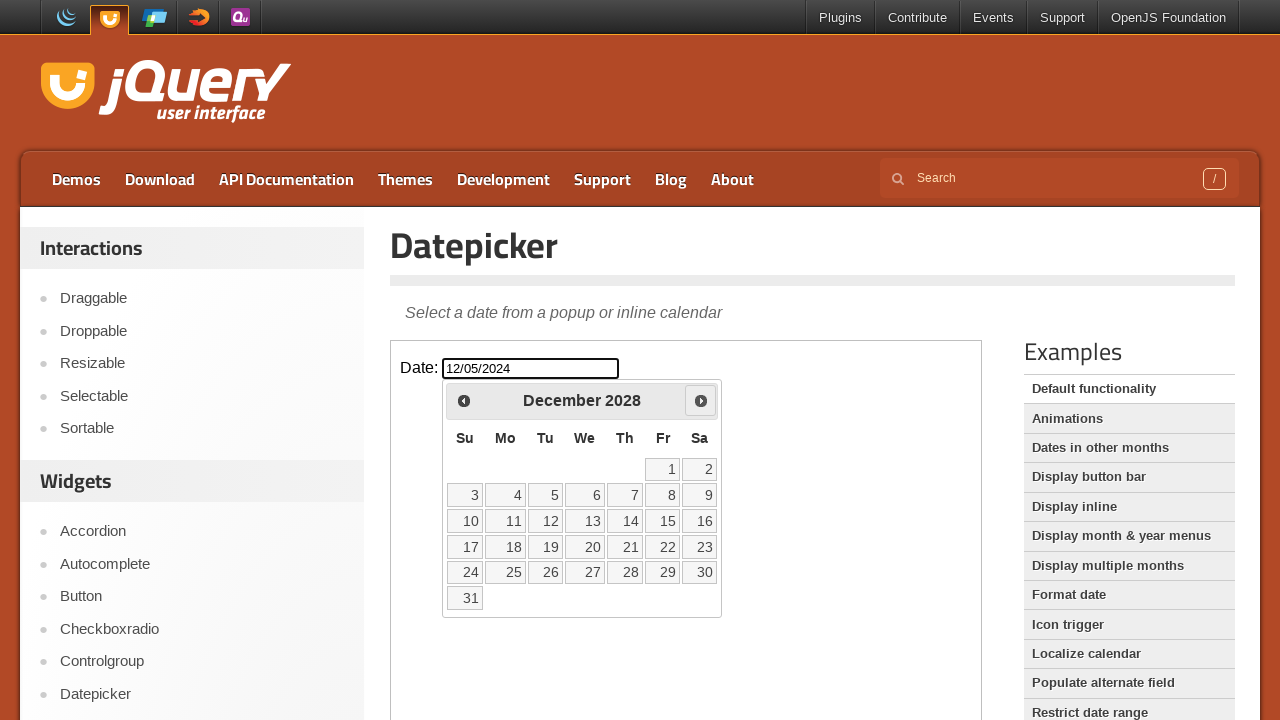

Retrieved current year: 2028
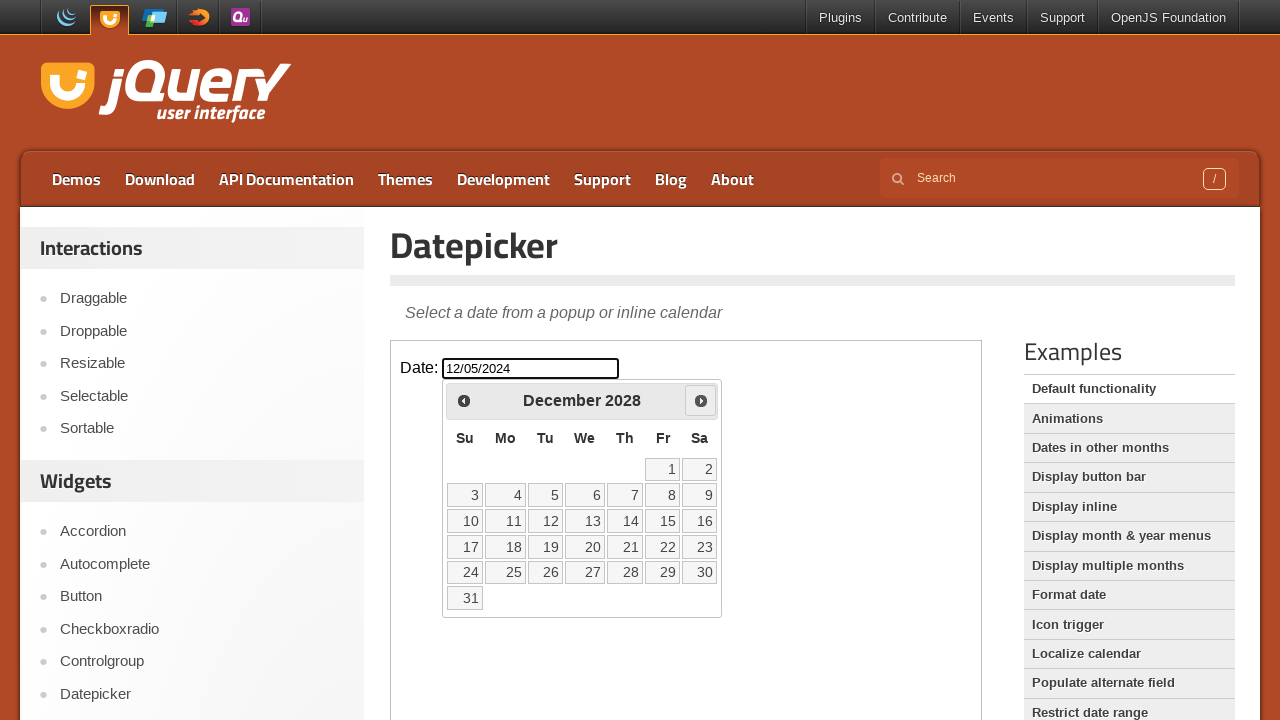

Retrieved current month: December
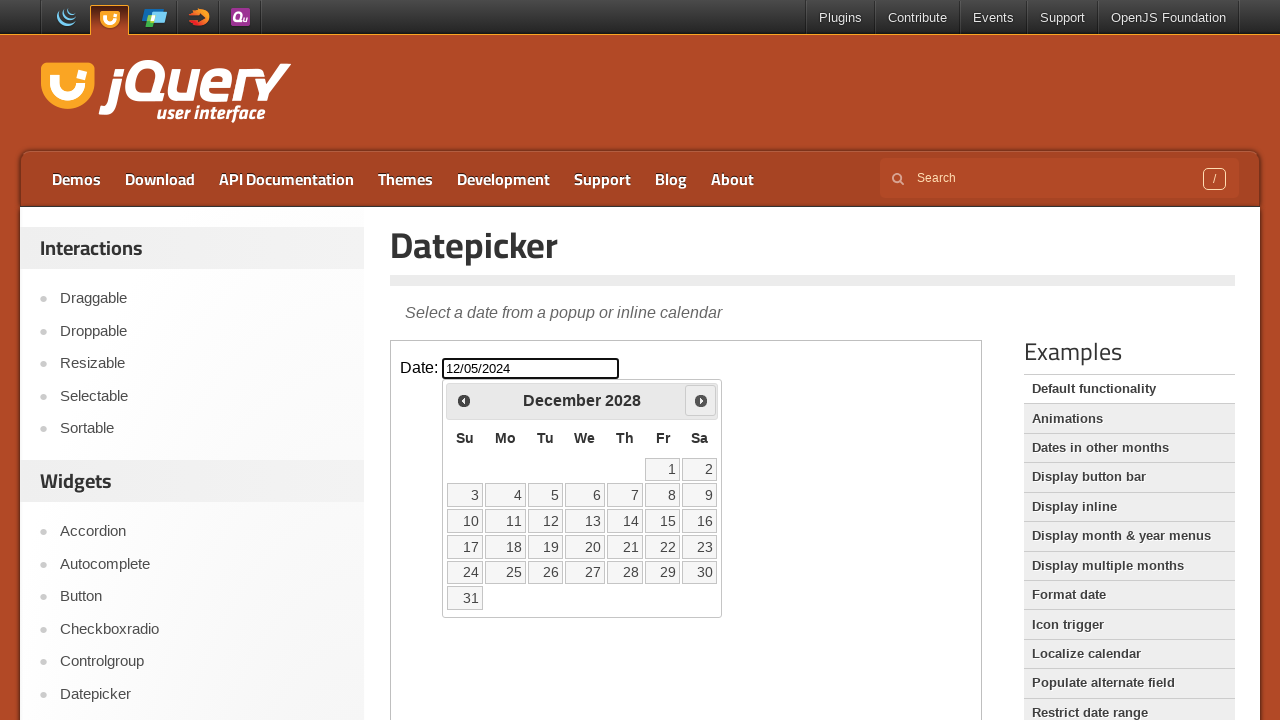

Clicked next month button to navigate forward (currently at December 2028) at (701, 400) on iframe >> nth=0 >> internal:control=enter-frame >> [title='Next']
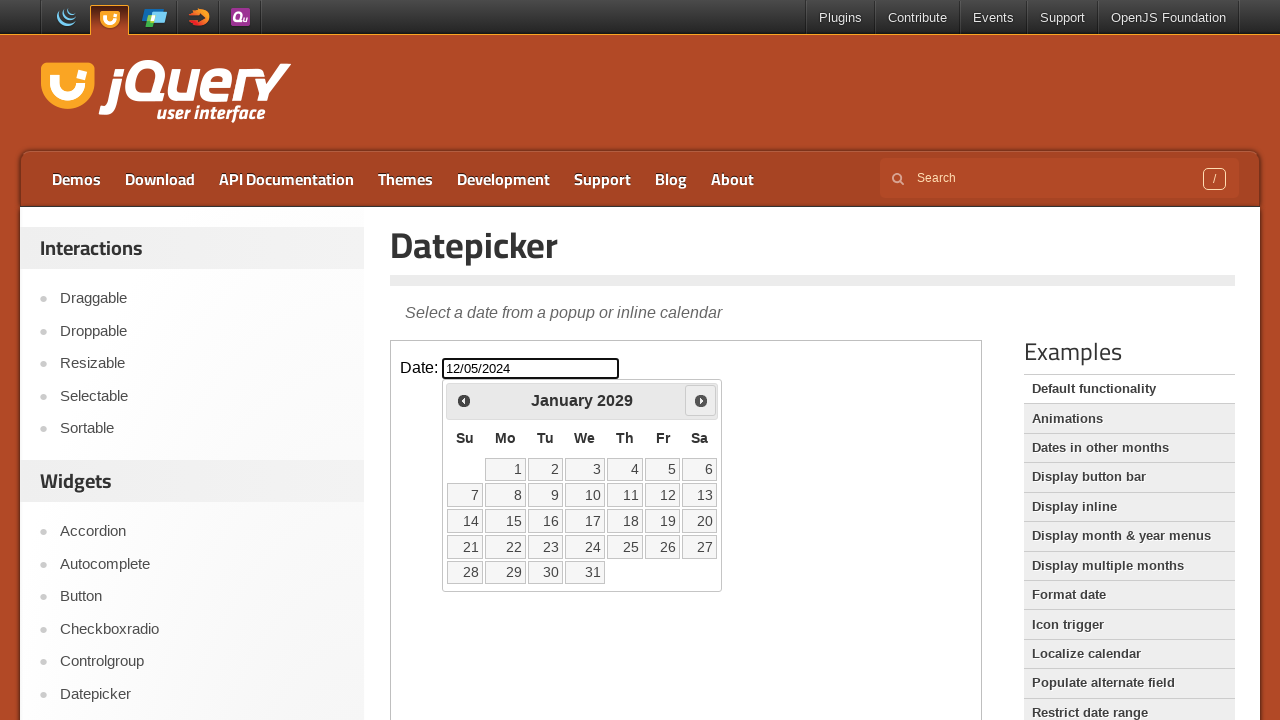

Retrieved current year: 2029
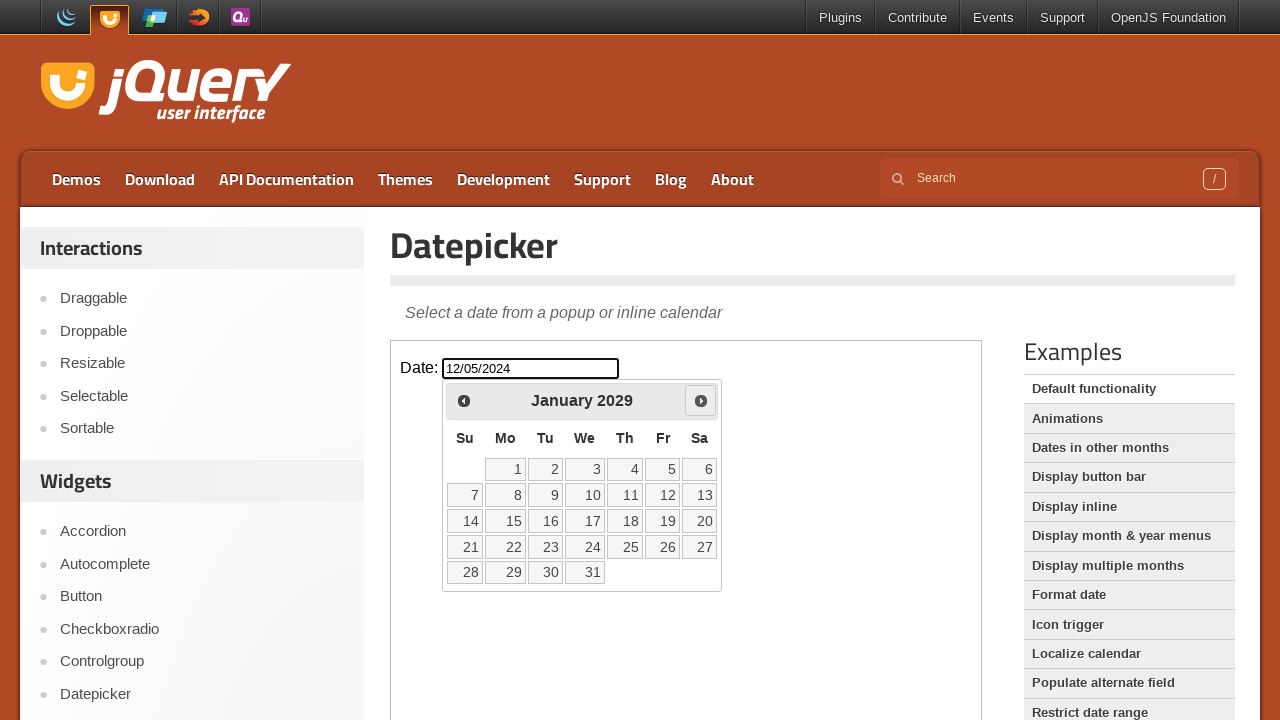

Retrieved current month: January
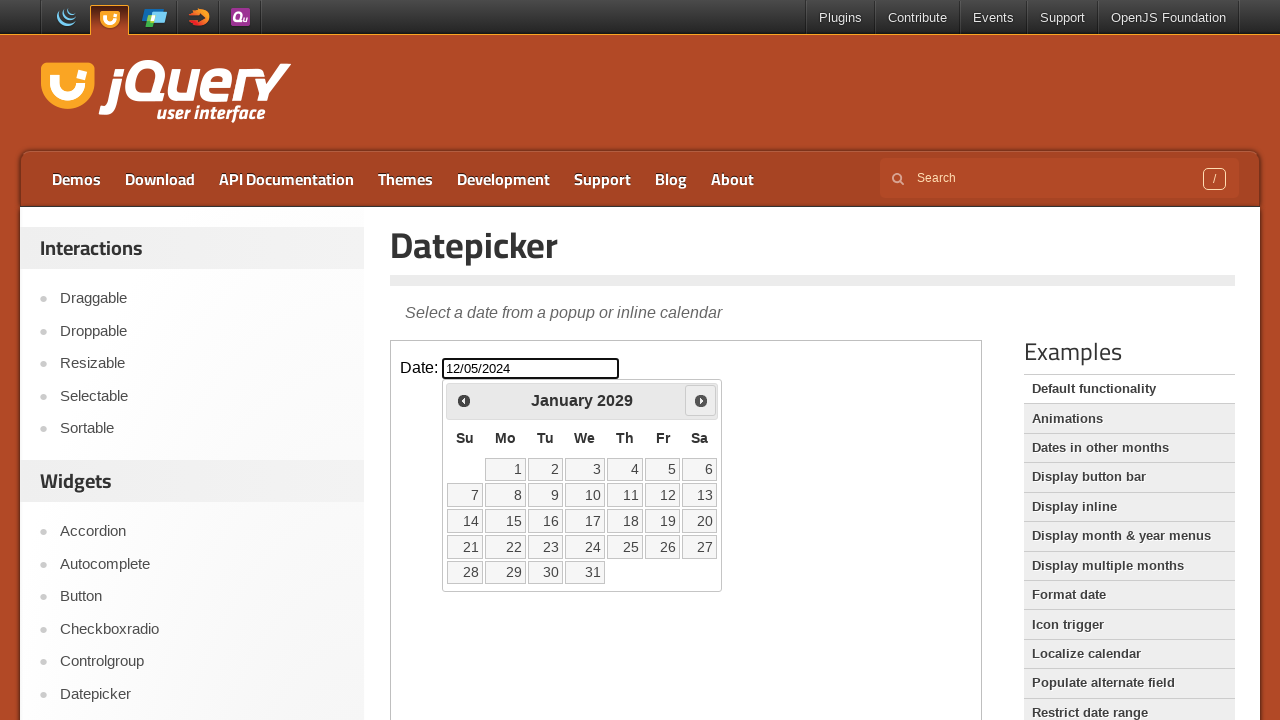

Clicked next month button to navigate forward (currently at January 2029) at (701, 400) on iframe >> nth=0 >> internal:control=enter-frame >> [title='Next']
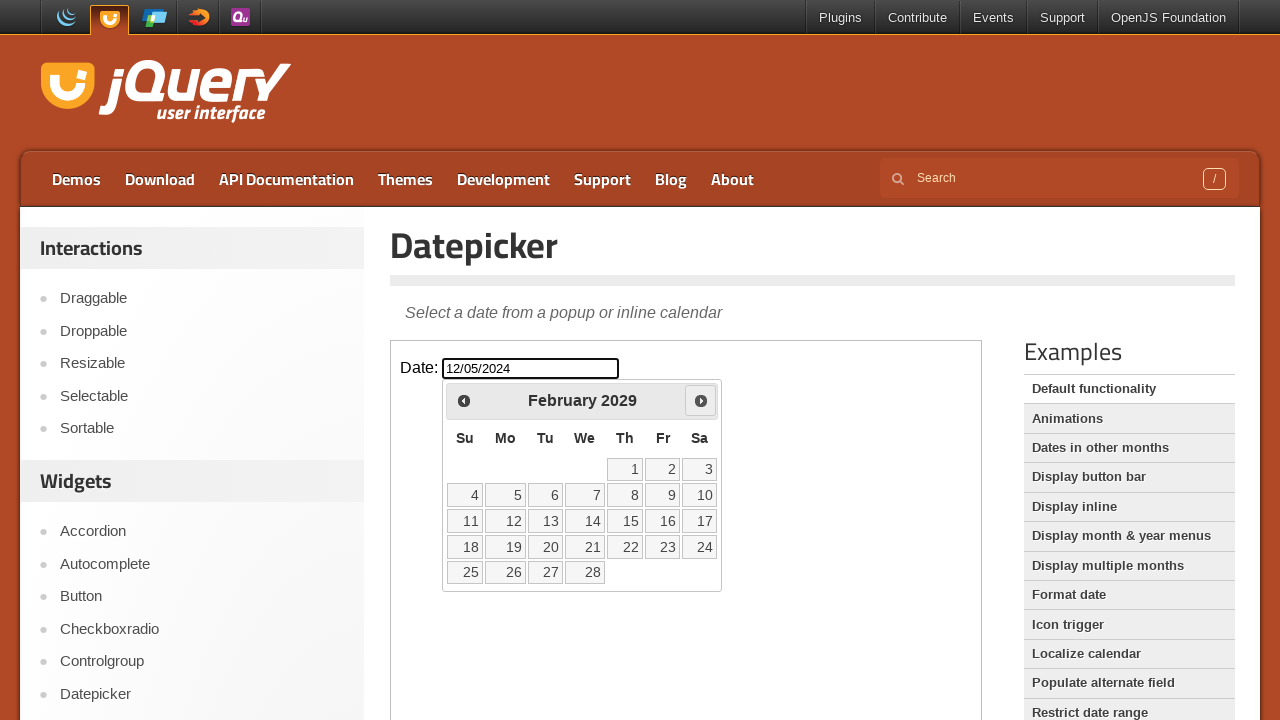

Retrieved current year: 2029
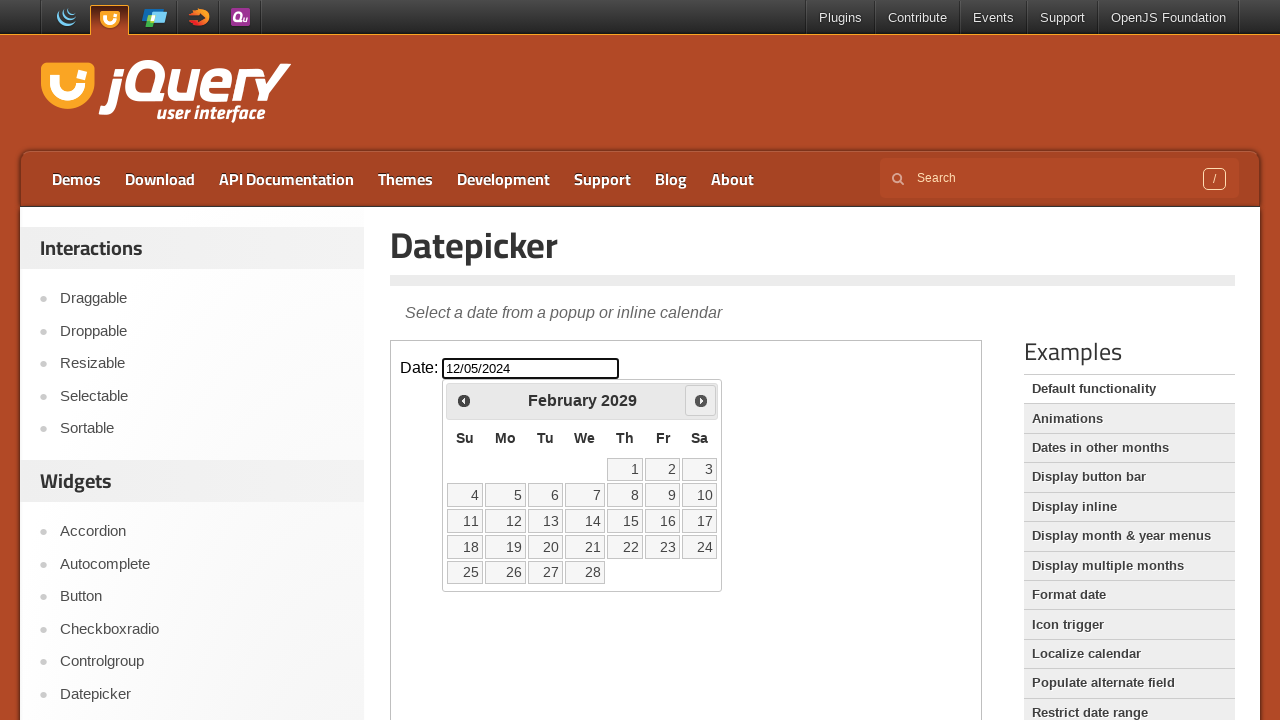

Retrieved current month: February
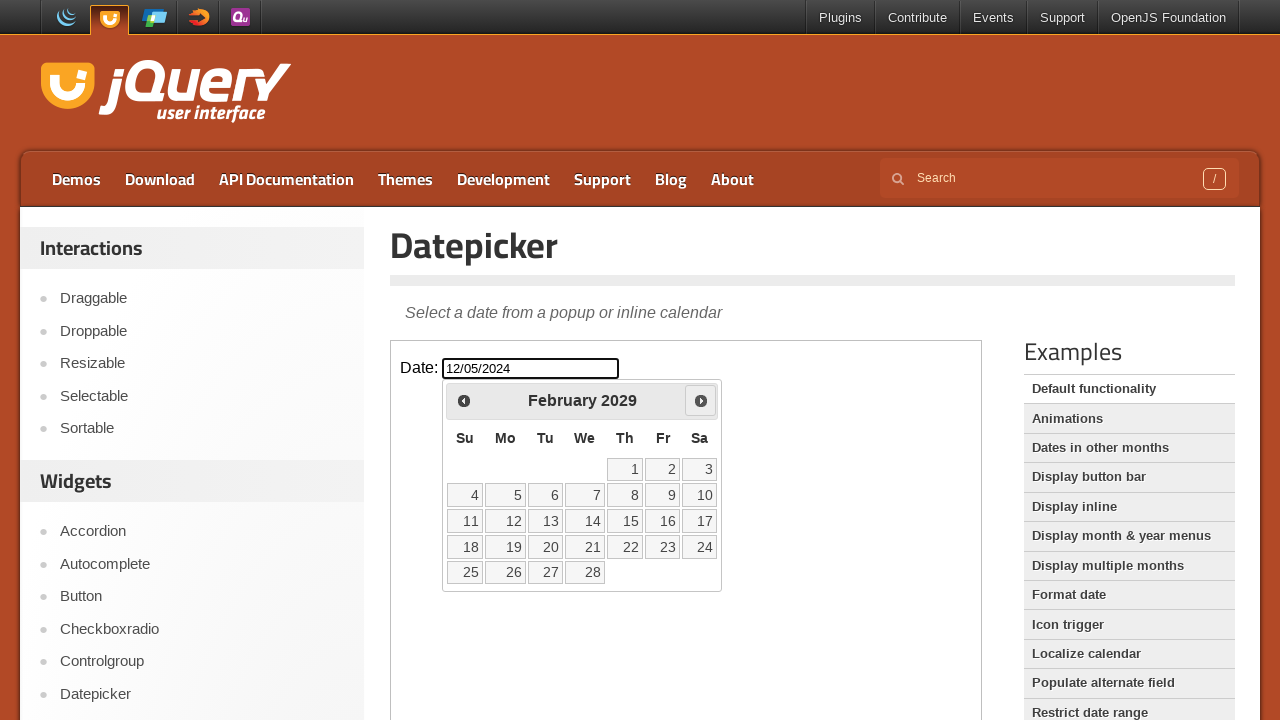

Clicked next month button to navigate forward (currently at February 2029) at (701, 400) on iframe >> nth=0 >> internal:control=enter-frame >> [title='Next']
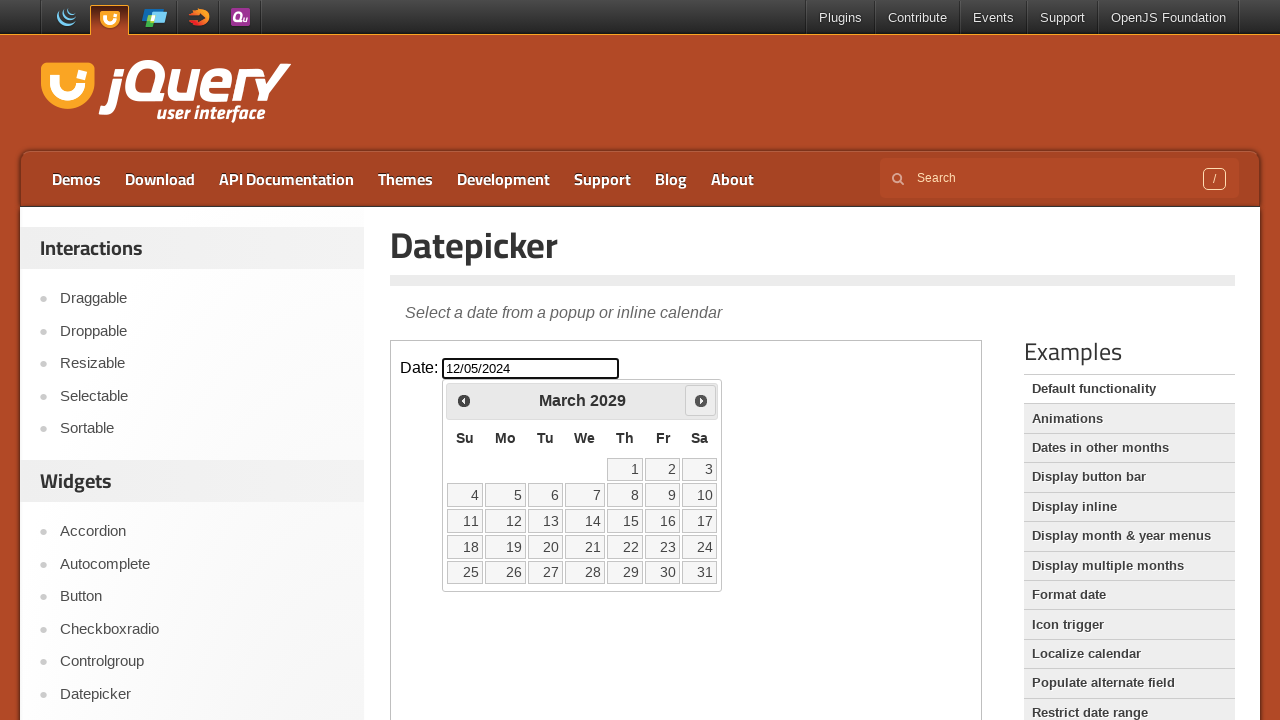

Retrieved current year: 2029
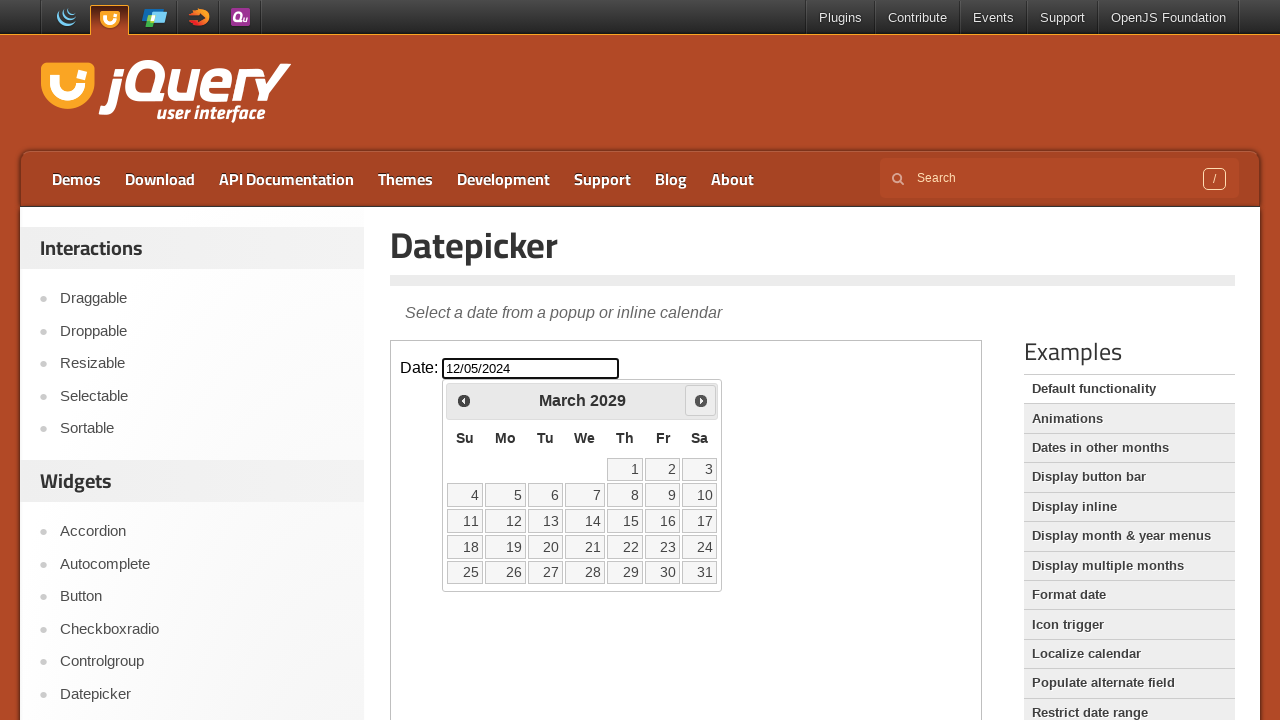

Retrieved current month: March
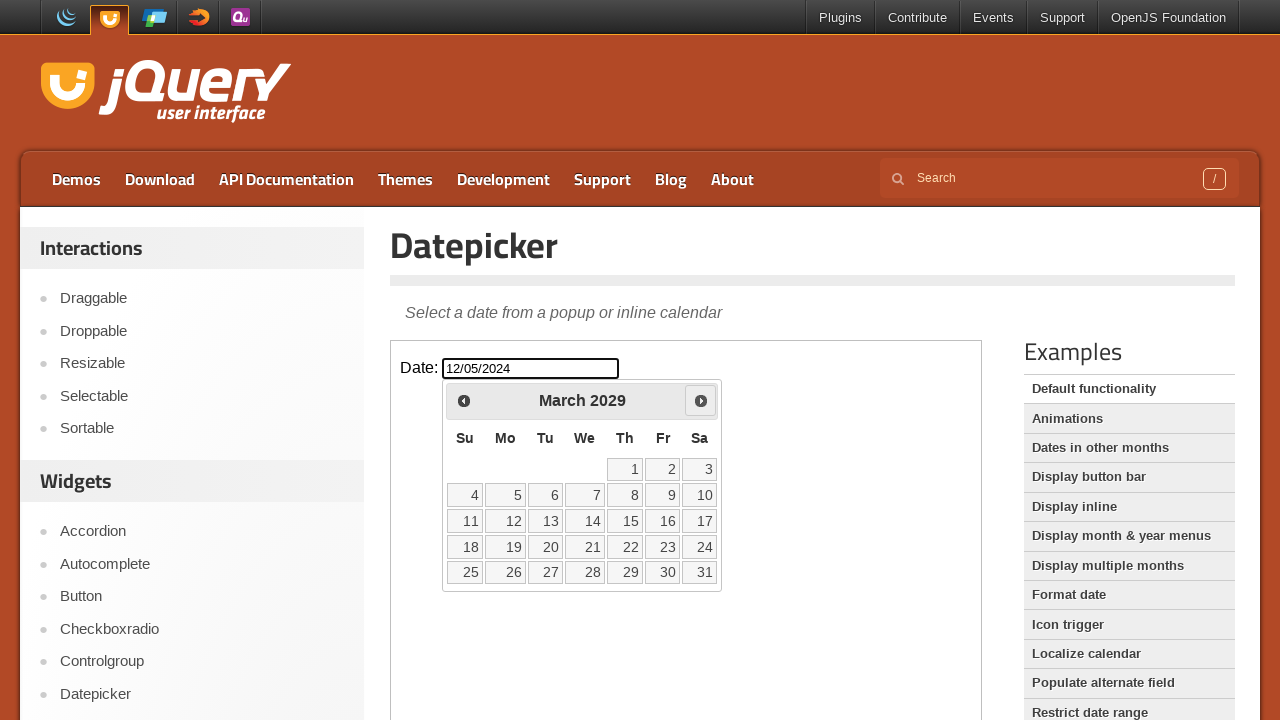

Clicked next month button to navigate forward (currently at March 2029) at (701, 400) on iframe >> nth=0 >> internal:control=enter-frame >> [title='Next']
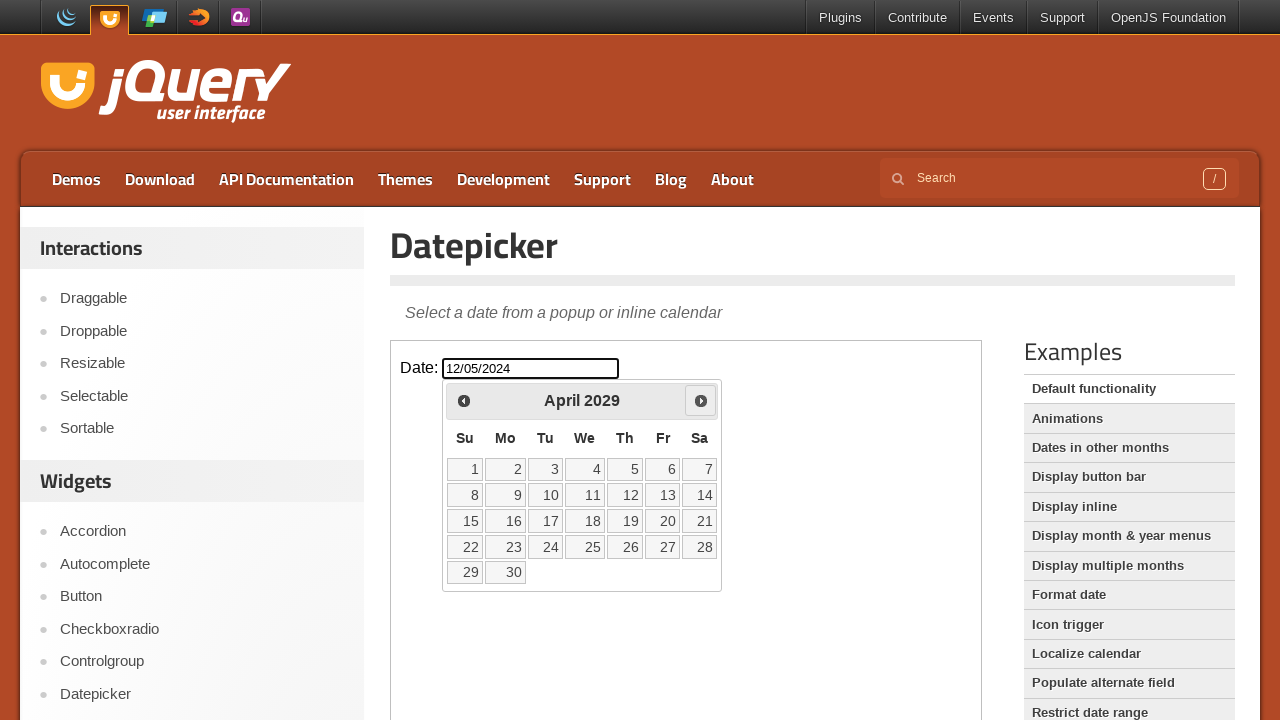

Retrieved current year: 2029
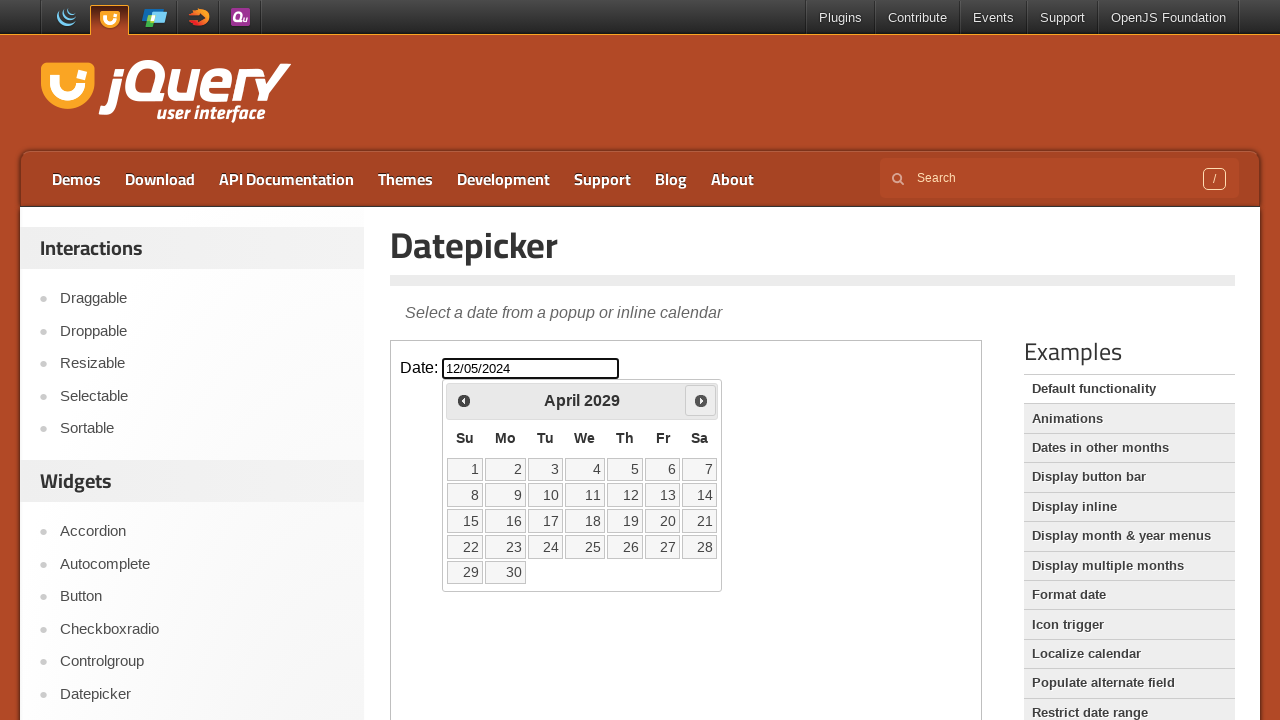

Retrieved current month: April
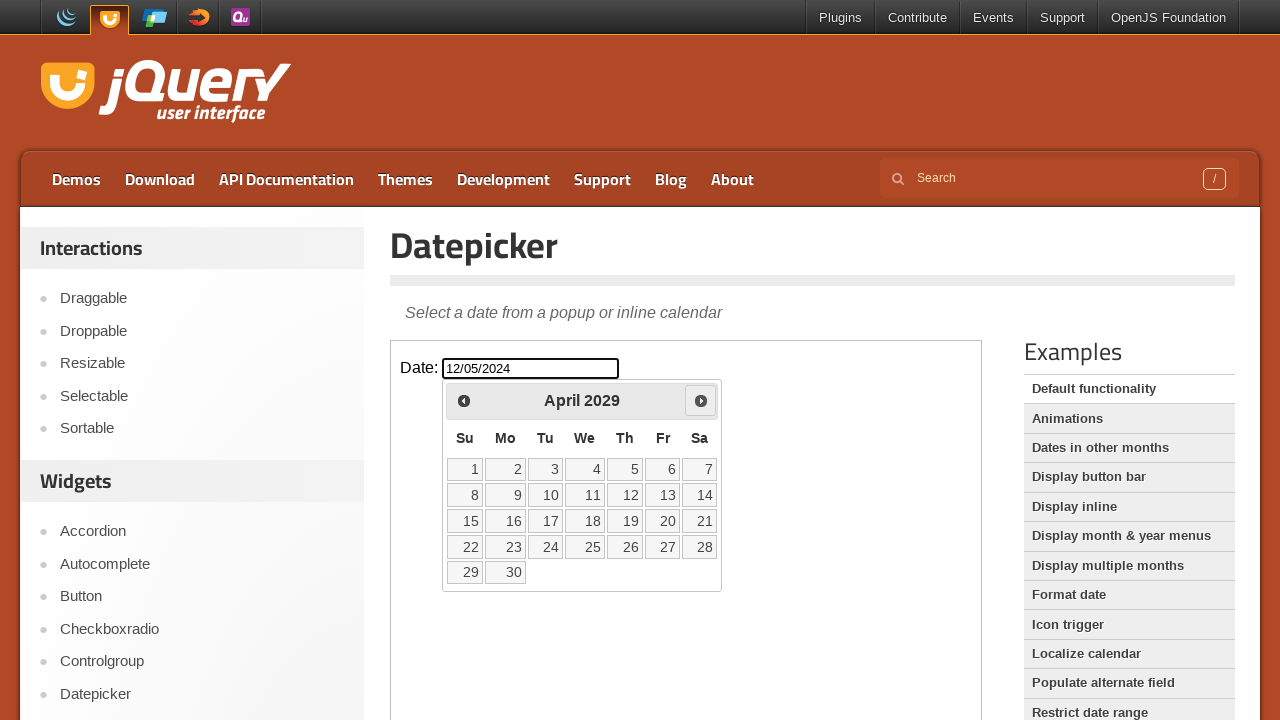

Clicked next month button to navigate forward (currently at April 2029) at (701, 400) on iframe >> nth=0 >> internal:control=enter-frame >> [title='Next']
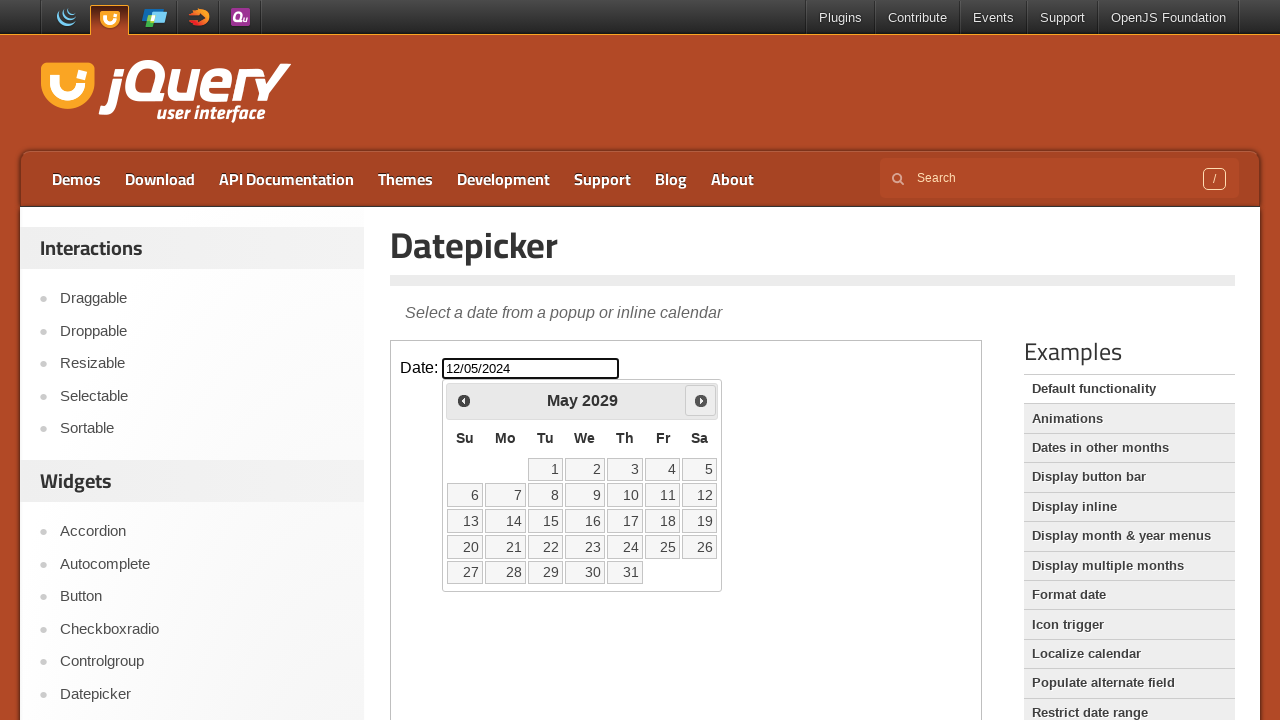

Retrieved current year: 2029
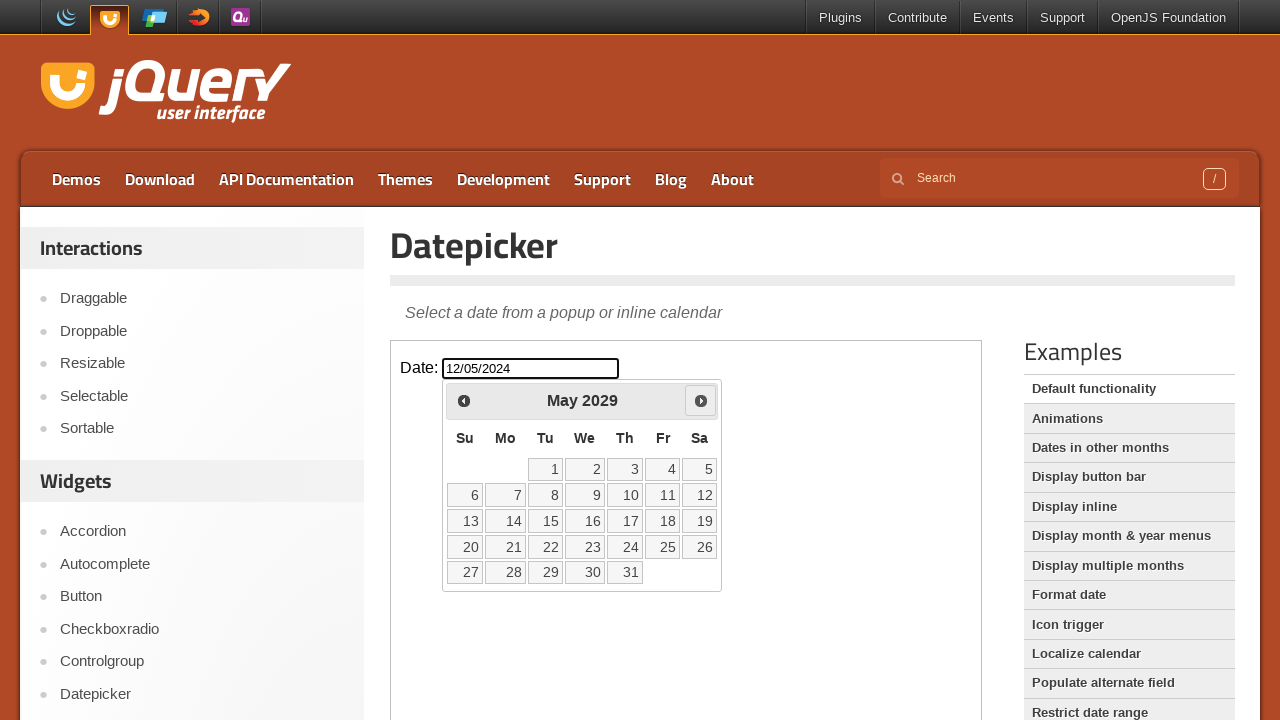

Retrieved current month: May
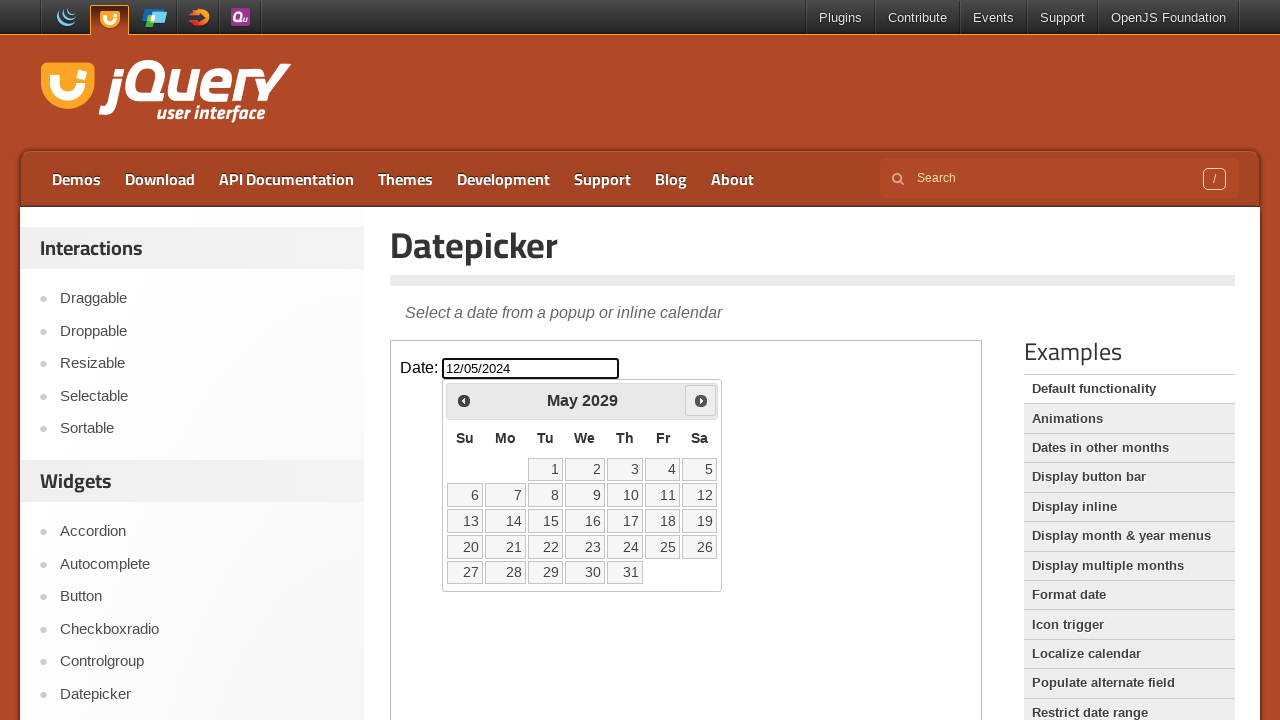

Clicked next month button to navigate forward (currently at May 2029) at (701, 400) on iframe >> nth=0 >> internal:control=enter-frame >> [title='Next']
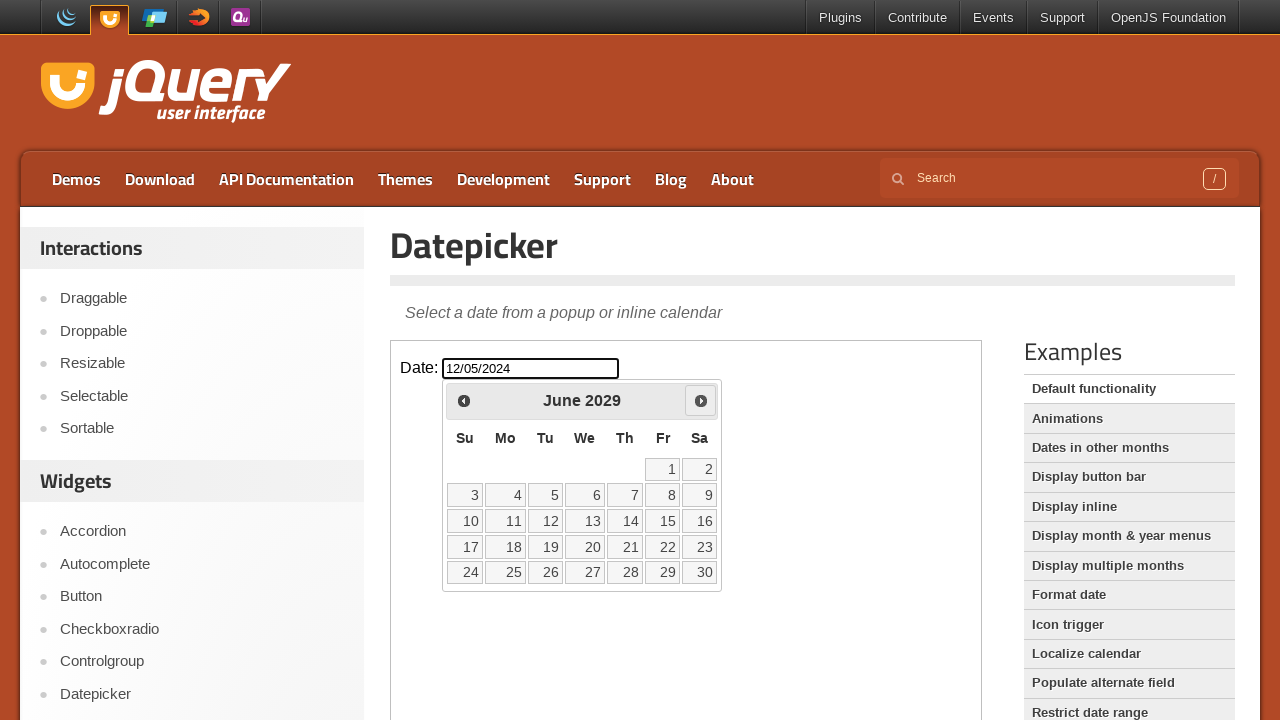

Retrieved current year: 2029
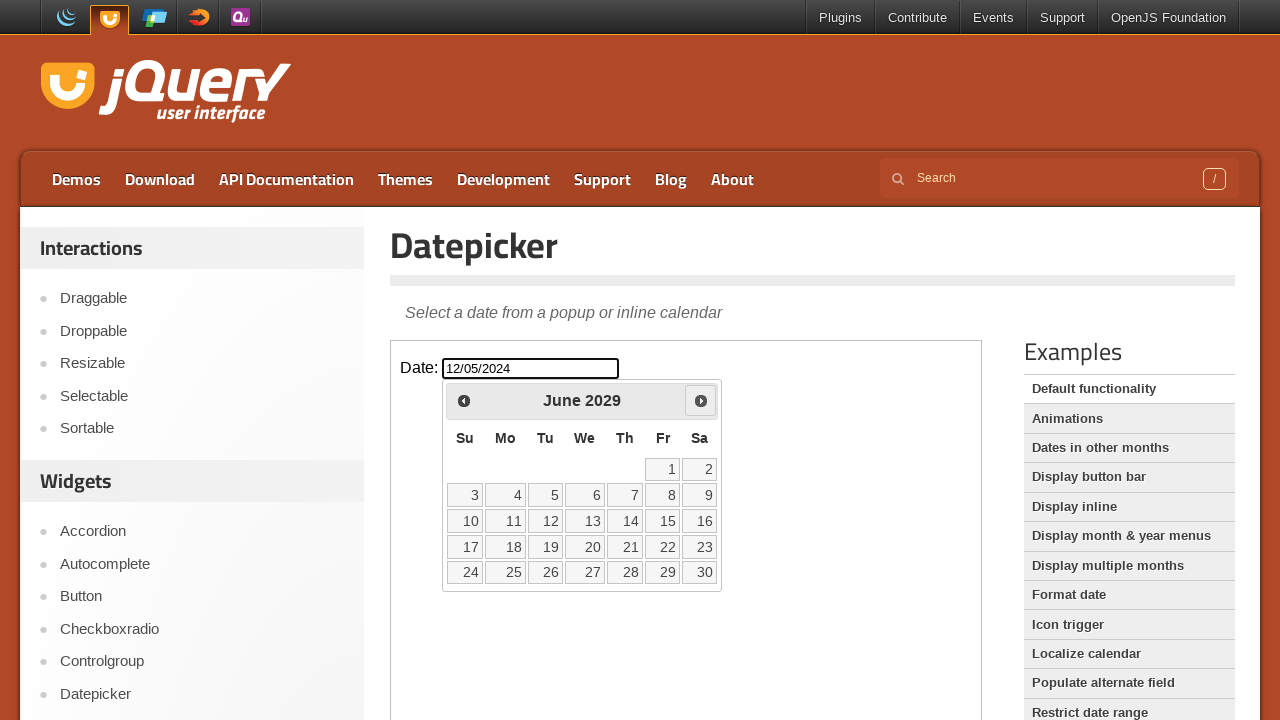

Retrieved current month: June
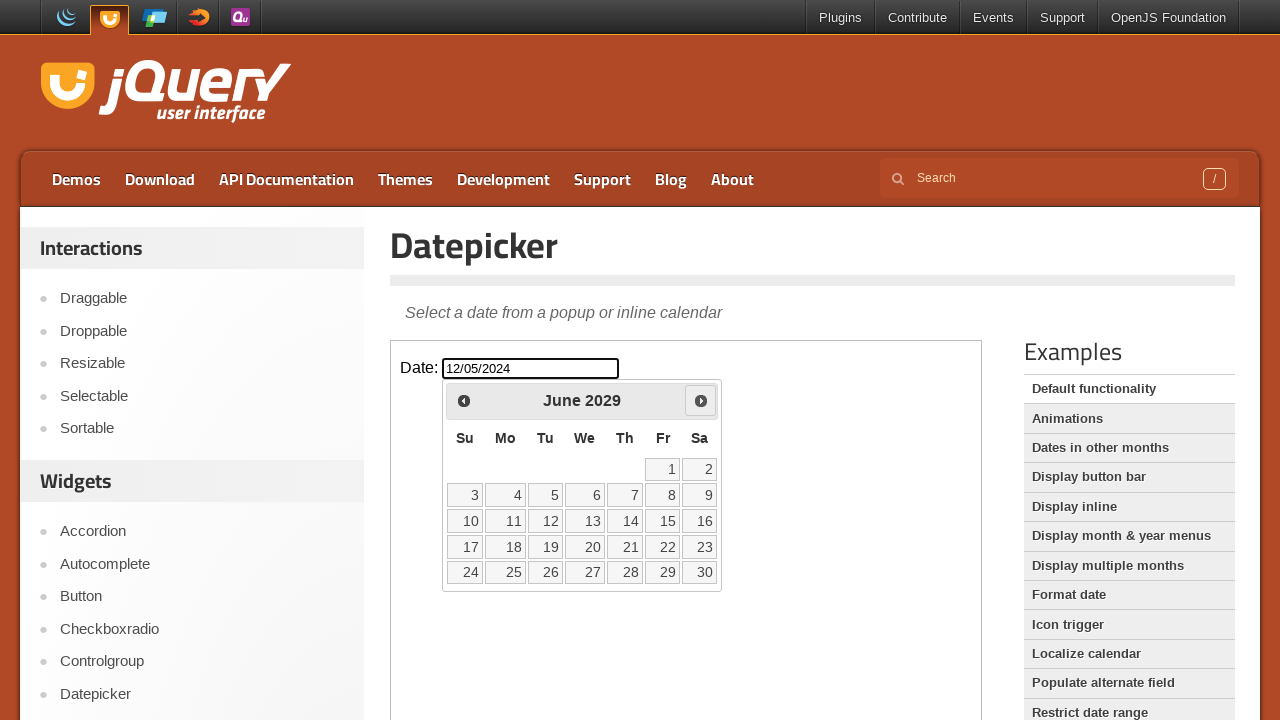

Clicked next month button to navigate forward (currently at June 2029) at (701, 400) on iframe >> nth=0 >> internal:control=enter-frame >> [title='Next']
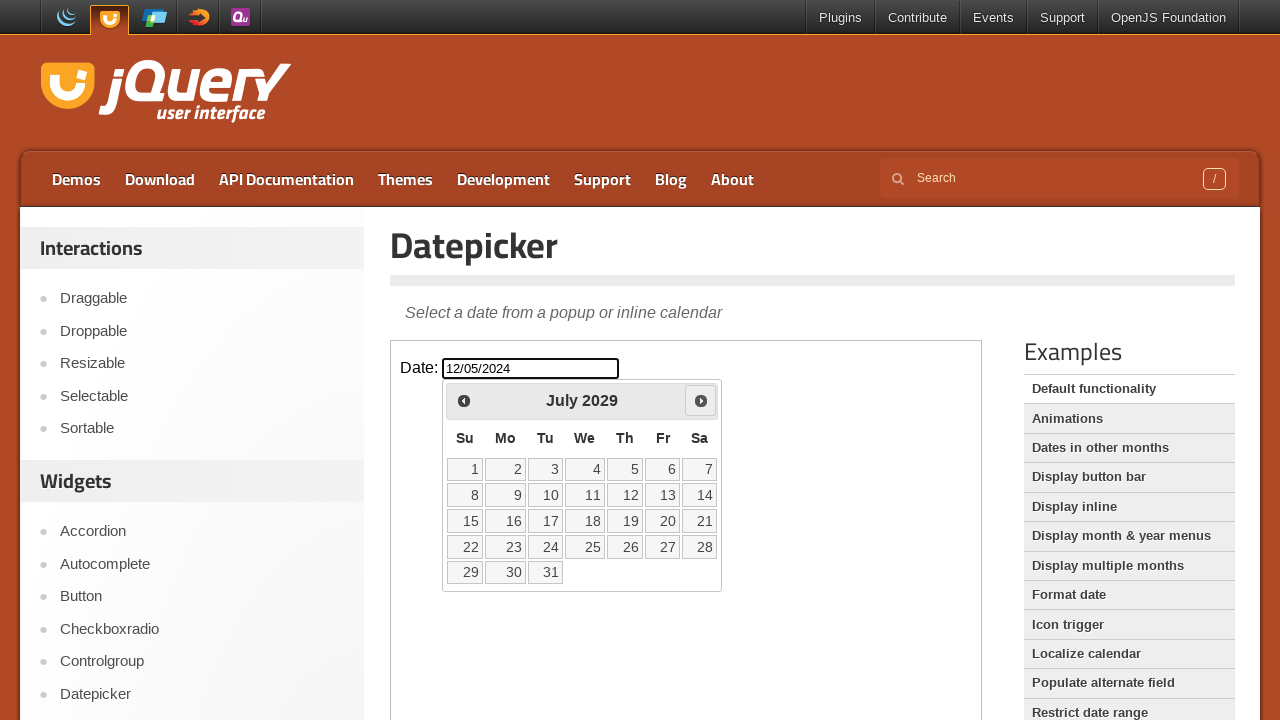

Retrieved current year: 2029
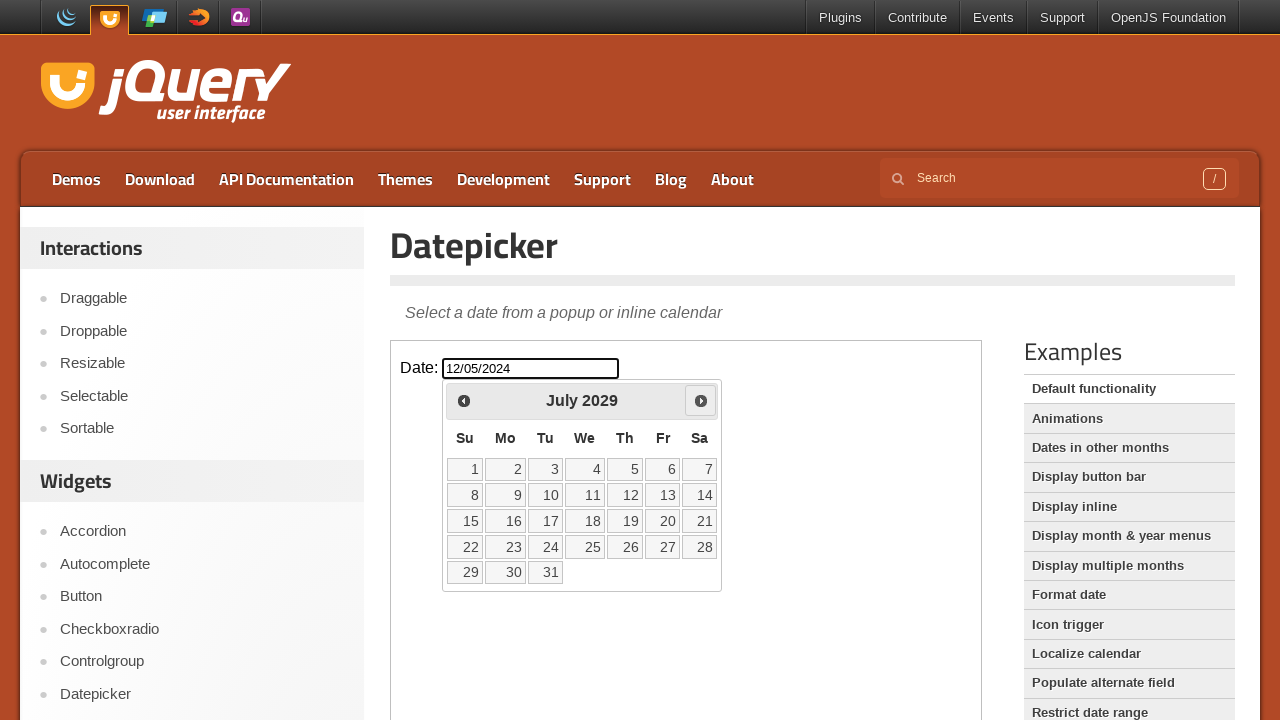

Retrieved current month: July
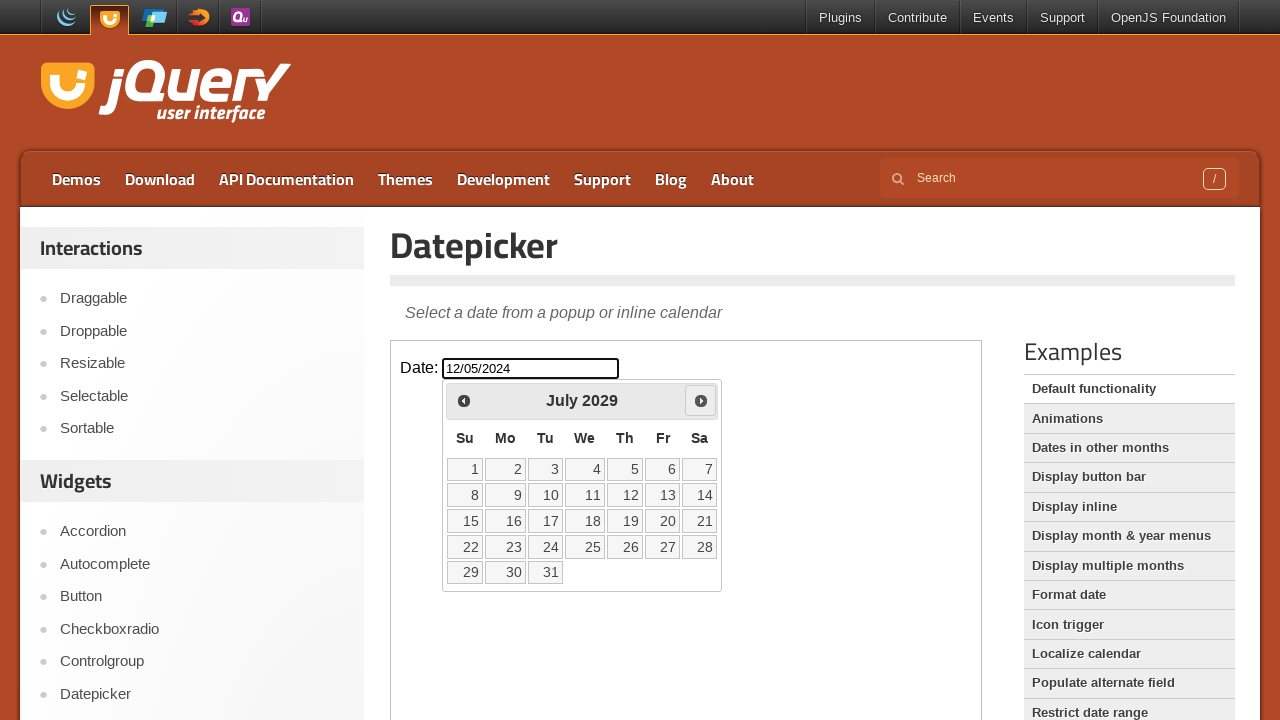

Clicked next month button to navigate forward (currently at July 2029) at (701, 400) on iframe >> nth=0 >> internal:control=enter-frame >> [title='Next']
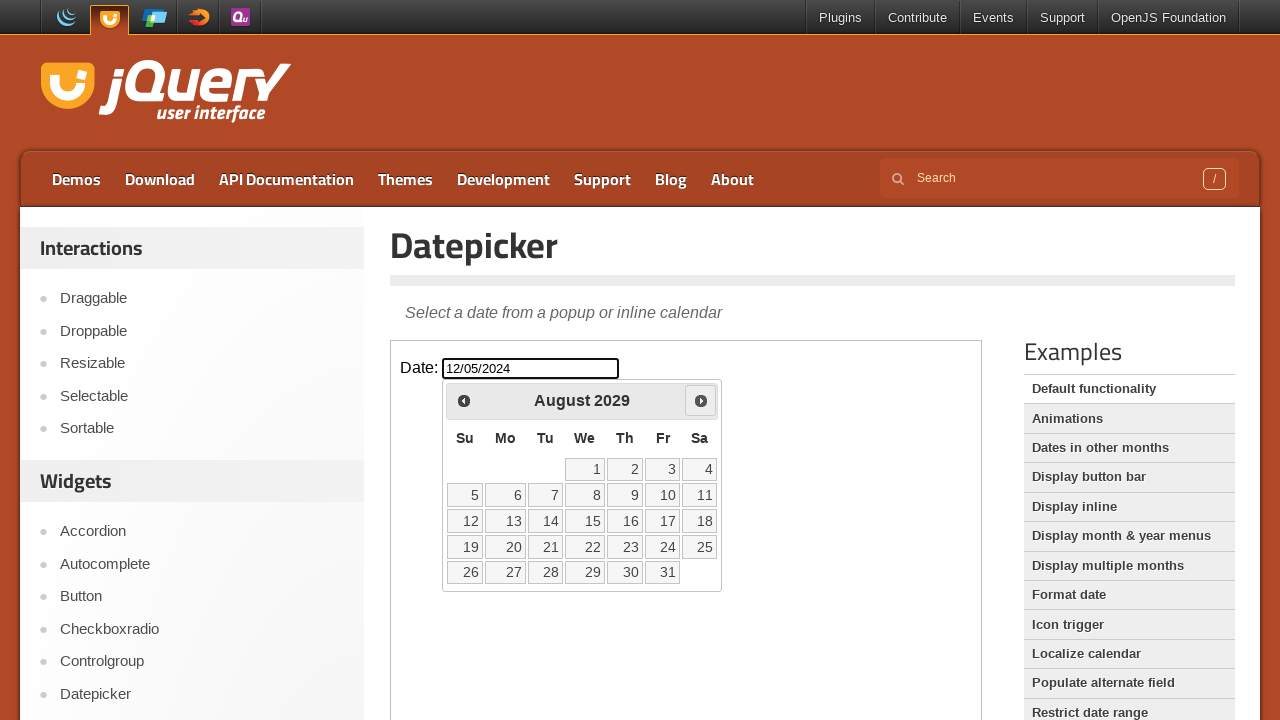

Retrieved current year: 2029
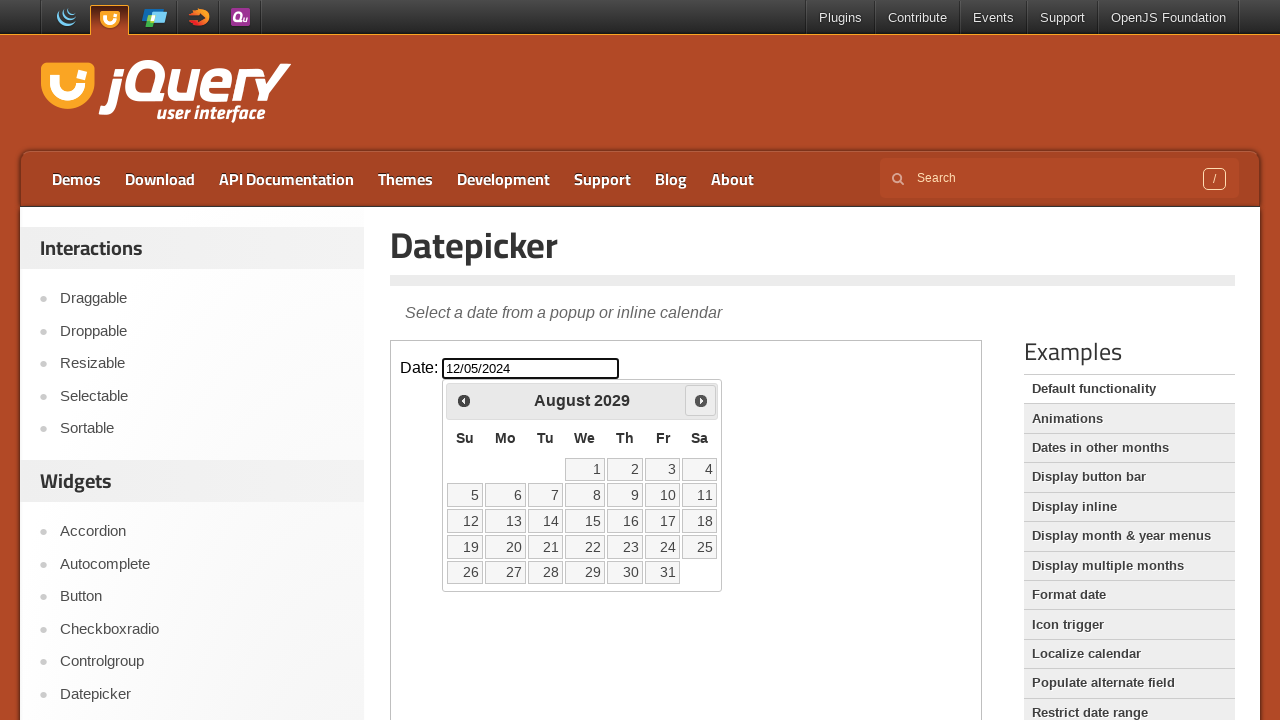

Retrieved current month: August
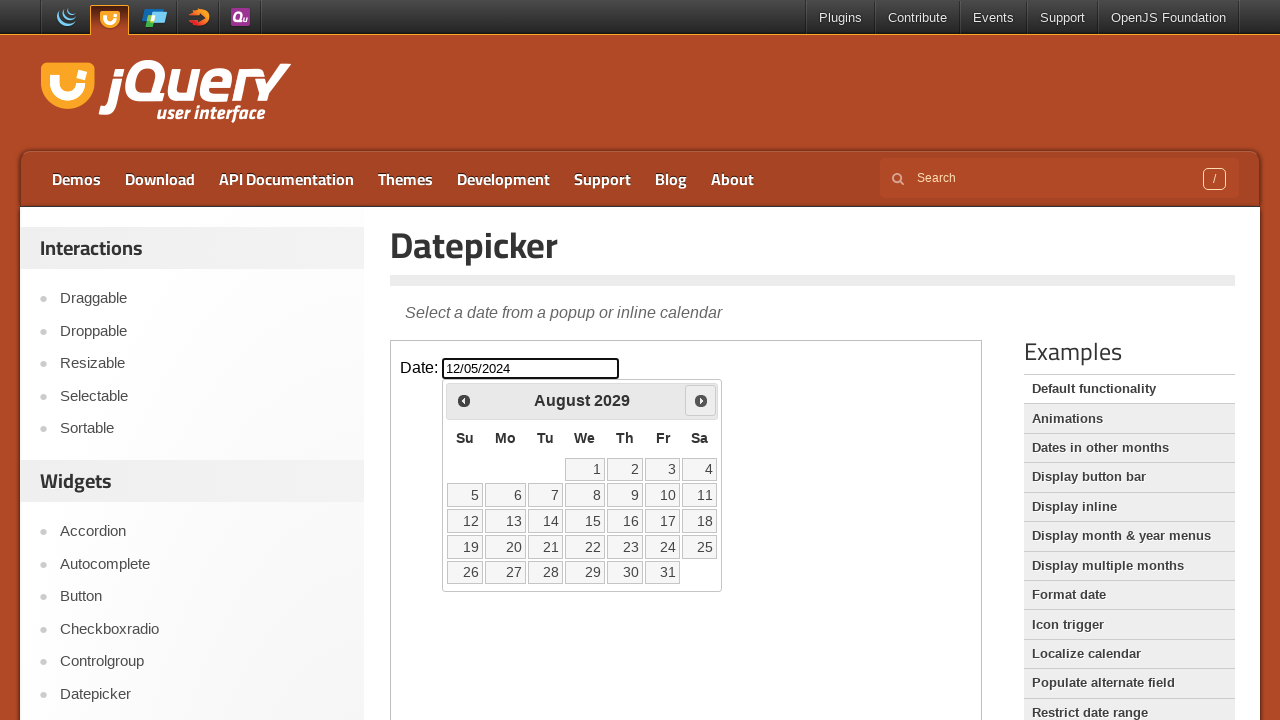

Clicked next month button to navigate forward (currently at August 2029) at (701, 400) on iframe >> nth=0 >> internal:control=enter-frame >> [title='Next']
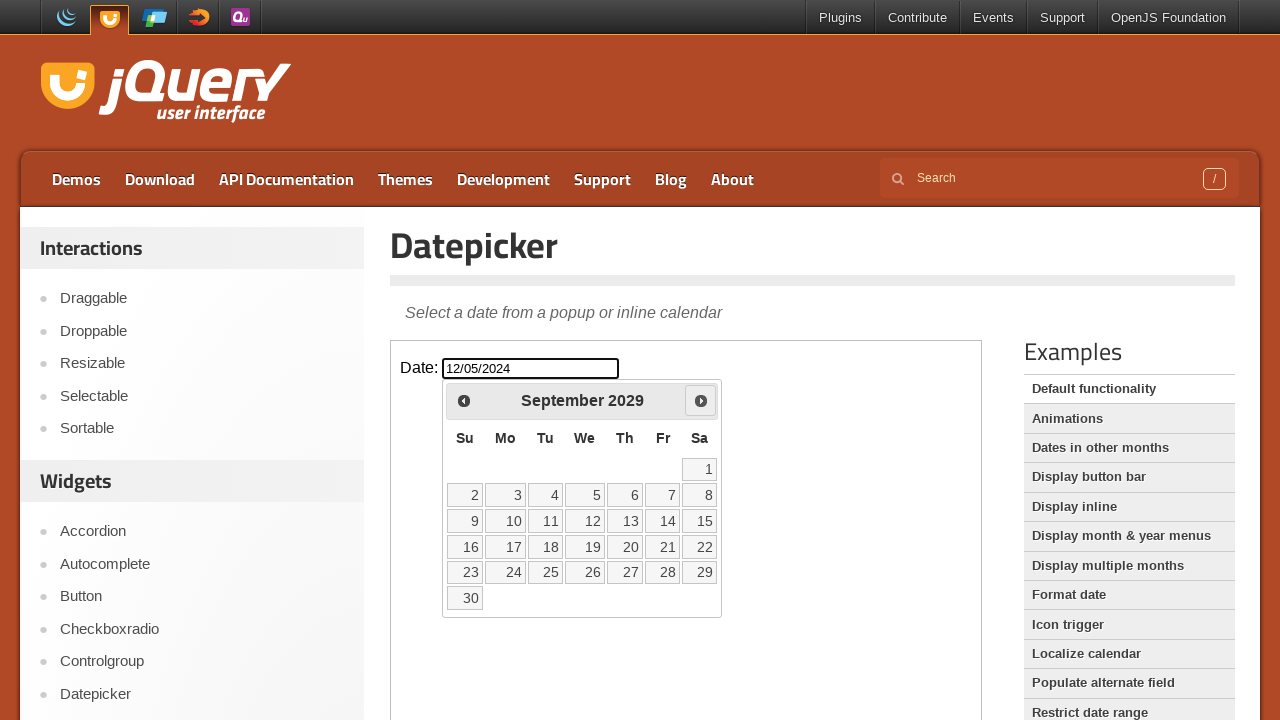

Retrieved current year: 2029
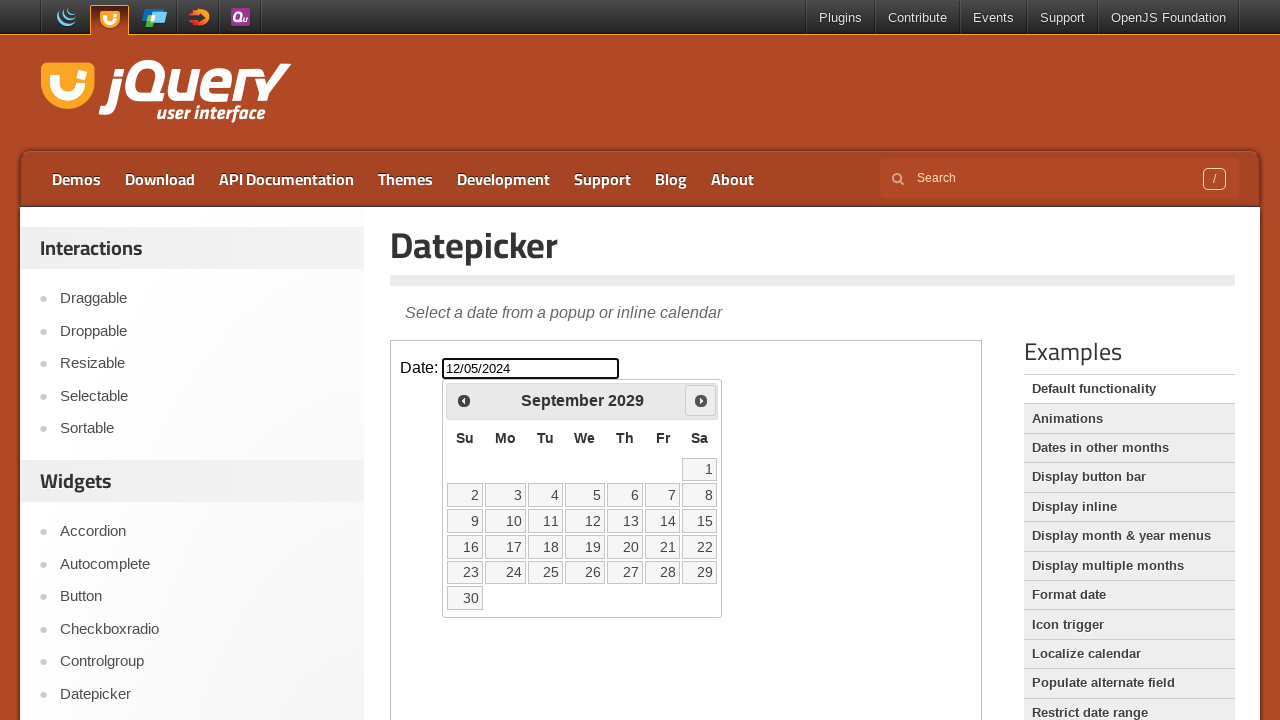

Retrieved current month: September
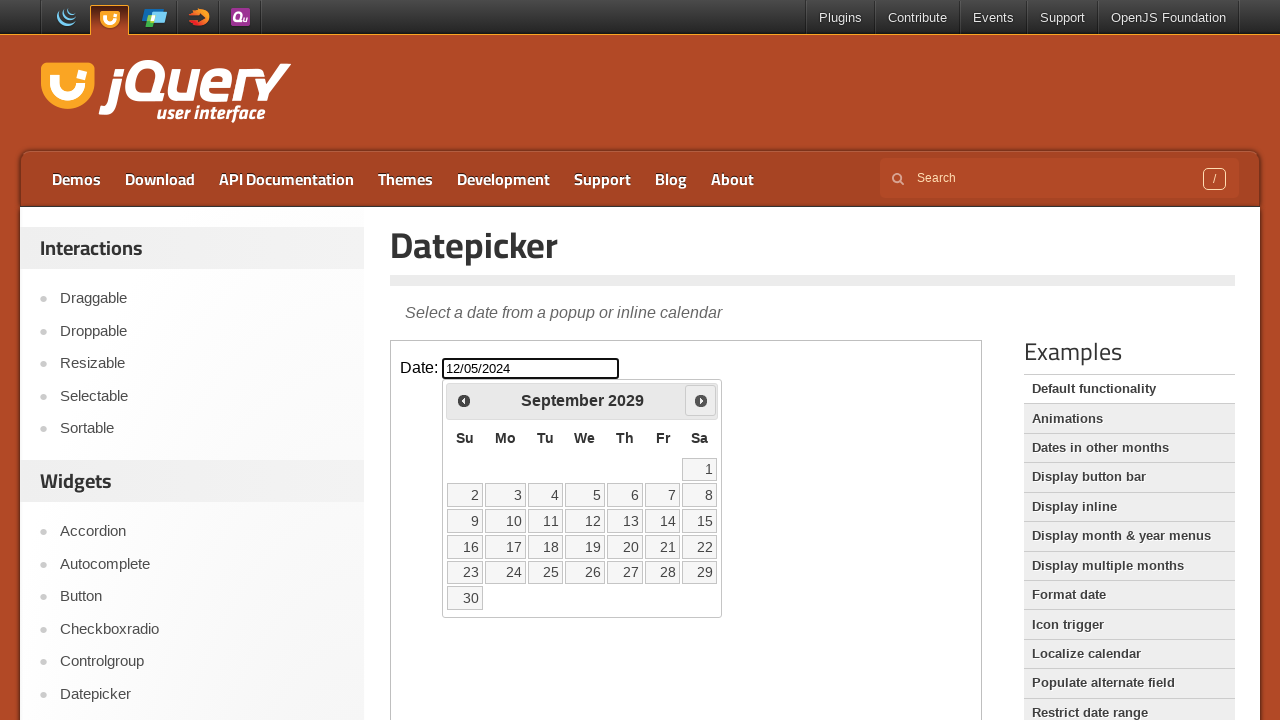

Clicked next month button to navigate forward (currently at September 2029) at (701, 400) on iframe >> nth=0 >> internal:control=enter-frame >> [title='Next']
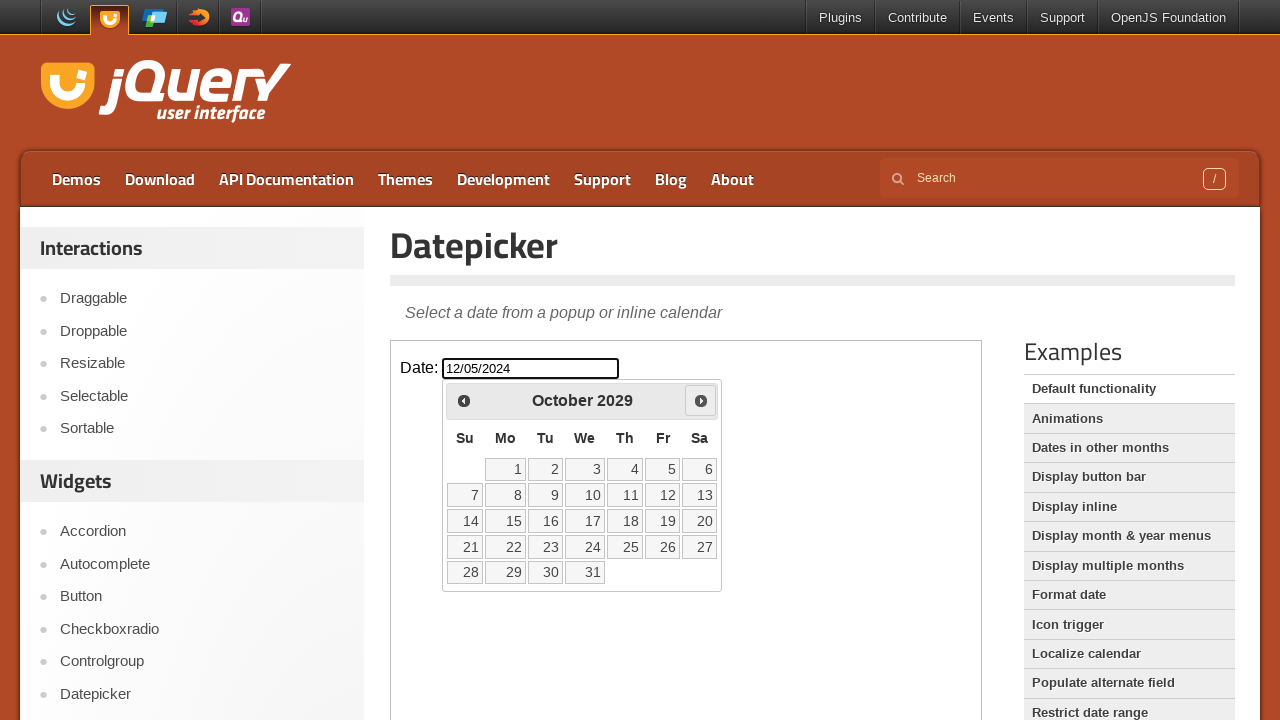

Retrieved current year: 2029
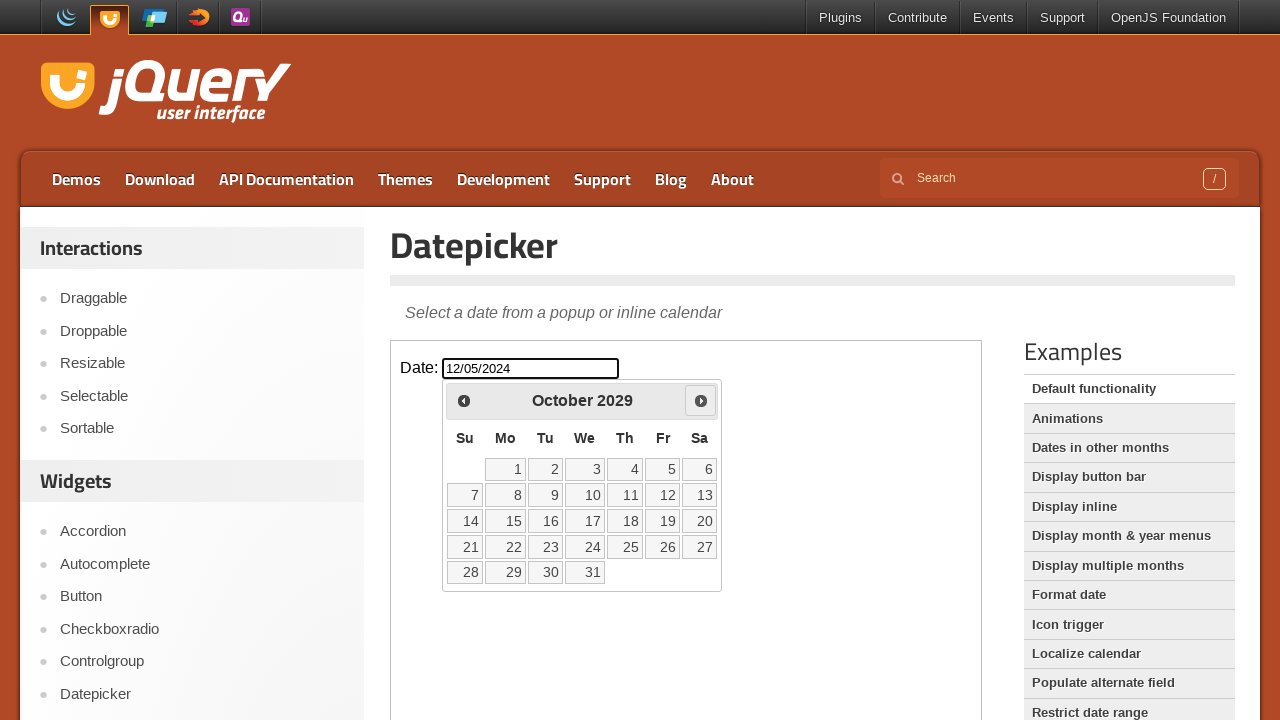

Retrieved current month: October
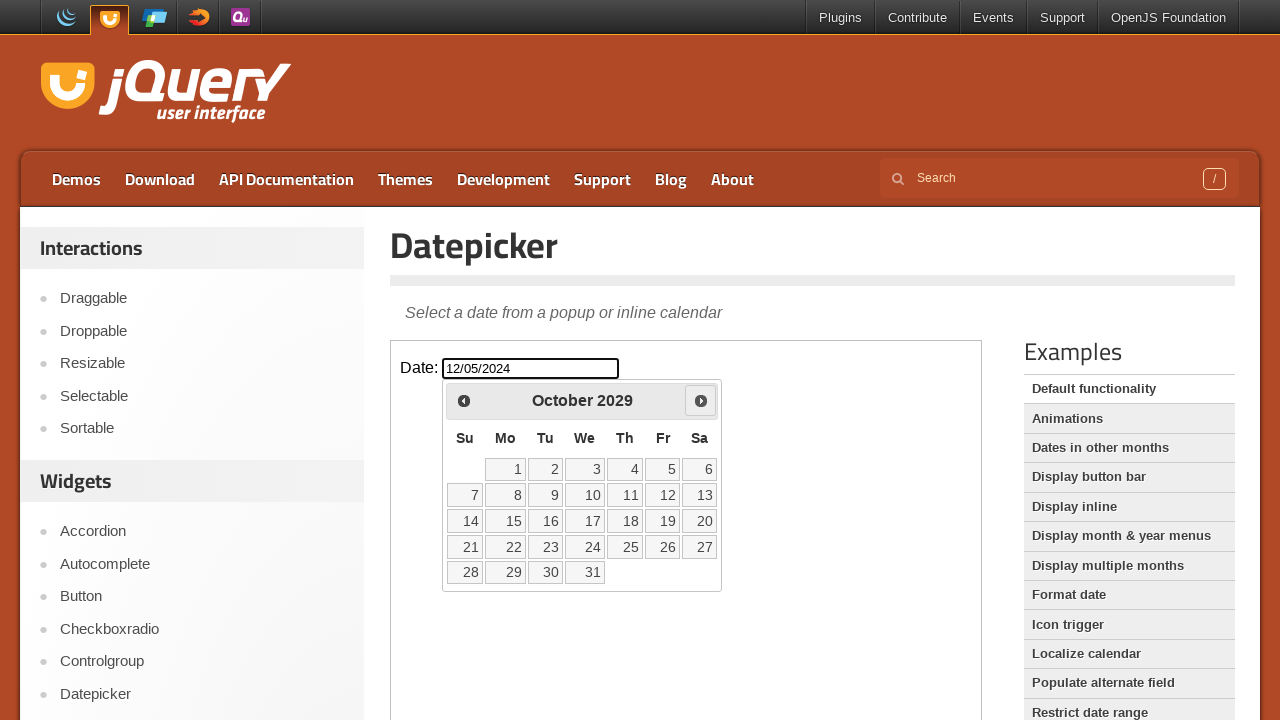

Clicked next month button to navigate forward (currently at October 2029) at (701, 400) on iframe >> nth=0 >> internal:control=enter-frame >> [title='Next']
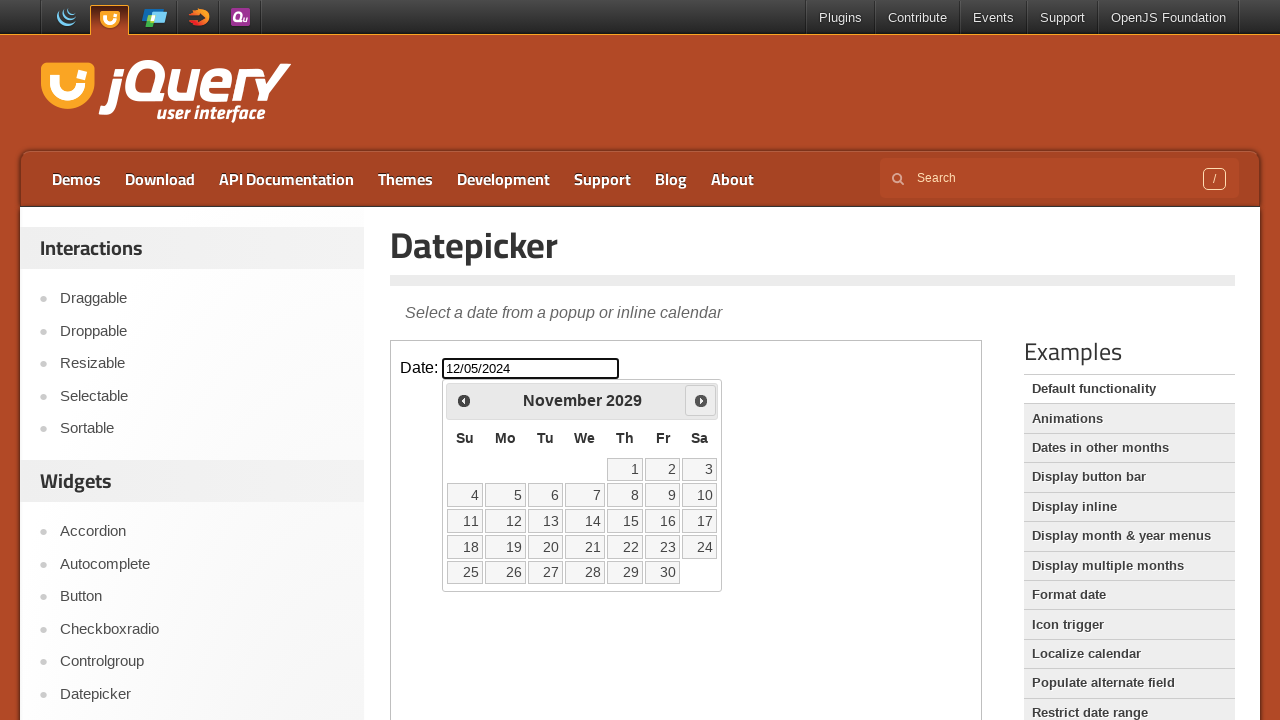

Retrieved current year: 2029
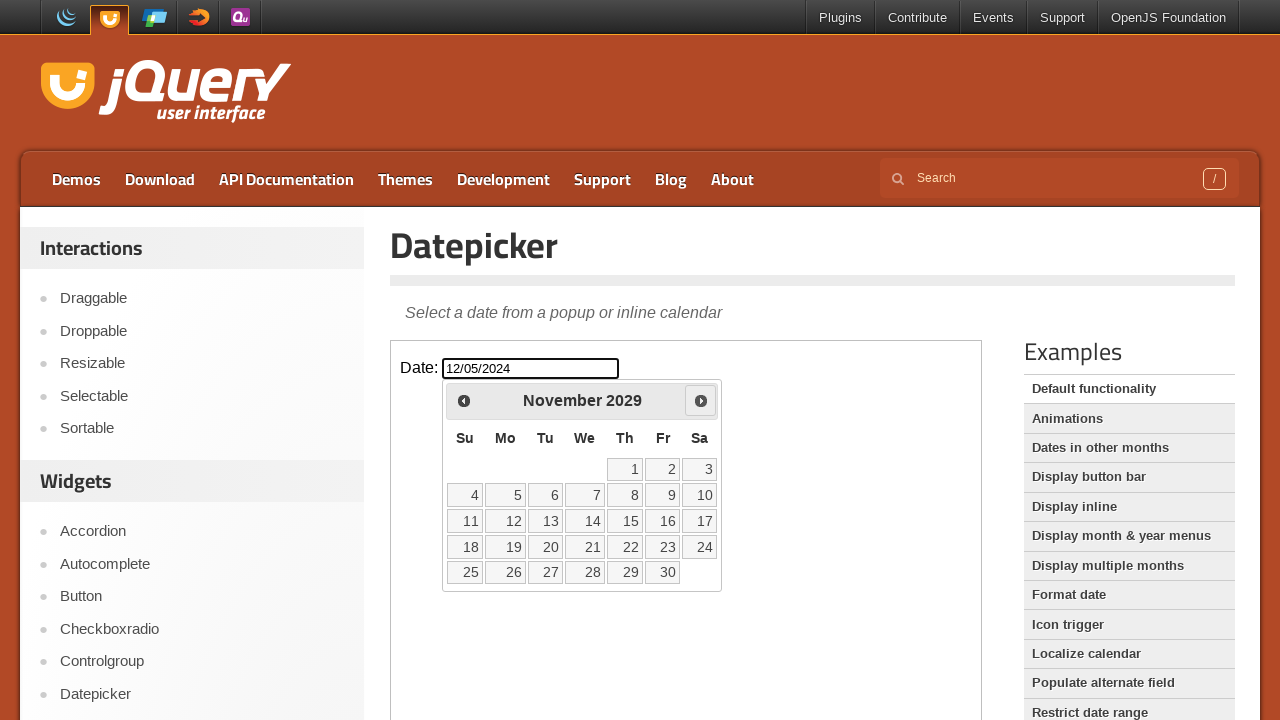

Retrieved current month: November
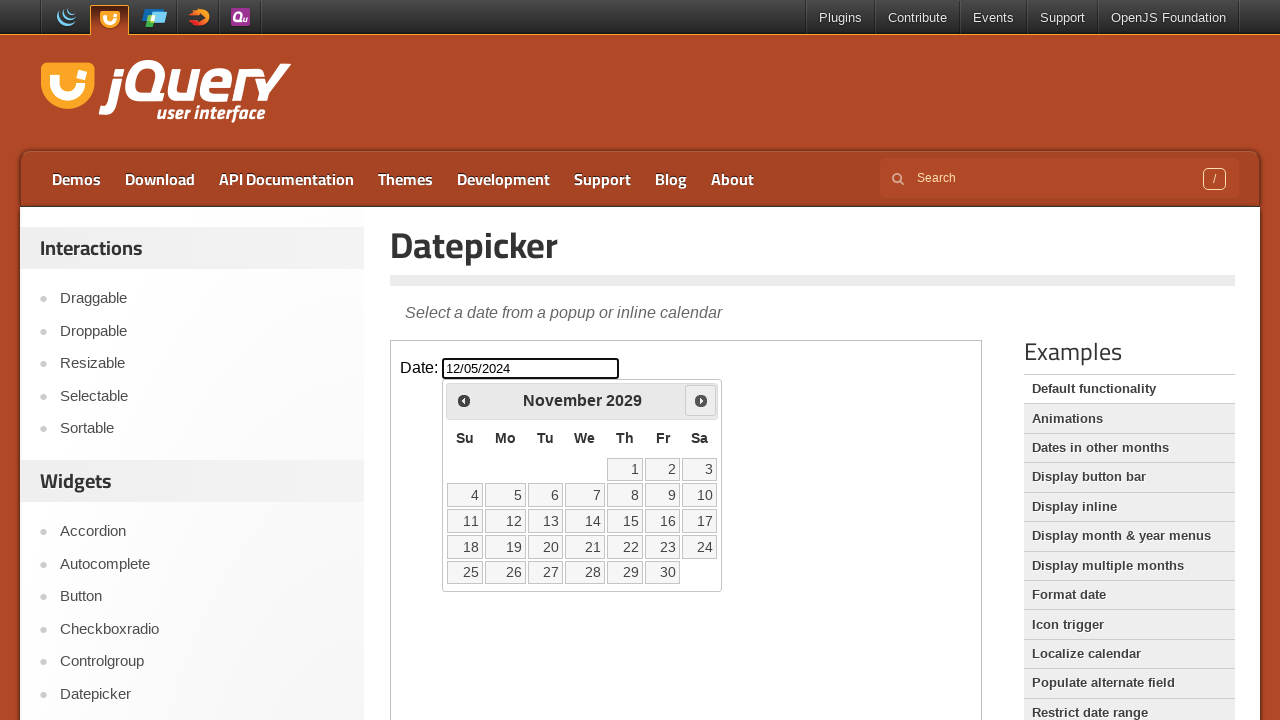

Clicked next month button to navigate forward (currently at November 2029) at (701, 400) on iframe >> nth=0 >> internal:control=enter-frame >> [title='Next']
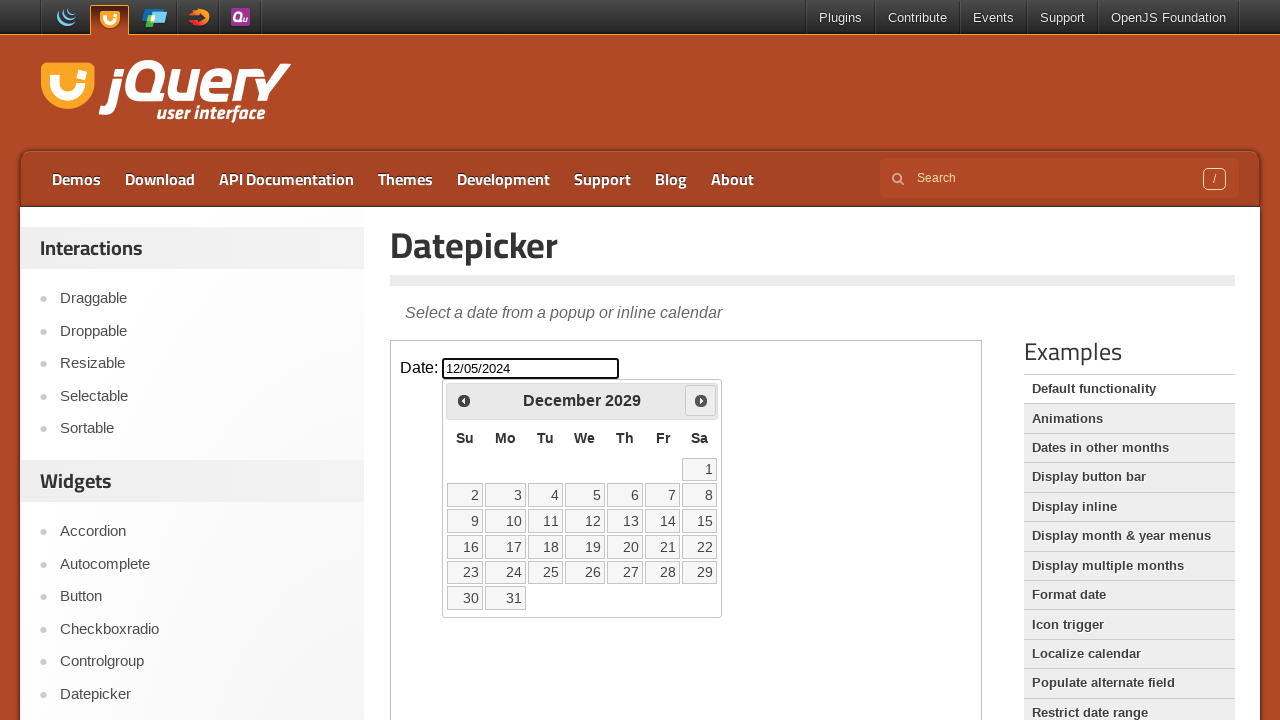

Retrieved current year: 2029
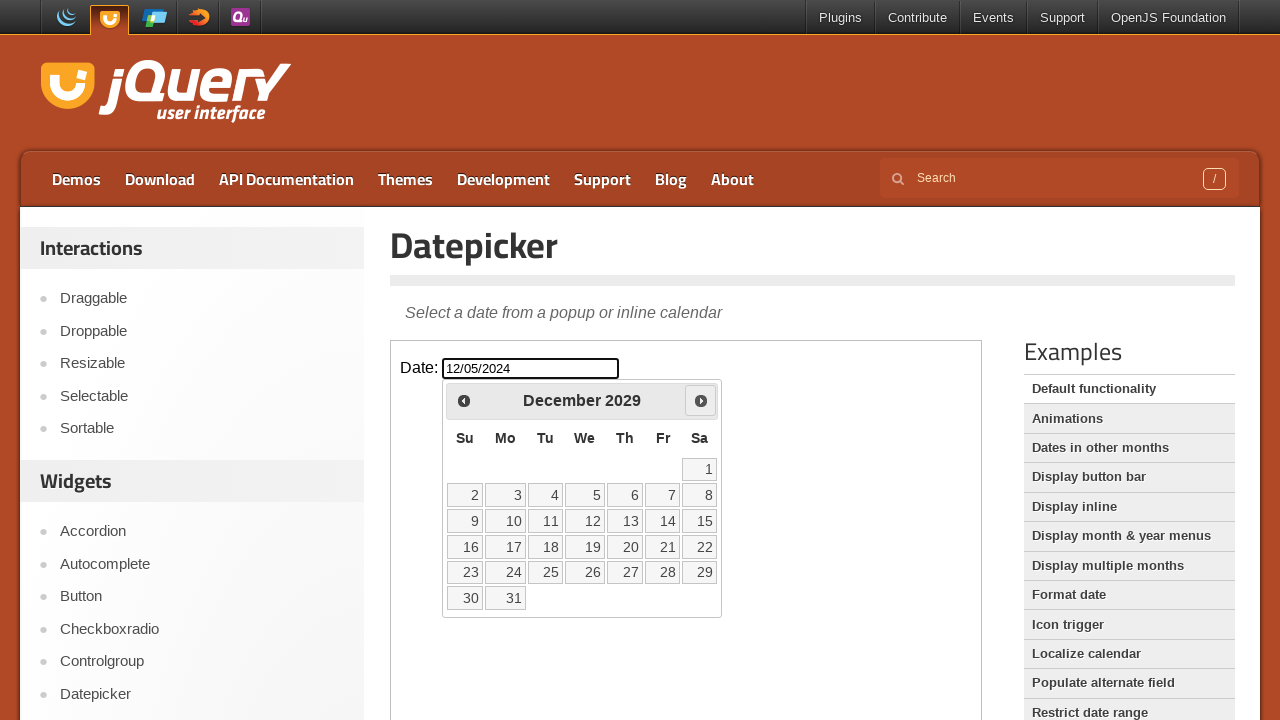

Retrieved current month: December
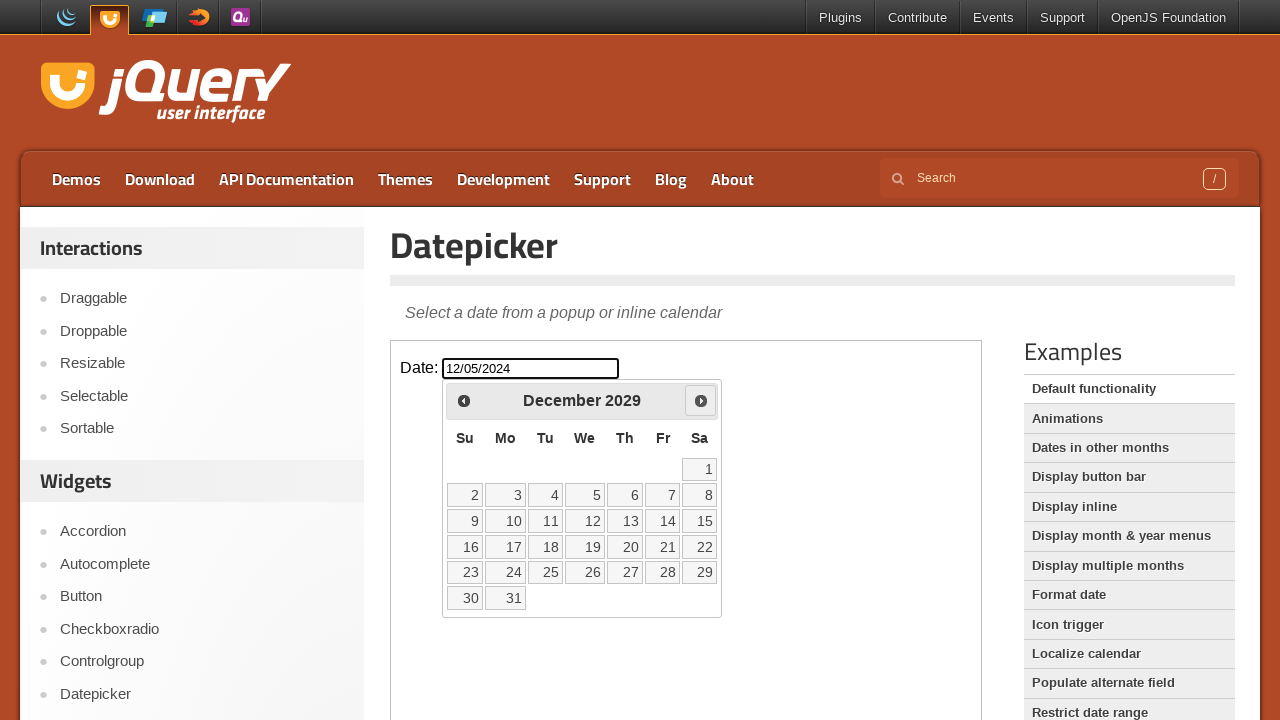

Clicked next month button to navigate forward (currently at December 2029) at (701, 400) on iframe >> nth=0 >> internal:control=enter-frame >> [title='Next']
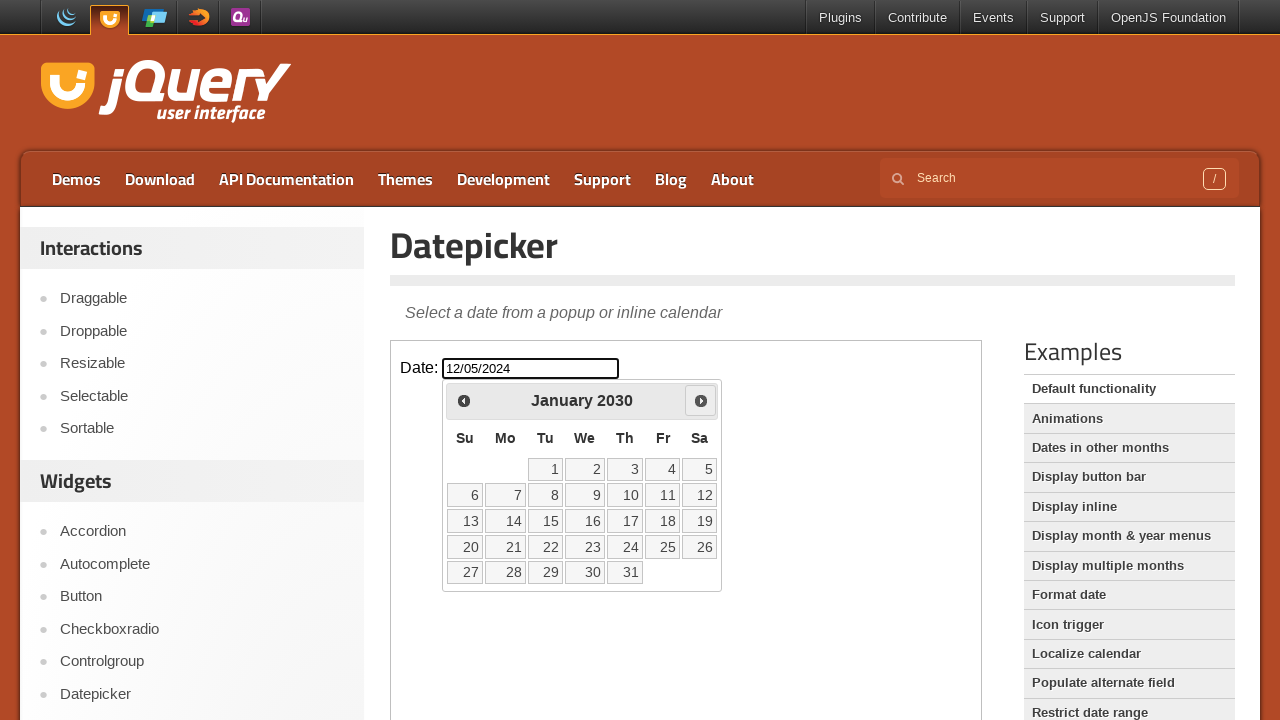

Retrieved current year: 2030
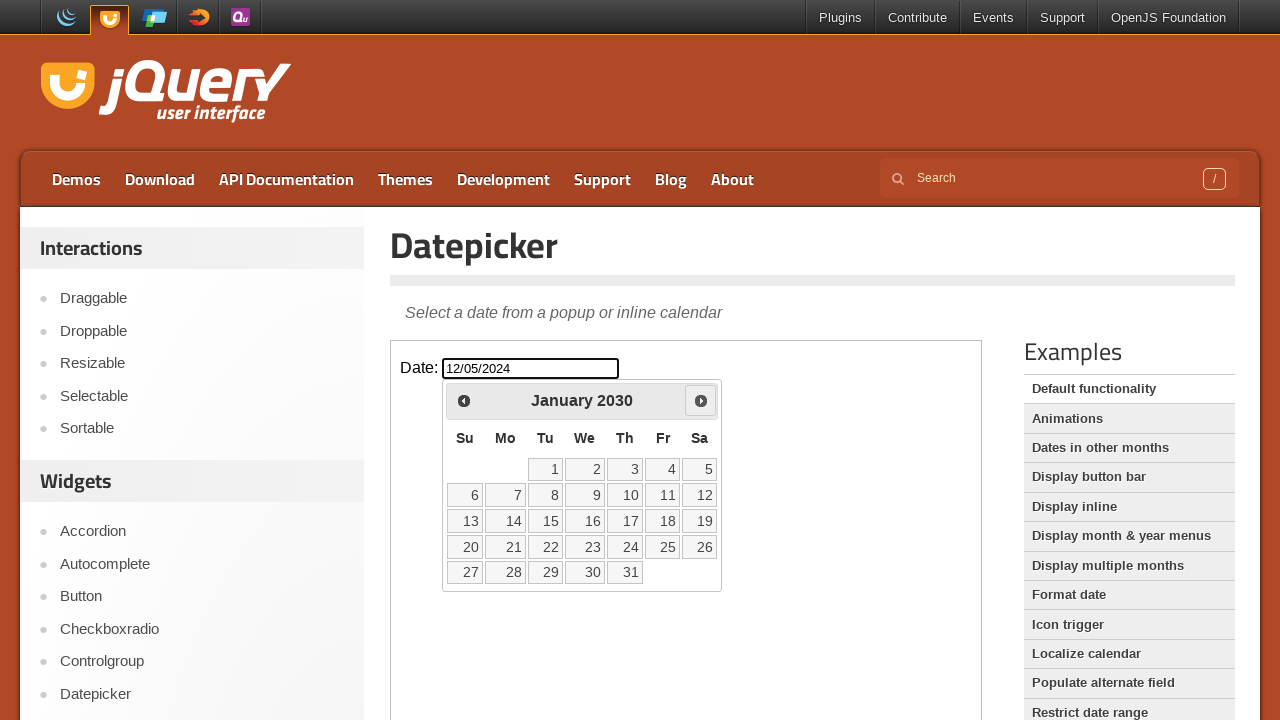

Retrieved current month: January
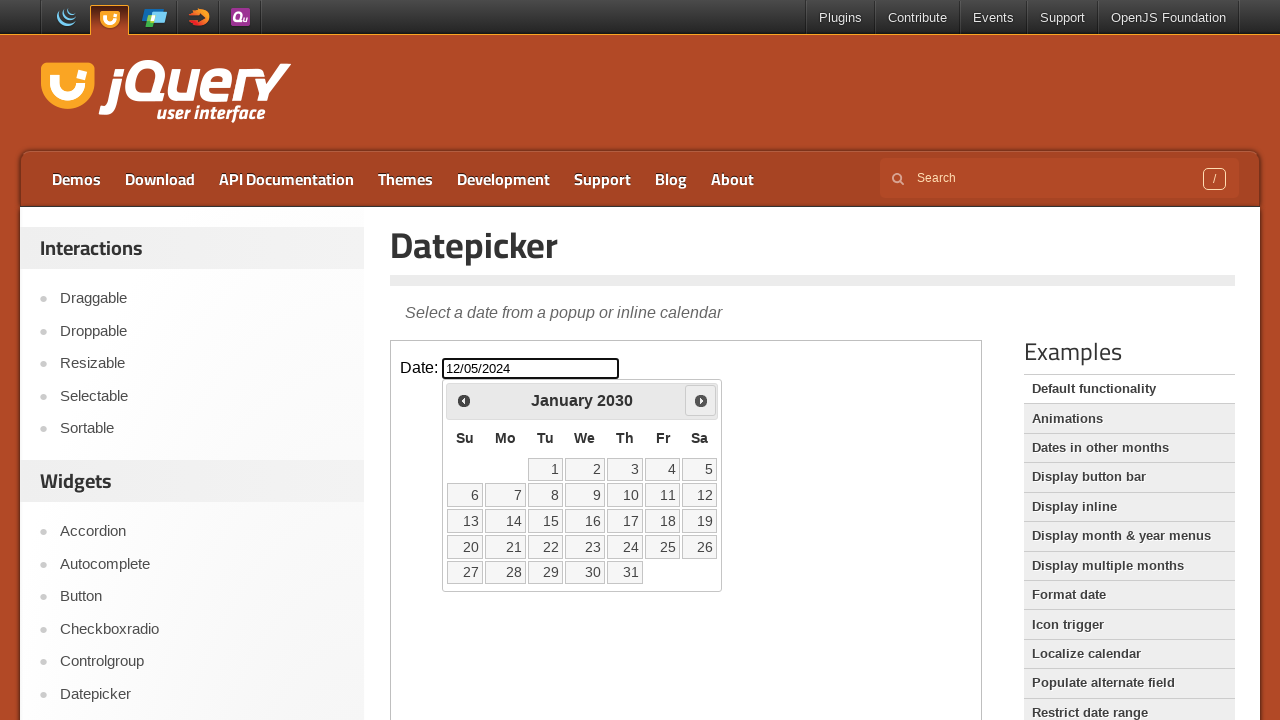

Clicked next month button to navigate forward (currently at January 2030) at (701, 400) on iframe >> nth=0 >> internal:control=enter-frame >> [title='Next']
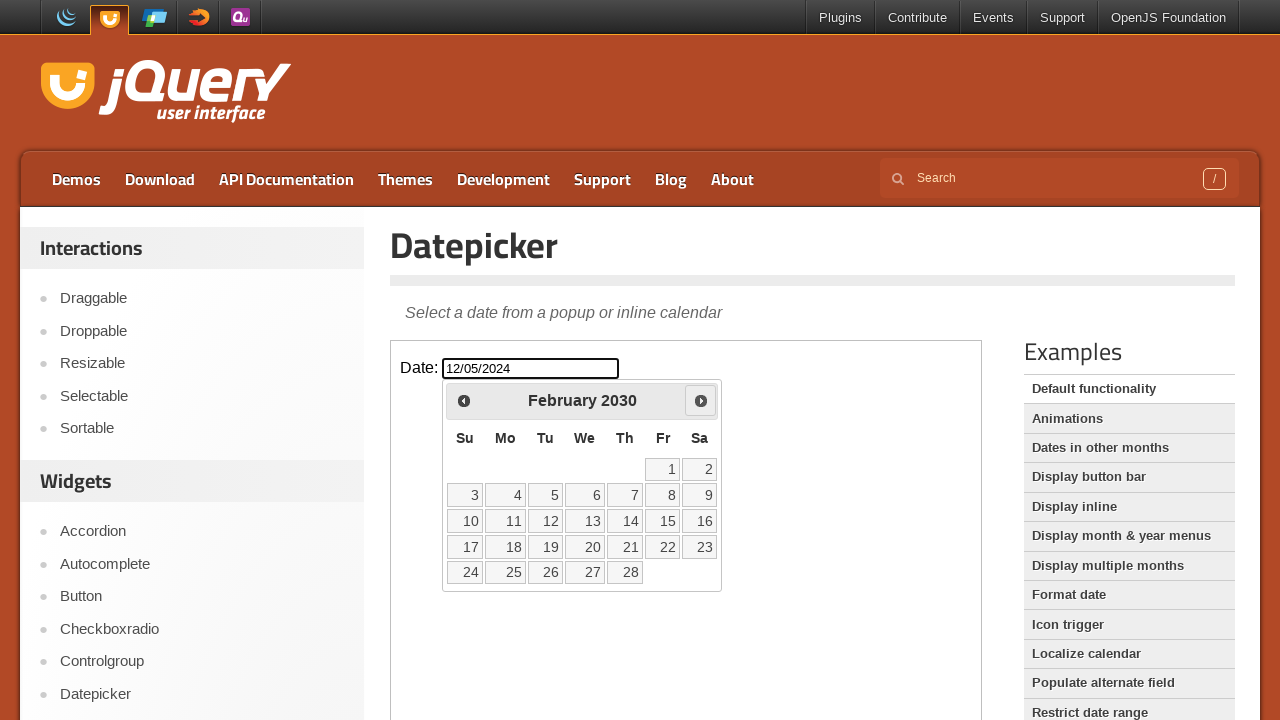

Retrieved current year: 2030
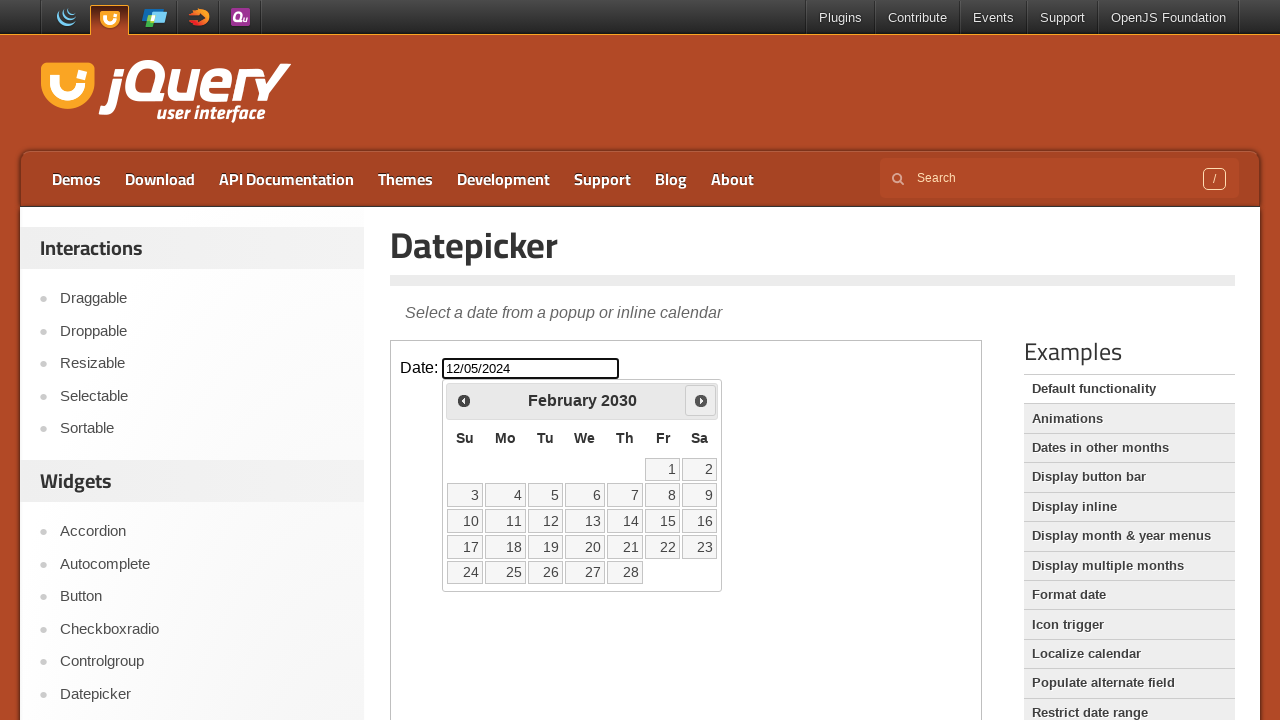

Retrieved current month: February
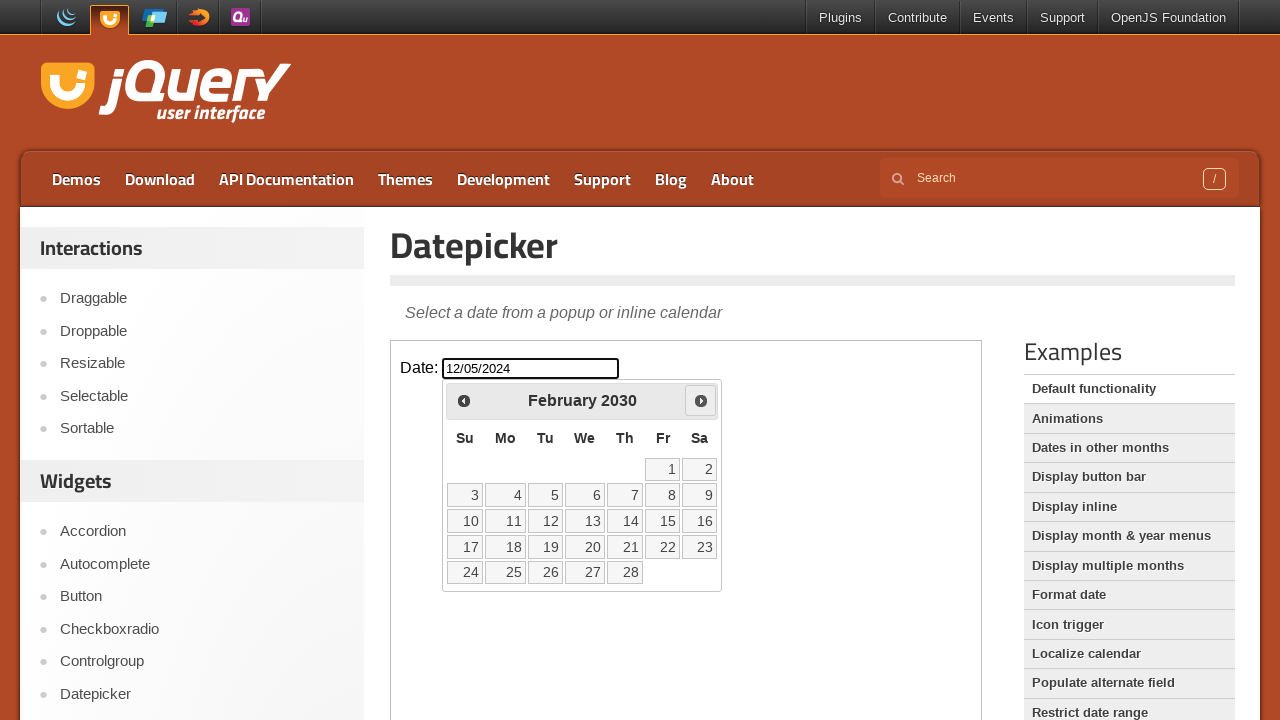

Clicked next month button to navigate forward (currently at February 2030) at (701, 400) on iframe >> nth=0 >> internal:control=enter-frame >> [title='Next']
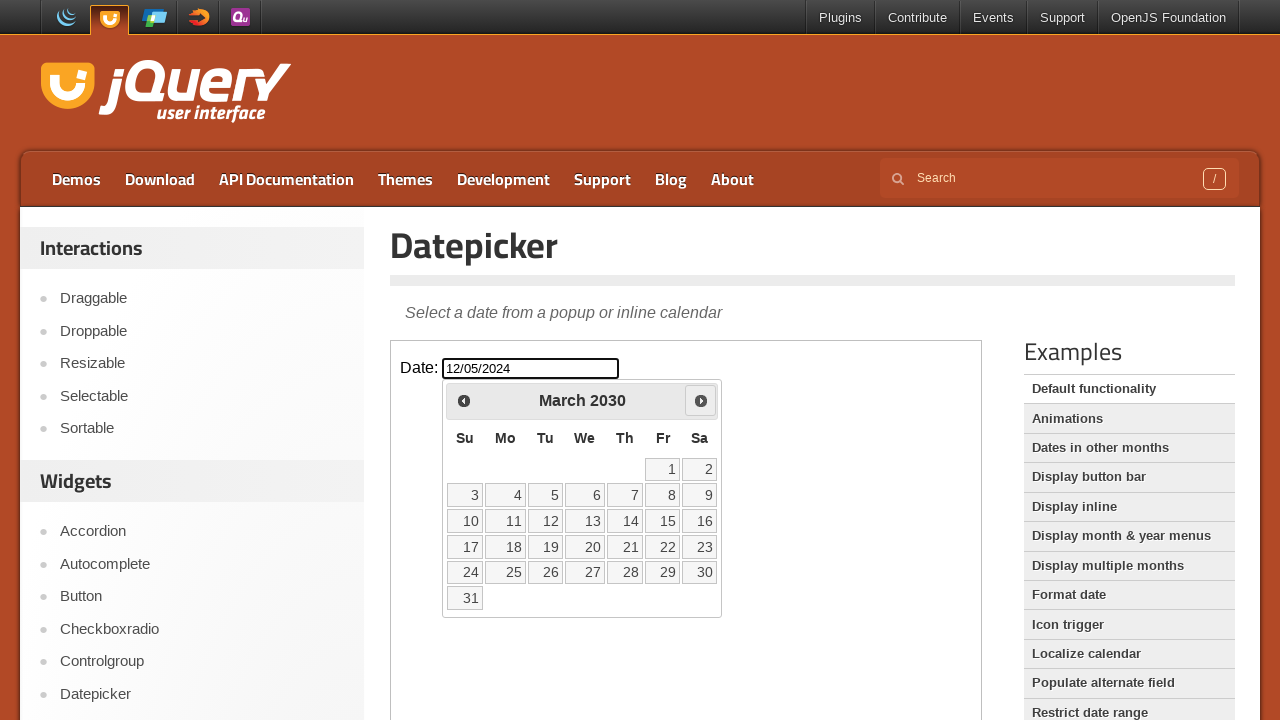

Retrieved current year: 2030
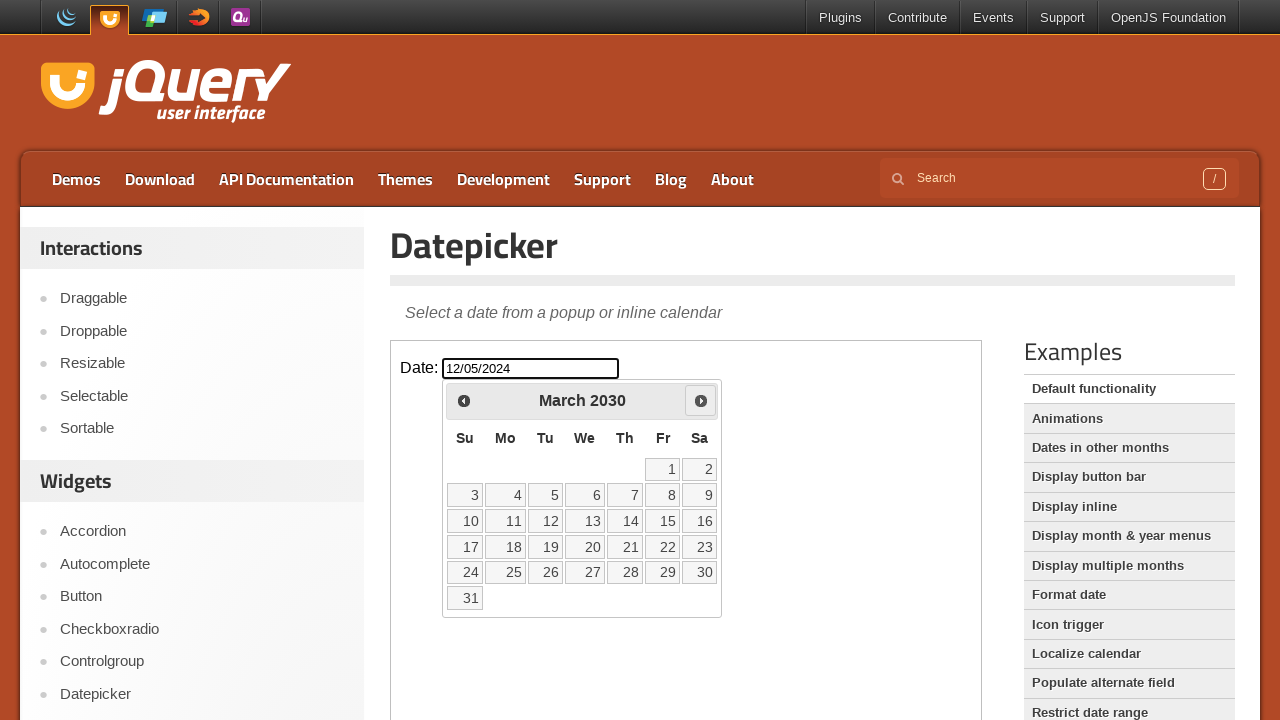

Retrieved current month: March
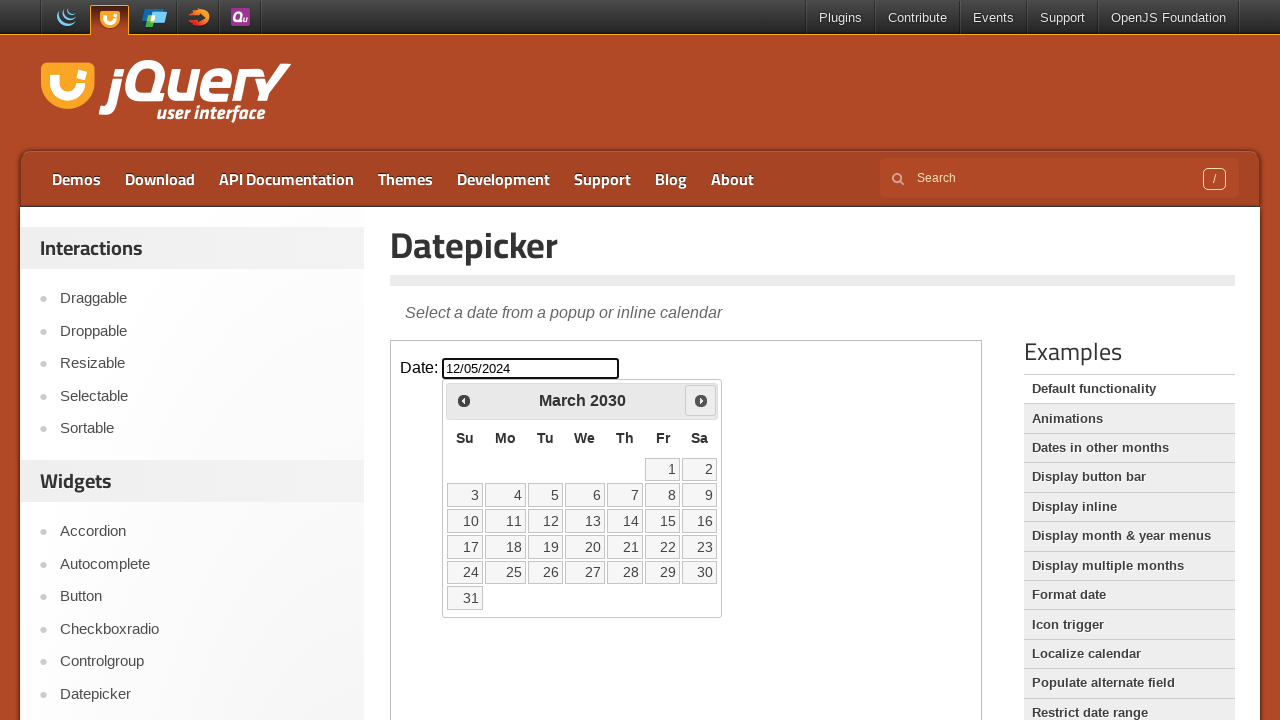

Clicked next month button to navigate forward (currently at March 2030) at (701, 400) on iframe >> nth=0 >> internal:control=enter-frame >> [title='Next']
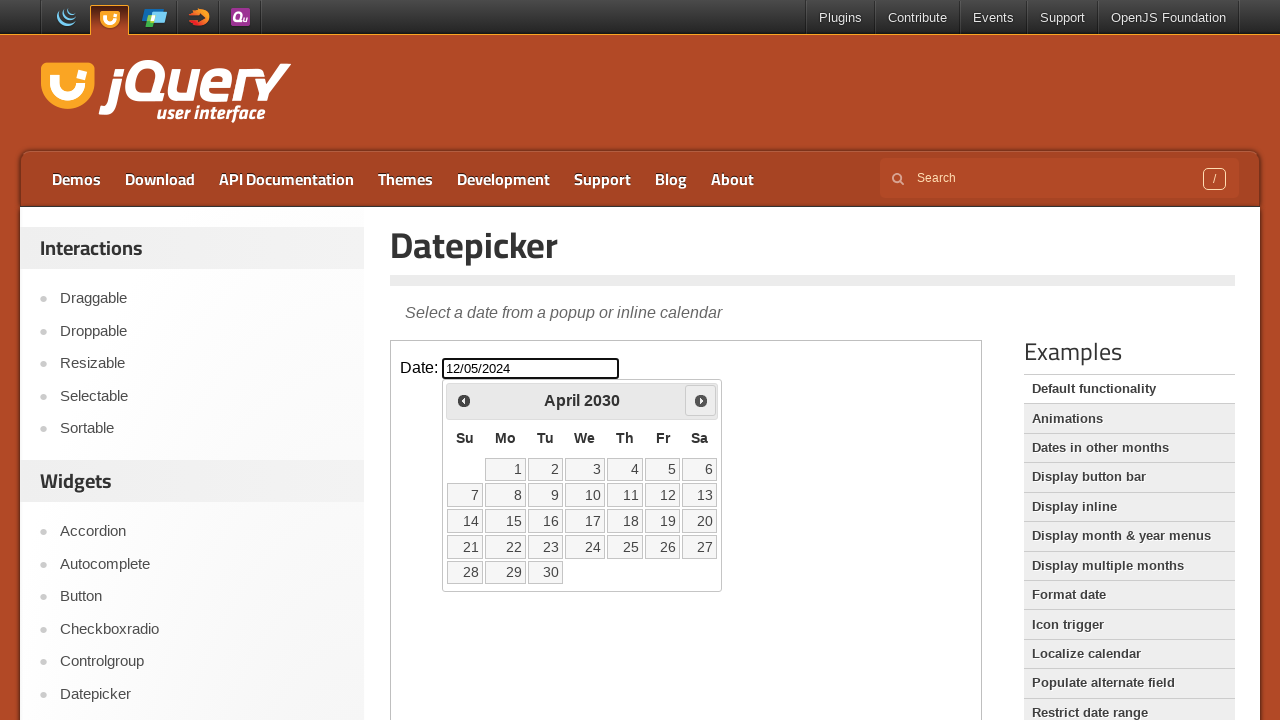

Retrieved current year: 2030
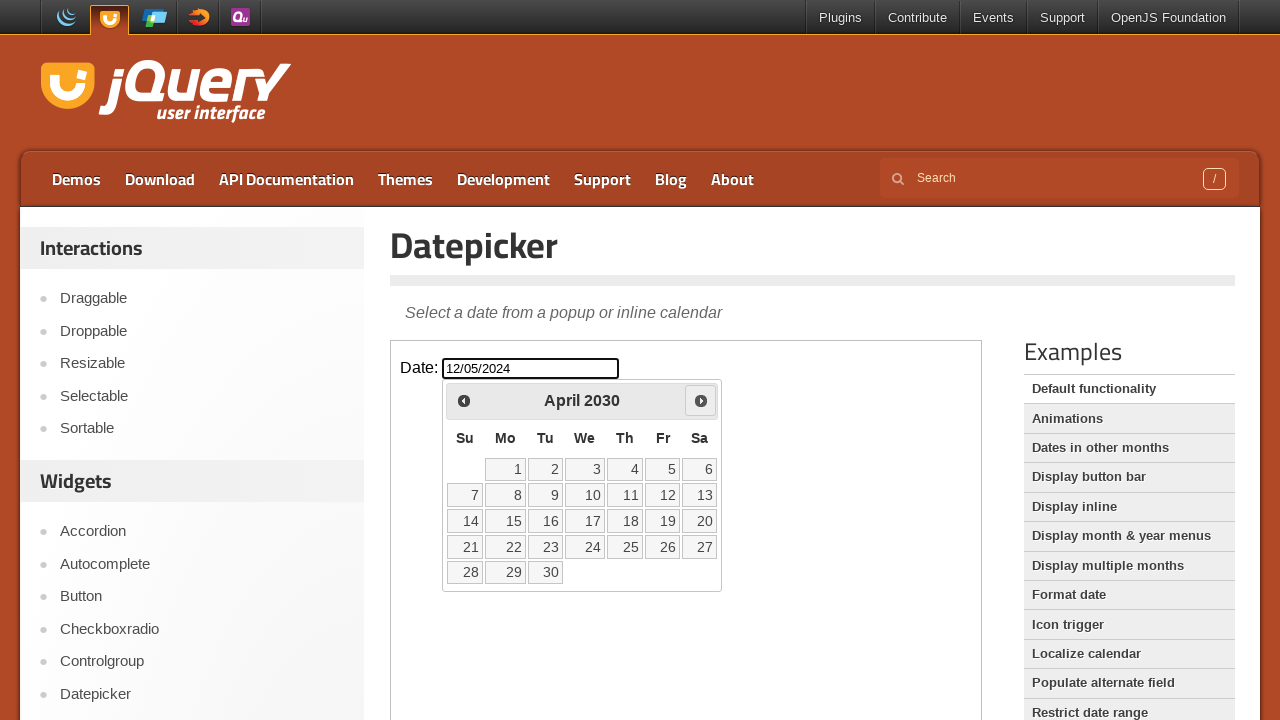

Retrieved current month: April
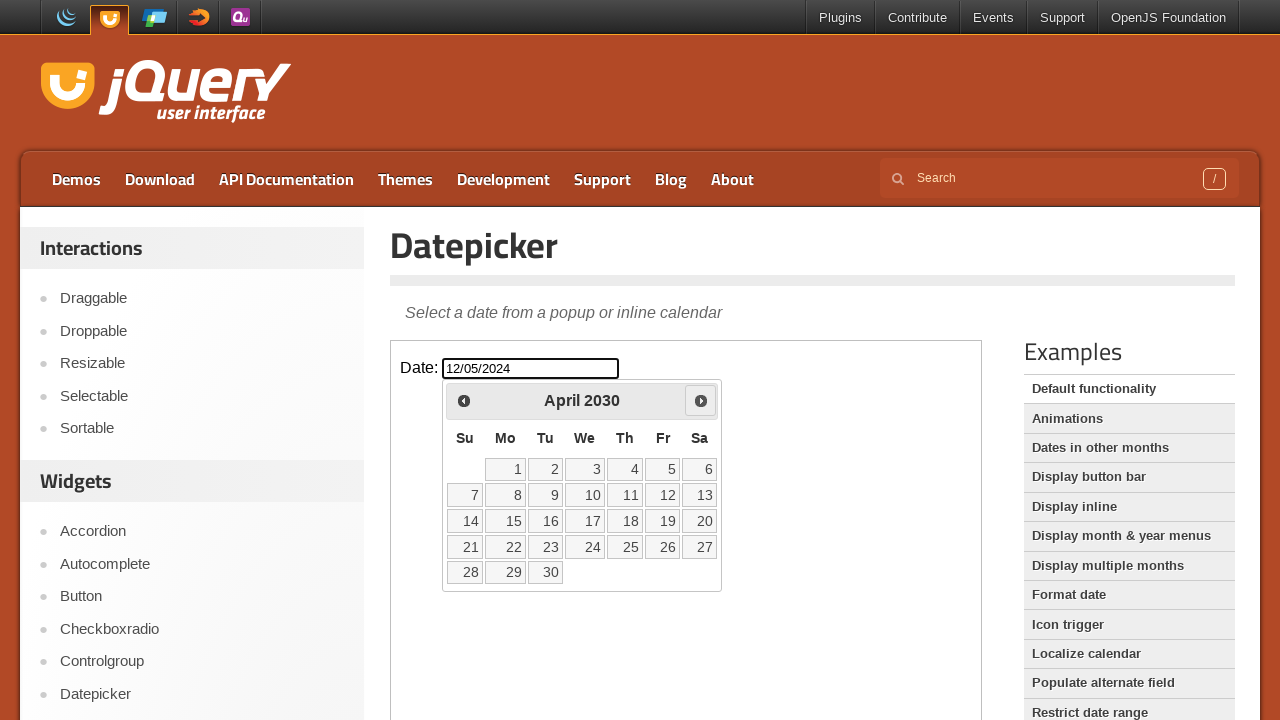

Clicked next month button to navigate forward (currently at April 2030) at (701, 400) on iframe >> nth=0 >> internal:control=enter-frame >> [title='Next']
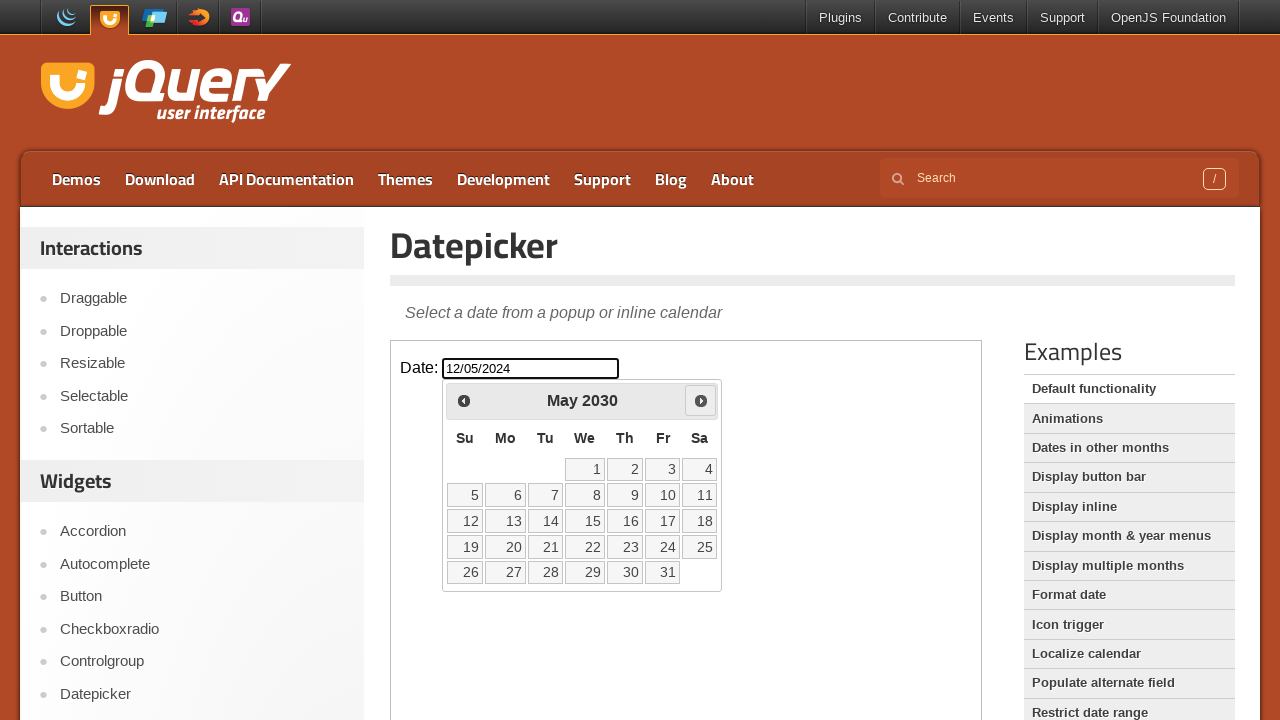

Retrieved current year: 2030
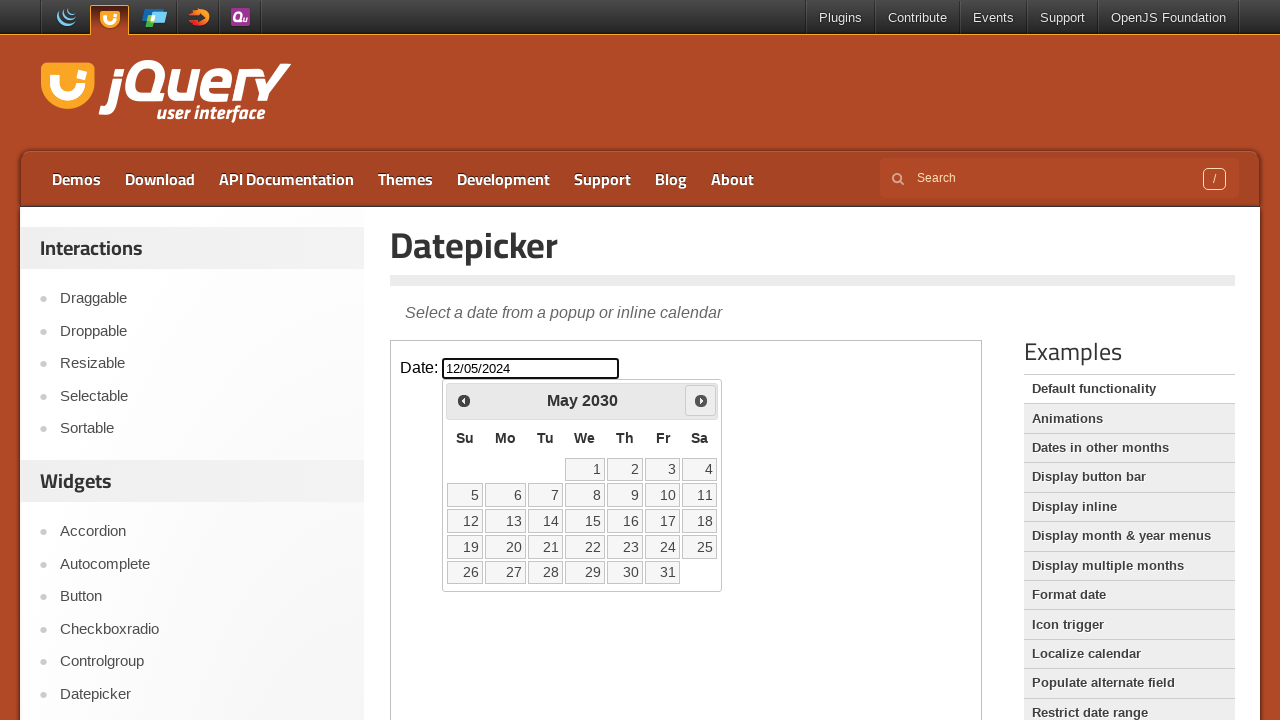

Retrieved current month: May
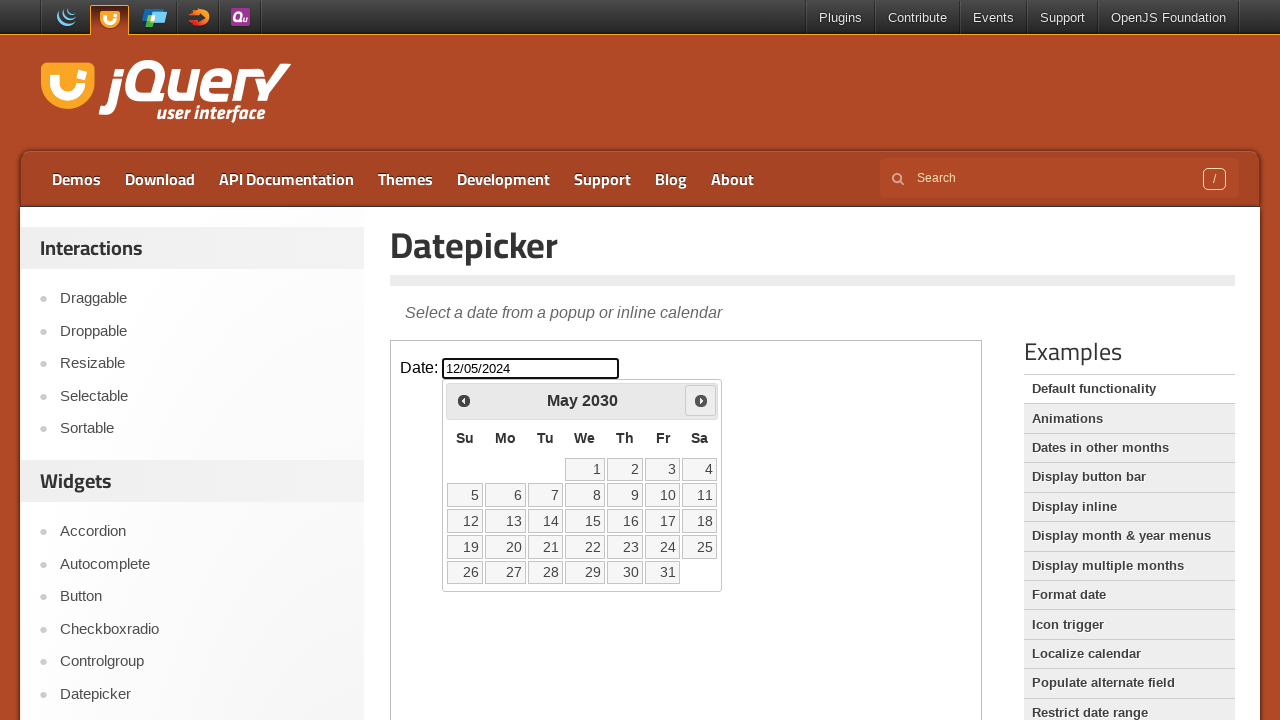

Clicked next month button to navigate forward (currently at May 2030) at (701, 400) on iframe >> nth=0 >> internal:control=enter-frame >> [title='Next']
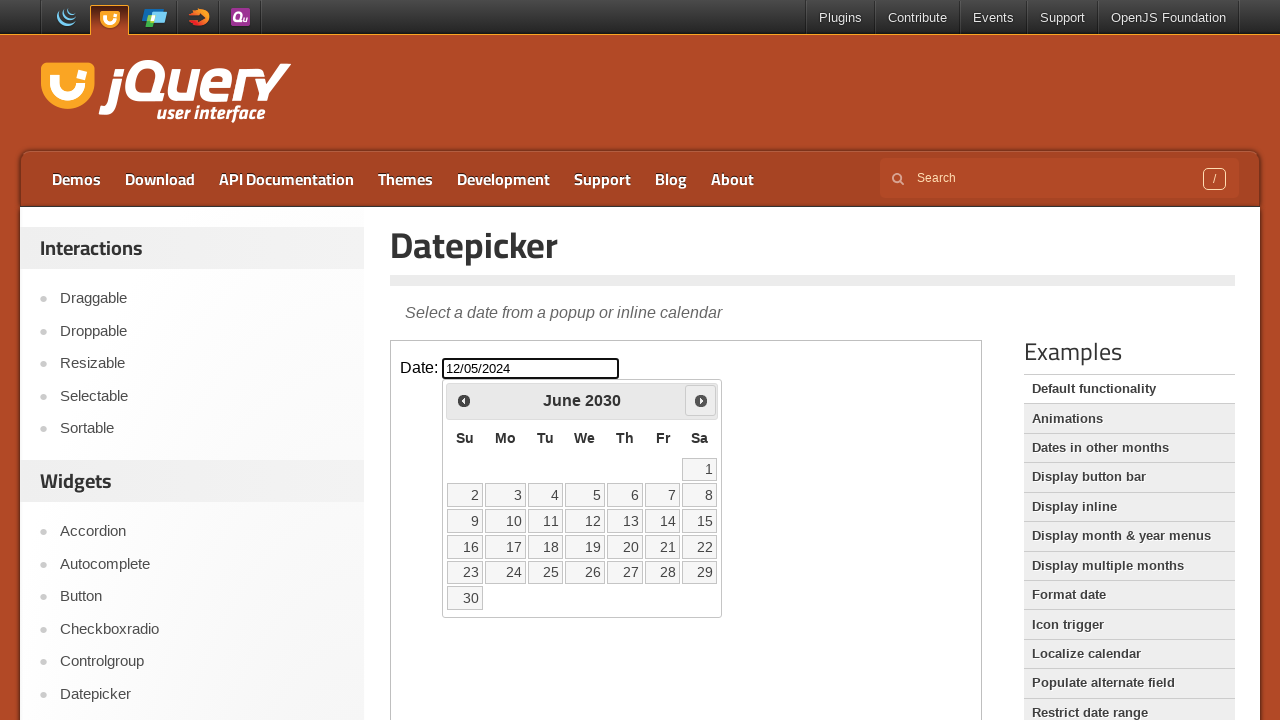

Retrieved current year: 2030
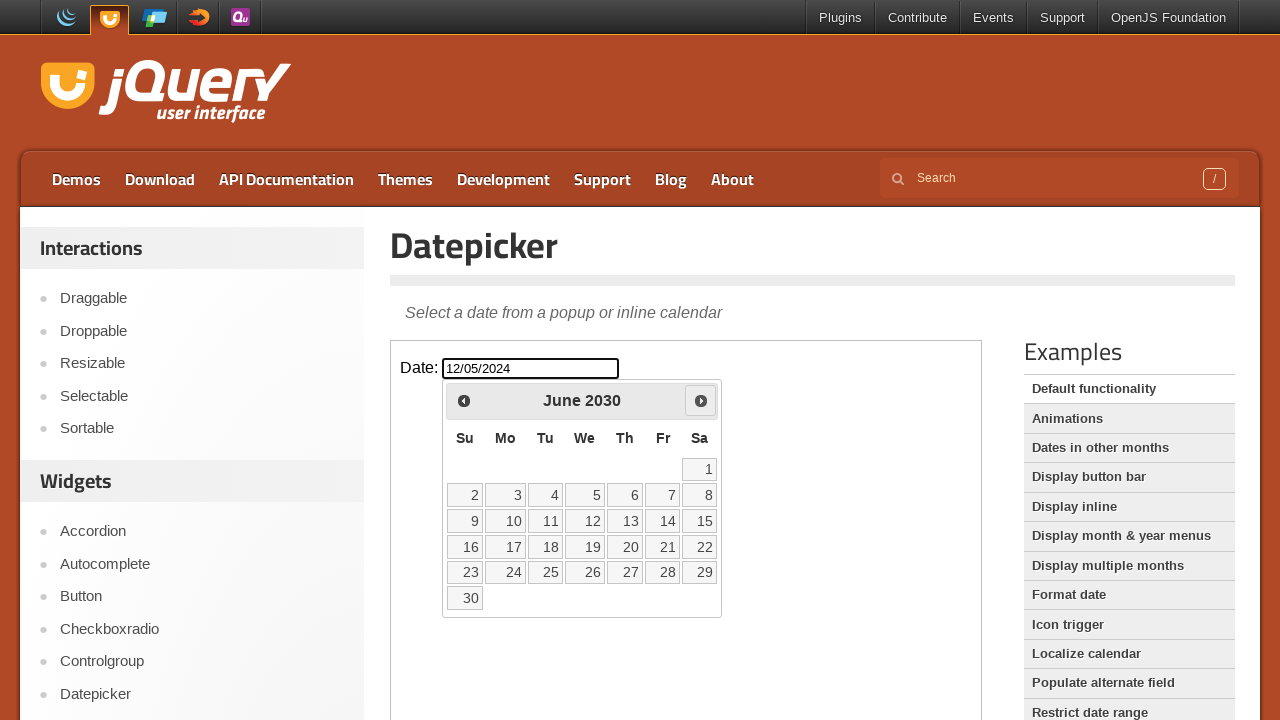

Retrieved current month: June
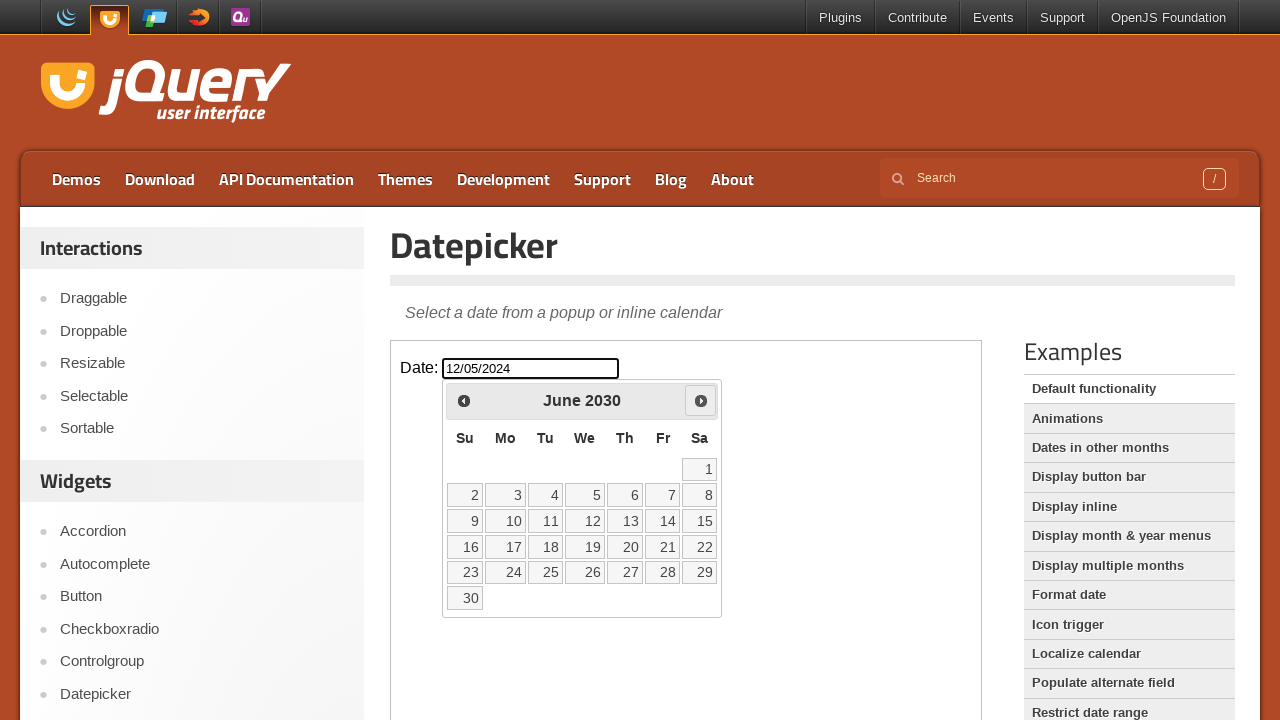

Clicked next month button to navigate forward (currently at June 2030) at (701, 400) on iframe >> nth=0 >> internal:control=enter-frame >> [title='Next']
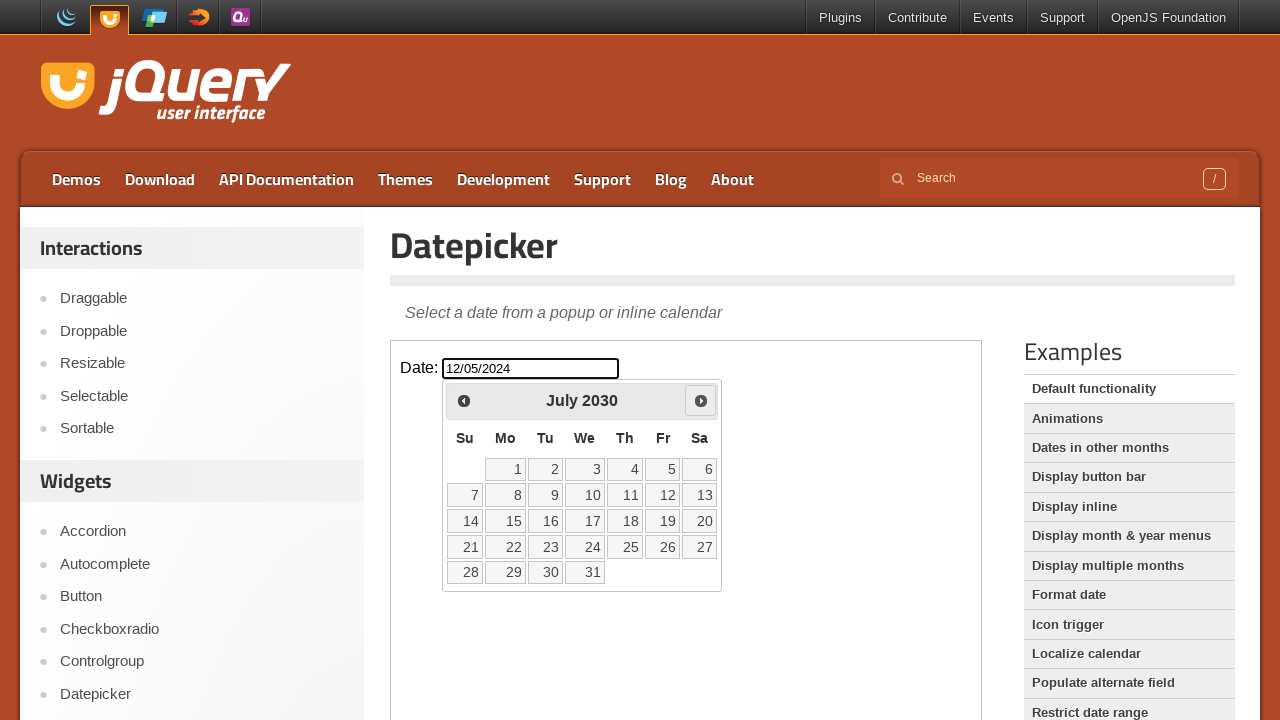

Retrieved current year: 2030
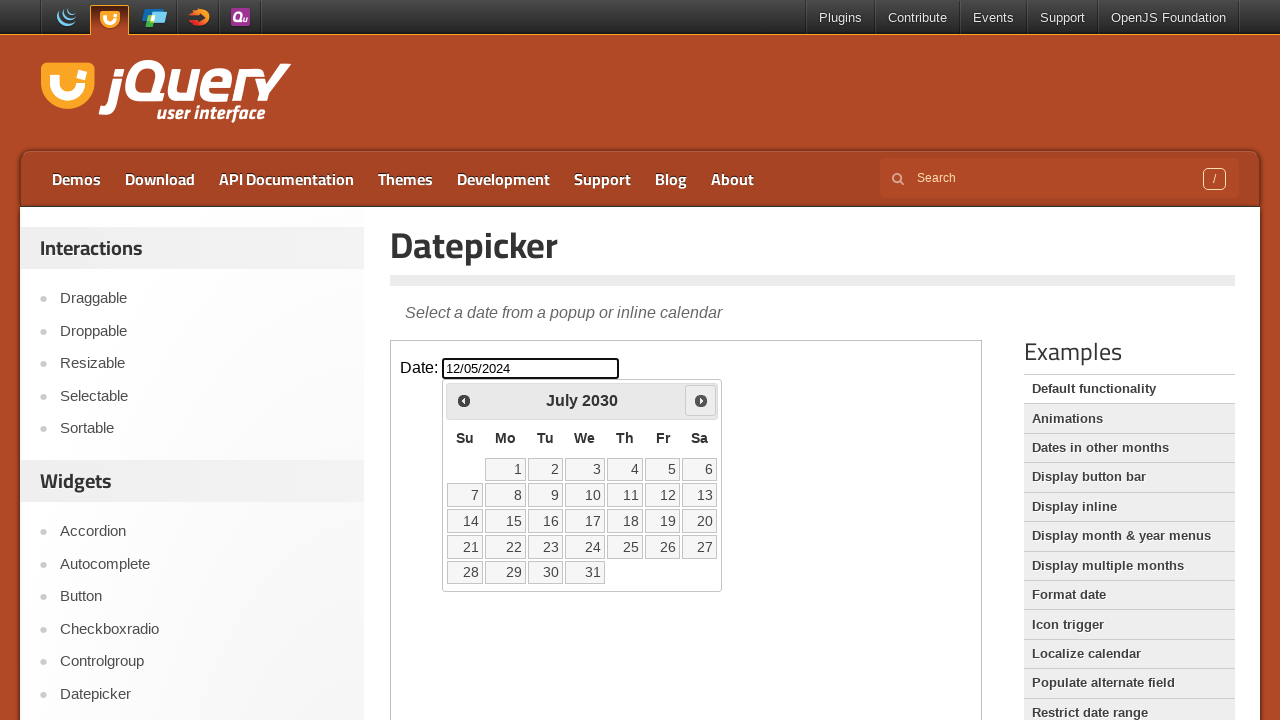

Retrieved current month: July
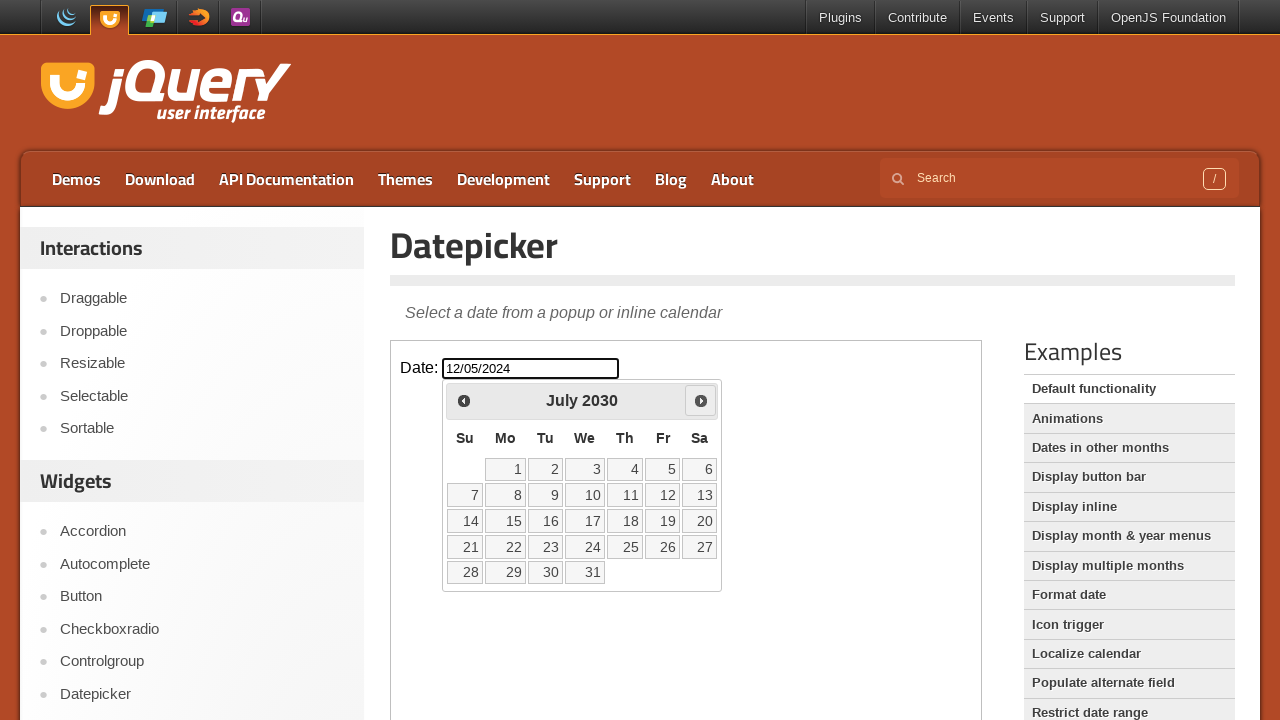

Clicked next month button to navigate forward (currently at July 2030) at (701, 400) on iframe >> nth=0 >> internal:control=enter-frame >> [title='Next']
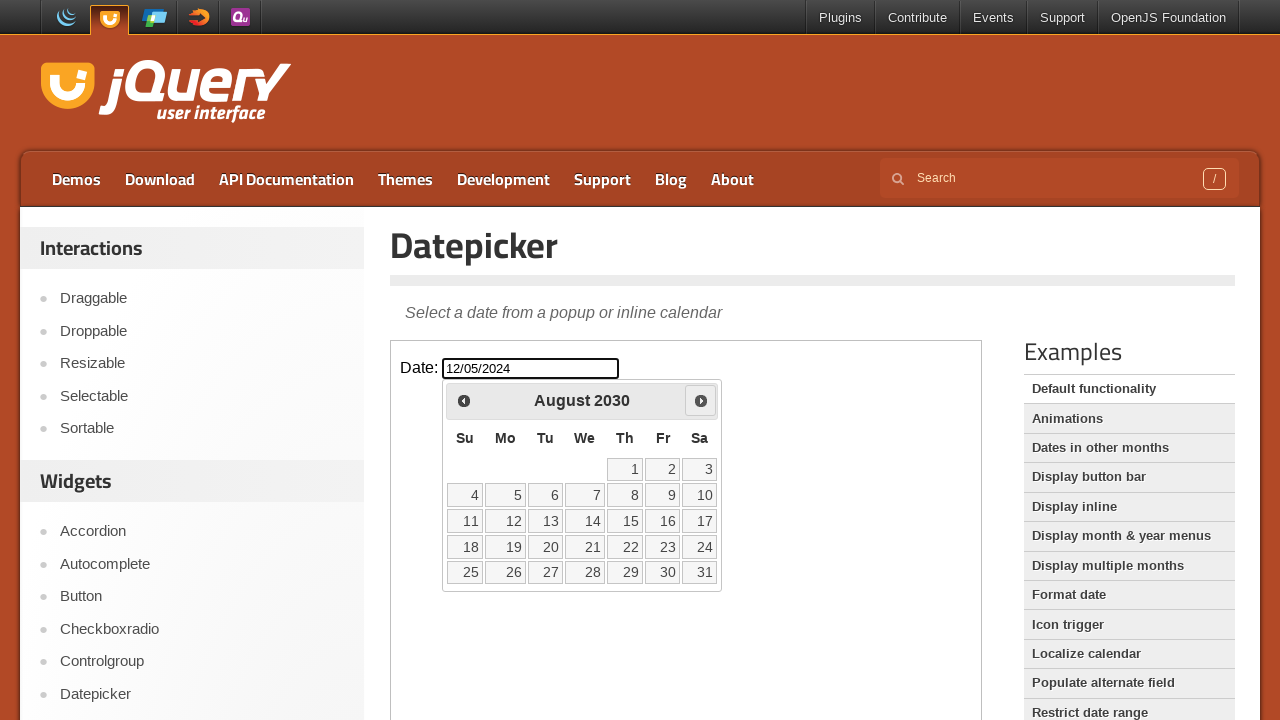

Retrieved current year: 2030
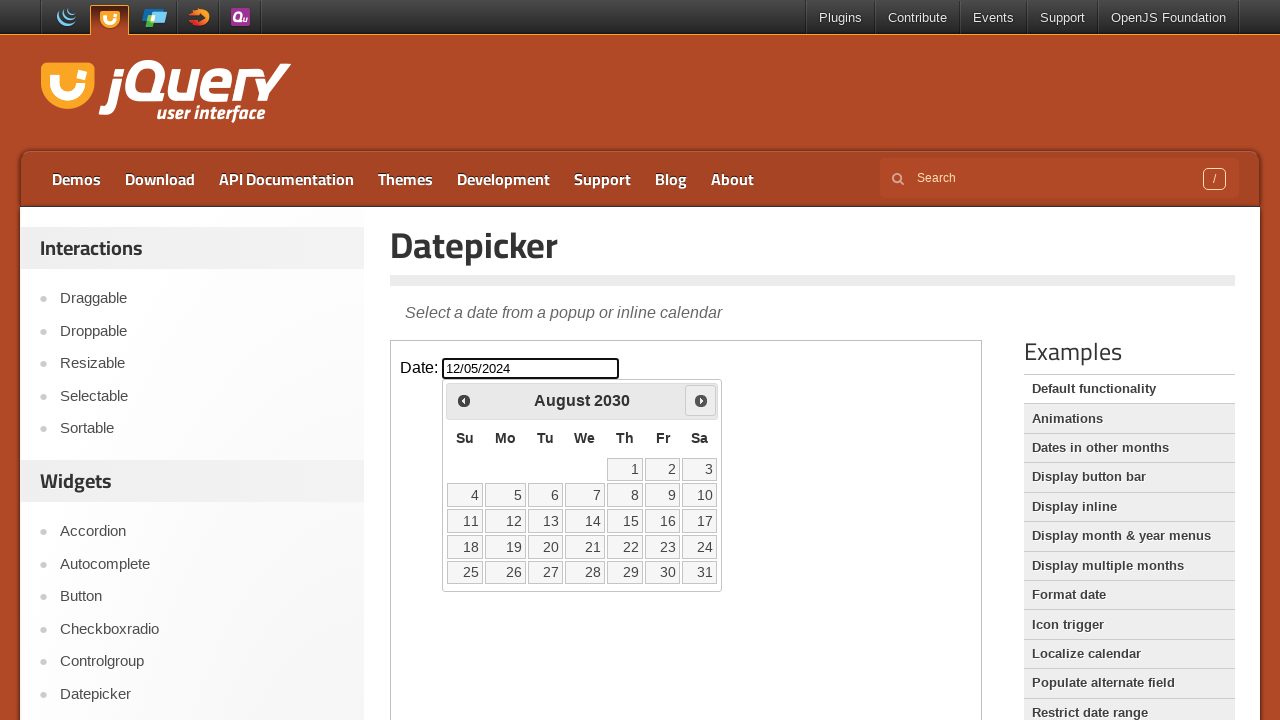

Retrieved current month: August
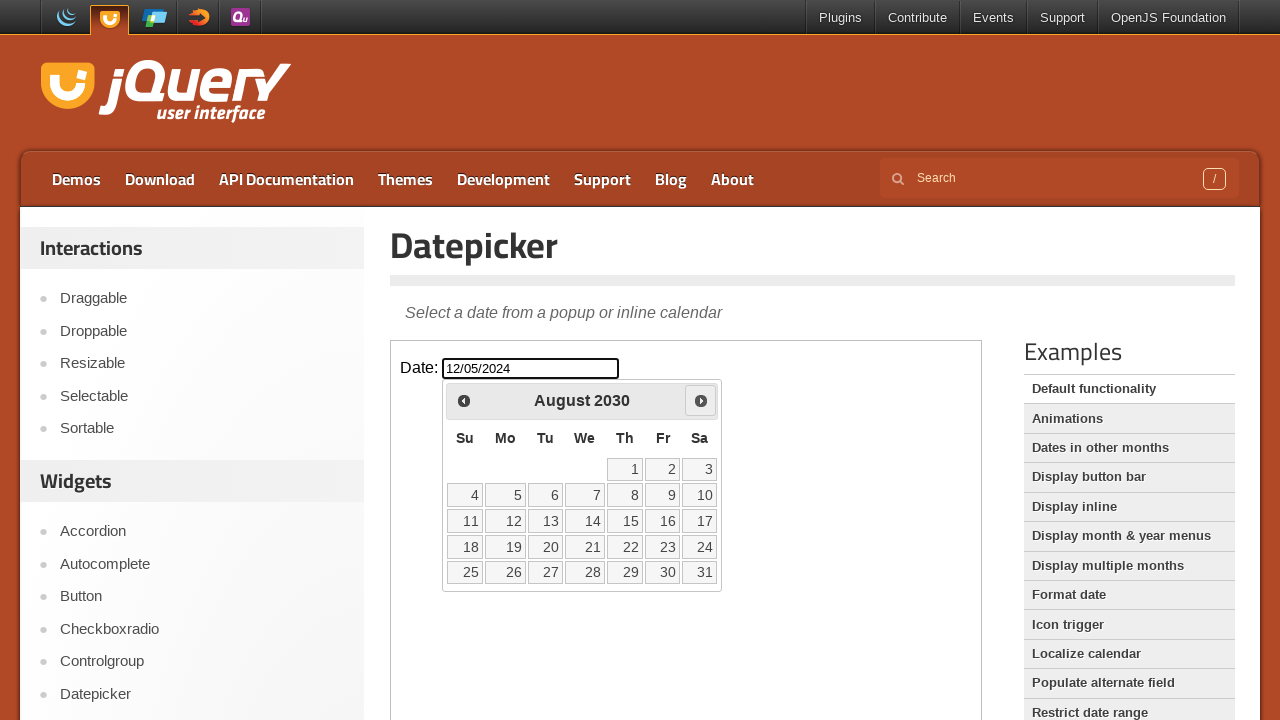

Clicked next month button to navigate forward (currently at August 2030) at (701, 400) on iframe >> nth=0 >> internal:control=enter-frame >> [title='Next']
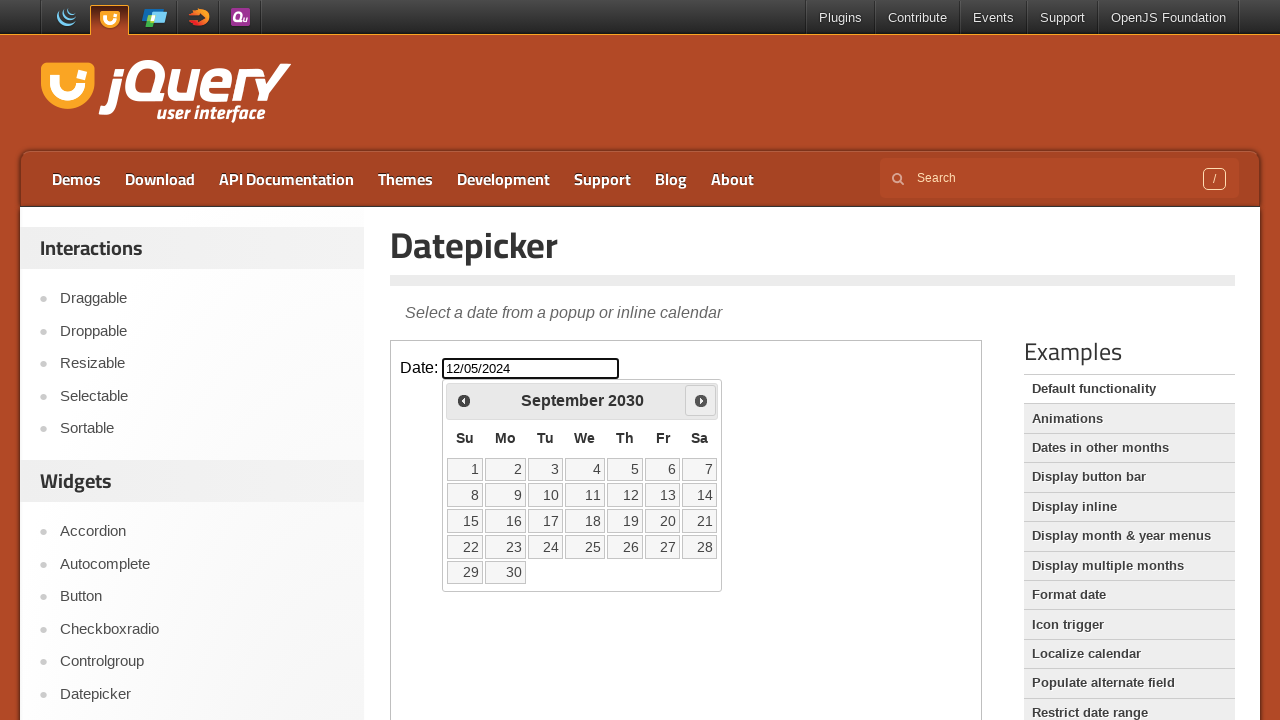

Retrieved current year: 2030
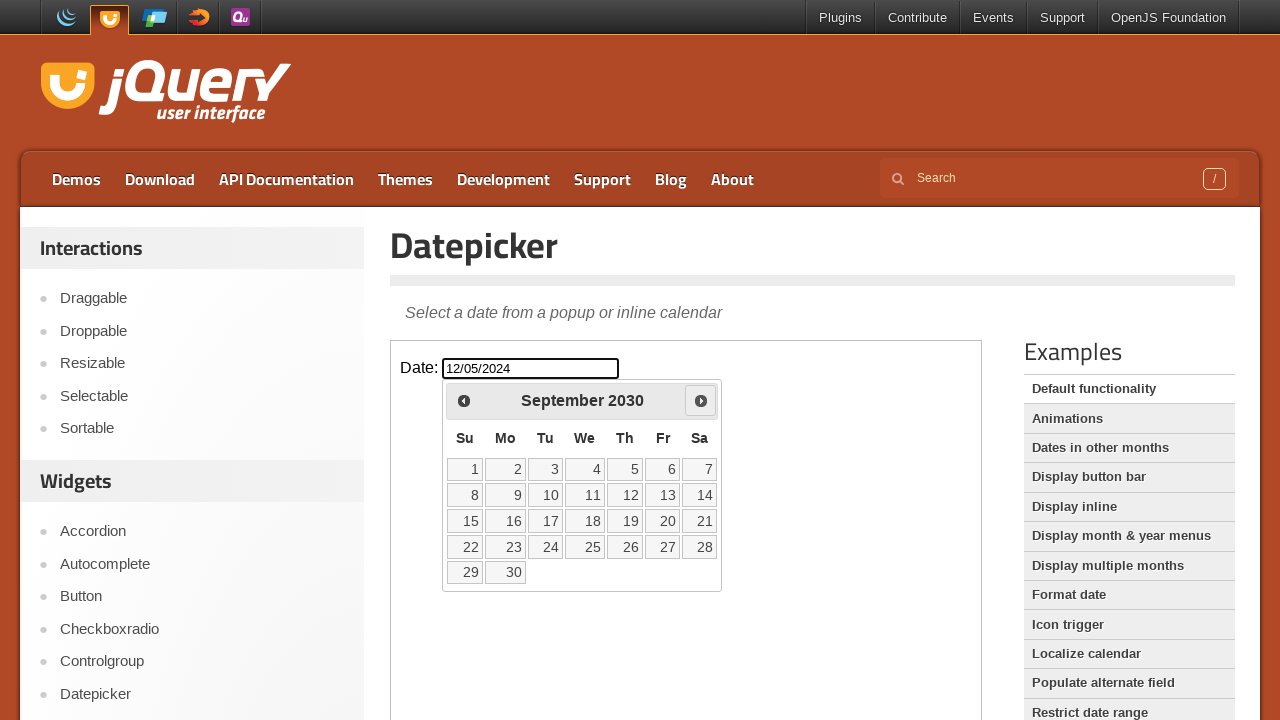

Retrieved current month: September
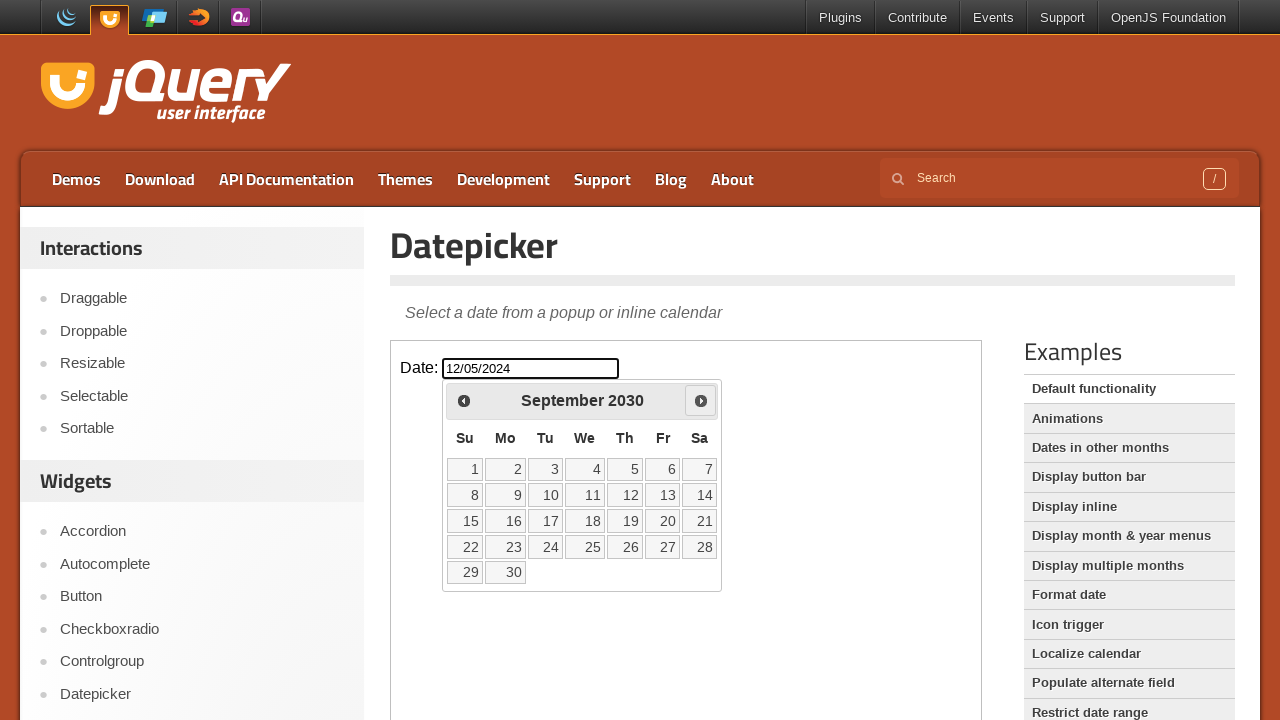

Clicked next month button to navigate forward (currently at September 2030) at (701, 400) on iframe >> nth=0 >> internal:control=enter-frame >> [title='Next']
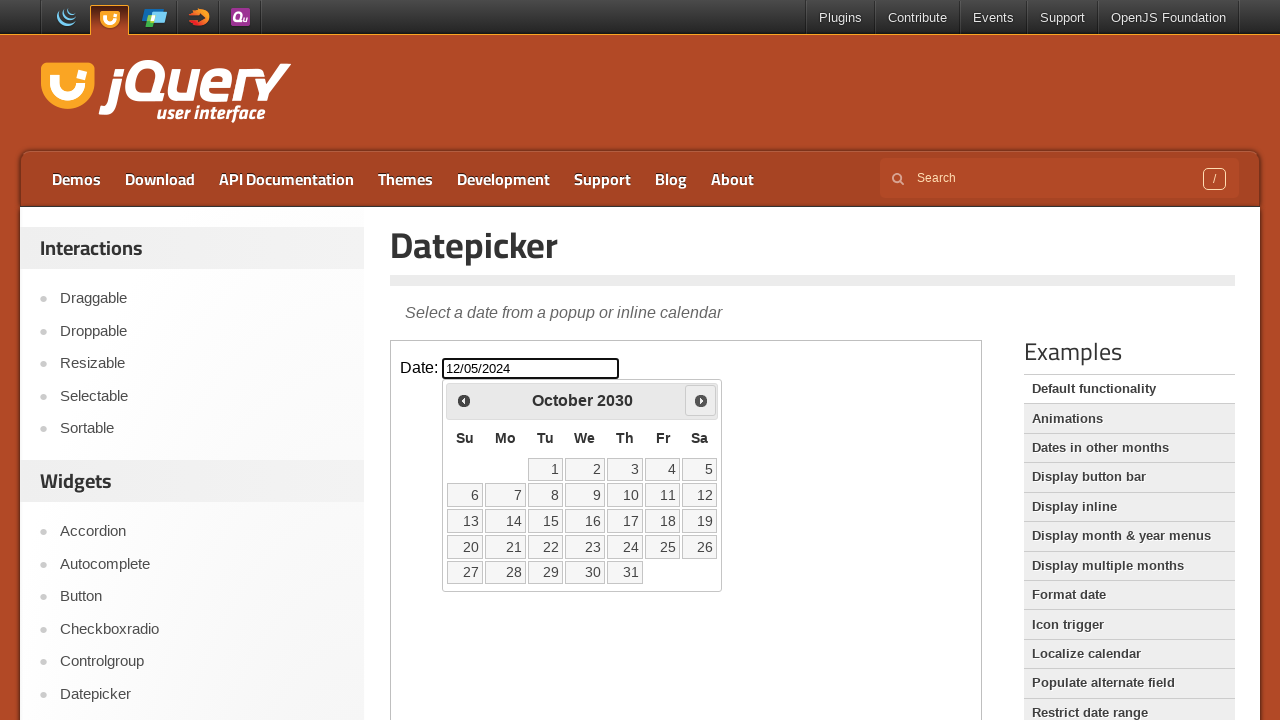

Retrieved current year: 2030
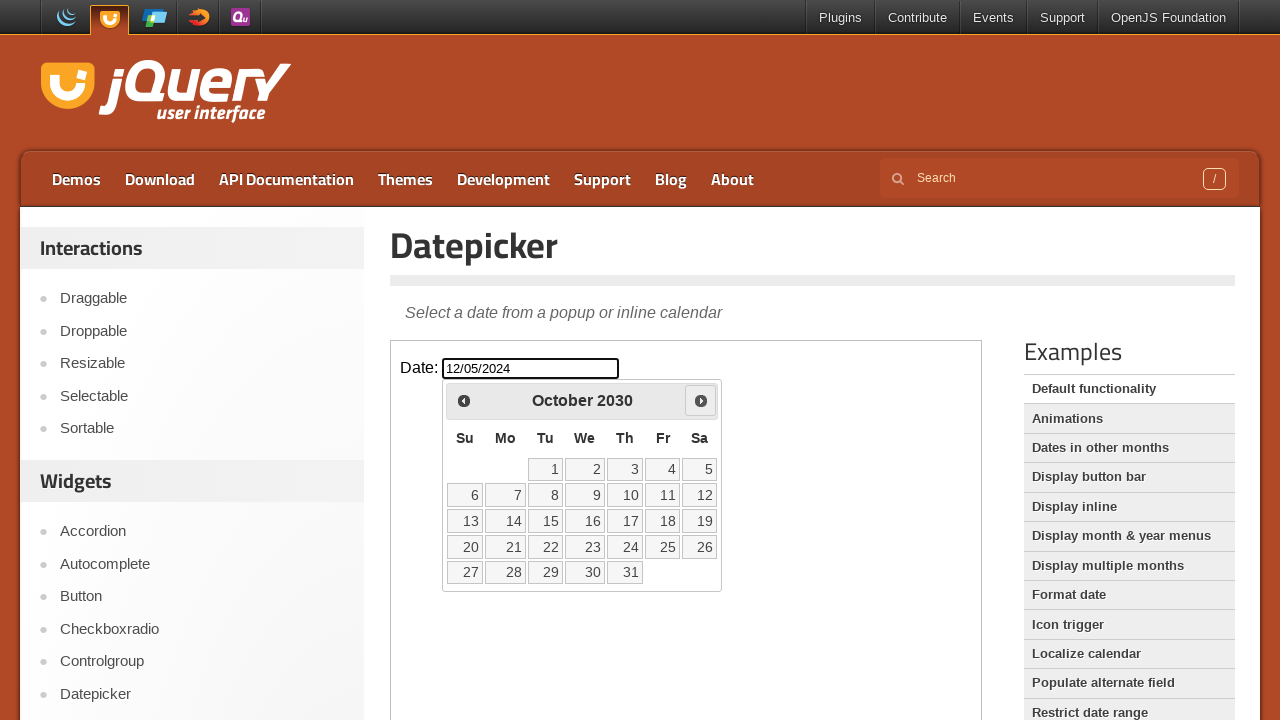

Retrieved current month: October
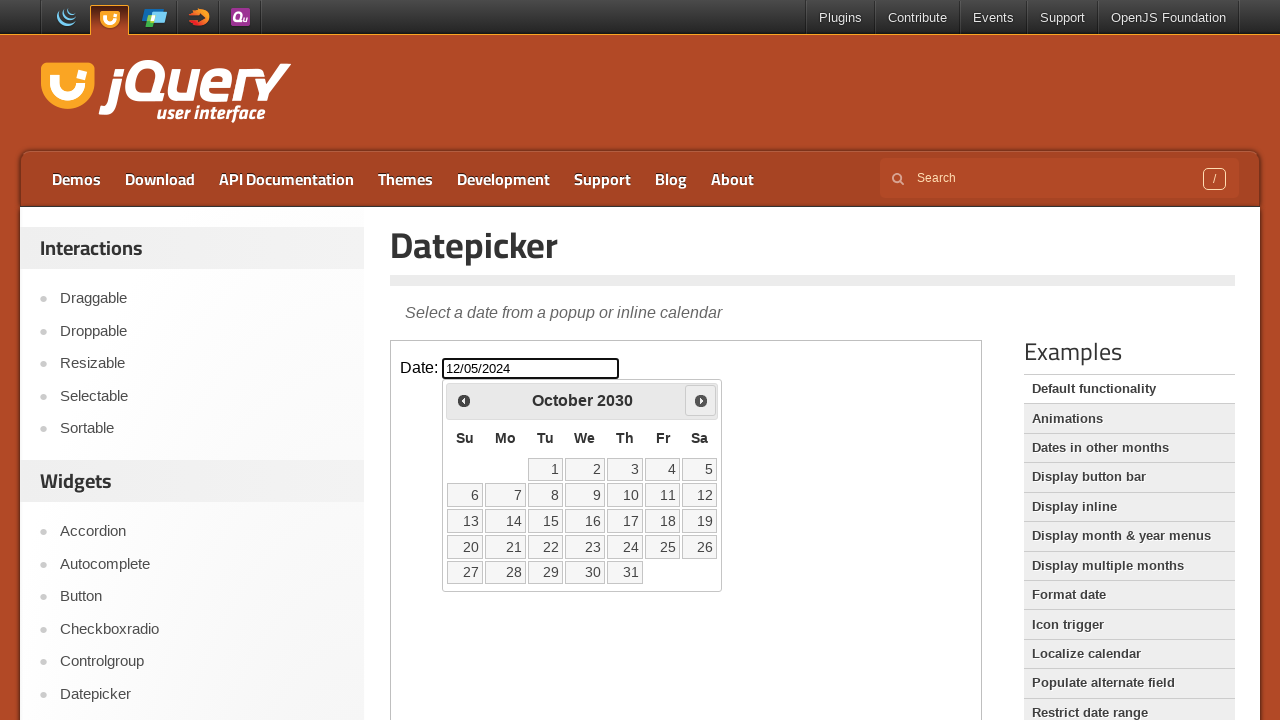

Clicked next month button to navigate forward (currently at October 2030) at (701, 400) on iframe >> nth=0 >> internal:control=enter-frame >> [title='Next']
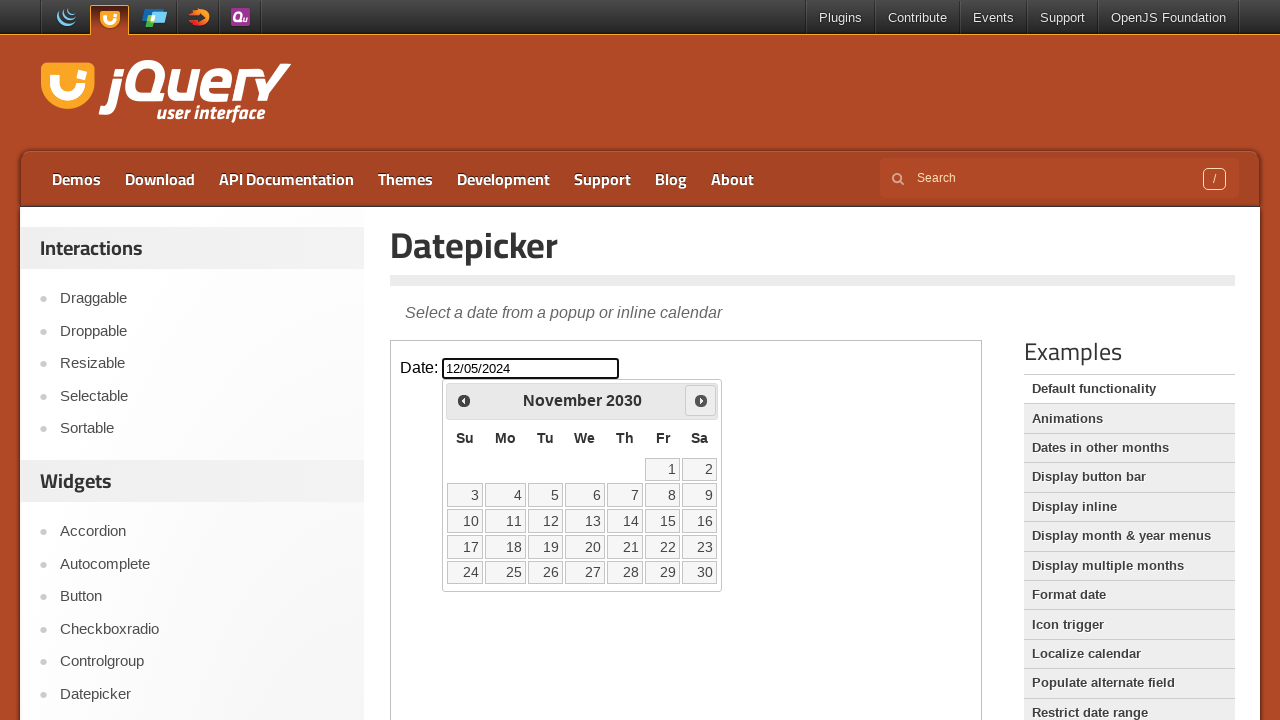

Retrieved current year: 2030
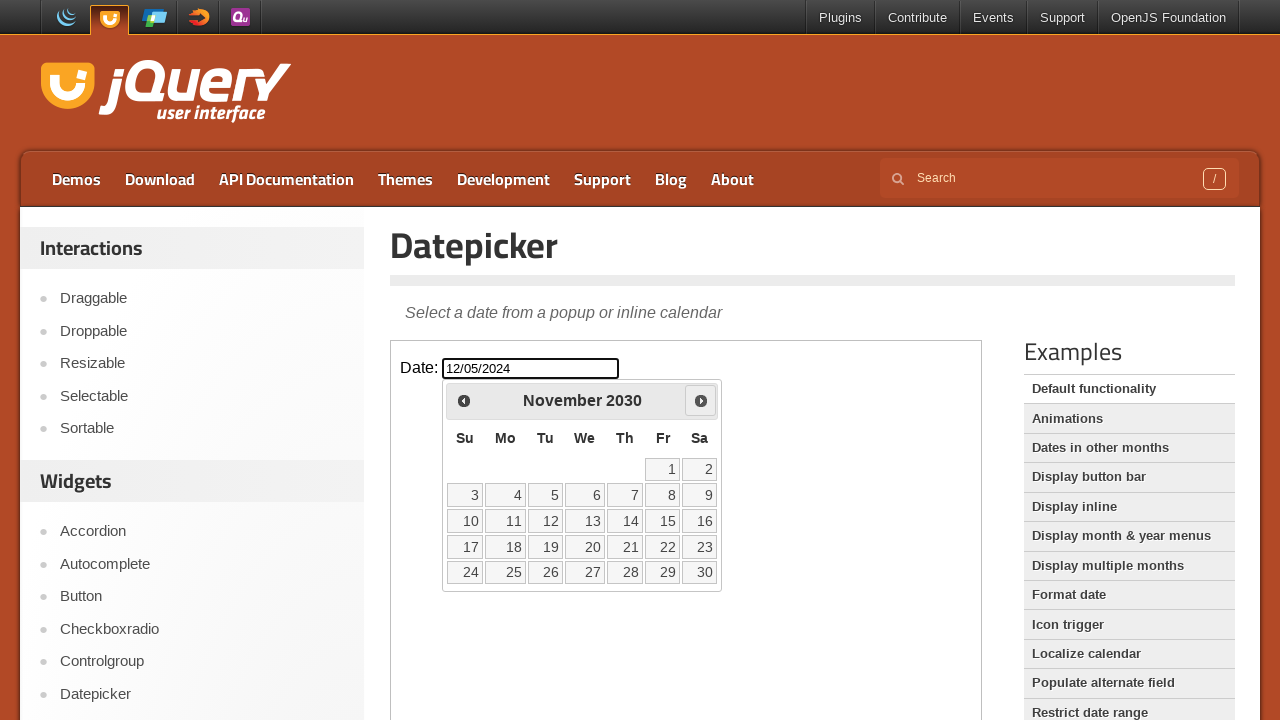

Retrieved current month: November
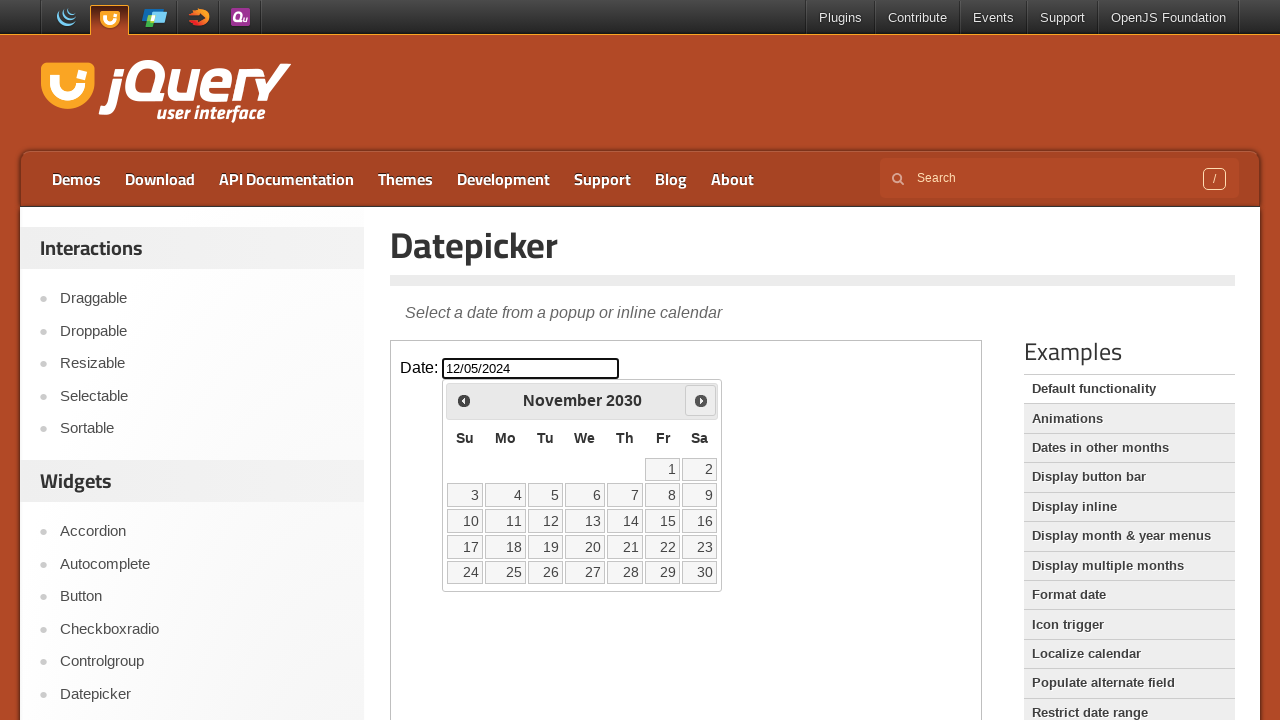

Clicked next month button to navigate forward (currently at November 2030) at (701, 400) on iframe >> nth=0 >> internal:control=enter-frame >> [title='Next']
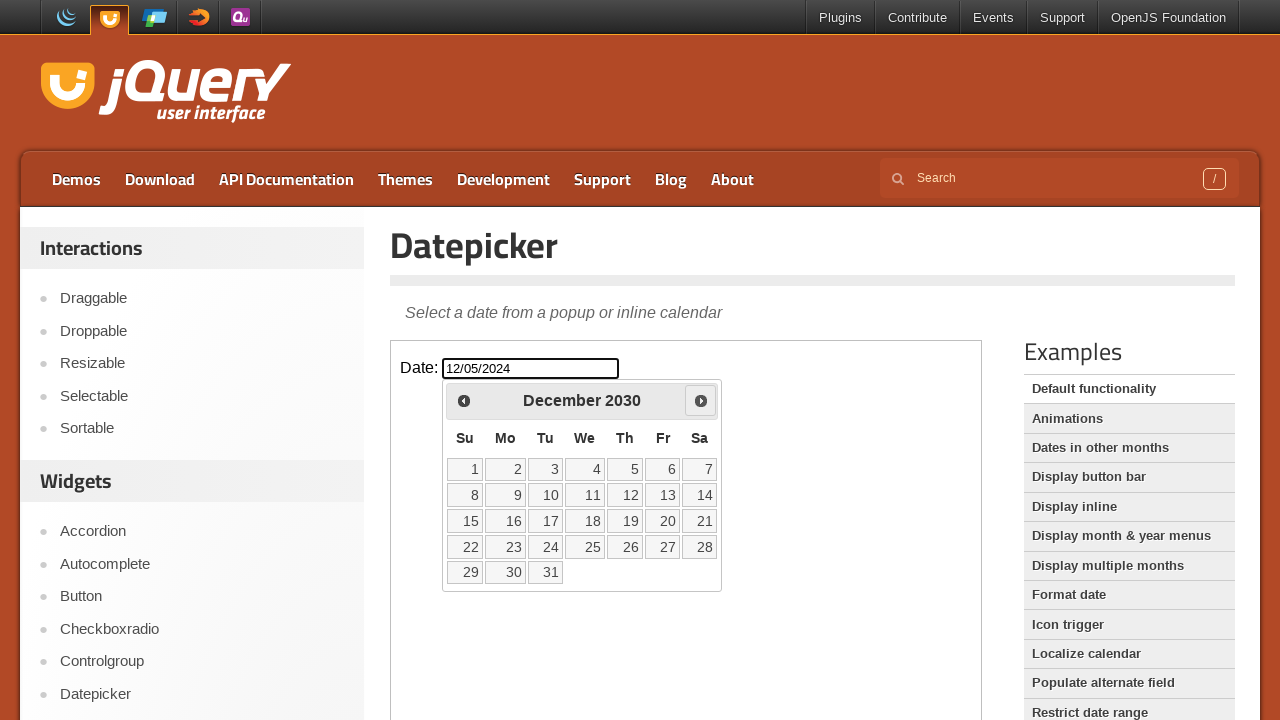

Retrieved current year: 2030
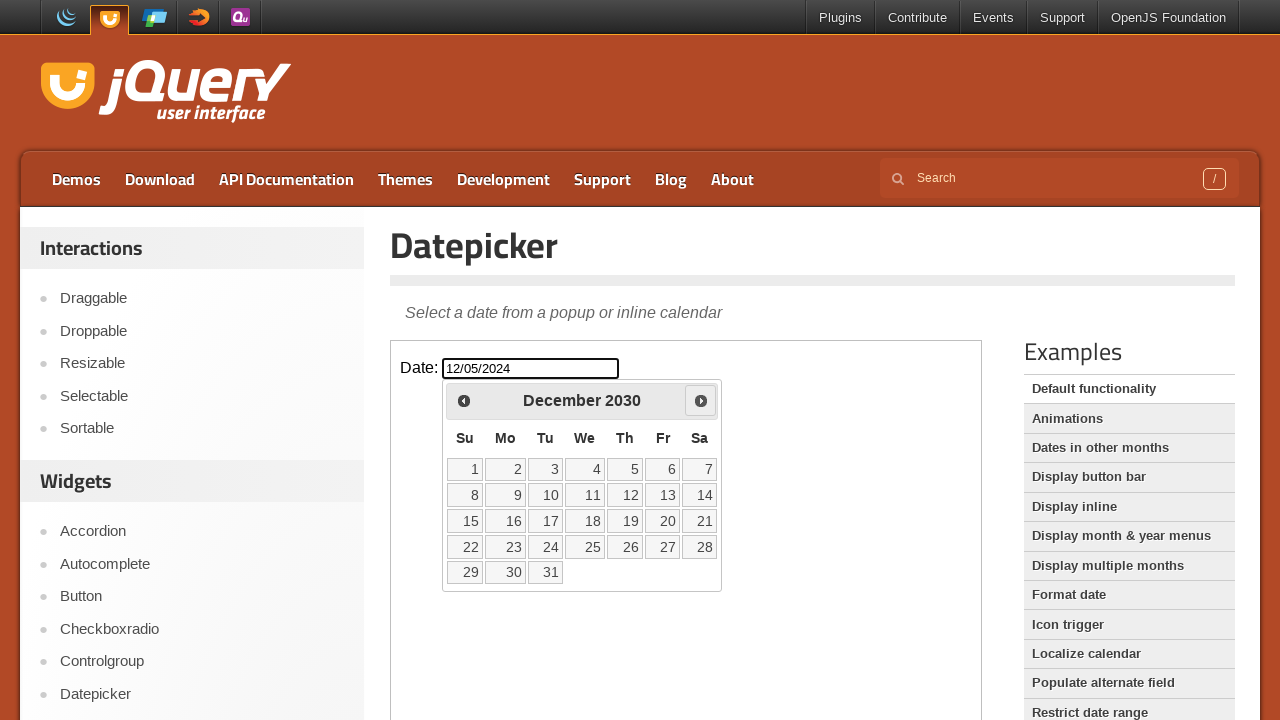

Retrieved current month: December
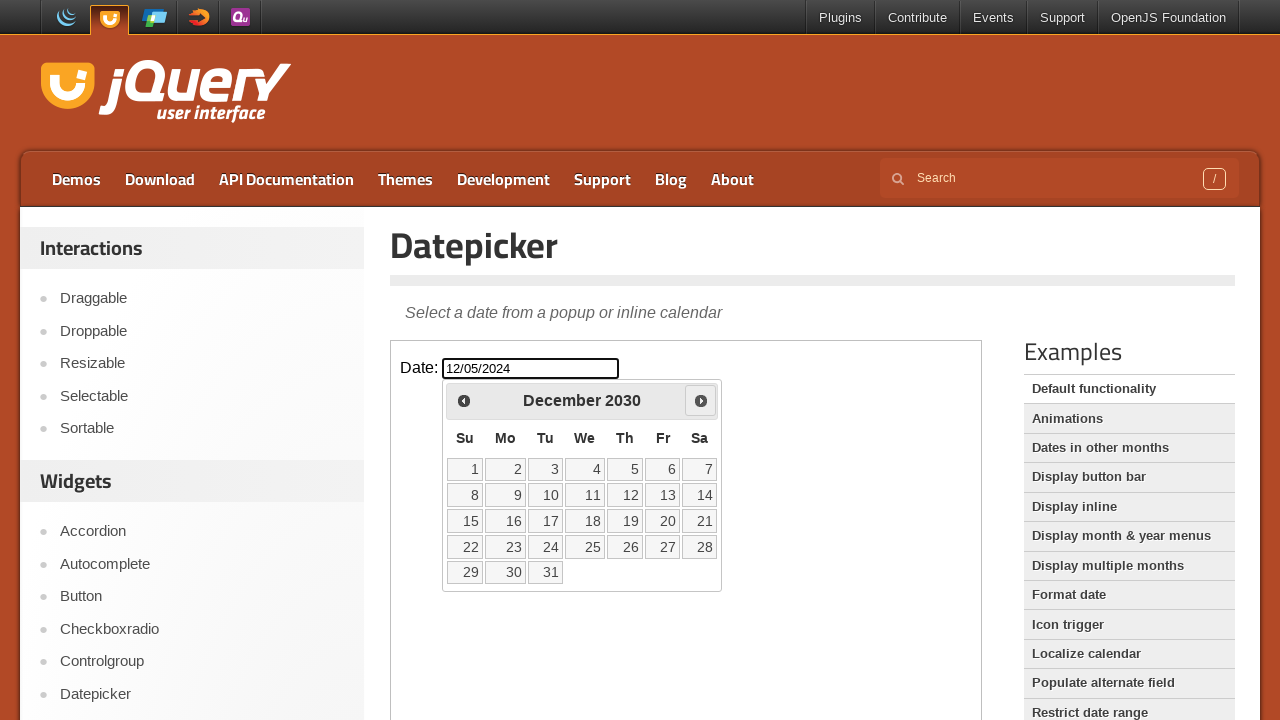

Clicked next month button to navigate forward (currently at December 2030) at (701, 400) on iframe >> nth=0 >> internal:control=enter-frame >> [title='Next']
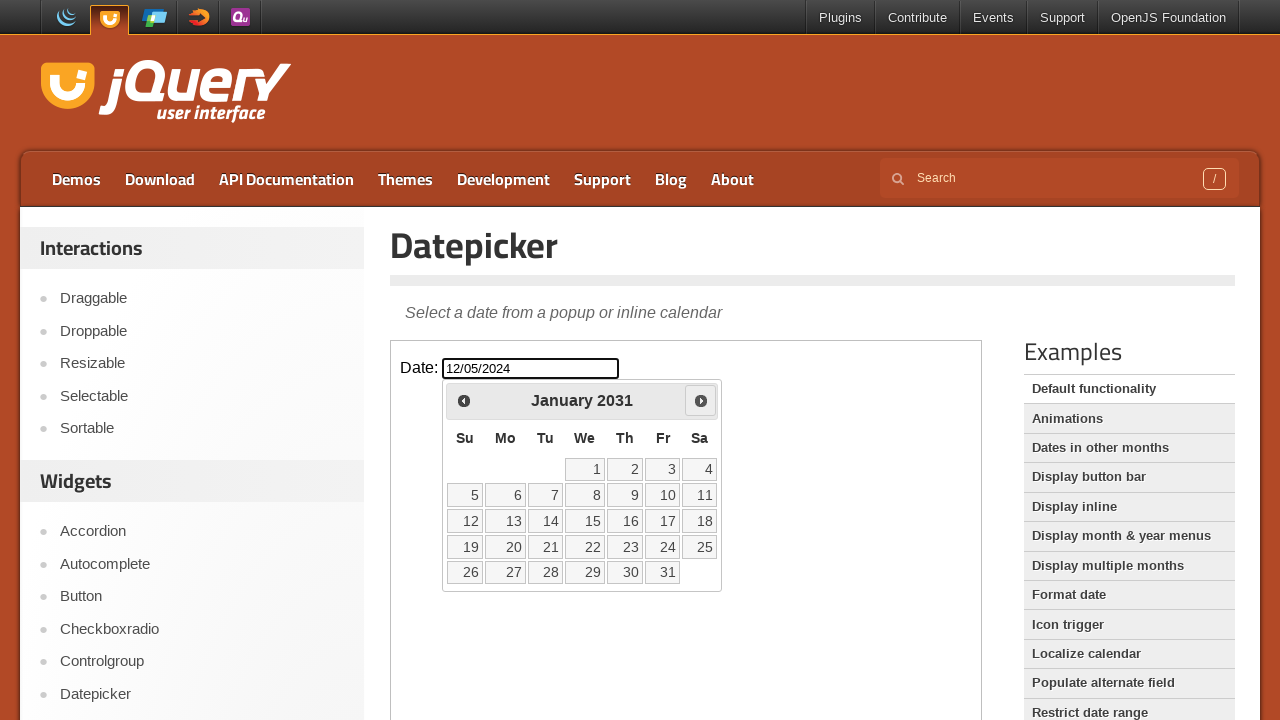

Retrieved current year: 2031
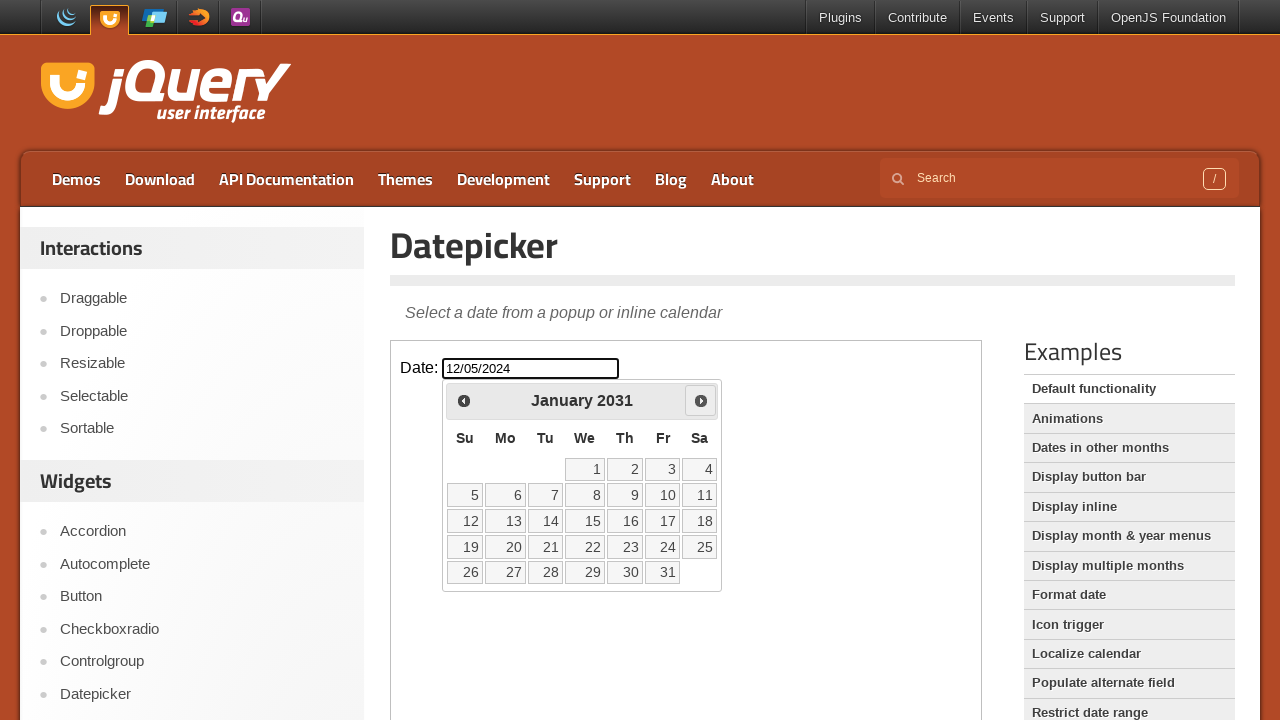

Retrieved current month: January
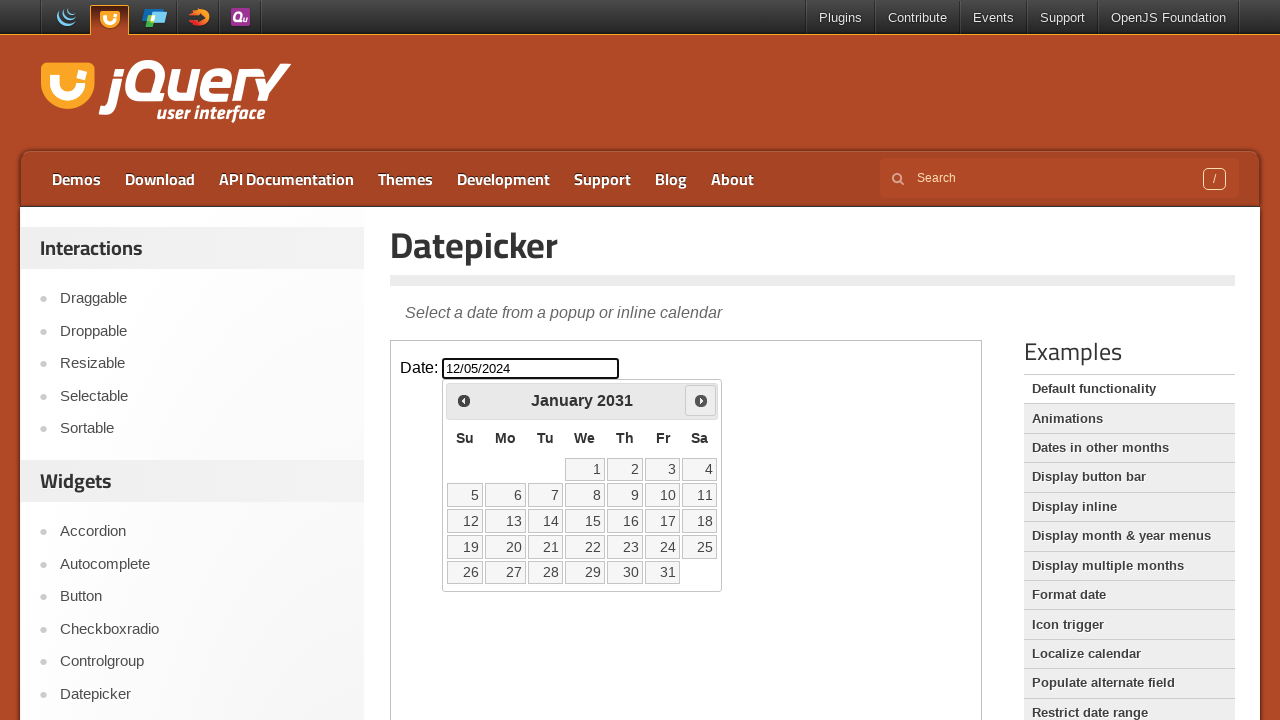

Clicked next month button to navigate forward (currently at January 2031) at (701, 400) on iframe >> nth=0 >> internal:control=enter-frame >> [title='Next']
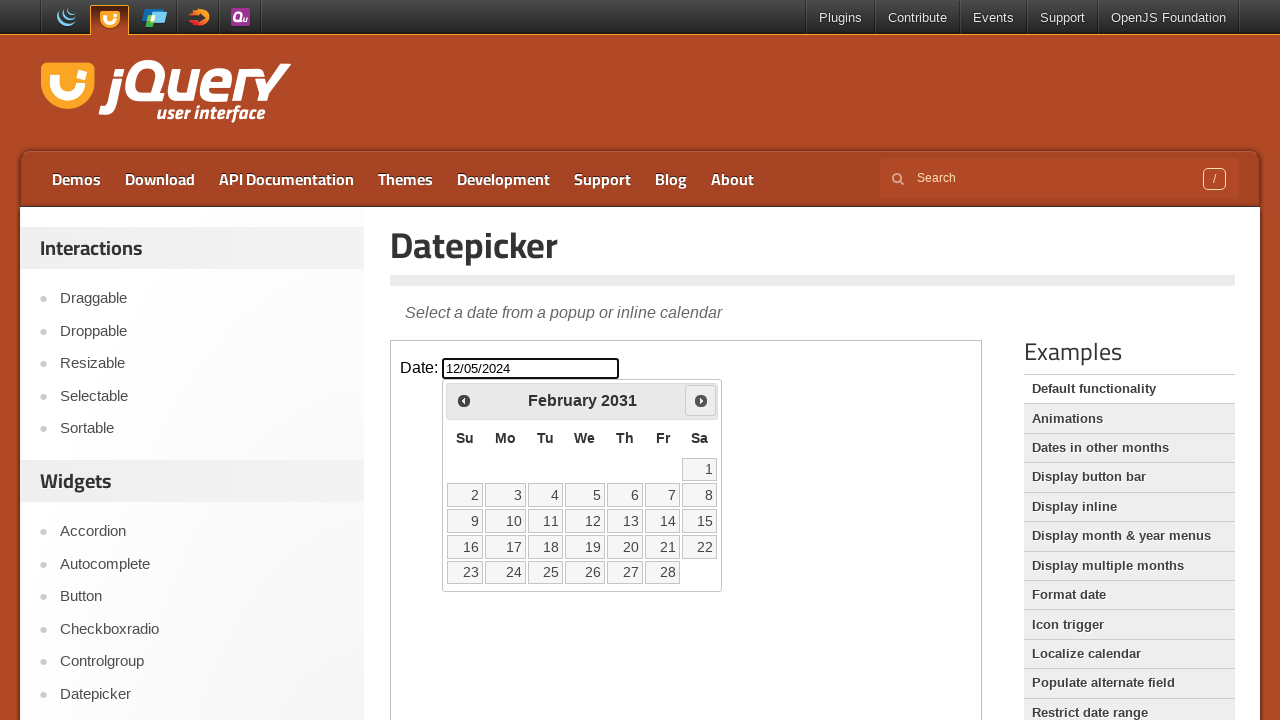

Retrieved current year: 2031
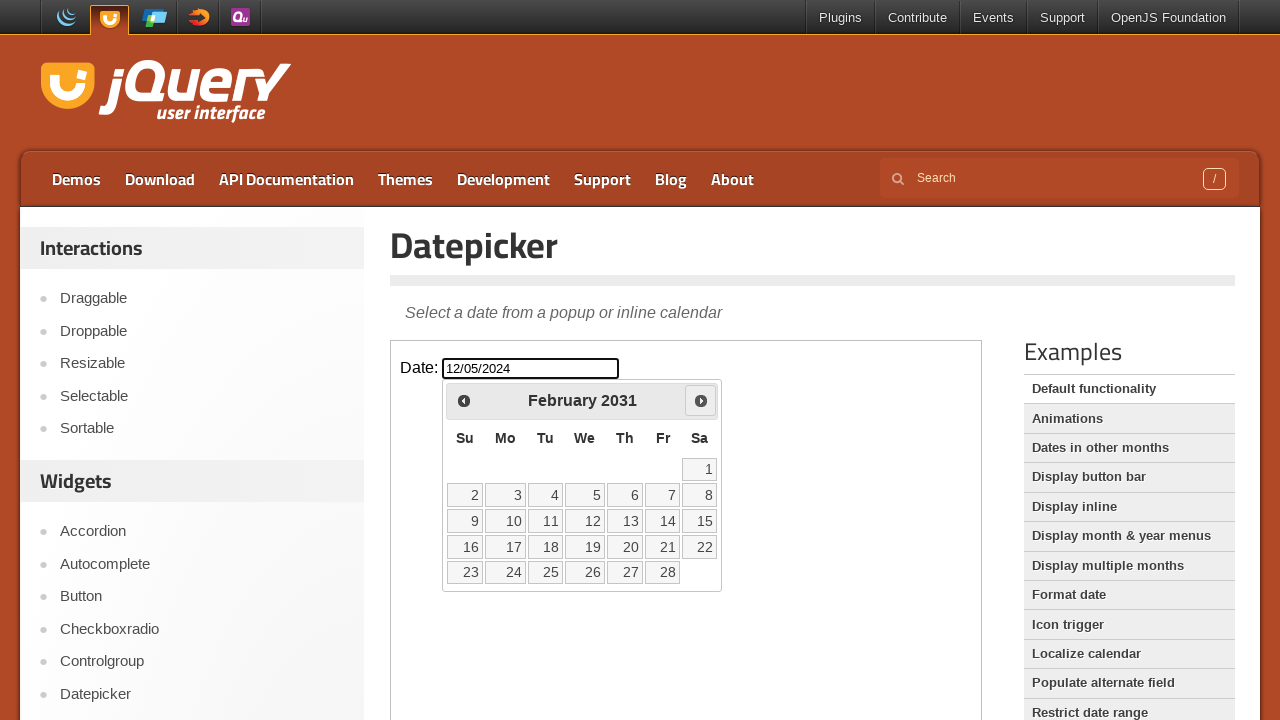

Retrieved current month: February
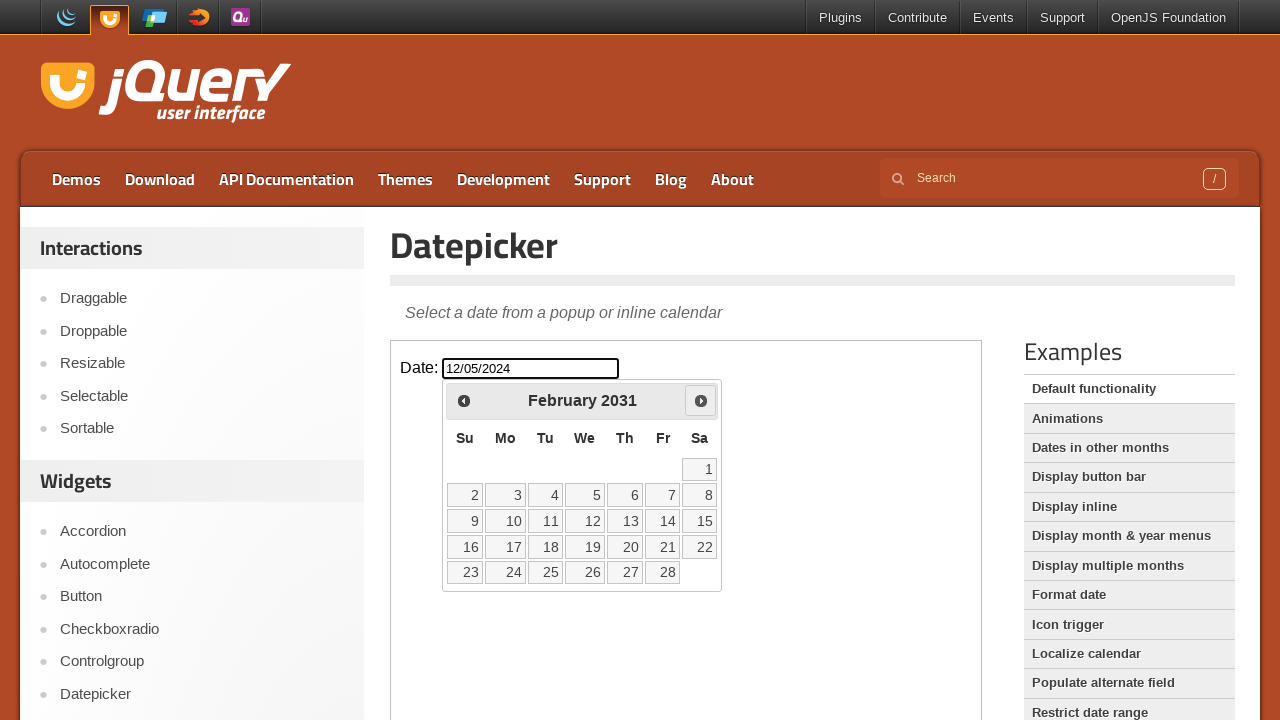

Clicked next month button to navigate forward (currently at February 2031) at (701, 400) on iframe >> nth=0 >> internal:control=enter-frame >> [title='Next']
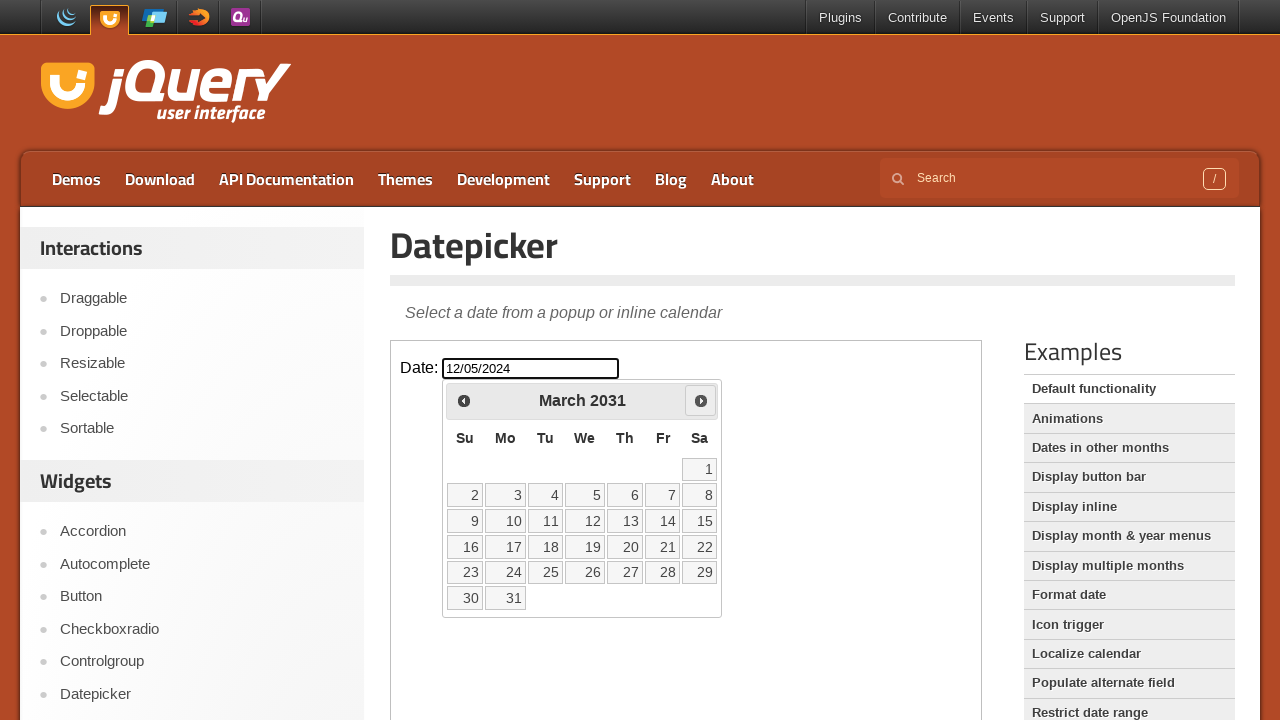

Retrieved current year: 2031
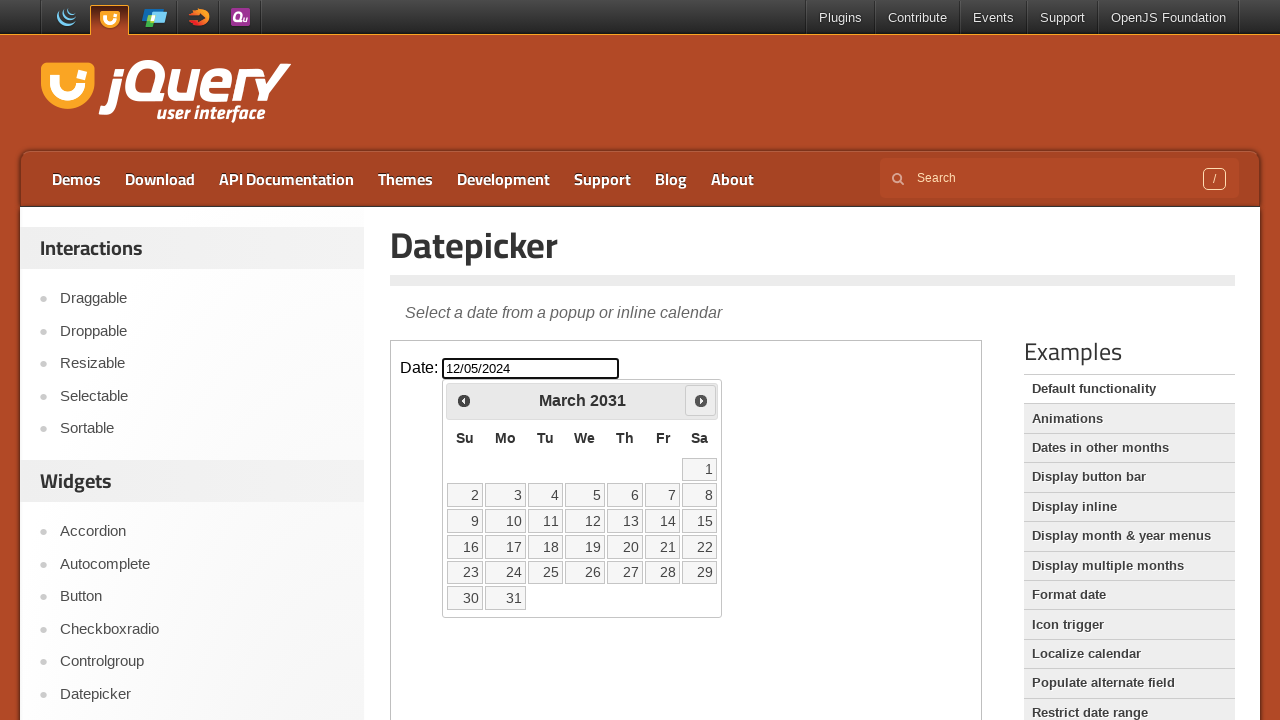

Retrieved current month: March
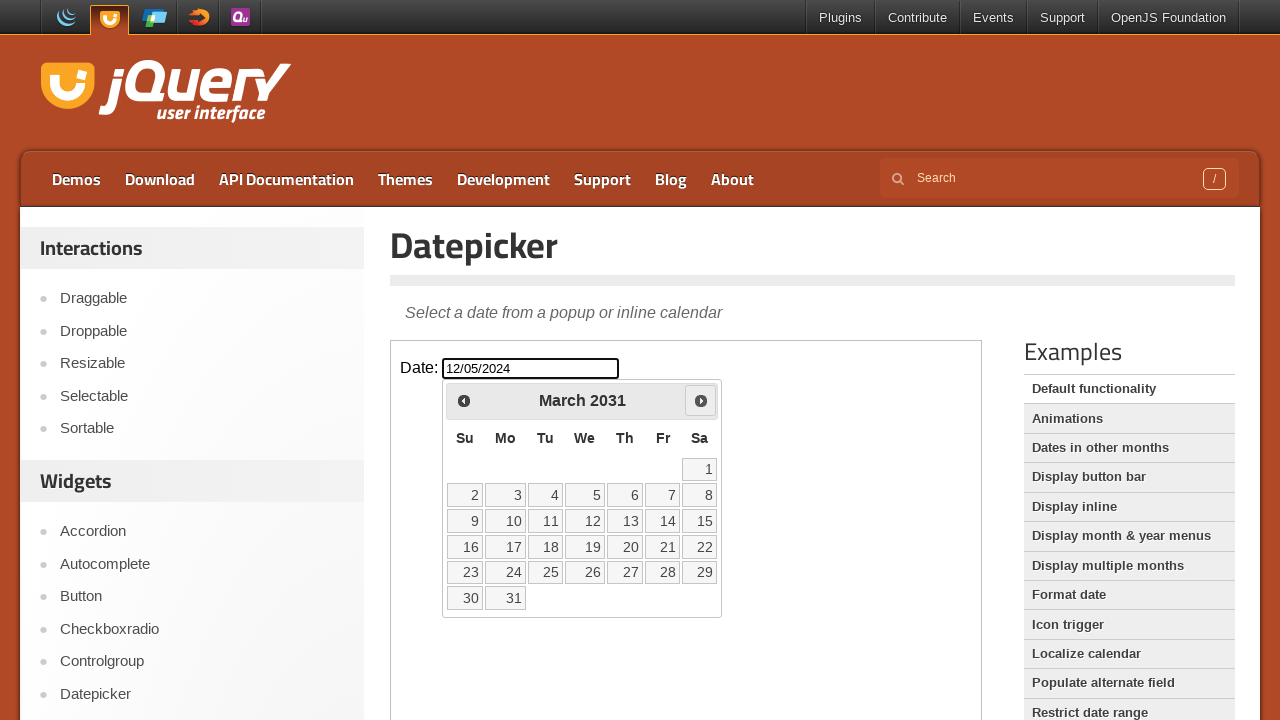

Clicked next month button to navigate forward (currently at March 2031) at (701, 400) on iframe >> nth=0 >> internal:control=enter-frame >> [title='Next']
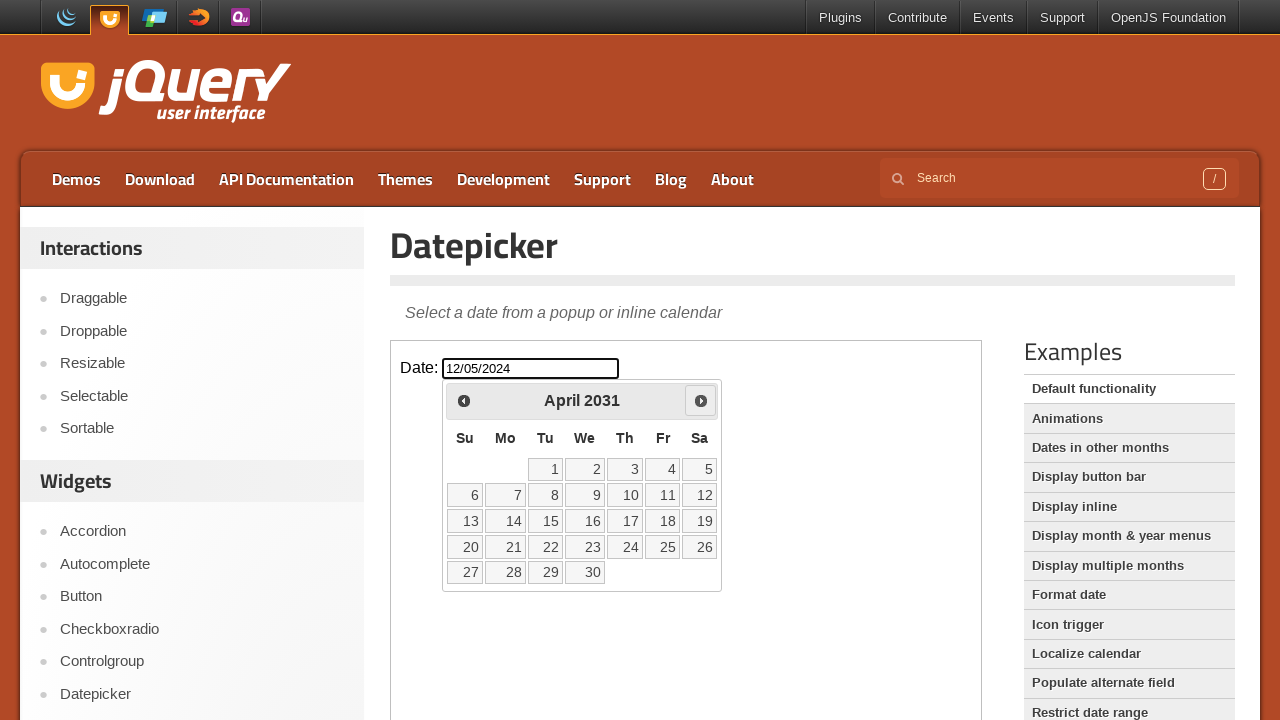

Retrieved current year: 2031
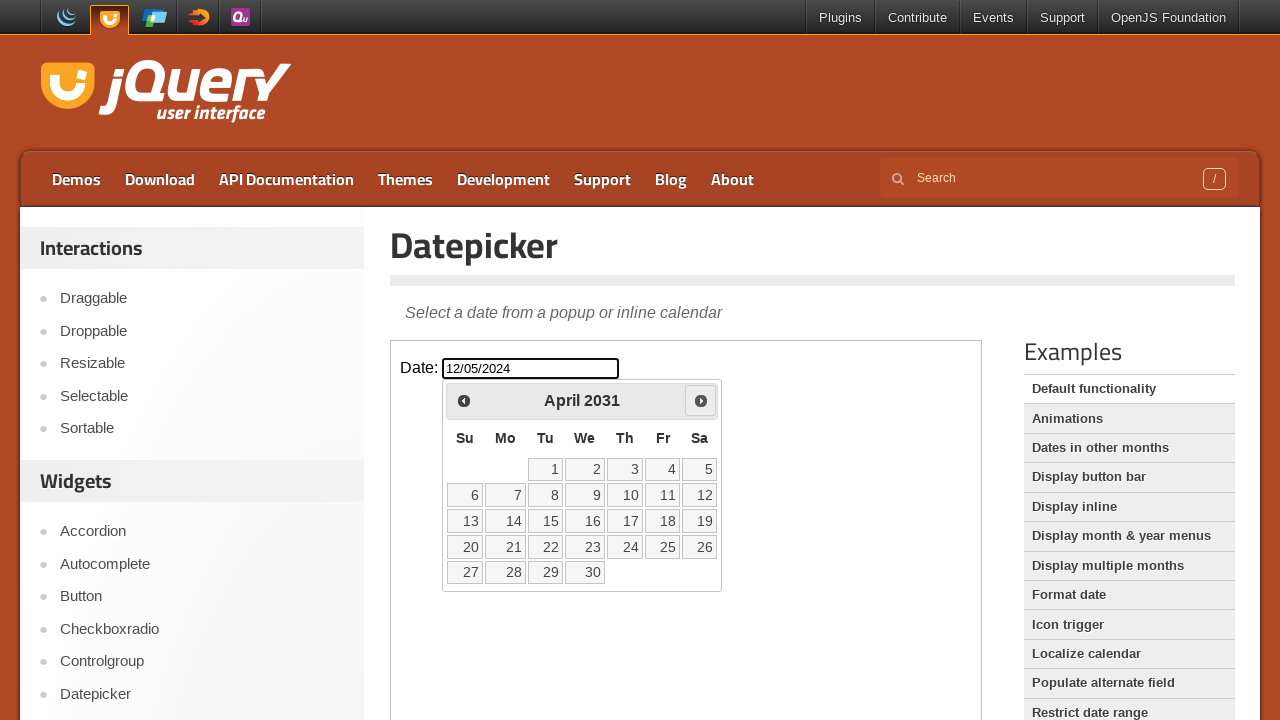

Retrieved current month: April
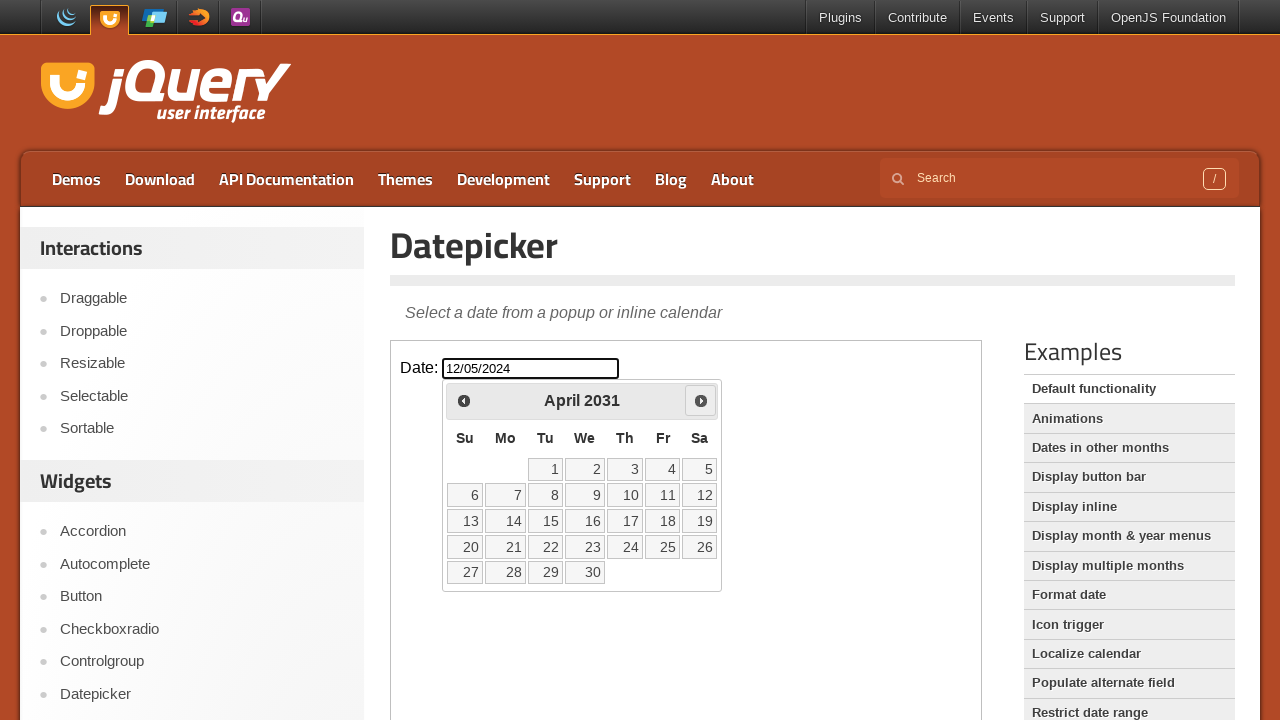

Clicked next month button to navigate forward (currently at April 2031) at (701, 400) on iframe >> nth=0 >> internal:control=enter-frame >> [title='Next']
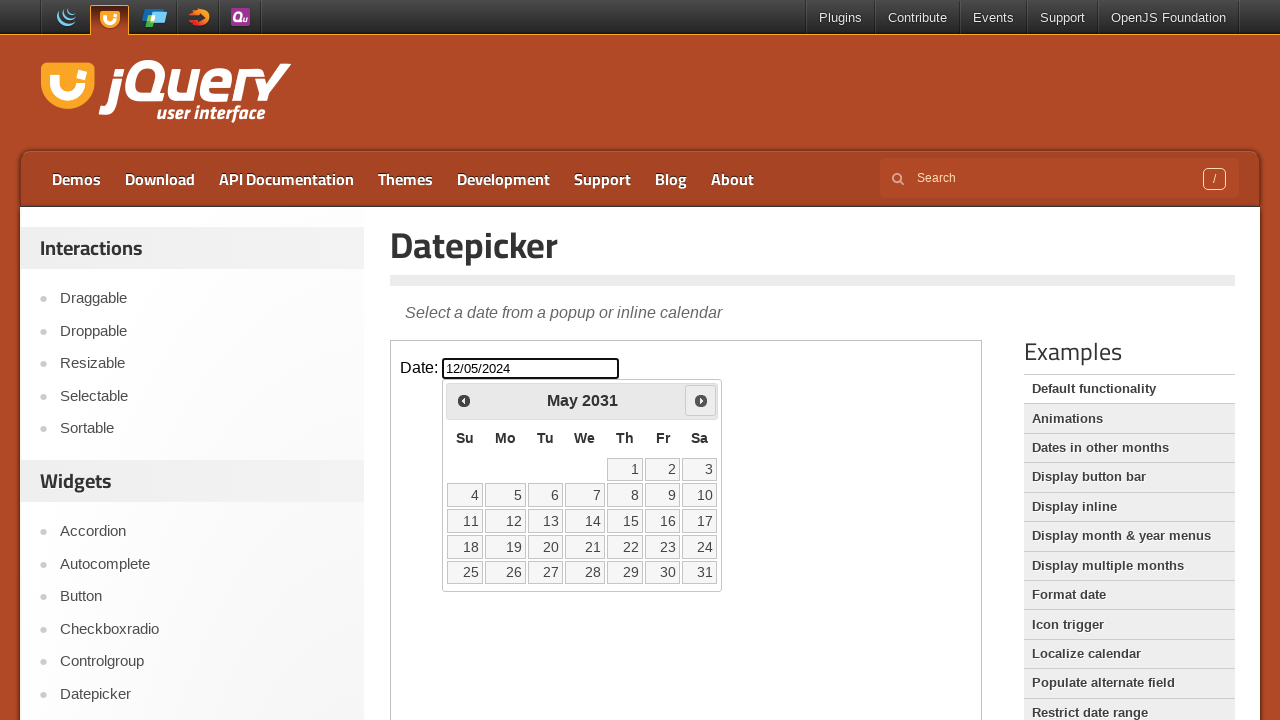

Retrieved current year: 2031
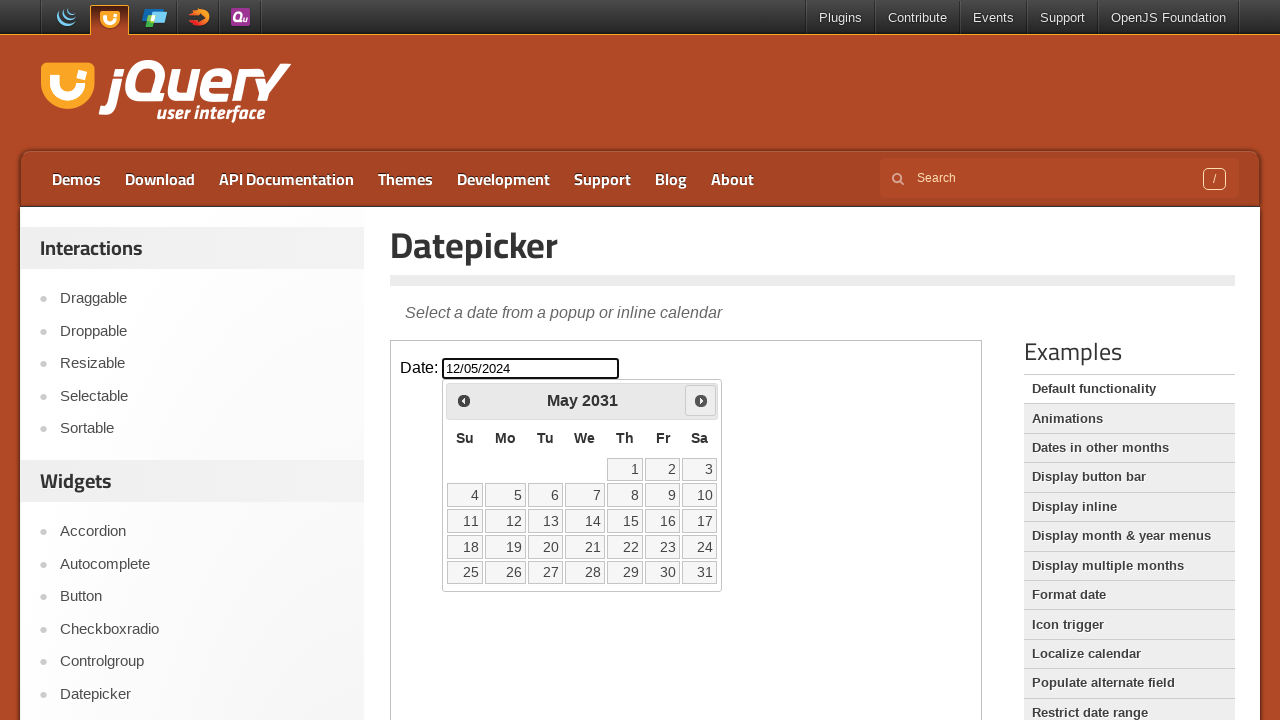

Retrieved current month: May
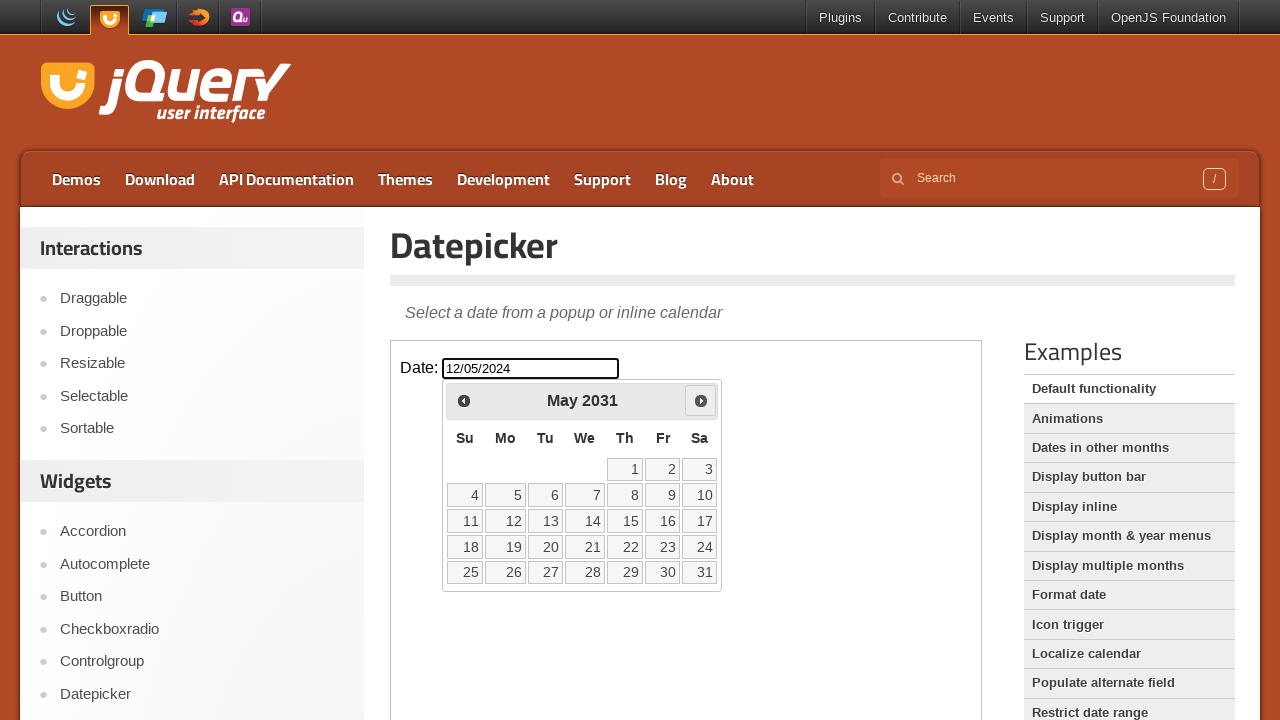

Clicked next month button to navigate forward (currently at May 2031) at (701, 400) on iframe >> nth=0 >> internal:control=enter-frame >> [title='Next']
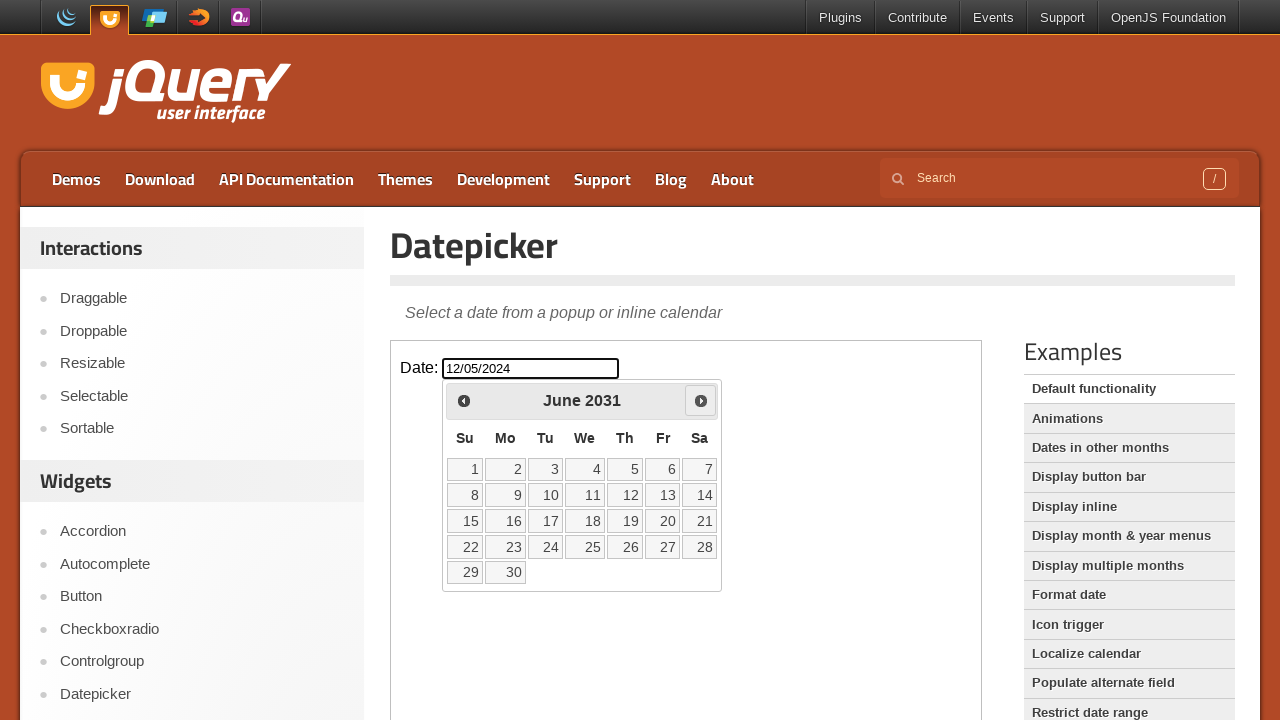

Retrieved current year: 2031
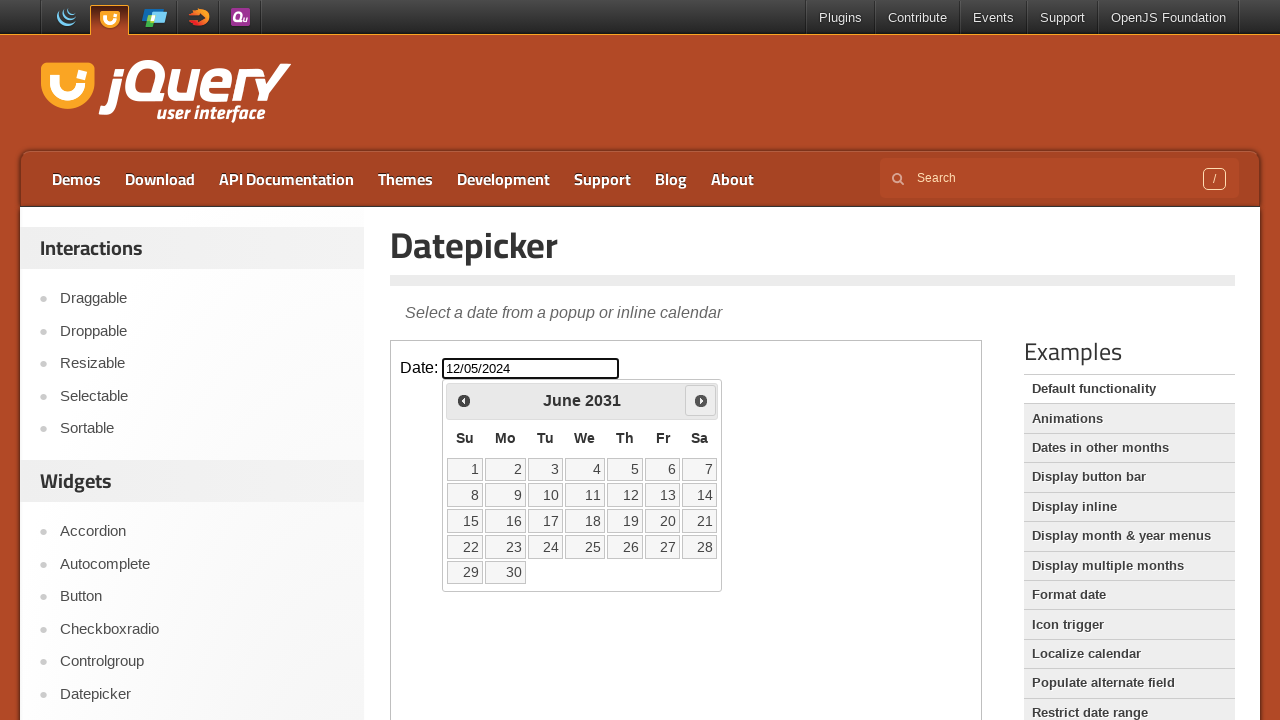

Retrieved current month: June
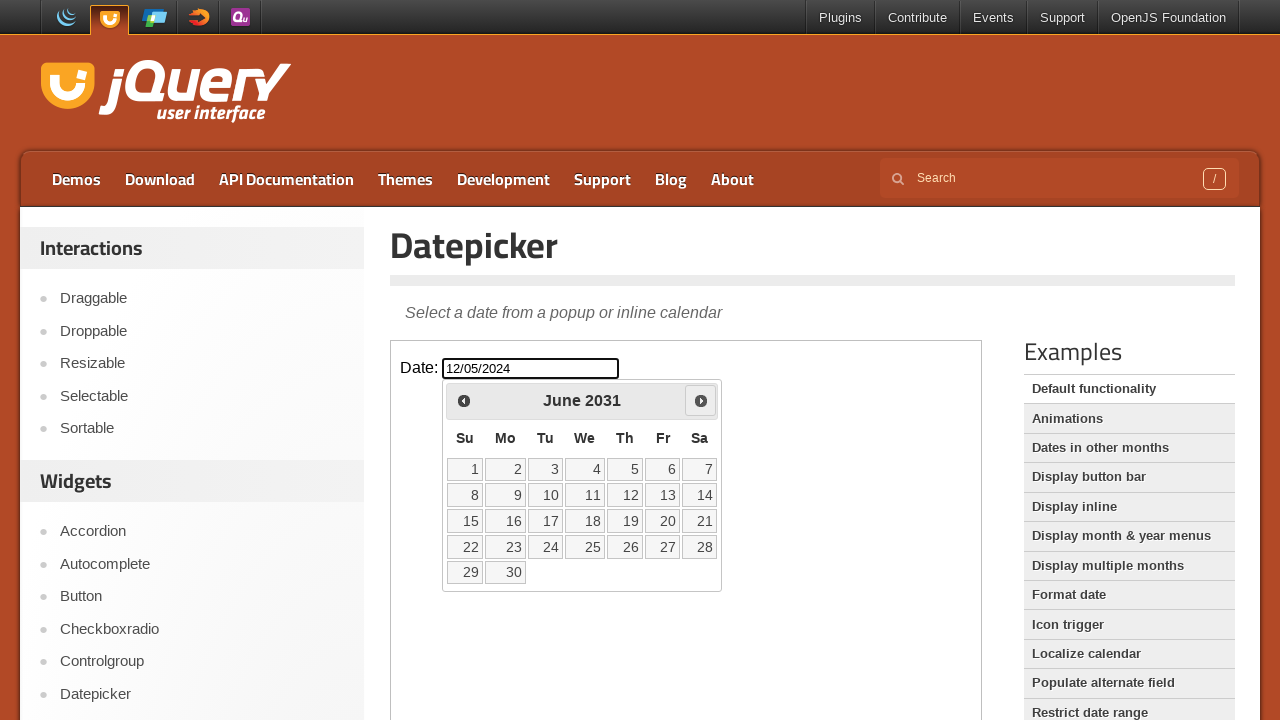

Clicked next month button to navigate forward (currently at June 2031) at (701, 400) on iframe >> nth=0 >> internal:control=enter-frame >> [title='Next']
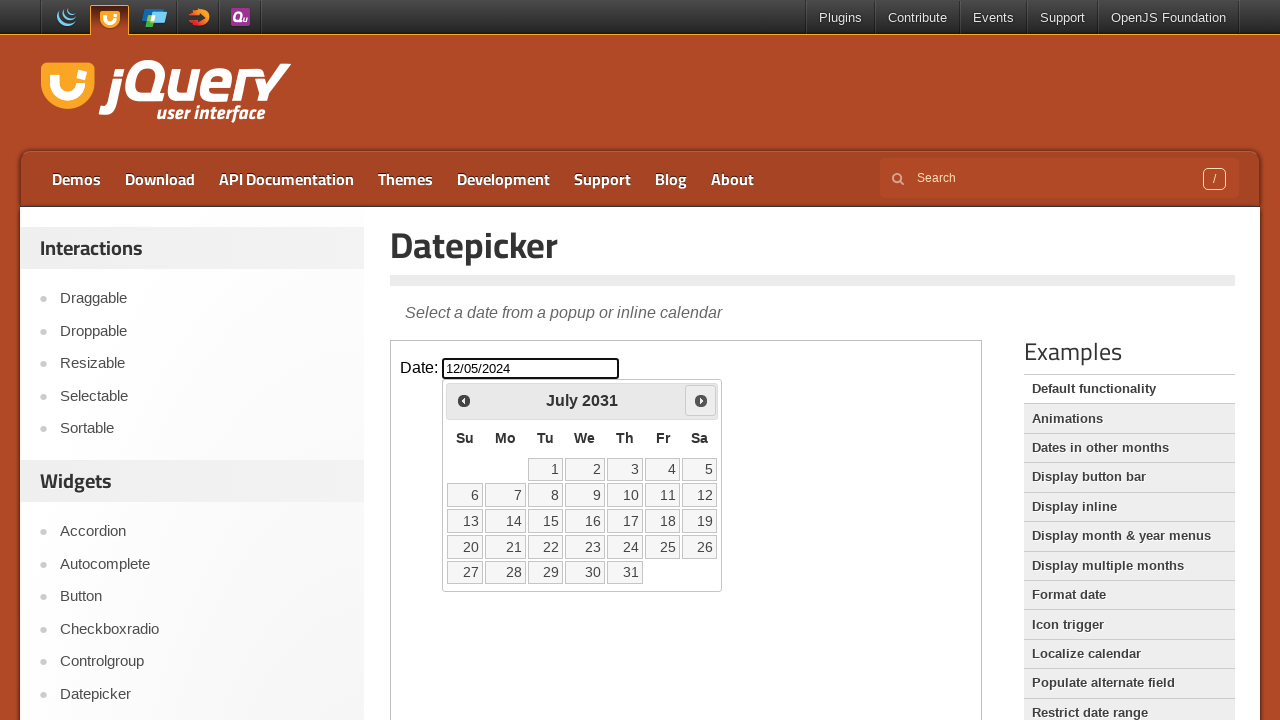

Retrieved current year: 2031
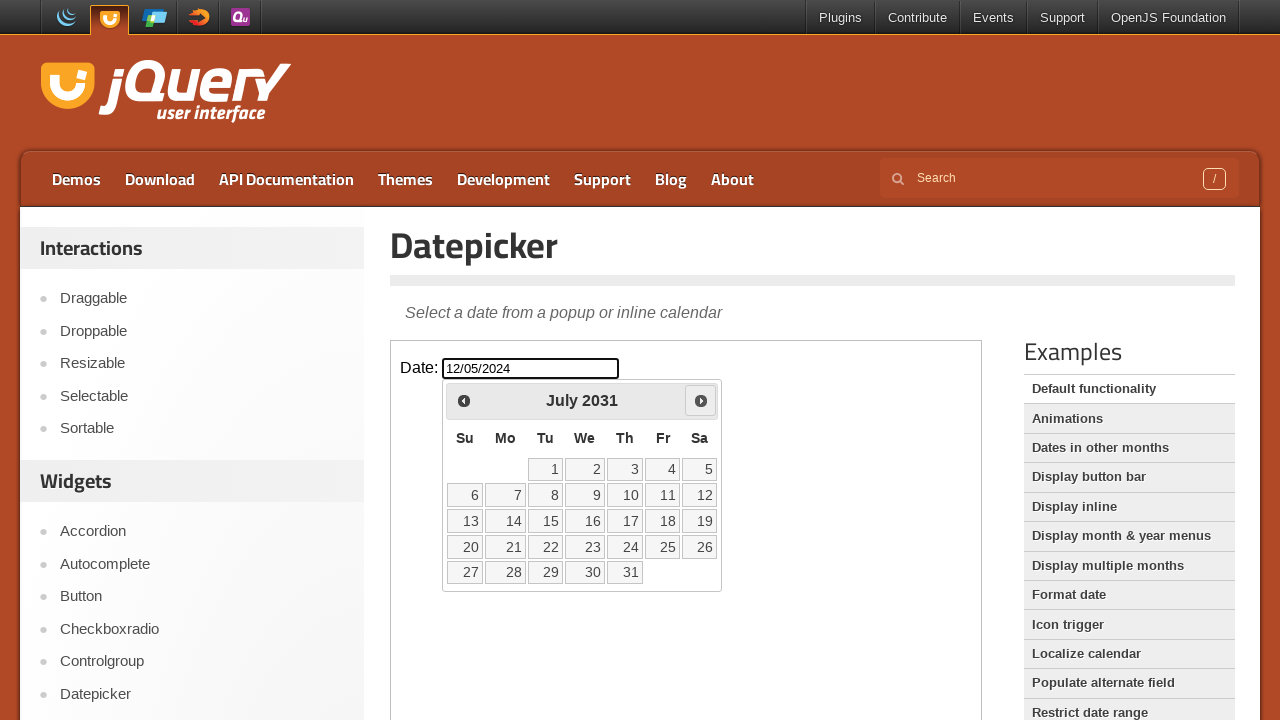

Retrieved current month: July
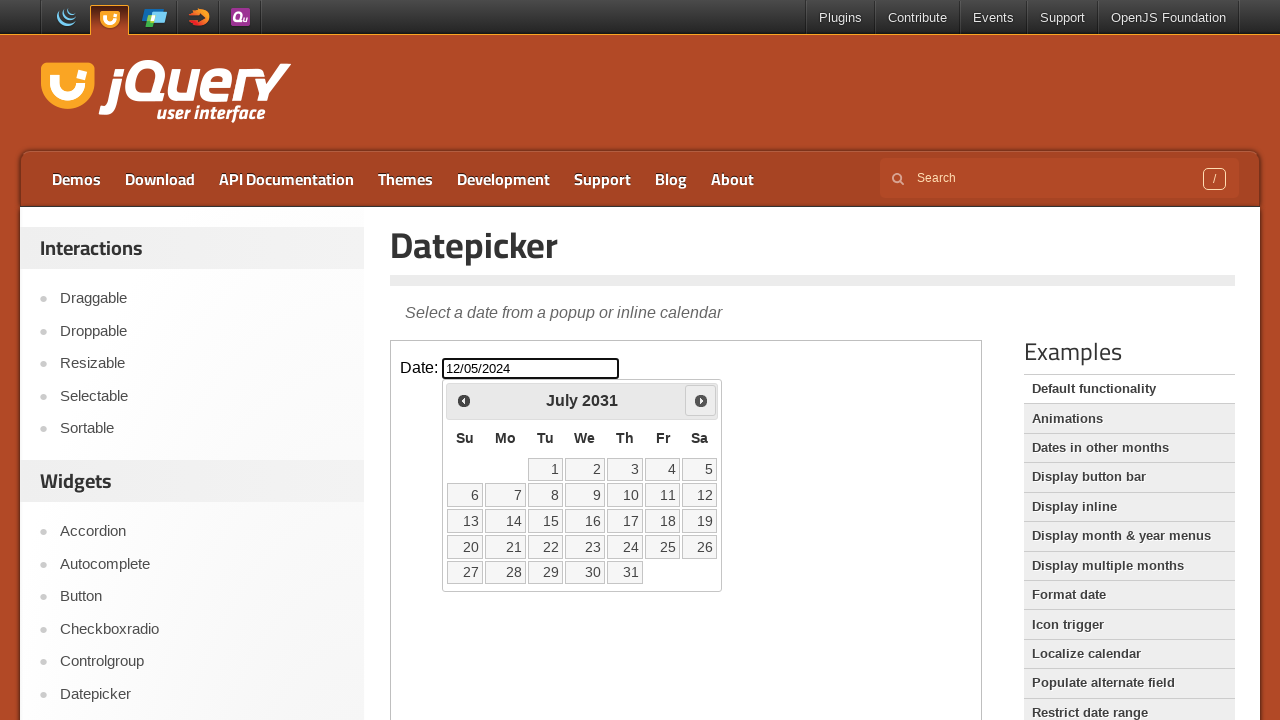

Clicked next month button to navigate forward (currently at July 2031) at (701, 400) on iframe >> nth=0 >> internal:control=enter-frame >> [title='Next']
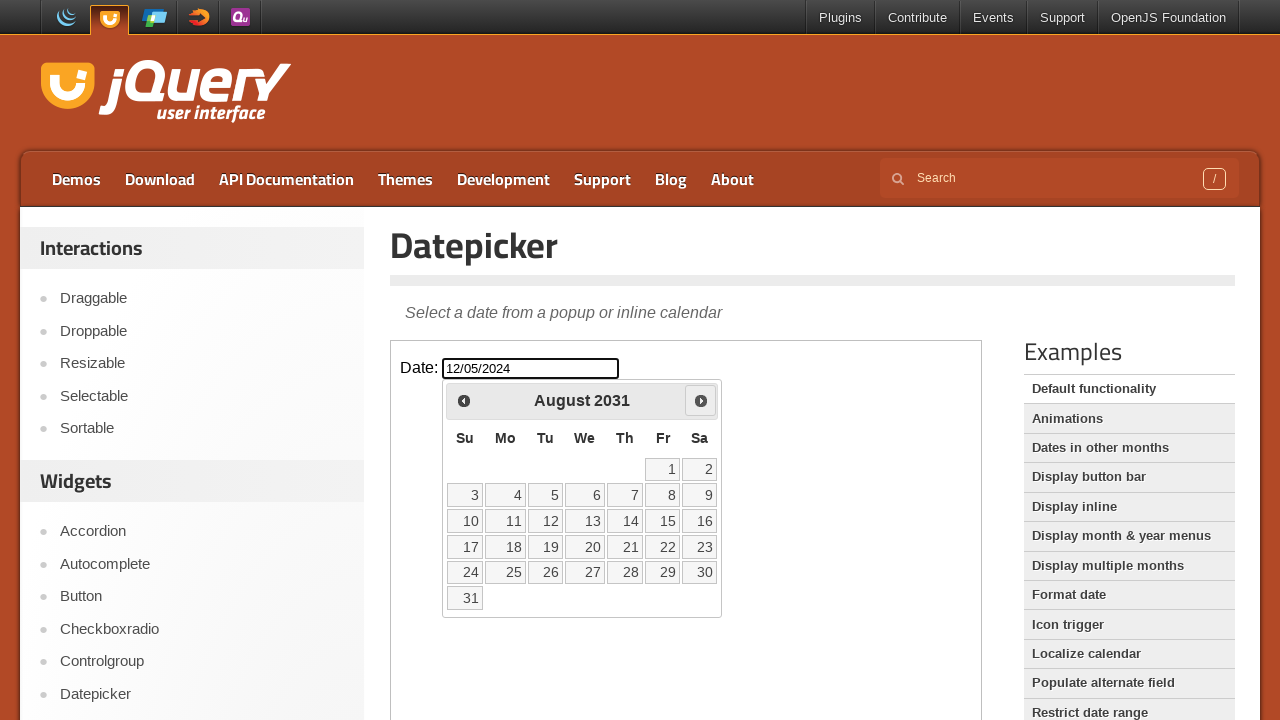

Retrieved current year: 2031
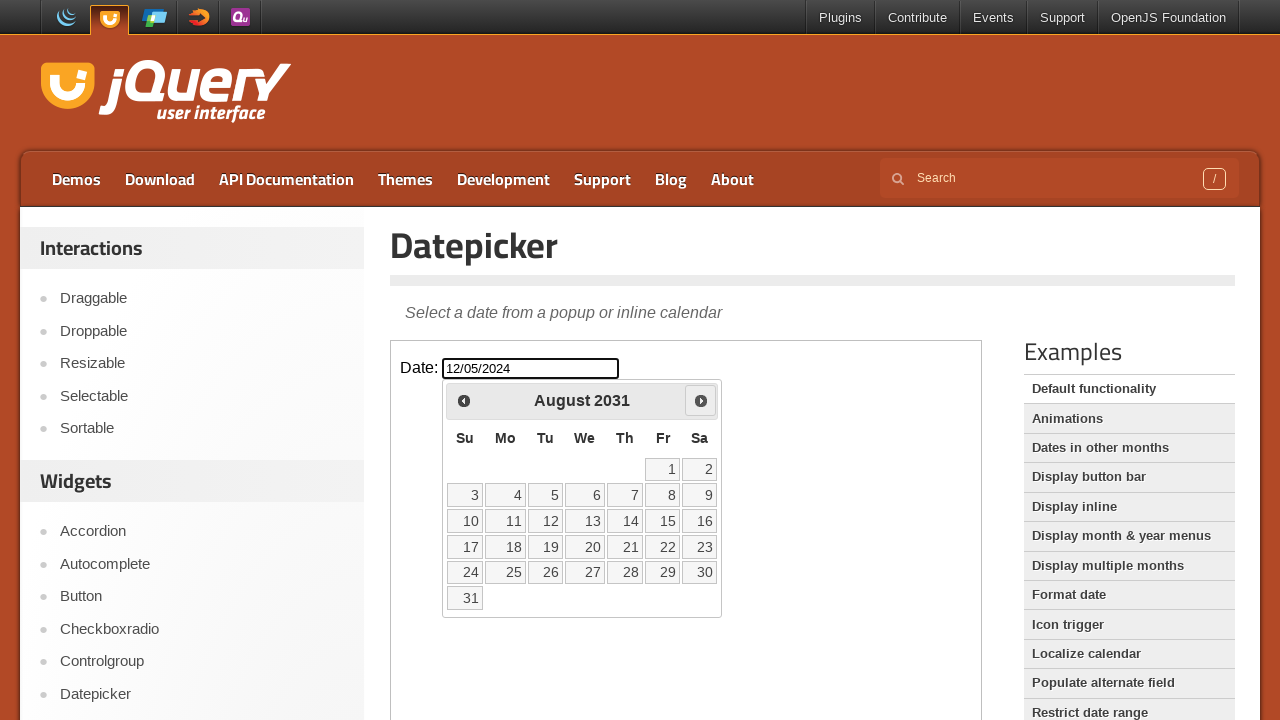

Retrieved current month: August
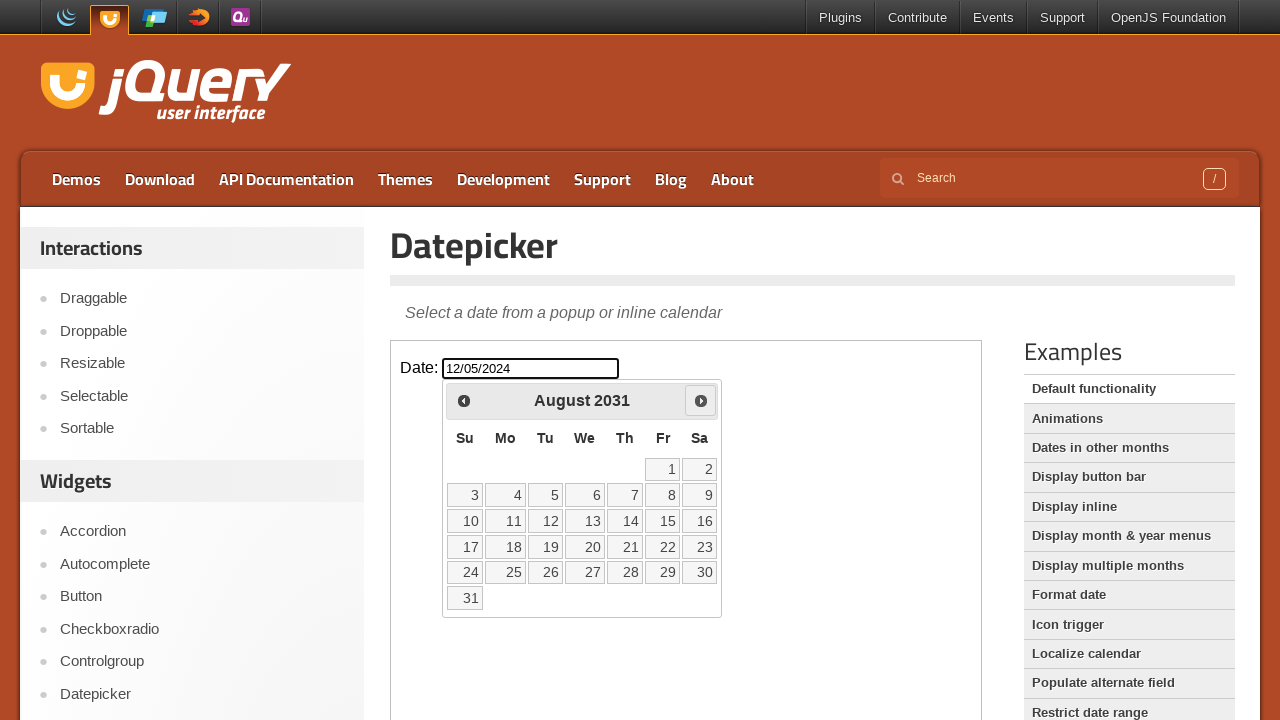

Clicked next month button to navigate forward (currently at August 2031) at (701, 400) on iframe >> nth=0 >> internal:control=enter-frame >> [title='Next']
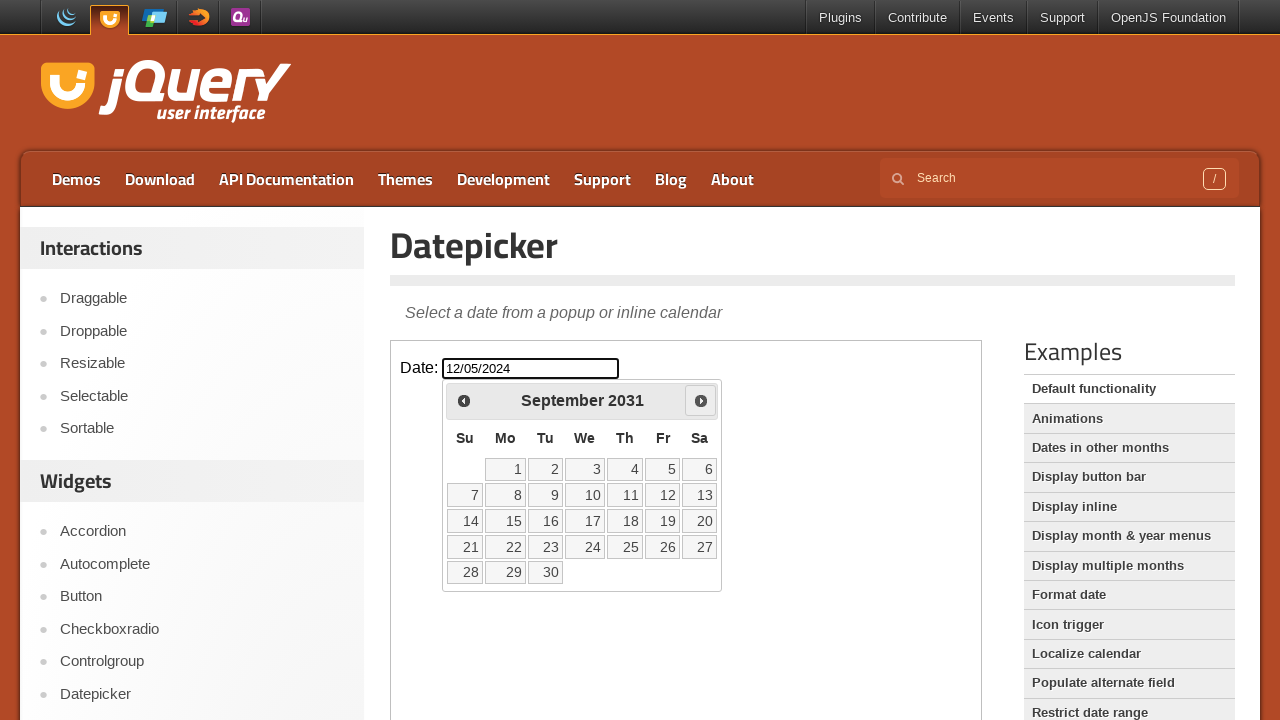

Retrieved current year: 2031
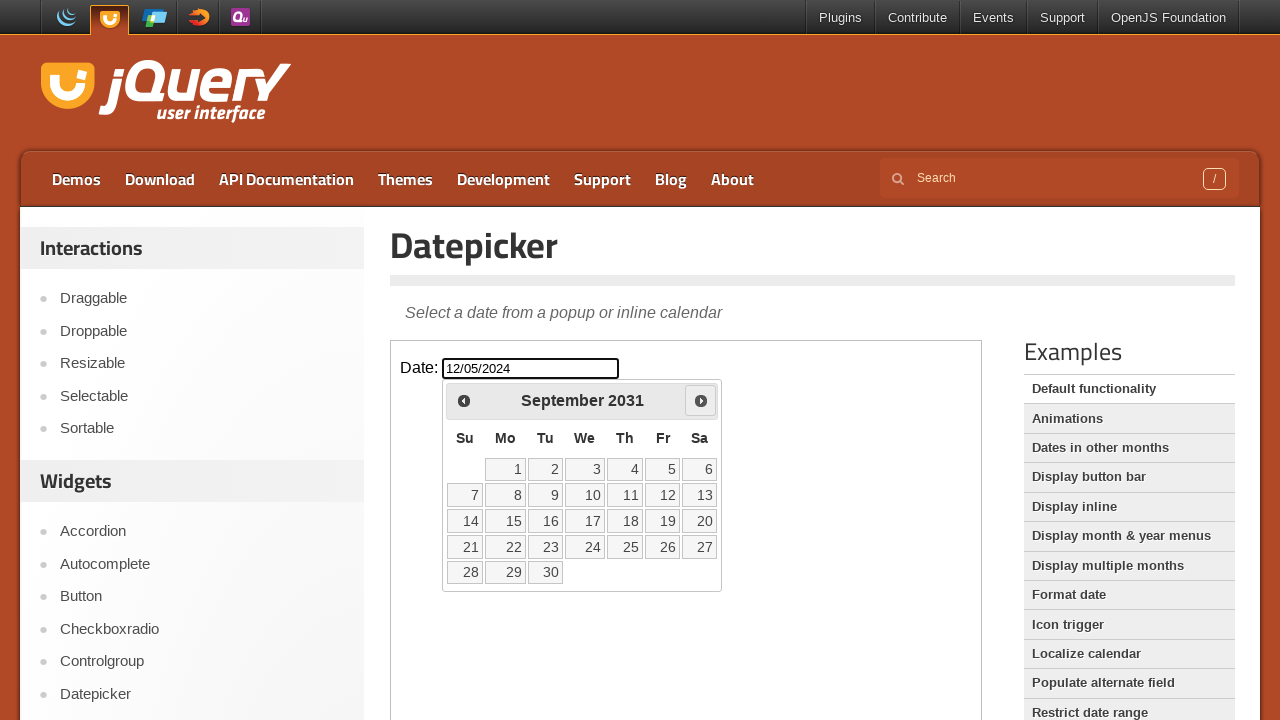

Retrieved current month: September
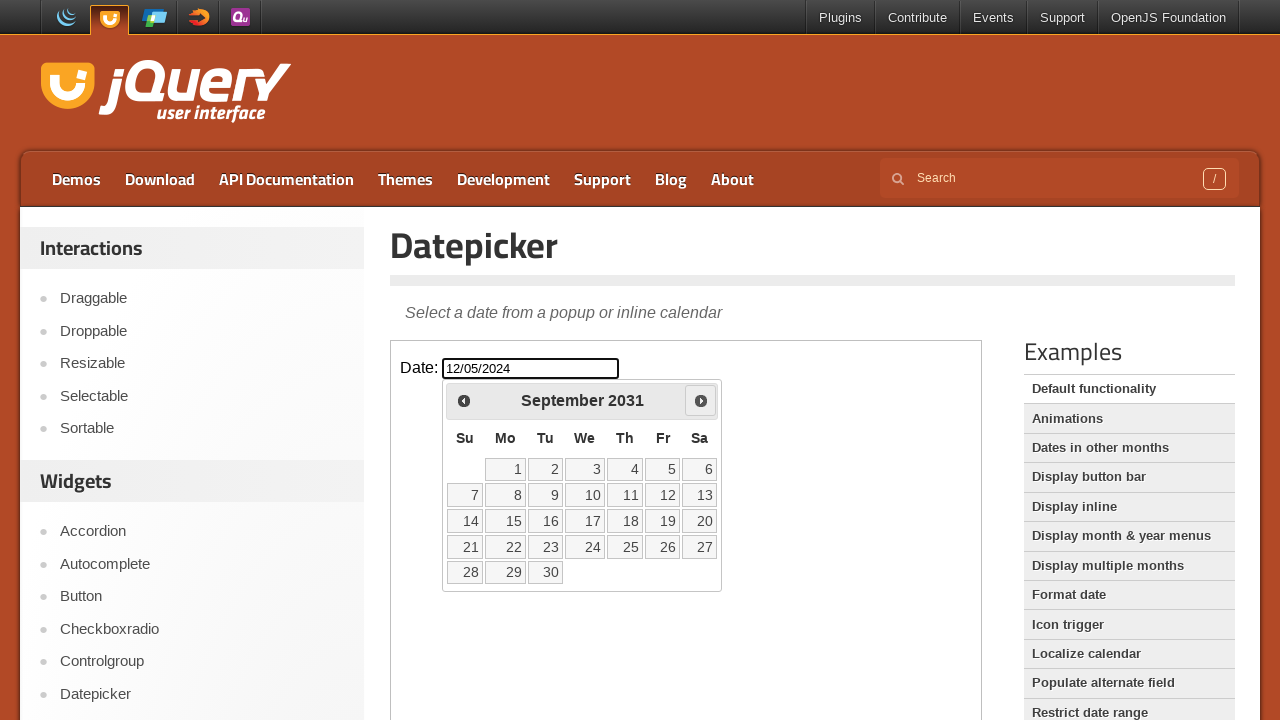

Clicked next month button to navigate forward (currently at September 2031) at (701, 400) on iframe >> nth=0 >> internal:control=enter-frame >> [title='Next']
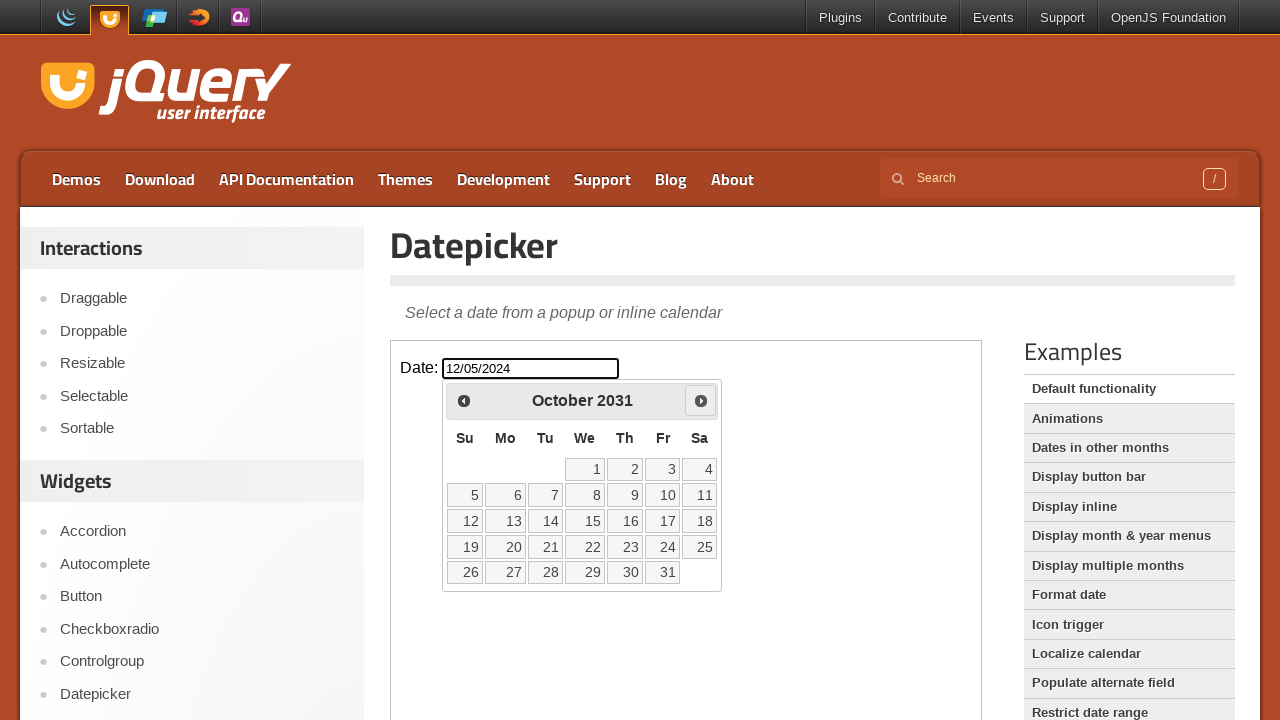

Retrieved current year: 2031
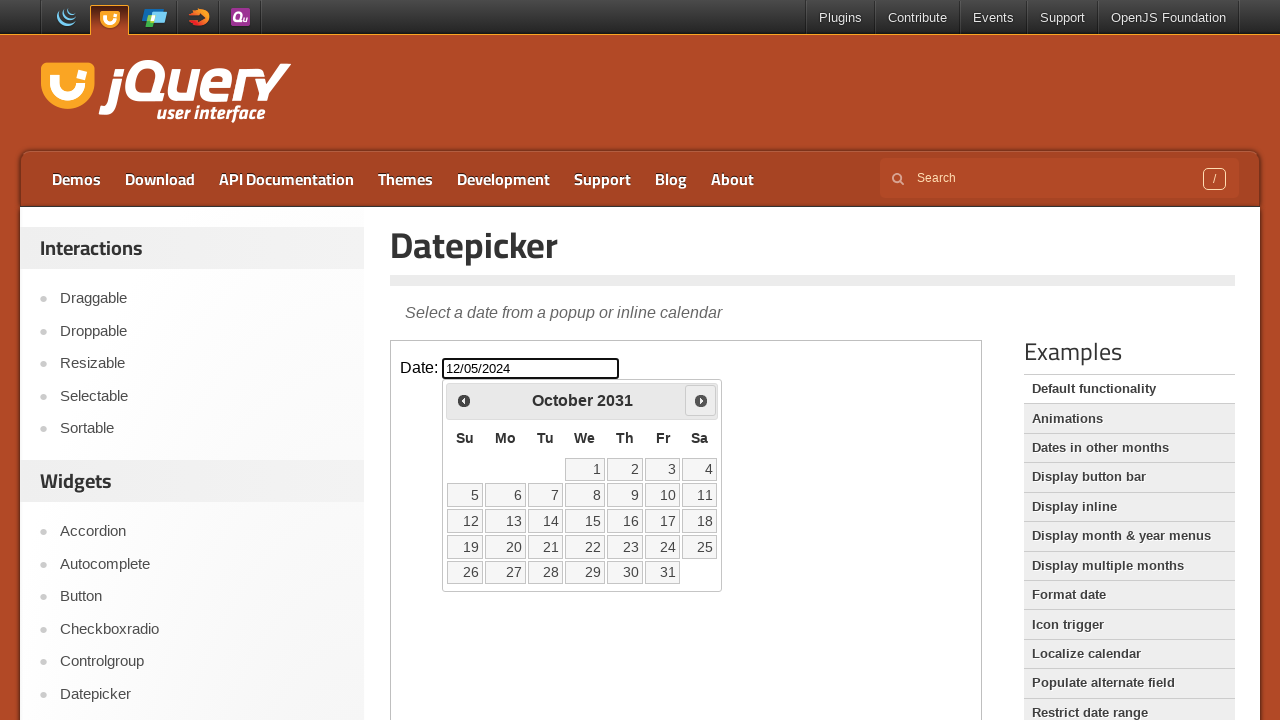

Retrieved current month: October
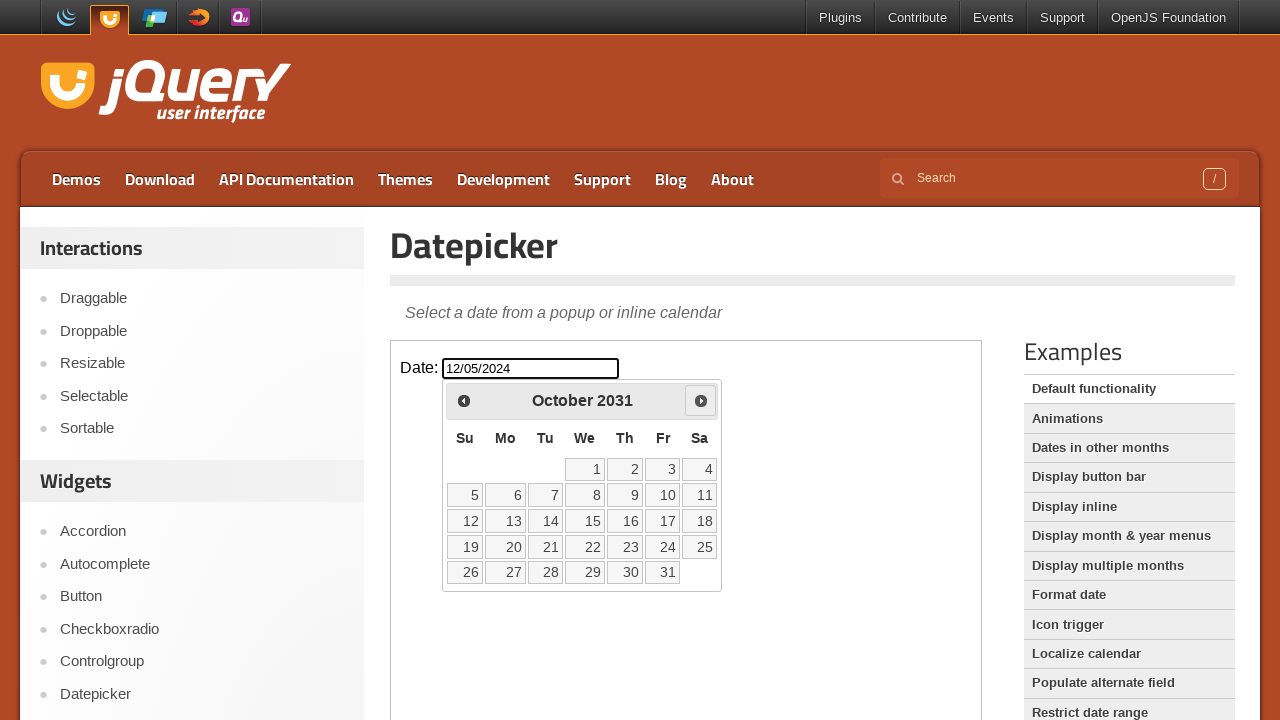

Clicked next month button to navigate forward (currently at October 2031) at (701, 400) on iframe >> nth=0 >> internal:control=enter-frame >> [title='Next']
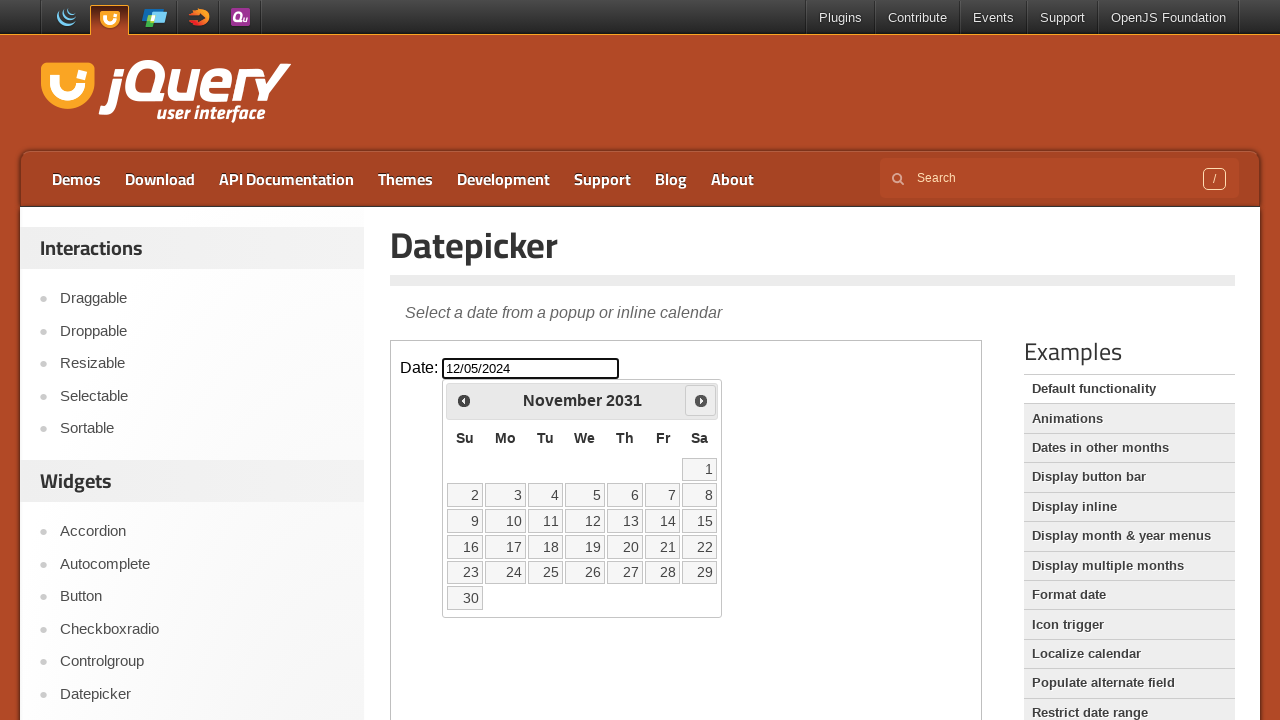

Retrieved current year: 2031
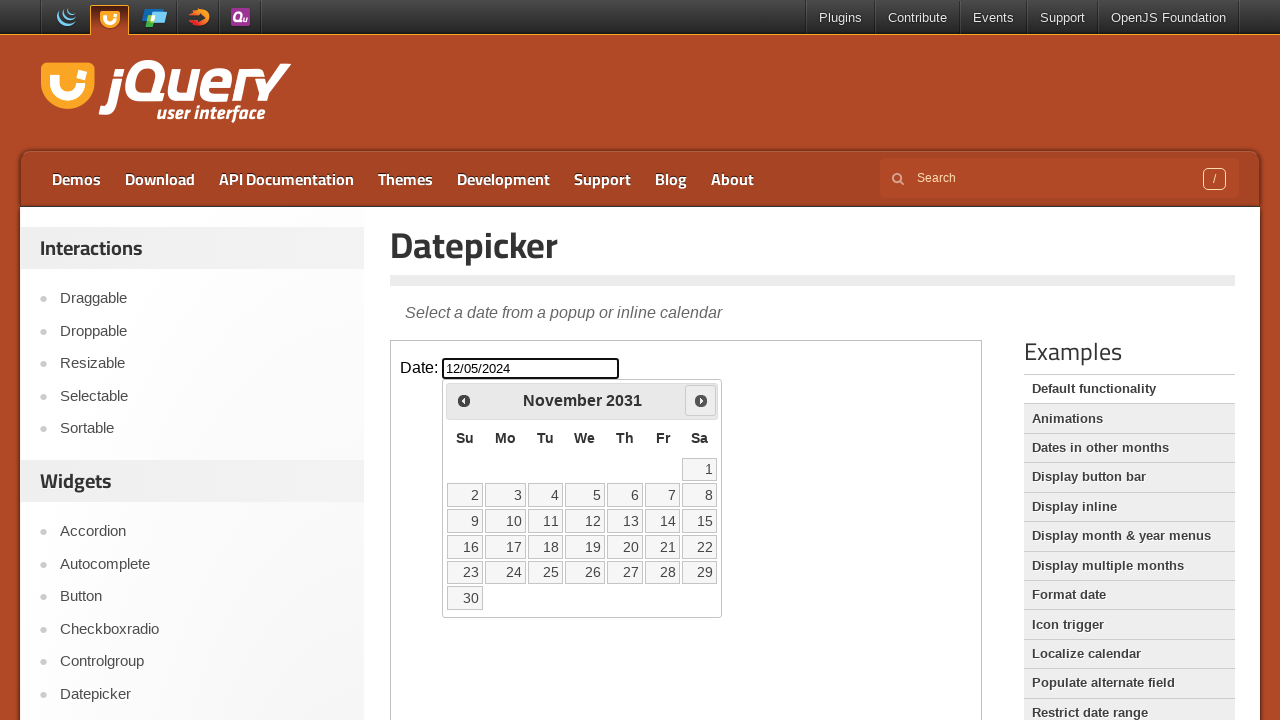

Retrieved current month: November
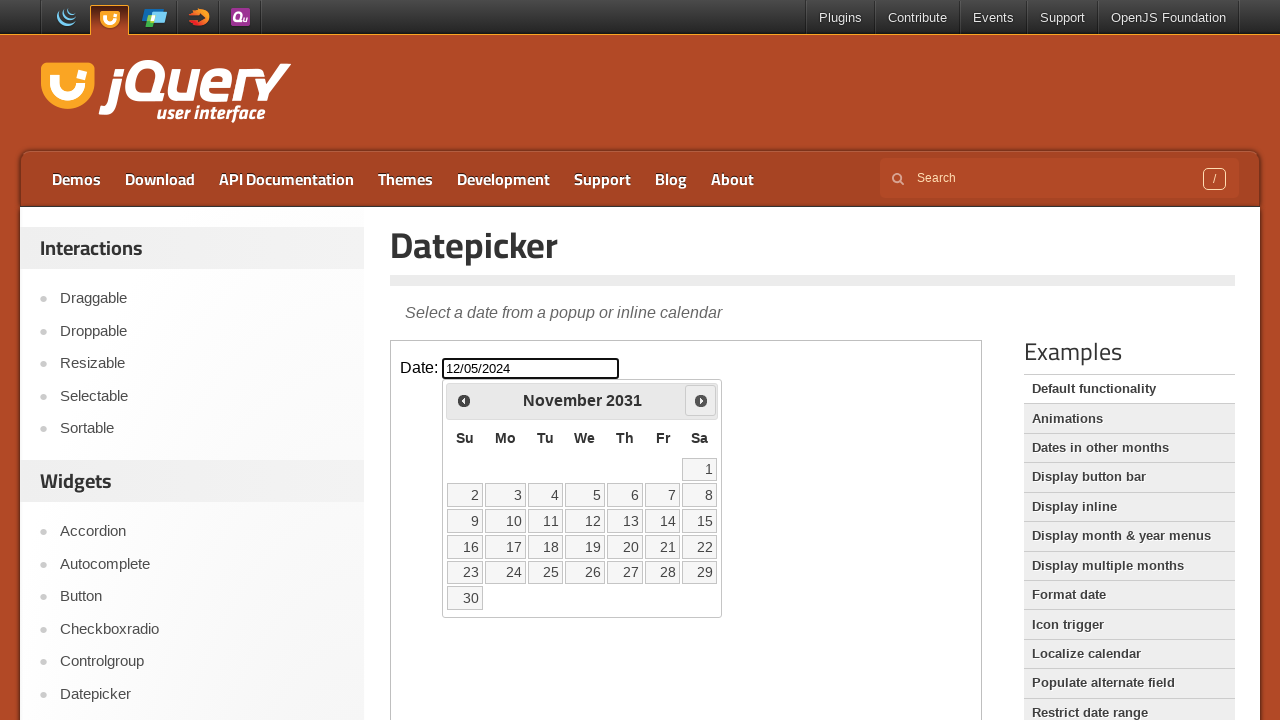

Clicked next month button to navigate forward (currently at November 2031) at (701, 400) on iframe >> nth=0 >> internal:control=enter-frame >> [title='Next']
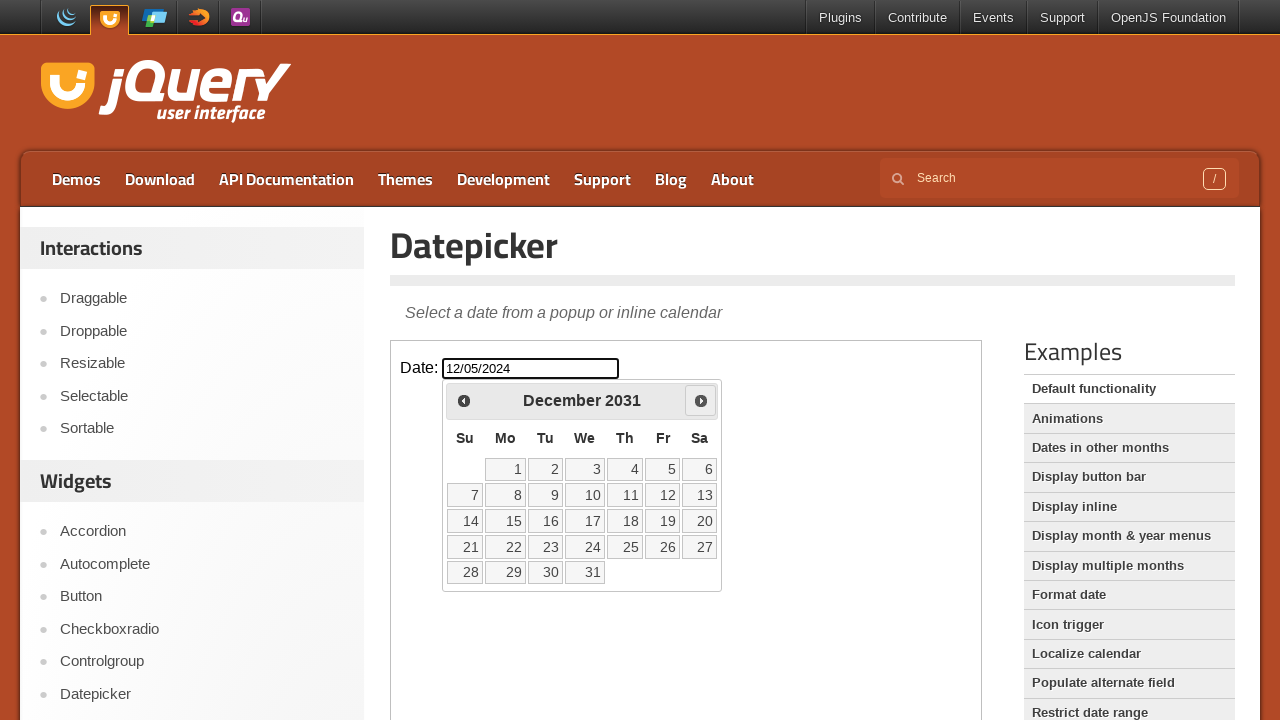

Retrieved current year: 2031
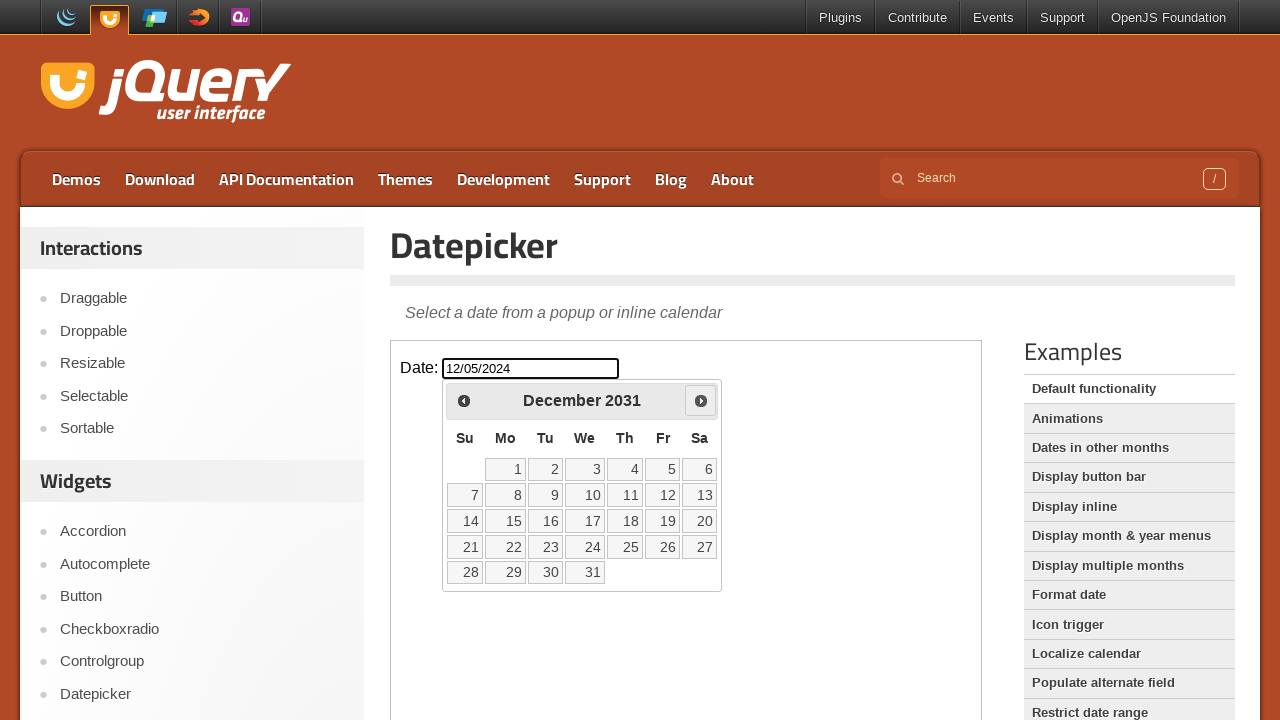

Retrieved current month: December
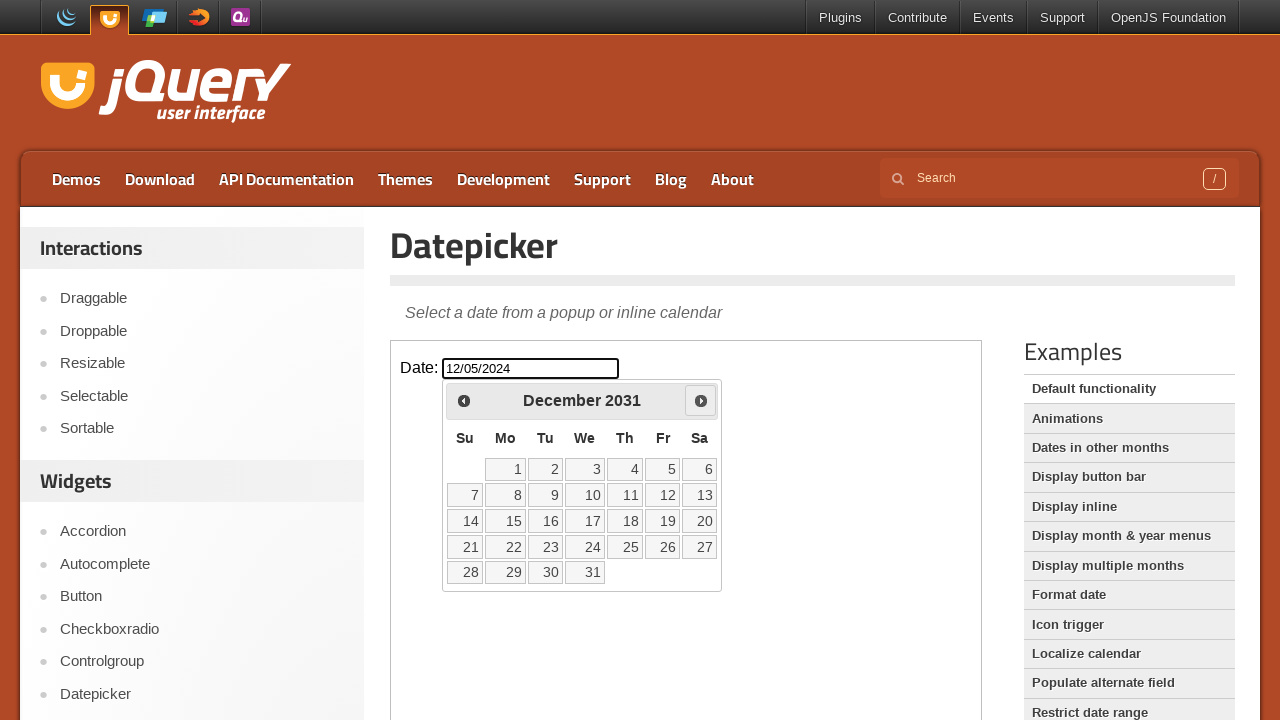

Clicked next month button to navigate forward (currently at December 2031) at (701, 400) on iframe >> nth=0 >> internal:control=enter-frame >> [title='Next']
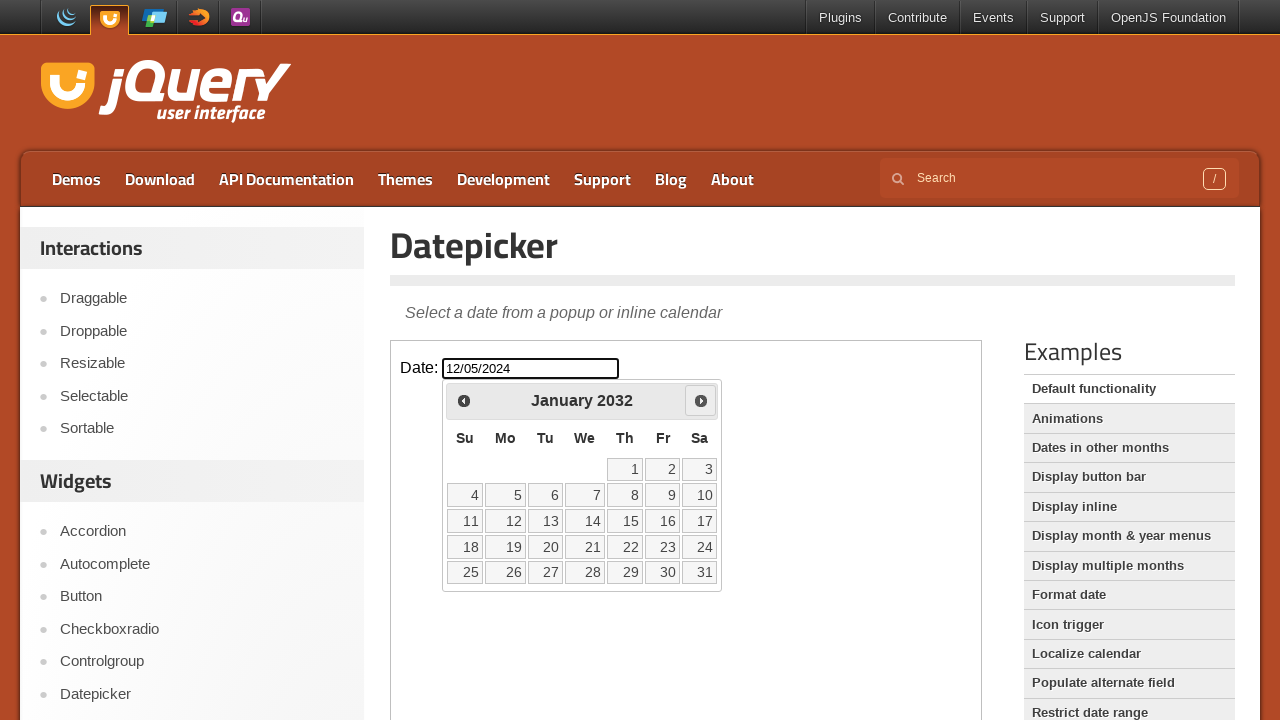

Retrieved current year: 2032
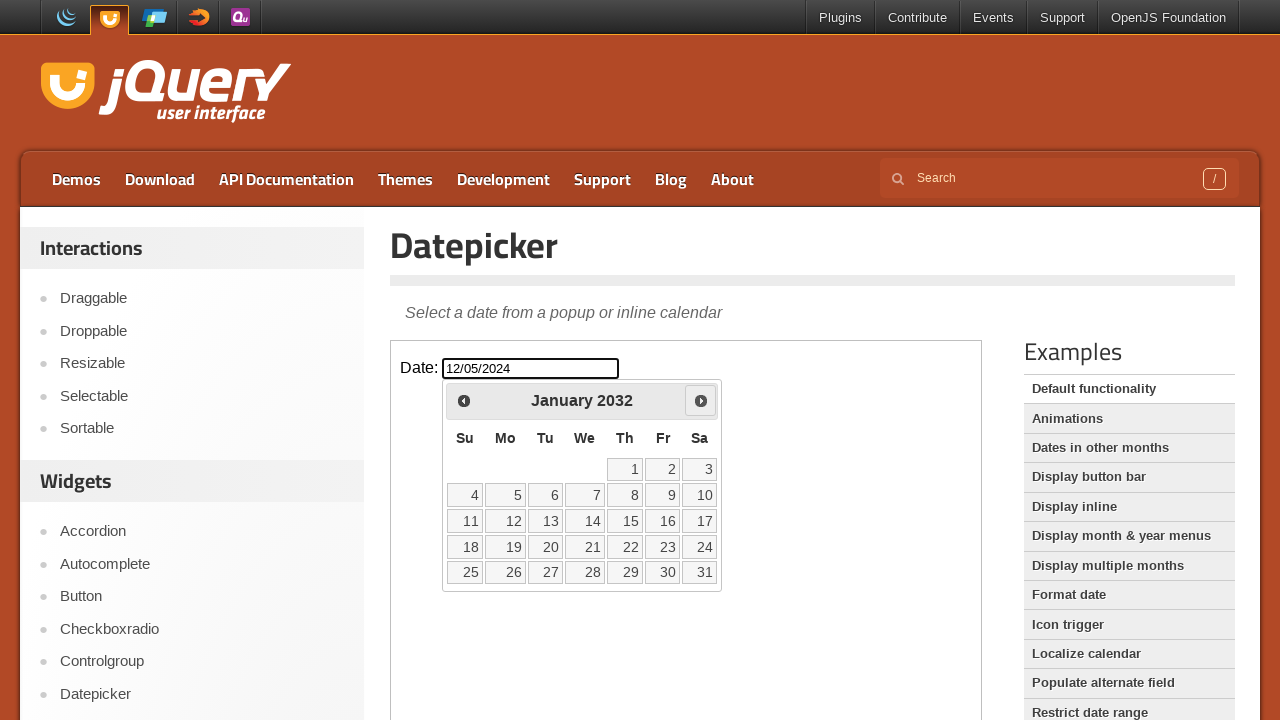

Retrieved current month: January
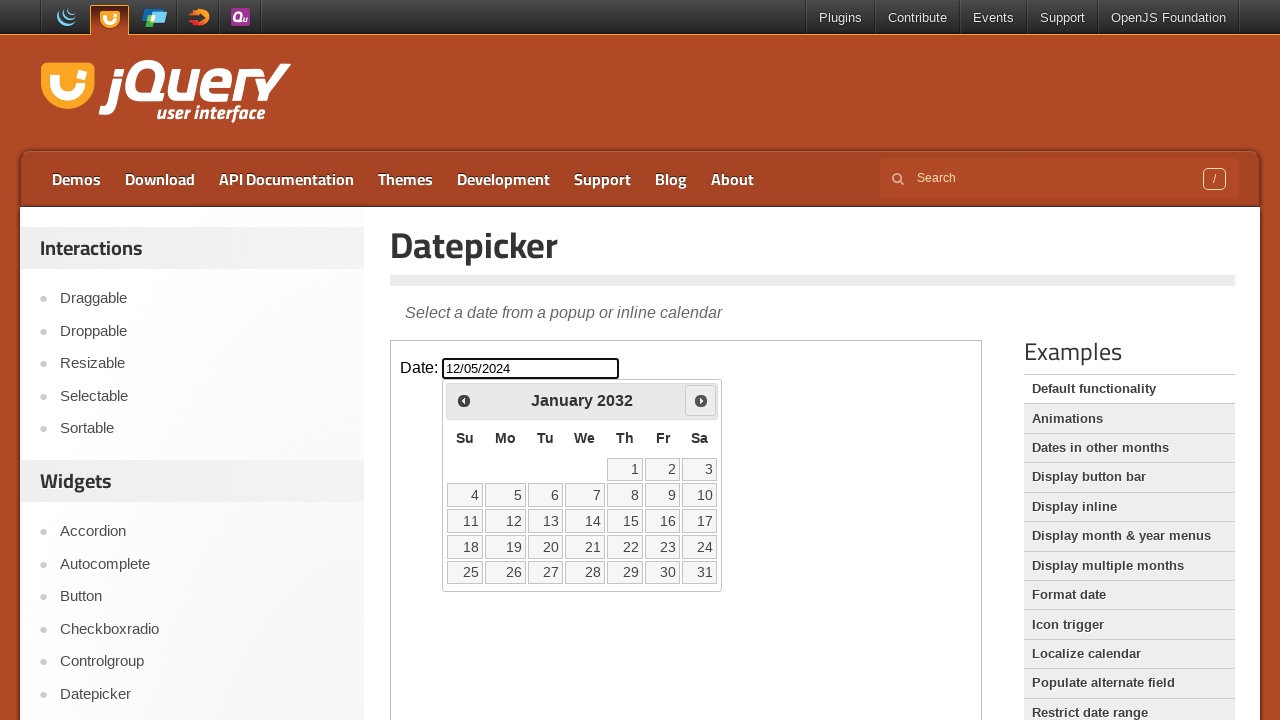

Clicked next month button to navigate forward (currently at January 2032) at (701, 400) on iframe >> nth=0 >> internal:control=enter-frame >> [title='Next']
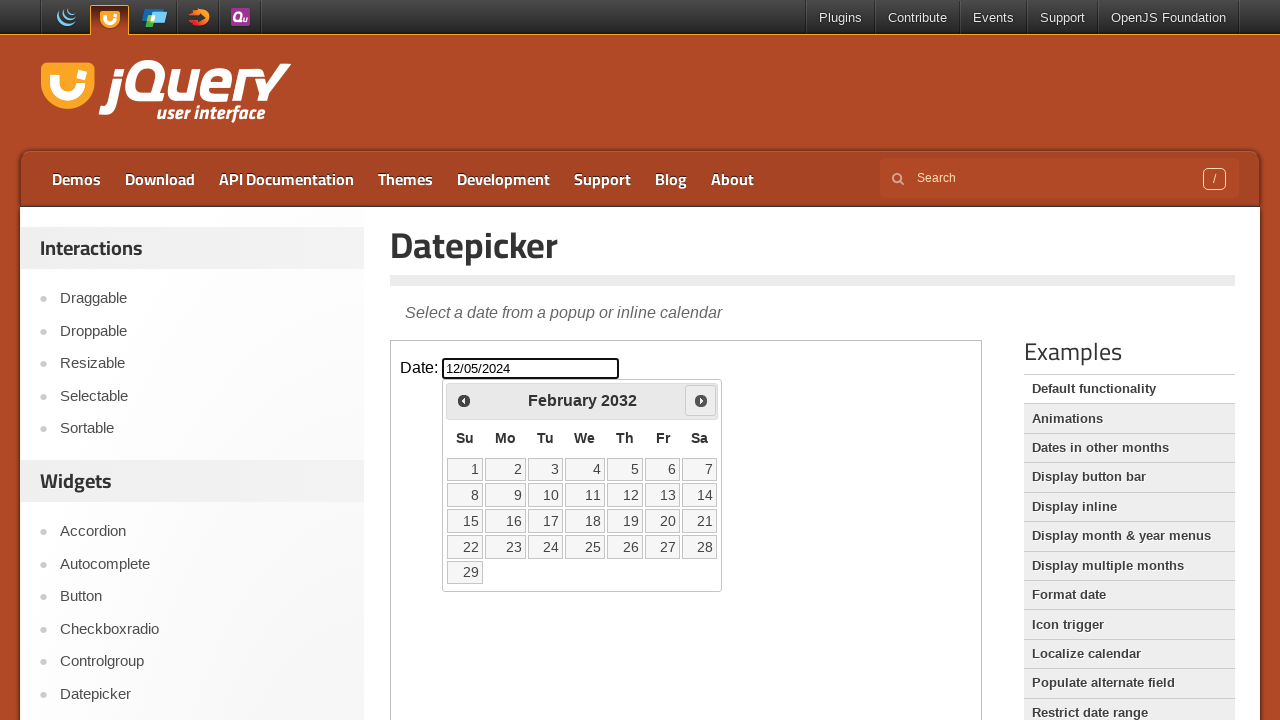

Retrieved current year: 2032
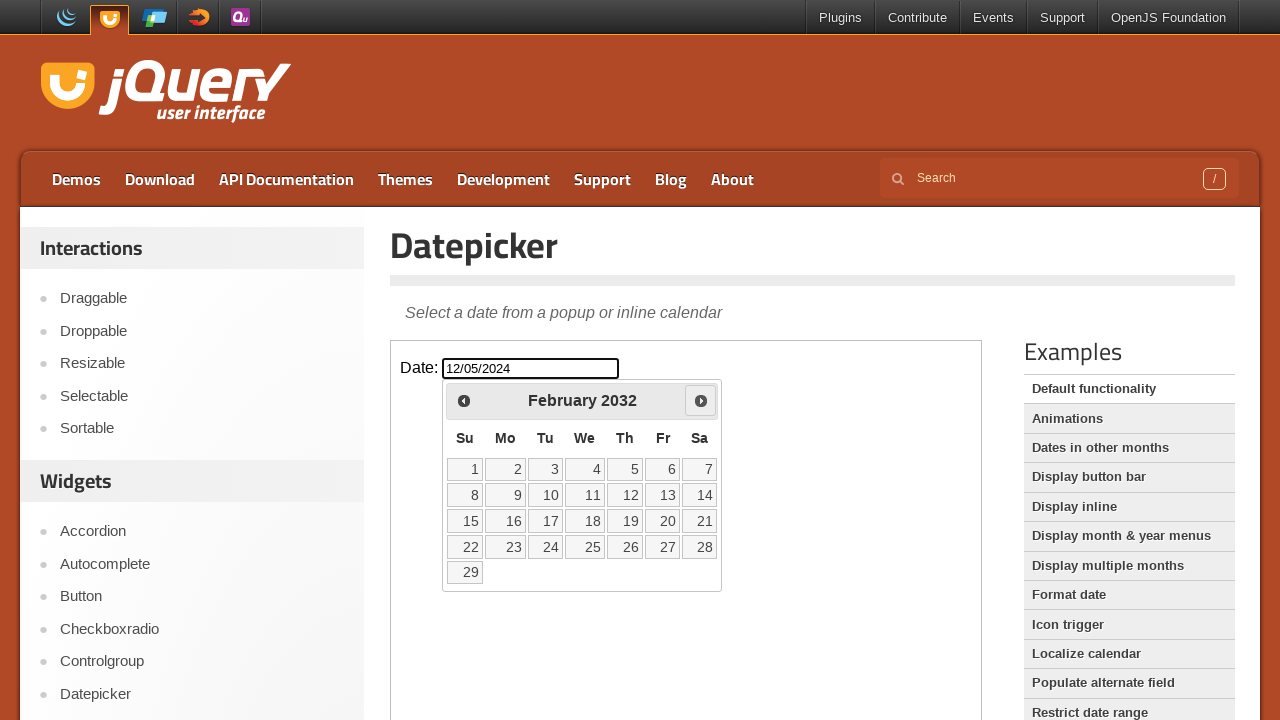

Retrieved current month: February
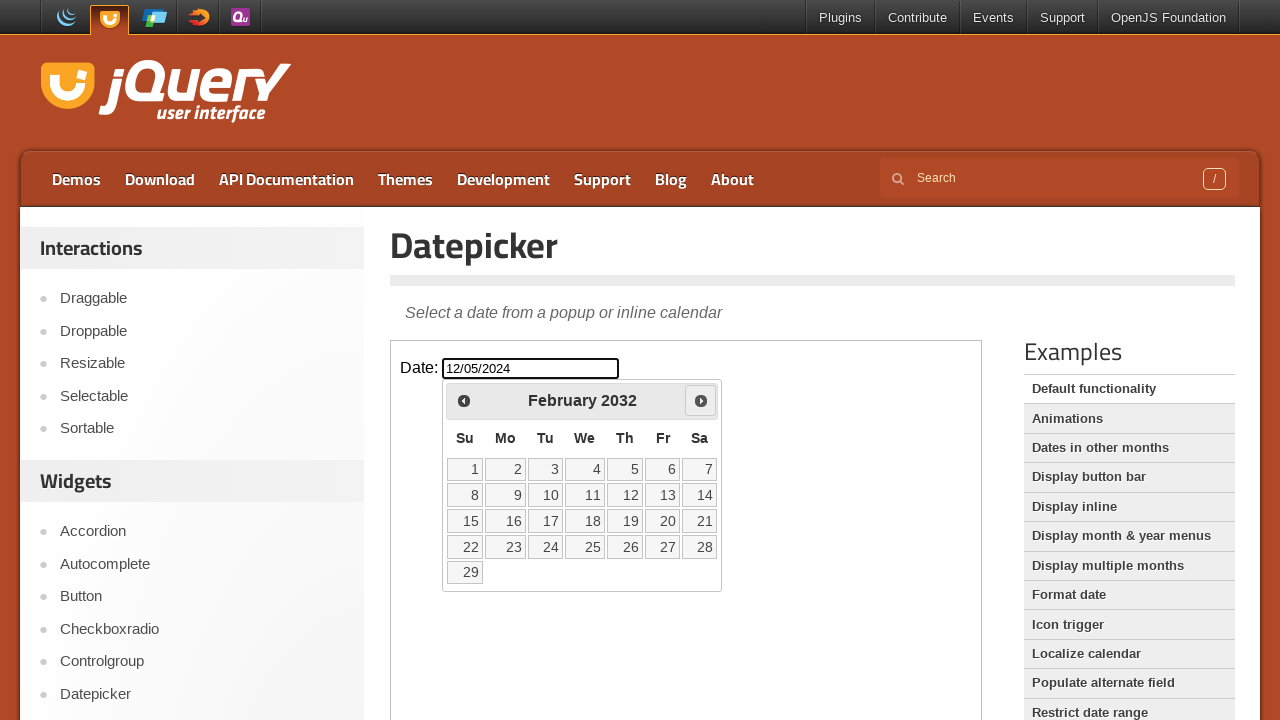

Clicked next month button to navigate forward (currently at February 2032) at (701, 400) on iframe >> nth=0 >> internal:control=enter-frame >> [title='Next']
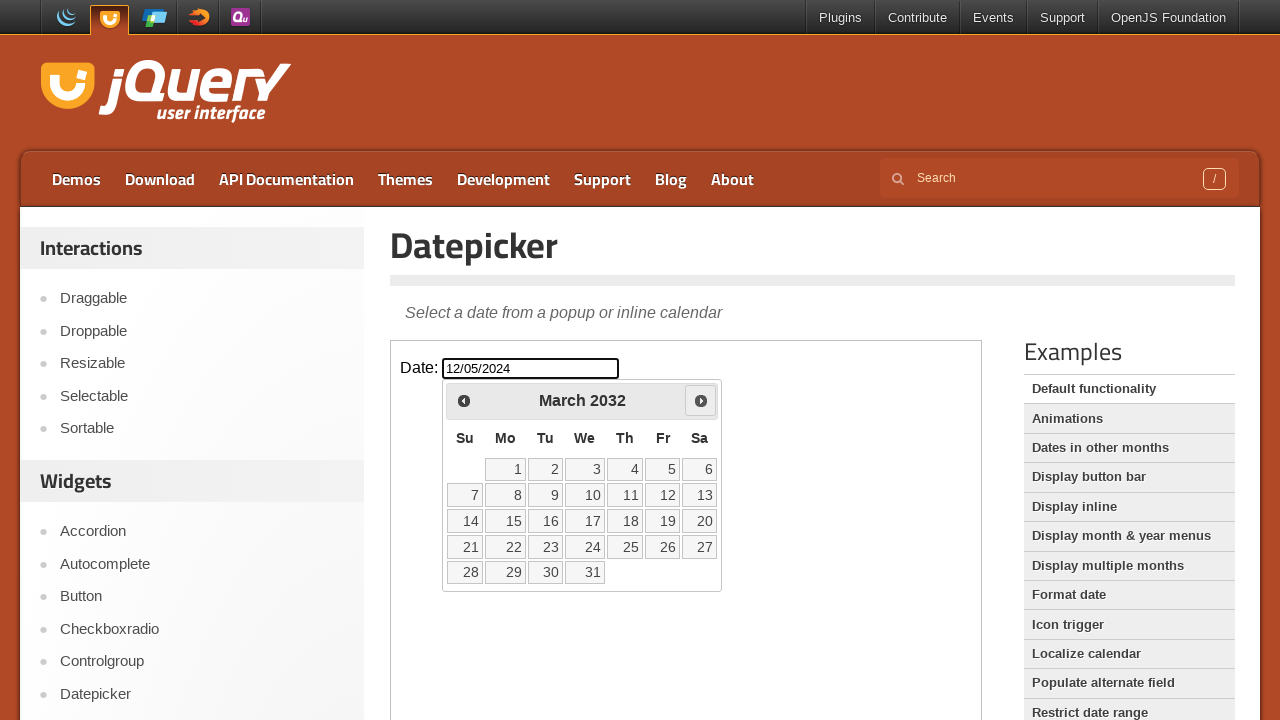

Retrieved current year: 2032
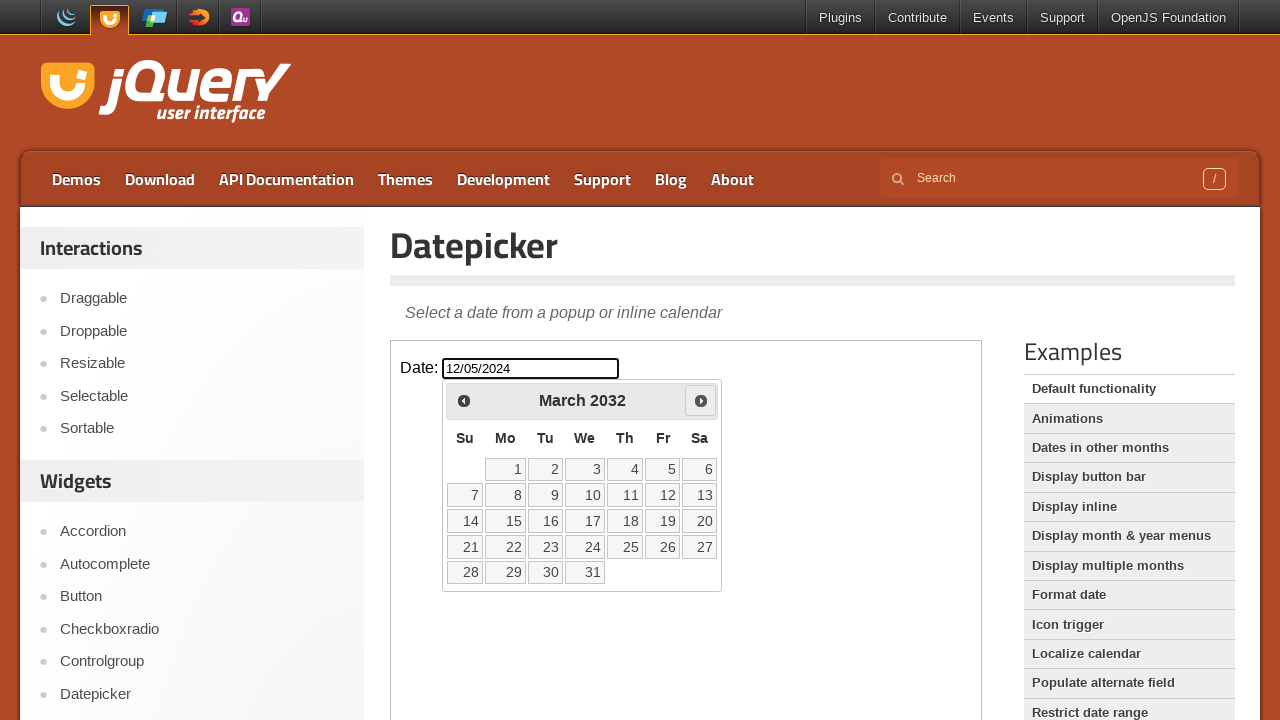

Retrieved current month: March
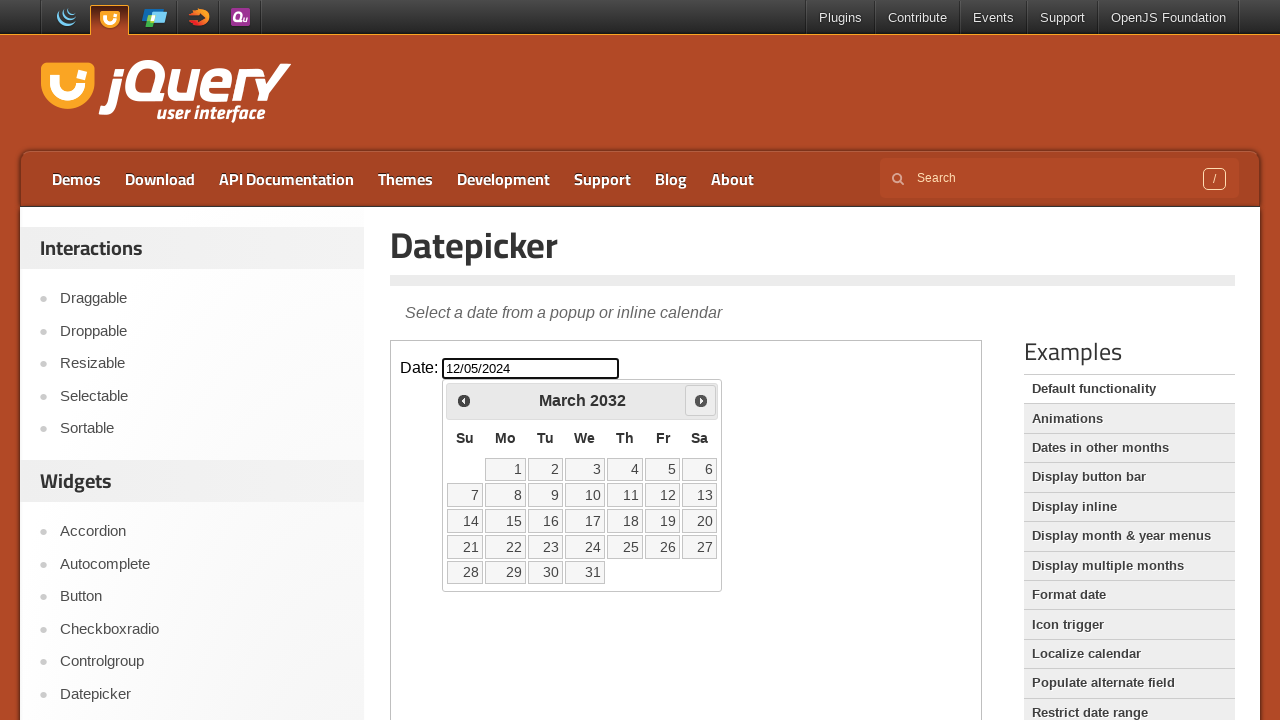

Clicked next month button to navigate forward (currently at March 2032) at (701, 400) on iframe >> nth=0 >> internal:control=enter-frame >> [title='Next']
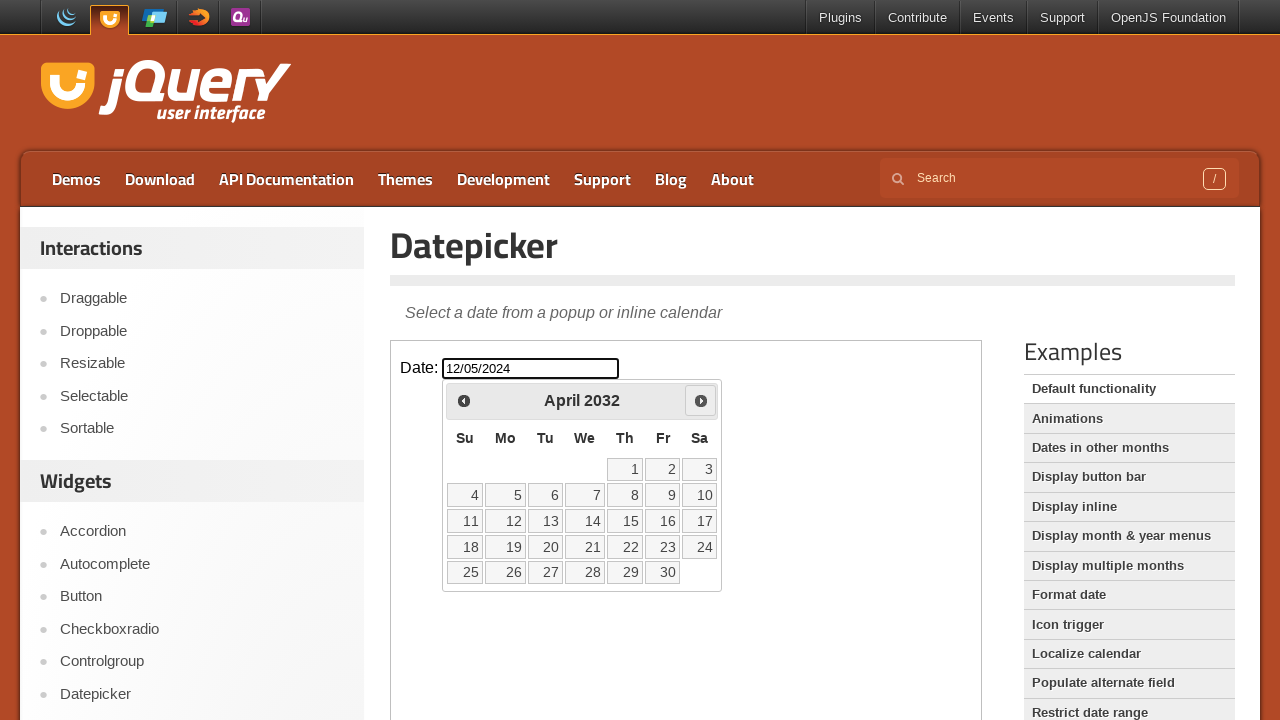

Retrieved current year: 2032
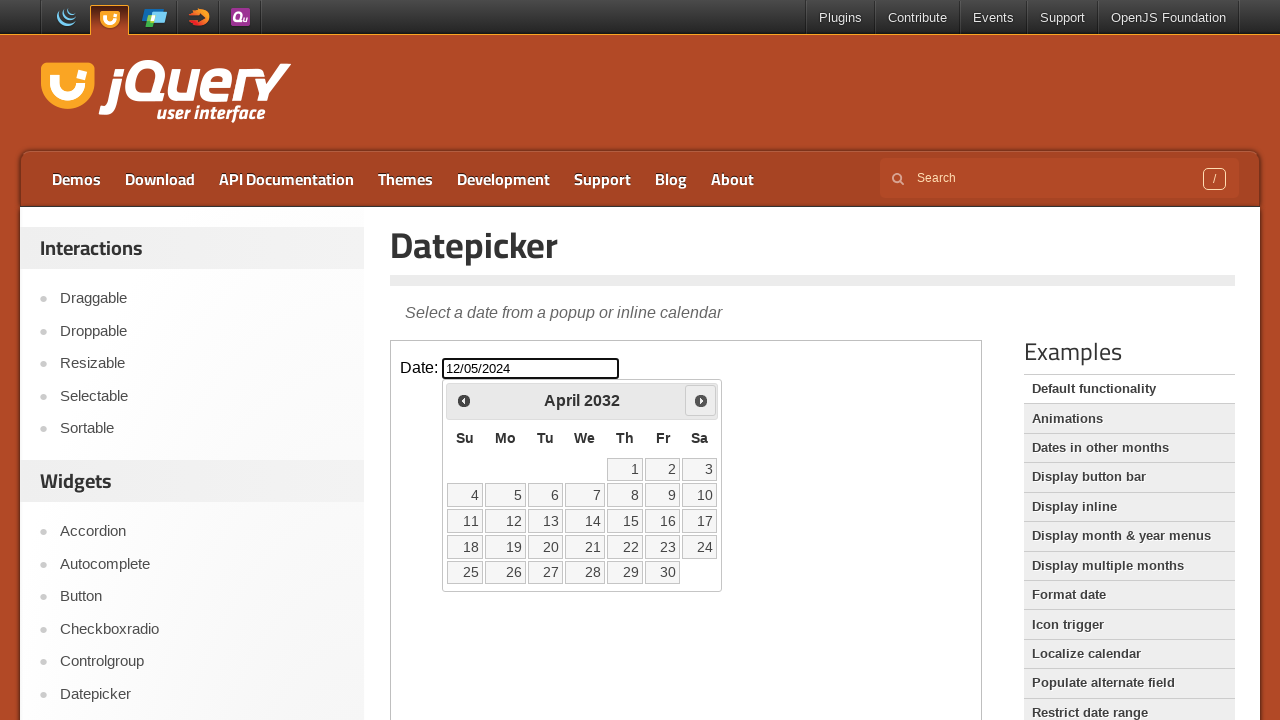

Retrieved current month: April
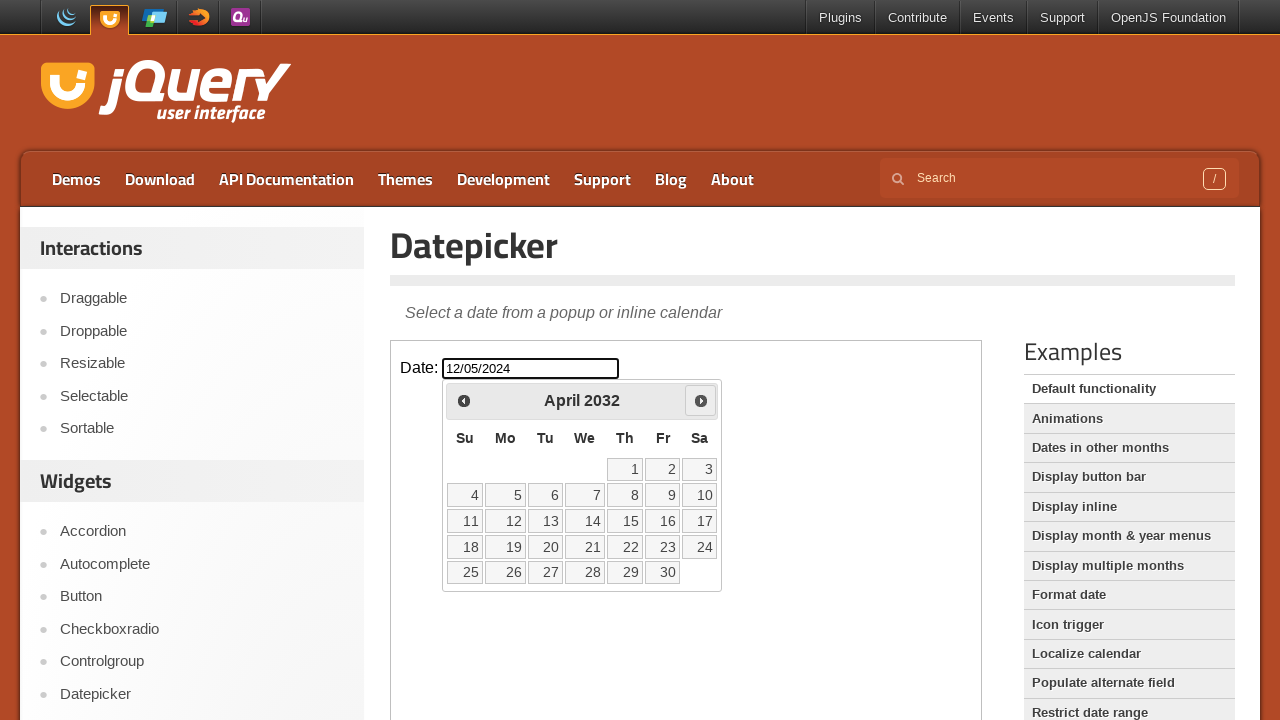

Clicked next month button to navigate forward (currently at April 2032) at (701, 400) on iframe >> nth=0 >> internal:control=enter-frame >> [title='Next']
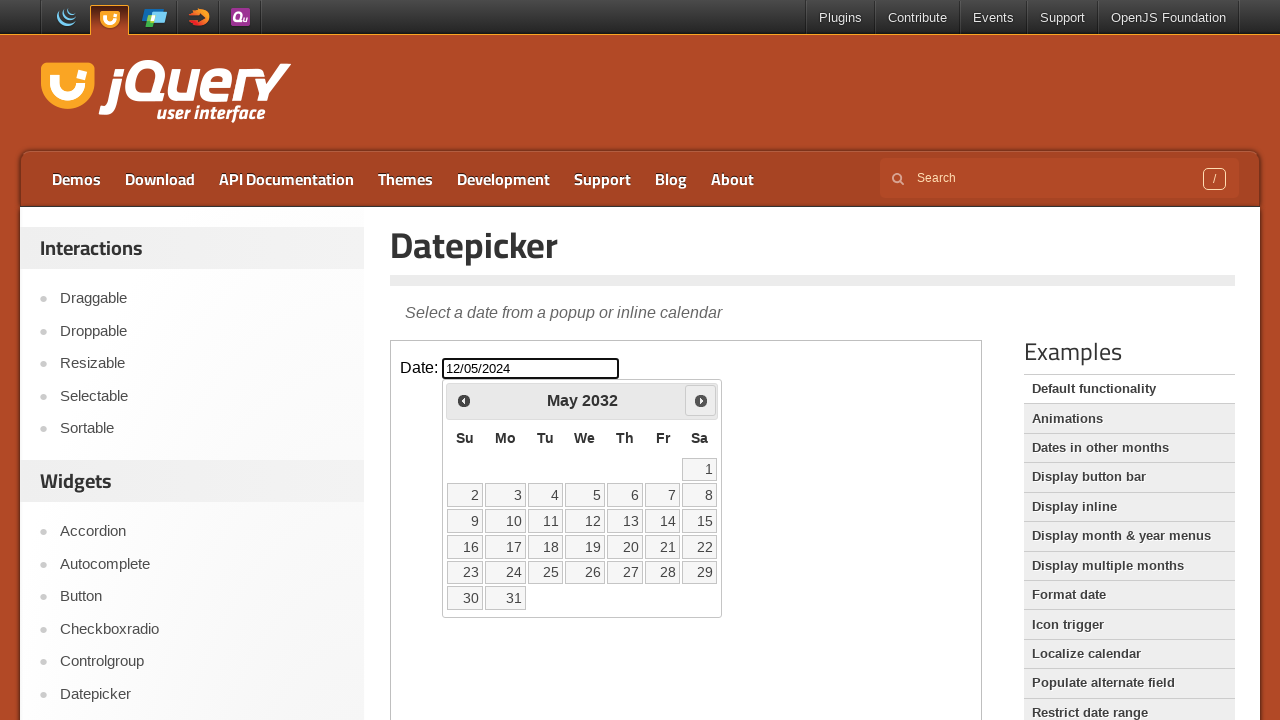

Retrieved current year: 2032
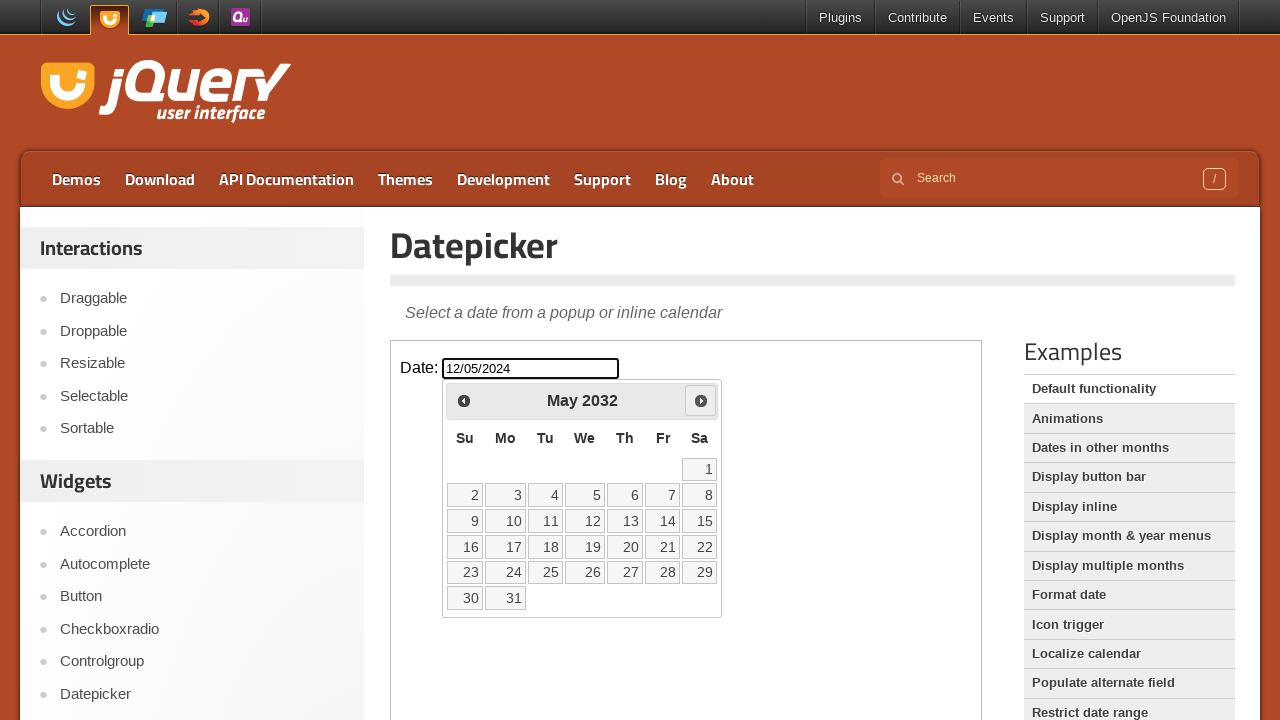

Retrieved current month: May
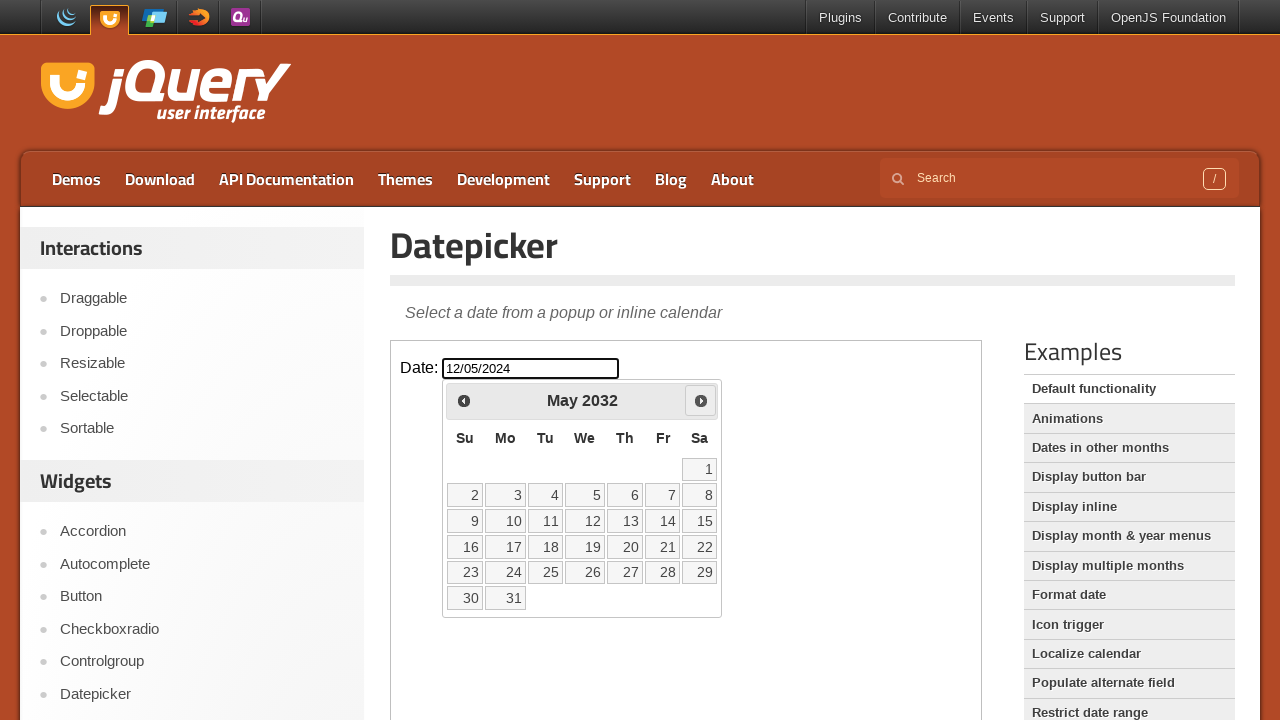

Clicked next month button to navigate forward (currently at May 2032) at (701, 400) on iframe >> nth=0 >> internal:control=enter-frame >> [title='Next']
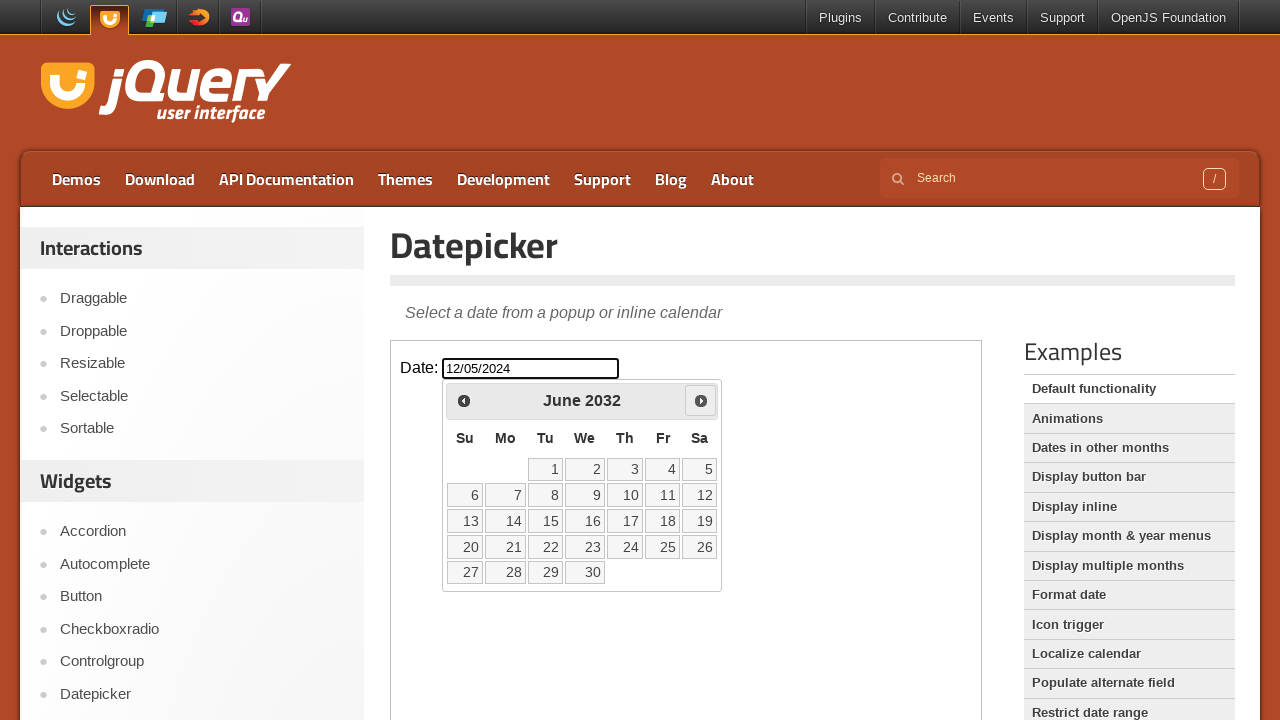

Retrieved current year: 2032
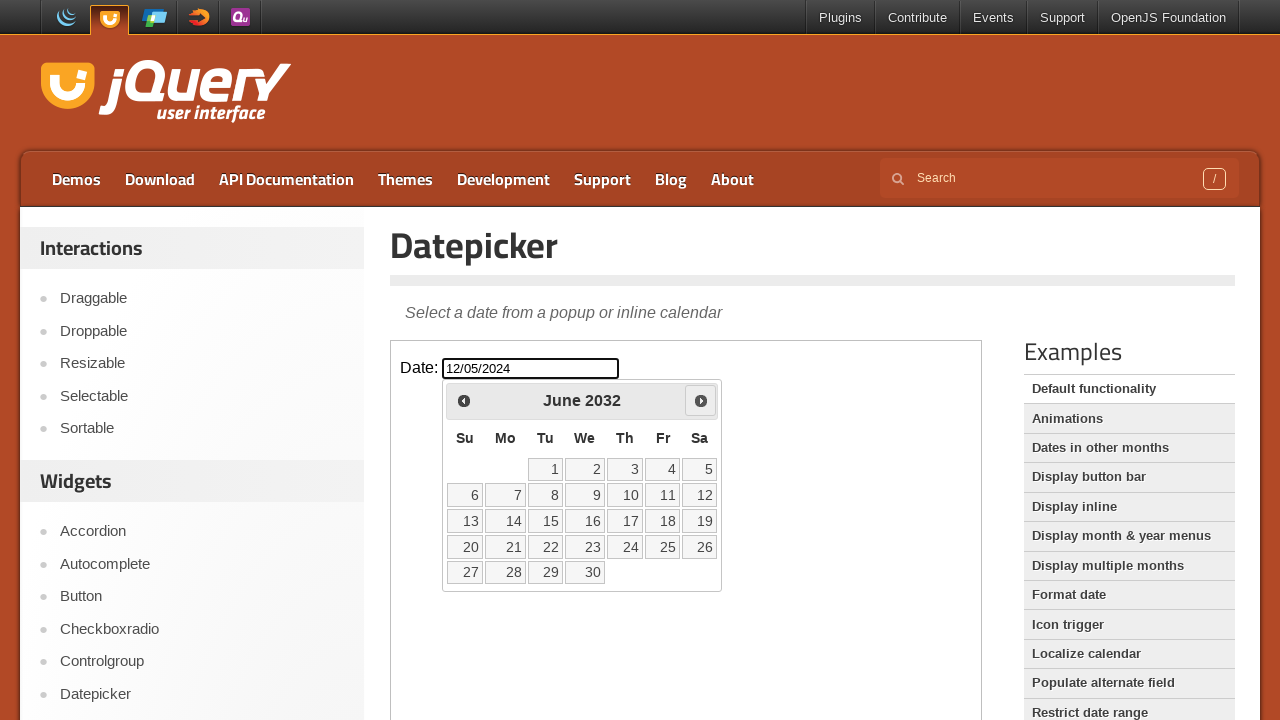

Retrieved current month: June
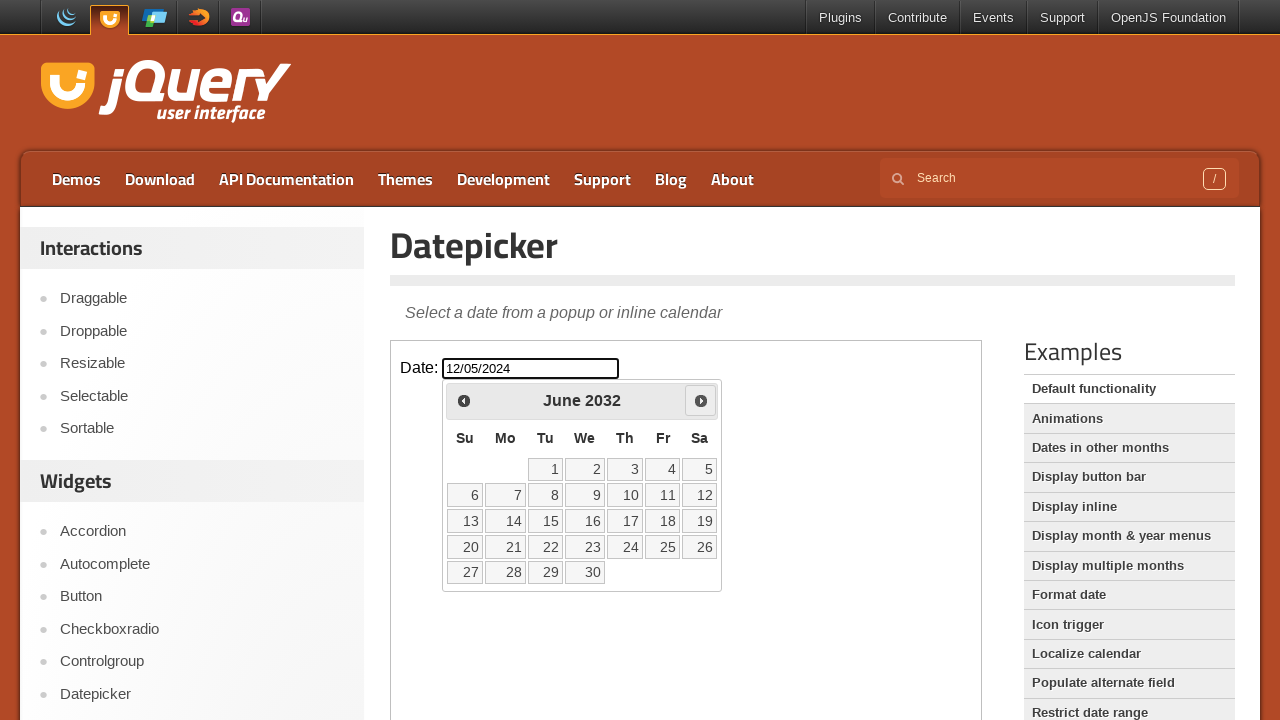

Clicked next month button to navigate forward (currently at June 2032) at (701, 400) on iframe >> nth=0 >> internal:control=enter-frame >> [title='Next']
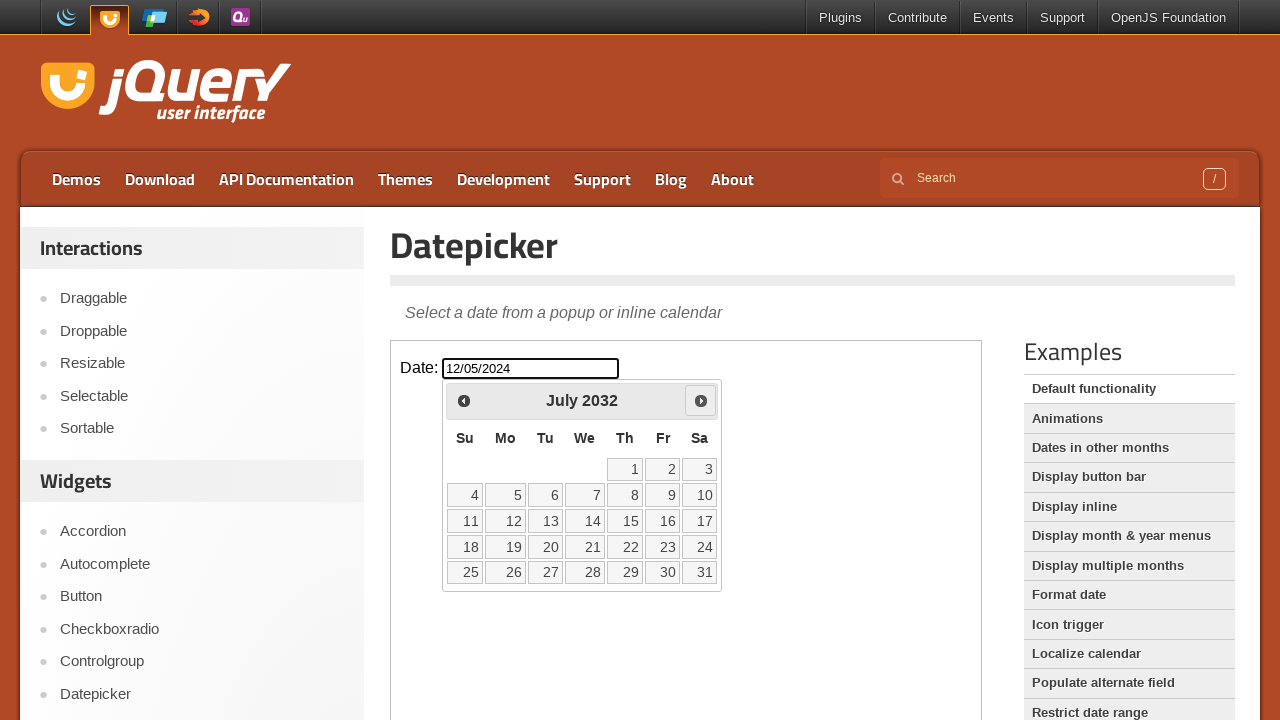

Retrieved current year: 2032
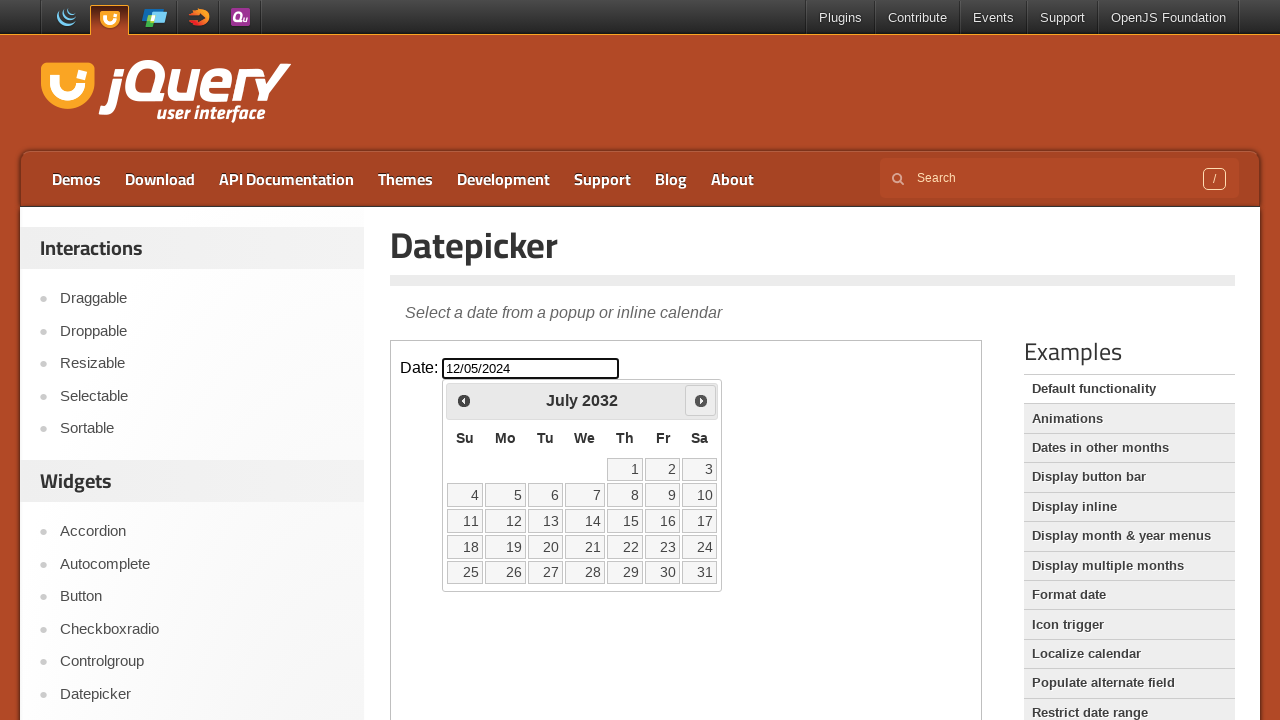

Retrieved current month: July
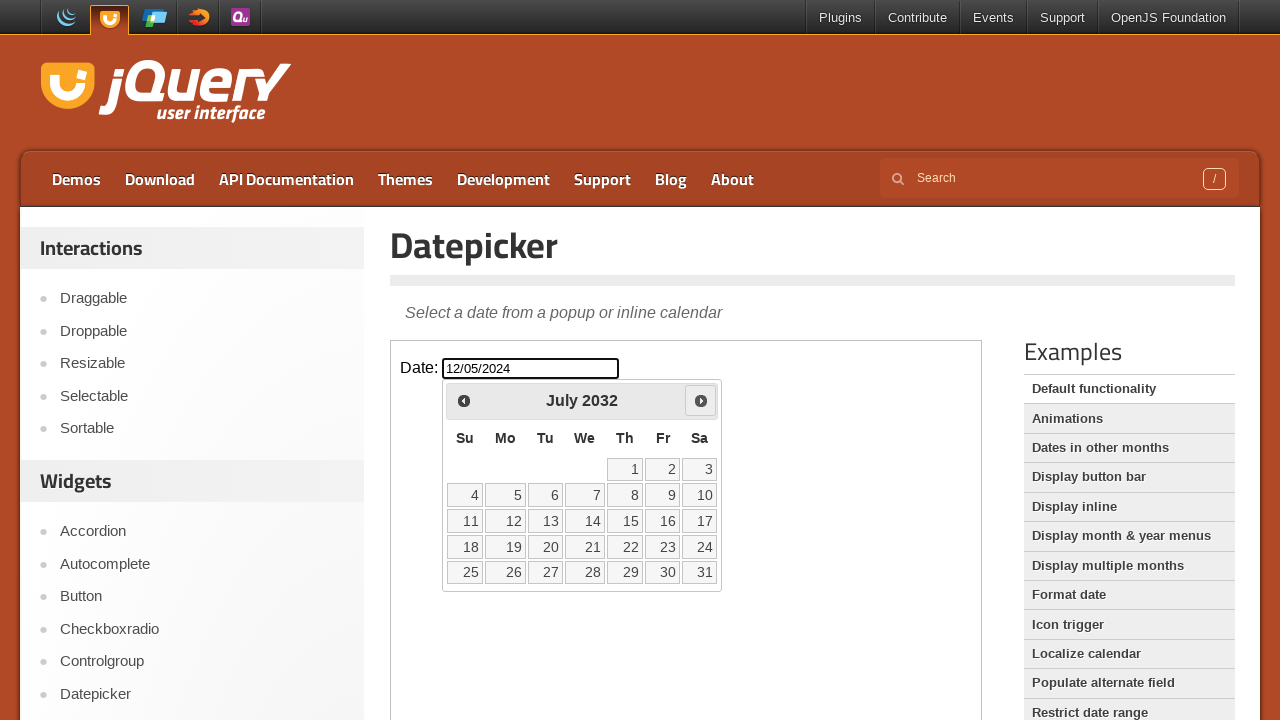

Clicked next month button to navigate forward (currently at July 2032) at (701, 400) on iframe >> nth=0 >> internal:control=enter-frame >> [title='Next']
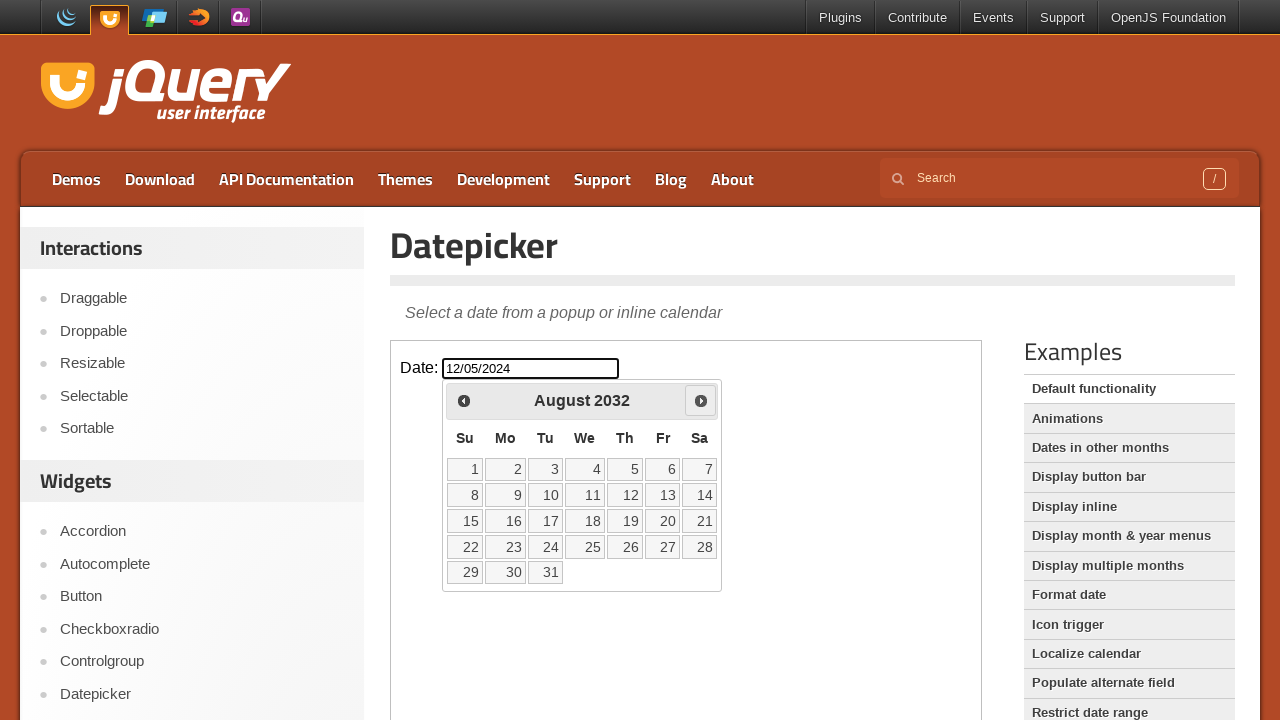

Retrieved current year: 2032
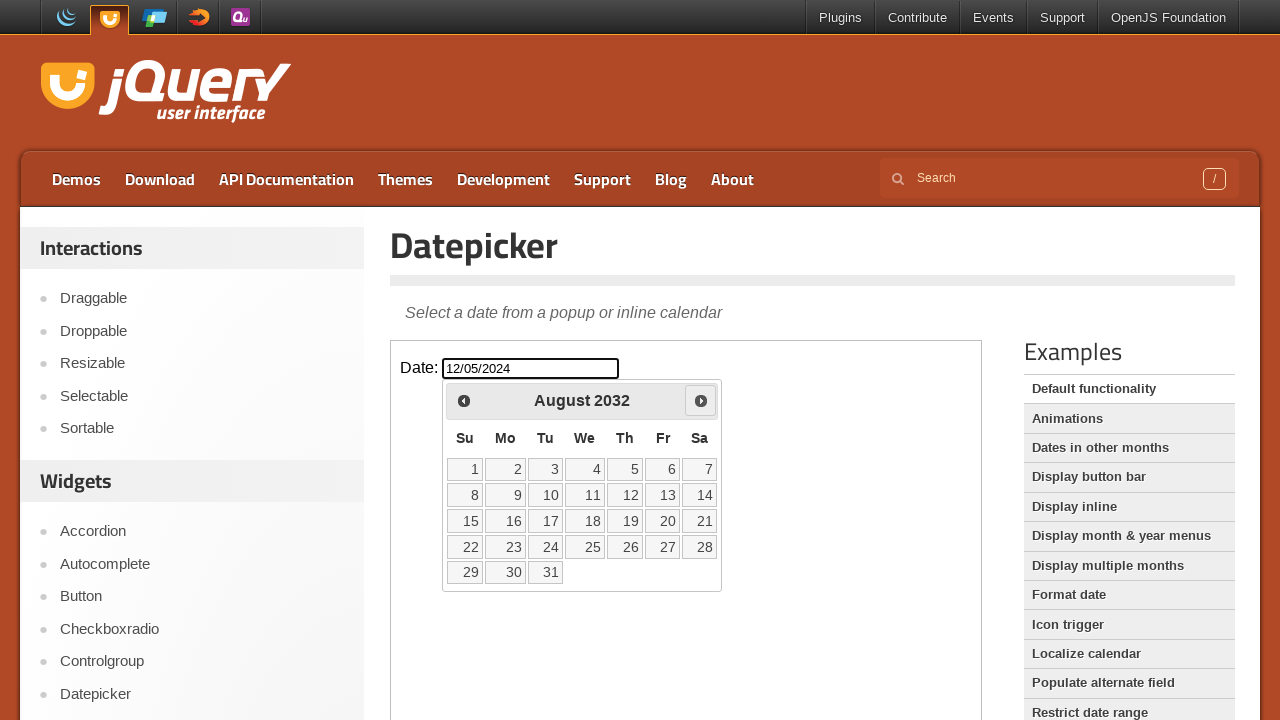

Retrieved current month: August
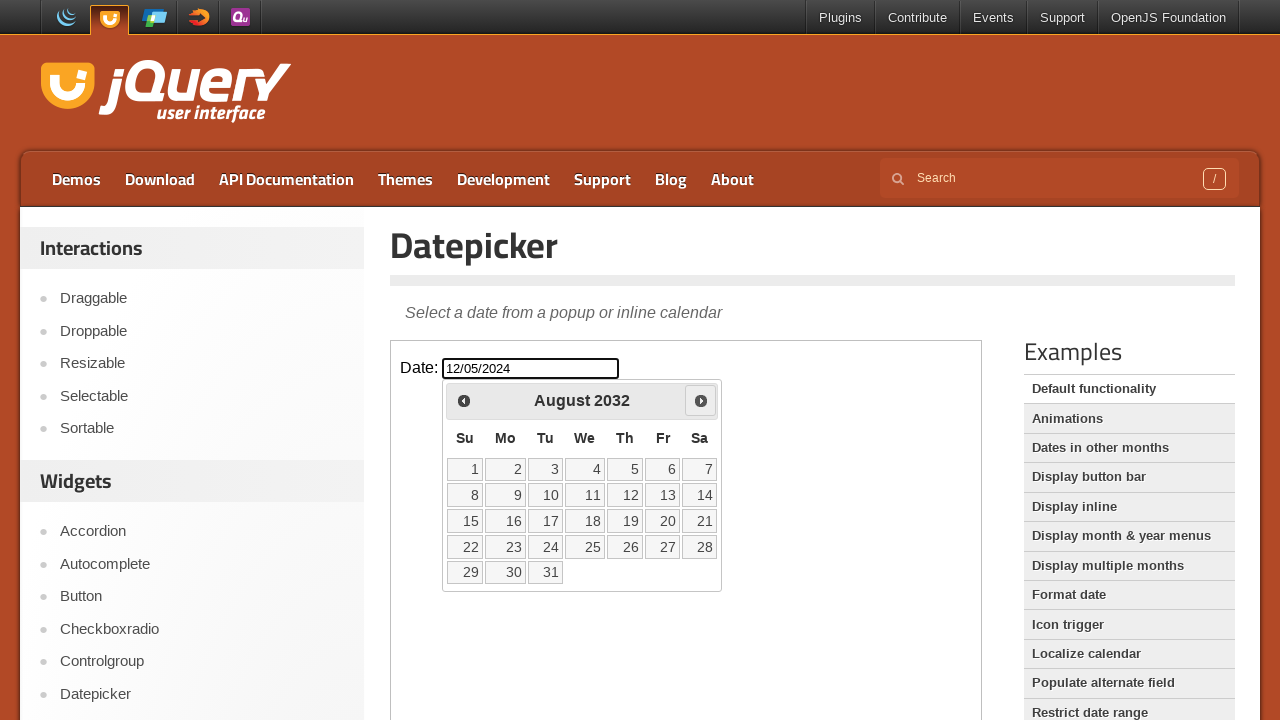

Clicked next month button to navigate forward (currently at August 2032) at (701, 400) on iframe >> nth=0 >> internal:control=enter-frame >> [title='Next']
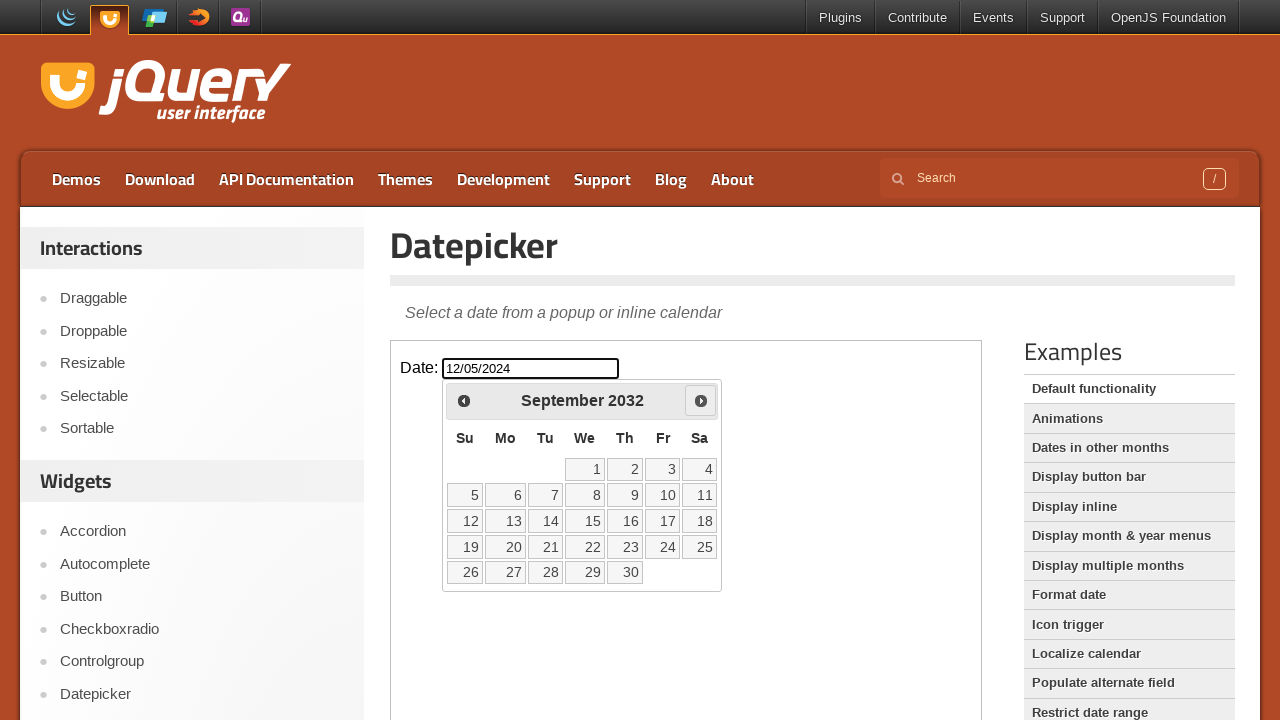

Retrieved current year: 2032
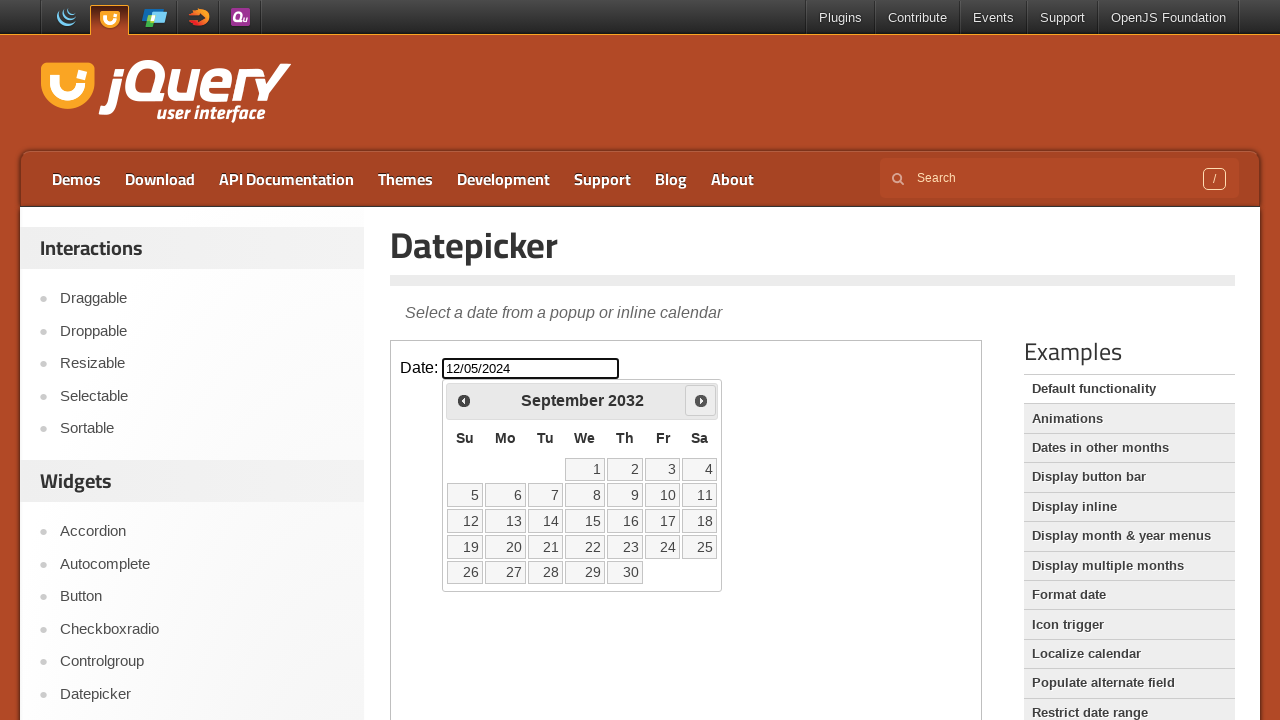

Retrieved current month: September
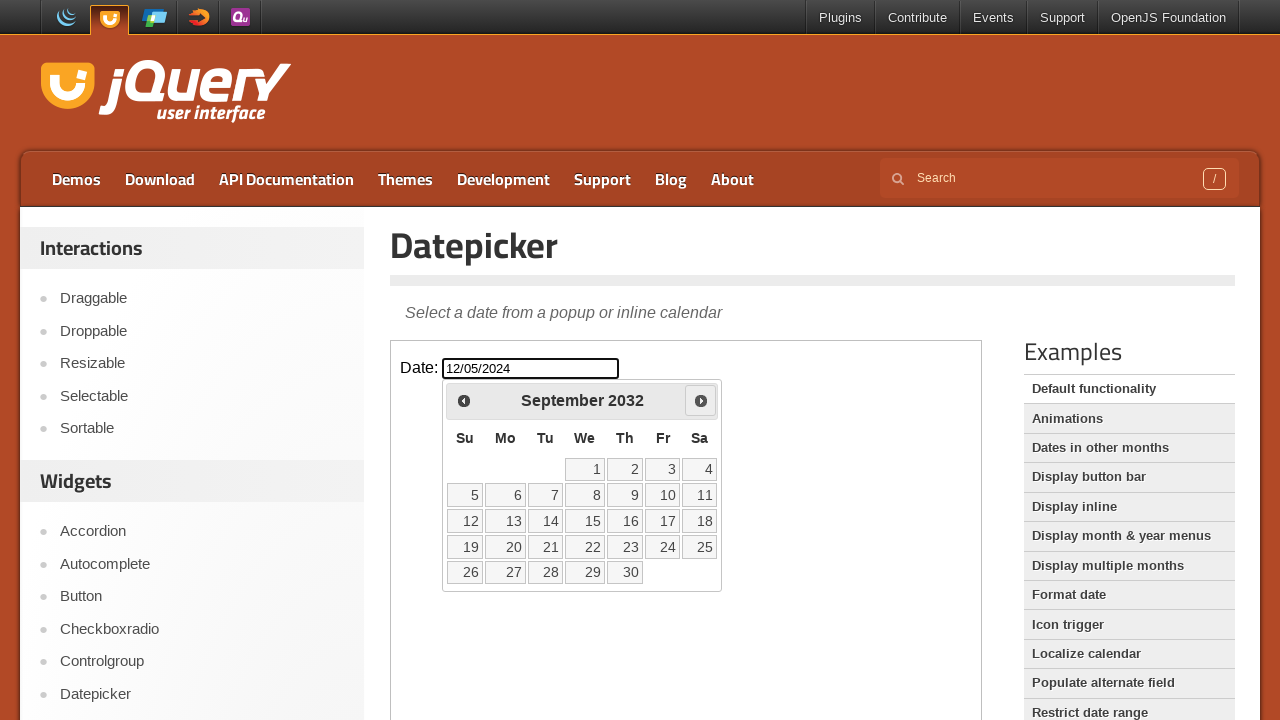

Clicked next month button to navigate forward (currently at September 2032) at (701, 400) on iframe >> nth=0 >> internal:control=enter-frame >> [title='Next']
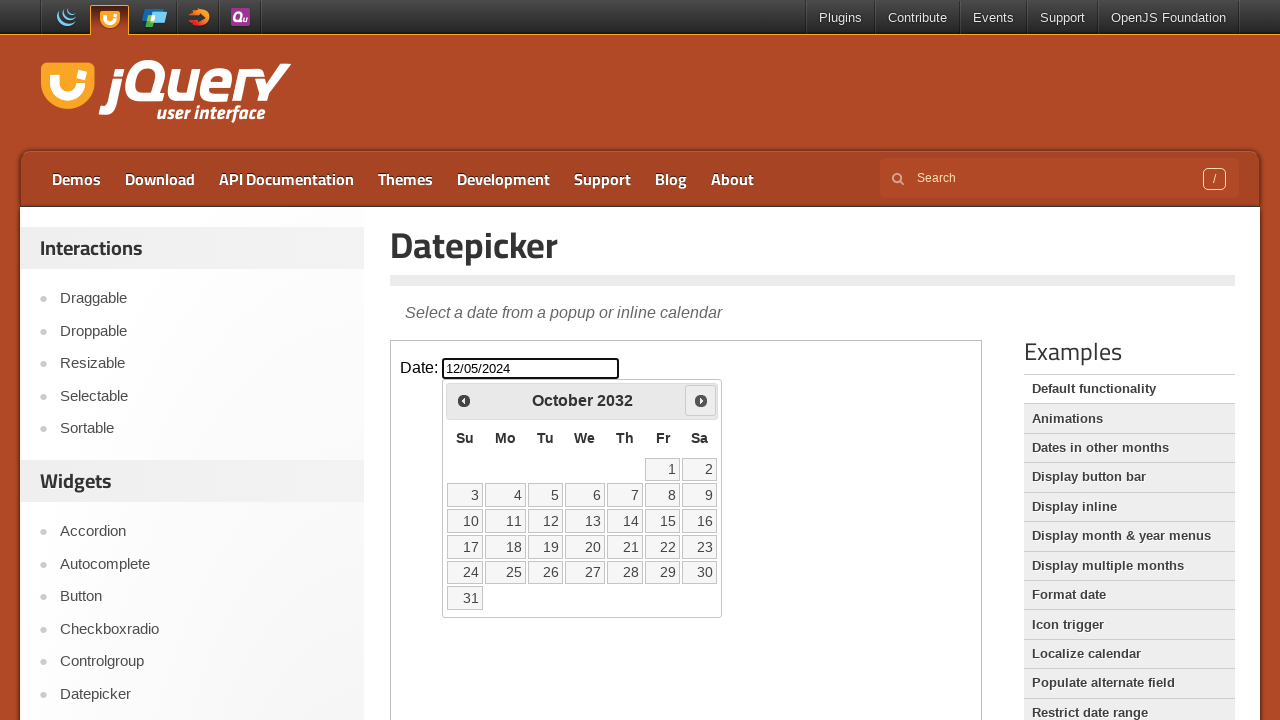

Retrieved current year: 2032
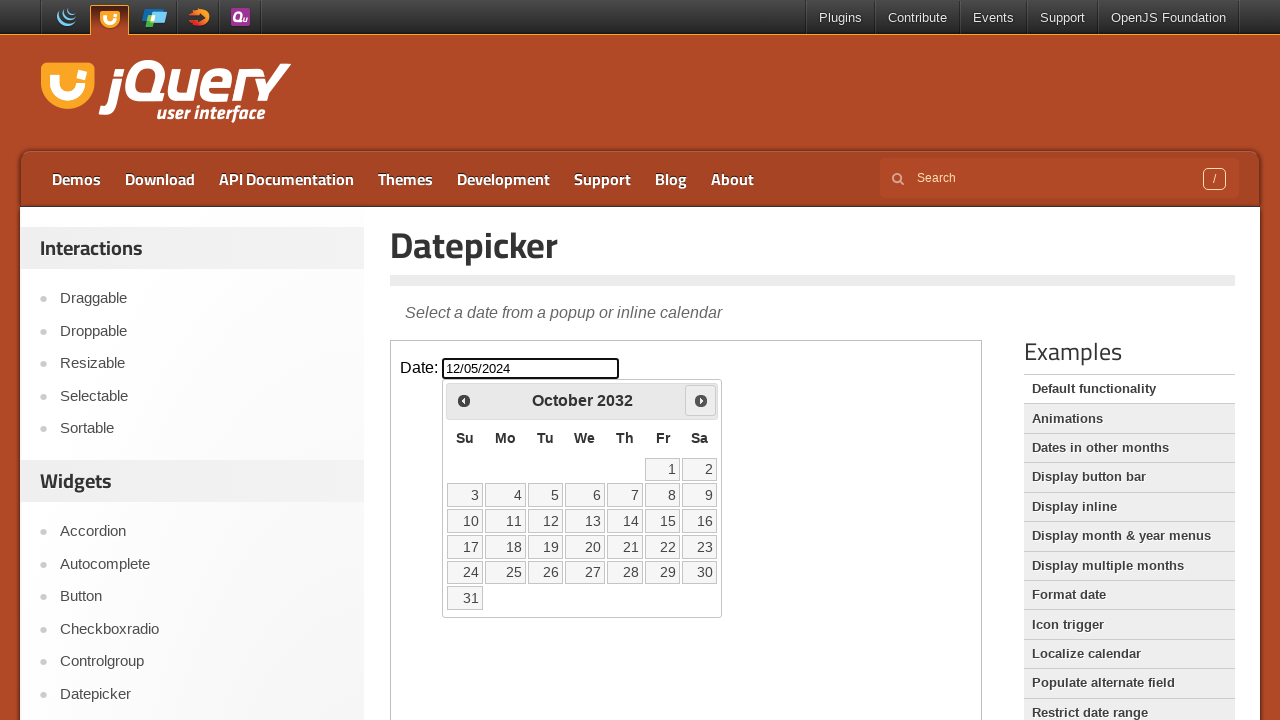

Retrieved current month: October
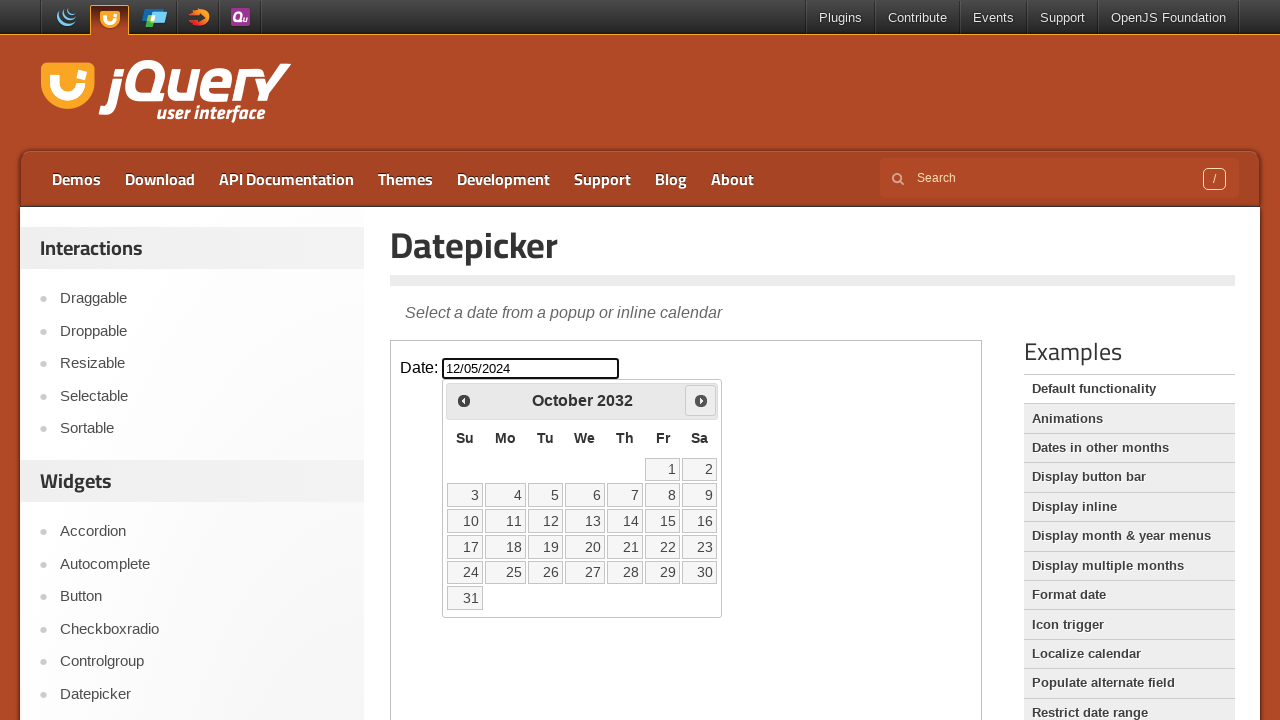

Clicked next month button to navigate forward (currently at October 2032) at (701, 400) on iframe >> nth=0 >> internal:control=enter-frame >> [title='Next']
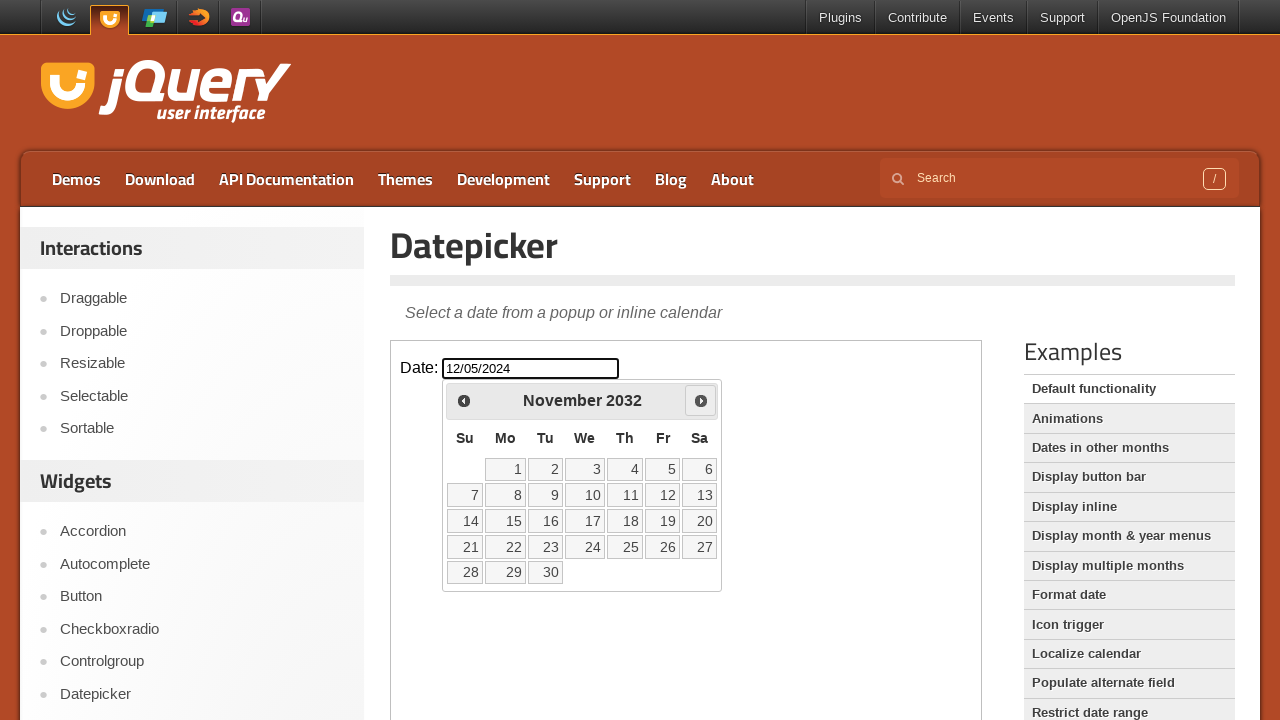

Retrieved current year: 2032
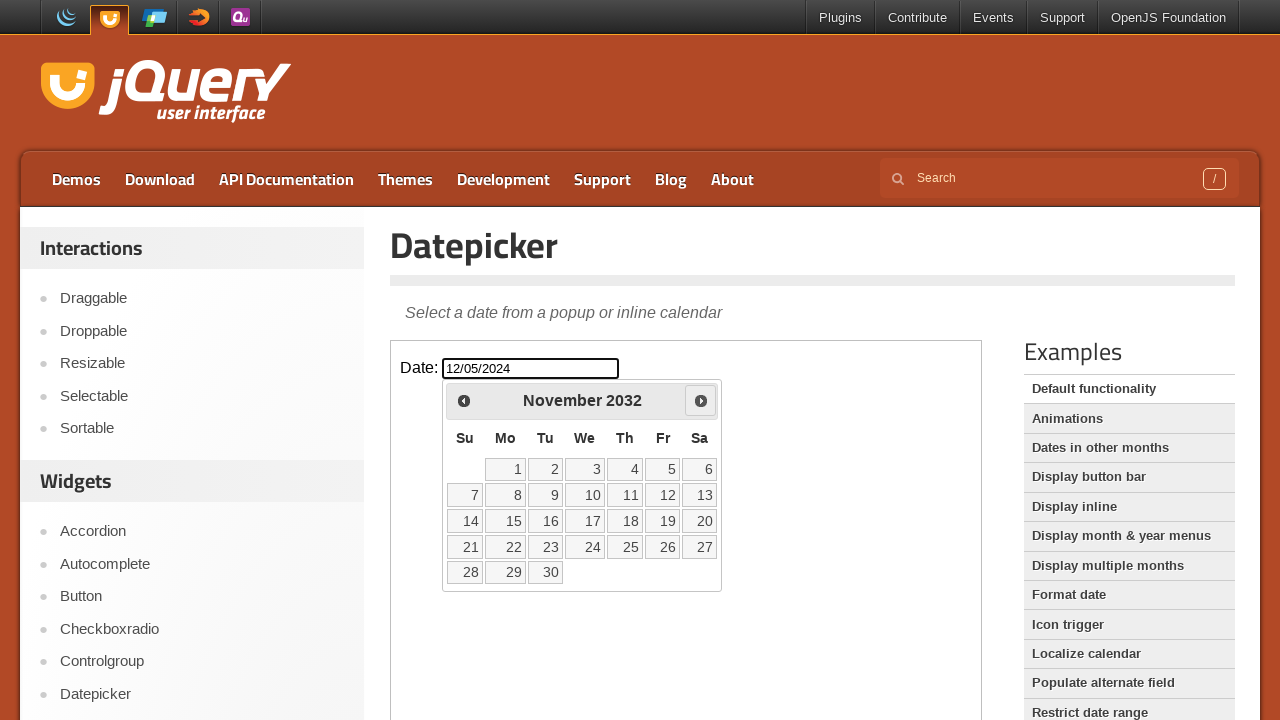

Retrieved current month: November
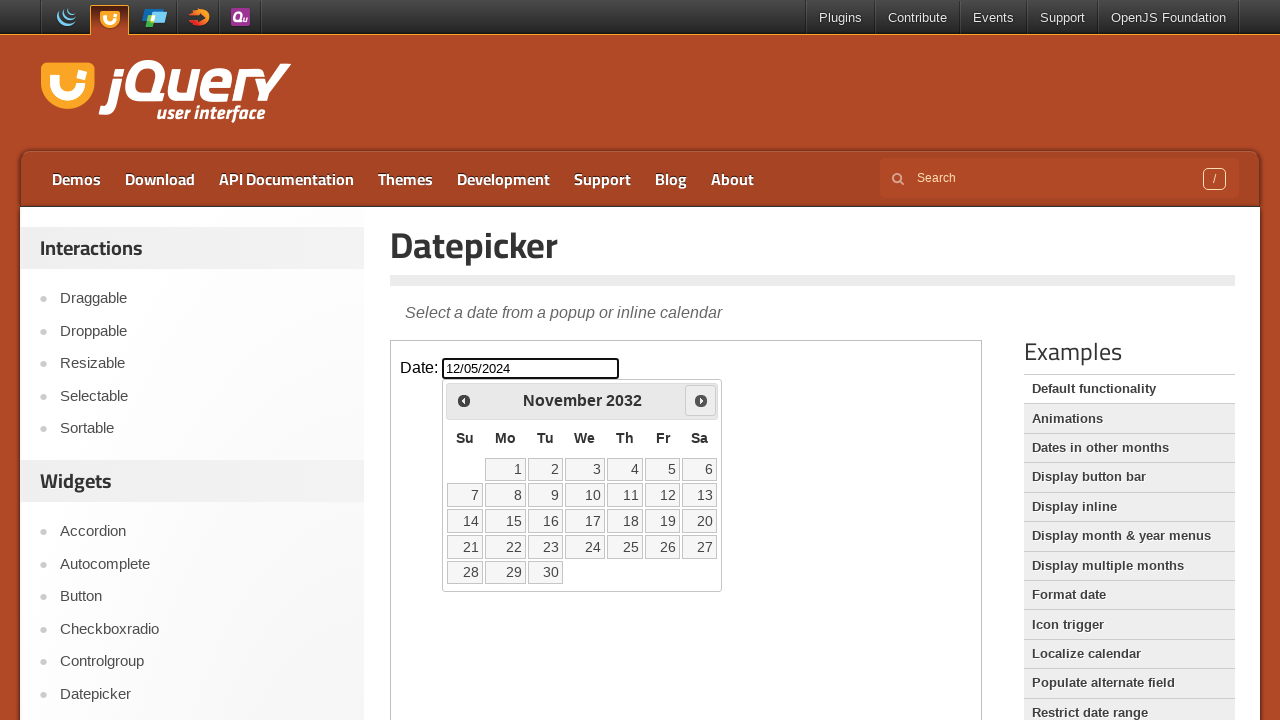

Clicked next month button to navigate forward (currently at November 2032) at (701, 400) on iframe >> nth=0 >> internal:control=enter-frame >> [title='Next']
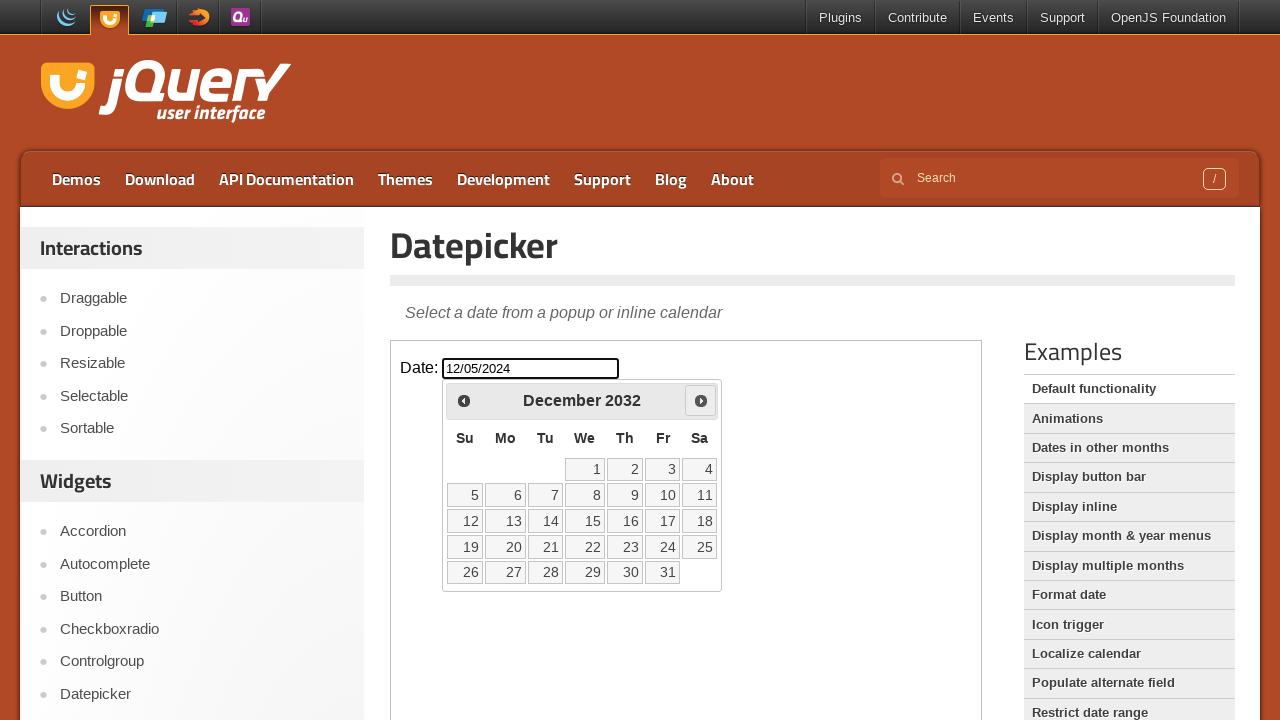

Retrieved current year: 2032
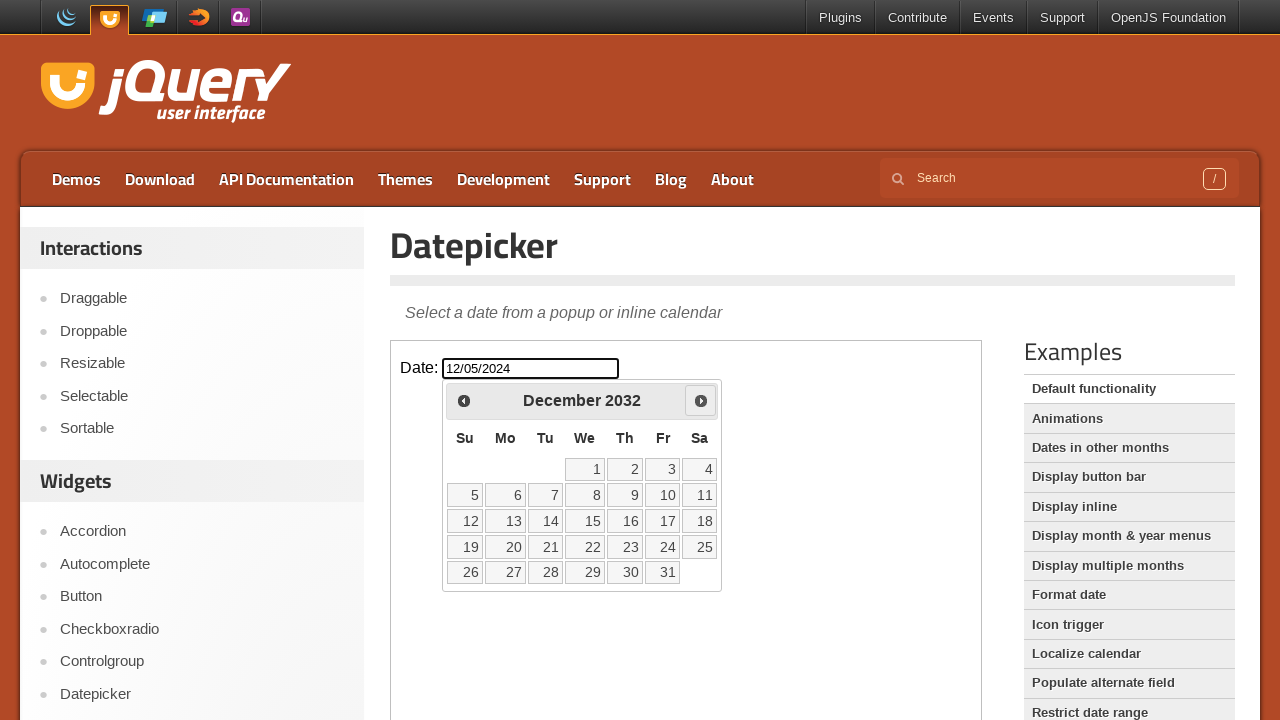

Retrieved current month: December
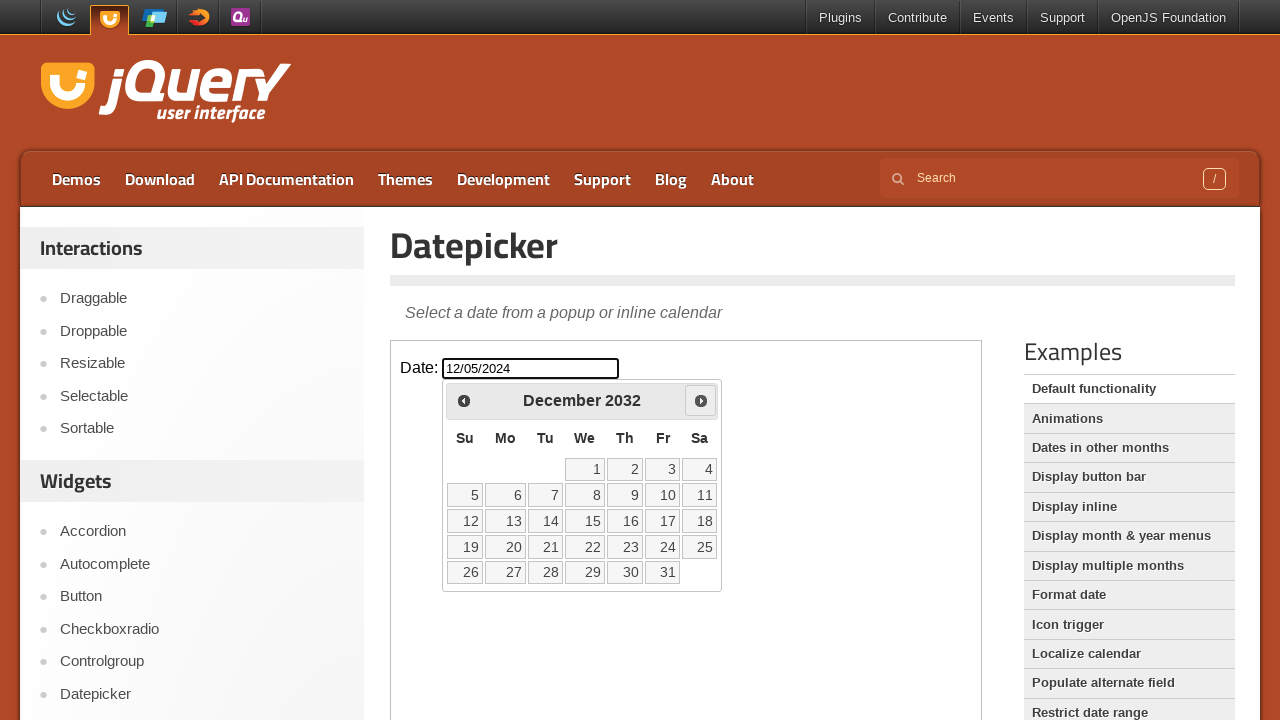

Clicked next month button to navigate forward (currently at December 2032) at (701, 400) on iframe >> nth=0 >> internal:control=enter-frame >> [title='Next']
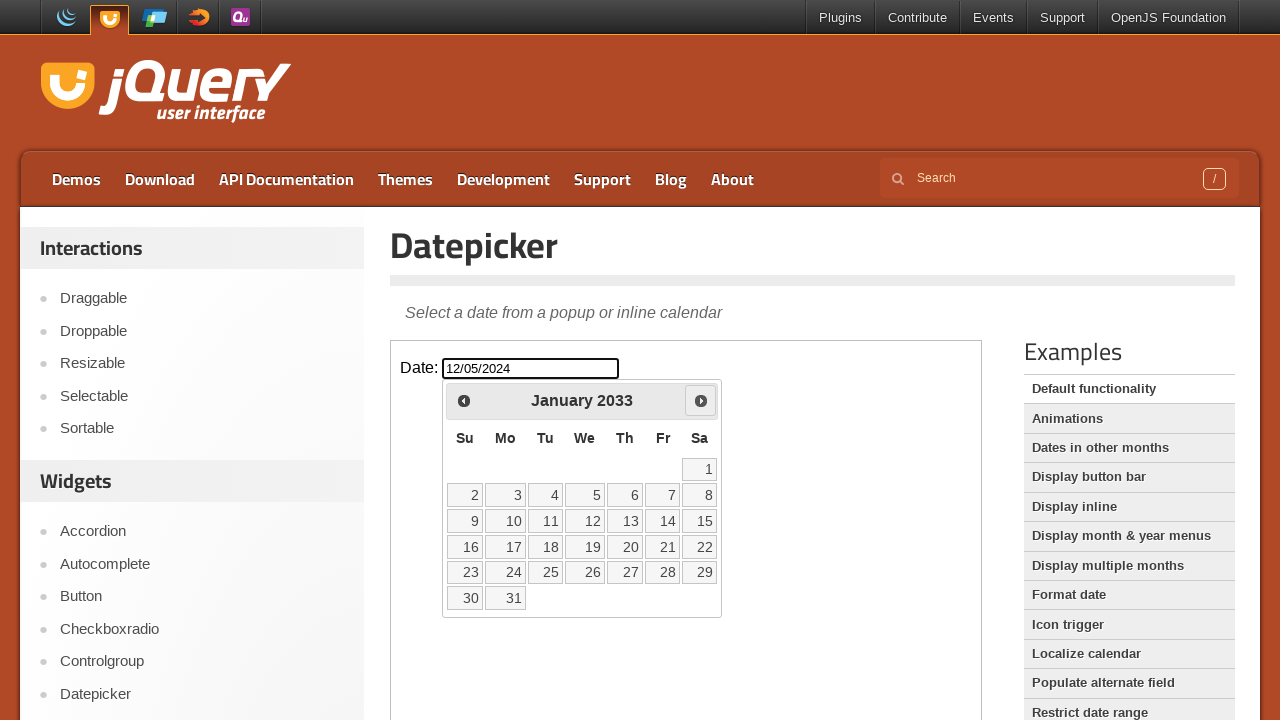

Retrieved current year: 2033
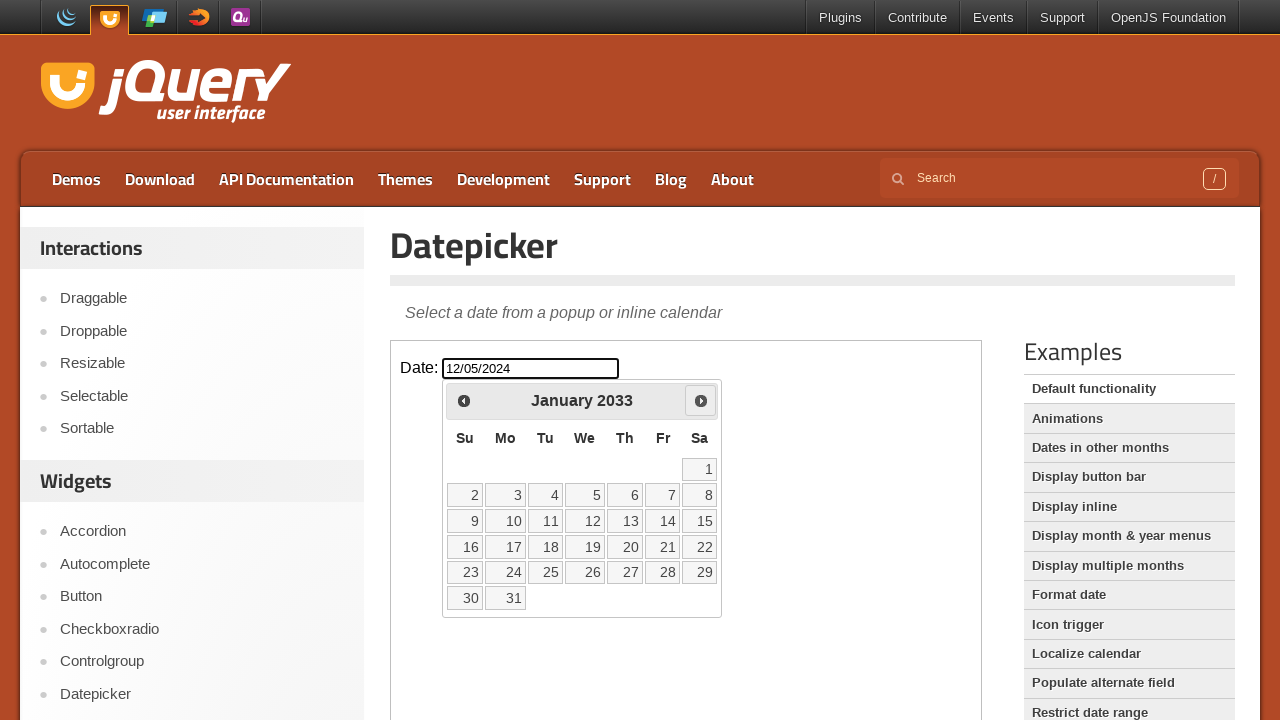

Retrieved current month: January
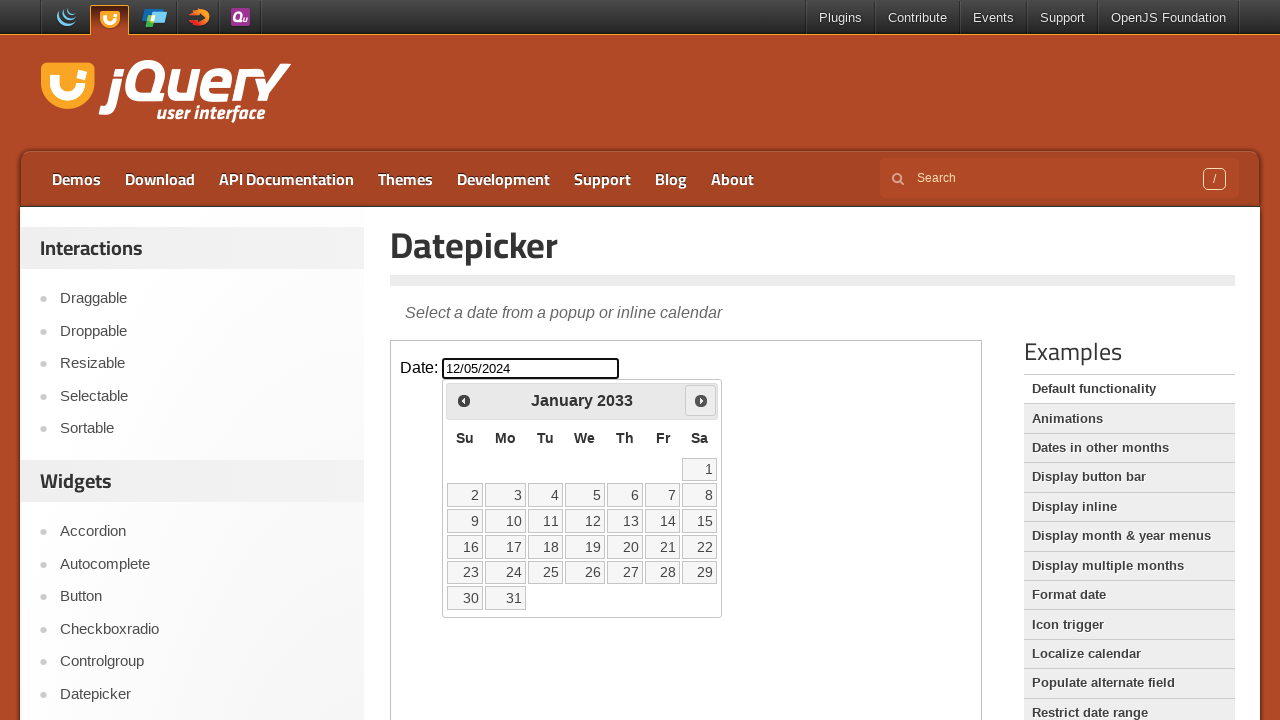

Clicked next month button to navigate forward (currently at January 2033) at (701, 400) on iframe >> nth=0 >> internal:control=enter-frame >> [title='Next']
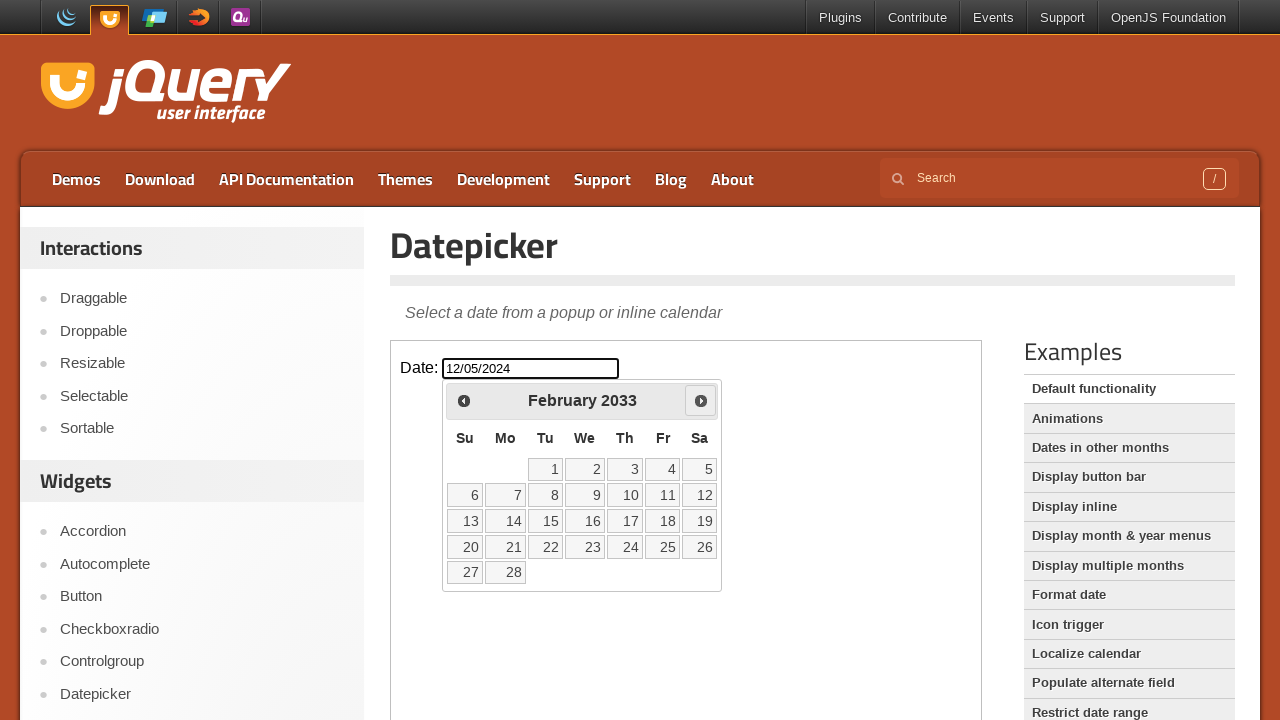

Retrieved current year: 2033
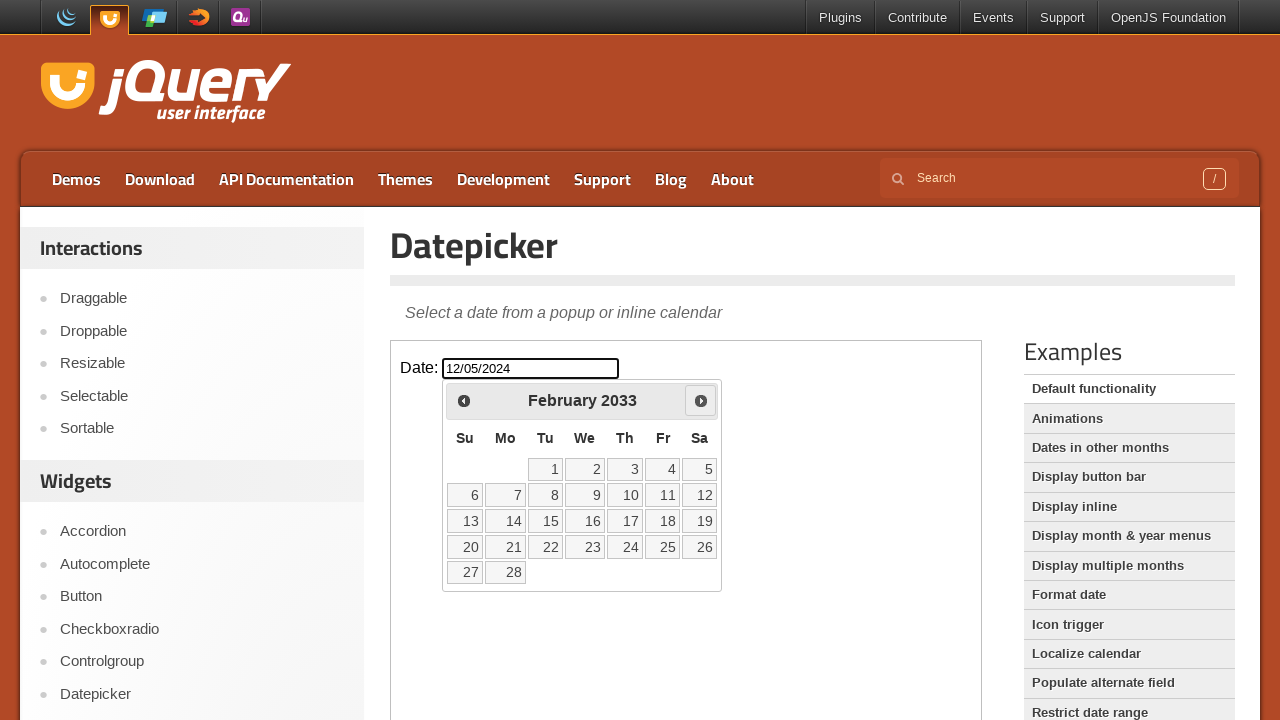

Retrieved current month: February
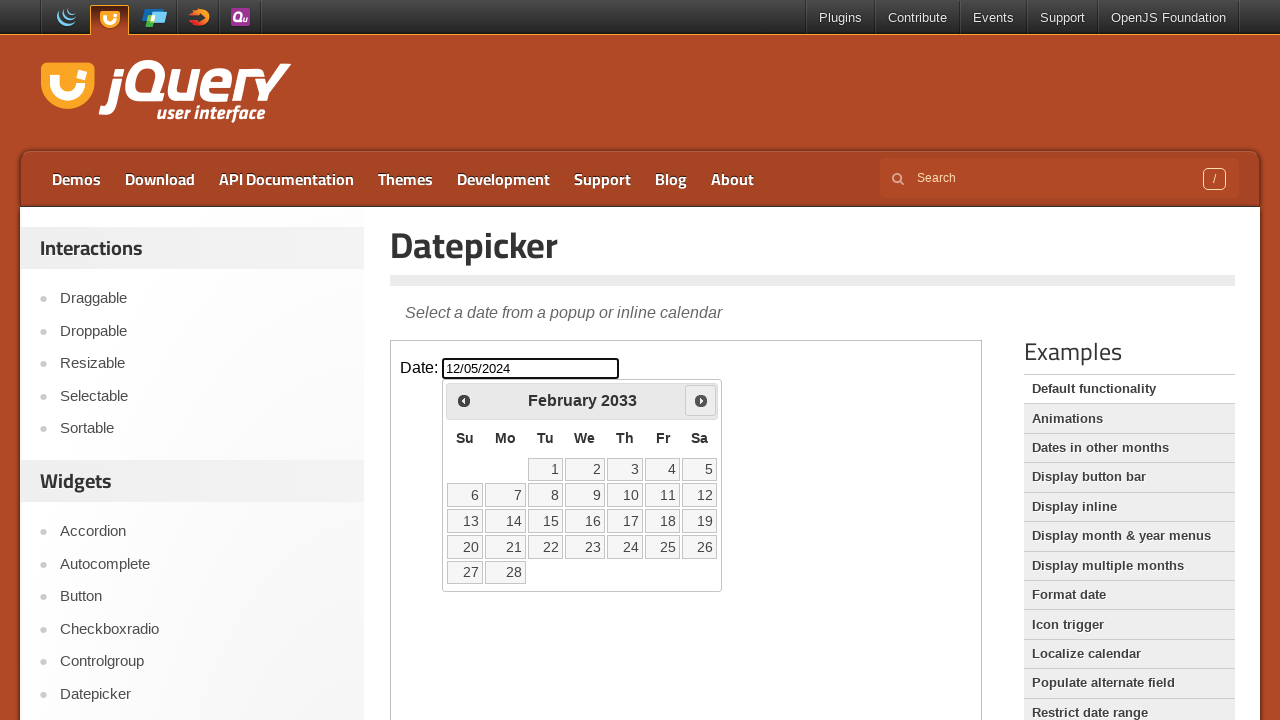

Clicked next month button to navigate forward (currently at February 2033) at (701, 400) on iframe >> nth=0 >> internal:control=enter-frame >> [title='Next']
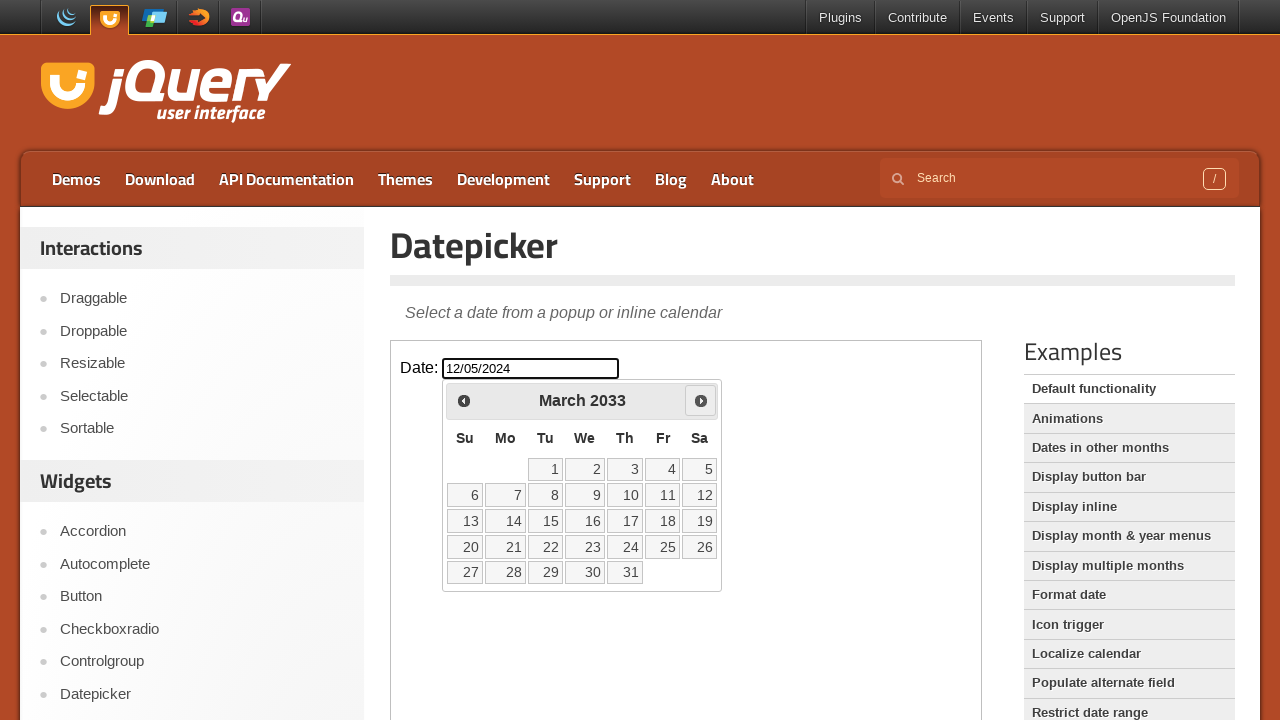

Retrieved current year: 2033
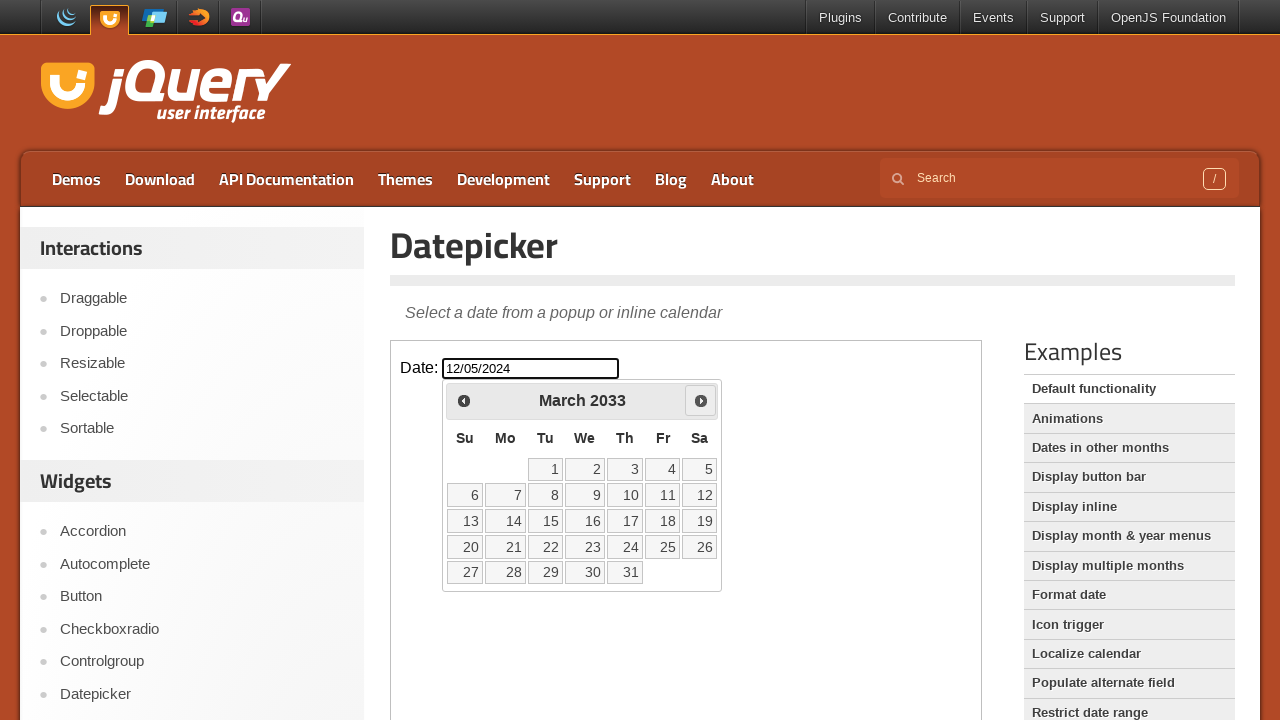

Retrieved current month: March
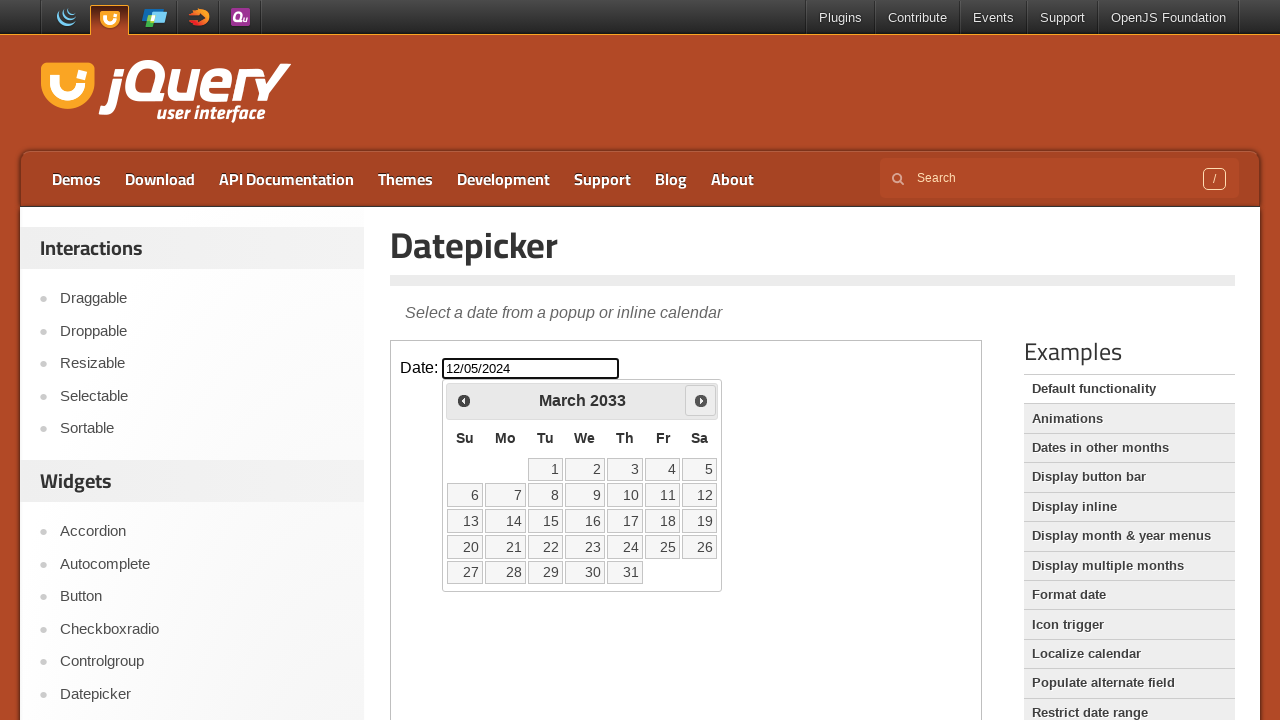

Clicked next month button to navigate forward (currently at March 2033) at (701, 400) on iframe >> nth=0 >> internal:control=enter-frame >> [title='Next']
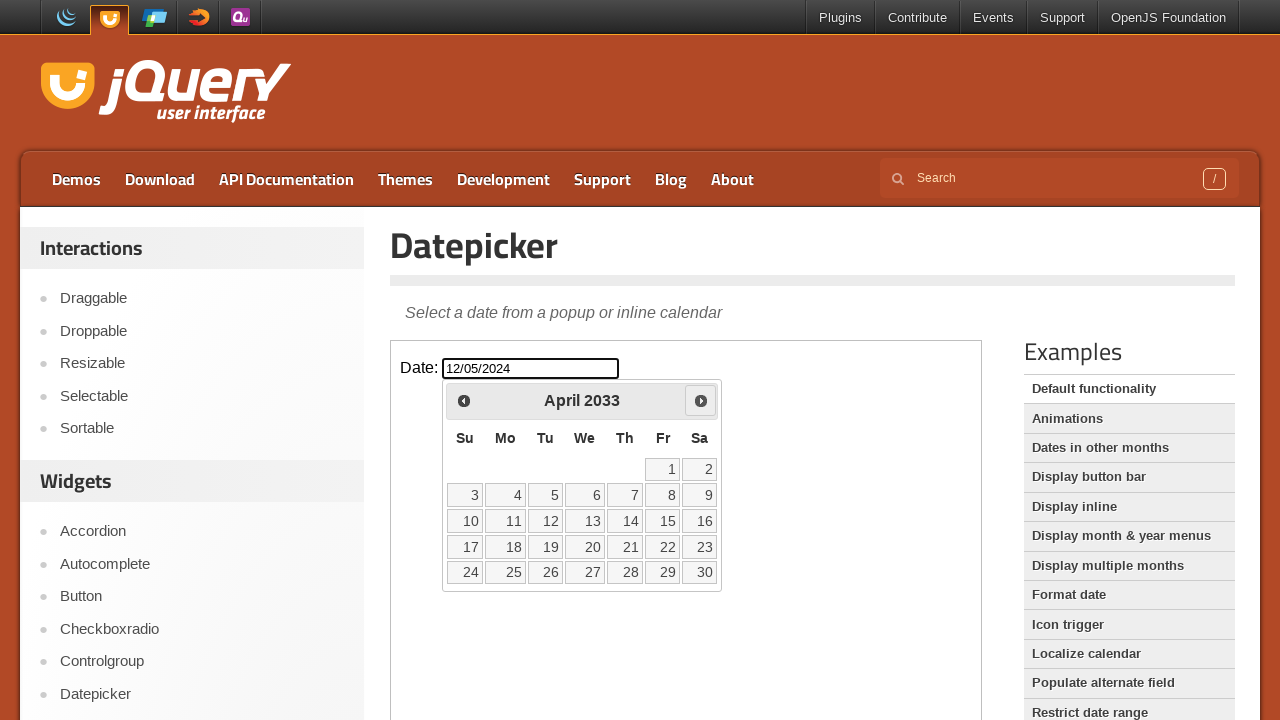

Retrieved current year: 2033
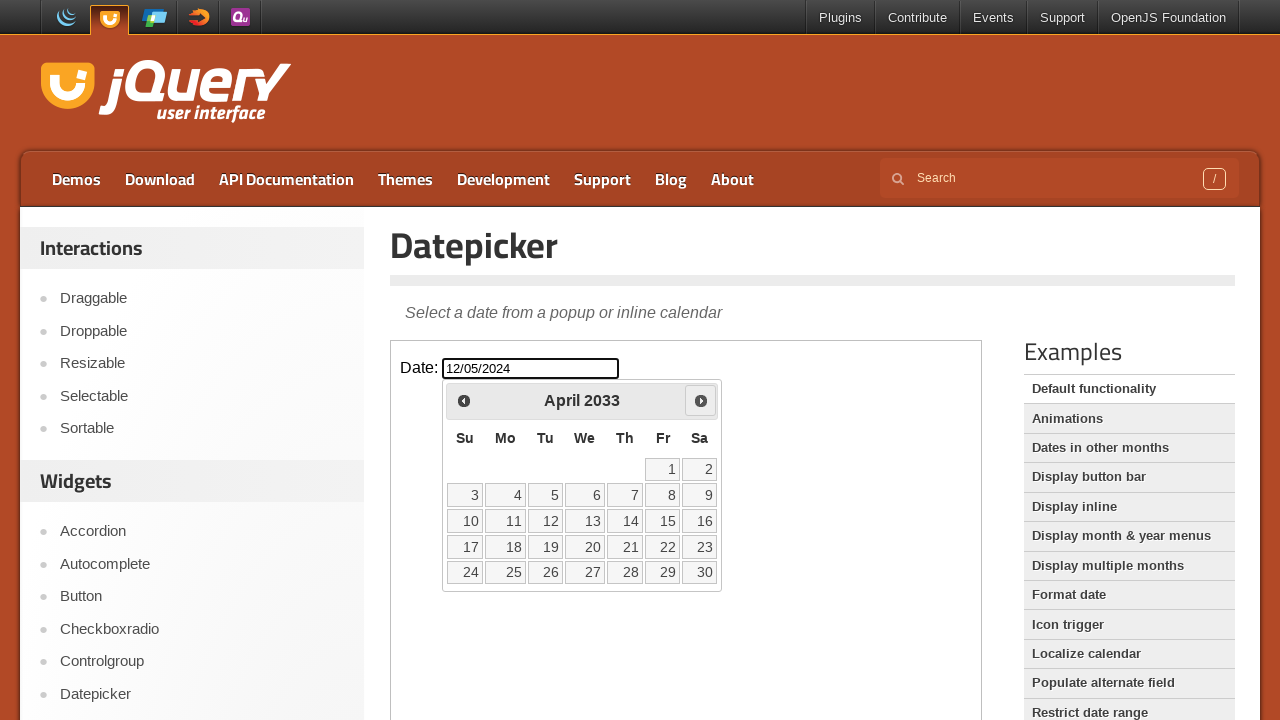

Retrieved current month: April
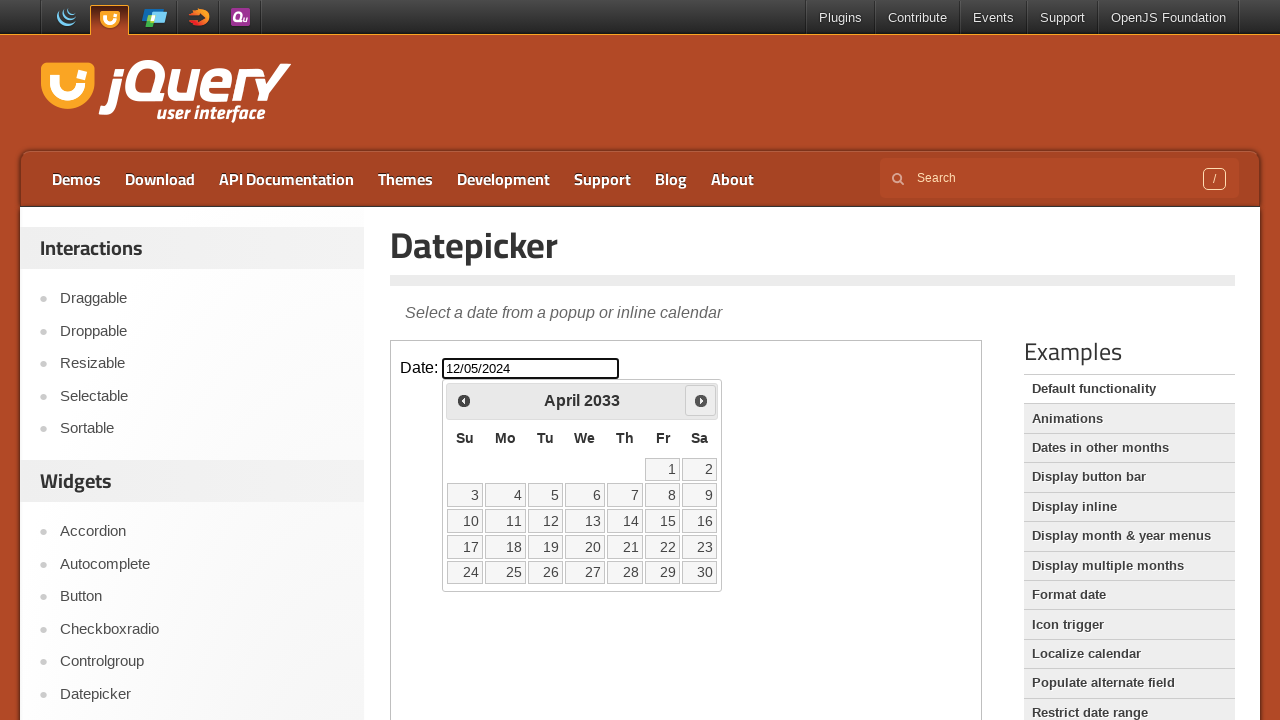

Clicked next month button to navigate forward (currently at April 2033) at (701, 400) on iframe >> nth=0 >> internal:control=enter-frame >> [title='Next']
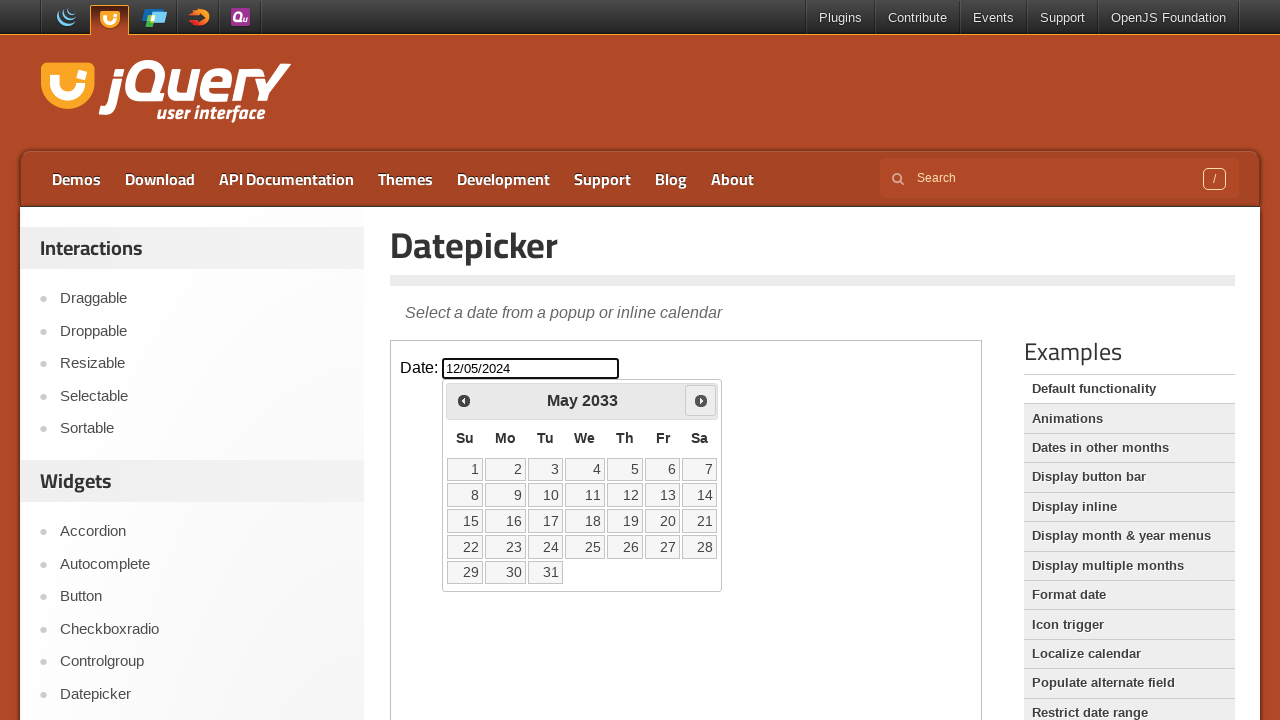

Retrieved current year: 2033
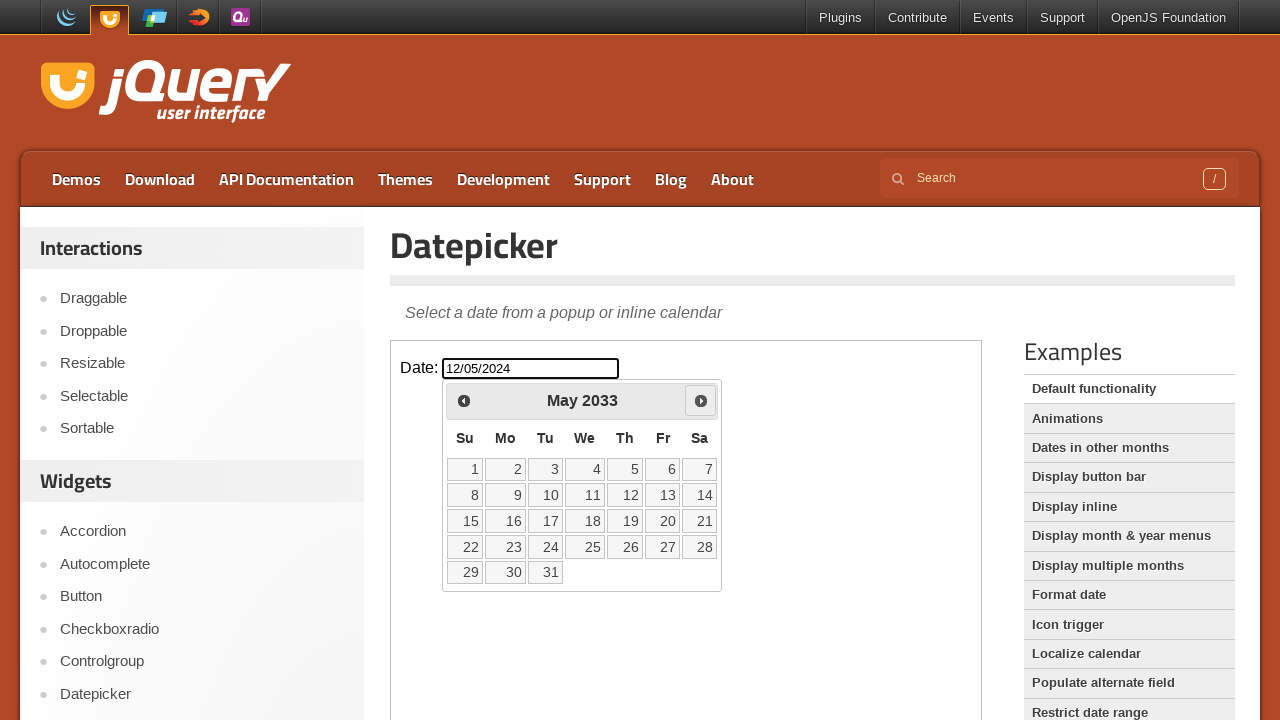

Retrieved current month: May
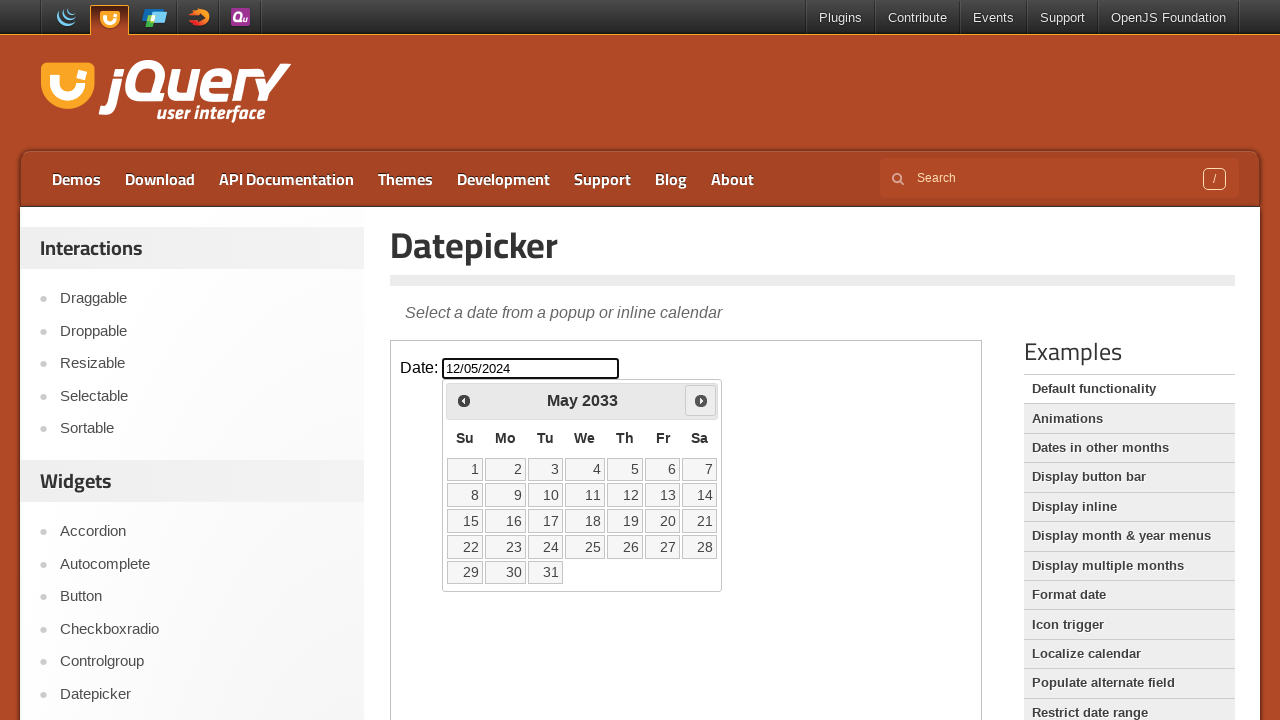

Clicked next month button to navigate forward (currently at May 2033) at (701, 400) on iframe >> nth=0 >> internal:control=enter-frame >> [title='Next']
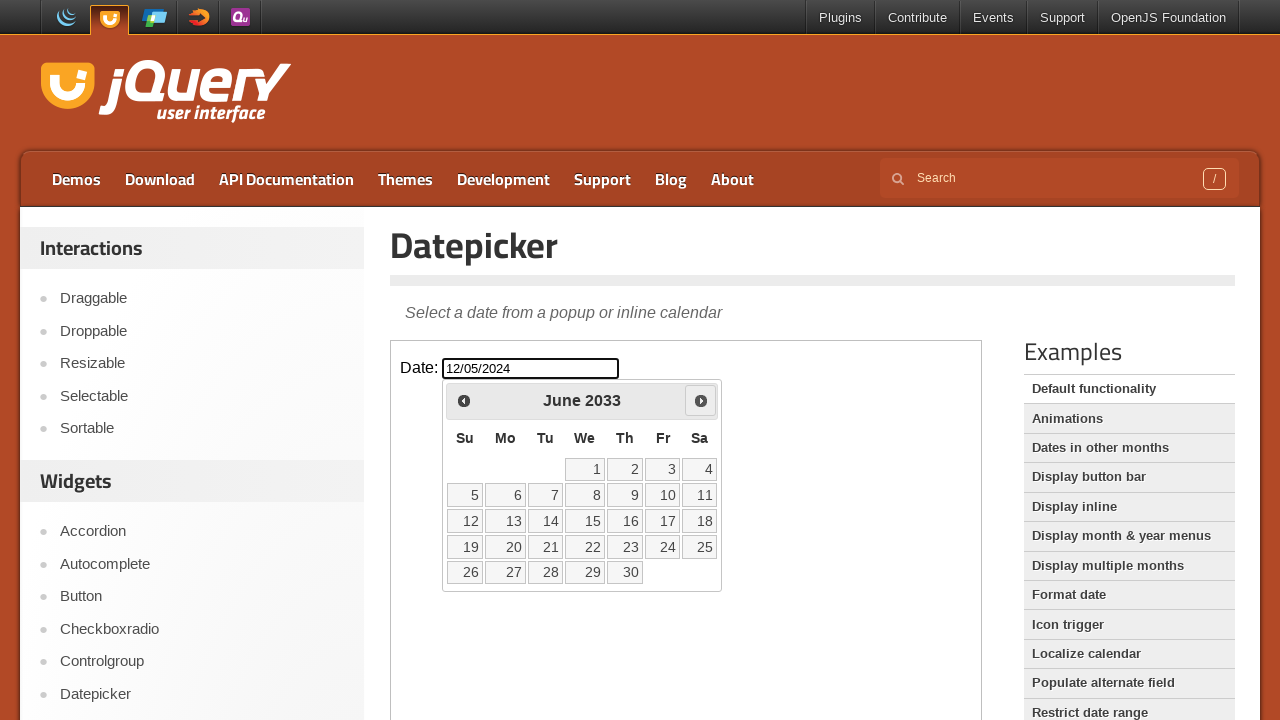

Retrieved current year: 2033
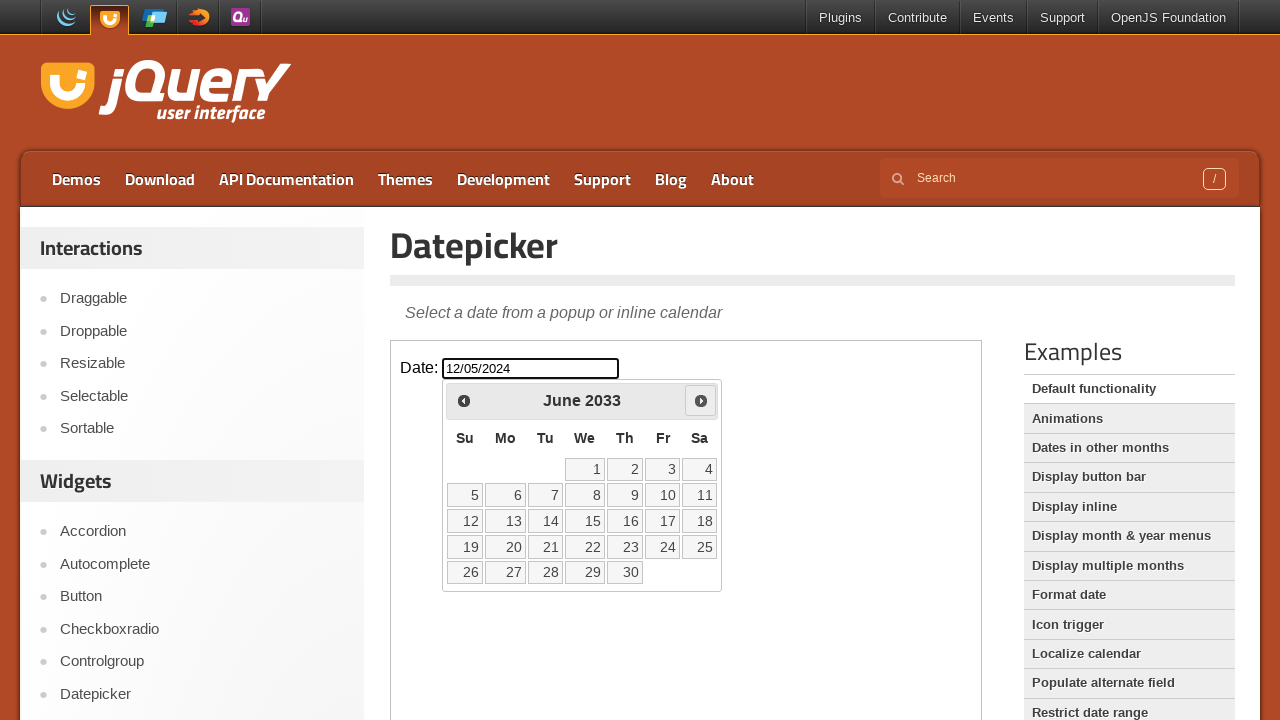

Retrieved current month: June
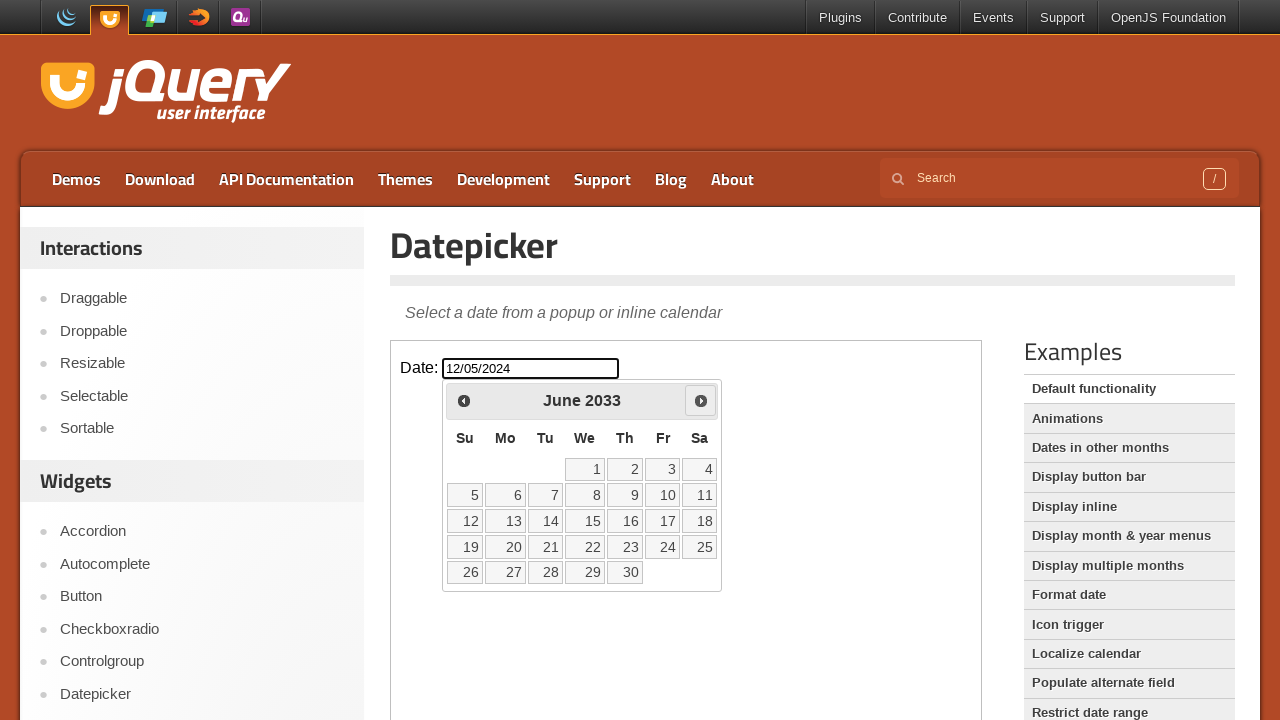

Clicked next month button to navigate forward (currently at June 2033) at (701, 400) on iframe >> nth=0 >> internal:control=enter-frame >> [title='Next']
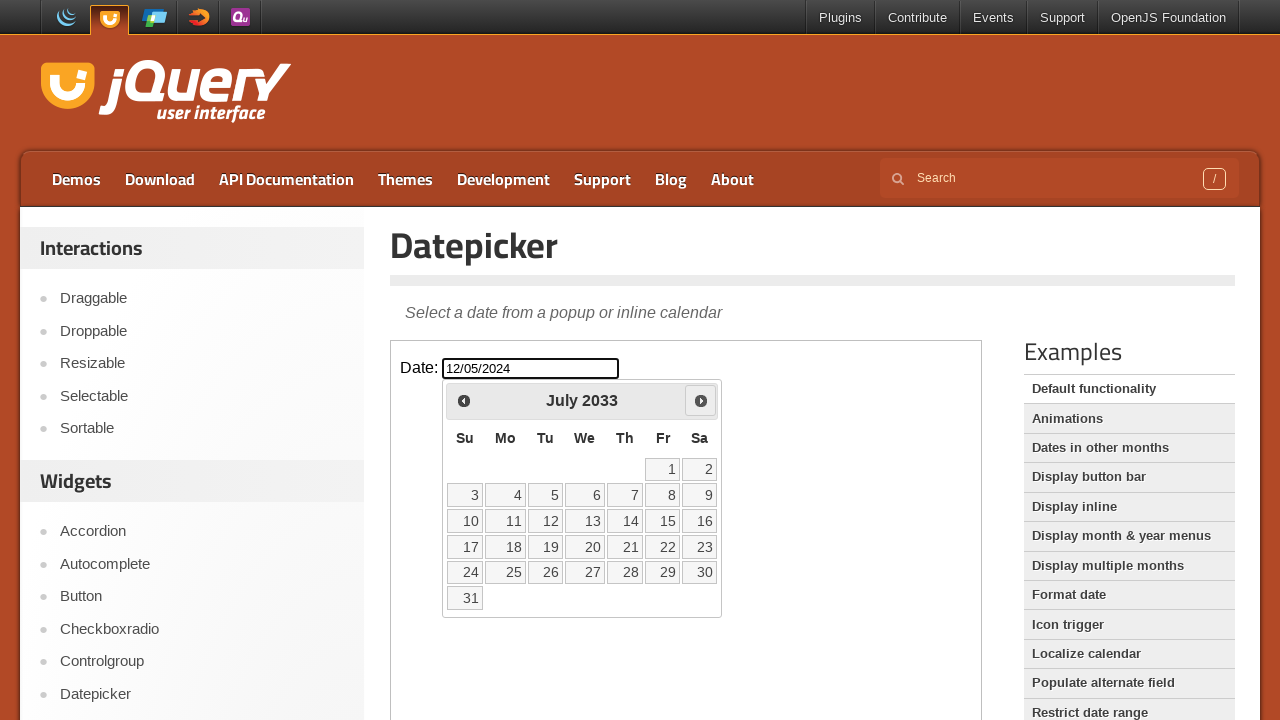

Retrieved current year: 2033
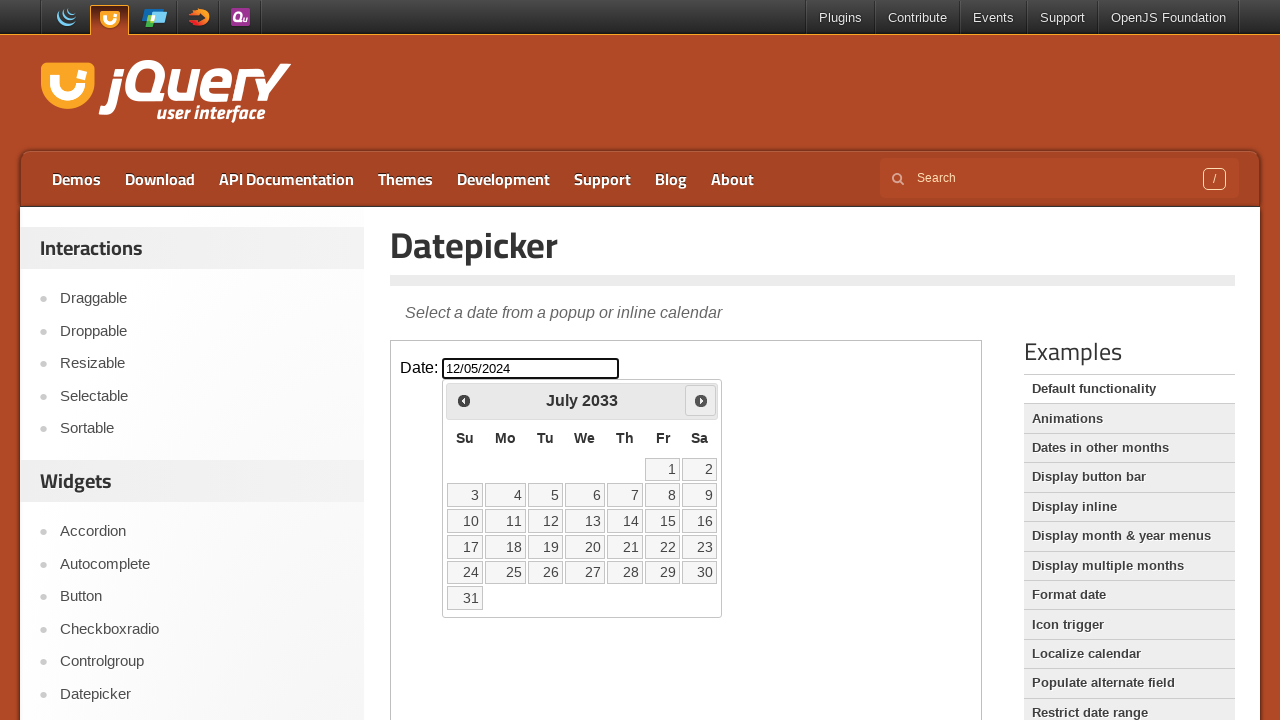

Retrieved current month: July
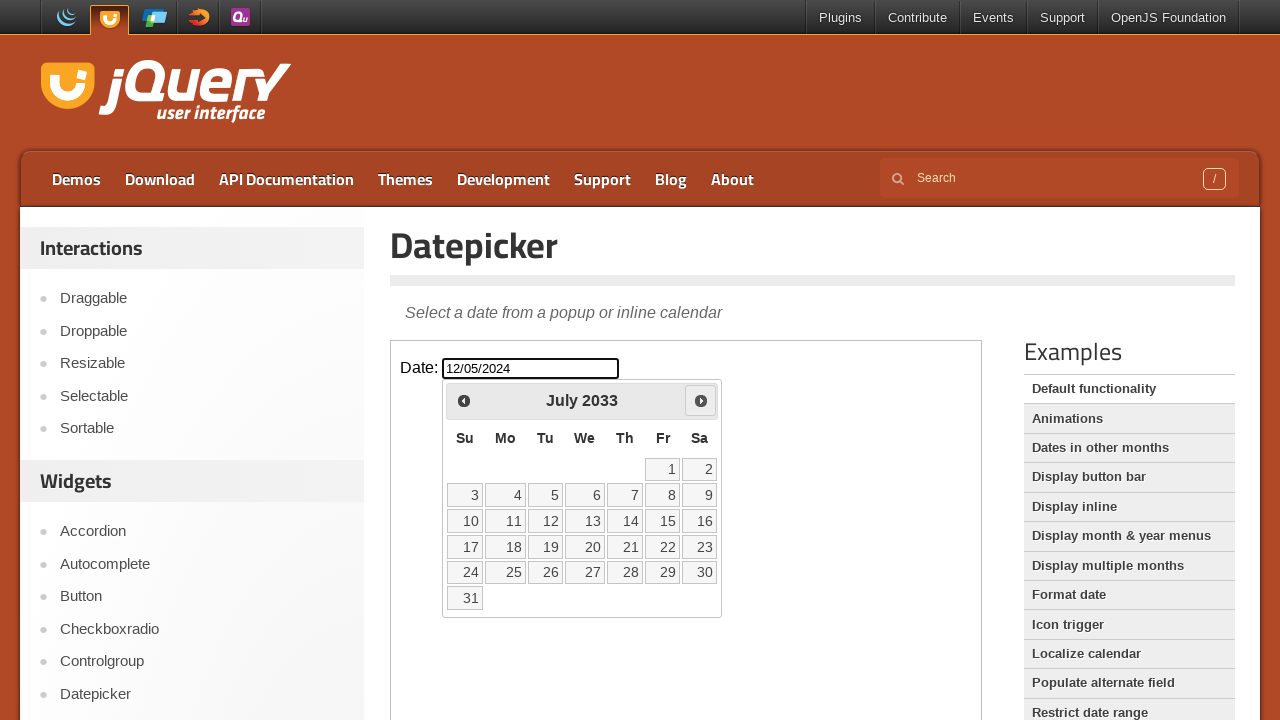

Clicked next month button to navigate forward (currently at July 2033) at (701, 400) on iframe >> nth=0 >> internal:control=enter-frame >> [title='Next']
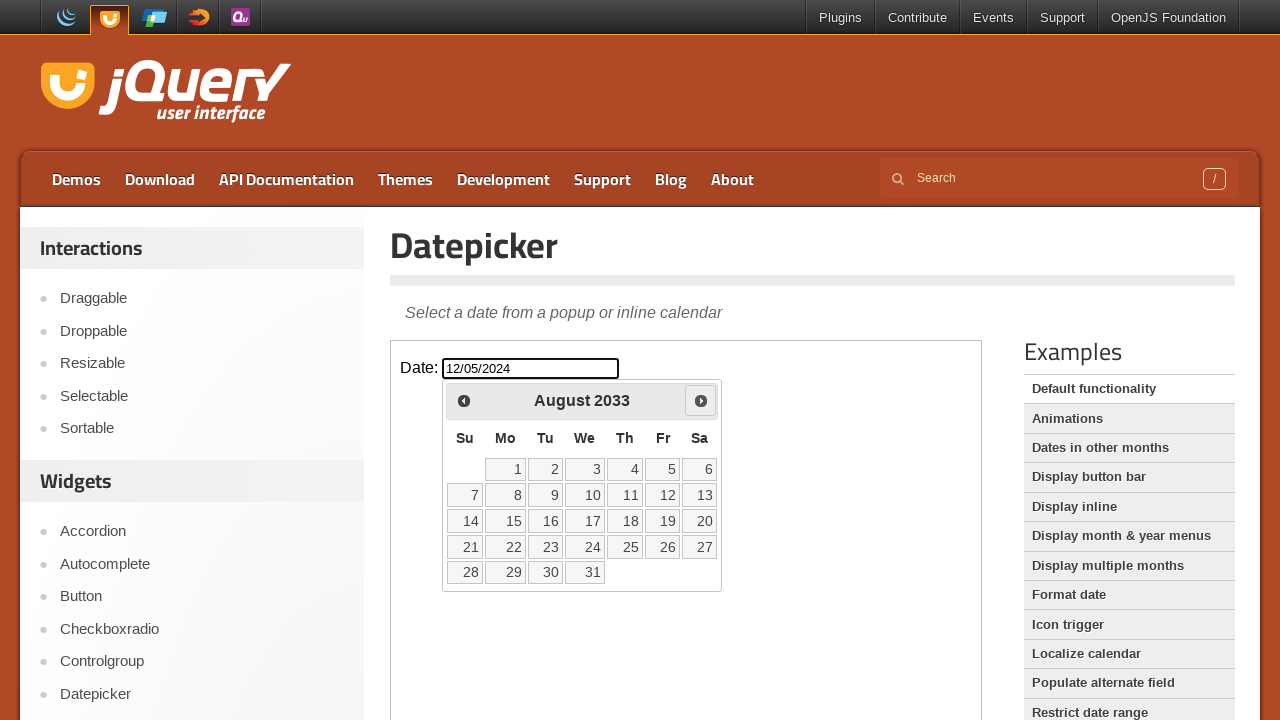

Retrieved current year: 2033
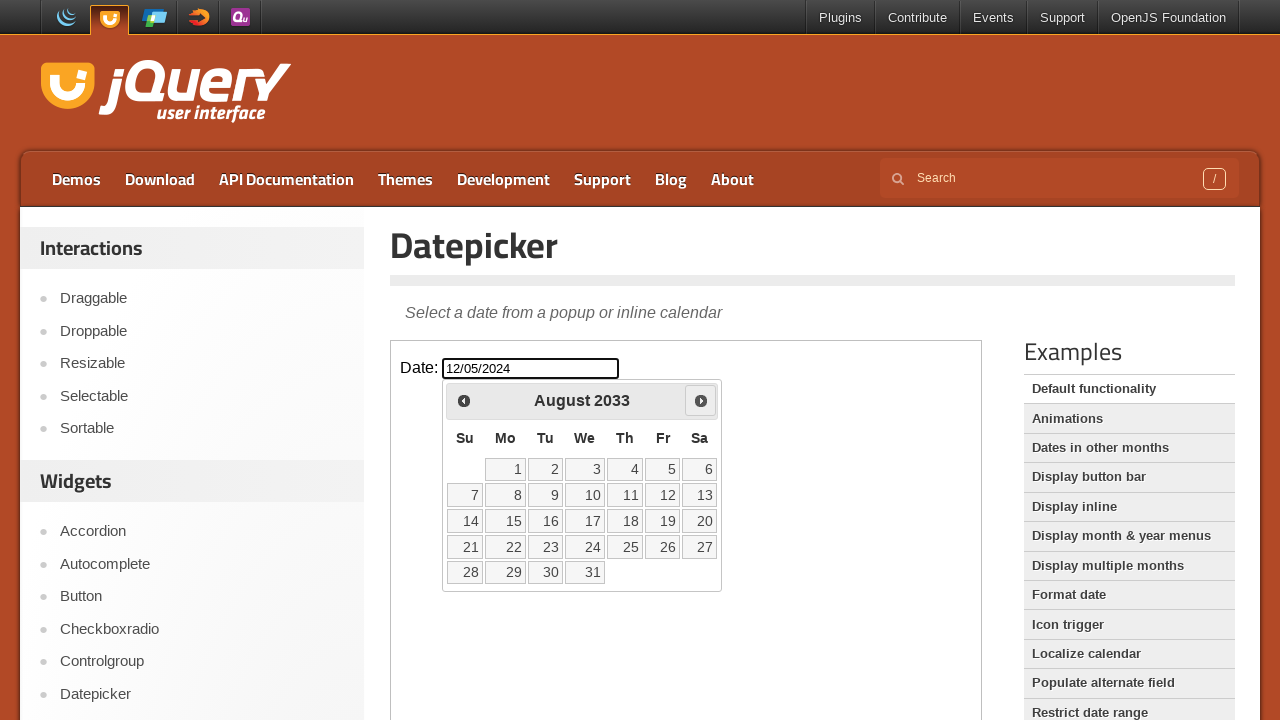

Retrieved current month: August
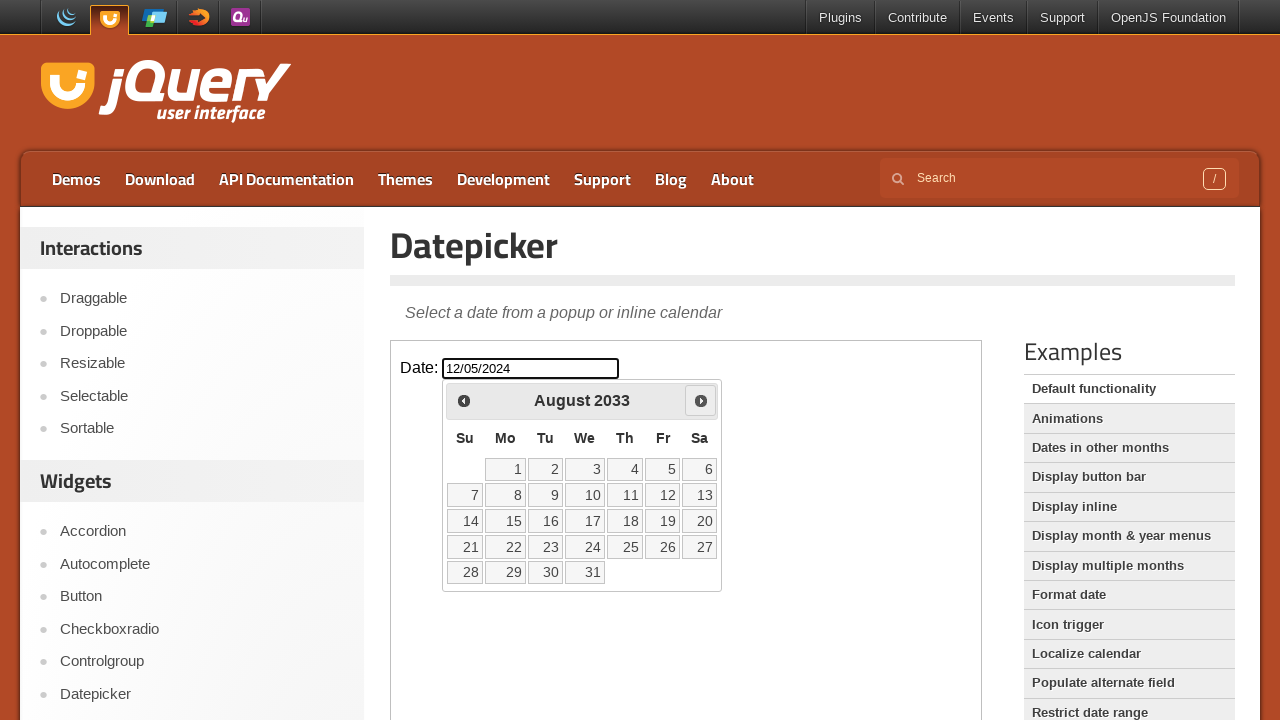

Clicked next month button to navigate forward (currently at August 2033) at (701, 400) on iframe >> nth=0 >> internal:control=enter-frame >> [title='Next']
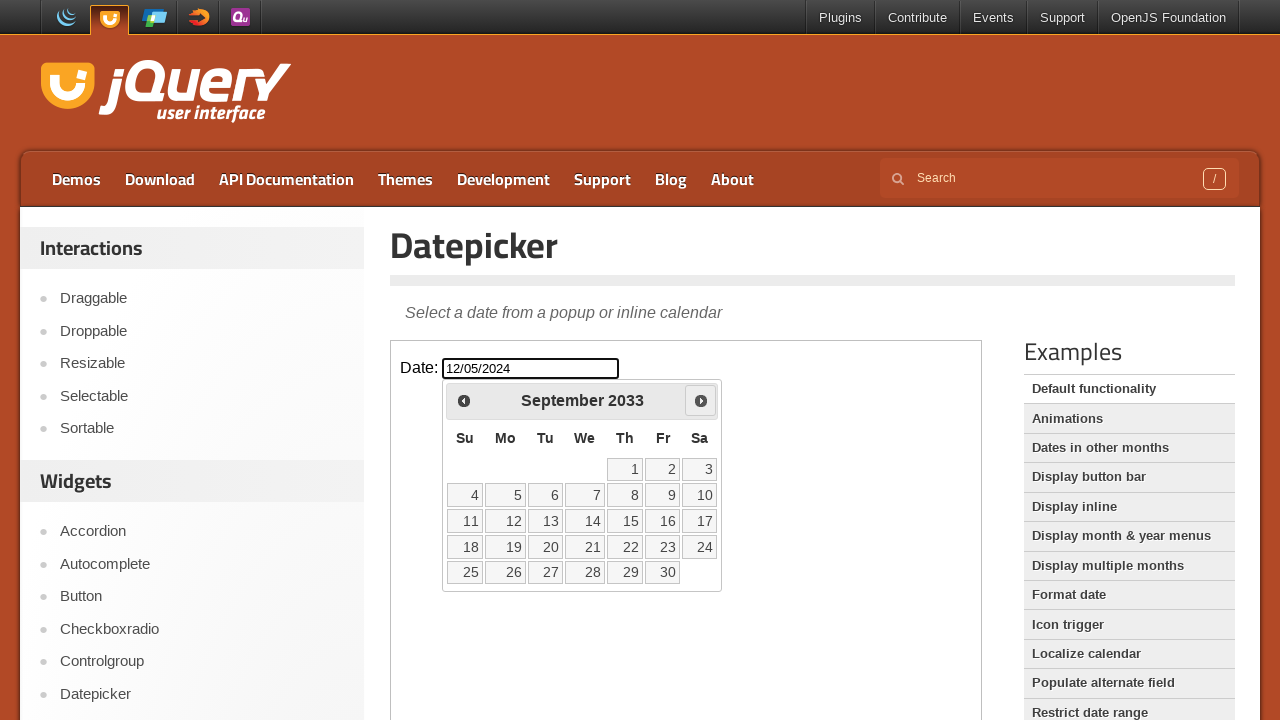

Retrieved current year: 2033
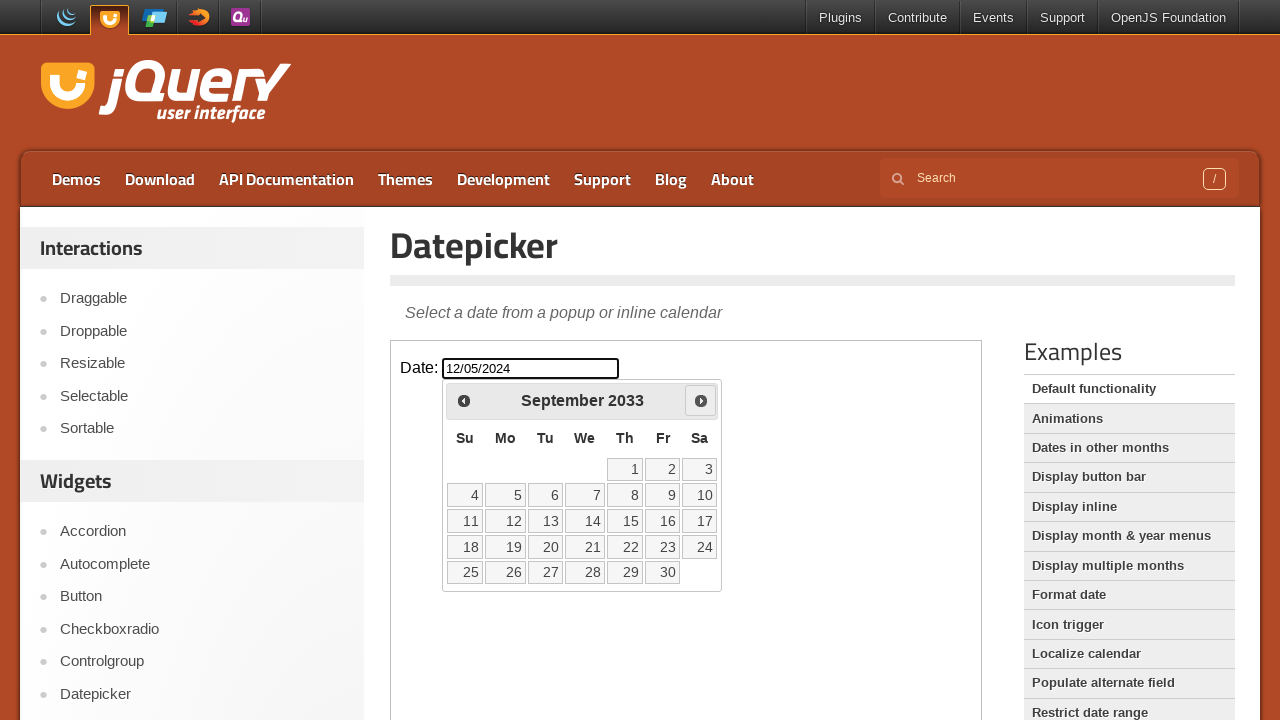

Retrieved current month: September
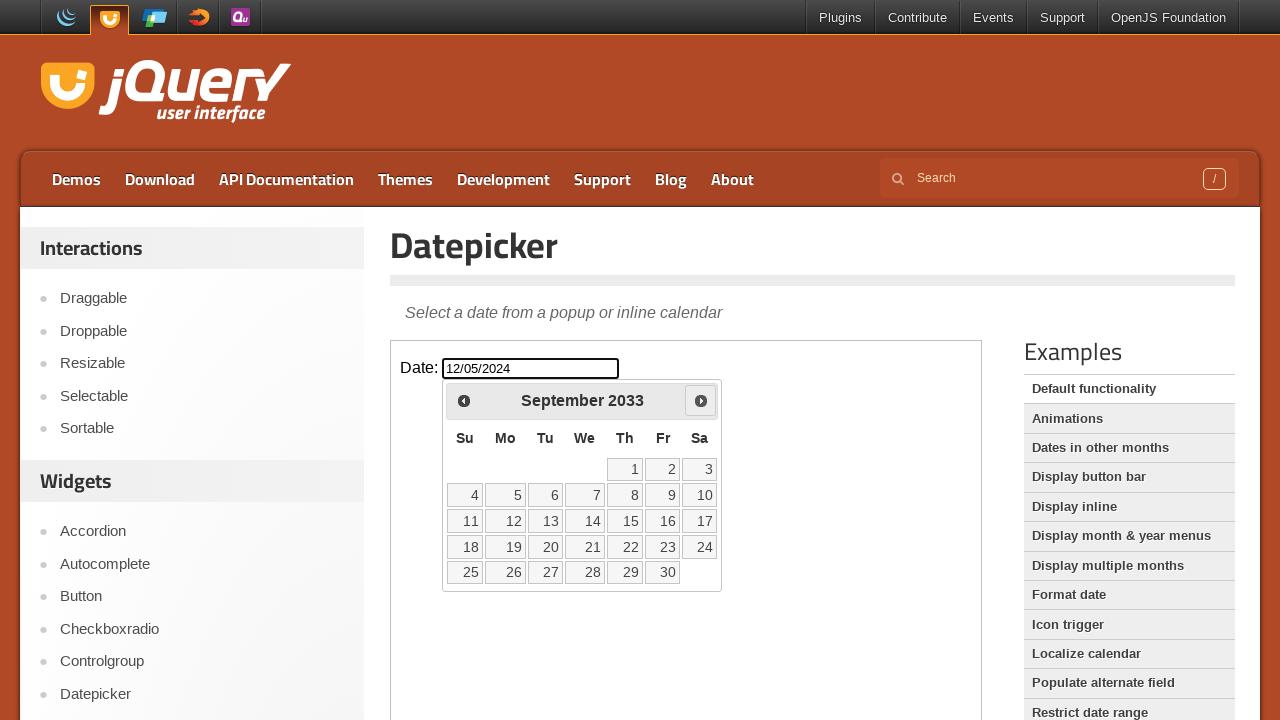

Clicked next month button to navigate forward (currently at September 2033) at (701, 400) on iframe >> nth=0 >> internal:control=enter-frame >> [title='Next']
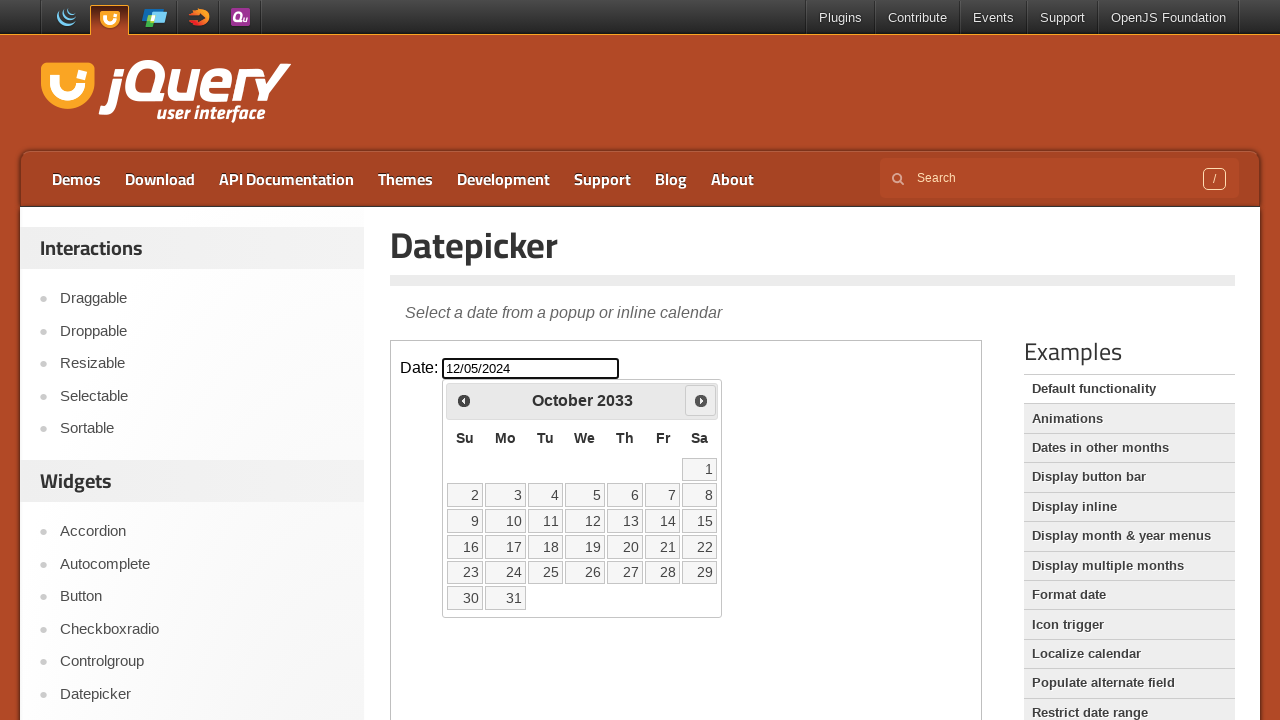

Retrieved current year: 2033
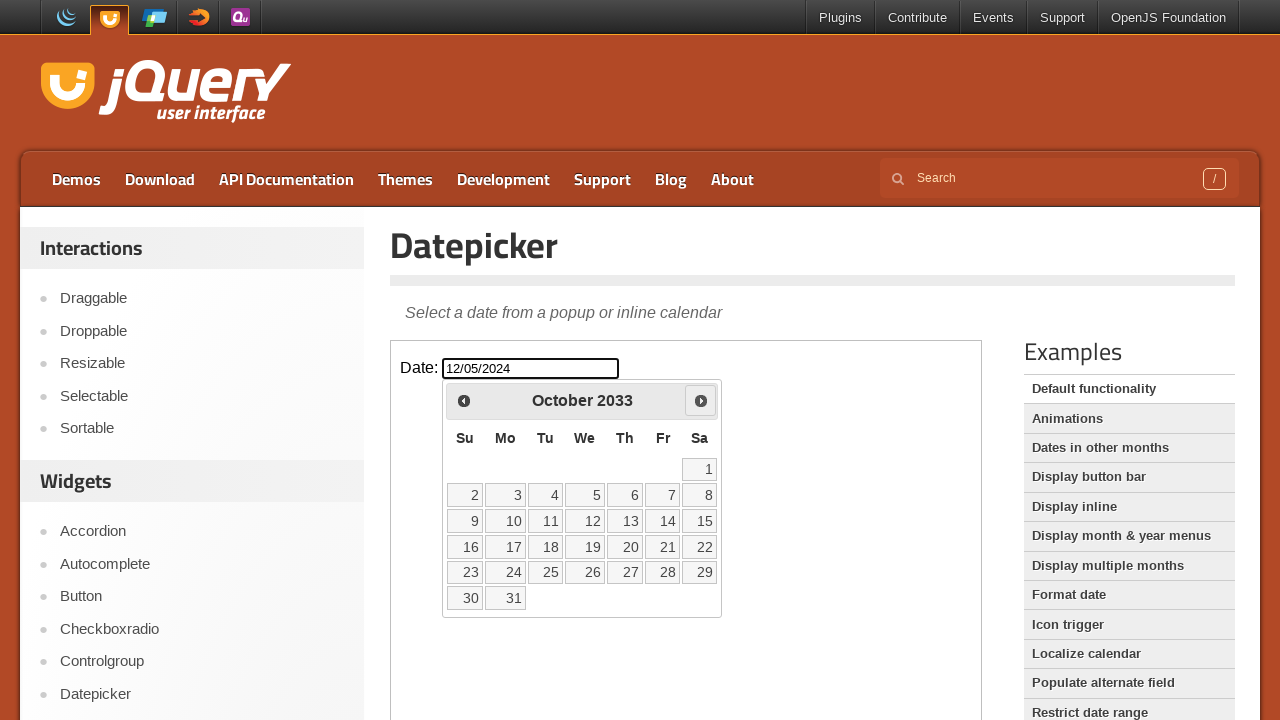

Retrieved current month: October
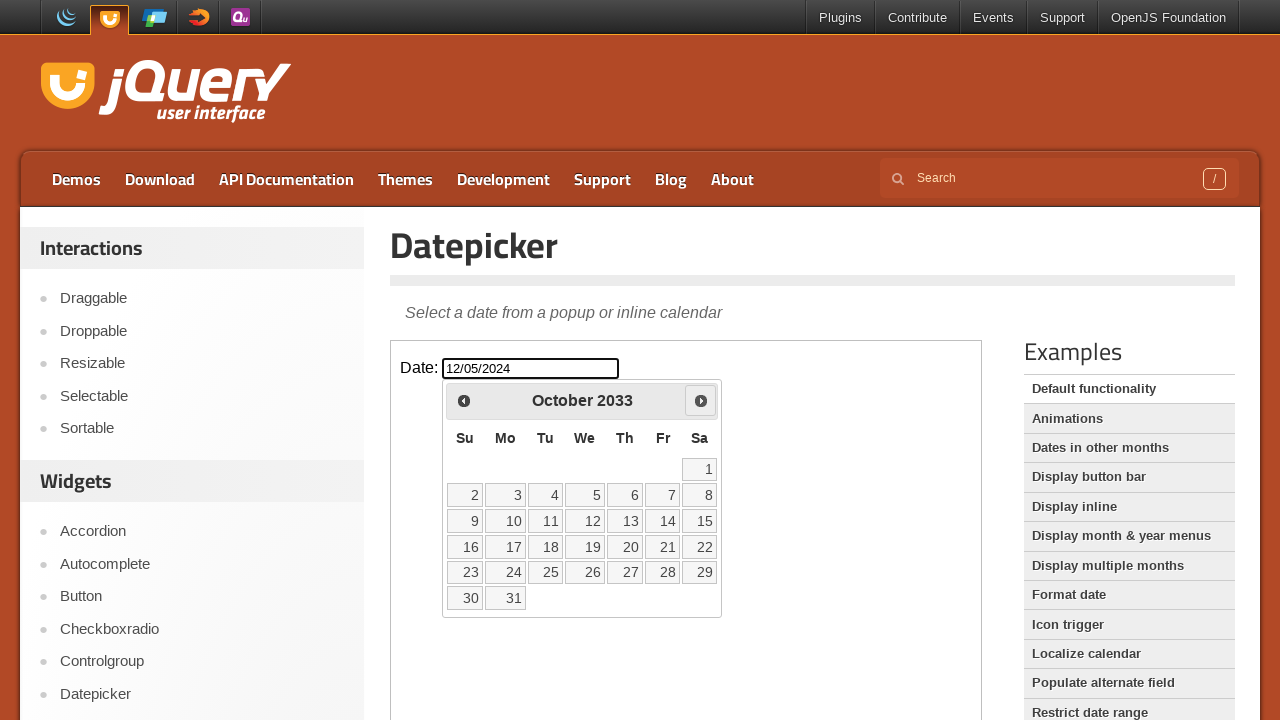

Clicked next month button to navigate forward (currently at October 2033) at (701, 400) on iframe >> nth=0 >> internal:control=enter-frame >> [title='Next']
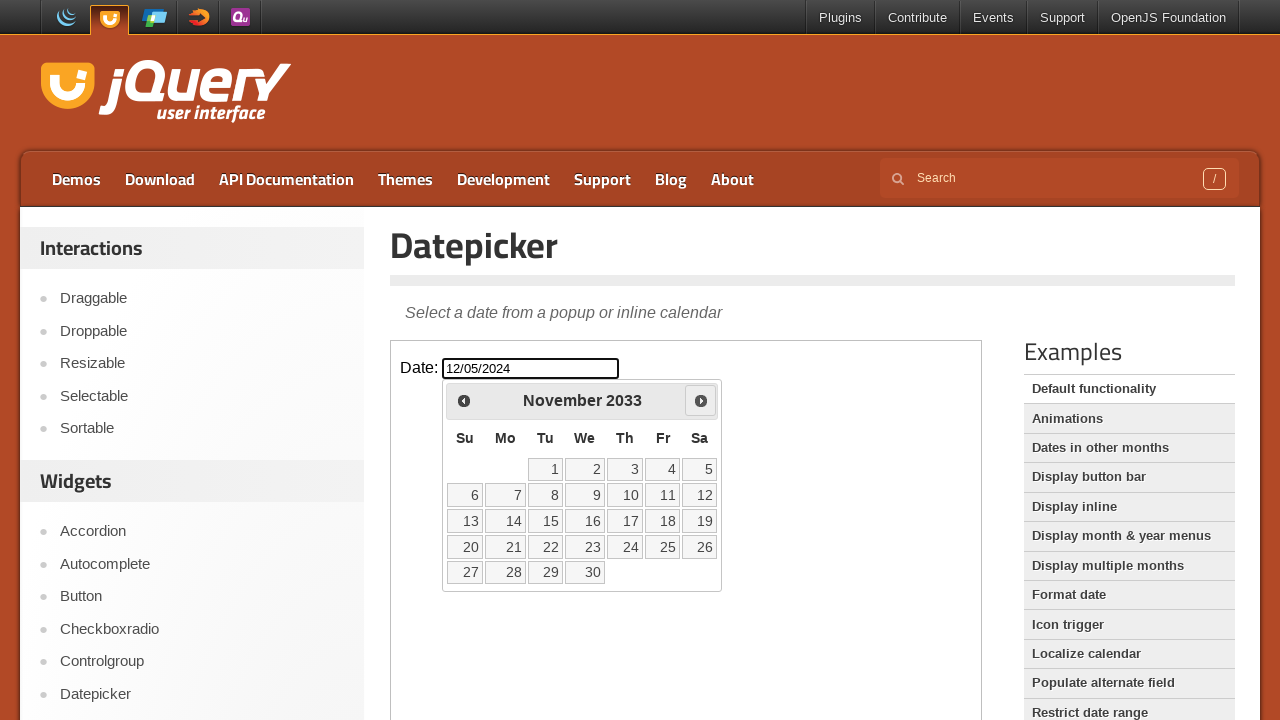

Retrieved current year: 2033
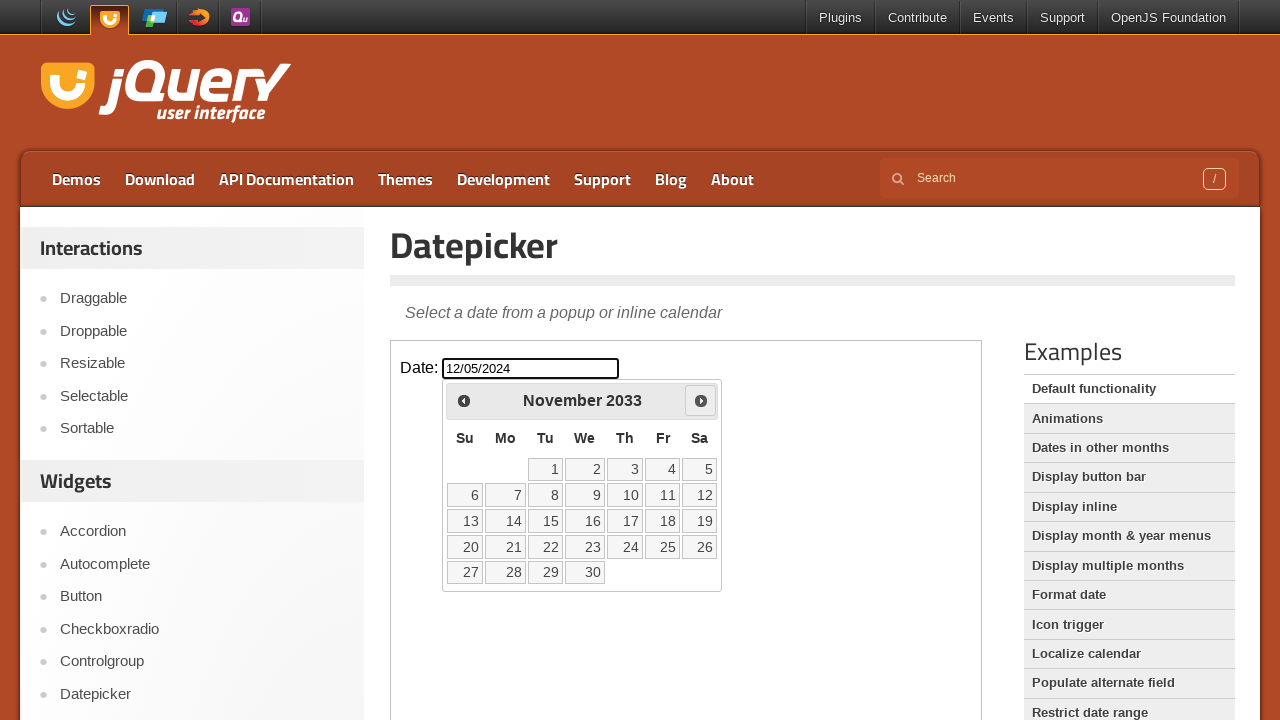

Retrieved current month: November
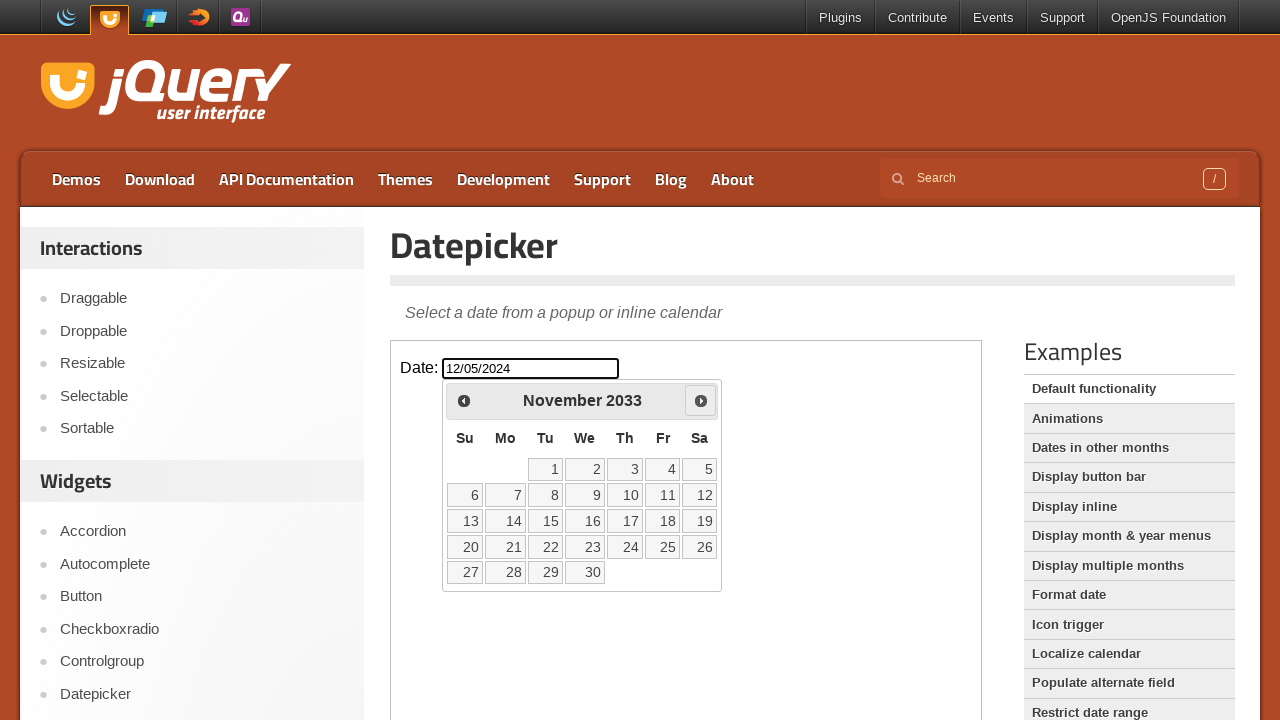

Clicked next month button to navigate forward (currently at November 2033) at (701, 400) on iframe >> nth=0 >> internal:control=enter-frame >> [title='Next']
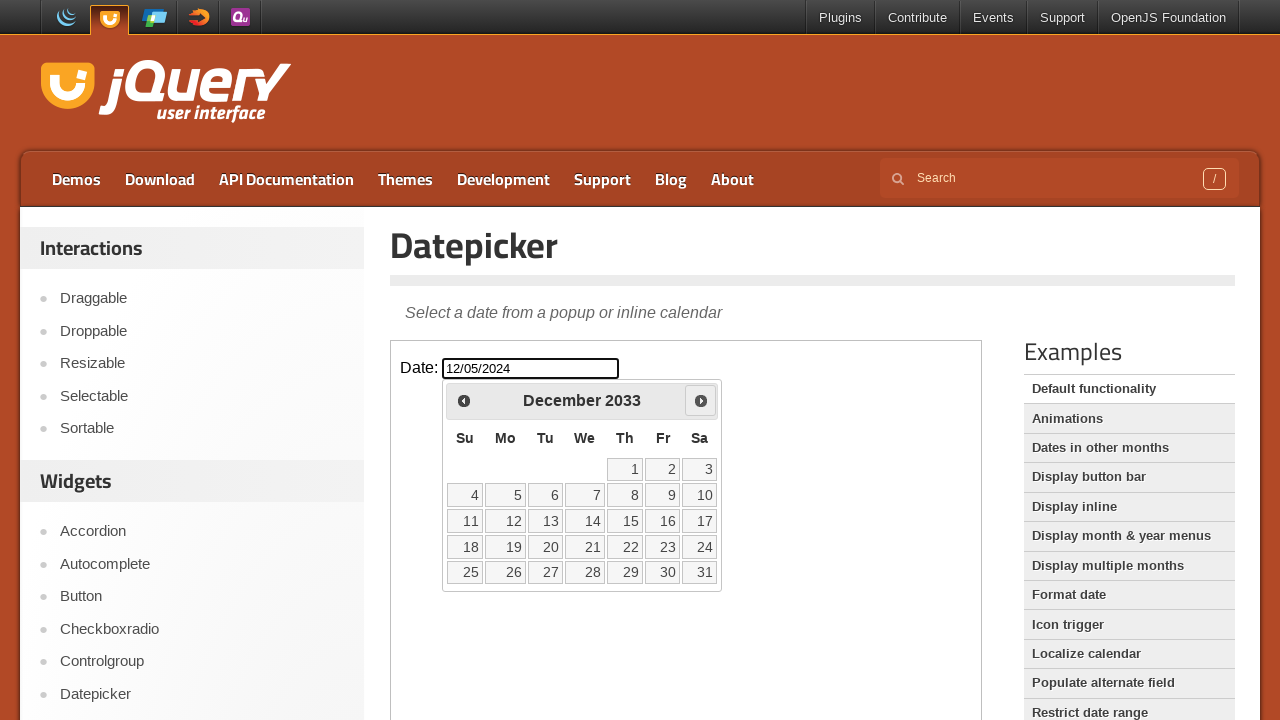

Retrieved current year: 2033
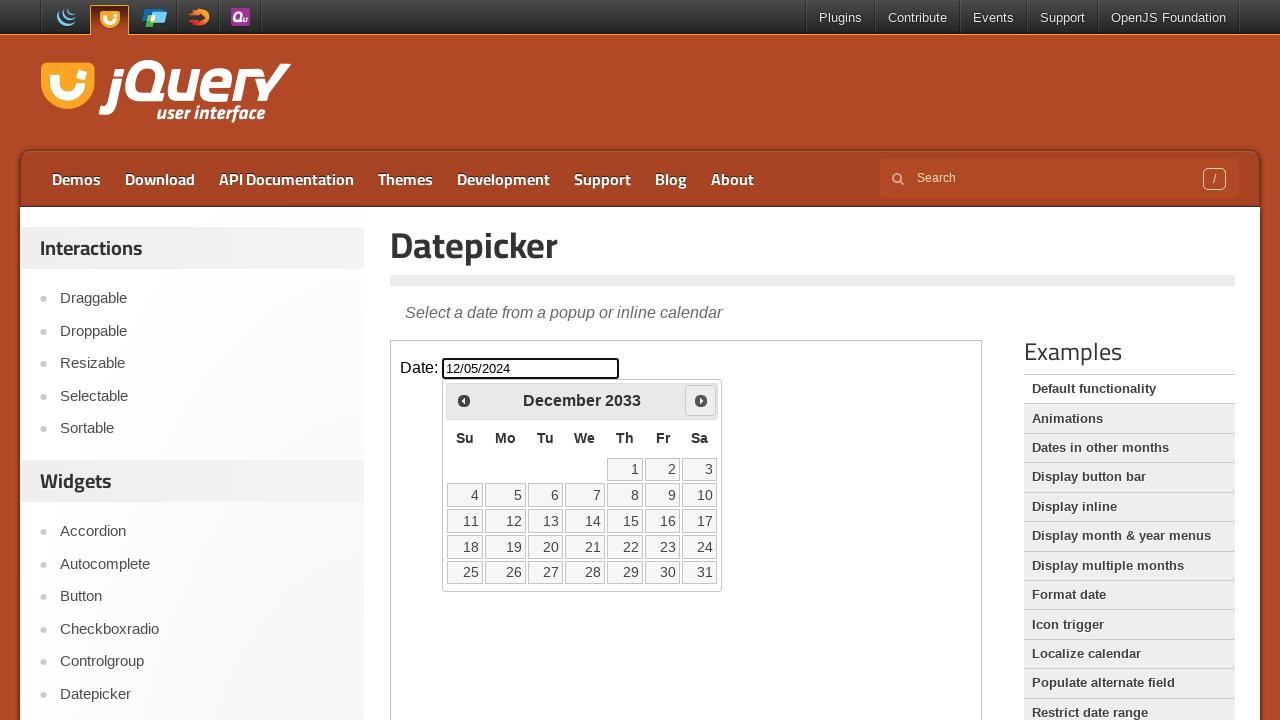

Retrieved current month: December
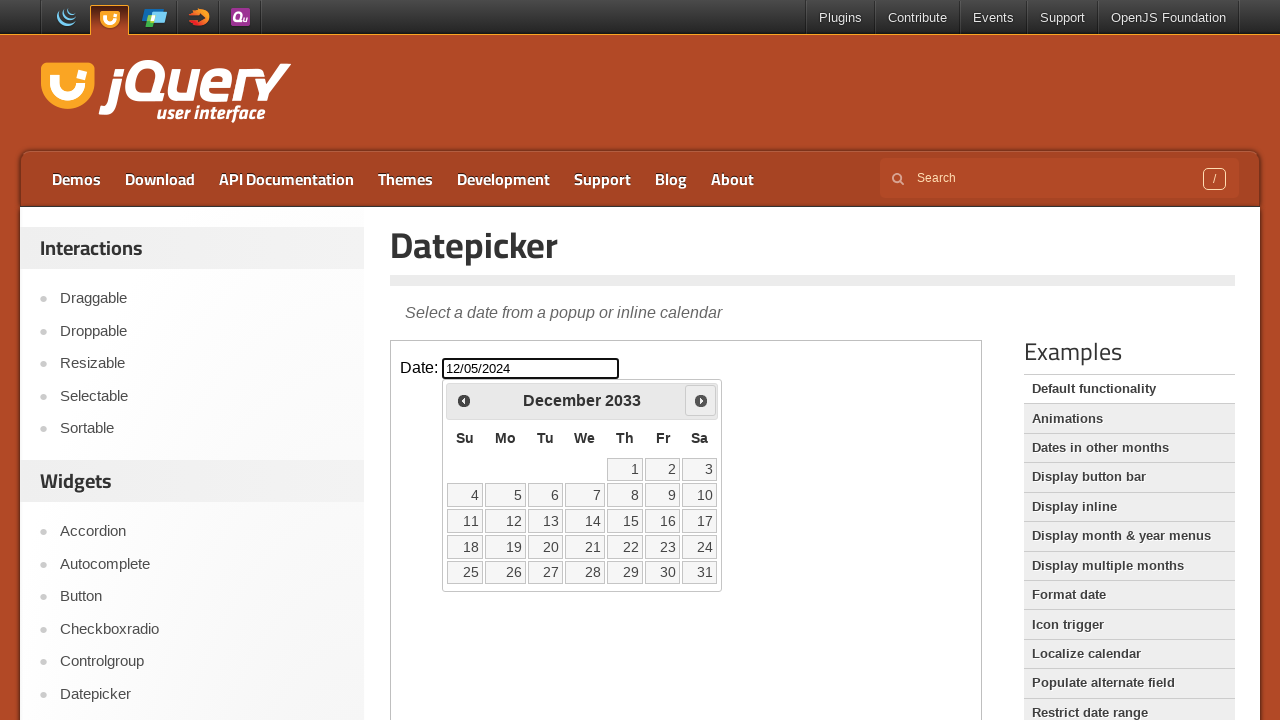

Clicked next month button to navigate forward (currently at December 2033) at (701, 400) on iframe >> nth=0 >> internal:control=enter-frame >> [title='Next']
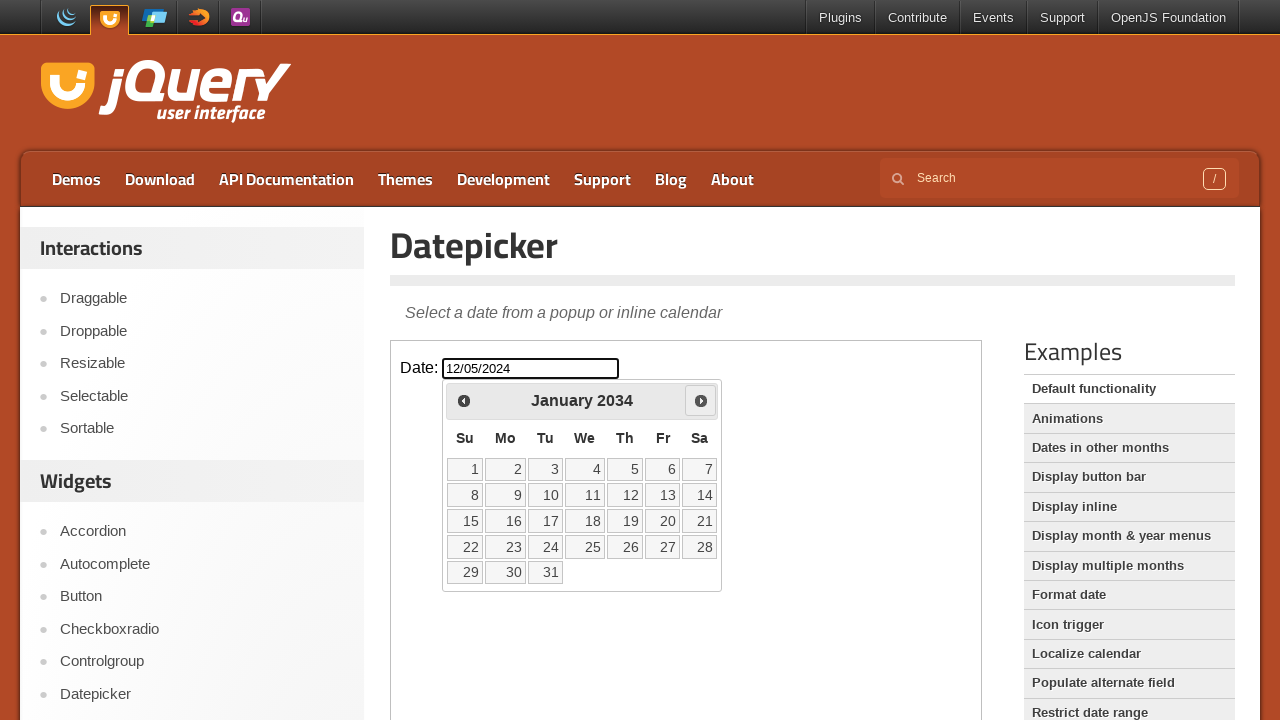

Retrieved current year: 2034
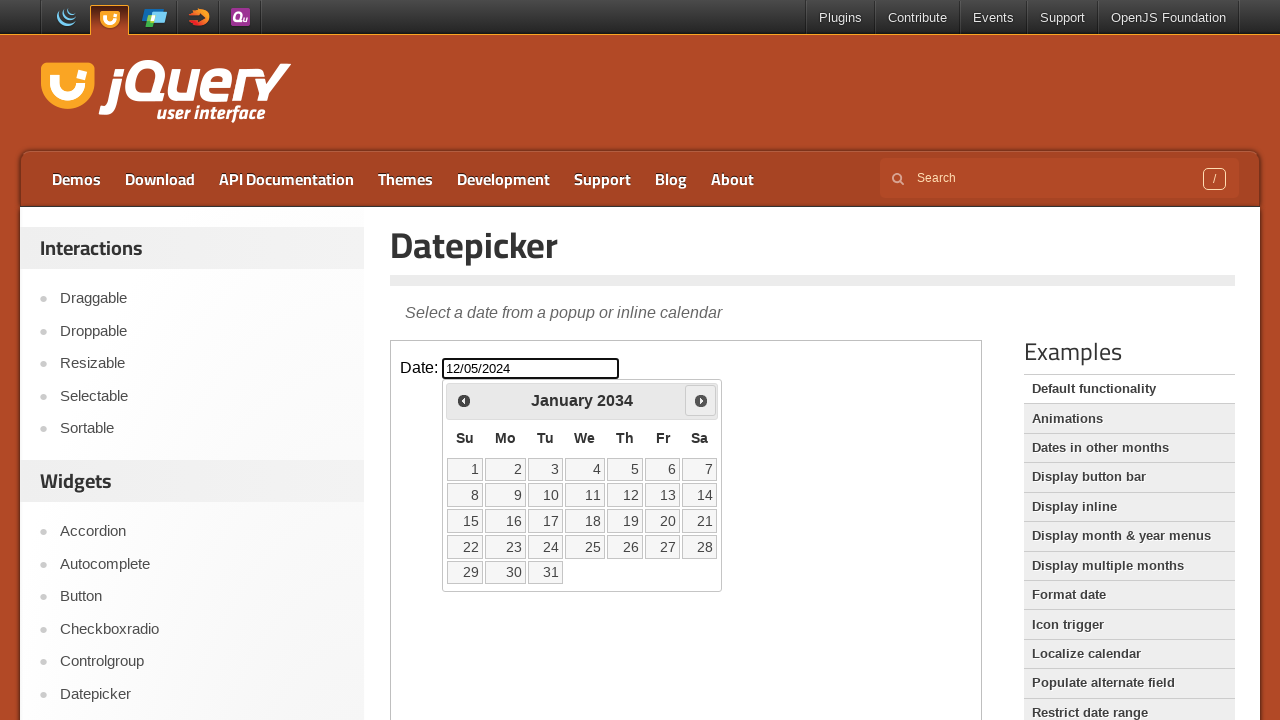

Retrieved current month: January
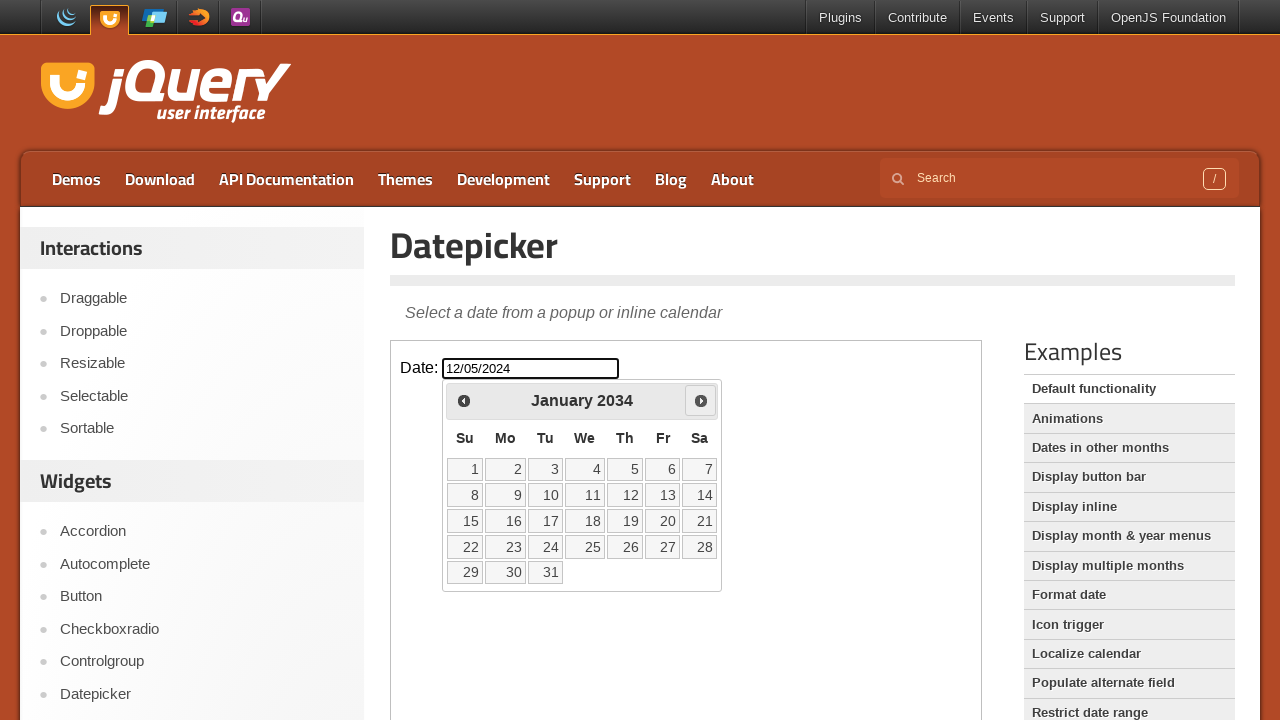

Clicked next month button to navigate forward (currently at January 2034) at (701, 400) on iframe >> nth=0 >> internal:control=enter-frame >> [title='Next']
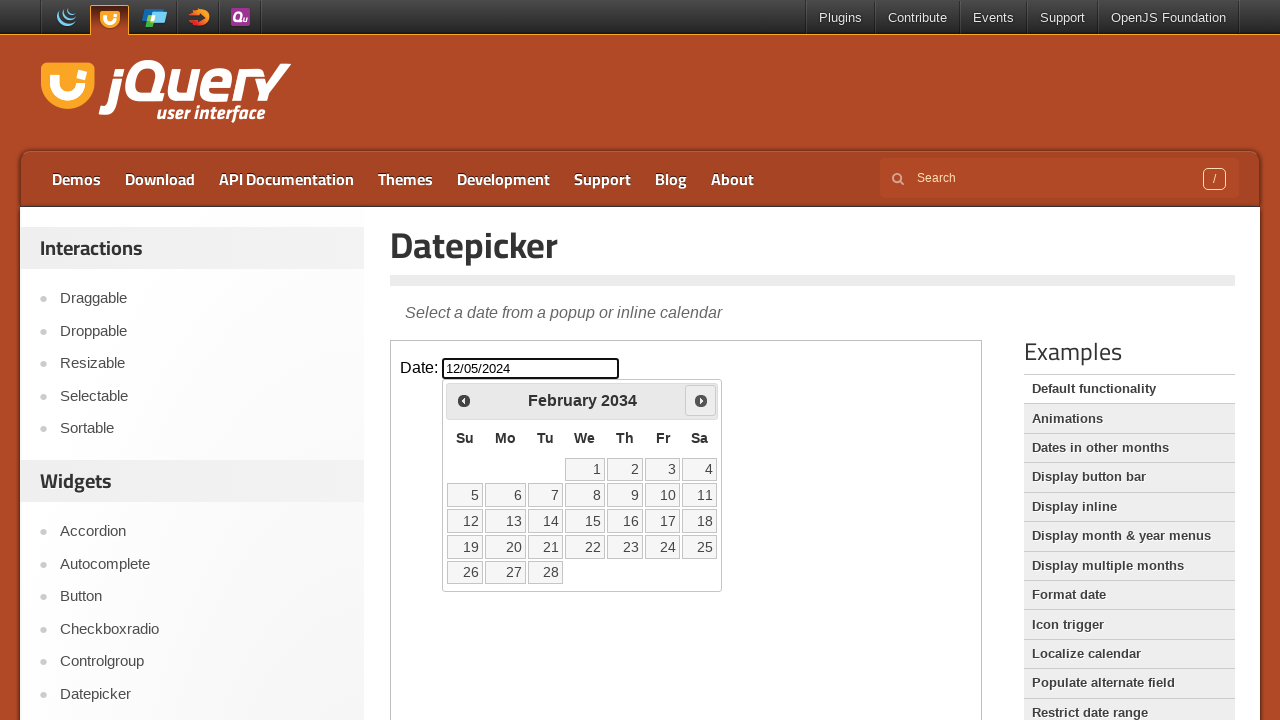

Retrieved current year: 2034
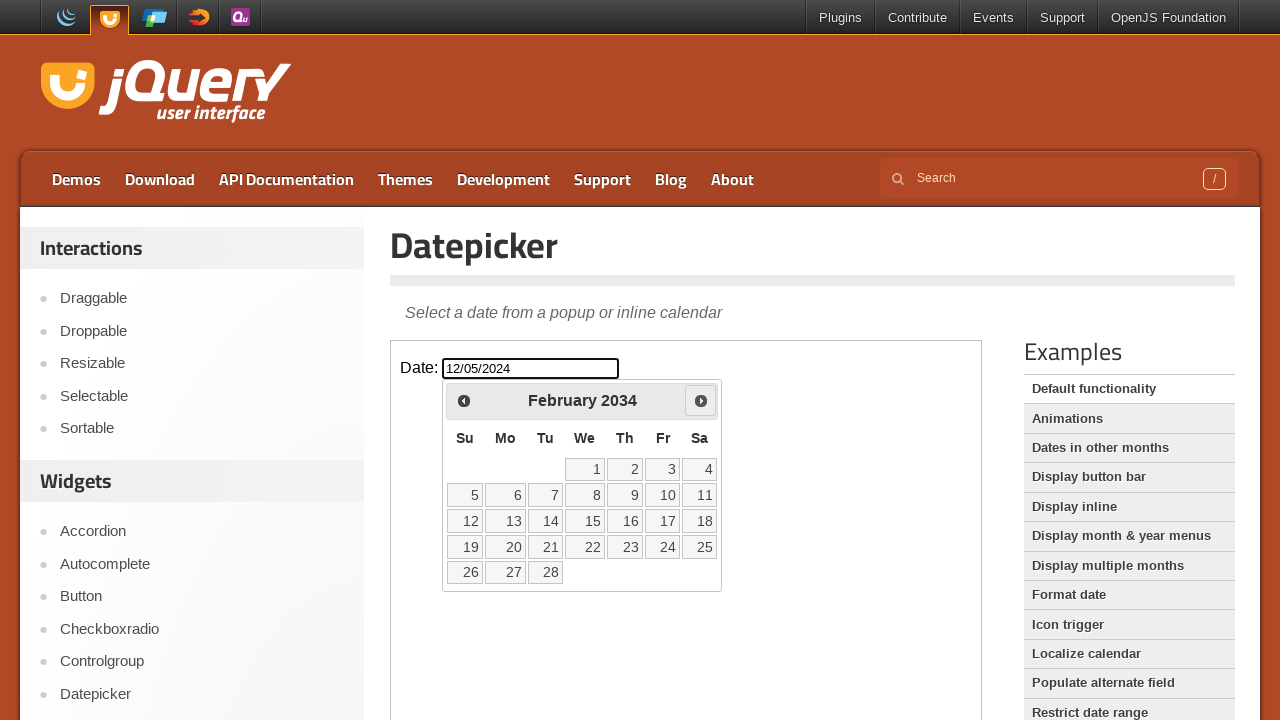

Retrieved current month: February
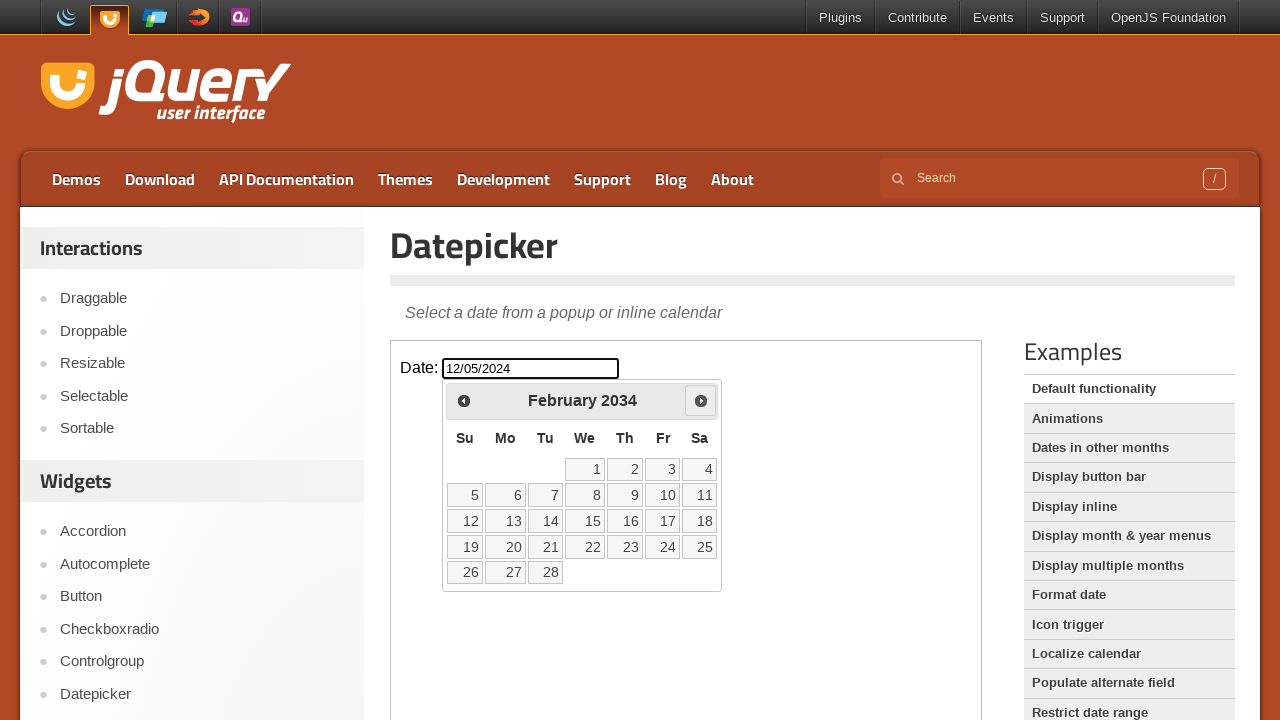

Clicked next month button to navigate forward (currently at February 2034) at (701, 400) on iframe >> nth=0 >> internal:control=enter-frame >> [title='Next']
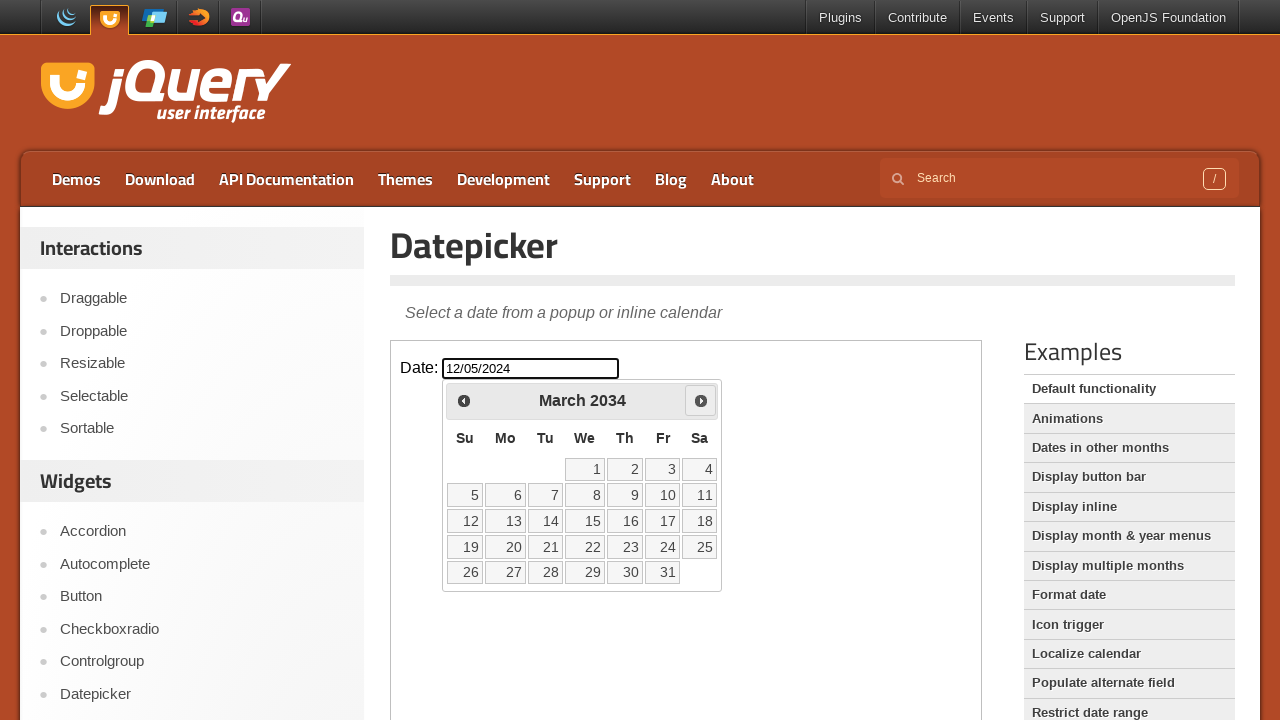

Retrieved current year: 2034
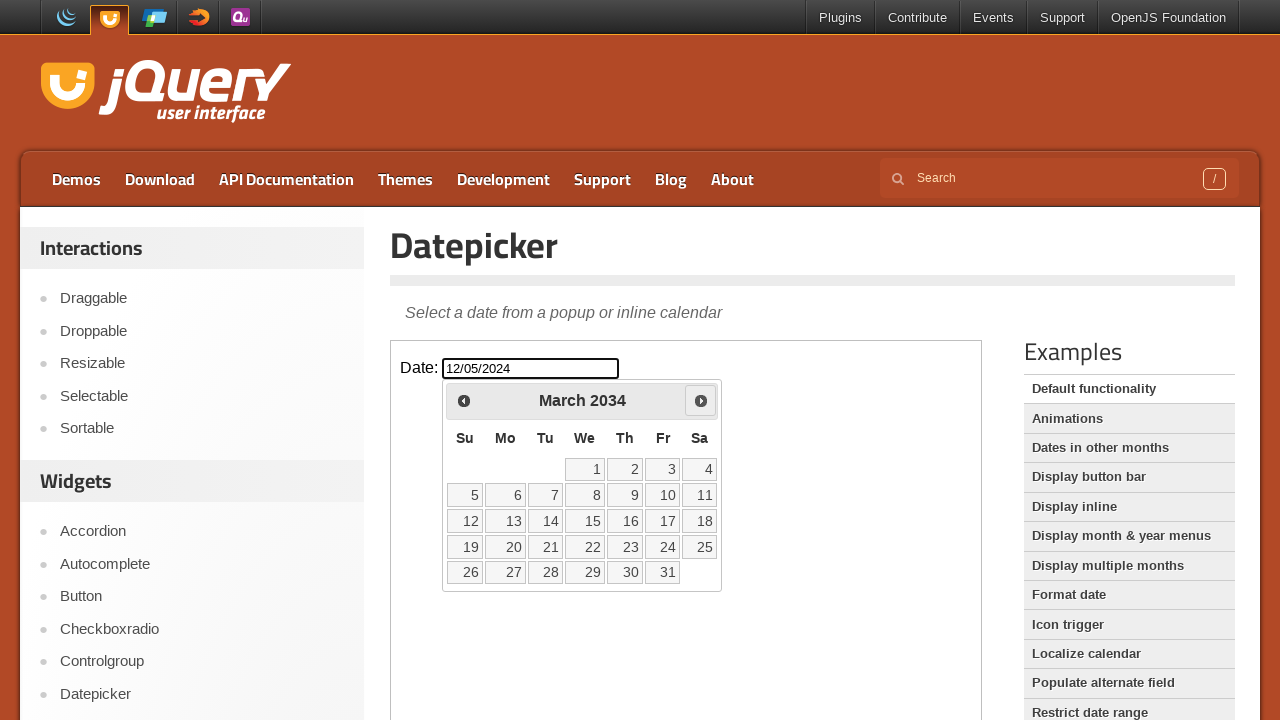

Retrieved current month: March
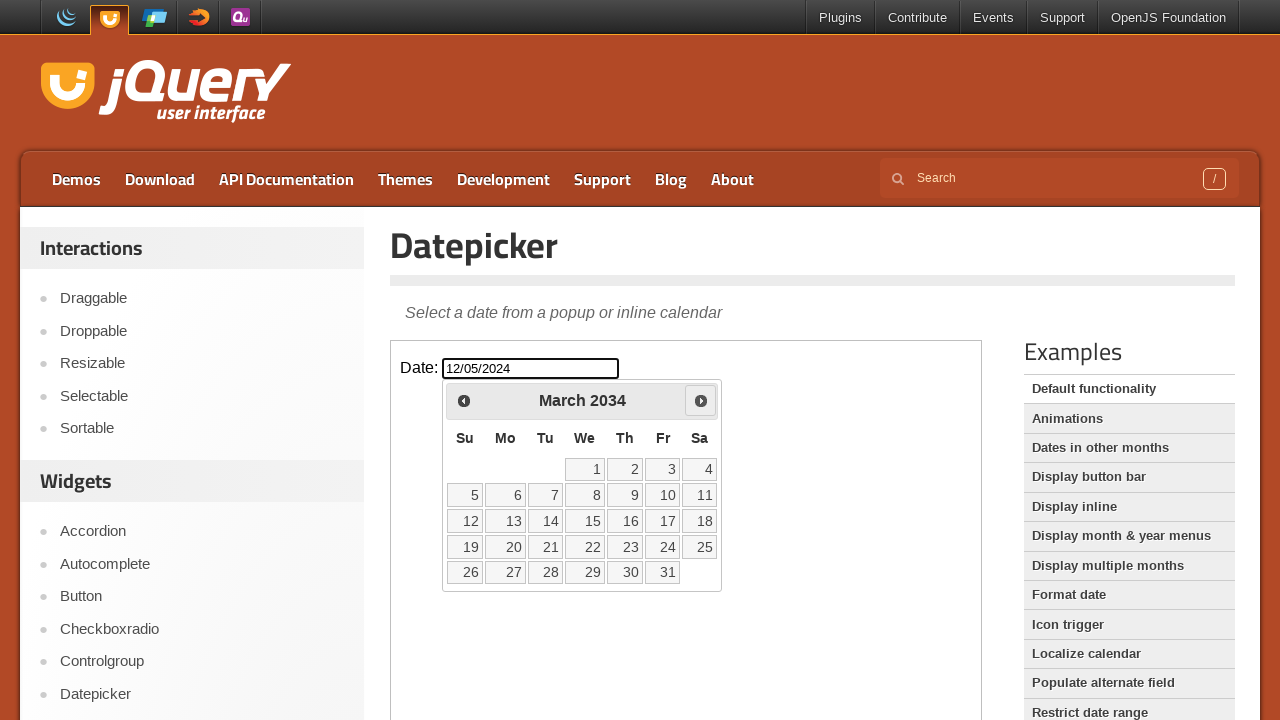

Clicked next month button to navigate forward (currently at March 2034) at (701, 400) on iframe >> nth=0 >> internal:control=enter-frame >> [title='Next']
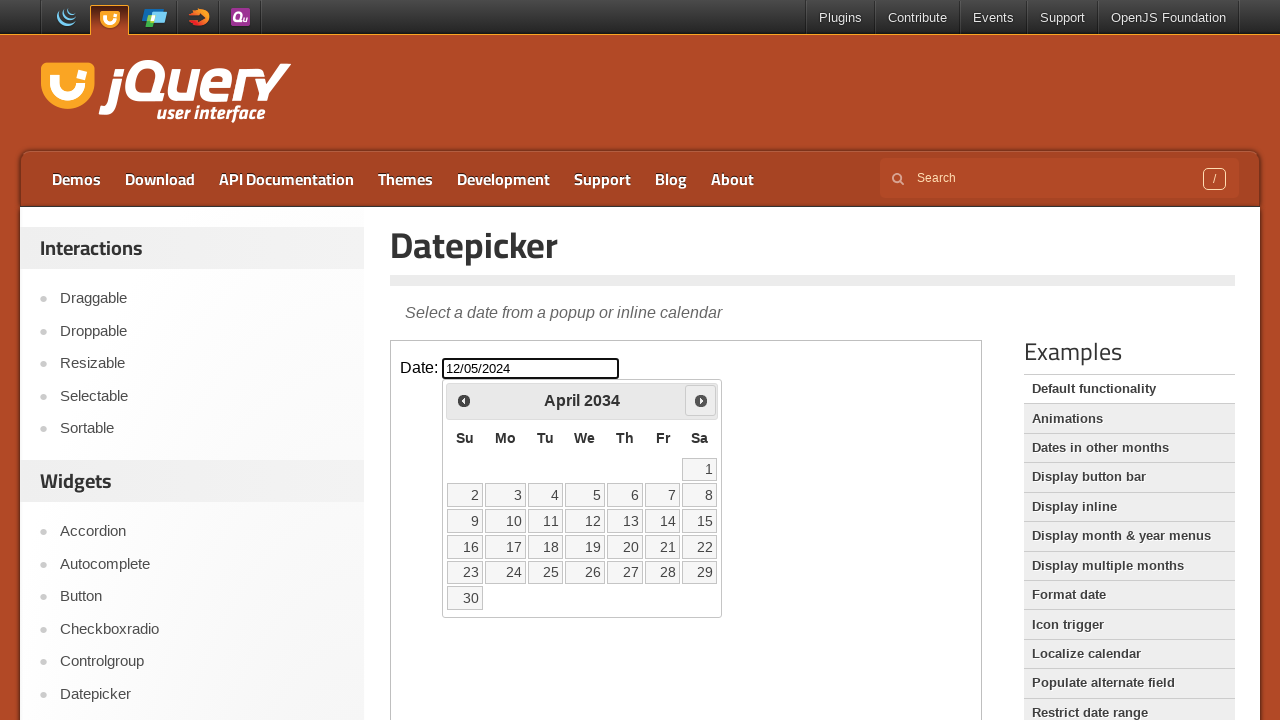

Retrieved current year: 2034
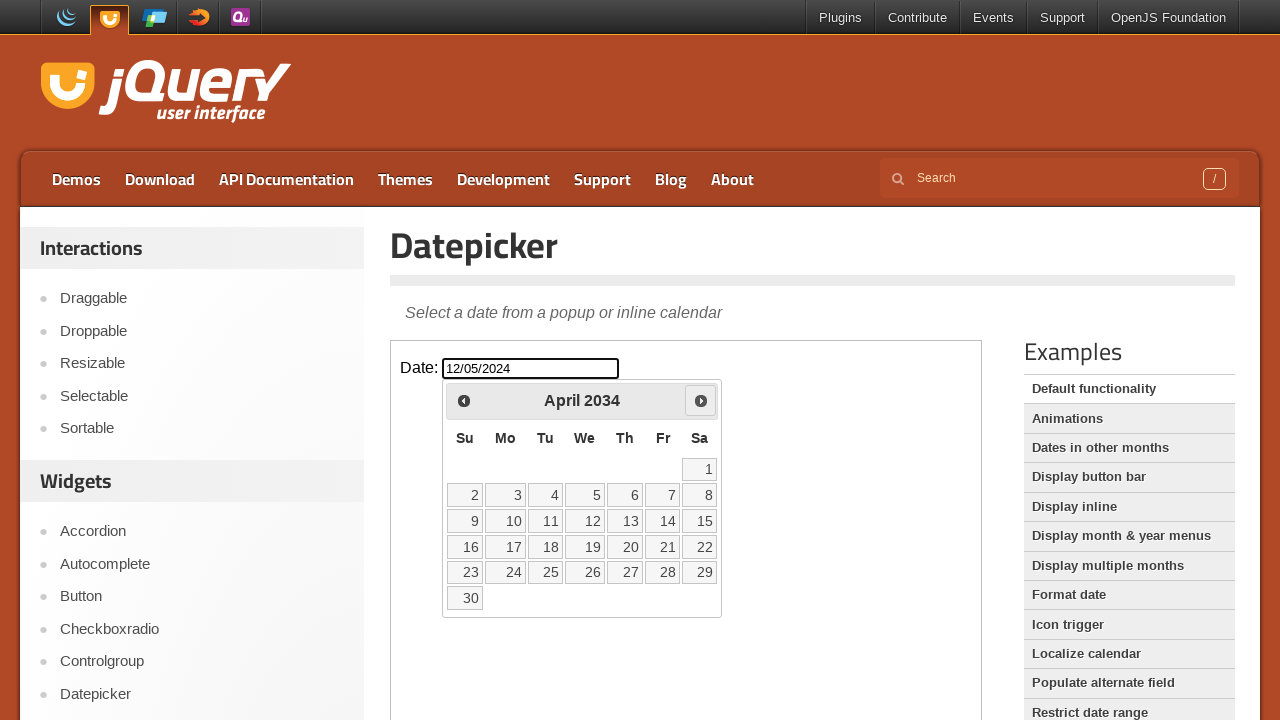

Retrieved current month: April
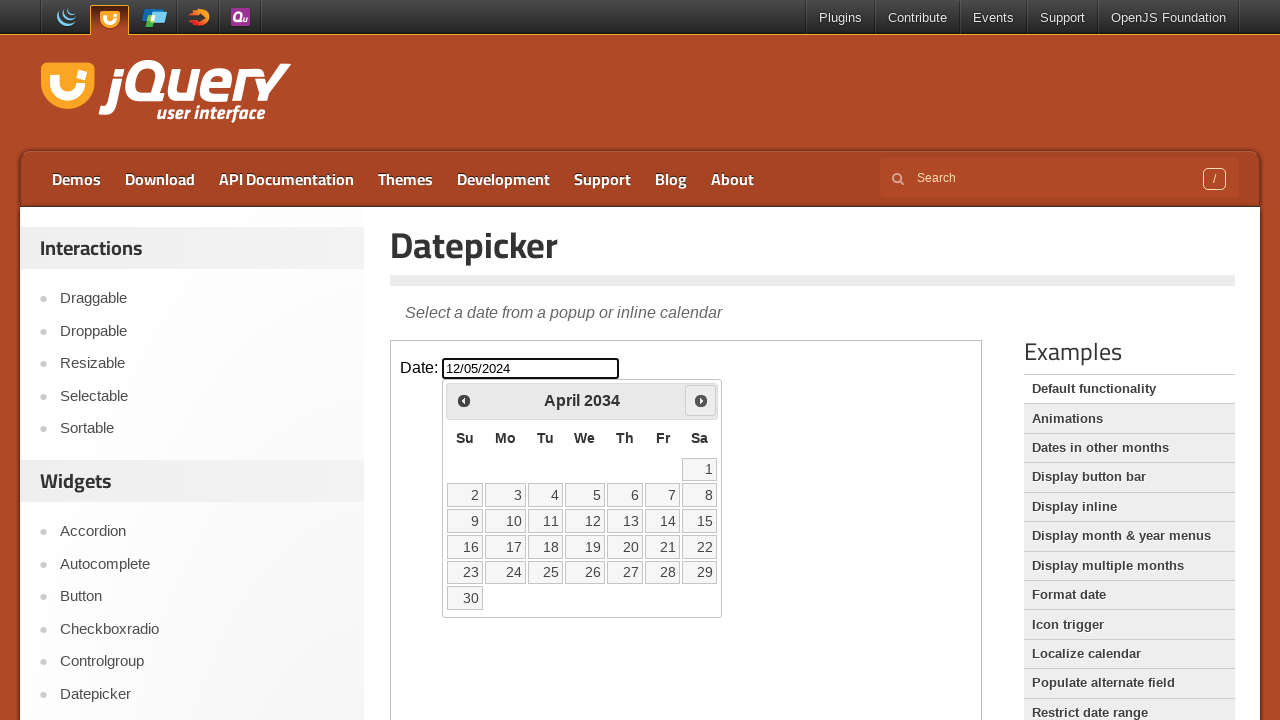

Clicked next month button to navigate forward (currently at April 2034) at (701, 400) on iframe >> nth=0 >> internal:control=enter-frame >> [title='Next']
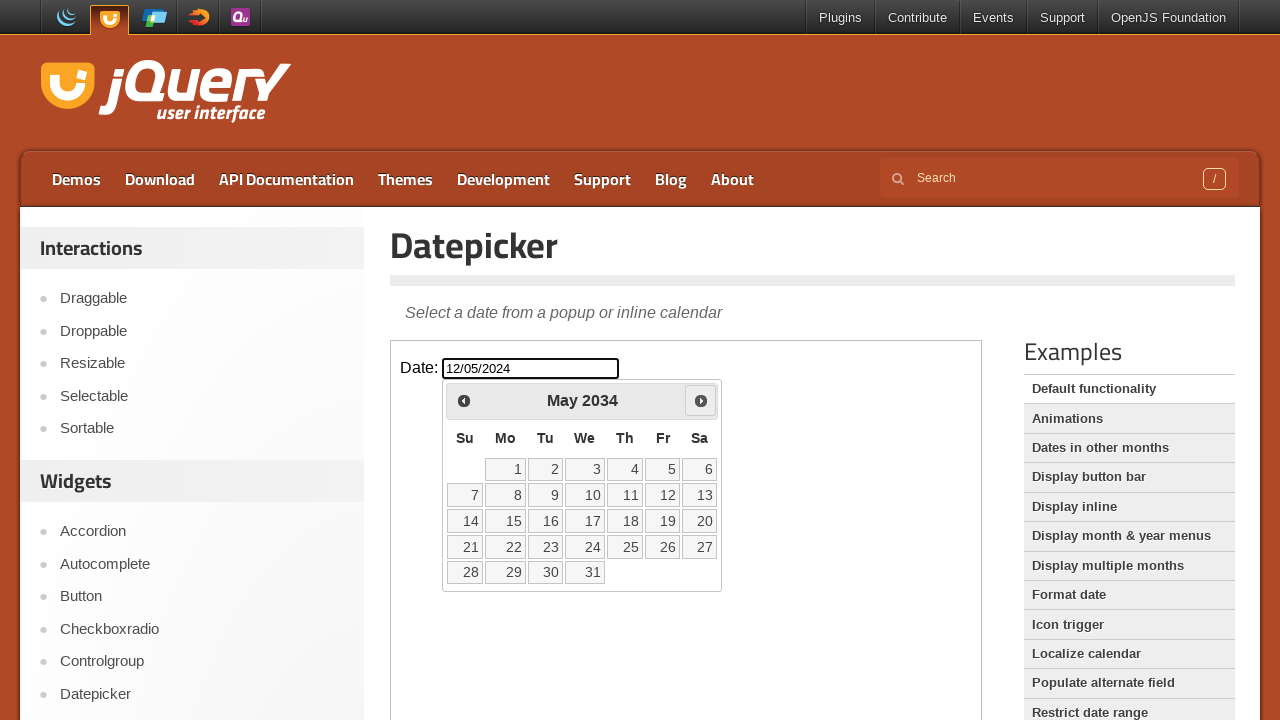

Retrieved current year: 2034
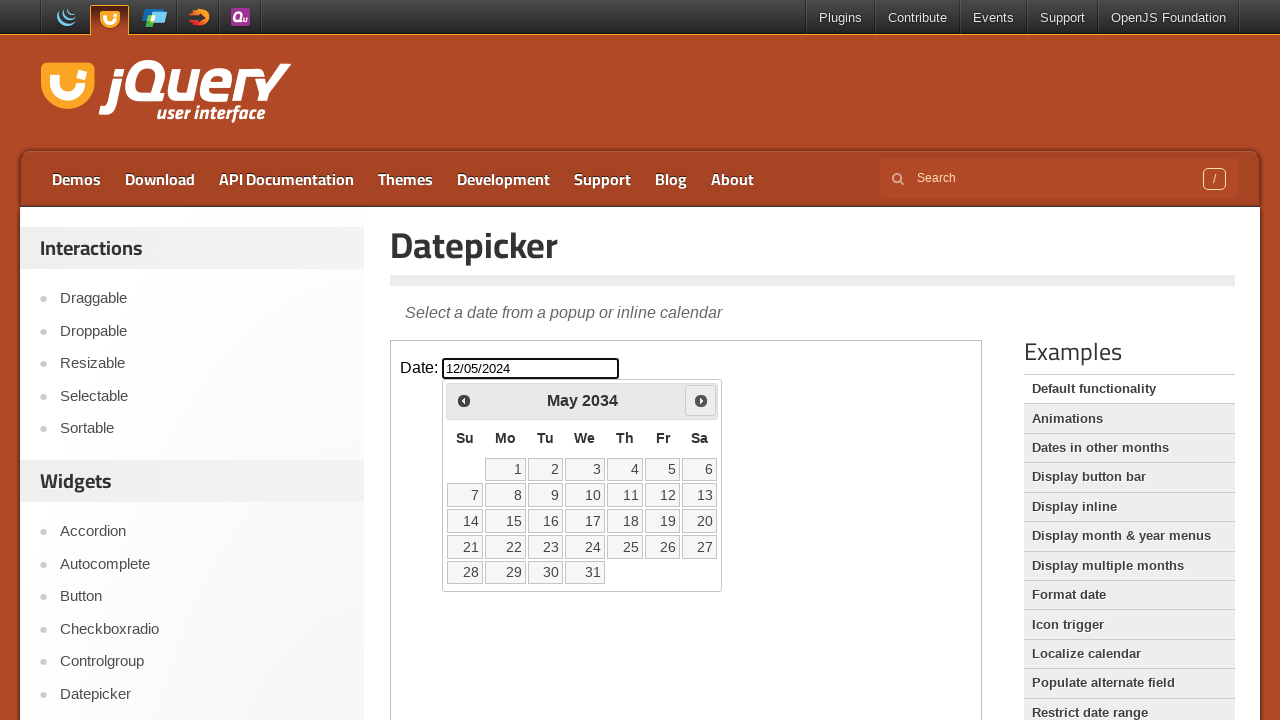

Retrieved current month: May
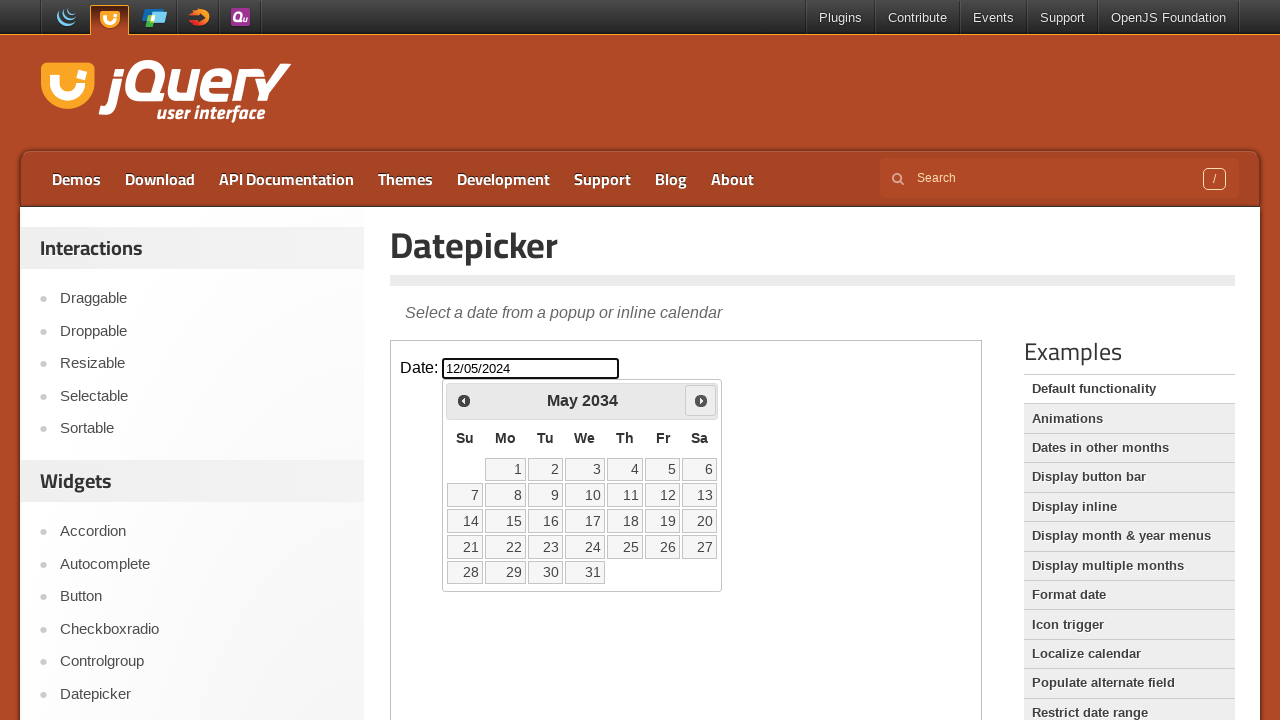

Clicked next month button to navigate forward (currently at May 2034) at (701, 400) on iframe >> nth=0 >> internal:control=enter-frame >> [title='Next']
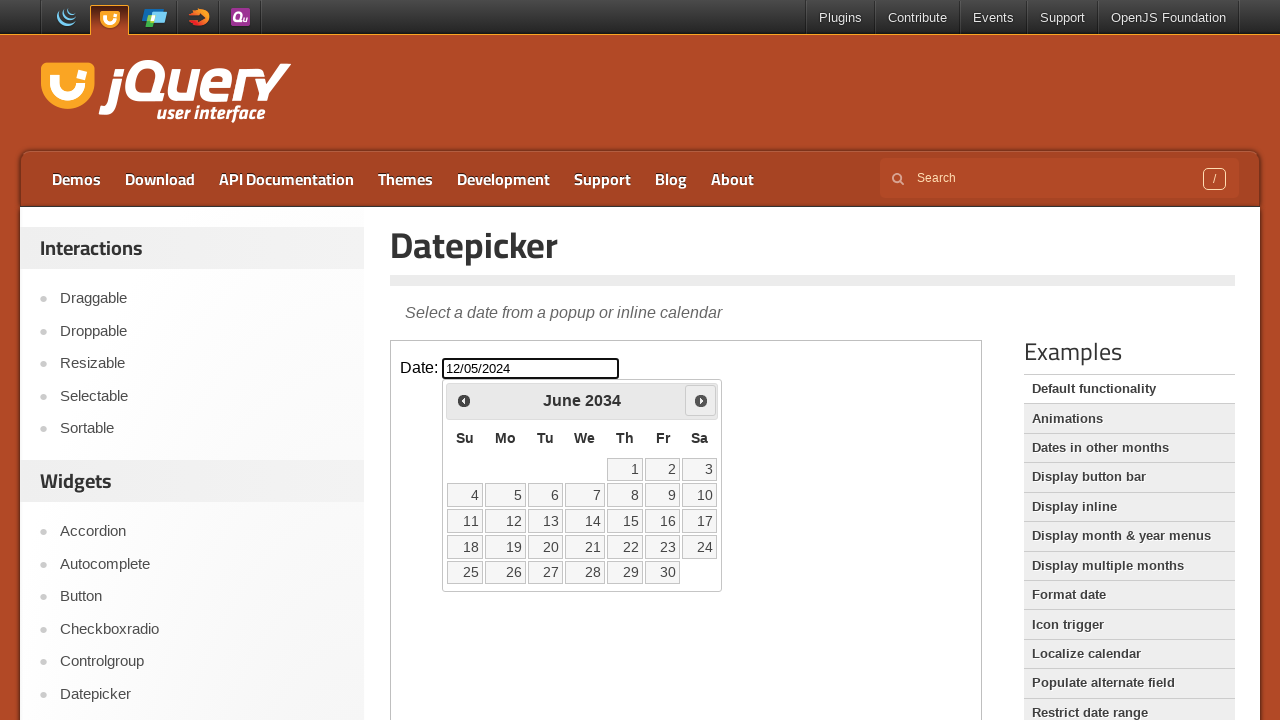

Retrieved current year: 2034
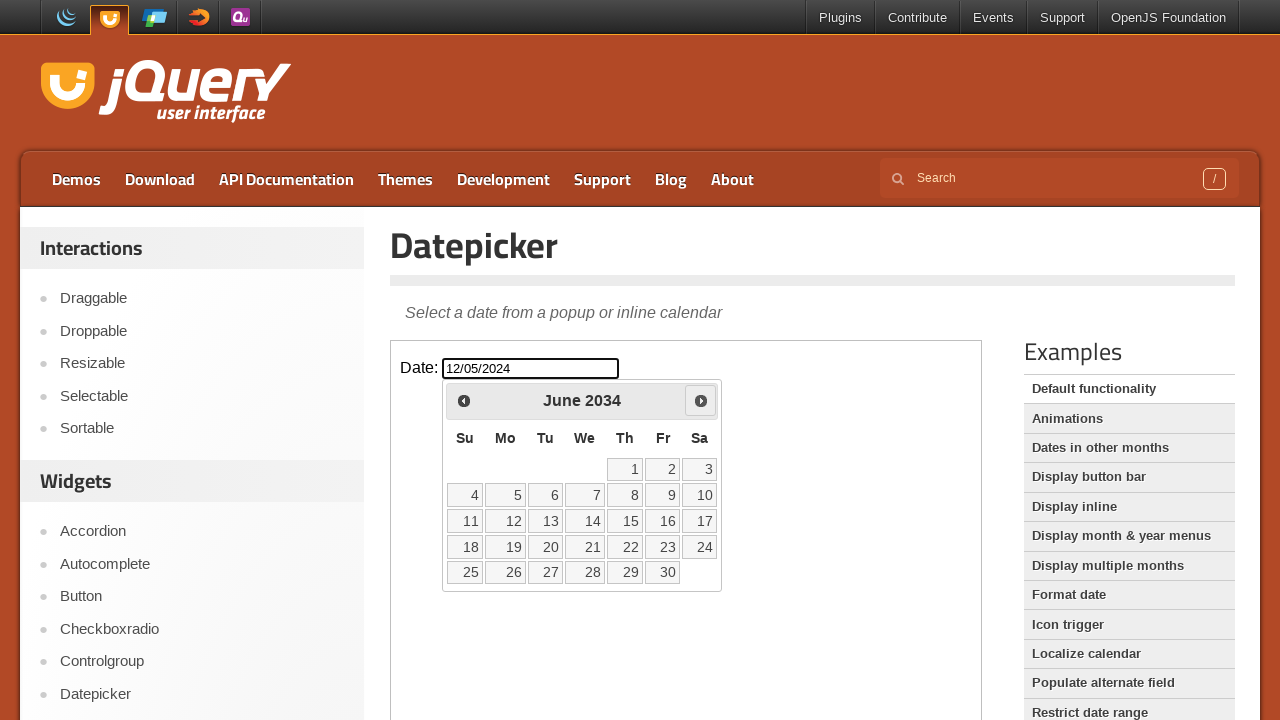

Retrieved current month: June
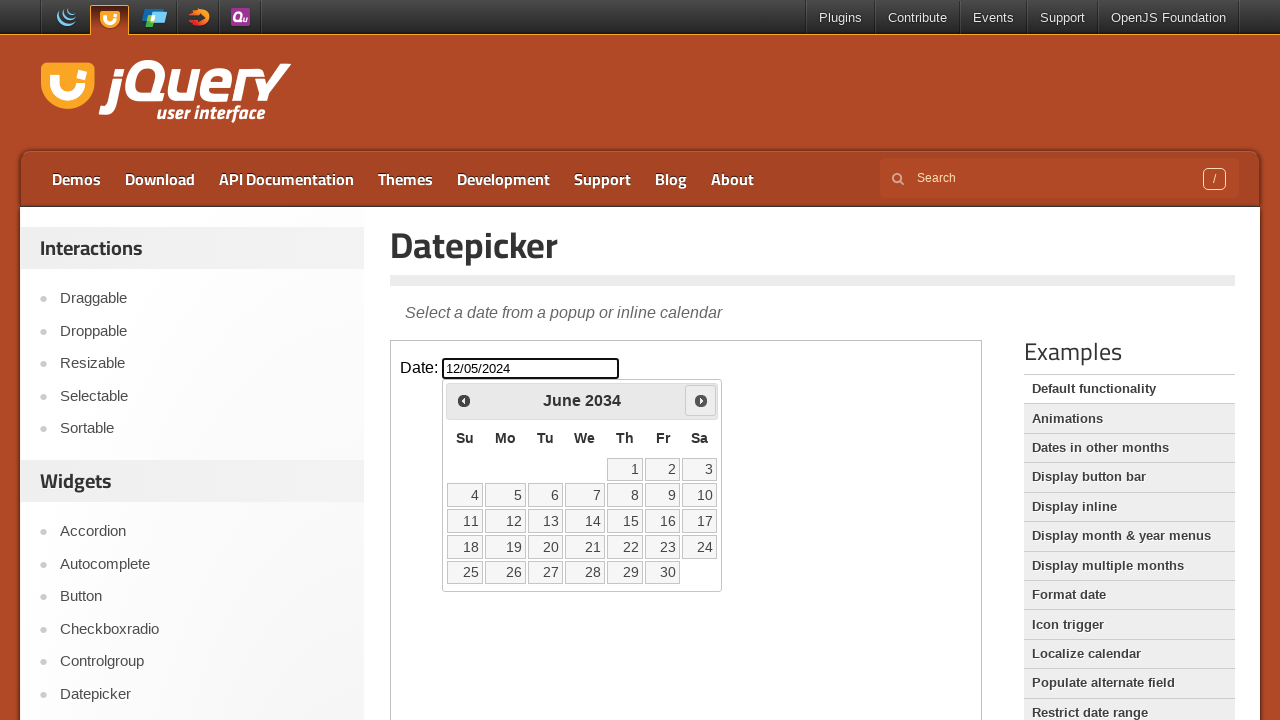

Clicked next month button to navigate forward (currently at June 2034) at (701, 400) on iframe >> nth=0 >> internal:control=enter-frame >> [title='Next']
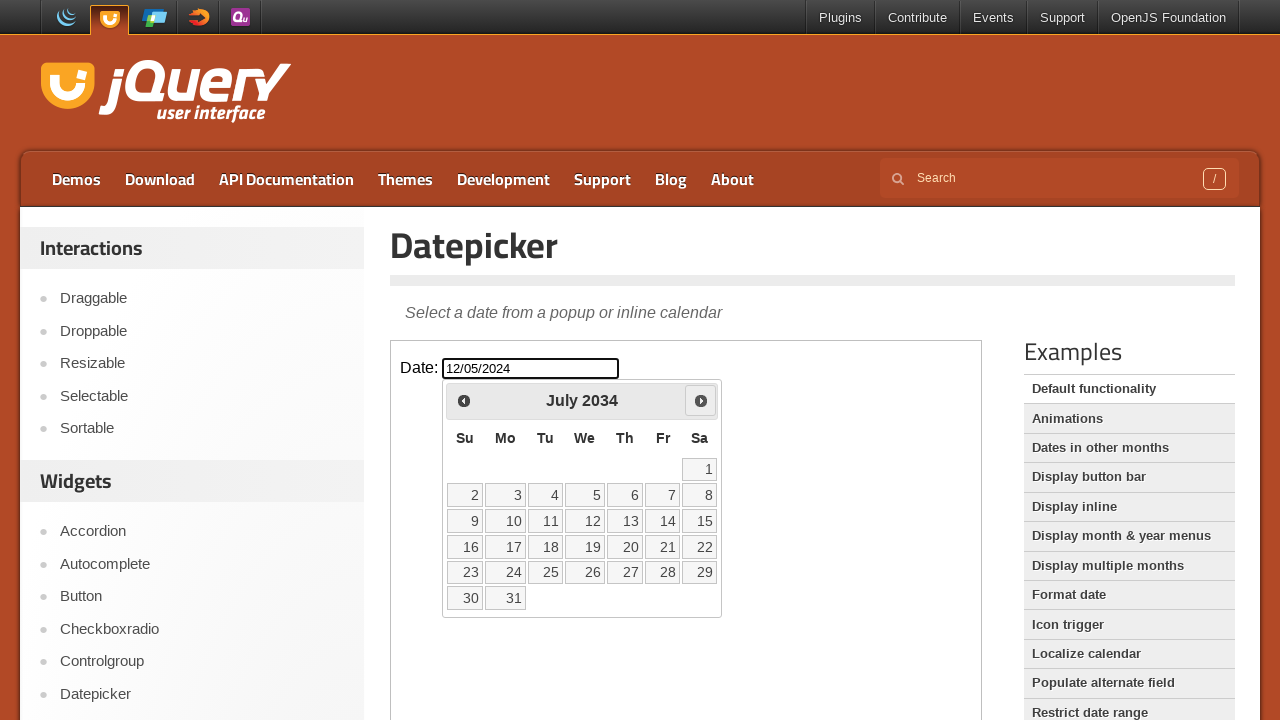

Retrieved current year: 2034
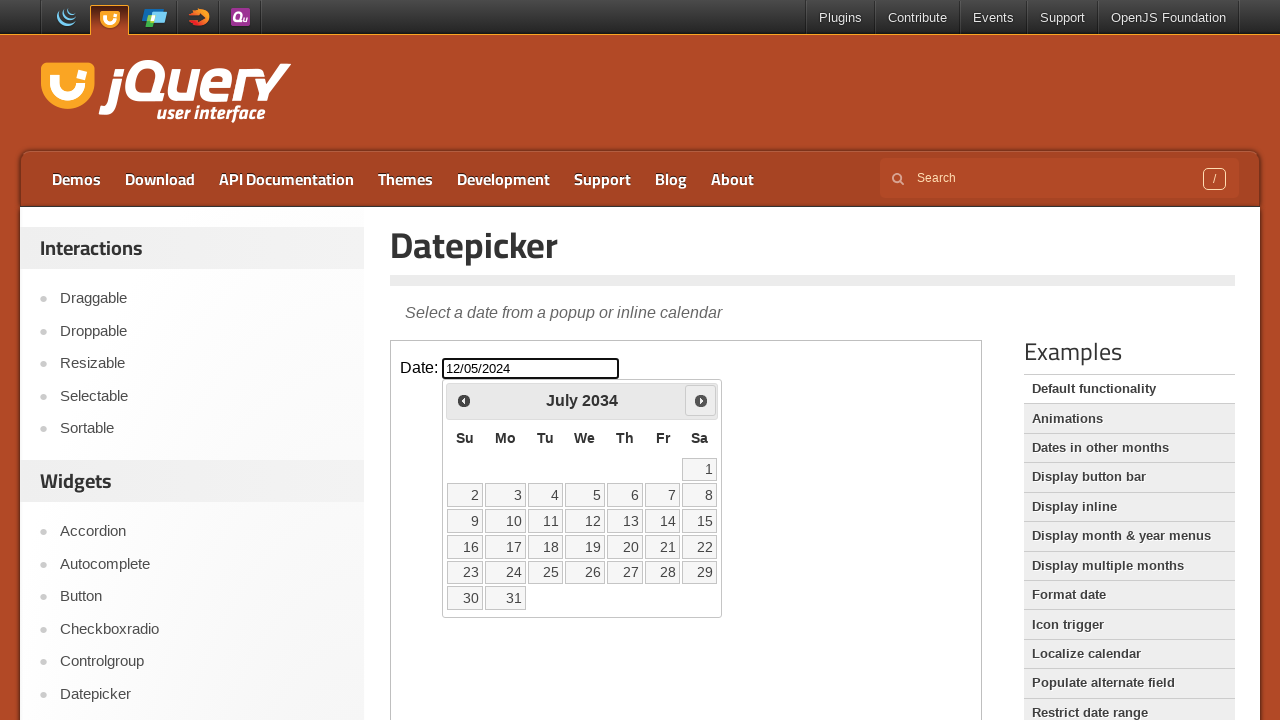

Retrieved current month: July
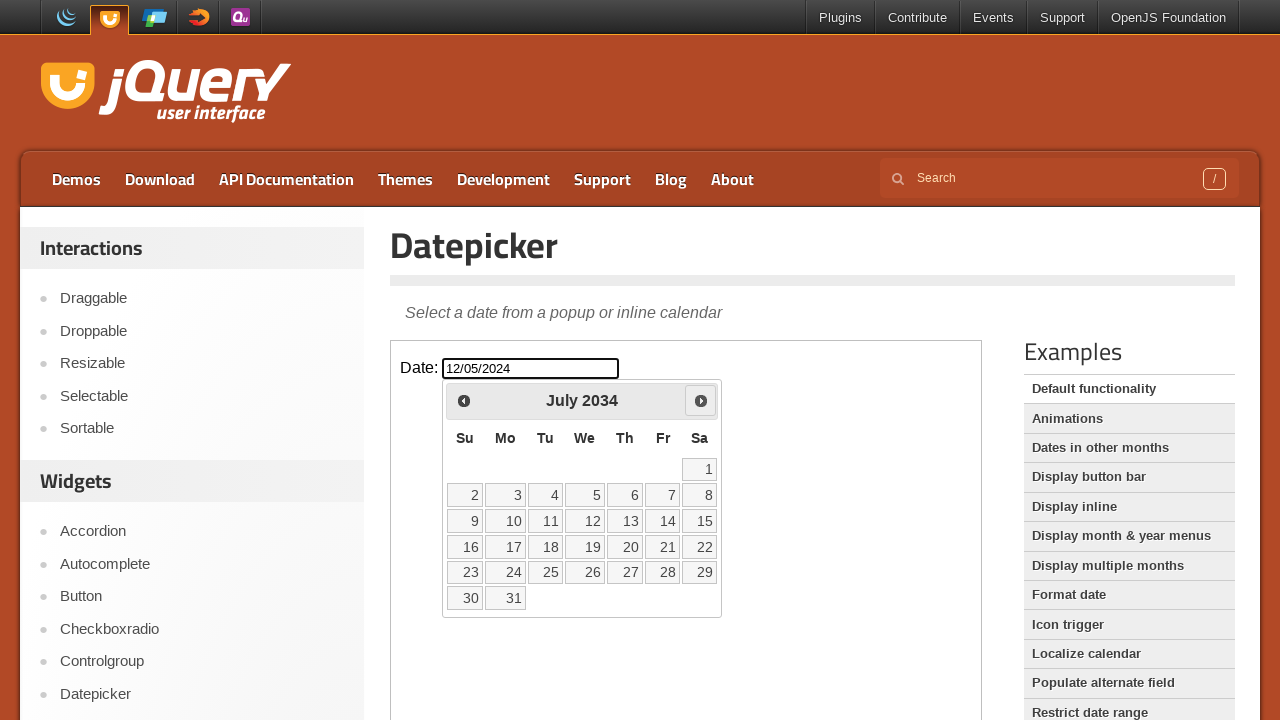

Clicked next month button to navigate forward (currently at July 2034) at (701, 400) on iframe >> nth=0 >> internal:control=enter-frame >> [title='Next']
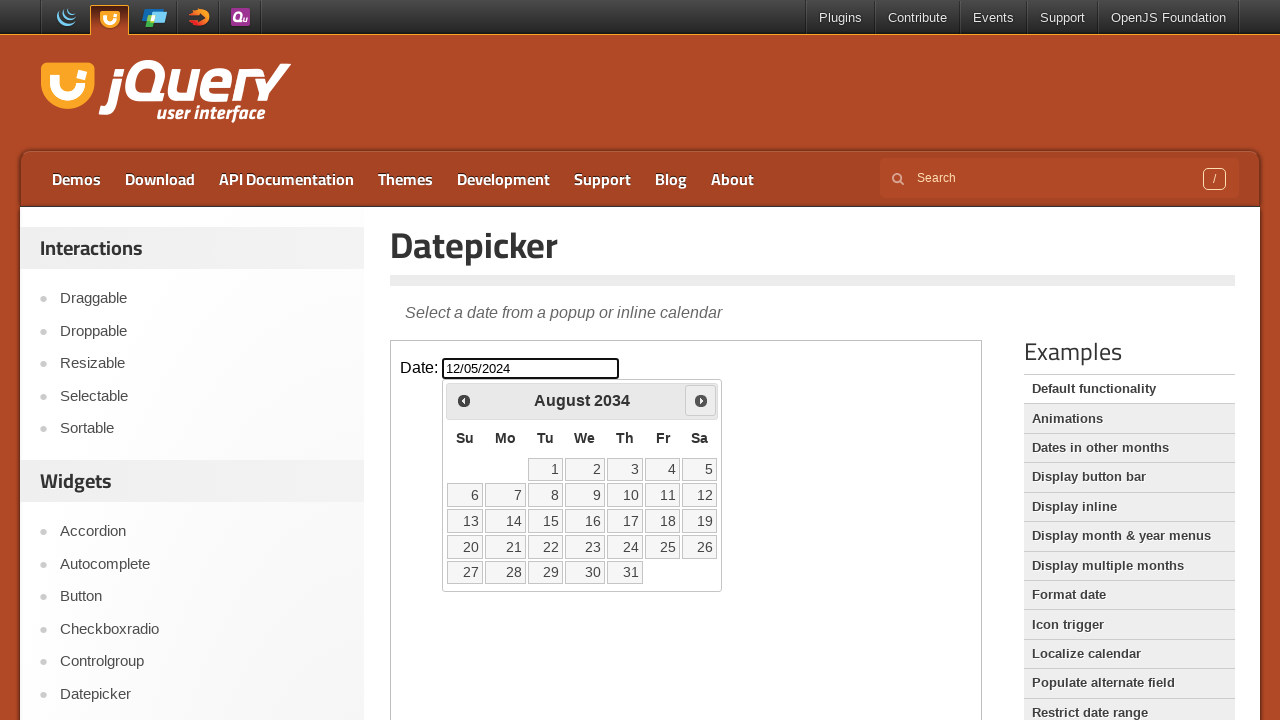

Retrieved current year: 2034
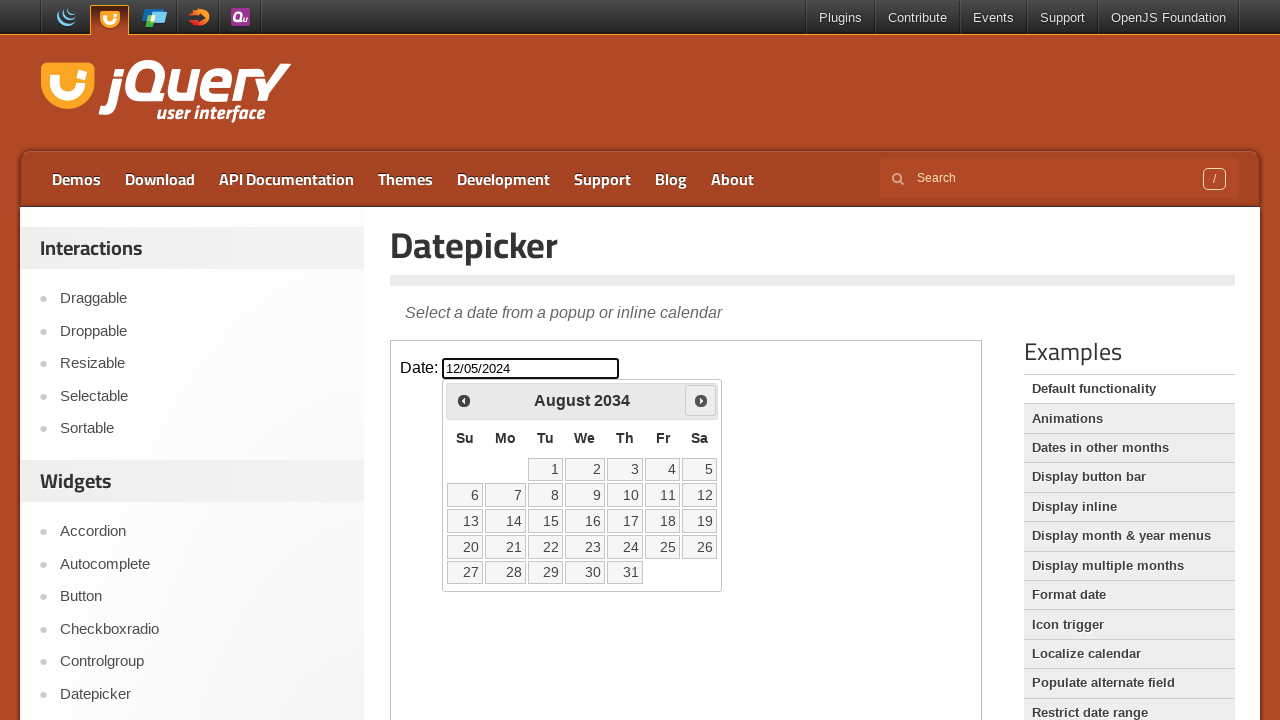

Retrieved current month: August
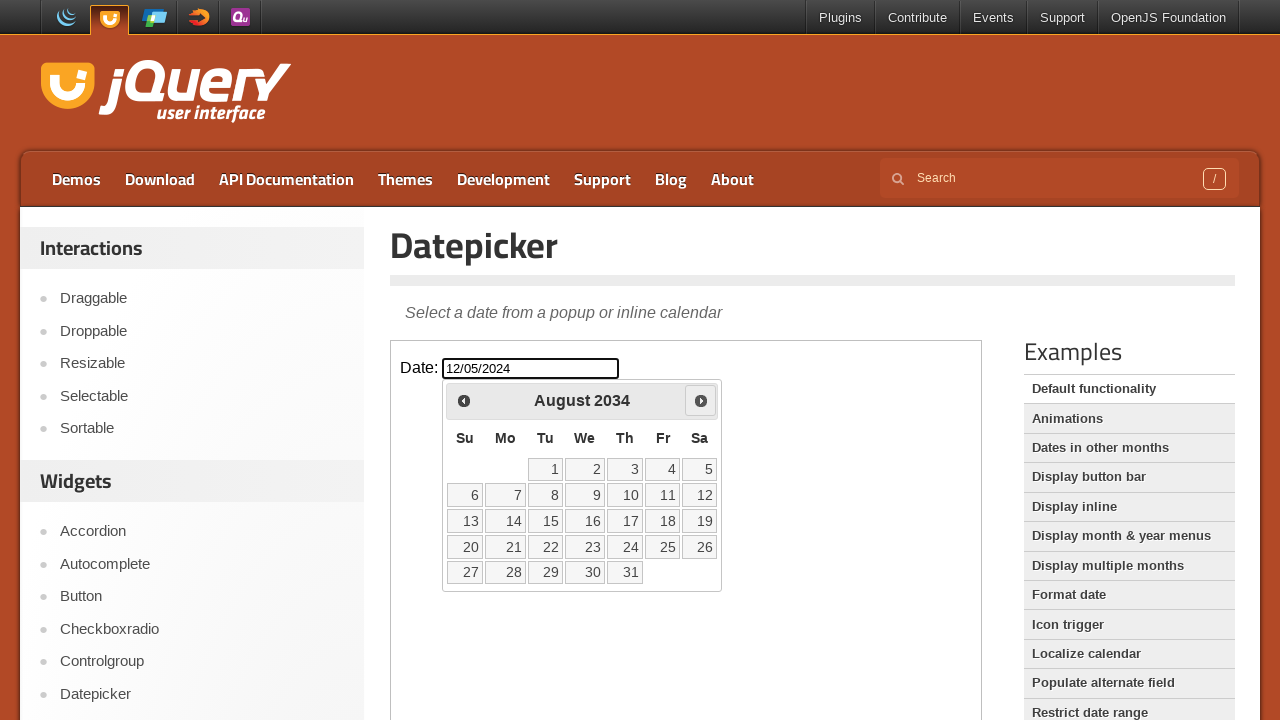

Clicked next month button to navigate forward (currently at August 2034) at (701, 400) on iframe >> nth=0 >> internal:control=enter-frame >> [title='Next']
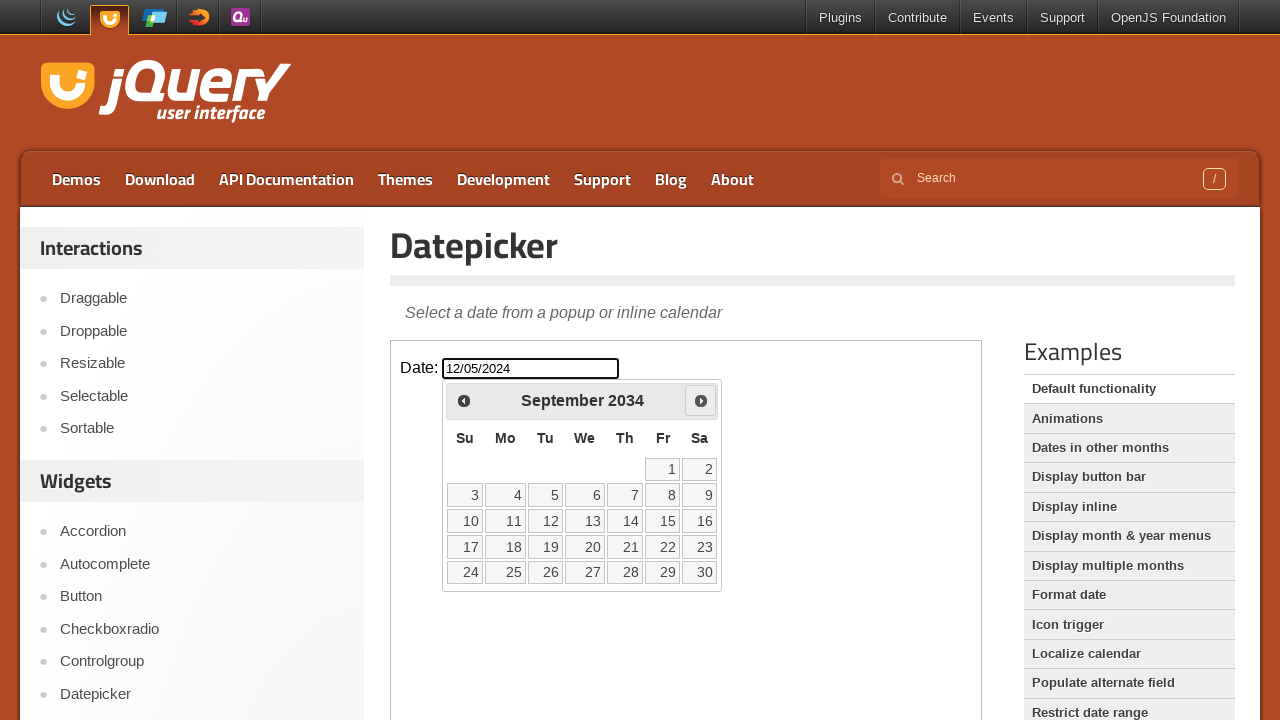

Retrieved current year: 2034
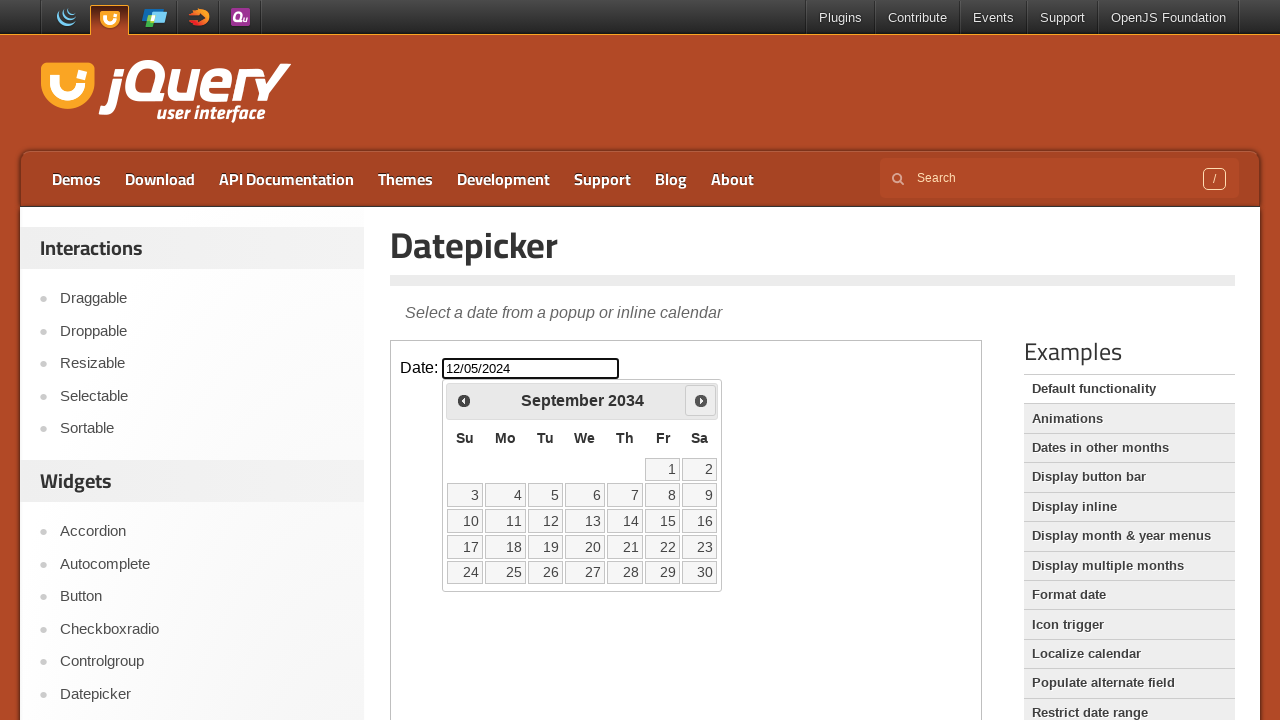

Retrieved current month: September
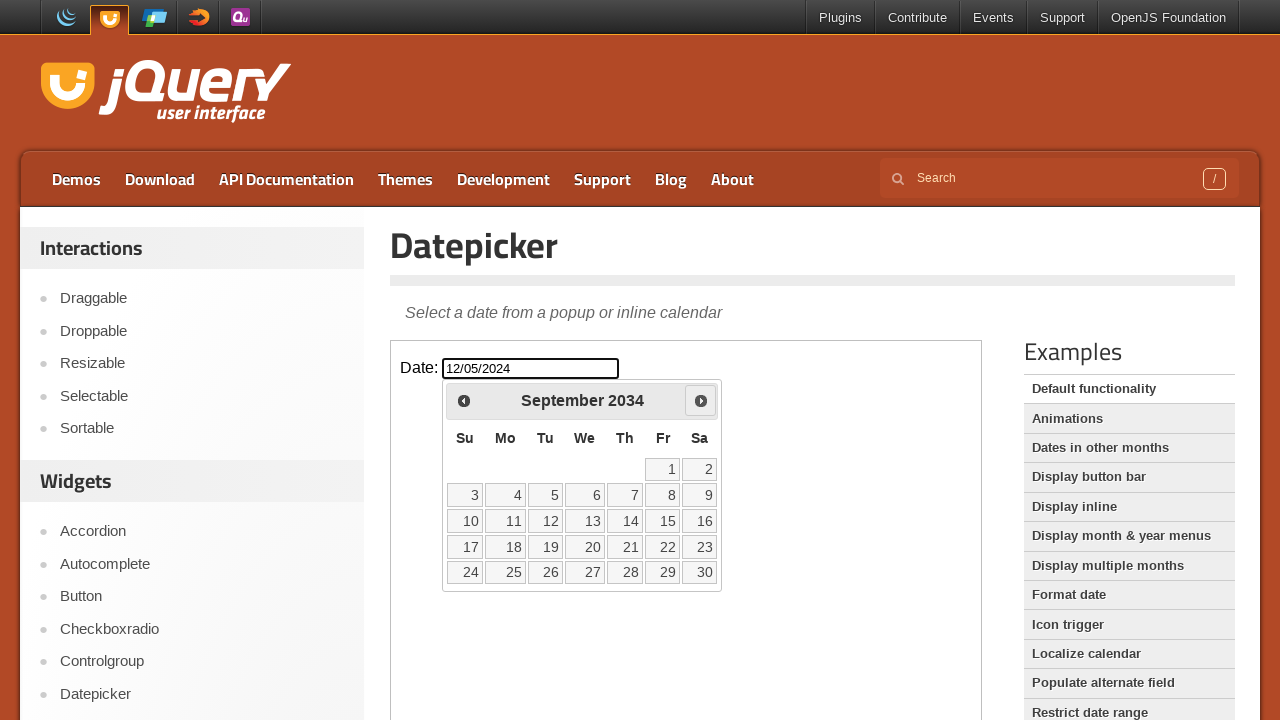

Clicked next month button to navigate forward (currently at September 2034) at (701, 400) on iframe >> nth=0 >> internal:control=enter-frame >> [title='Next']
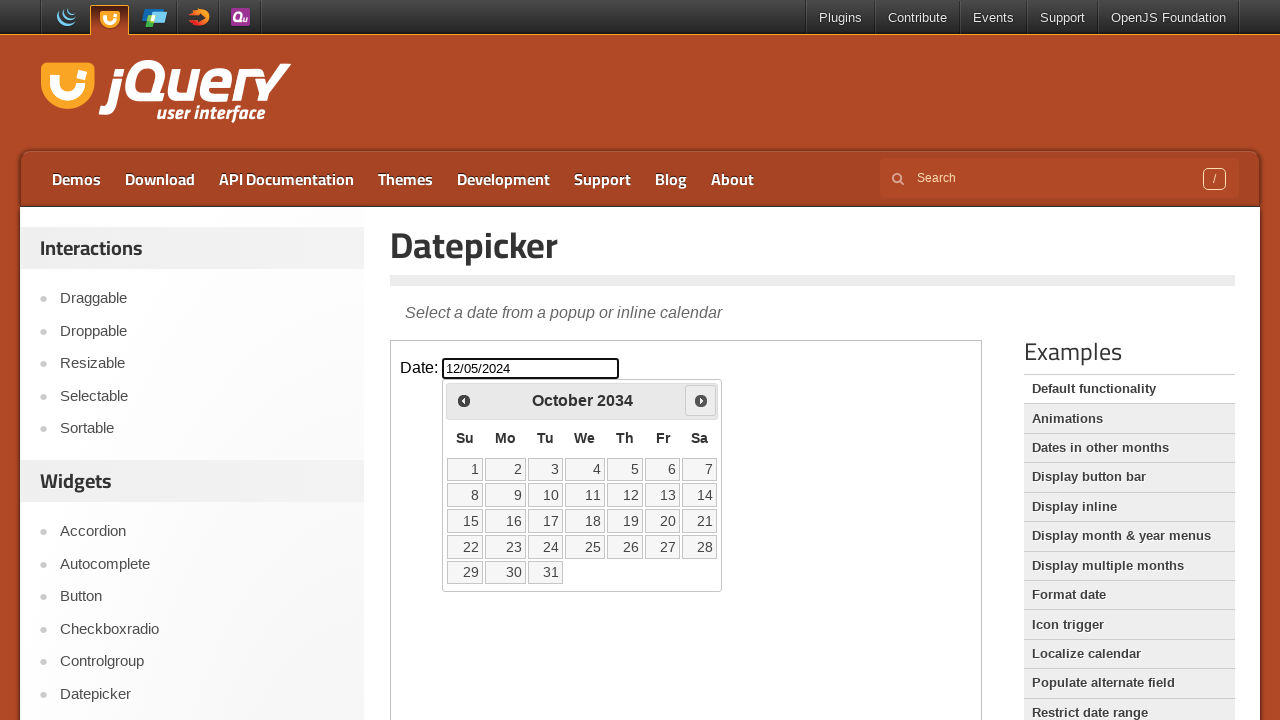

Retrieved current year: 2034
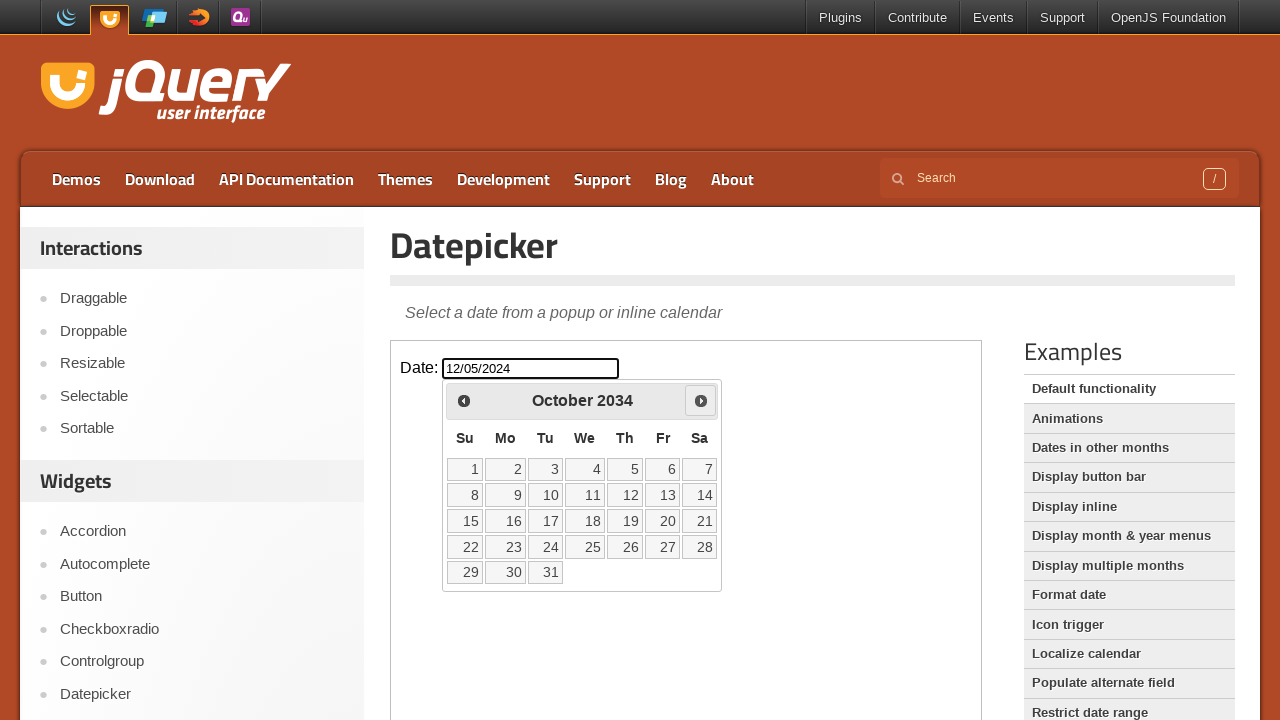

Retrieved current month: October
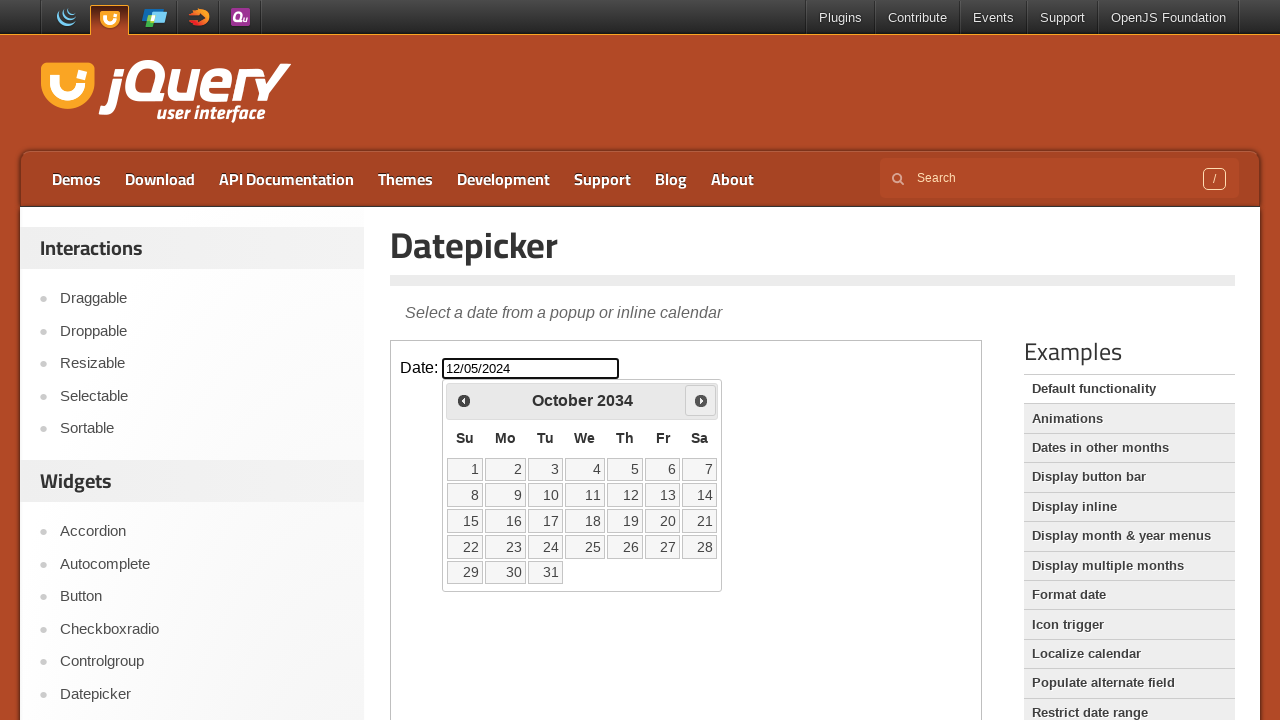

Clicked next month button to navigate forward (currently at October 2034) at (701, 400) on iframe >> nth=0 >> internal:control=enter-frame >> [title='Next']
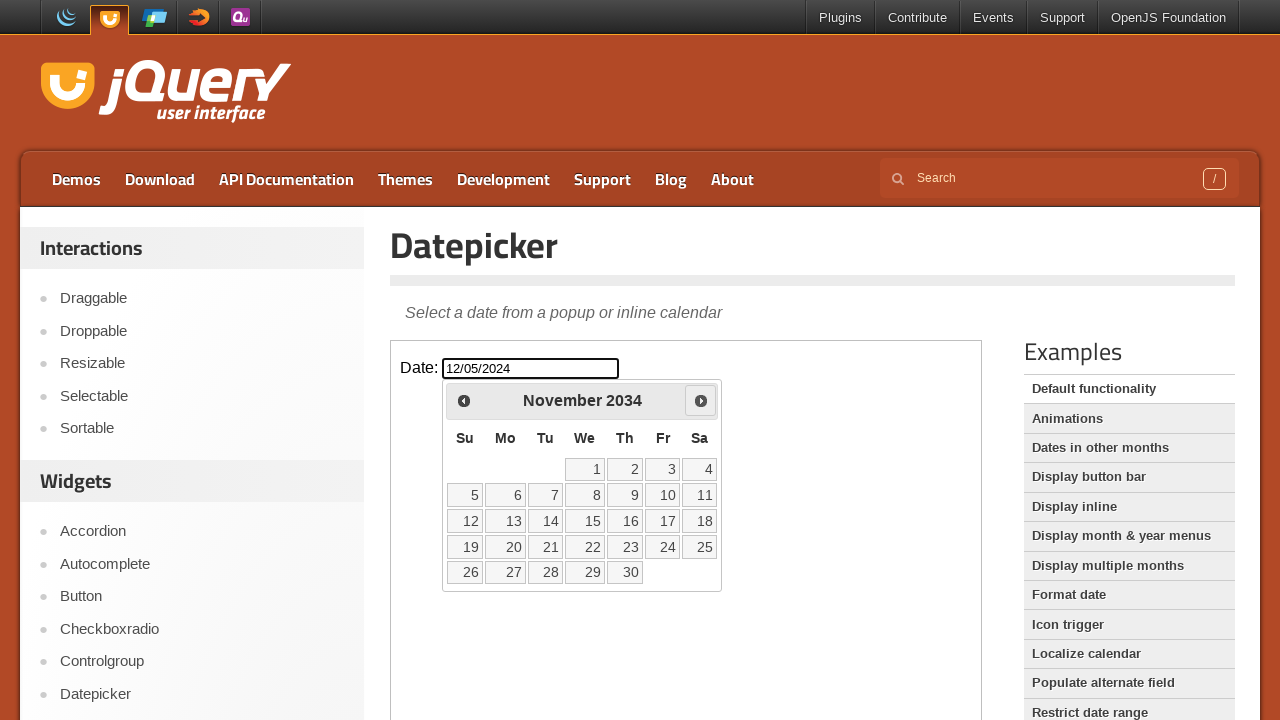

Retrieved current year: 2034
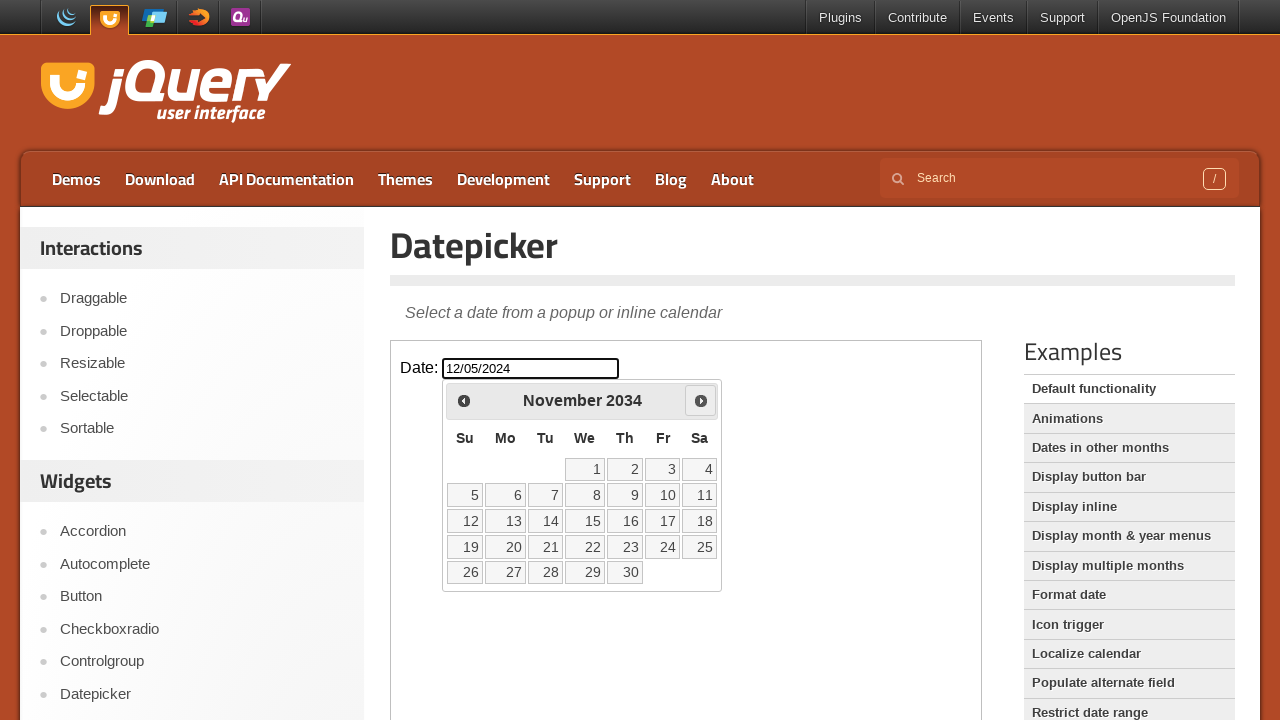

Retrieved current month: November
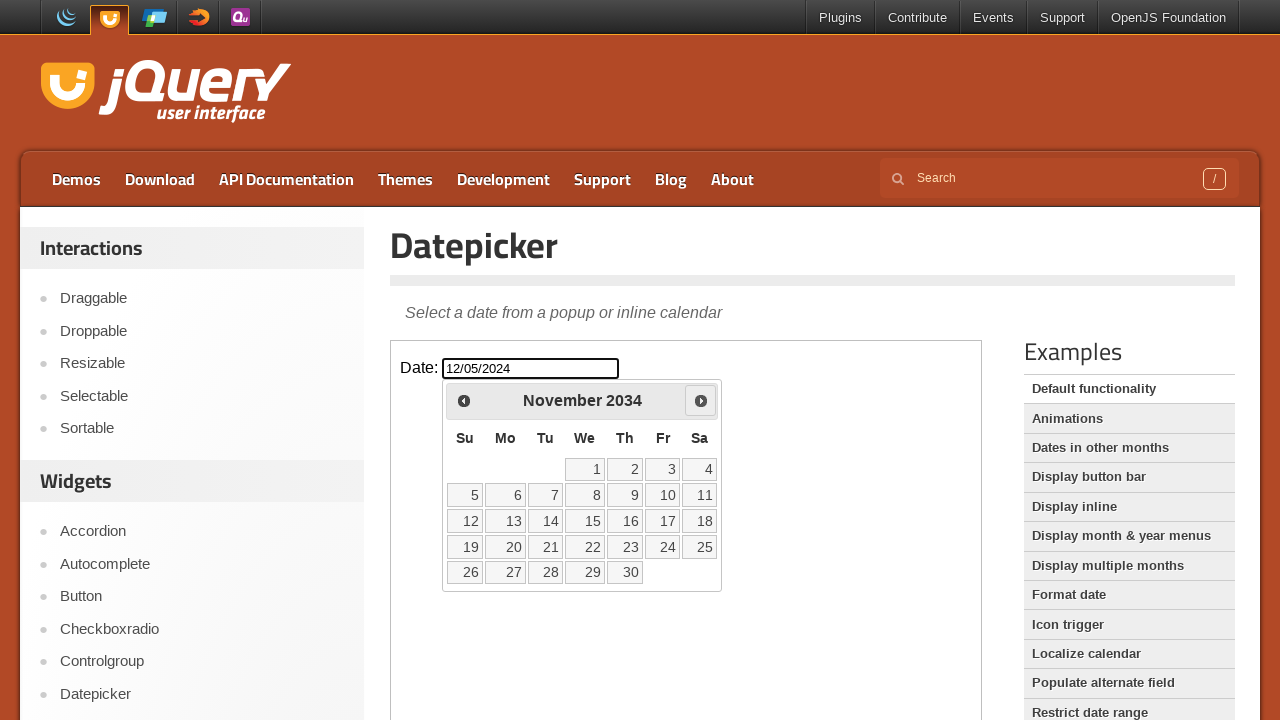

Clicked next month button to navigate forward (currently at November 2034) at (701, 400) on iframe >> nth=0 >> internal:control=enter-frame >> [title='Next']
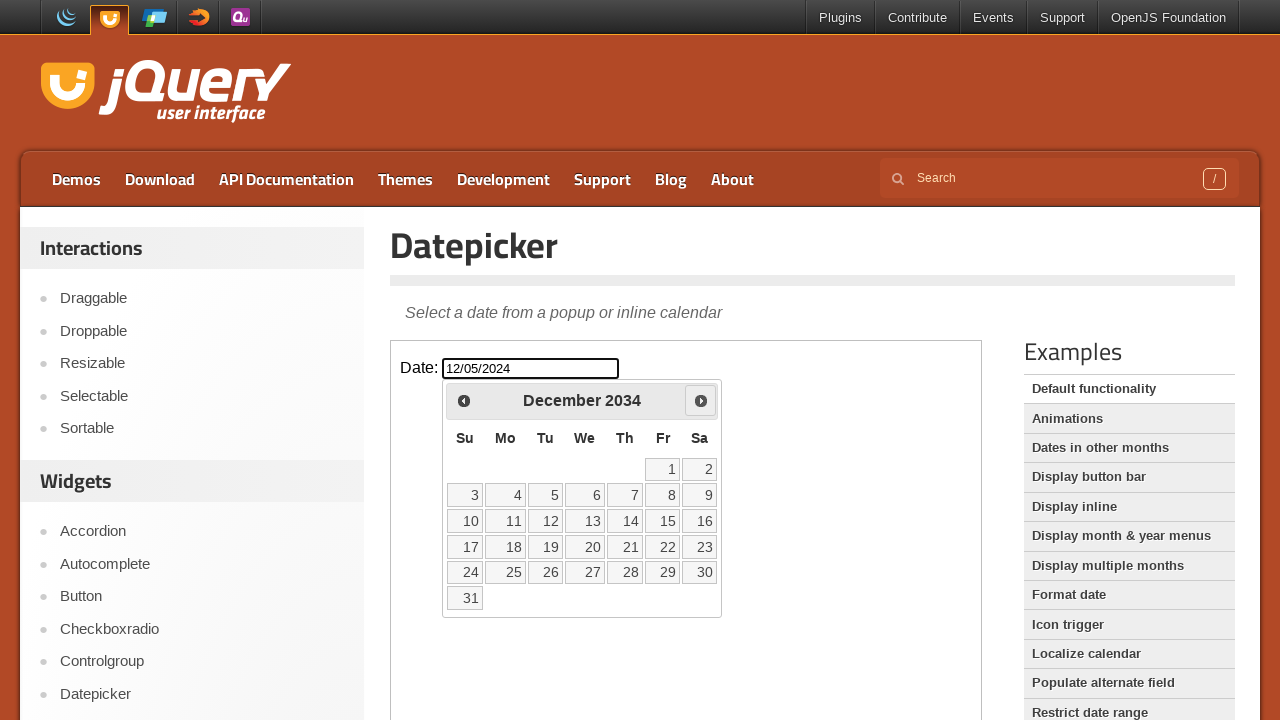

Retrieved current year: 2034
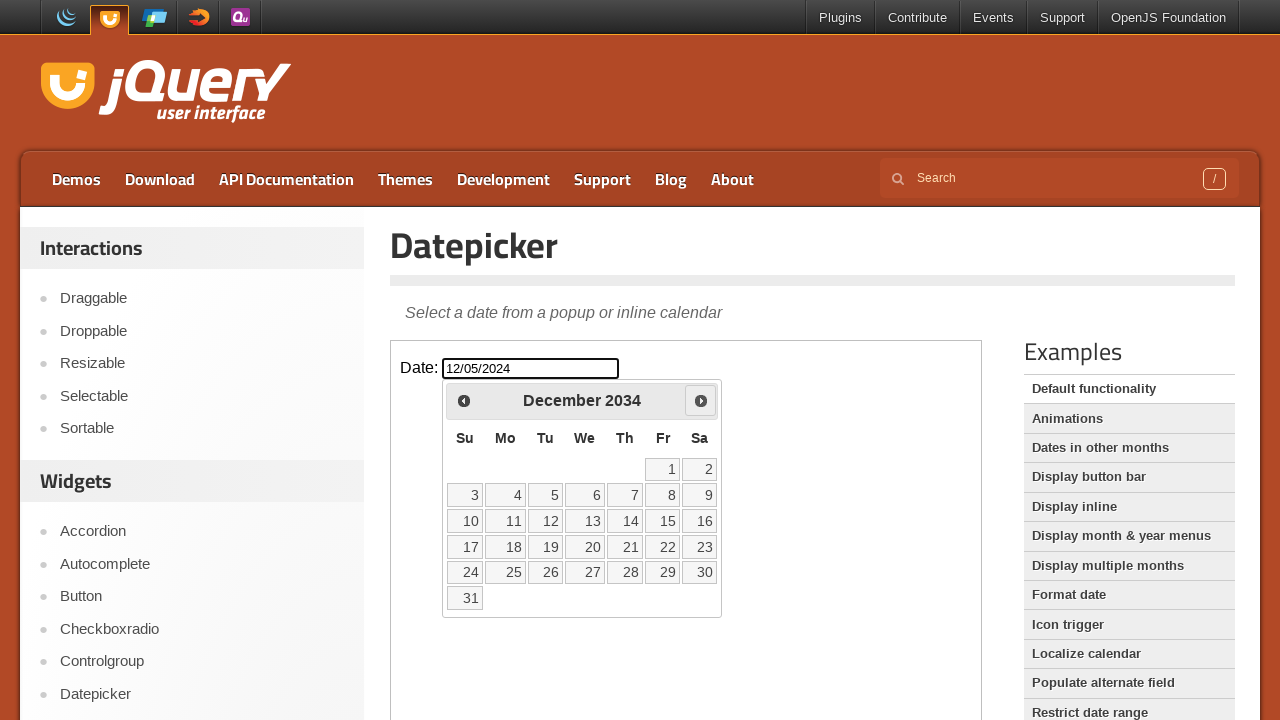

Retrieved current month: December
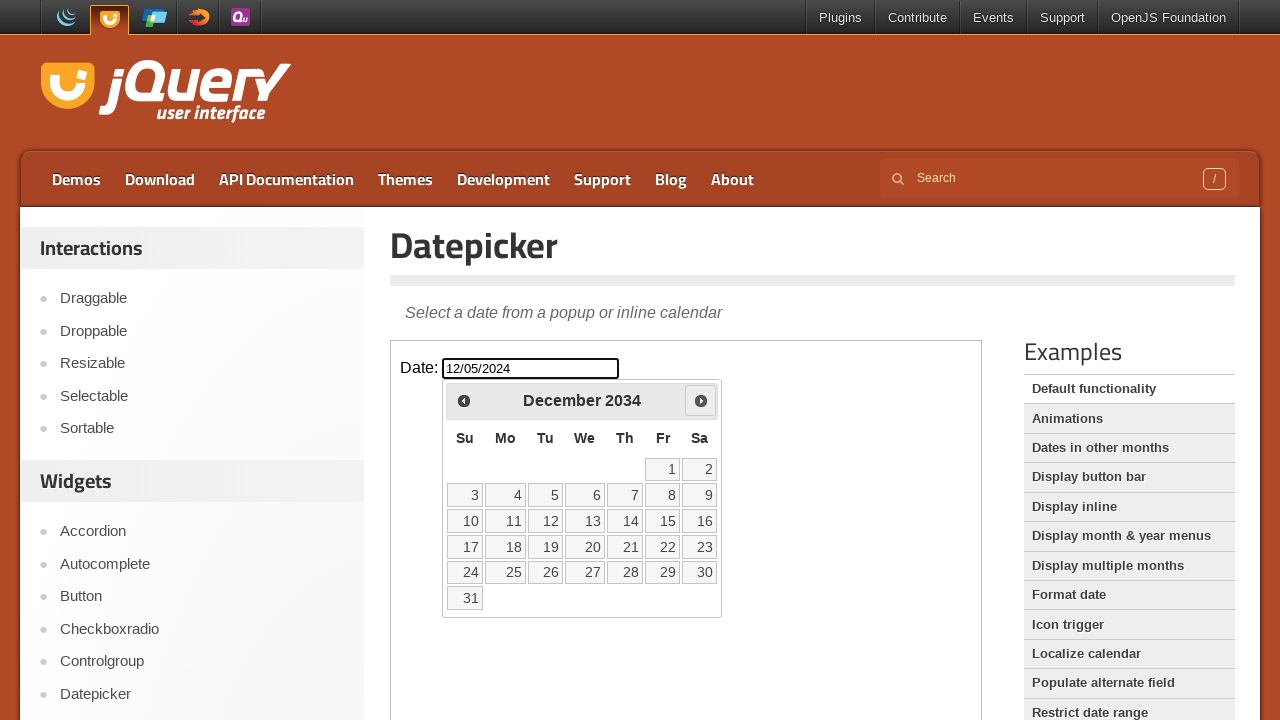

Clicked next month button to navigate forward (currently at December 2034) at (701, 400) on iframe >> nth=0 >> internal:control=enter-frame >> [title='Next']
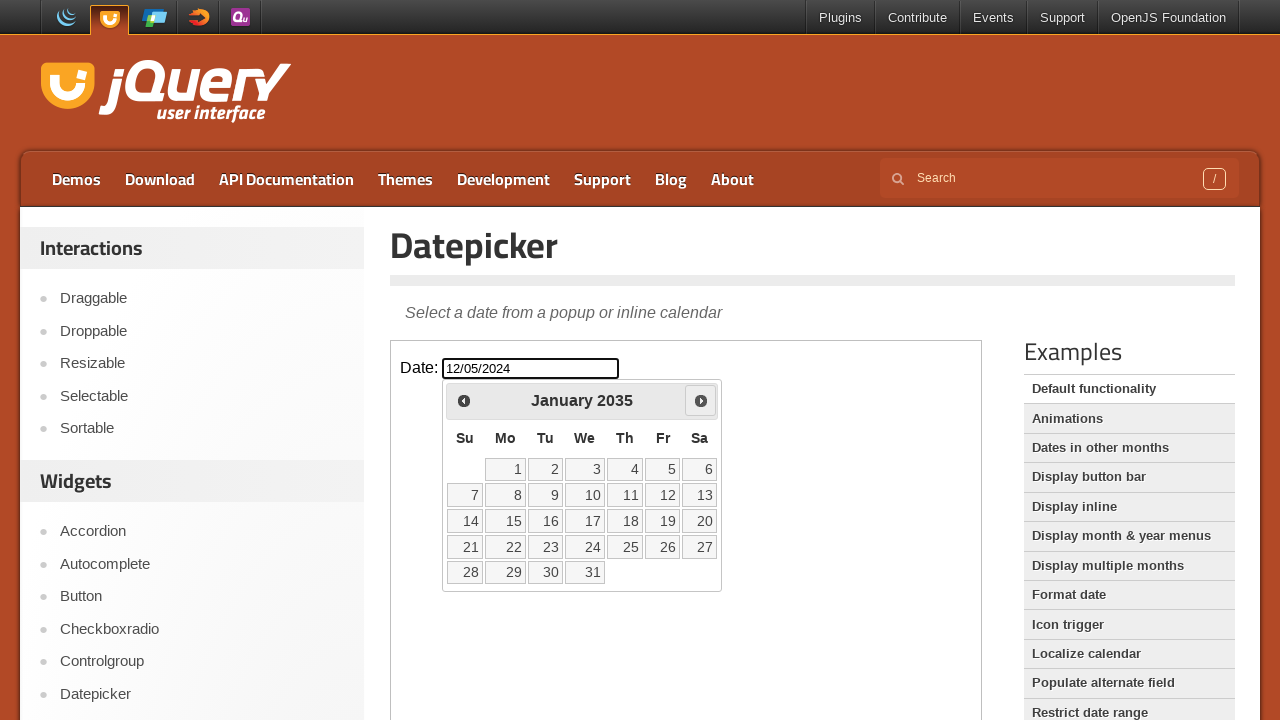

Retrieved current year: 2035
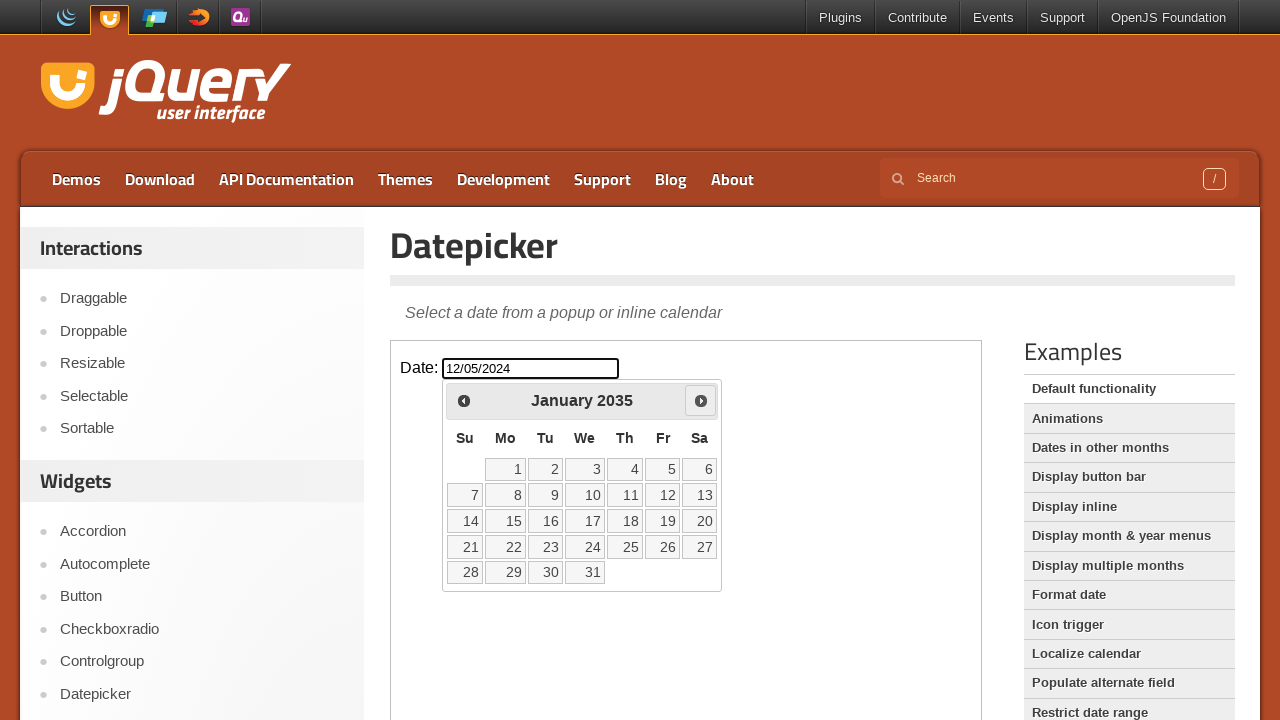

Retrieved current month: January
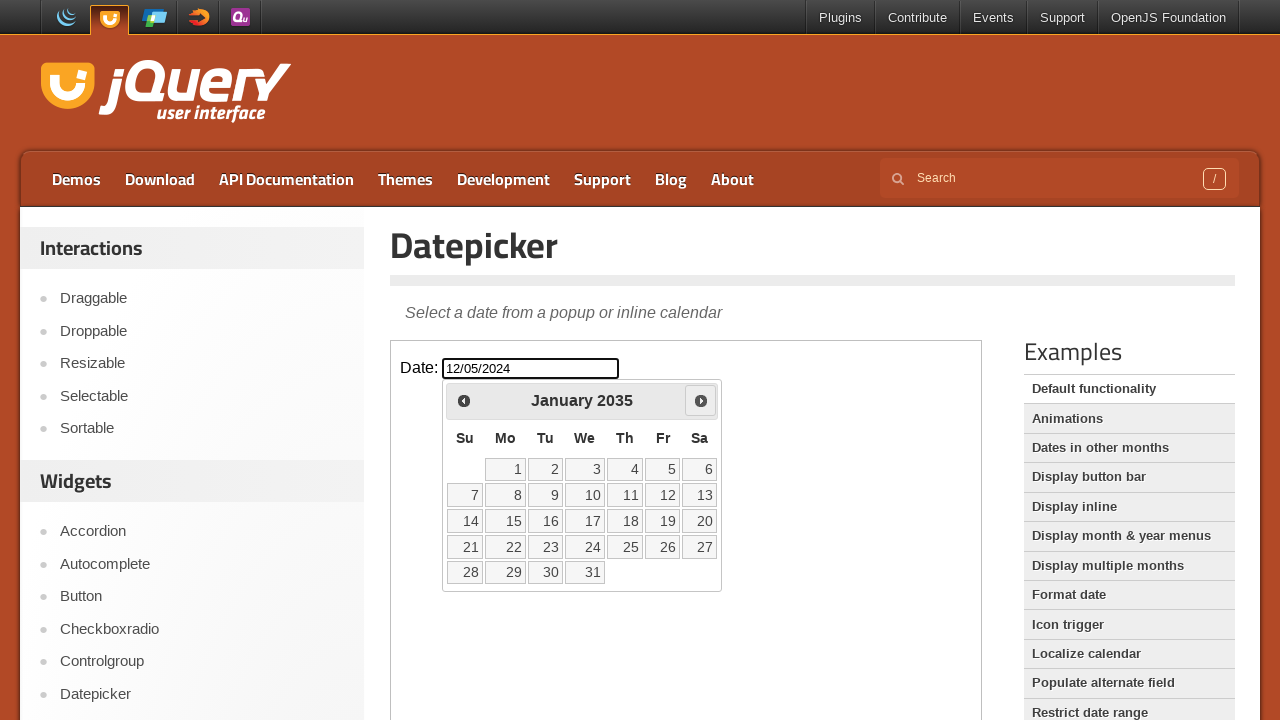

Clicked next month button to navigate forward (currently at January 2035) at (701, 400) on iframe >> nth=0 >> internal:control=enter-frame >> [title='Next']
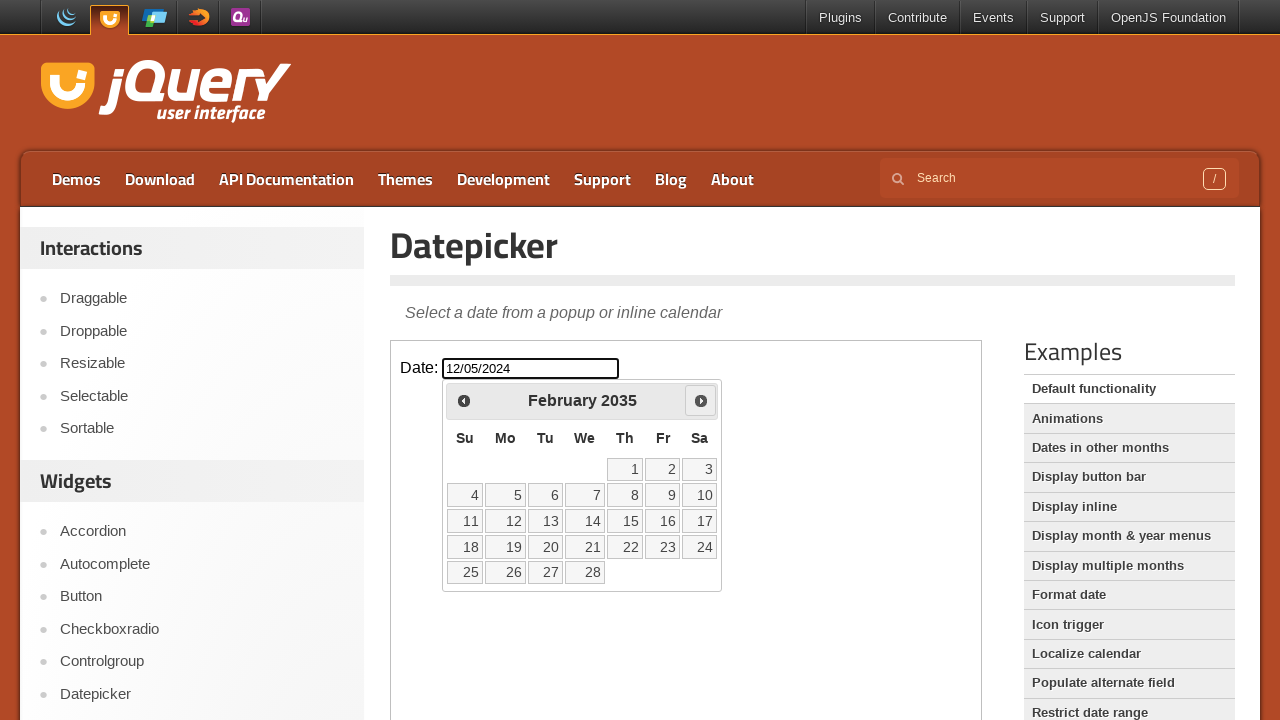

Retrieved current year: 2035
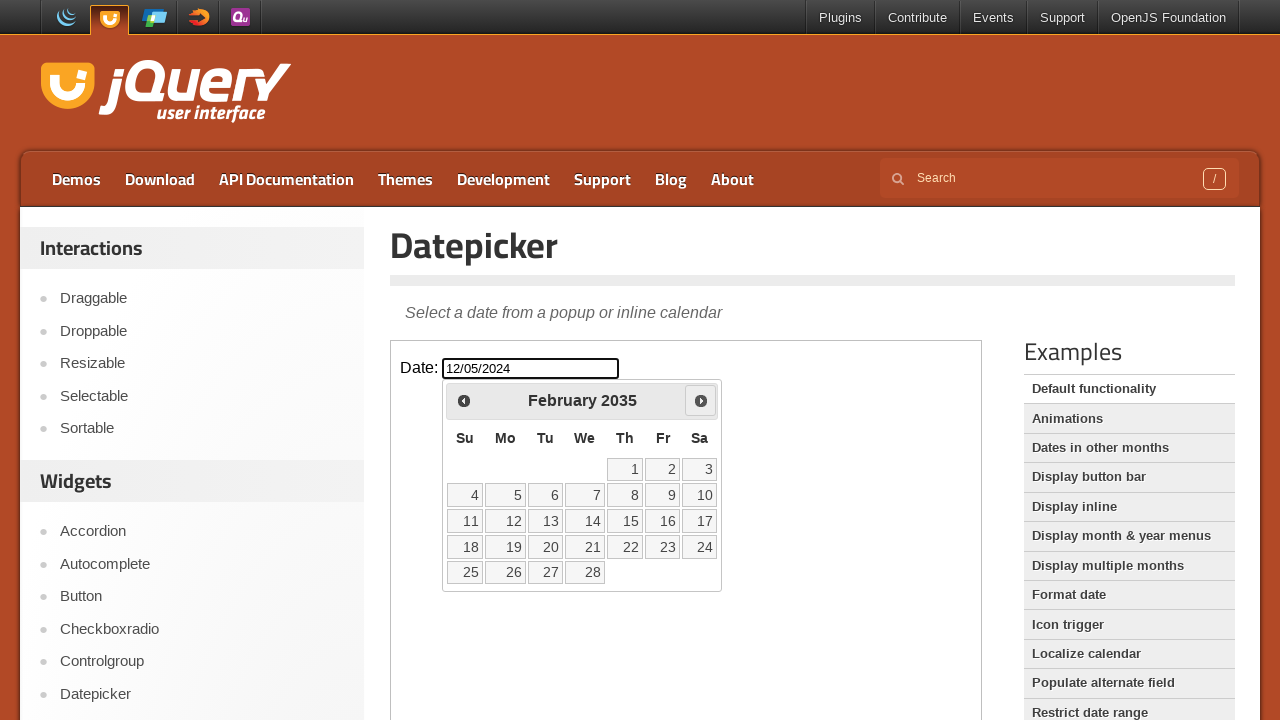

Retrieved current month: February
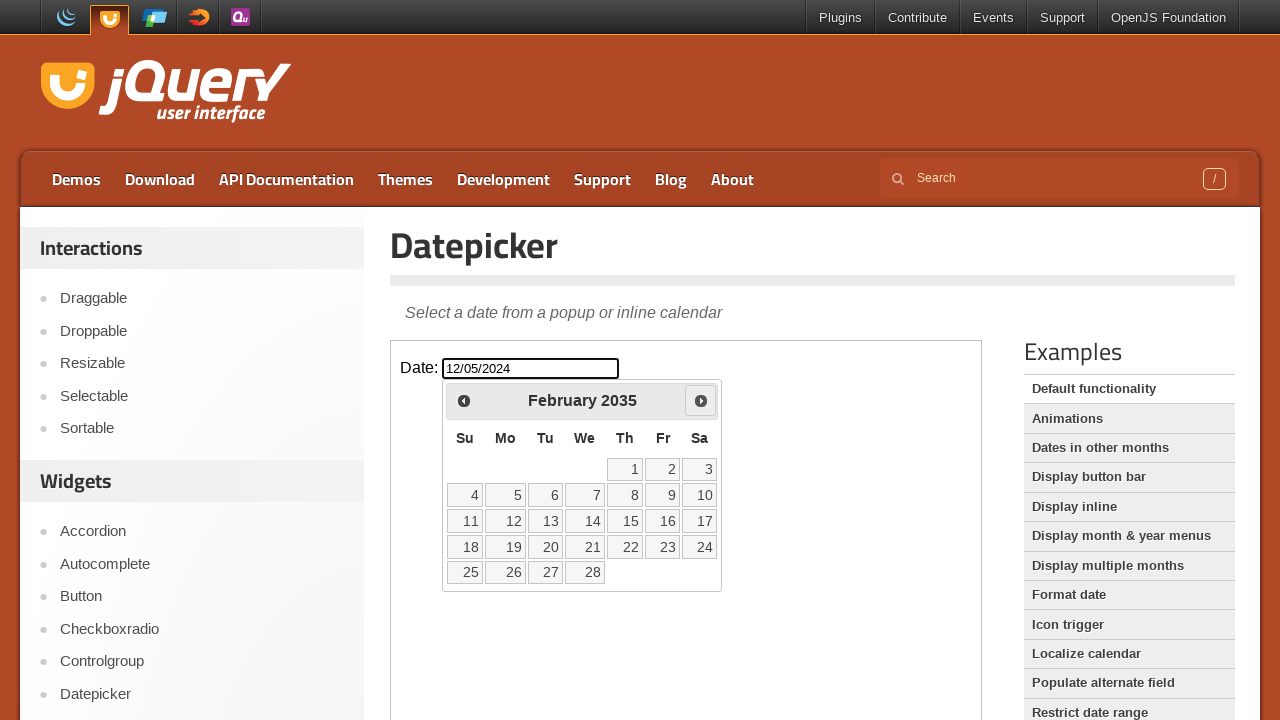

Clicked next month button to navigate forward (currently at February 2035) at (701, 400) on iframe >> nth=0 >> internal:control=enter-frame >> [title='Next']
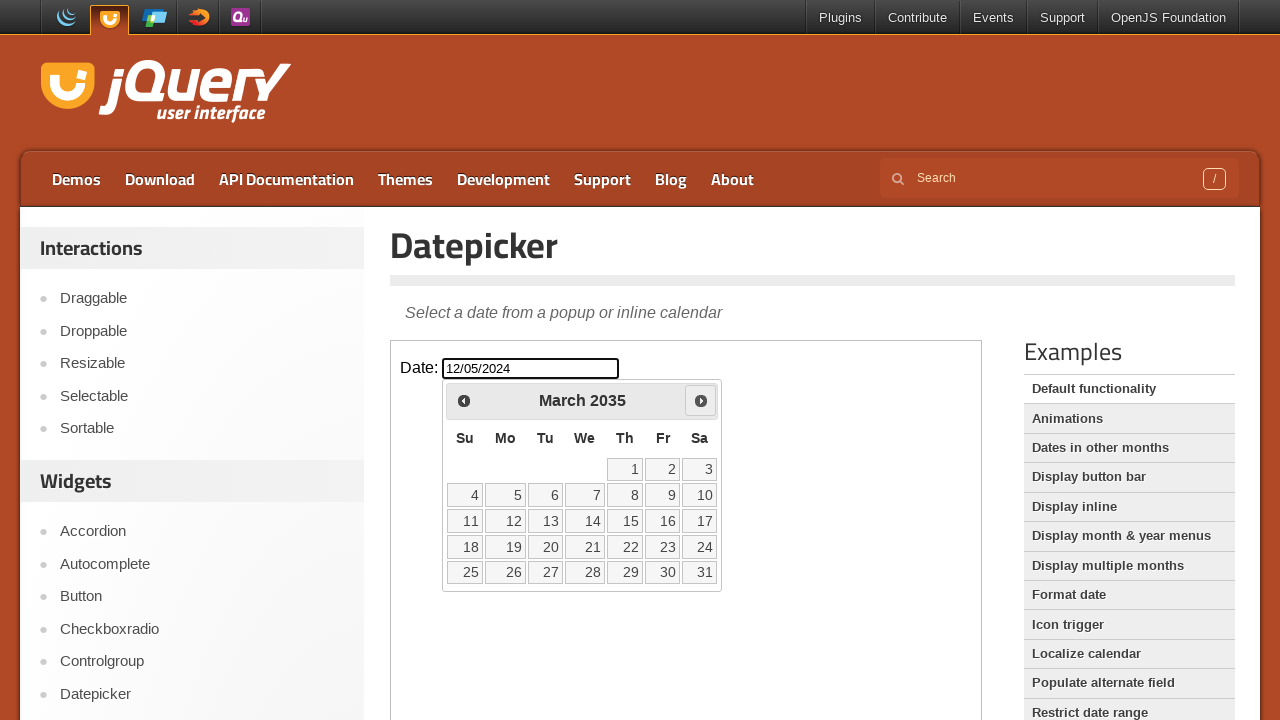

Retrieved current year: 2035
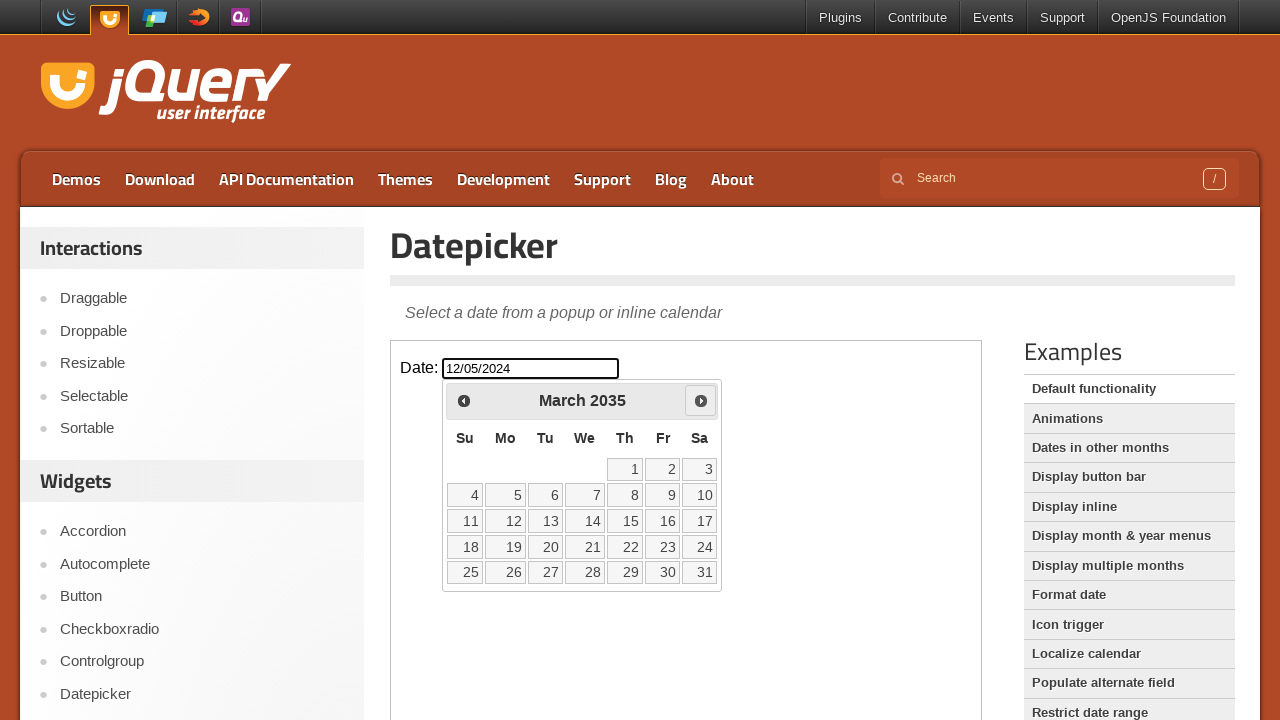

Retrieved current month: March
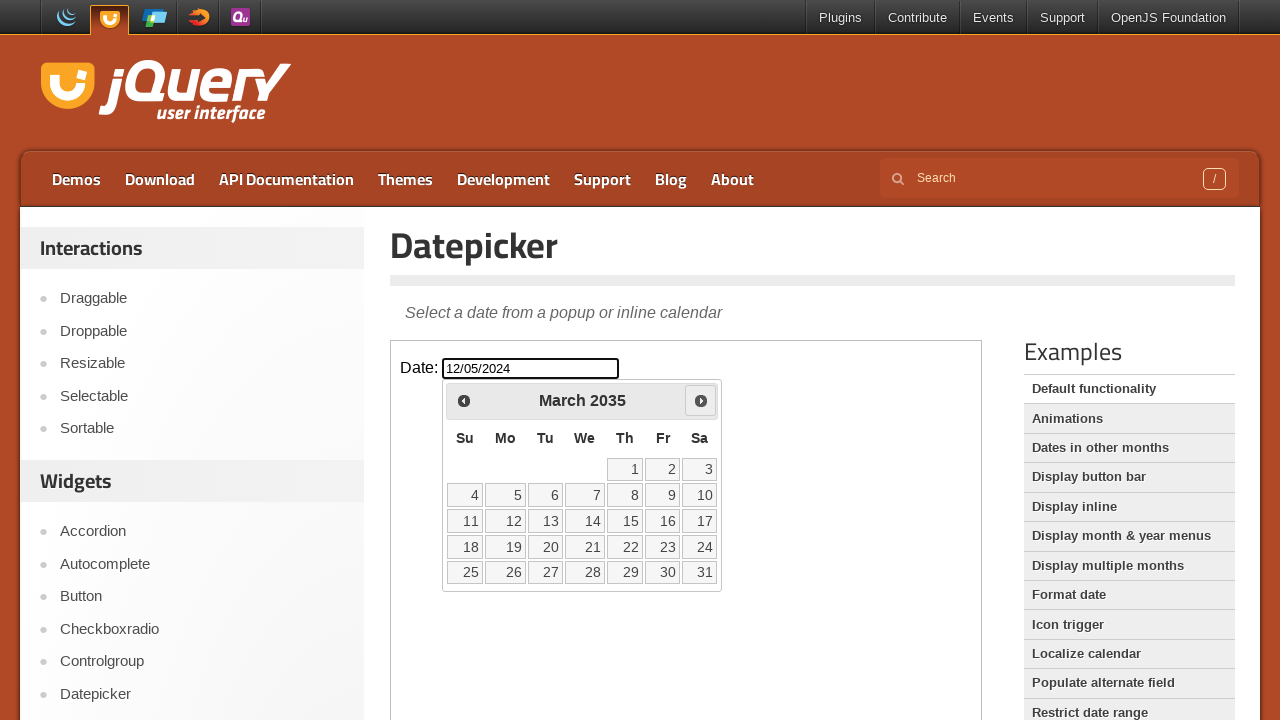

Clicked next month button to navigate forward (currently at March 2035) at (701, 400) on iframe >> nth=0 >> internal:control=enter-frame >> [title='Next']
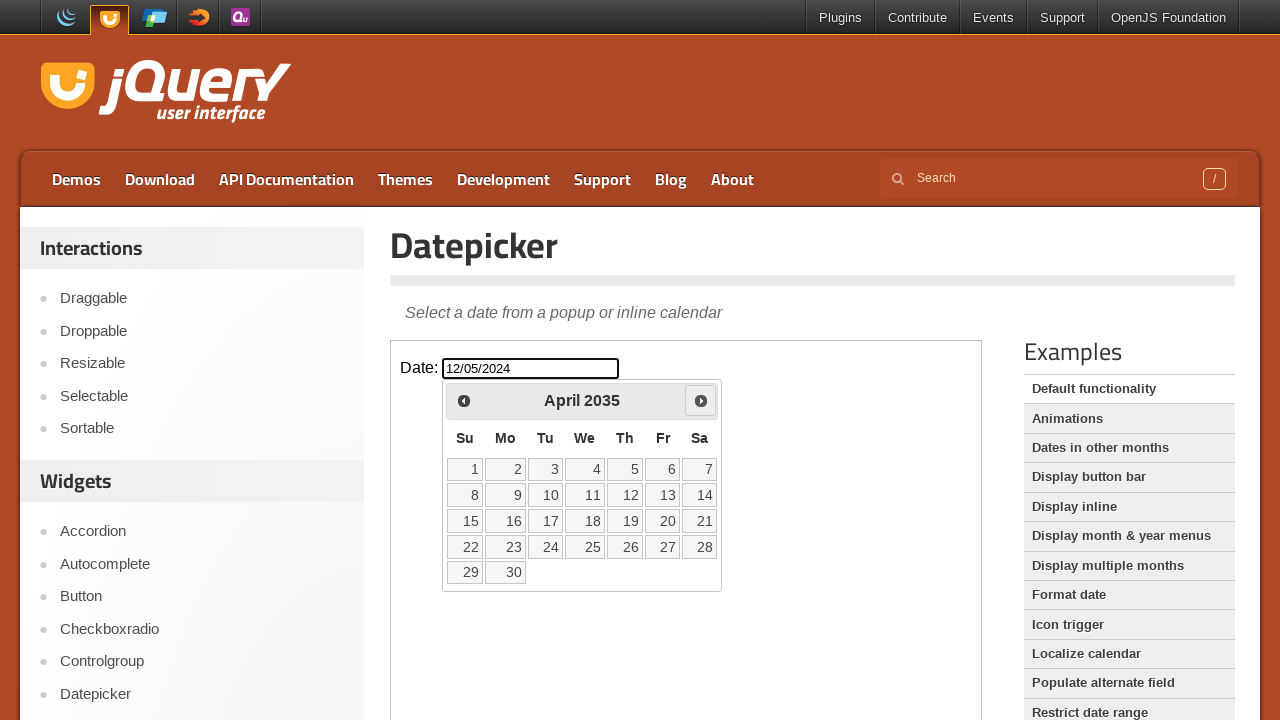

Retrieved current year: 2035
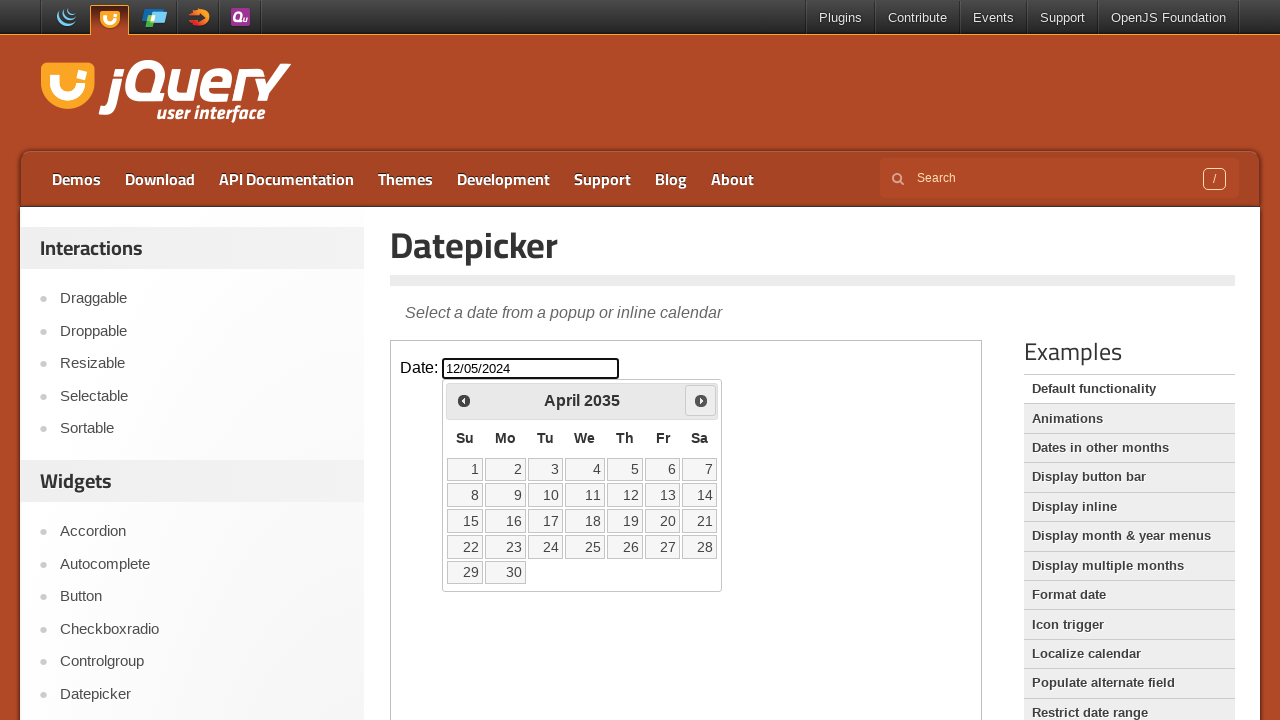

Retrieved current month: April
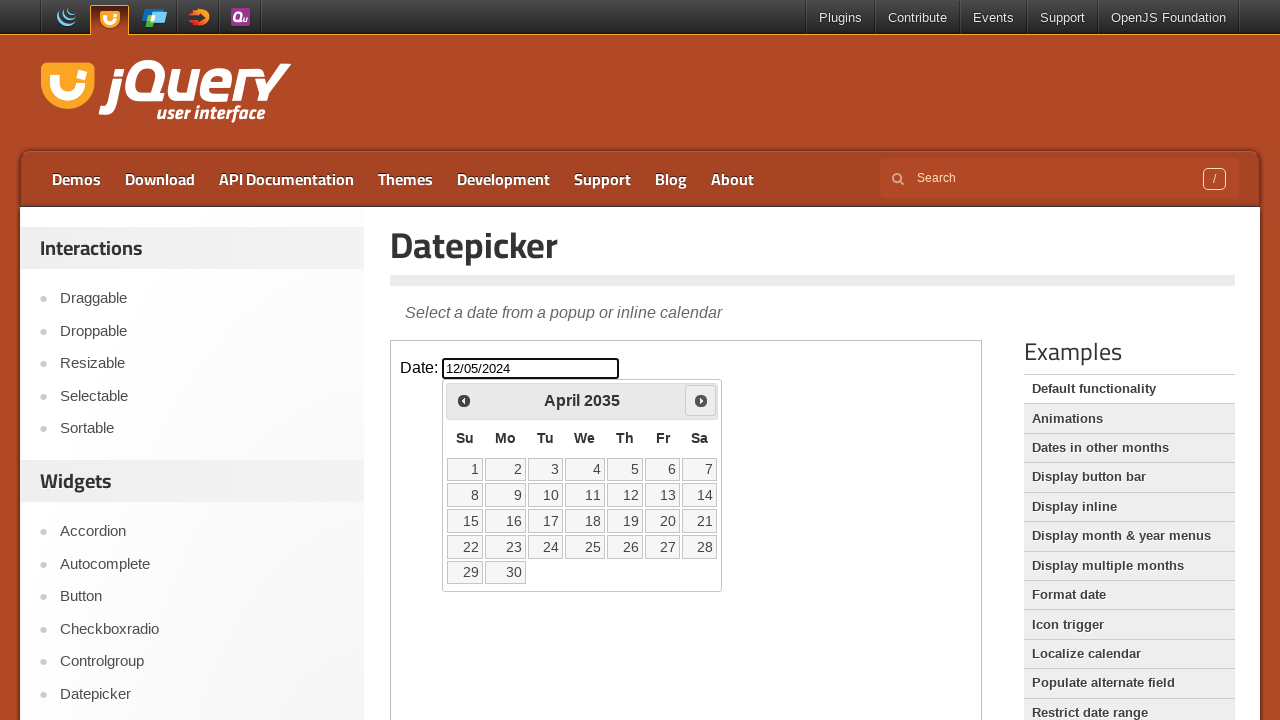

Clicked next month button to navigate forward (currently at April 2035) at (701, 400) on iframe >> nth=0 >> internal:control=enter-frame >> [title='Next']
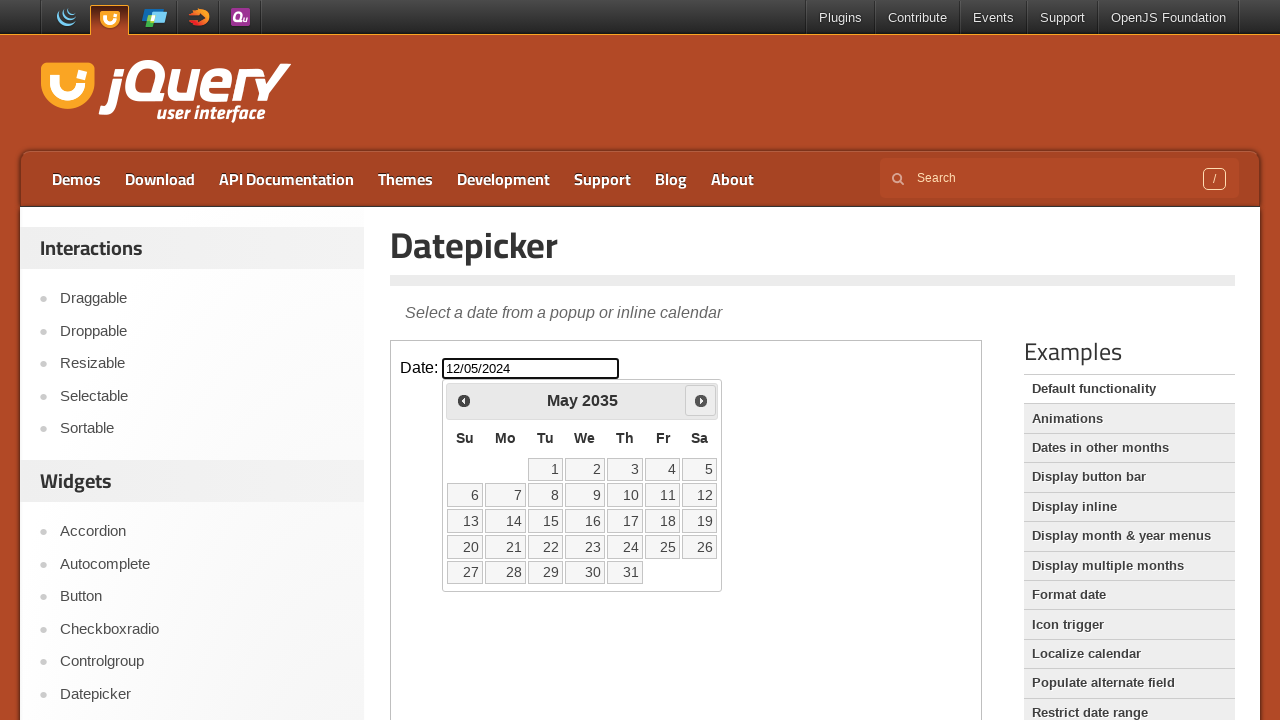

Retrieved current year: 2035
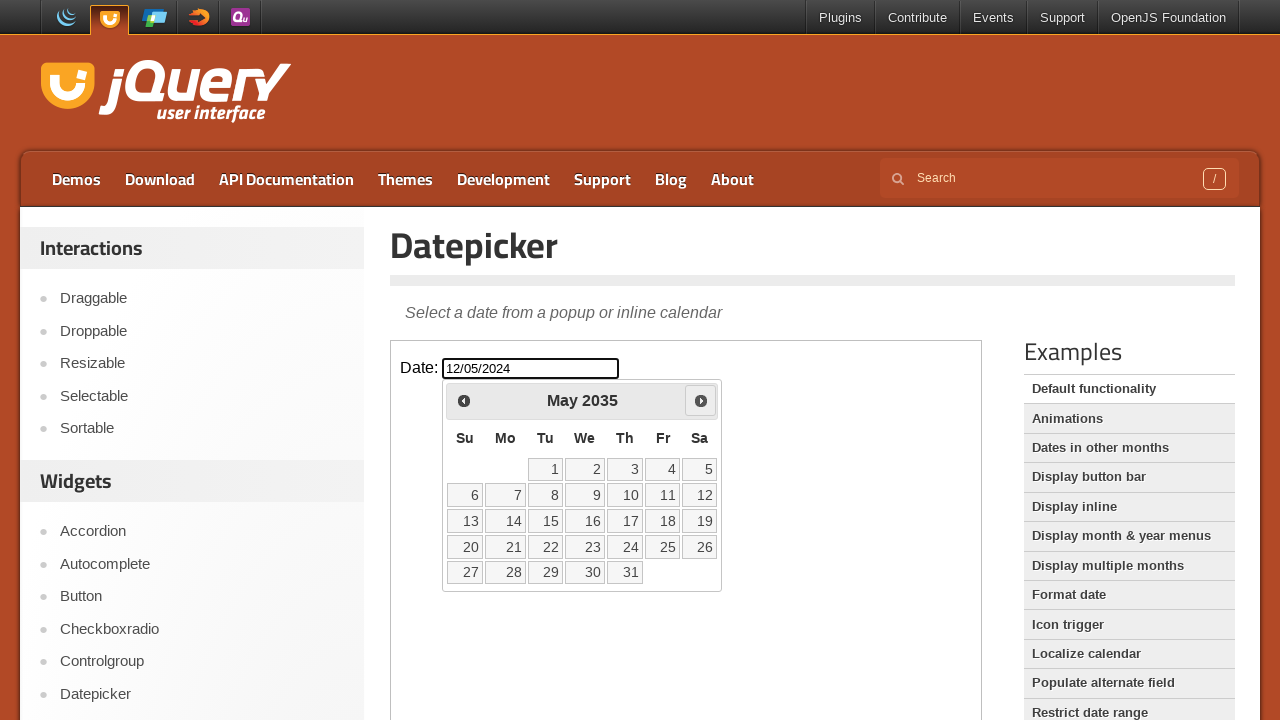

Retrieved current month: May
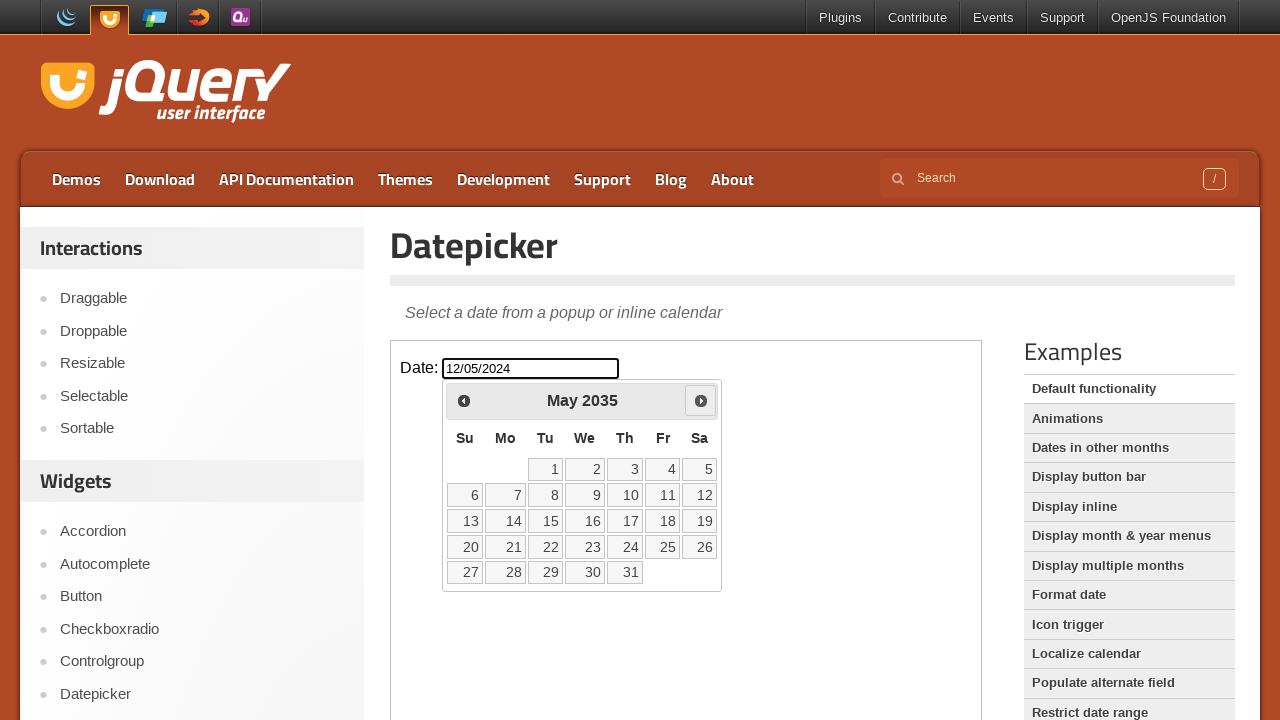

Clicked next month button to navigate forward (currently at May 2035) at (701, 400) on iframe >> nth=0 >> internal:control=enter-frame >> [title='Next']
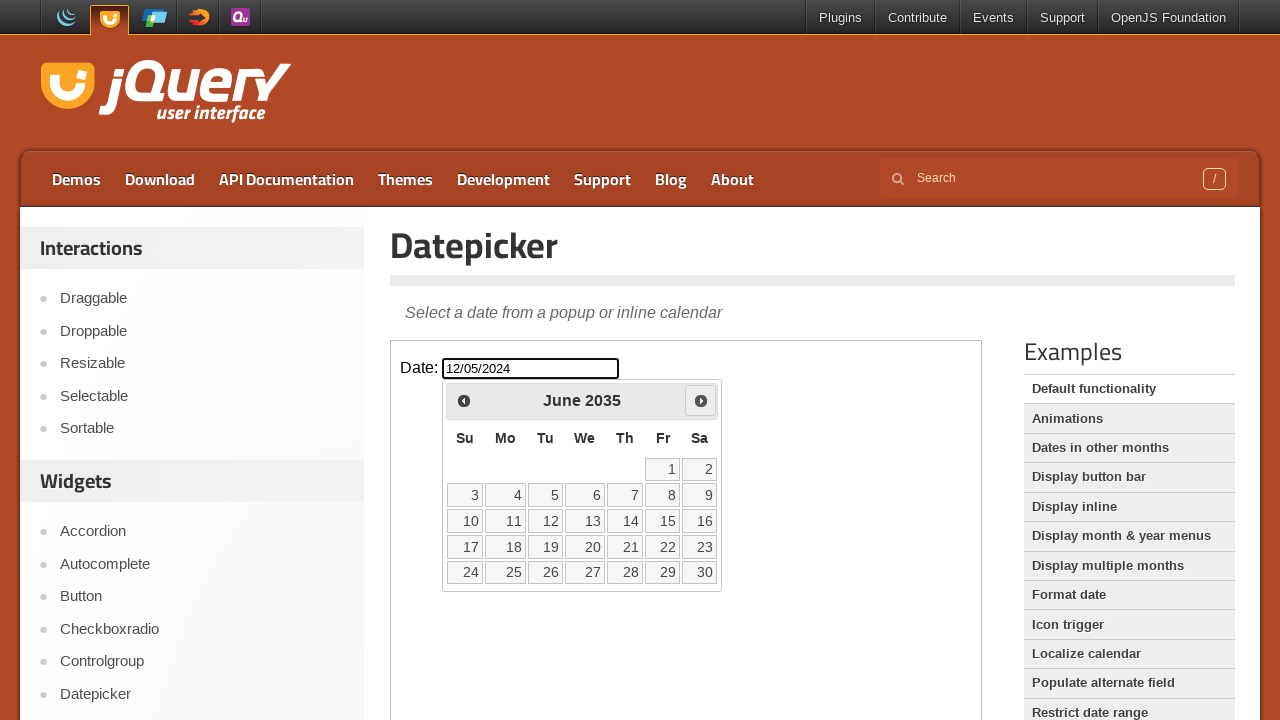

Retrieved current year: 2035
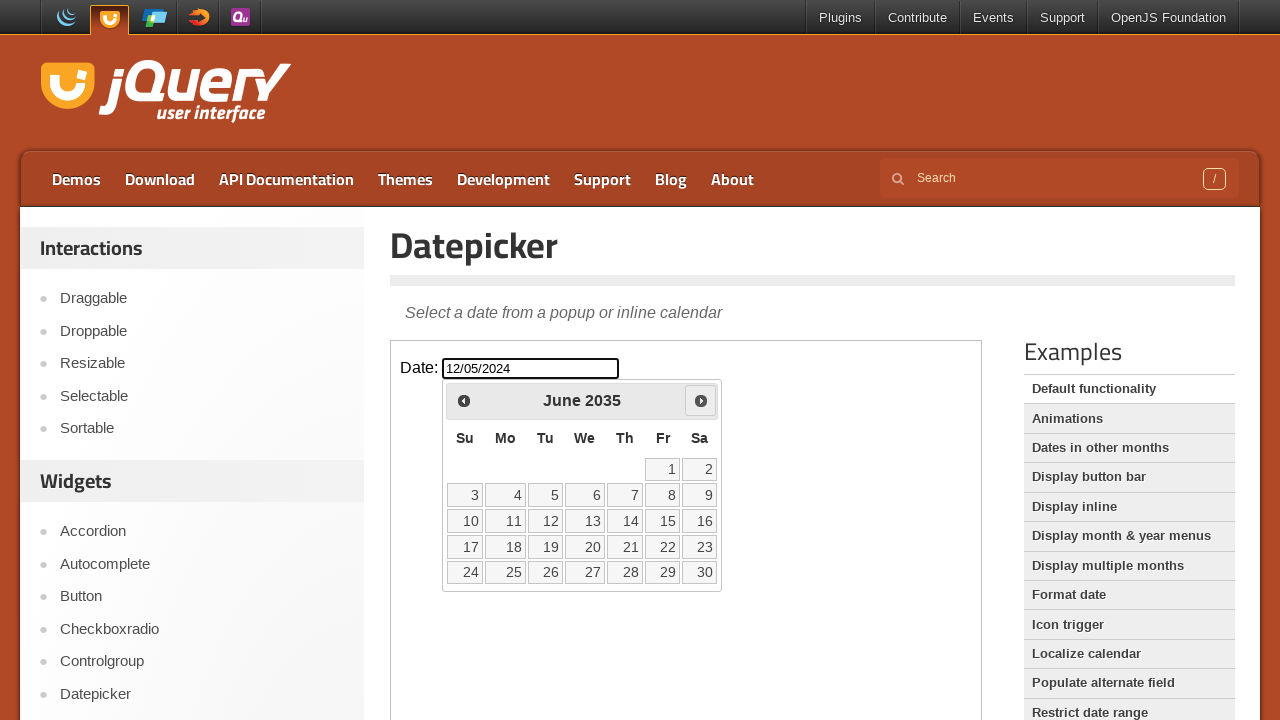

Retrieved current month: June
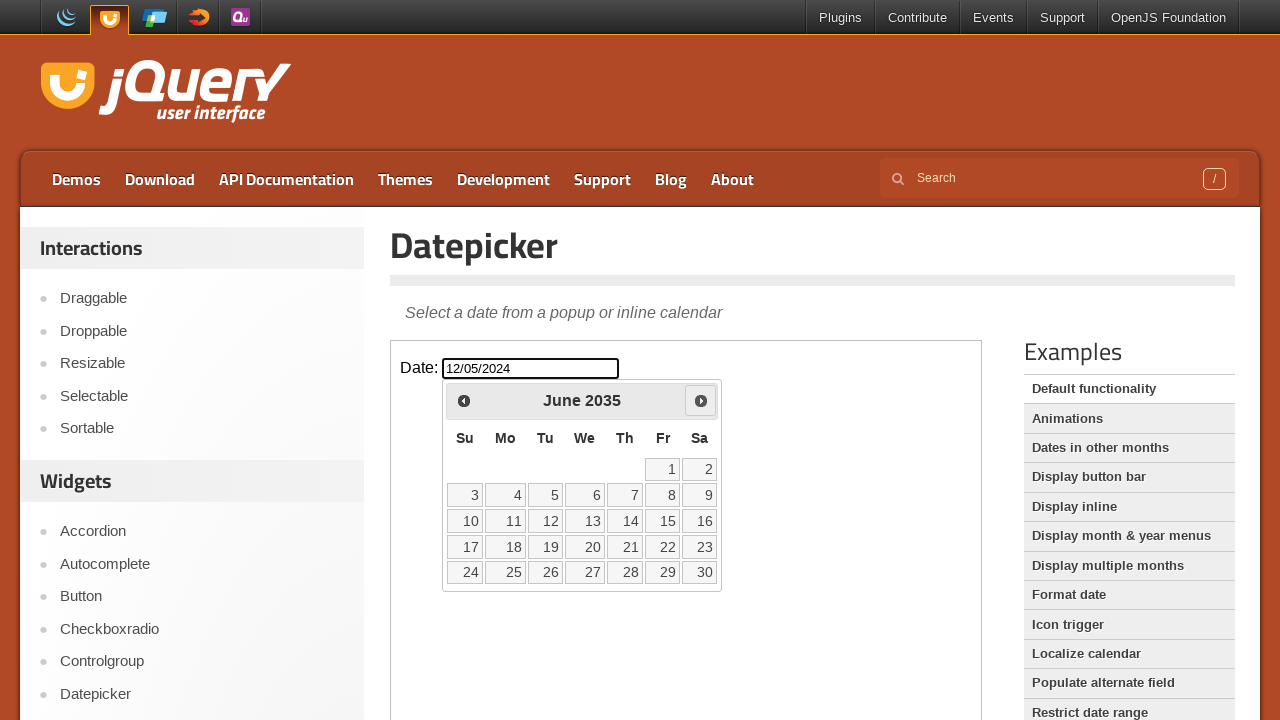

Clicked next month button to navigate forward (currently at June 2035) at (701, 400) on iframe >> nth=0 >> internal:control=enter-frame >> [title='Next']
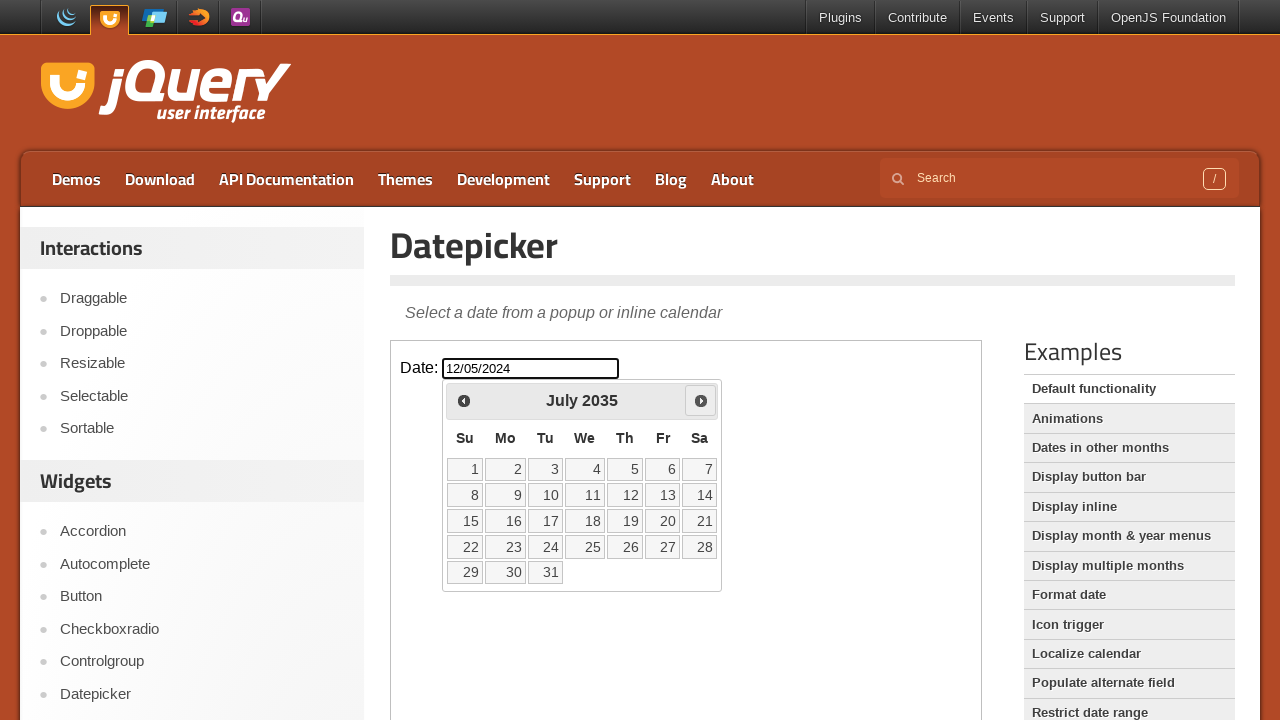

Retrieved current year: 2035
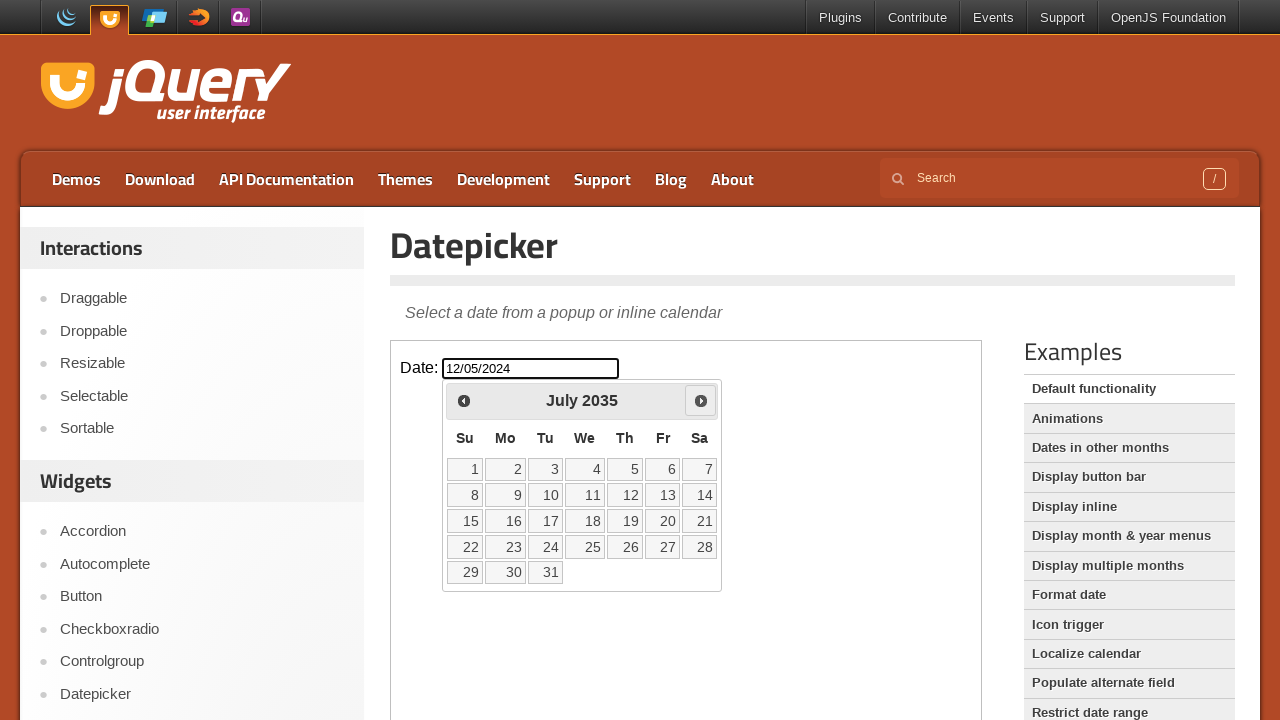

Retrieved current month: July
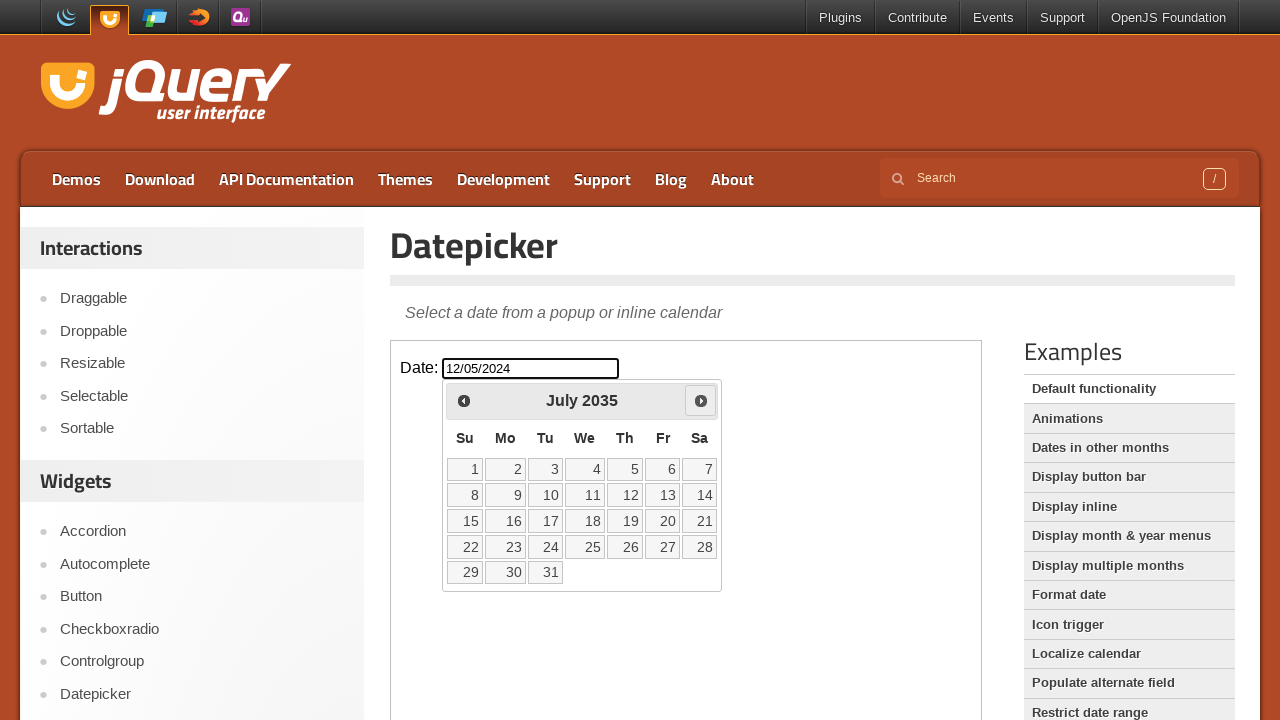

Clicked next month button to navigate forward (currently at July 2035) at (701, 400) on iframe >> nth=0 >> internal:control=enter-frame >> [title='Next']
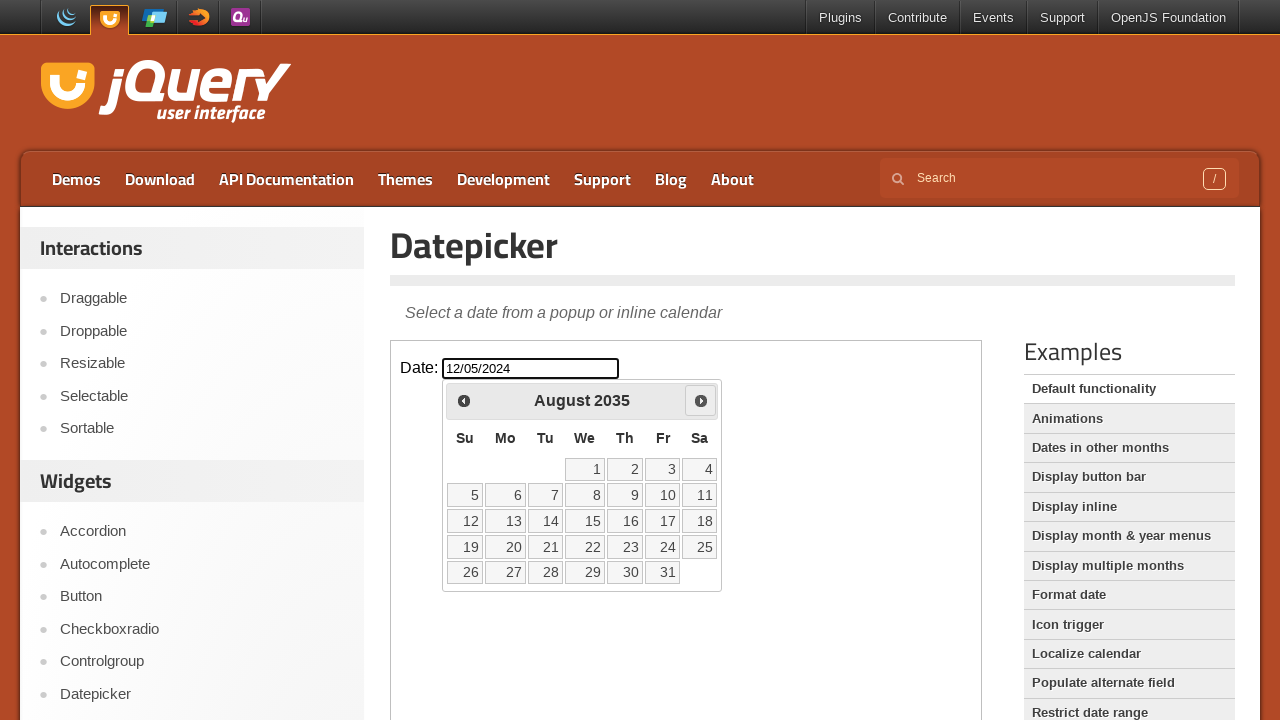

Retrieved current year: 2035
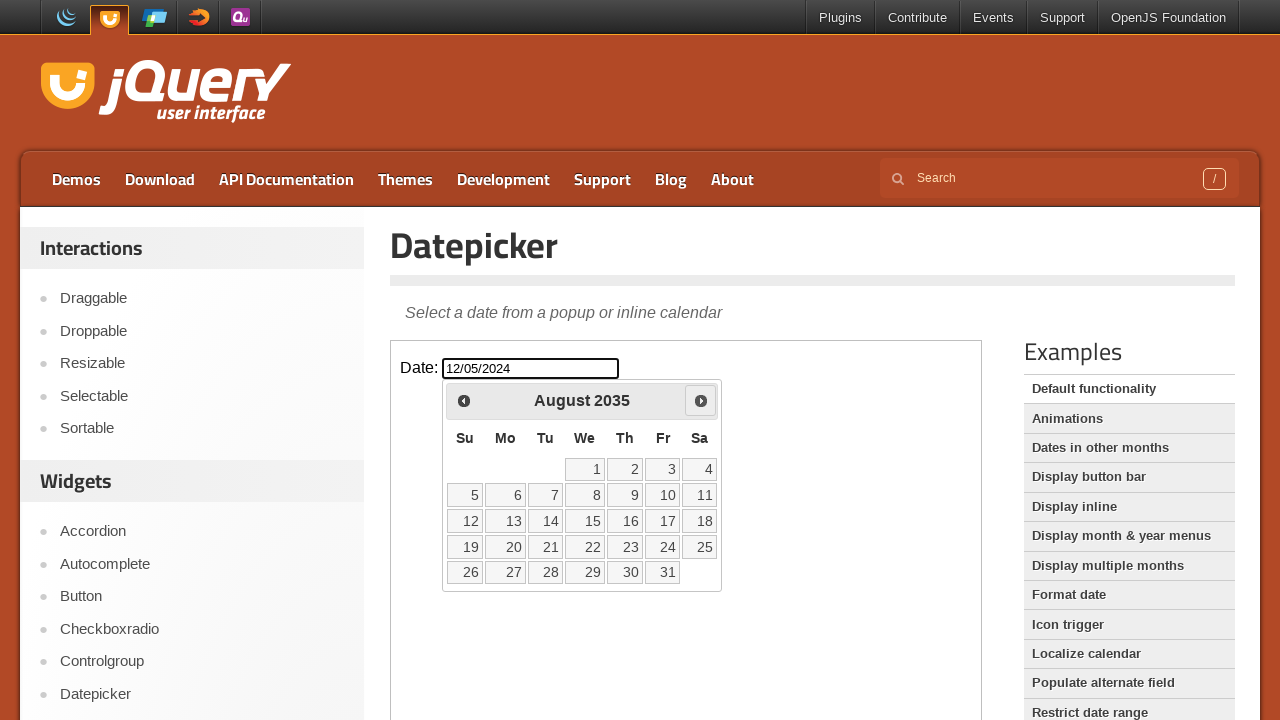

Retrieved current month: August
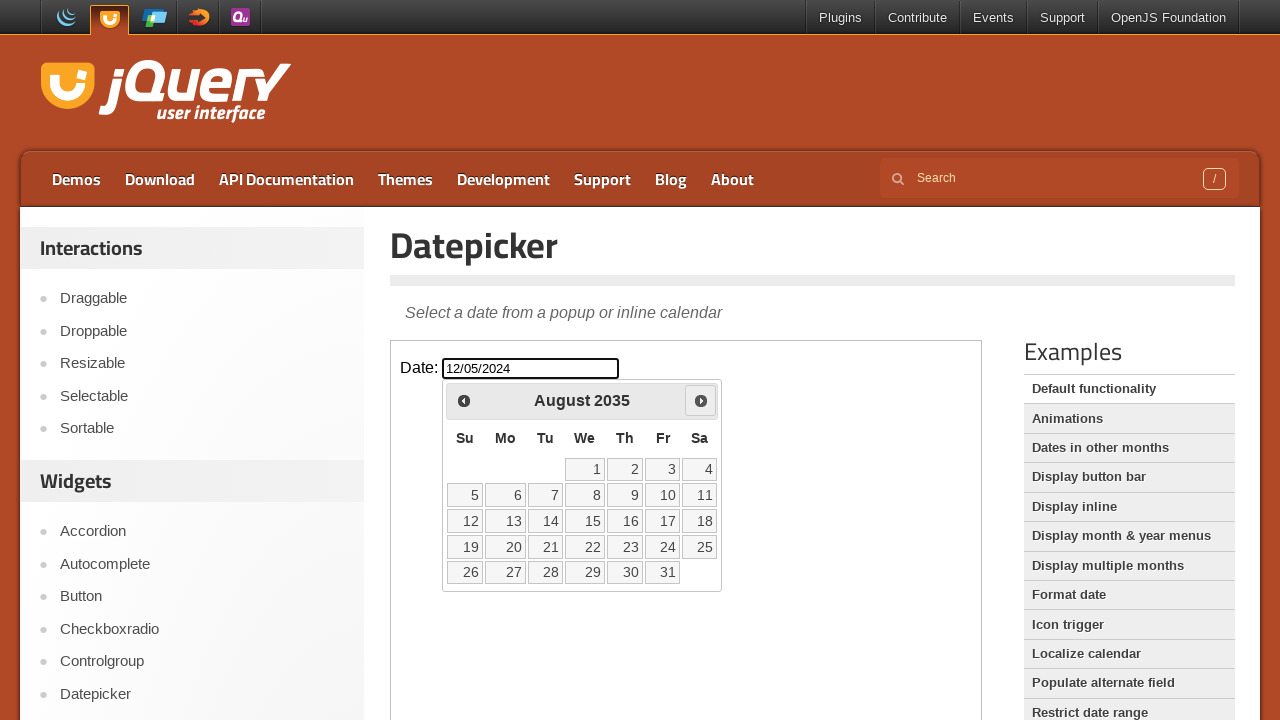

Clicked next month button to navigate forward (currently at August 2035) at (701, 400) on iframe >> nth=0 >> internal:control=enter-frame >> [title='Next']
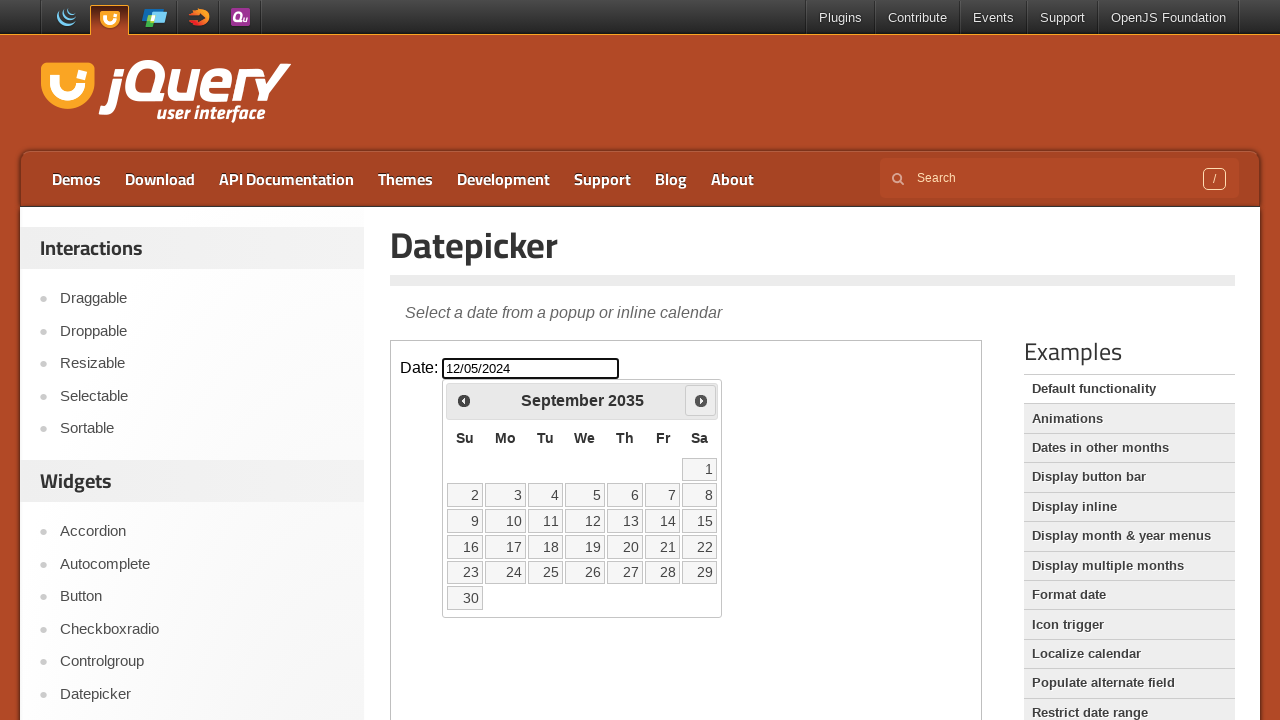

Retrieved current year: 2035
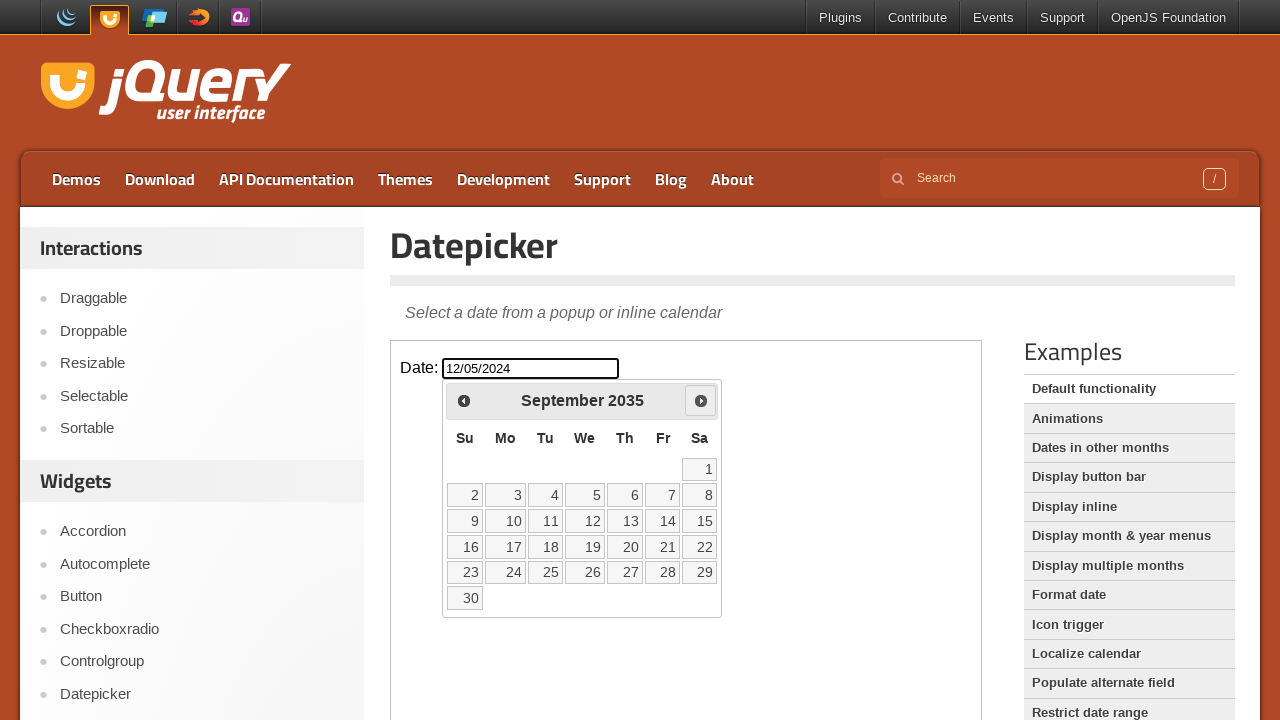

Retrieved current month: September
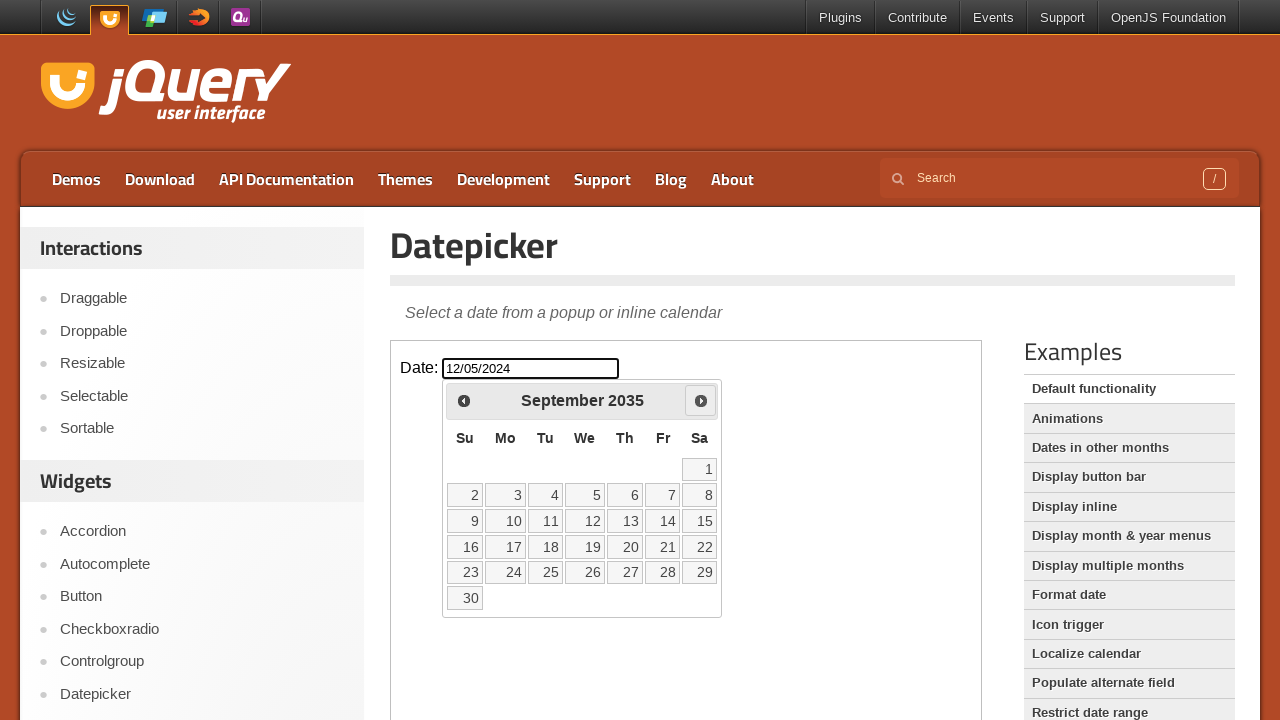

Clicked next month button to navigate forward (currently at September 2035) at (701, 400) on iframe >> nth=0 >> internal:control=enter-frame >> [title='Next']
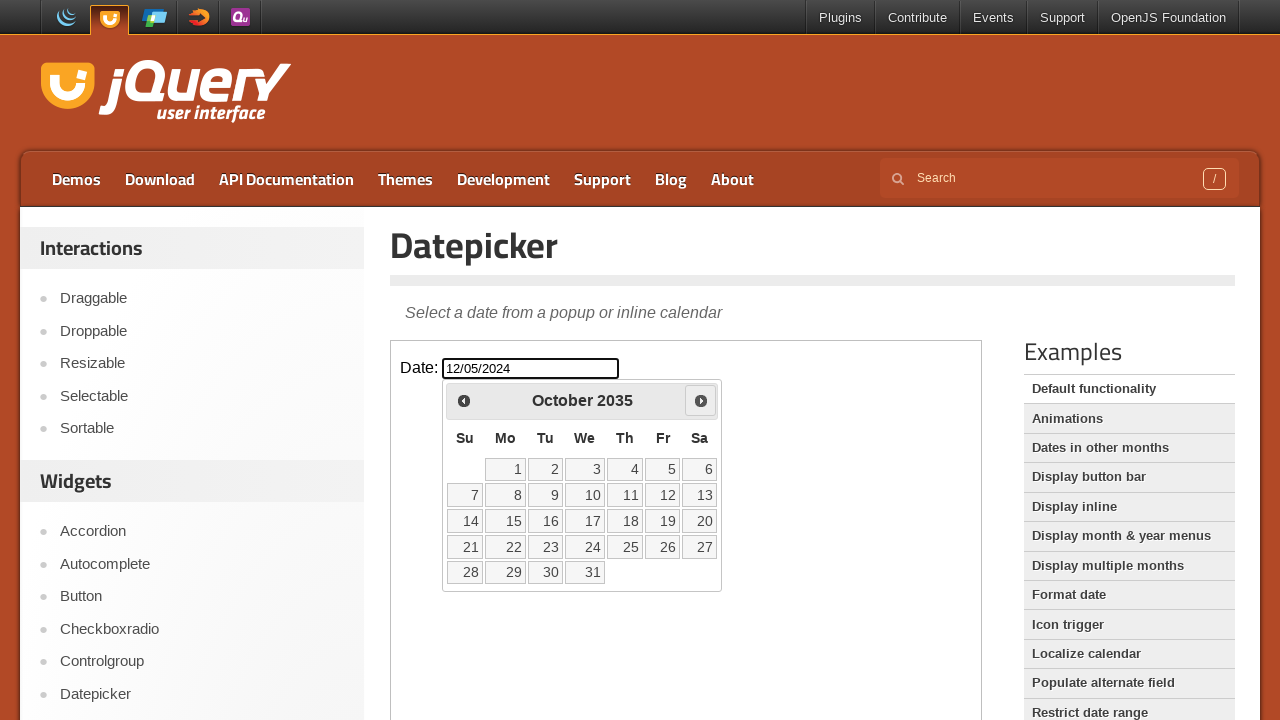

Retrieved current year: 2035
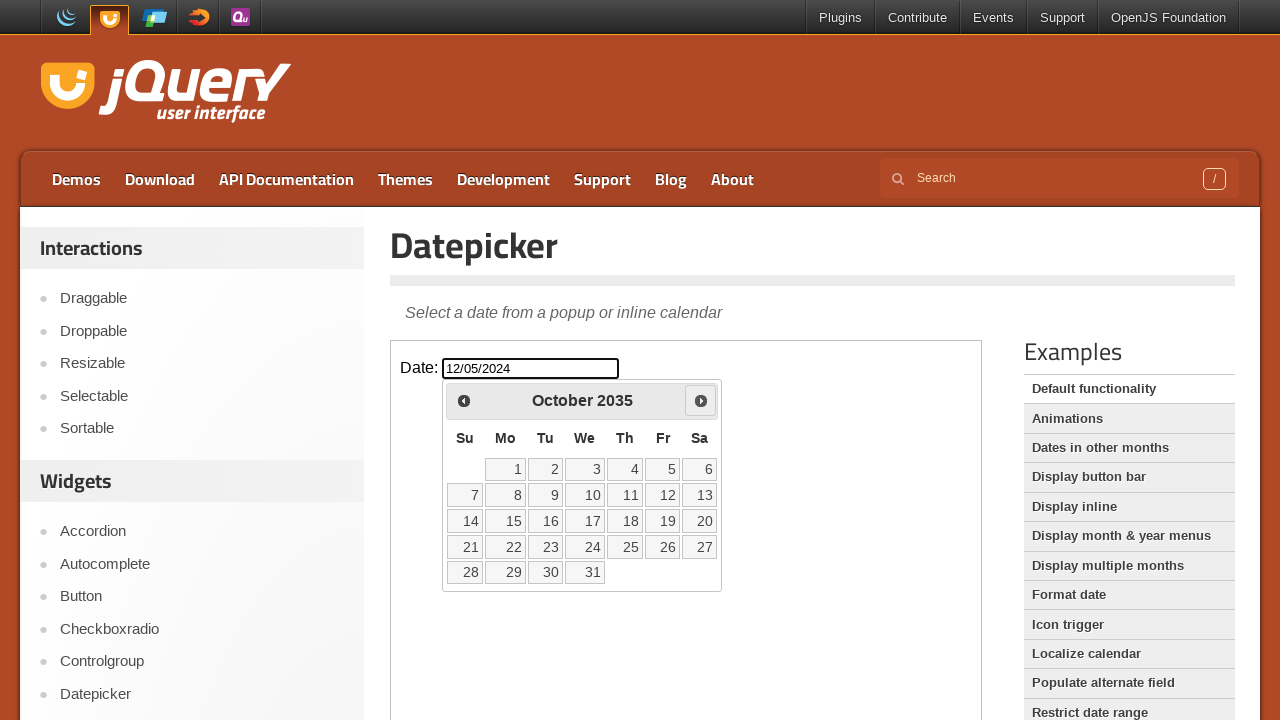

Retrieved current month: October
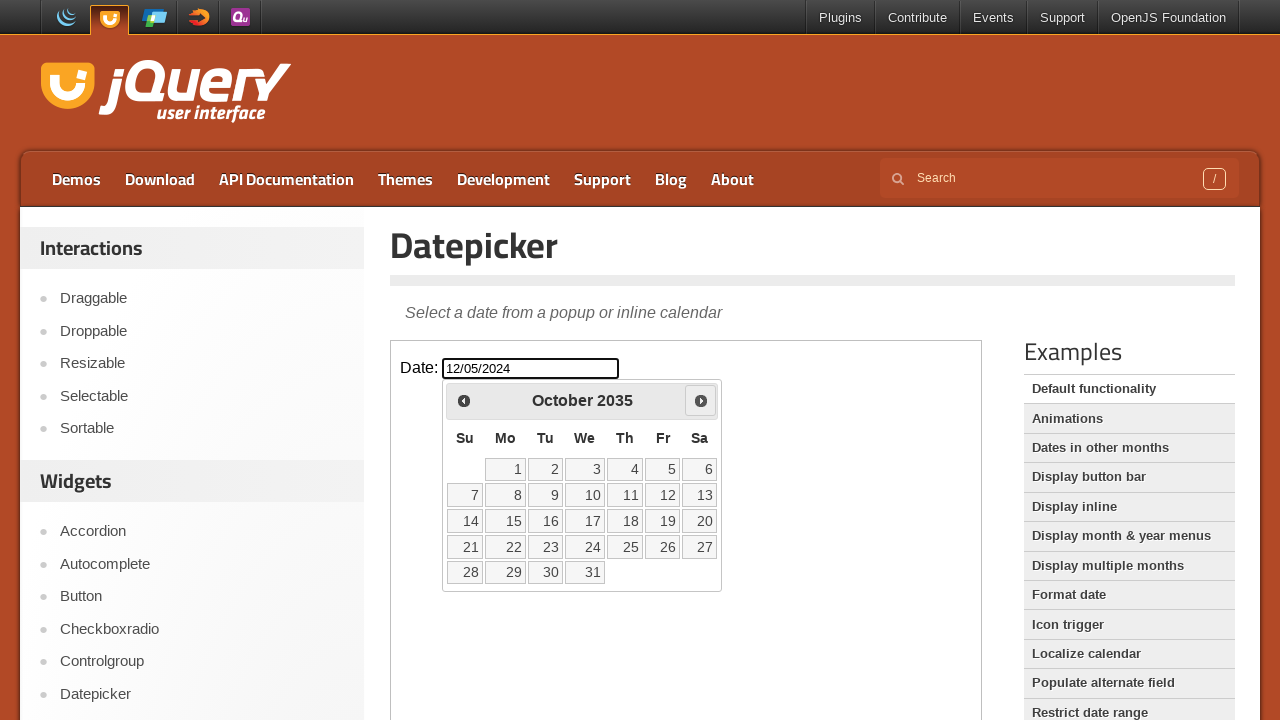

Clicked next month button to navigate forward (currently at October 2035) at (701, 400) on iframe >> nth=0 >> internal:control=enter-frame >> [title='Next']
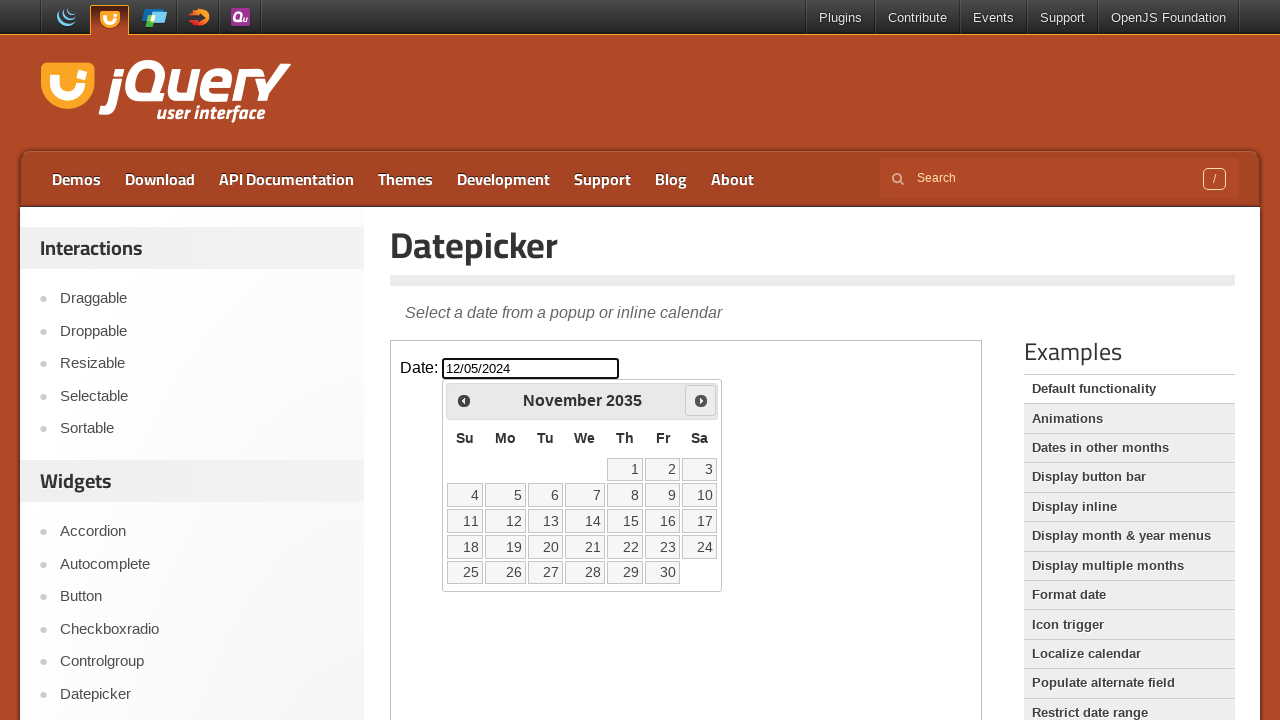

Retrieved current year: 2035
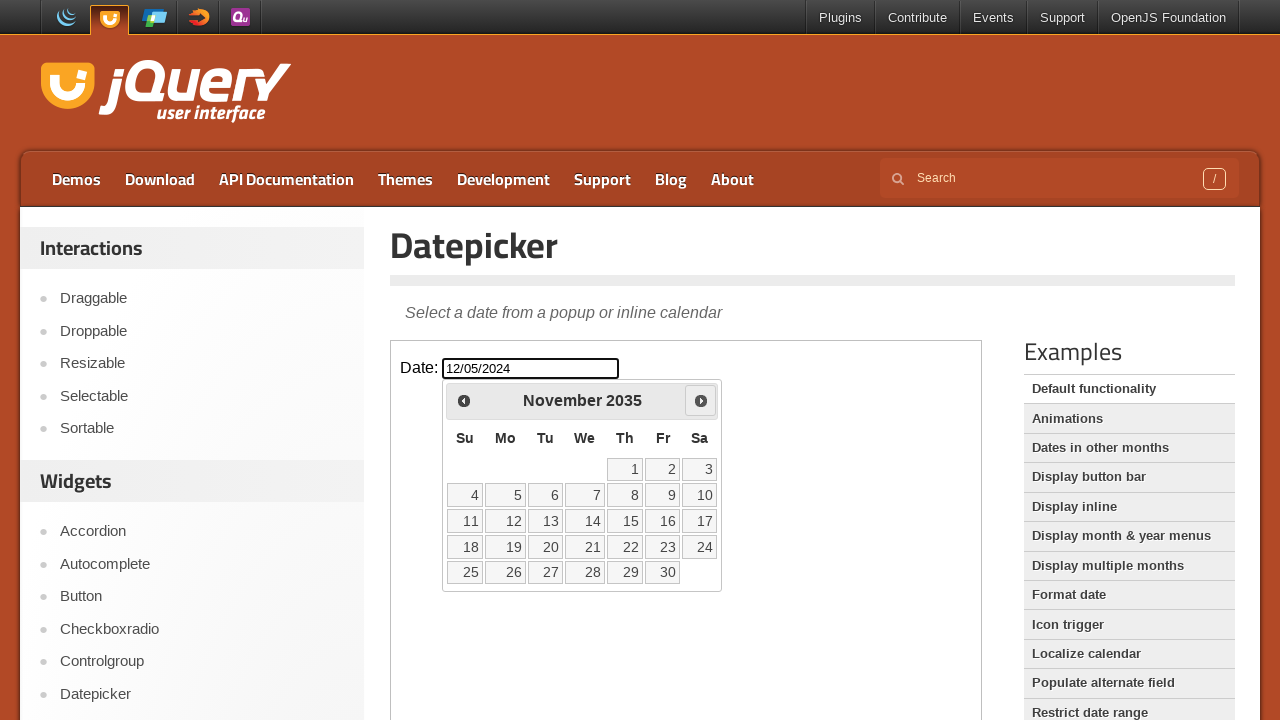

Retrieved current month: November
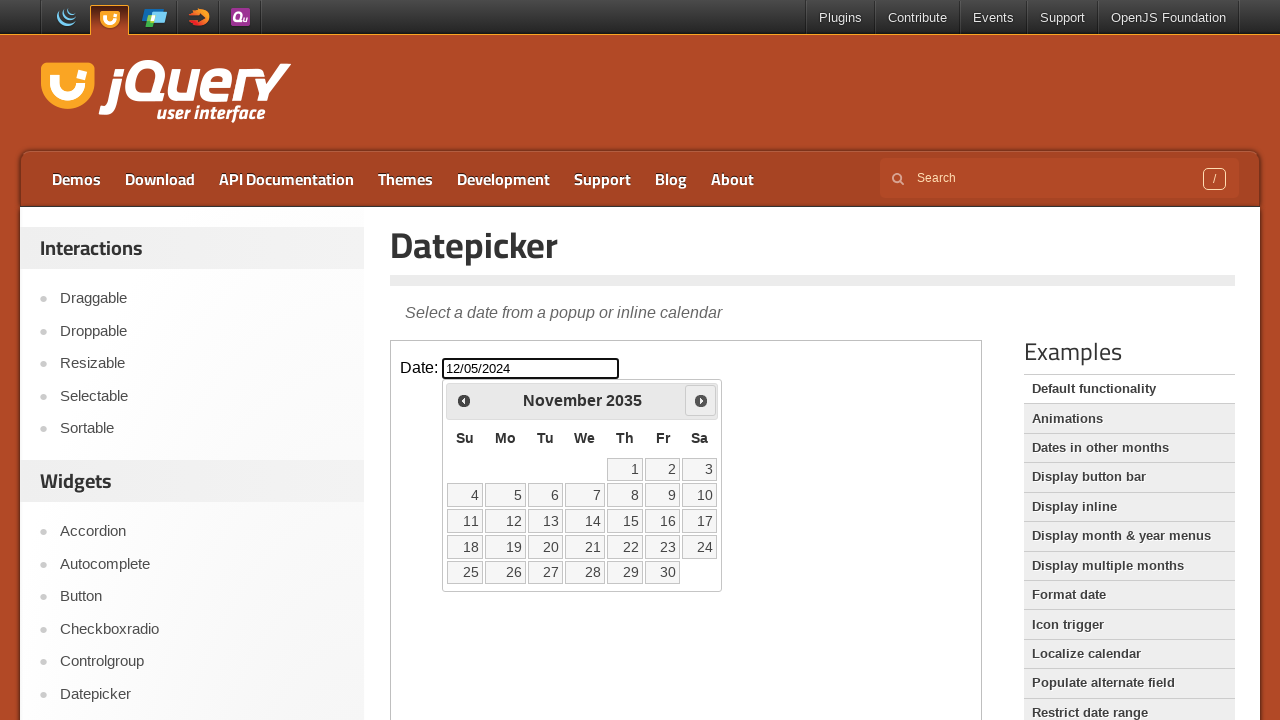

Clicked next month button to navigate forward (currently at November 2035) at (701, 400) on iframe >> nth=0 >> internal:control=enter-frame >> [title='Next']
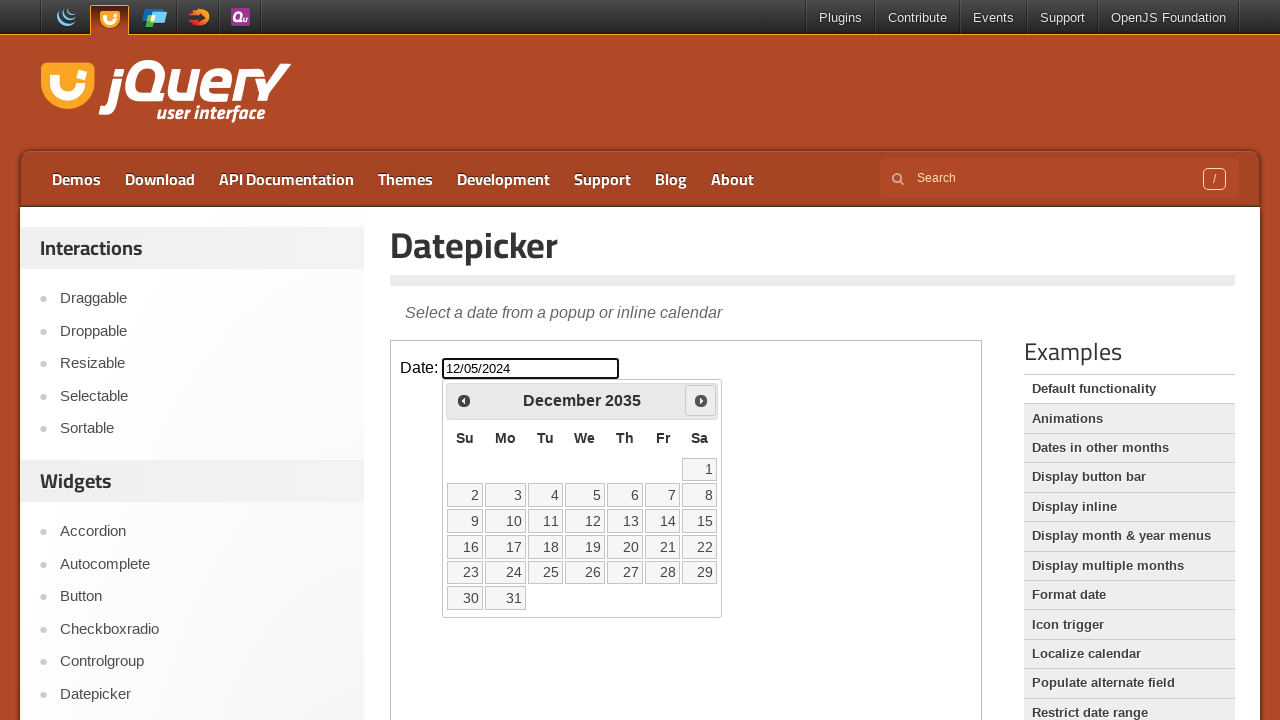

Retrieved current year: 2035
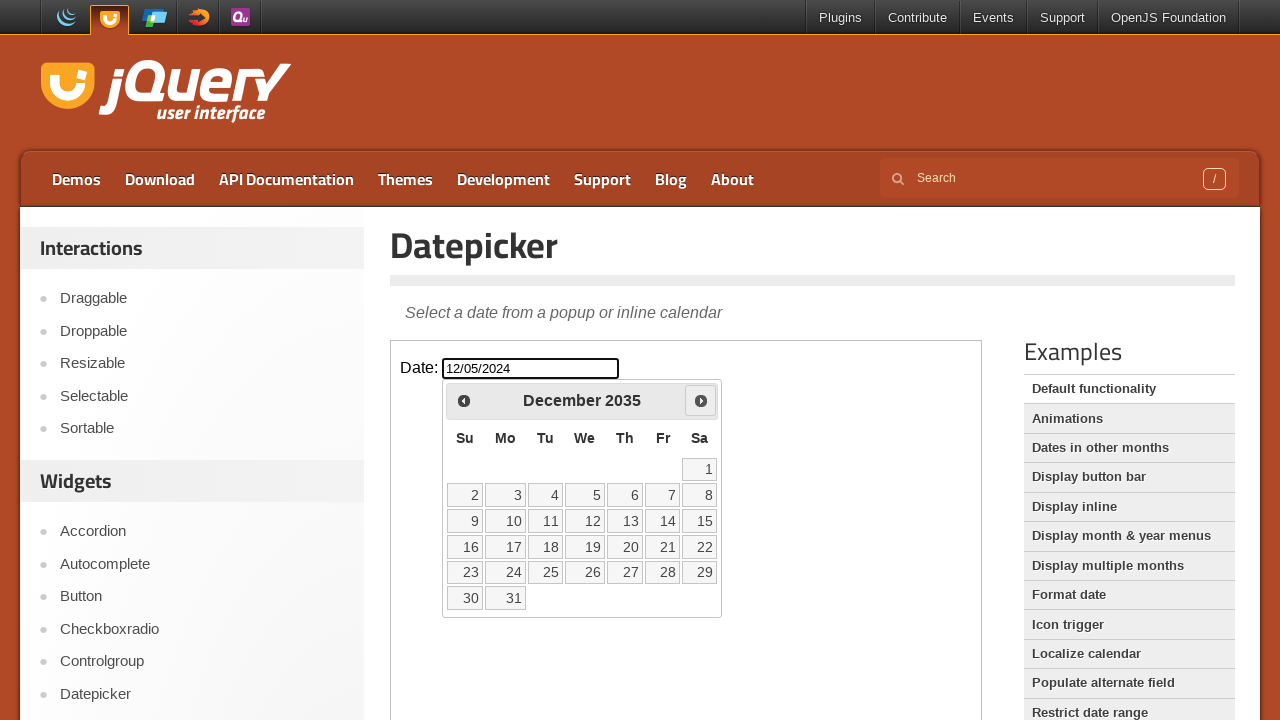

Retrieved current month: December
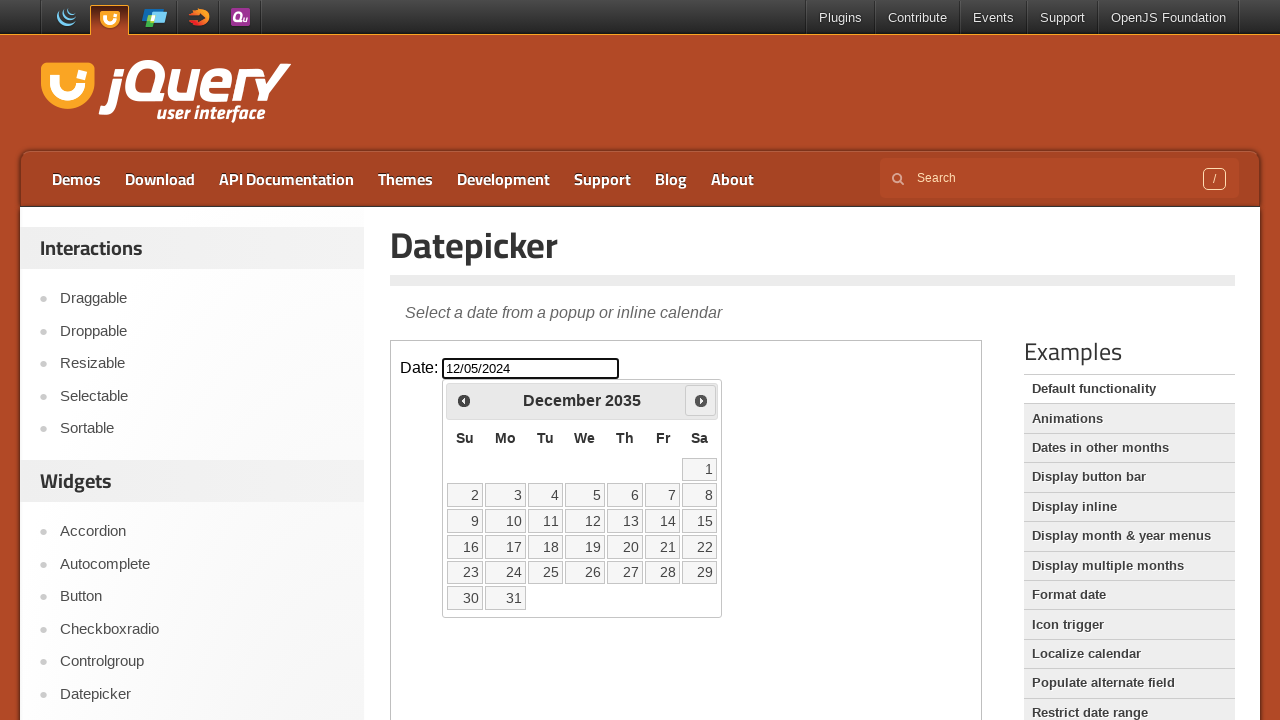

Clicked on date 10 in December 2035 at (506, 521) on iframe >> nth=0 >> internal:control=enter-frame >> .ui-datepicker-calendar tbody
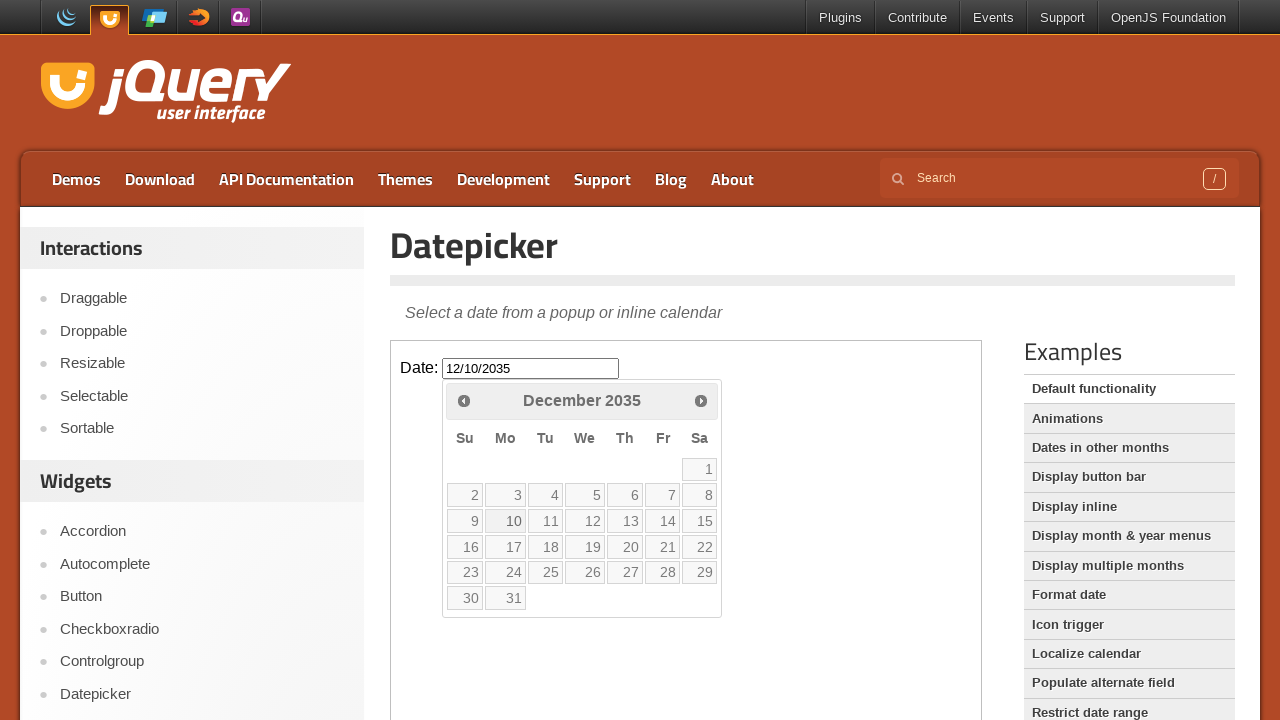

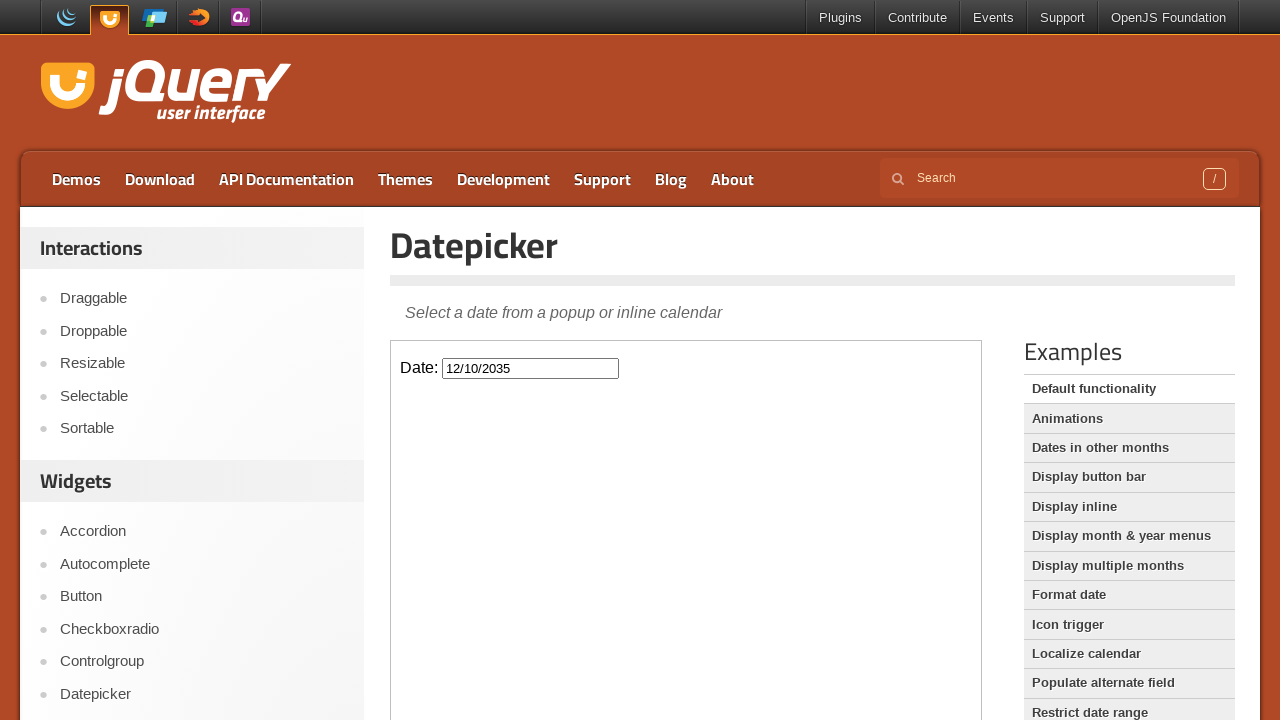